Tests the jQuery UI datepicker by filling a date directly, selecting today's date, and navigating to select a specific date of birth (March 24, 1999)

Starting URL: https://jqueryui.com/datepicker/

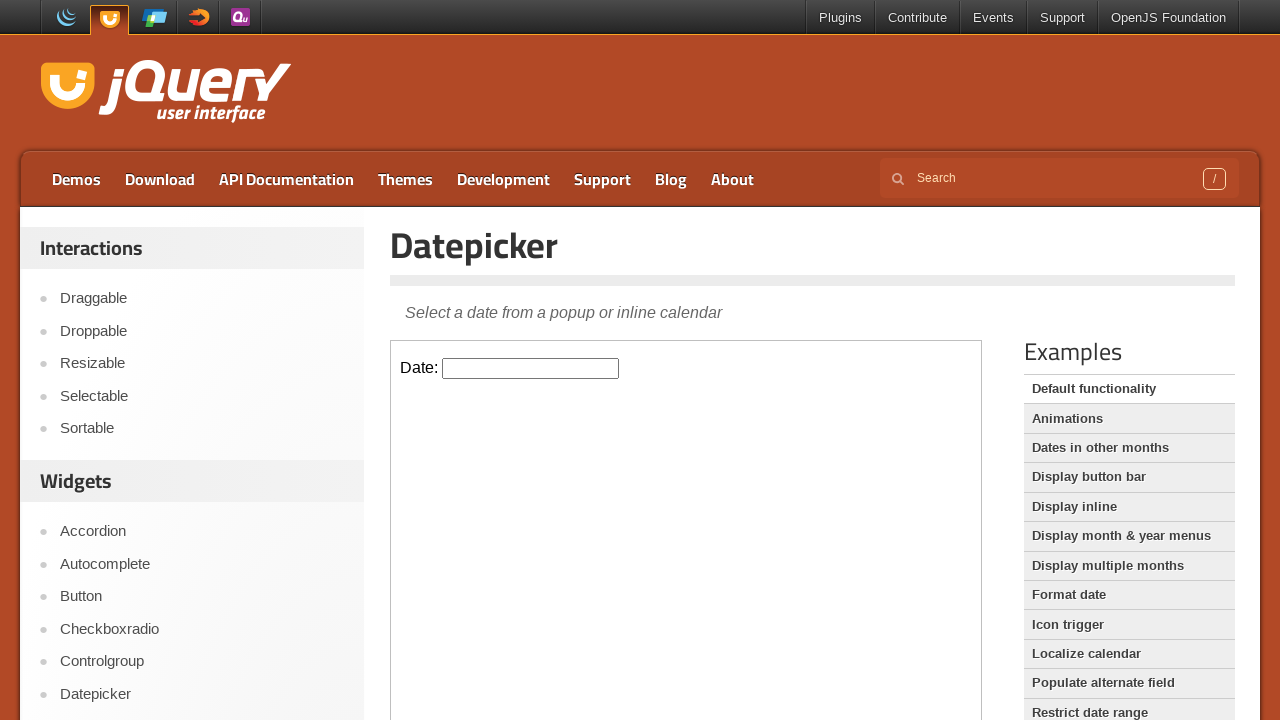

Located the demo iframe containing the datepicker
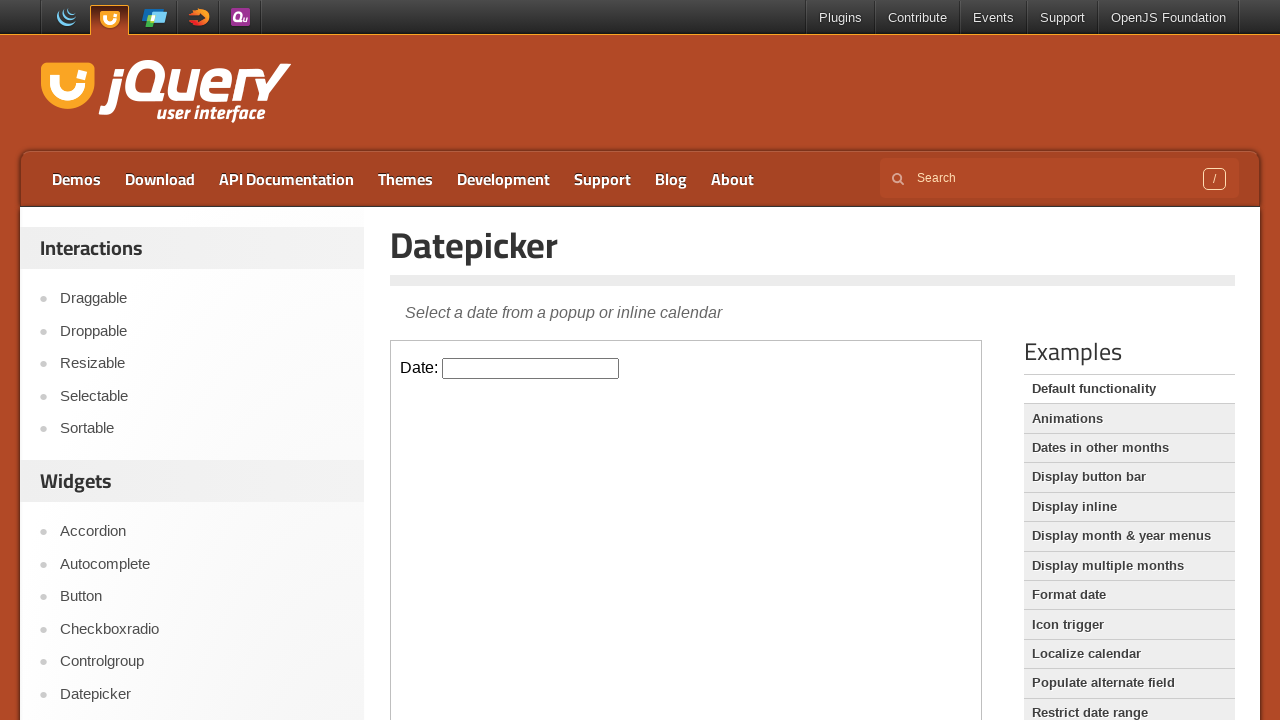

Filled datepicker input with date 06/03/2025 on [class="demo-frame"] >> internal:control=enter-frame >> [id="datepicker"]
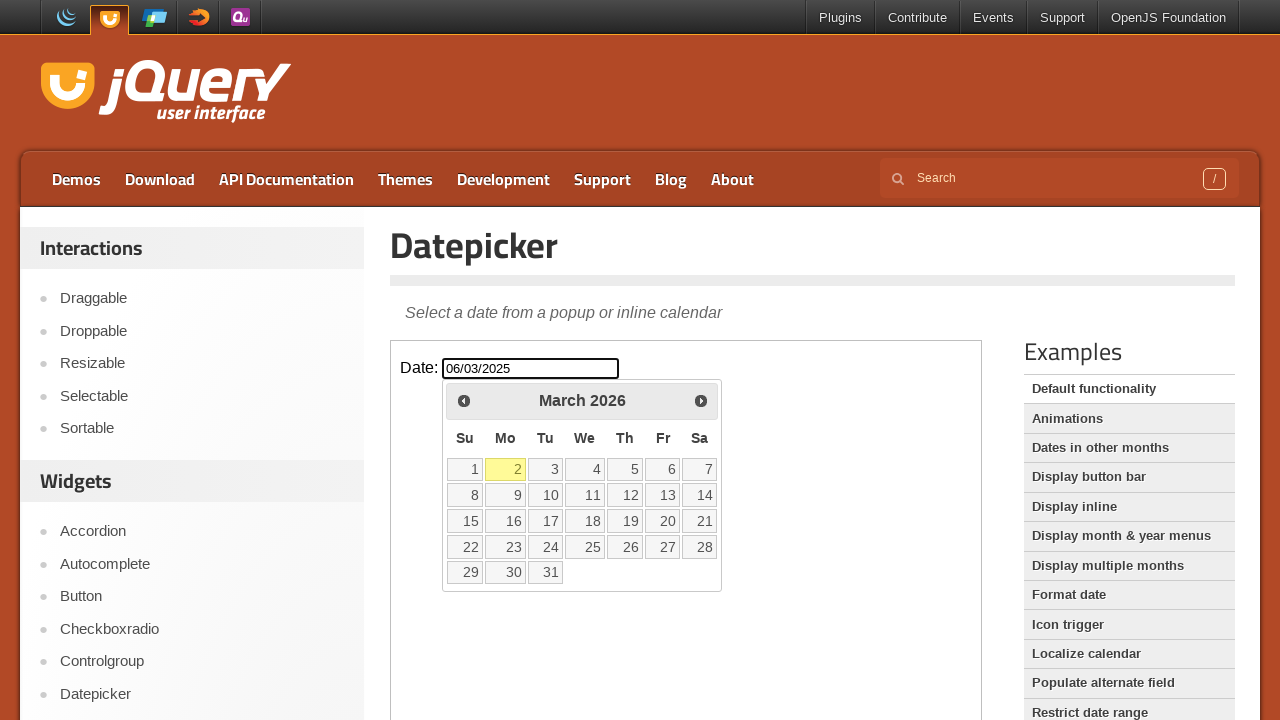

Clicked datepicker input to open calendar at (531, 368) on [class="demo-frame"] >> internal:control=enter-frame >> [id="datepicker"]
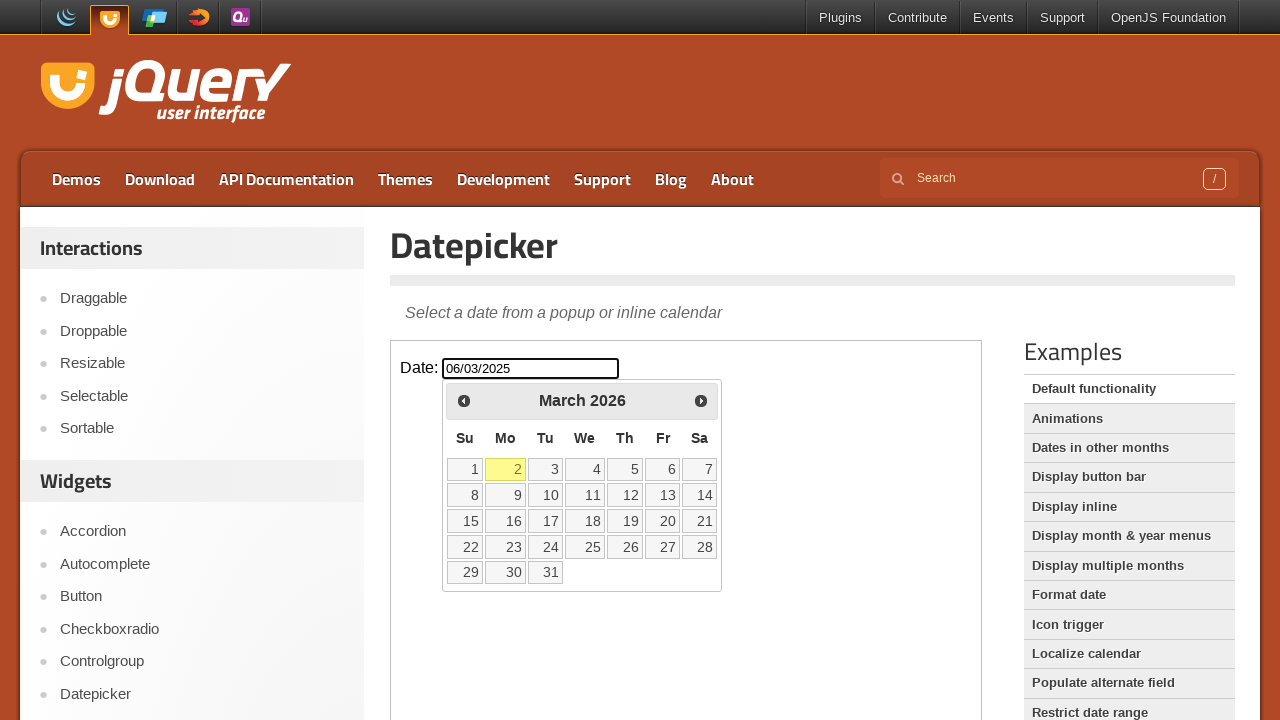

Selected today's date from the calendar at (506, 469) on [class="demo-frame"] >> internal:control=enter-frame >> .ui-datepicker-today
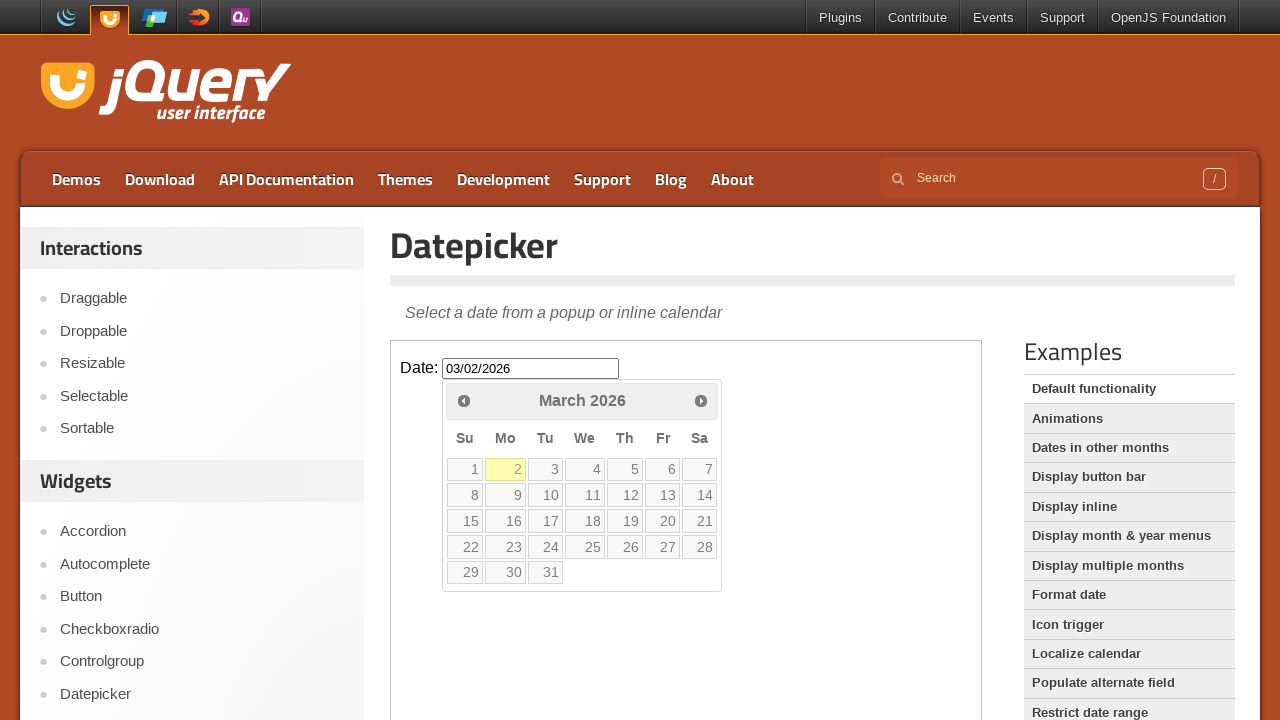

Clicked datepicker input again to open calendar for DOB selection at (531, 368) on [class="demo-frame"] >> internal:control=enter-frame >> [id="datepicker"]
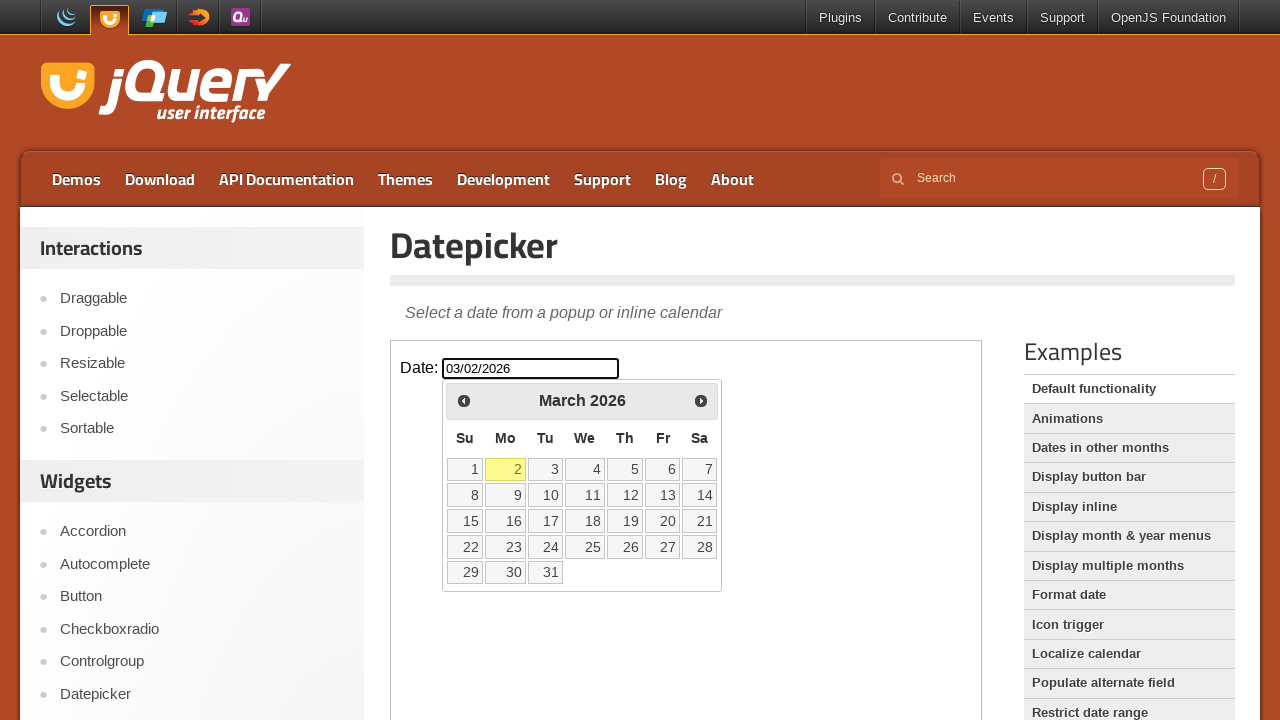

Navigated to previous month (currently at March 2026) at (464, 400) on [class="demo-frame"] >> internal:control=enter-frame >> [title="Prev"]
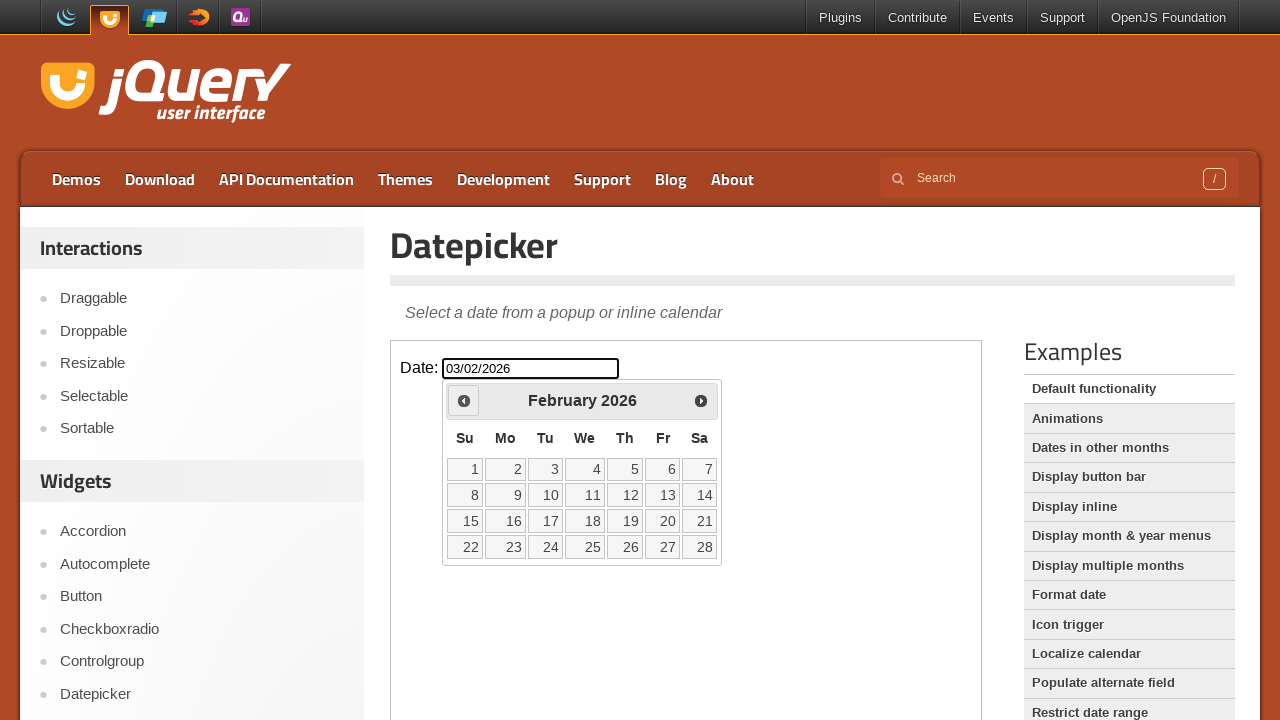

Navigated to previous month (currently at February 2026) at (464, 400) on [class="demo-frame"] >> internal:control=enter-frame >> [title="Prev"]
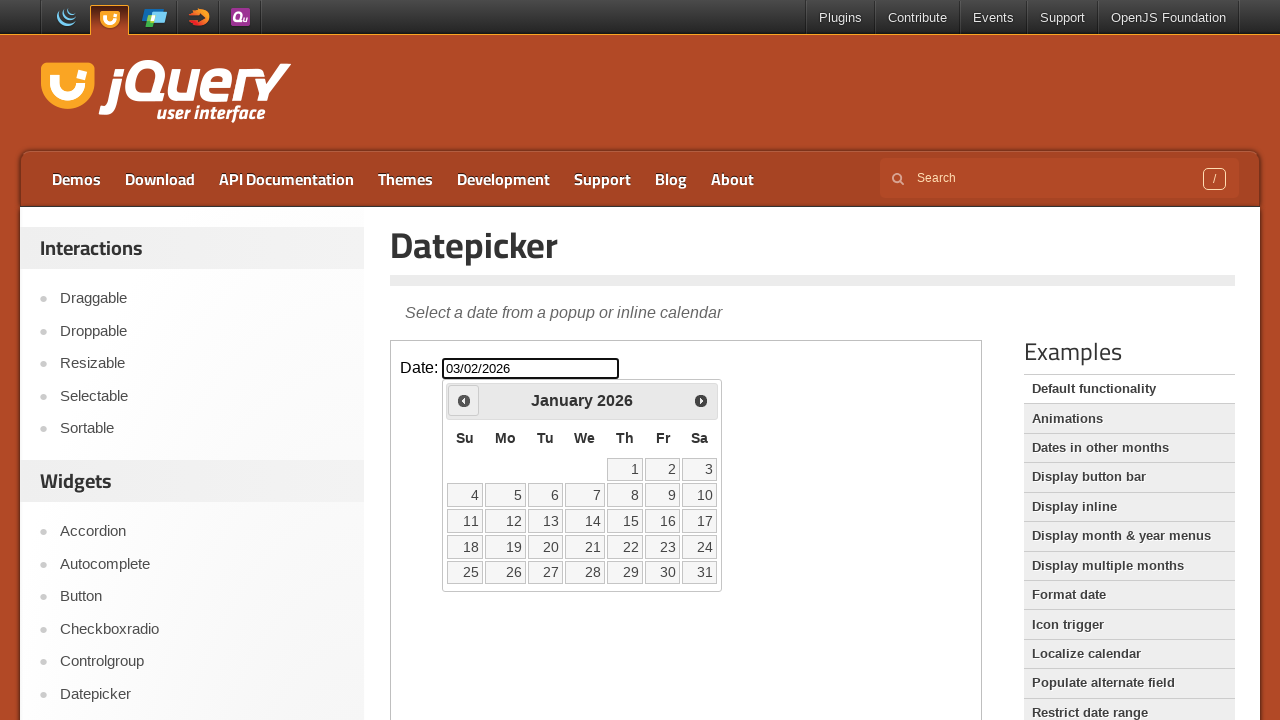

Navigated to previous month (currently at January 2026) at (464, 400) on [class="demo-frame"] >> internal:control=enter-frame >> [title="Prev"]
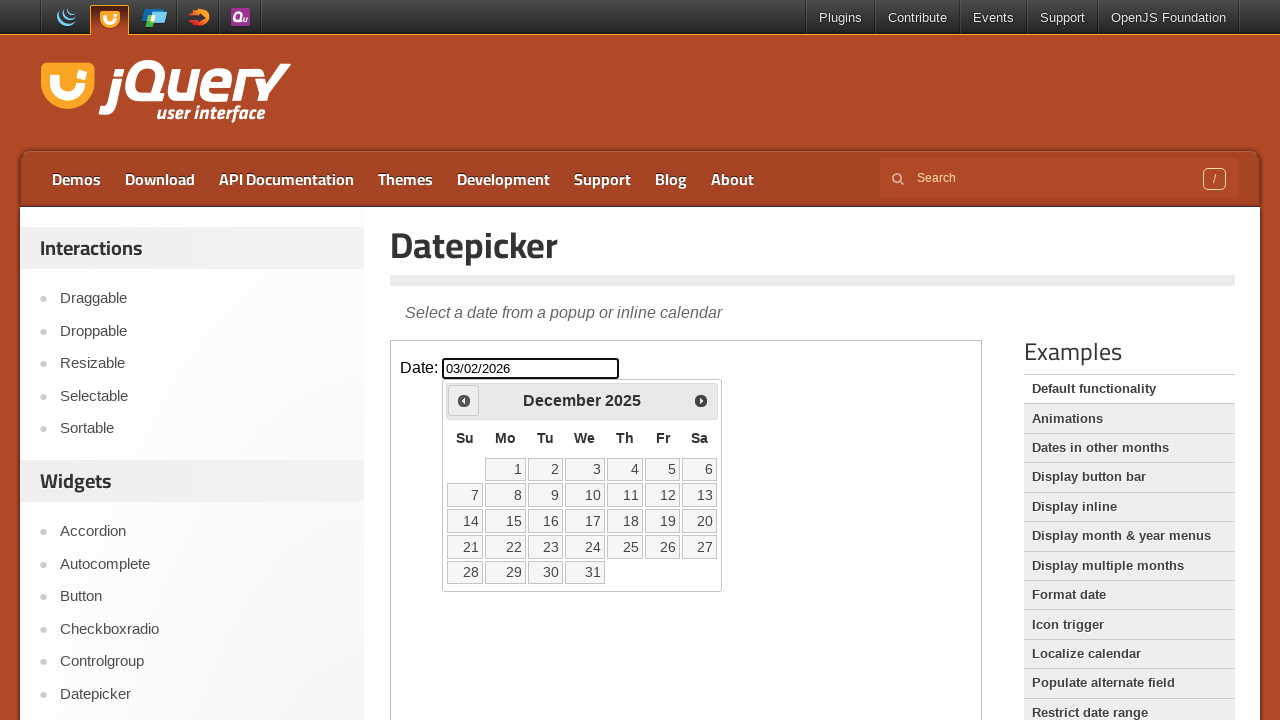

Navigated to previous month (currently at December 2025) at (464, 400) on [class="demo-frame"] >> internal:control=enter-frame >> [title="Prev"]
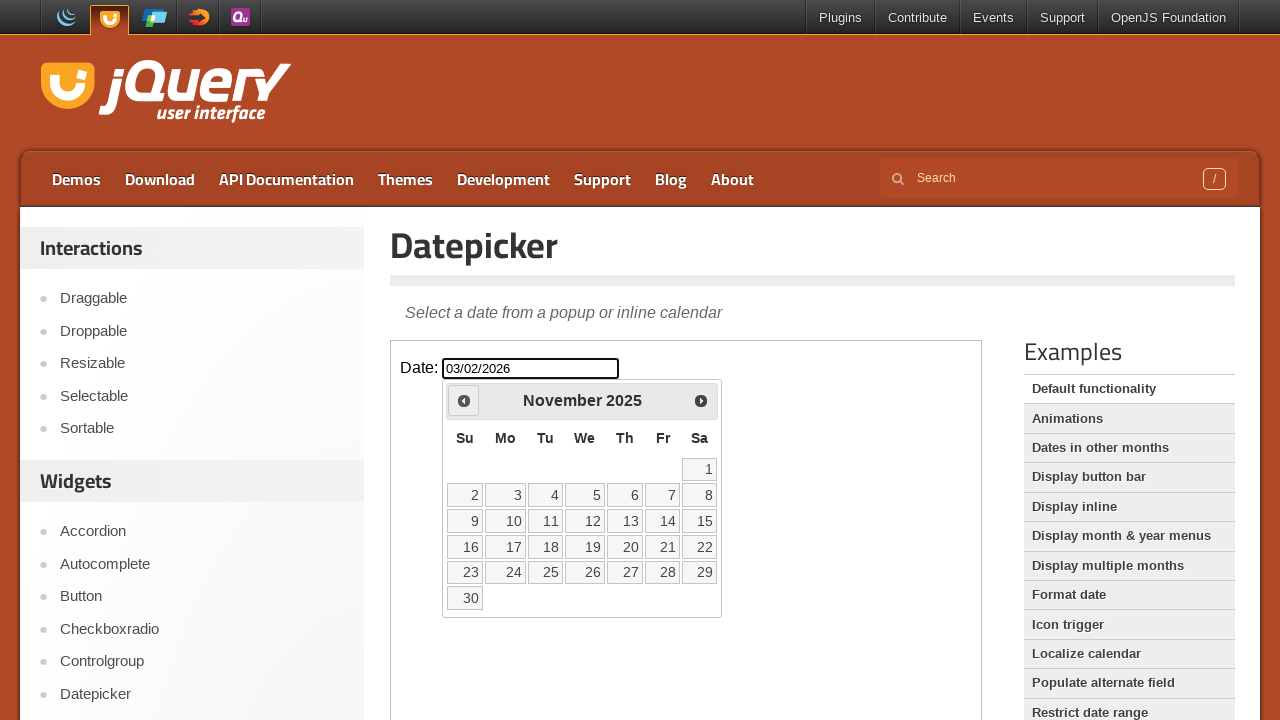

Navigated to previous month (currently at November 2025) at (464, 400) on [class="demo-frame"] >> internal:control=enter-frame >> [title="Prev"]
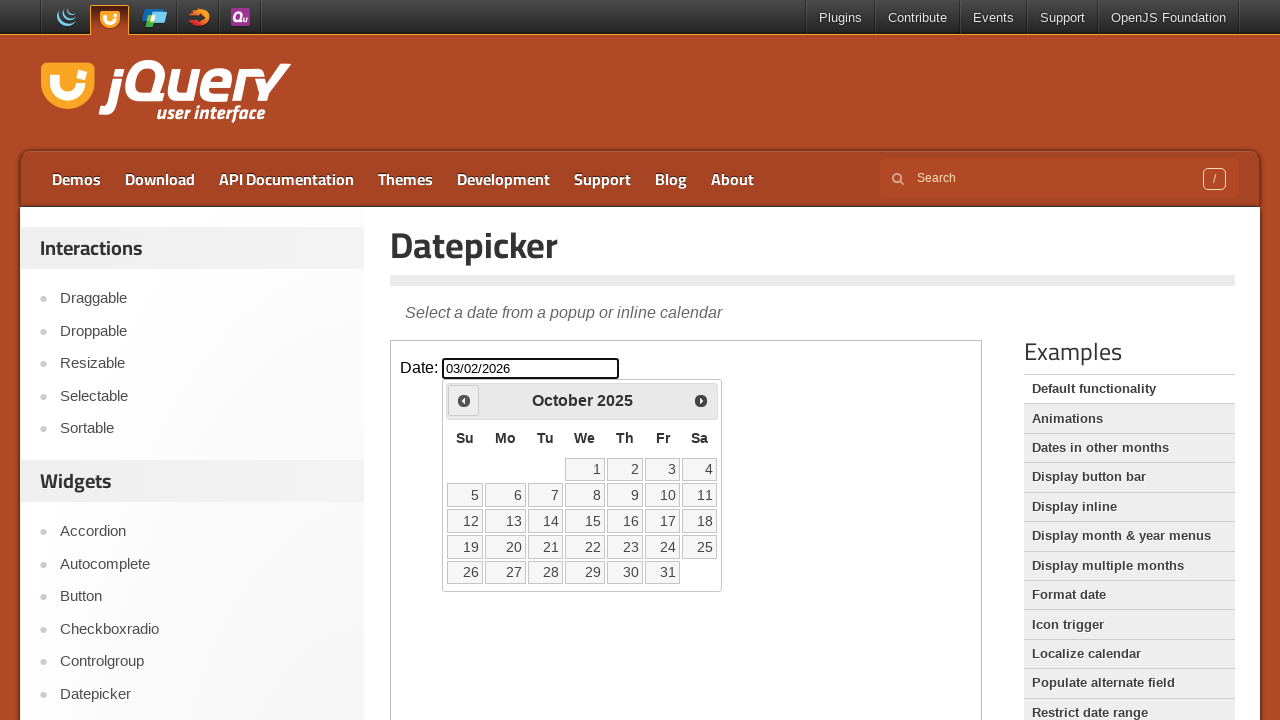

Navigated to previous month (currently at October 2025) at (464, 400) on [class="demo-frame"] >> internal:control=enter-frame >> [title="Prev"]
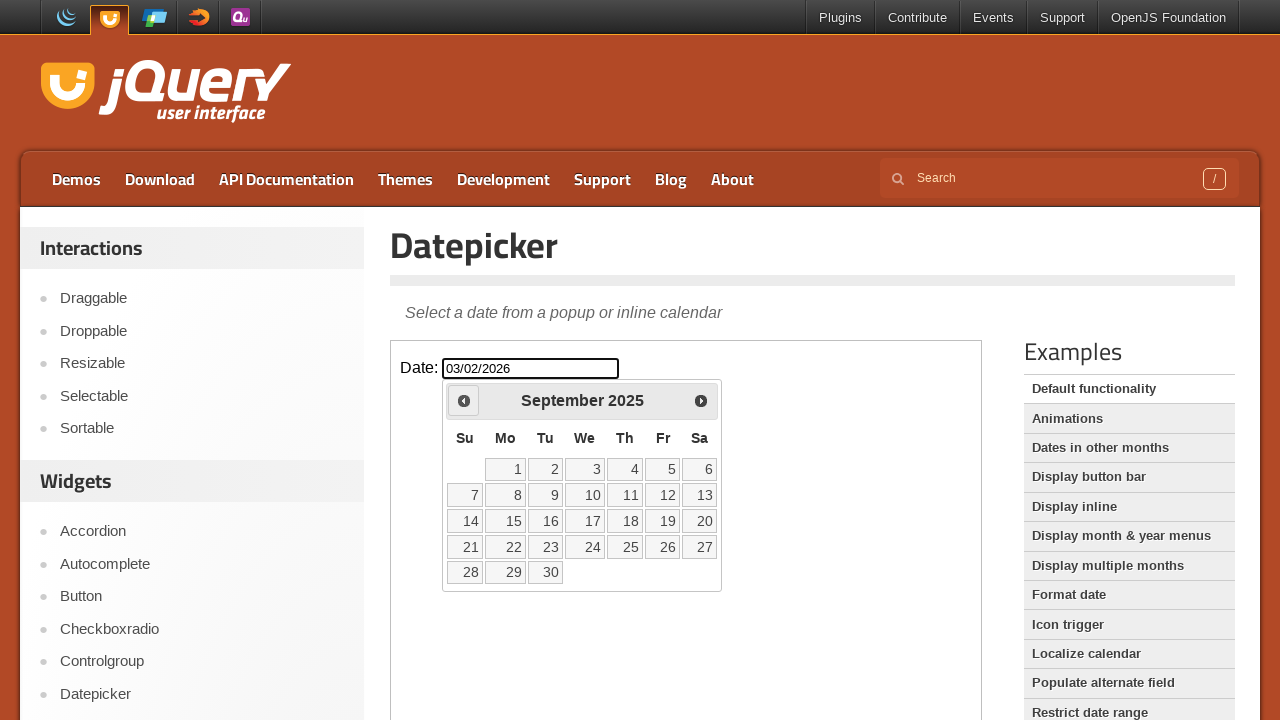

Navigated to previous month (currently at September 2025) at (464, 400) on [class="demo-frame"] >> internal:control=enter-frame >> [title="Prev"]
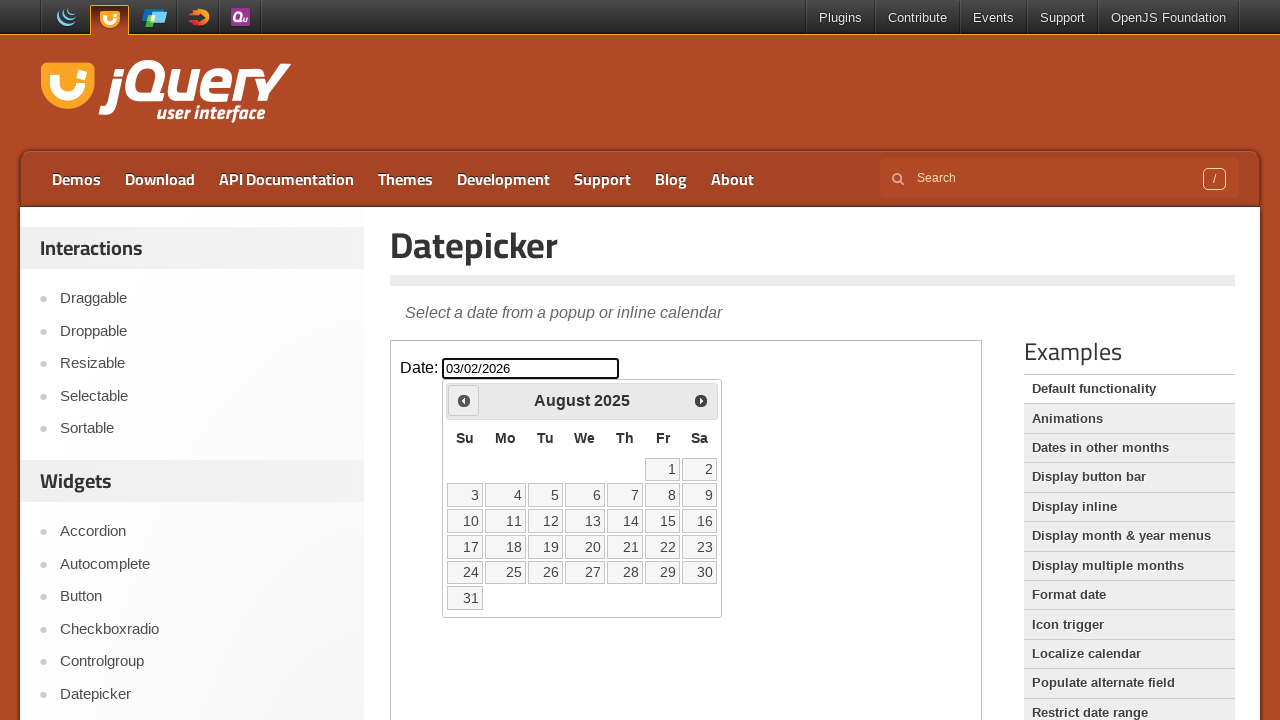

Navigated to previous month (currently at August 2025) at (464, 400) on [class="demo-frame"] >> internal:control=enter-frame >> [title="Prev"]
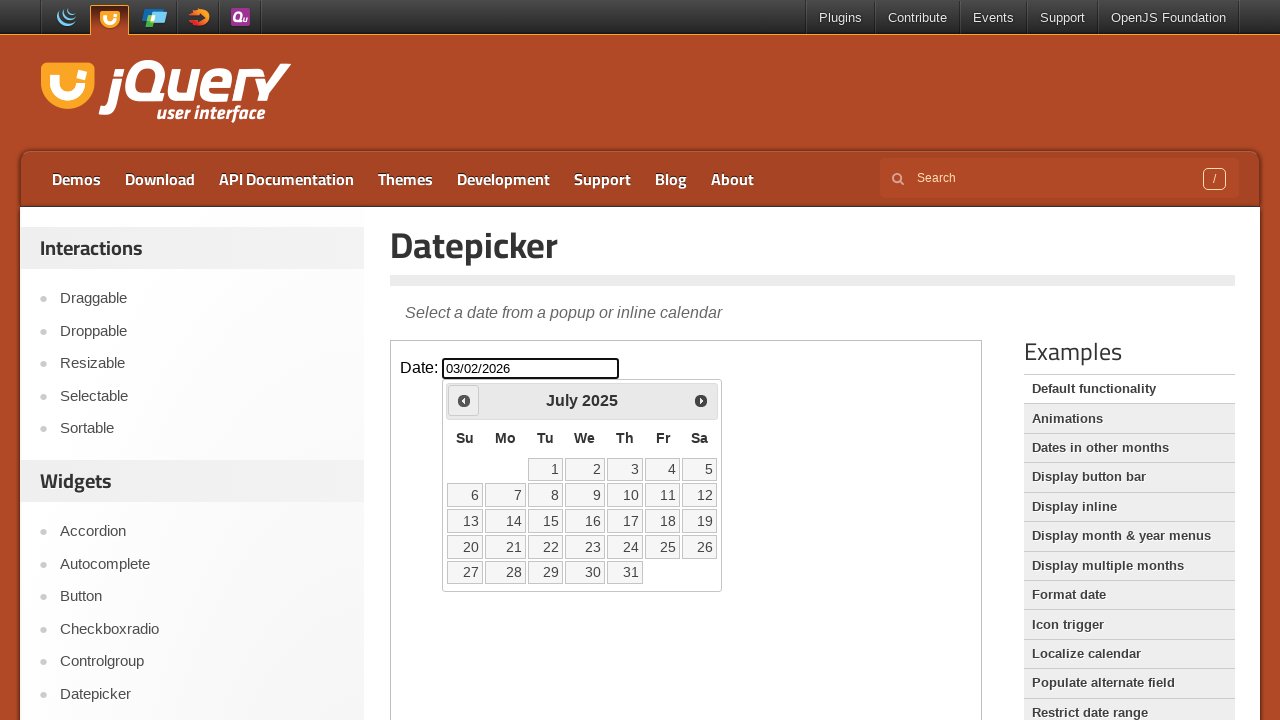

Navigated to previous month (currently at July 2025) at (464, 400) on [class="demo-frame"] >> internal:control=enter-frame >> [title="Prev"]
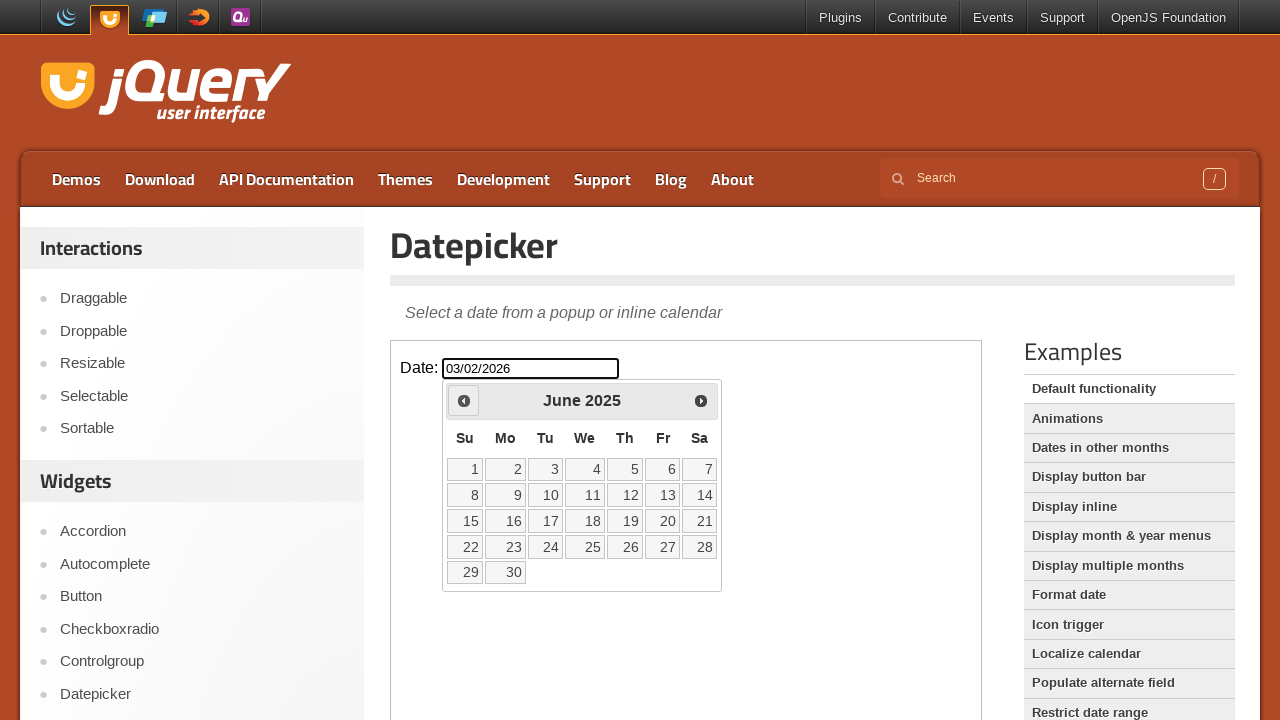

Navigated to previous month (currently at June 2025) at (464, 400) on [class="demo-frame"] >> internal:control=enter-frame >> [title="Prev"]
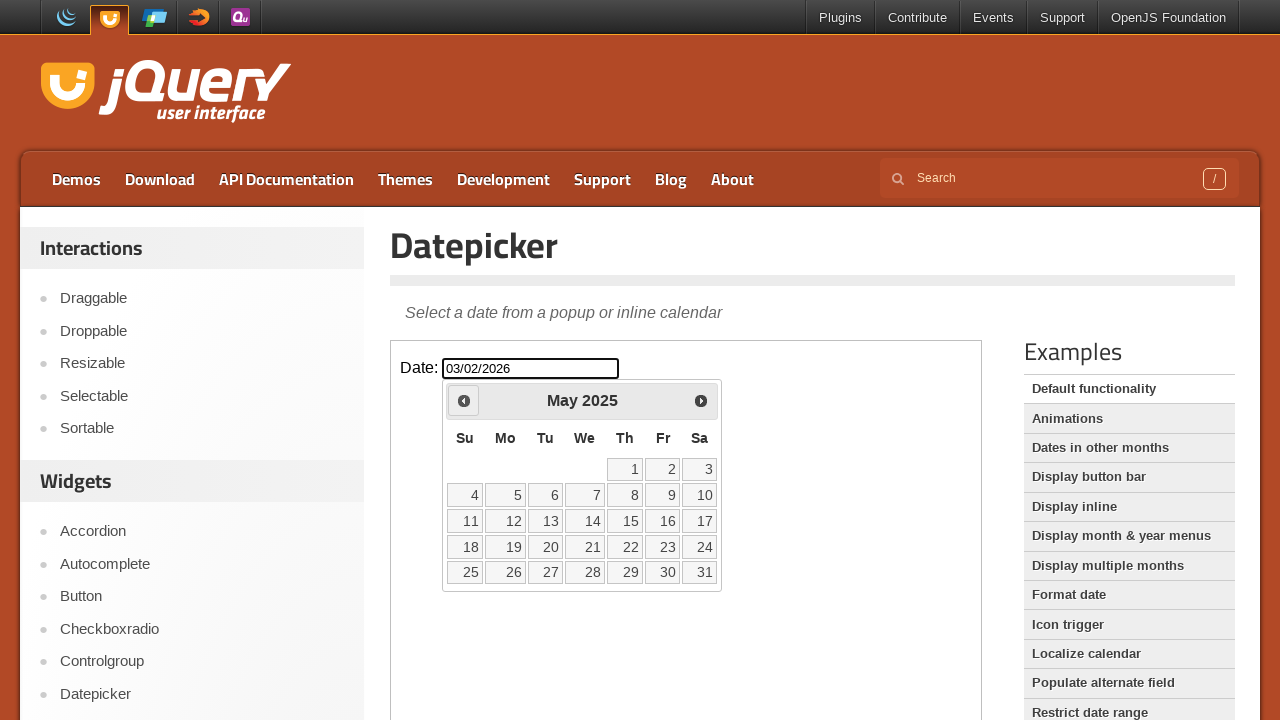

Navigated to previous month (currently at May 2025) at (464, 400) on [class="demo-frame"] >> internal:control=enter-frame >> [title="Prev"]
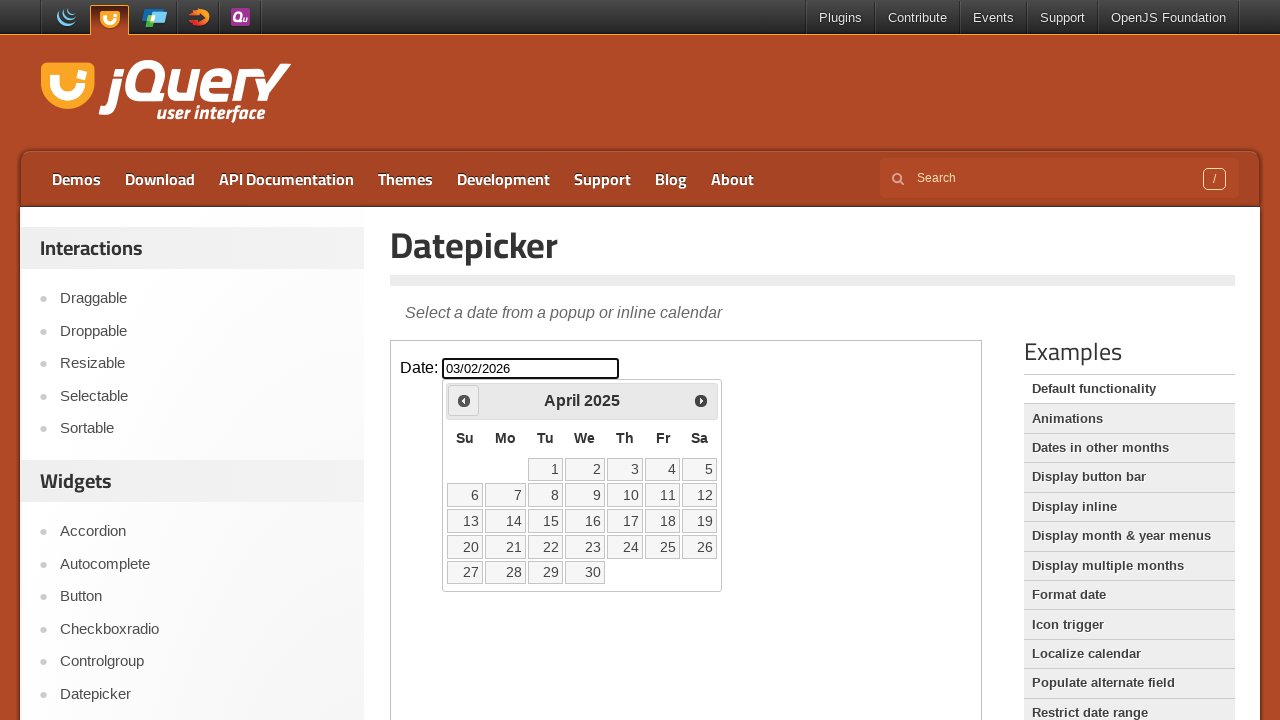

Navigated to previous month (currently at April 2025) at (464, 400) on [class="demo-frame"] >> internal:control=enter-frame >> [title="Prev"]
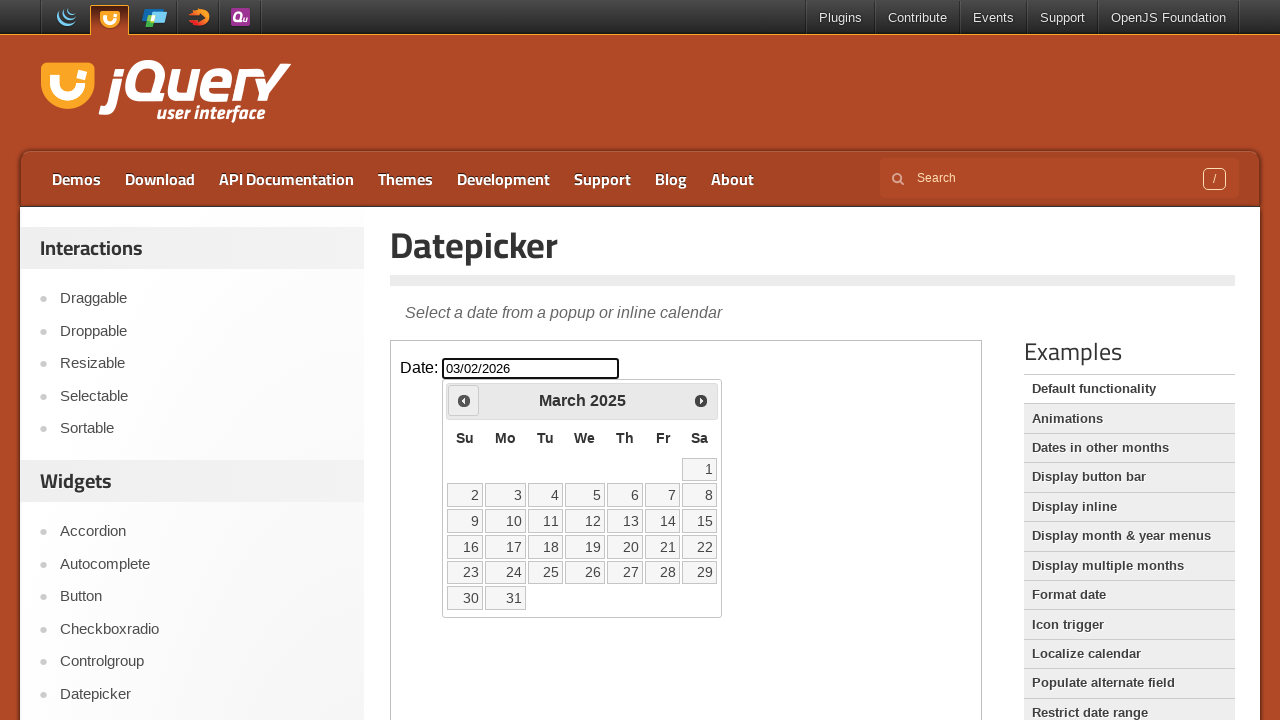

Navigated to previous month (currently at March 2025) at (464, 400) on [class="demo-frame"] >> internal:control=enter-frame >> [title="Prev"]
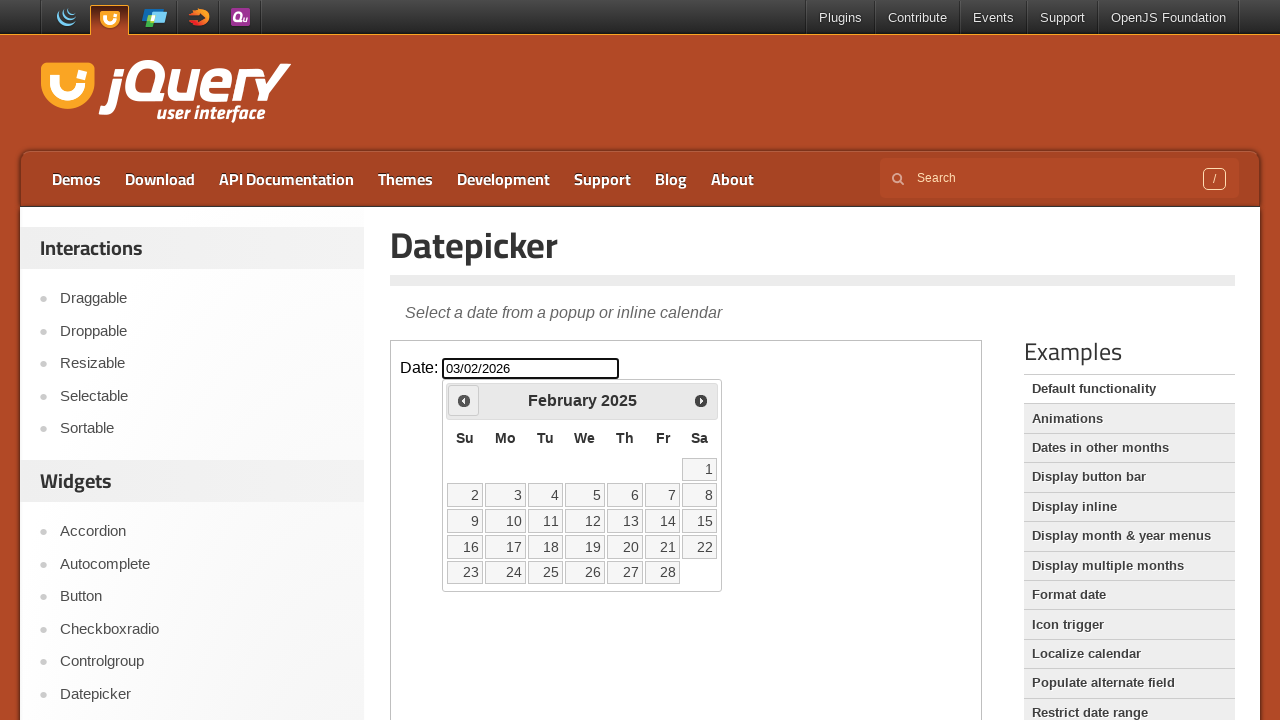

Navigated to previous month (currently at February 2025) at (464, 400) on [class="demo-frame"] >> internal:control=enter-frame >> [title="Prev"]
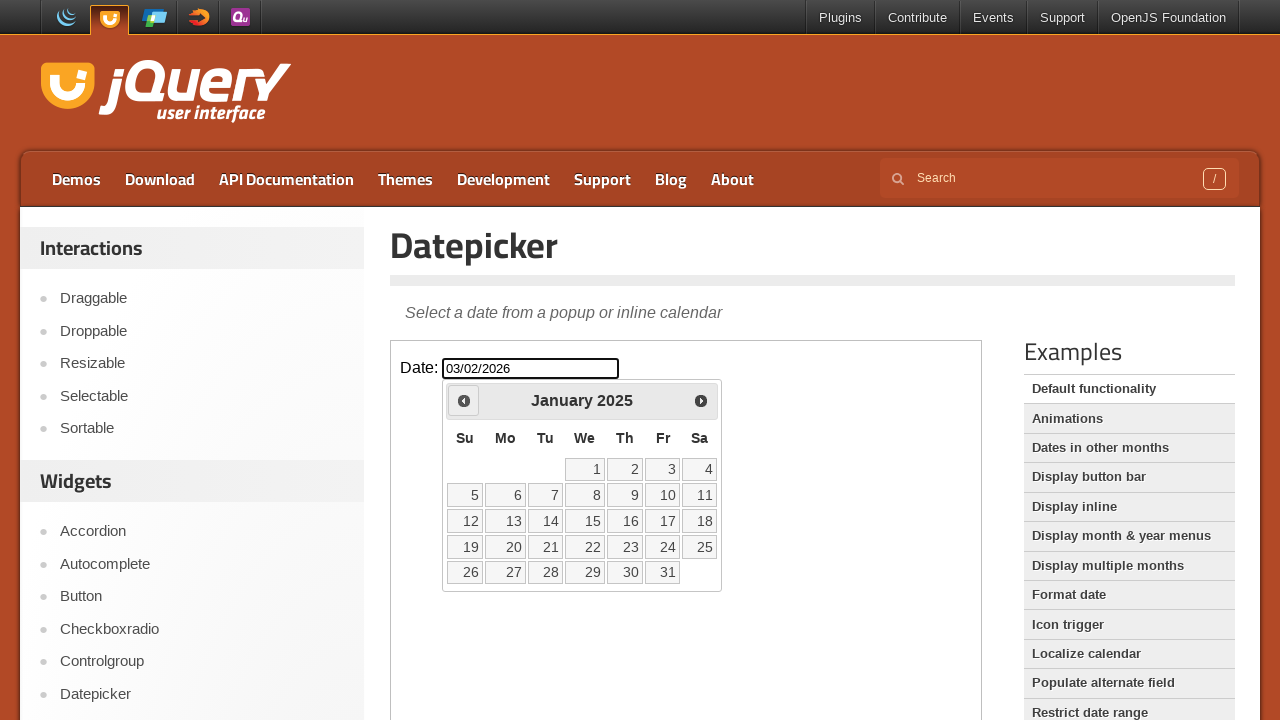

Navigated to previous month (currently at January 2025) at (464, 400) on [class="demo-frame"] >> internal:control=enter-frame >> [title="Prev"]
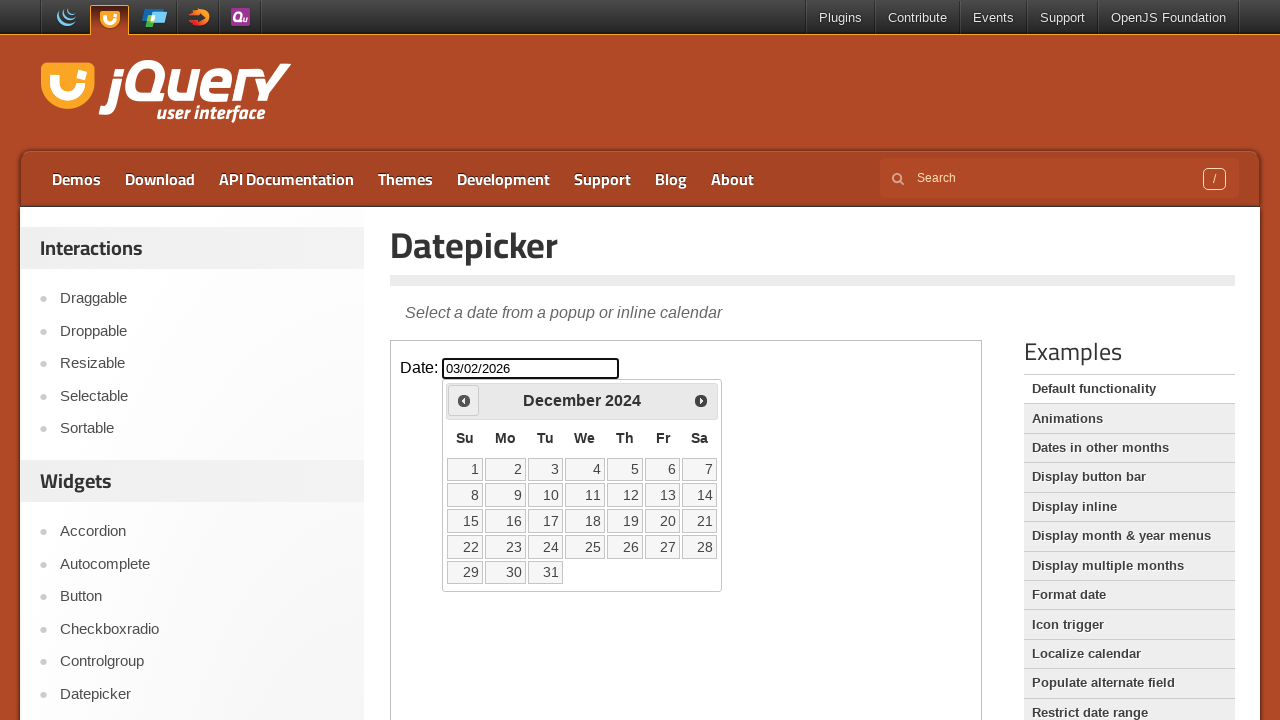

Navigated to previous month (currently at December 2024) at (464, 400) on [class="demo-frame"] >> internal:control=enter-frame >> [title="Prev"]
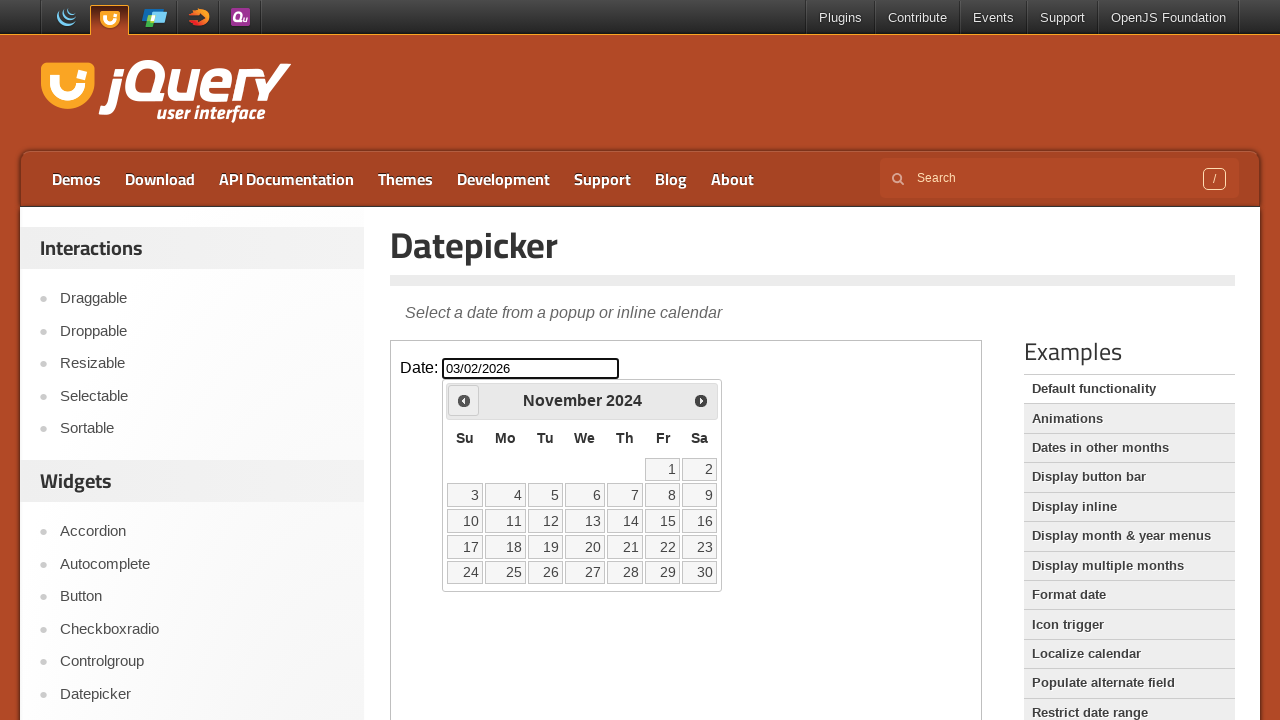

Navigated to previous month (currently at November 2024) at (464, 400) on [class="demo-frame"] >> internal:control=enter-frame >> [title="Prev"]
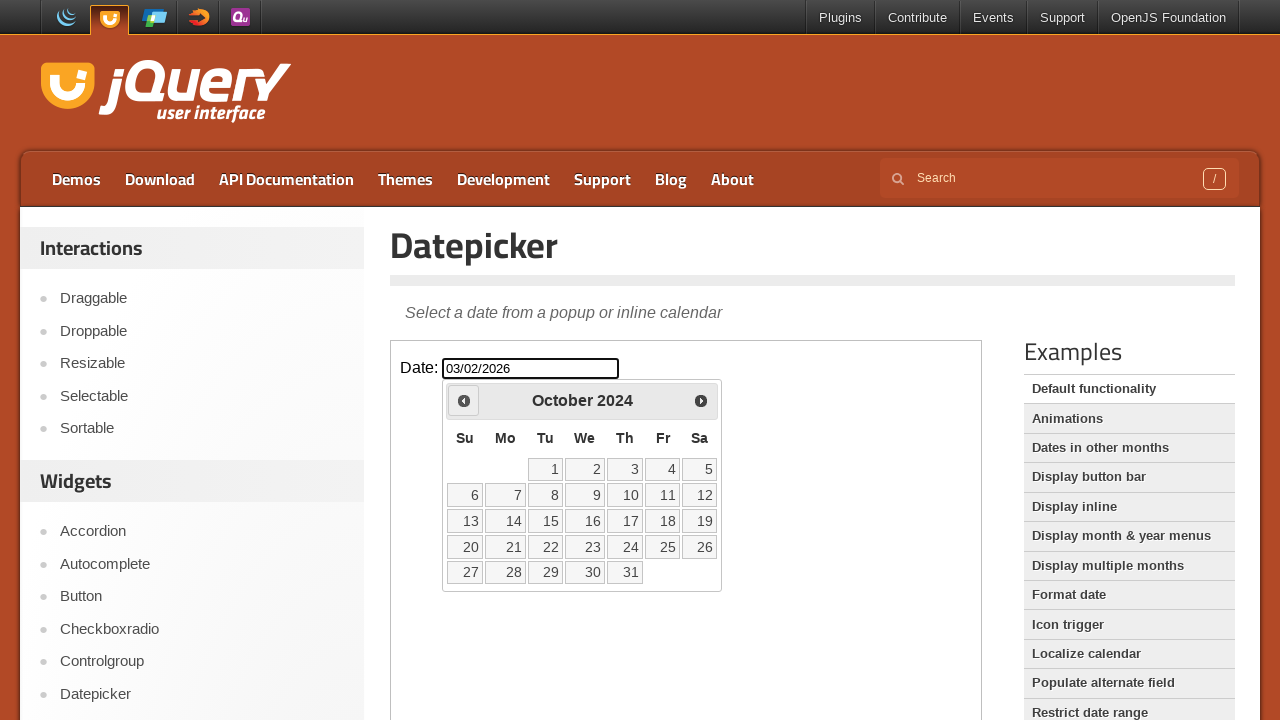

Navigated to previous month (currently at October 2024) at (464, 400) on [class="demo-frame"] >> internal:control=enter-frame >> [title="Prev"]
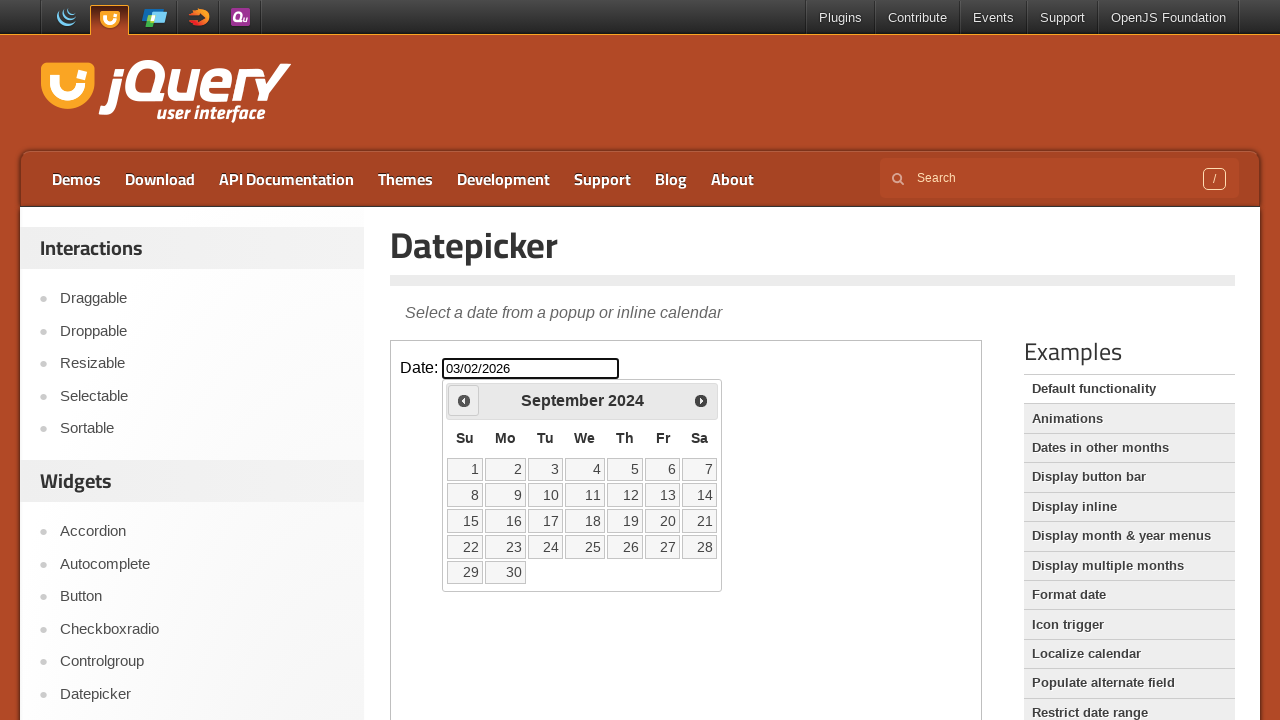

Navigated to previous month (currently at September 2024) at (464, 400) on [class="demo-frame"] >> internal:control=enter-frame >> [title="Prev"]
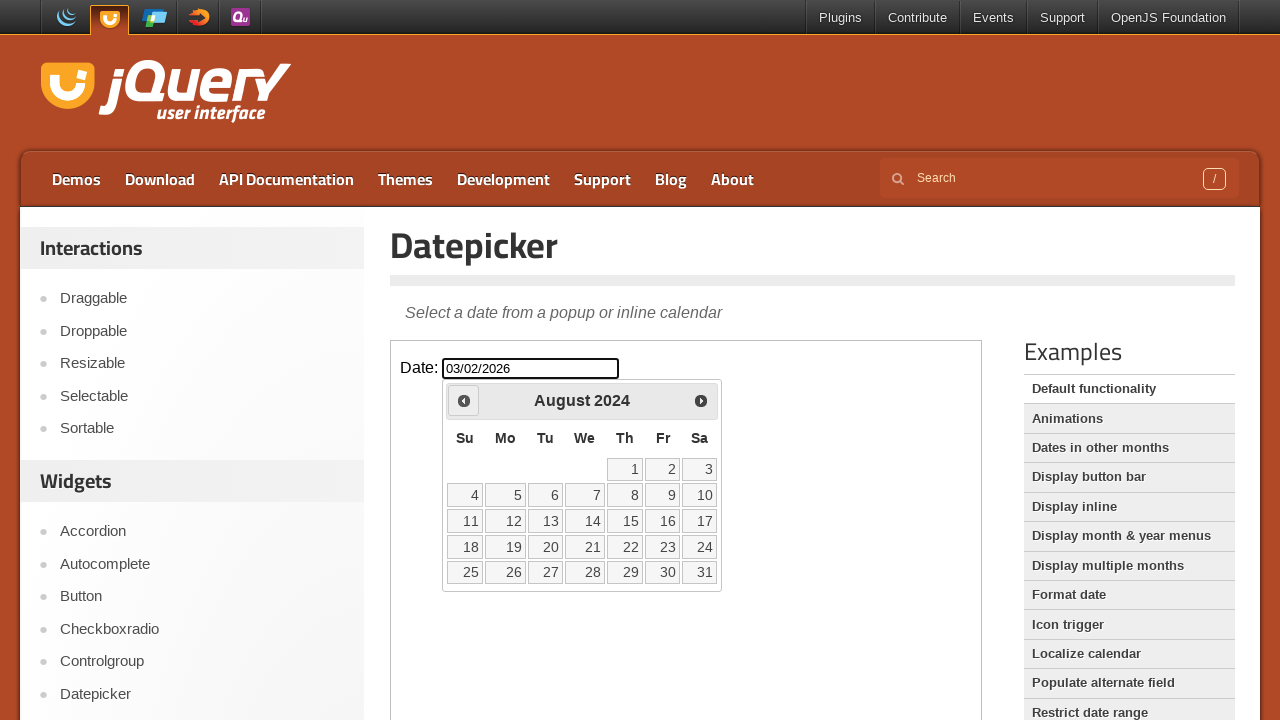

Navigated to previous month (currently at August 2024) at (464, 400) on [class="demo-frame"] >> internal:control=enter-frame >> [title="Prev"]
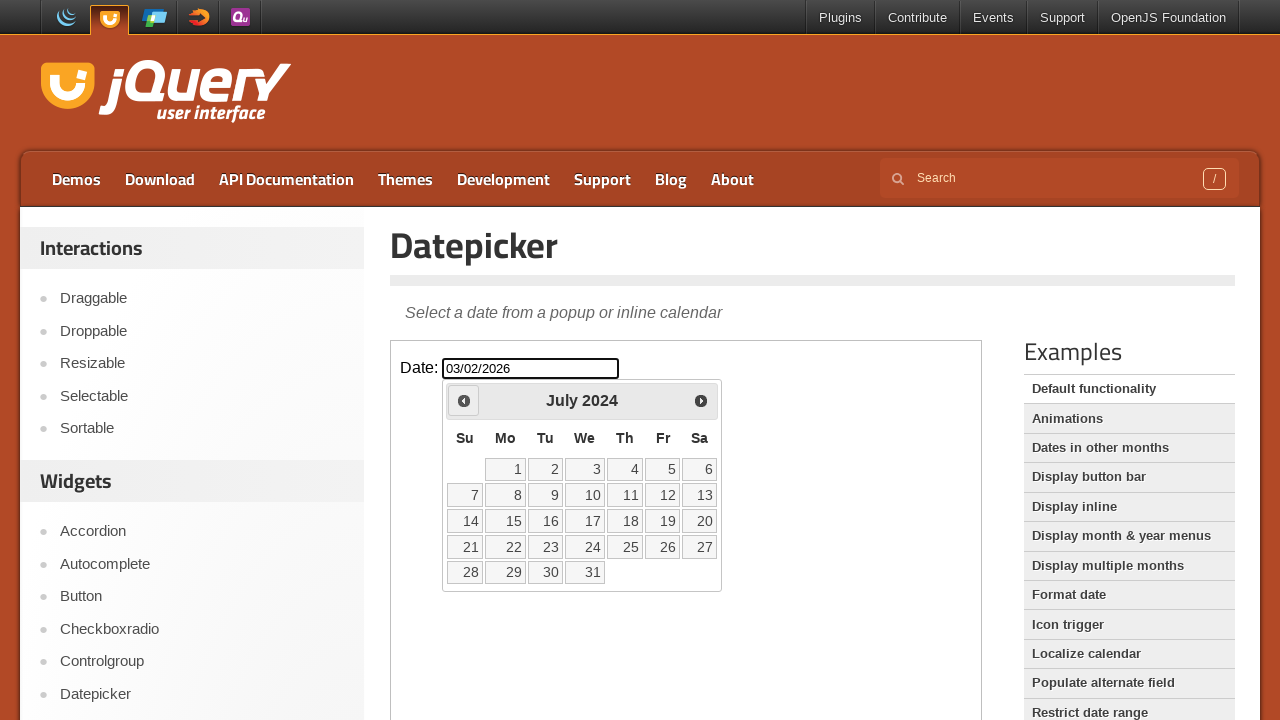

Navigated to previous month (currently at July 2024) at (464, 400) on [class="demo-frame"] >> internal:control=enter-frame >> [title="Prev"]
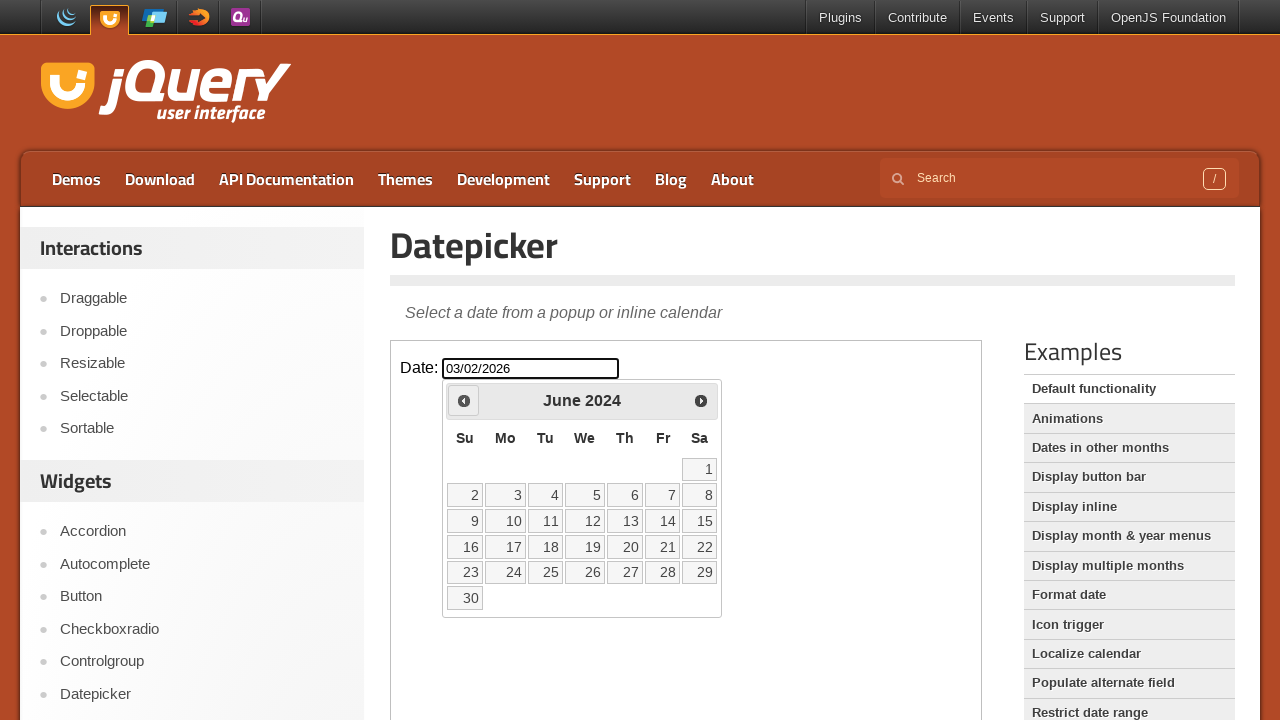

Navigated to previous month (currently at June 2024) at (464, 400) on [class="demo-frame"] >> internal:control=enter-frame >> [title="Prev"]
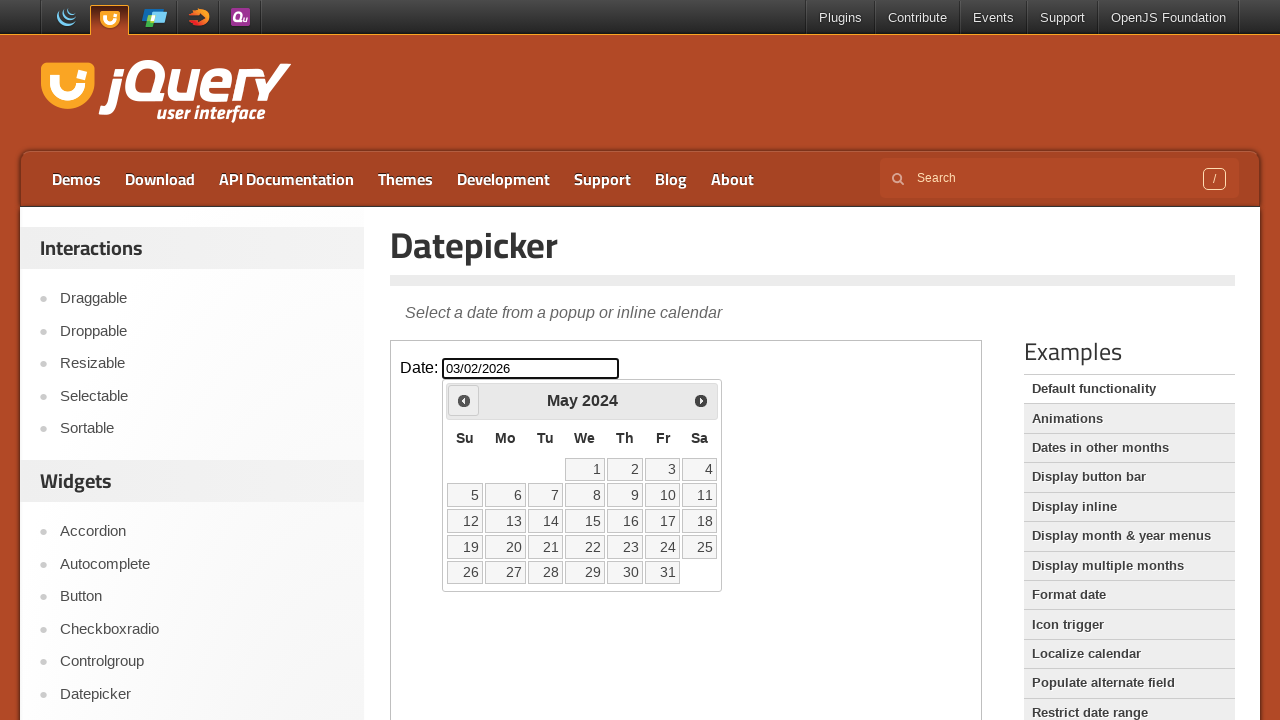

Navigated to previous month (currently at May 2024) at (464, 400) on [class="demo-frame"] >> internal:control=enter-frame >> [title="Prev"]
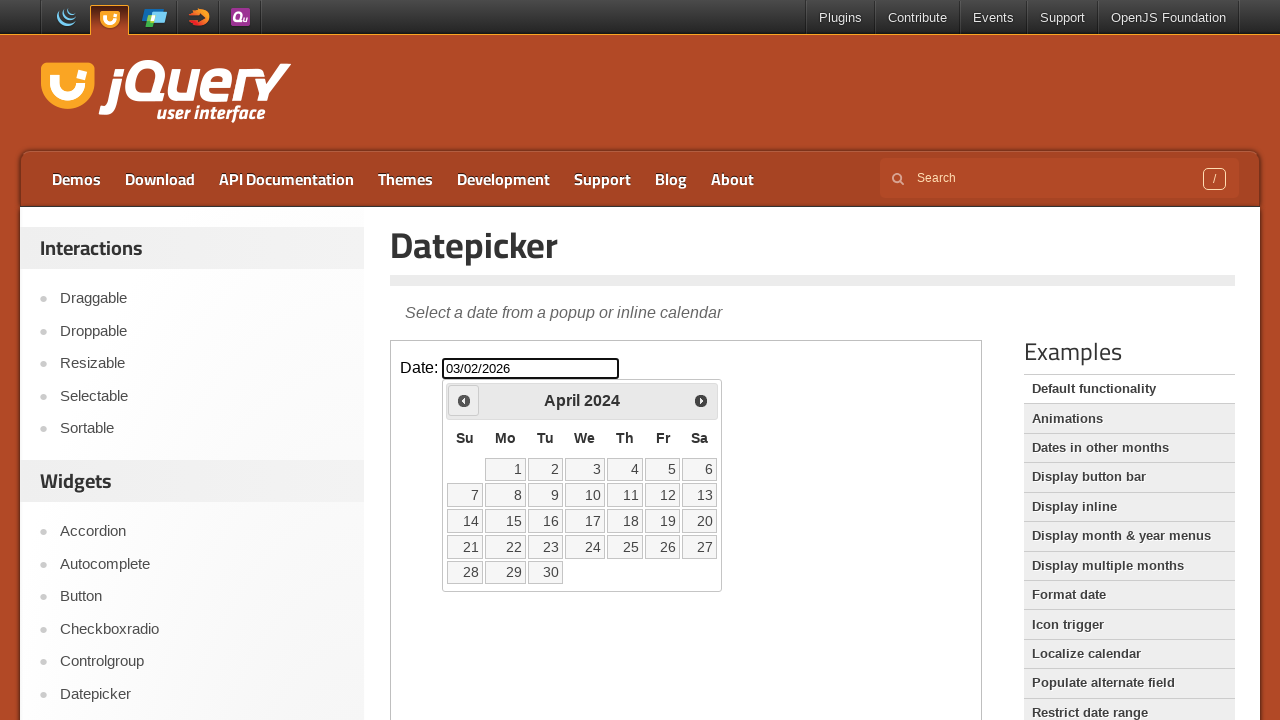

Navigated to previous month (currently at April 2024) at (464, 400) on [class="demo-frame"] >> internal:control=enter-frame >> [title="Prev"]
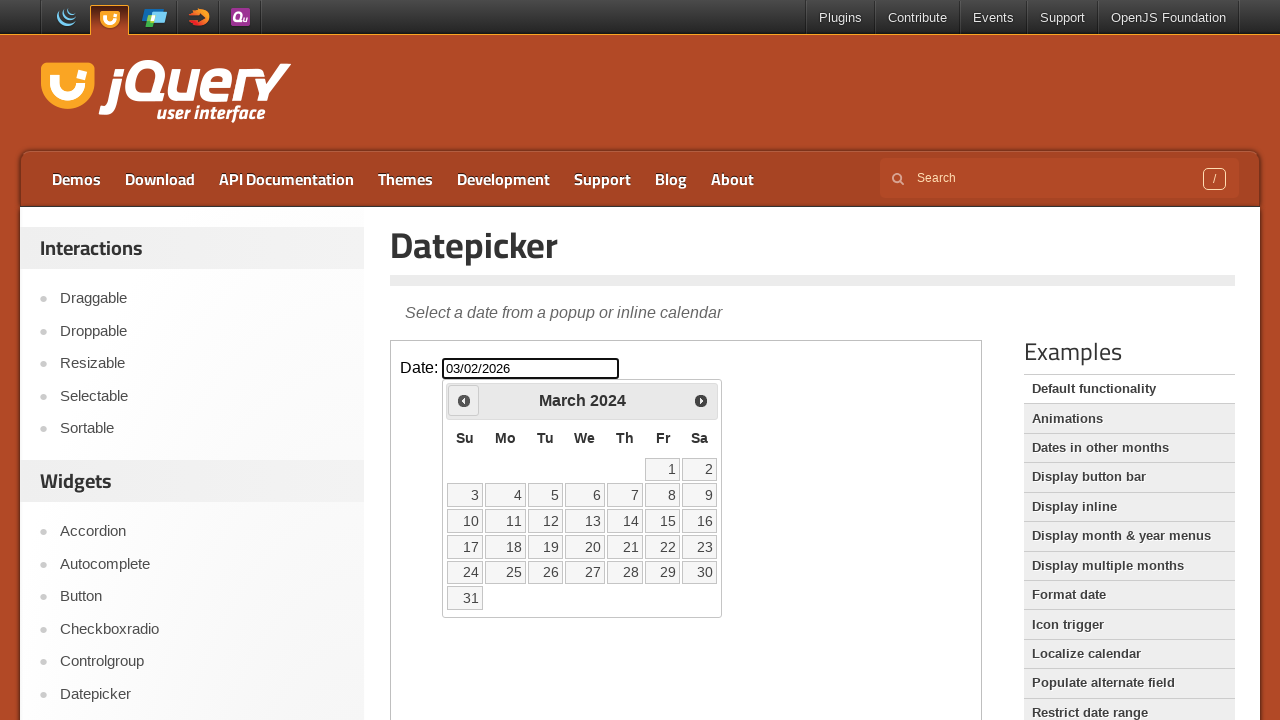

Navigated to previous month (currently at March 2024) at (464, 400) on [class="demo-frame"] >> internal:control=enter-frame >> [title="Prev"]
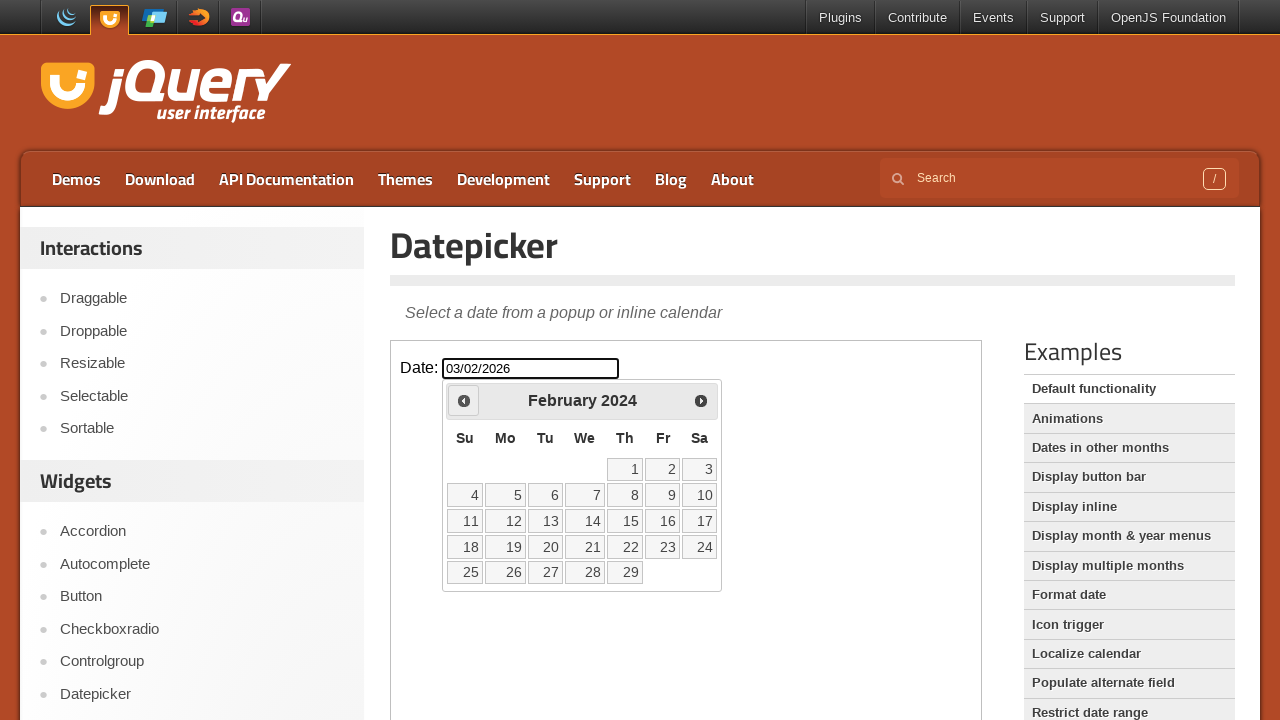

Navigated to previous month (currently at February 2024) at (464, 400) on [class="demo-frame"] >> internal:control=enter-frame >> [title="Prev"]
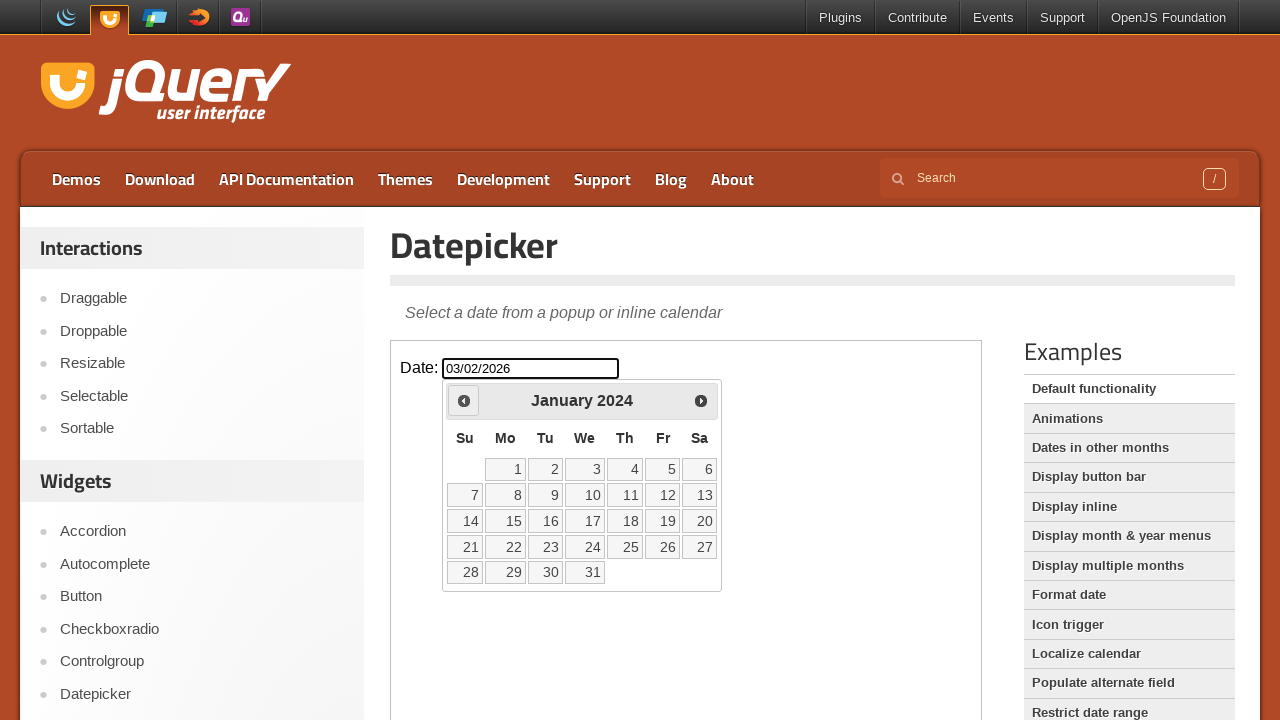

Navigated to previous month (currently at January 2024) at (464, 400) on [class="demo-frame"] >> internal:control=enter-frame >> [title="Prev"]
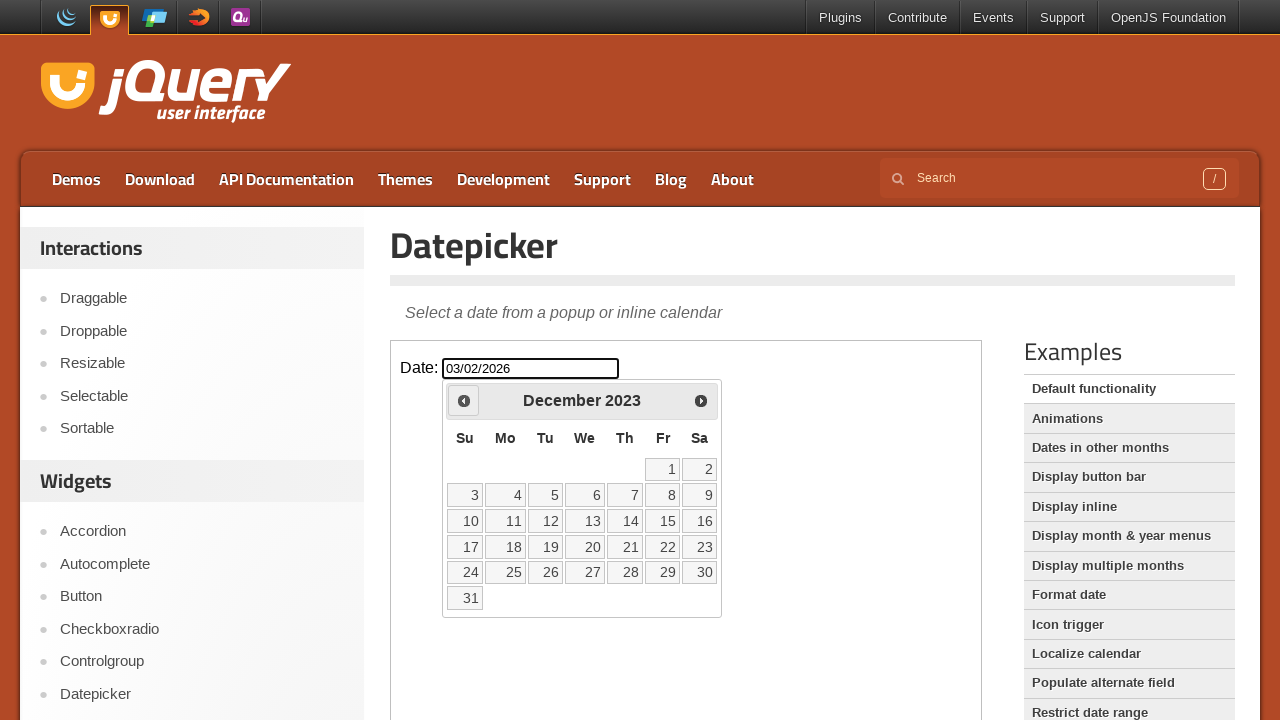

Navigated to previous month (currently at December 2023) at (464, 400) on [class="demo-frame"] >> internal:control=enter-frame >> [title="Prev"]
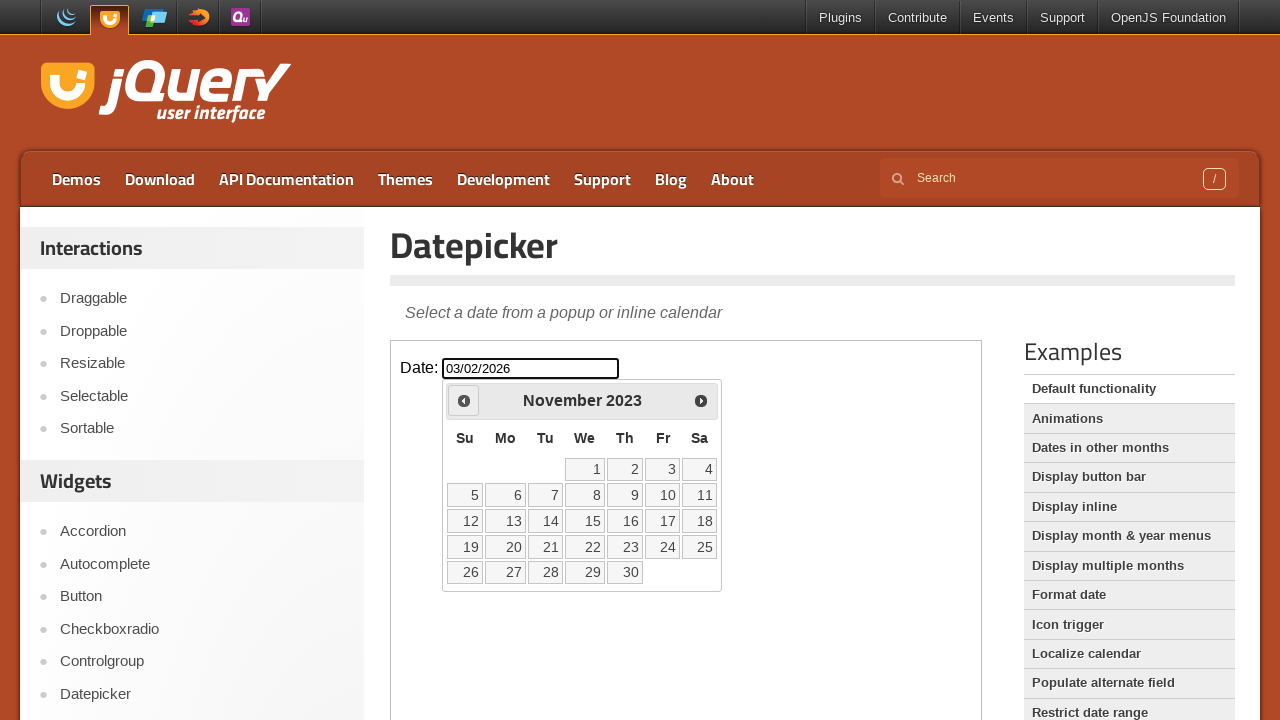

Navigated to previous month (currently at November 2023) at (464, 400) on [class="demo-frame"] >> internal:control=enter-frame >> [title="Prev"]
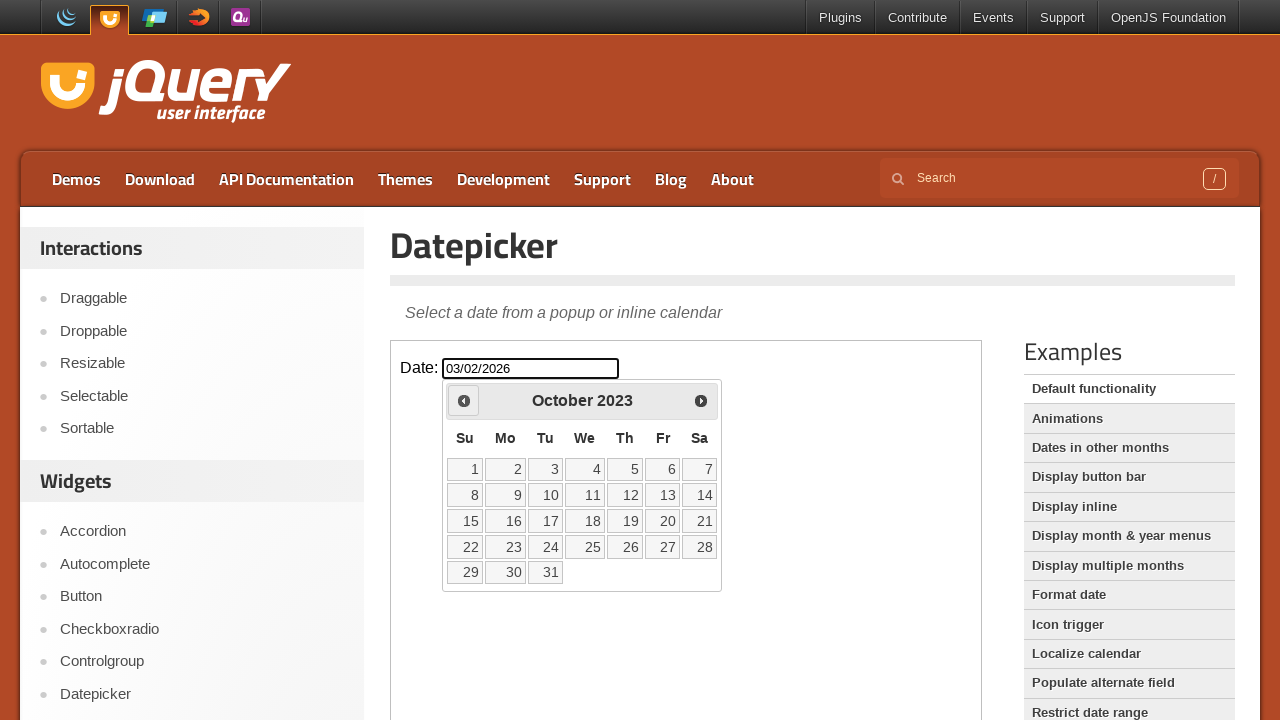

Navigated to previous month (currently at October 2023) at (464, 400) on [class="demo-frame"] >> internal:control=enter-frame >> [title="Prev"]
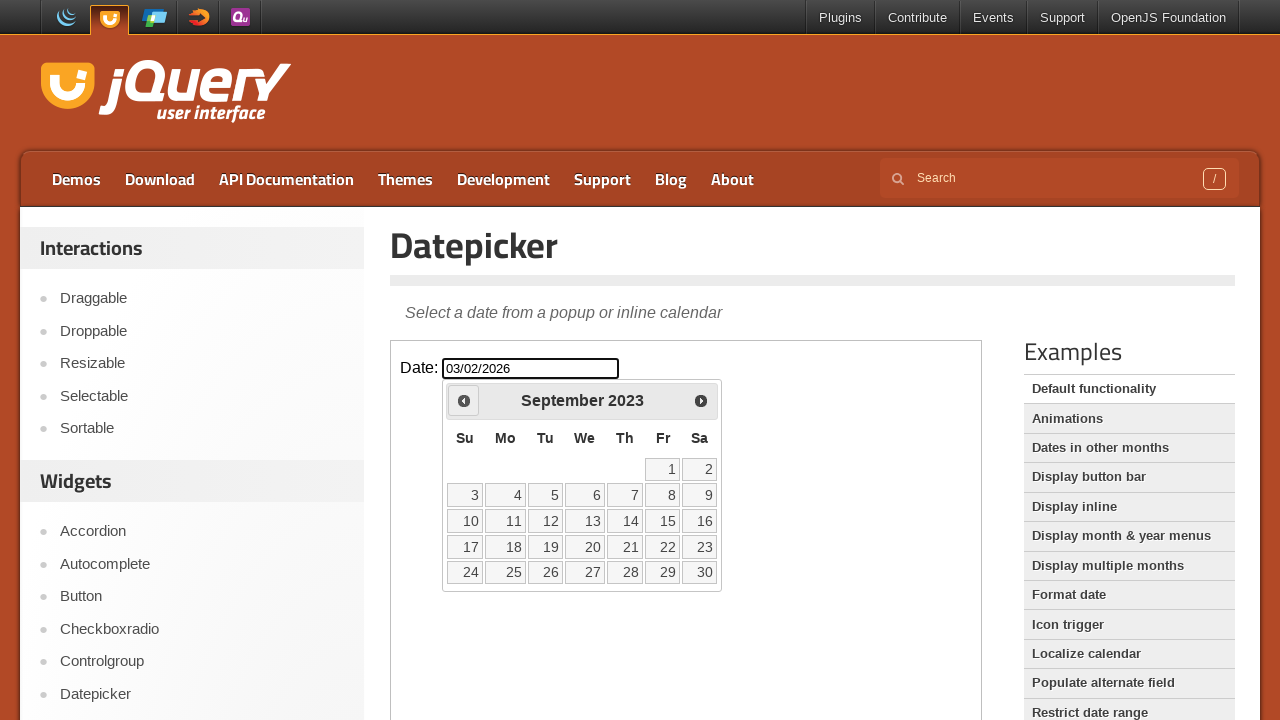

Navigated to previous month (currently at September 2023) at (464, 400) on [class="demo-frame"] >> internal:control=enter-frame >> [title="Prev"]
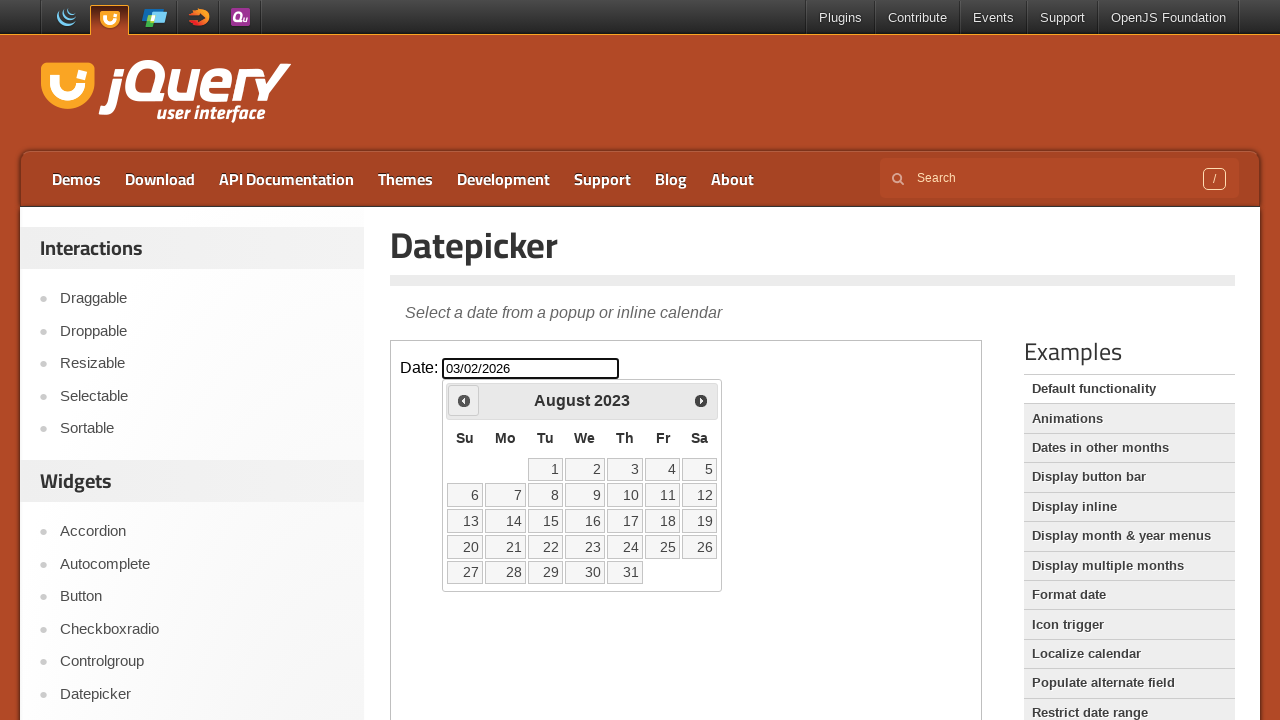

Navigated to previous month (currently at August 2023) at (464, 400) on [class="demo-frame"] >> internal:control=enter-frame >> [title="Prev"]
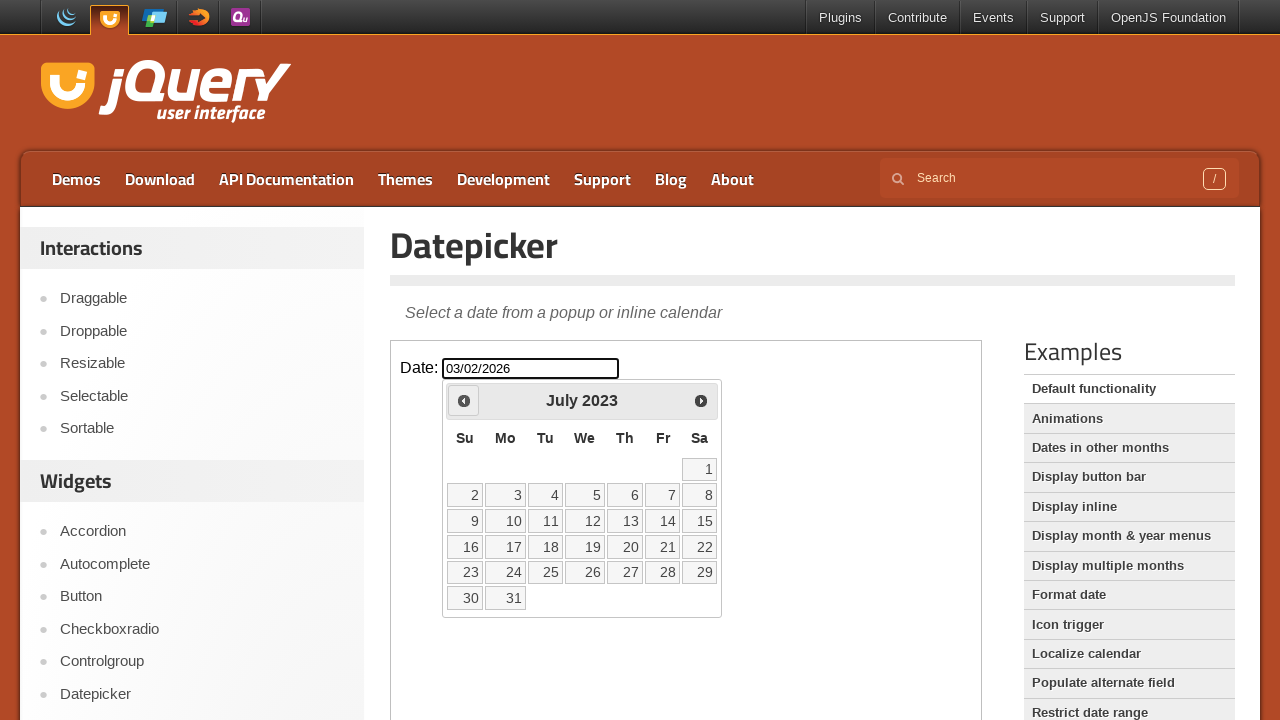

Navigated to previous month (currently at July 2023) at (464, 400) on [class="demo-frame"] >> internal:control=enter-frame >> [title="Prev"]
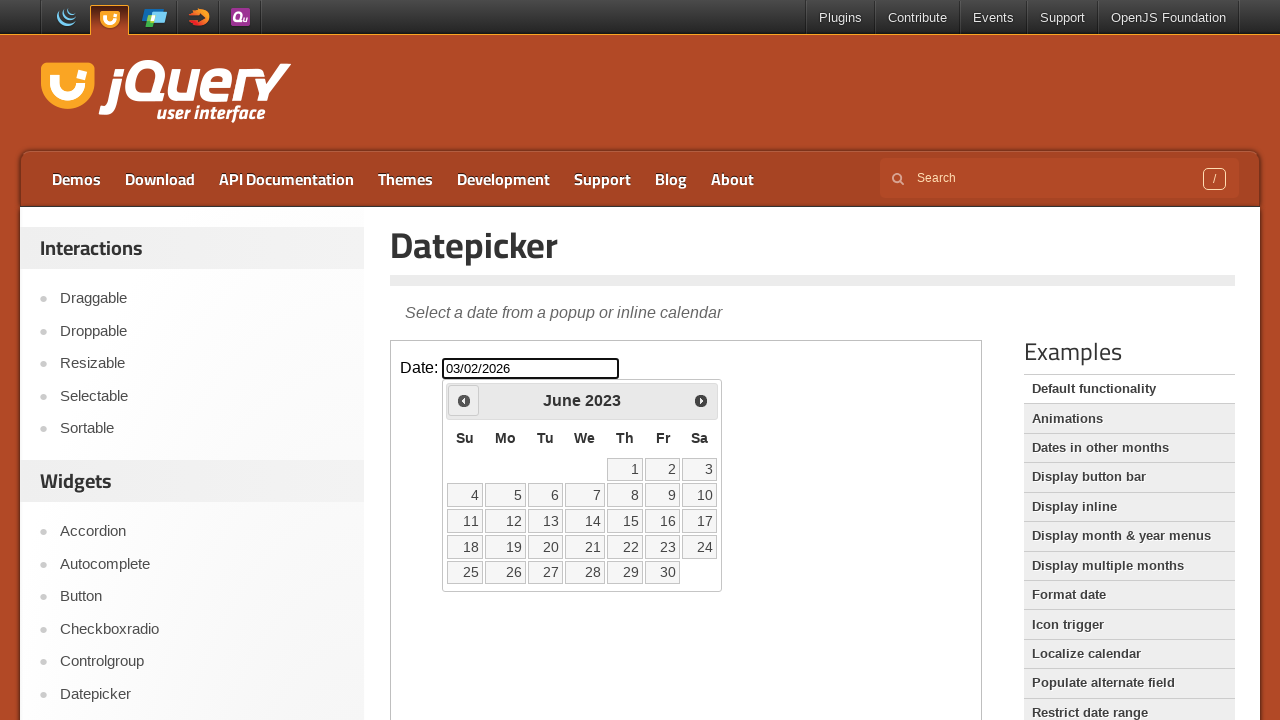

Navigated to previous month (currently at June 2023) at (464, 400) on [class="demo-frame"] >> internal:control=enter-frame >> [title="Prev"]
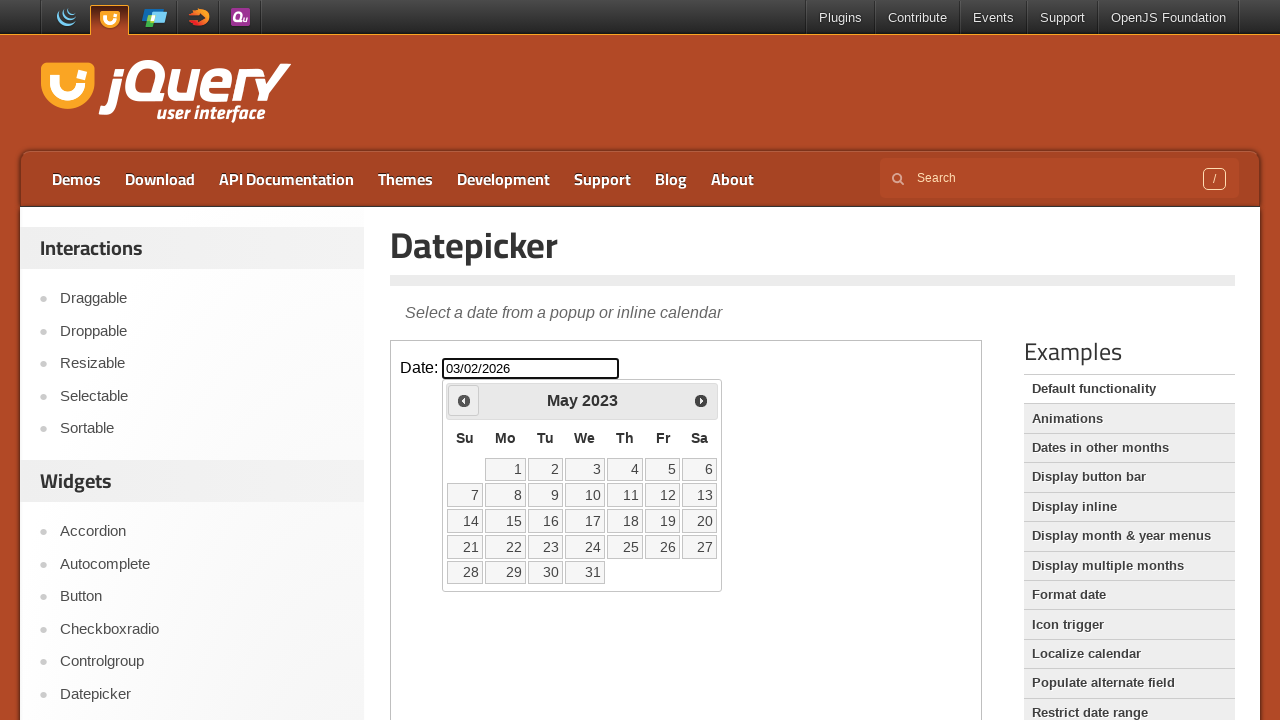

Navigated to previous month (currently at May 2023) at (464, 400) on [class="demo-frame"] >> internal:control=enter-frame >> [title="Prev"]
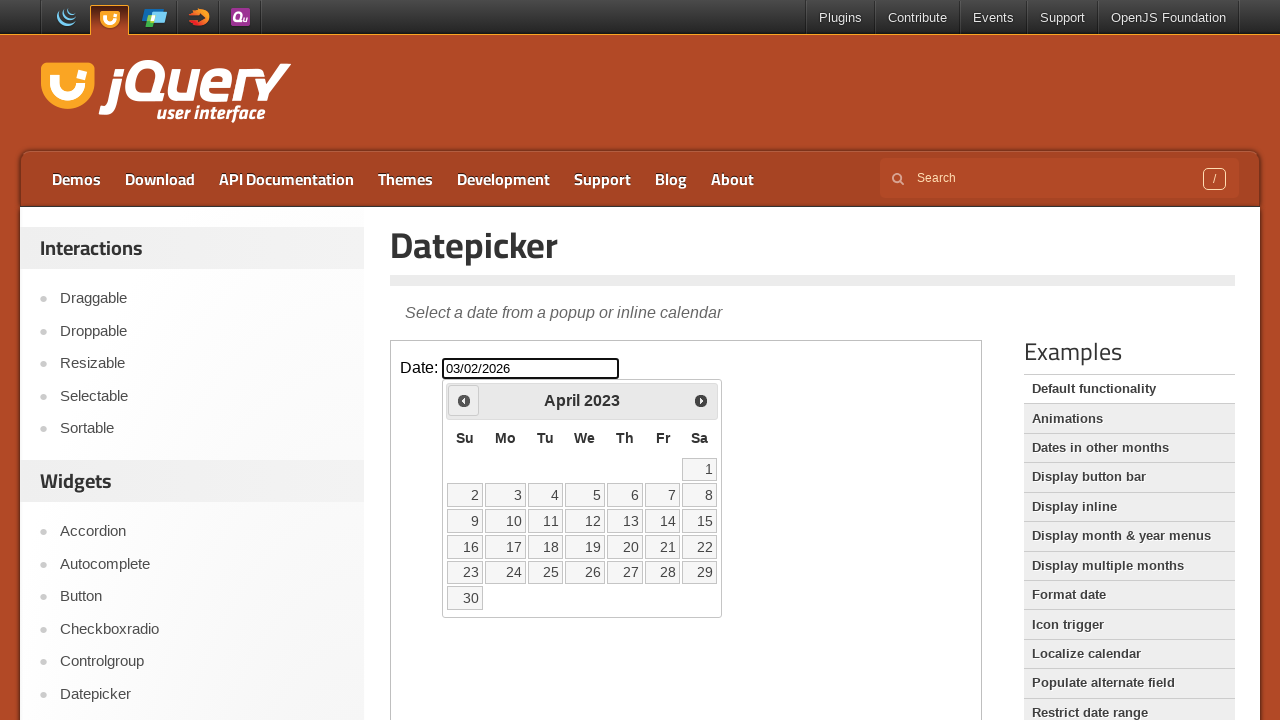

Navigated to previous month (currently at April 2023) at (464, 400) on [class="demo-frame"] >> internal:control=enter-frame >> [title="Prev"]
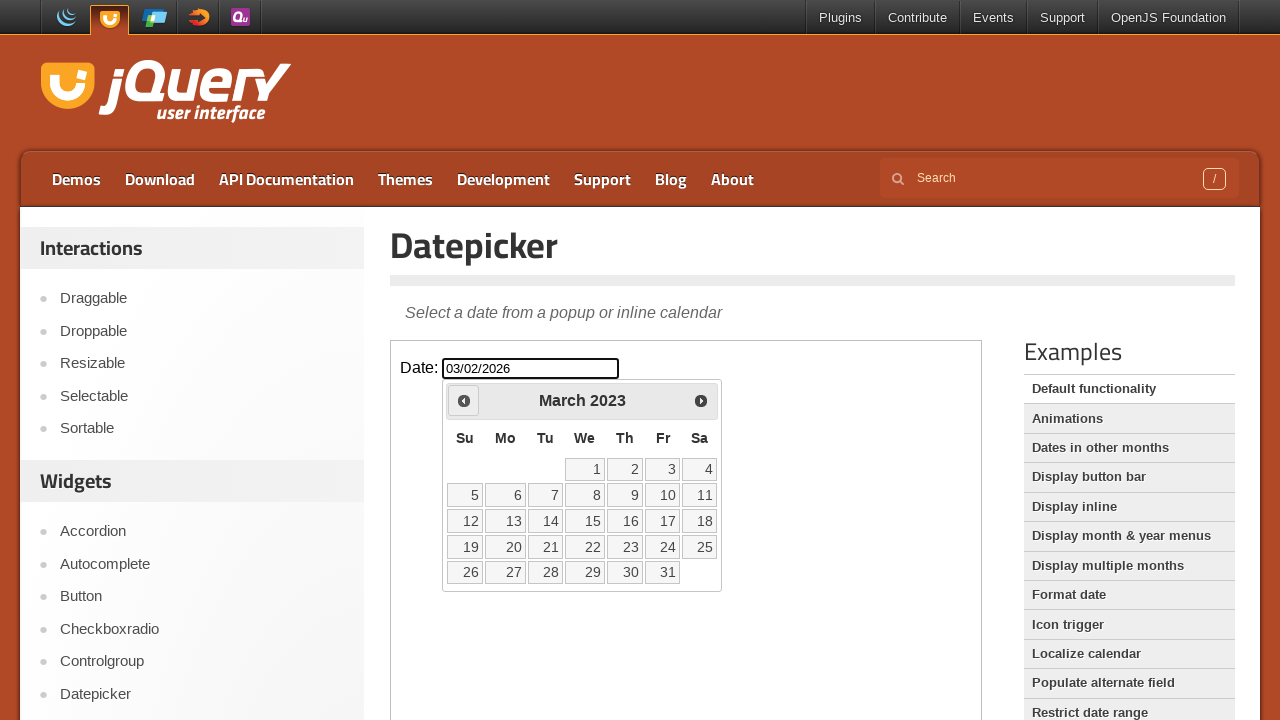

Navigated to previous month (currently at March 2023) at (464, 400) on [class="demo-frame"] >> internal:control=enter-frame >> [title="Prev"]
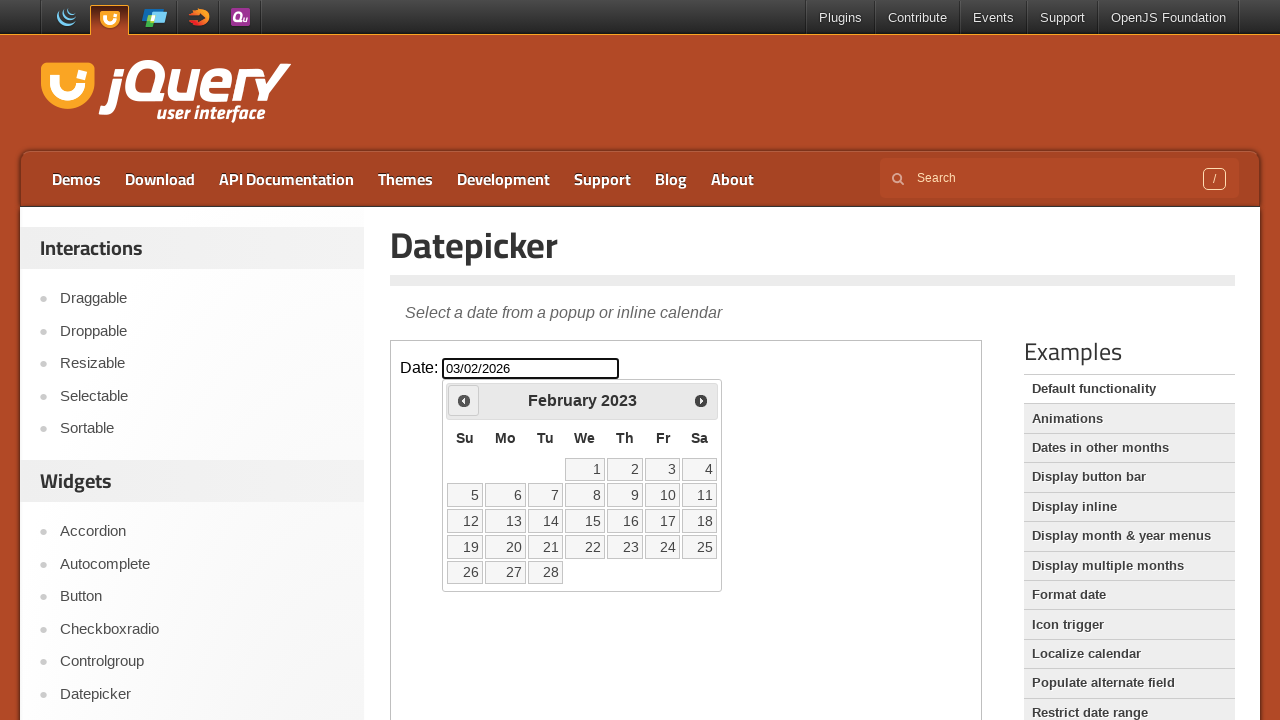

Navigated to previous month (currently at February 2023) at (464, 400) on [class="demo-frame"] >> internal:control=enter-frame >> [title="Prev"]
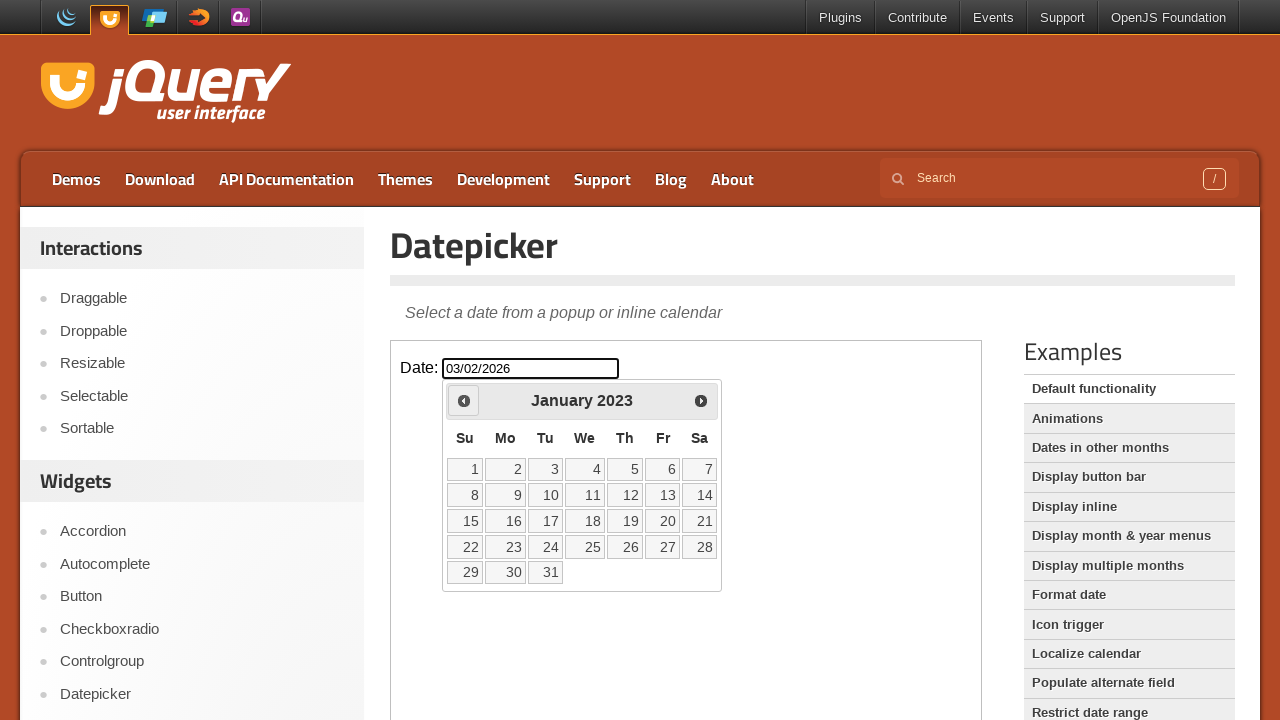

Navigated to previous month (currently at January 2023) at (464, 400) on [class="demo-frame"] >> internal:control=enter-frame >> [title="Prev"]
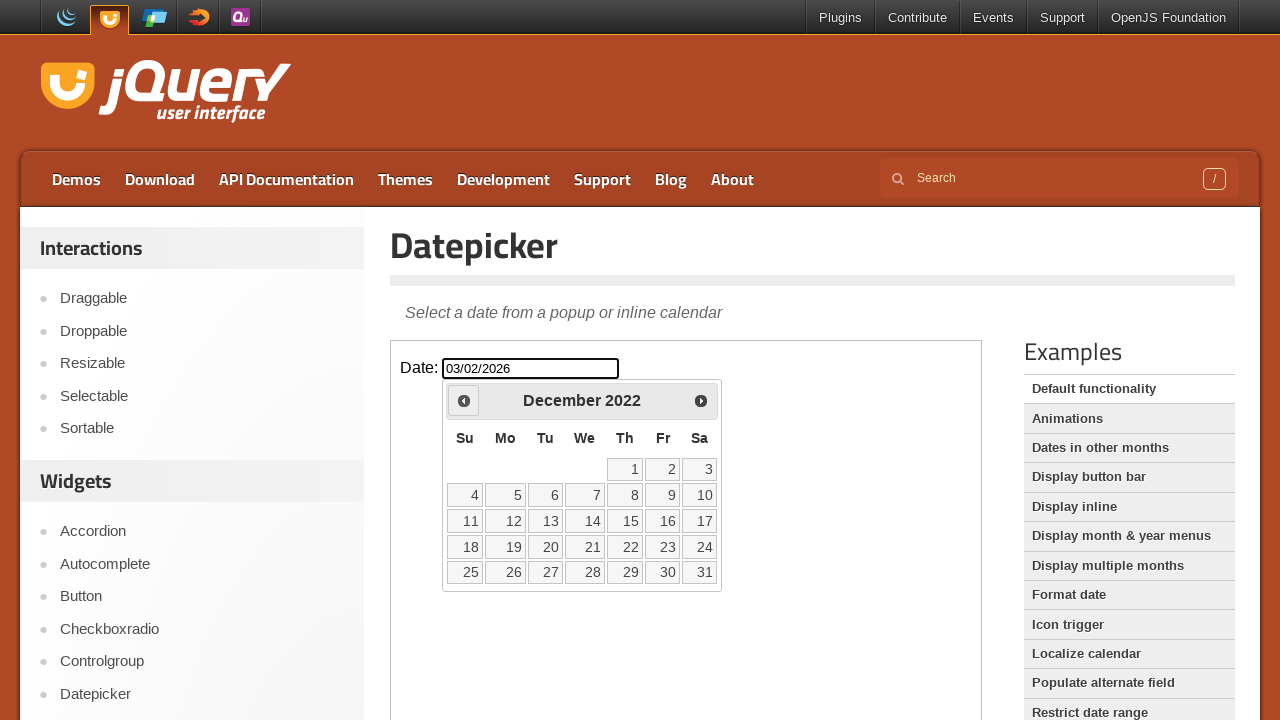

Navigated to previous month (currently at December 2022) at (464, 400) on [class="demo-frame"] >> internal:control=enter-frame >> [title="Prev"]
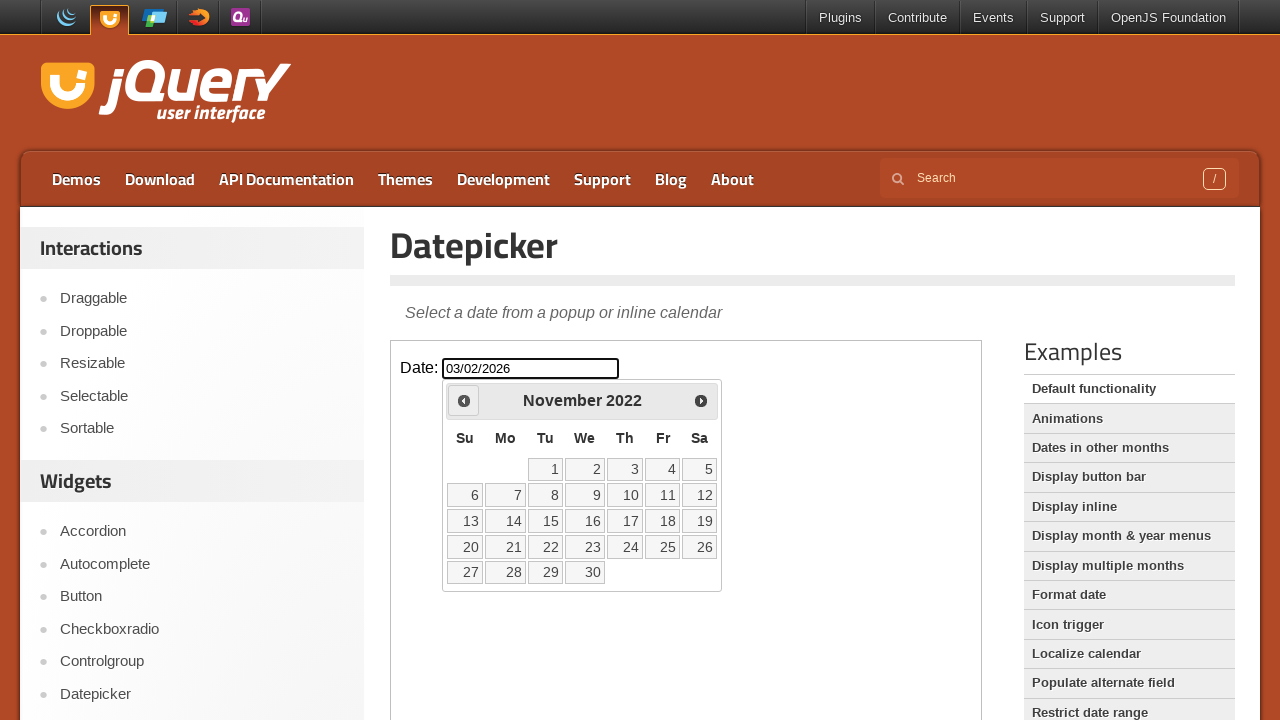

Navigated to previous month (currently at November 2022) at (464, 400) on [class="demo-frame"] >> internal:control=enter-frame >> [title="Prev"]
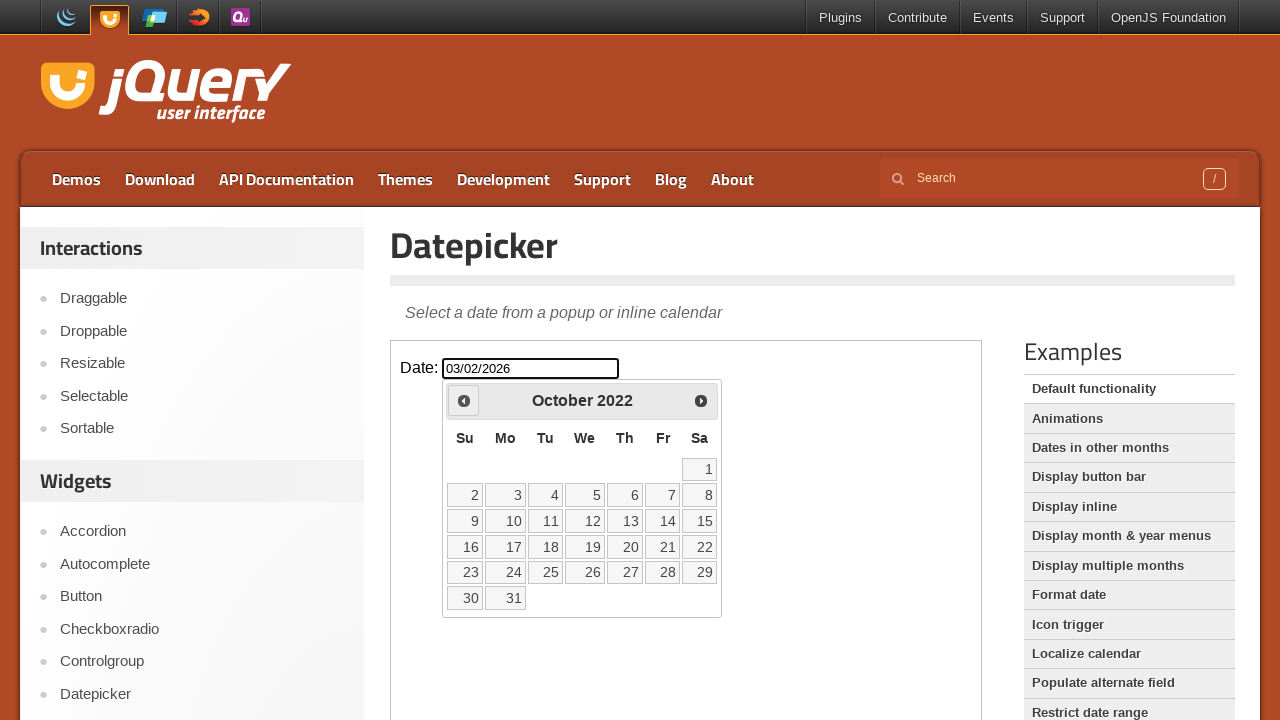

Navigated to previous month (currently at October 2022) at (464, 400) on [class="demo-frame"] >> internal:control=enter-frame >> [title="Prev"]
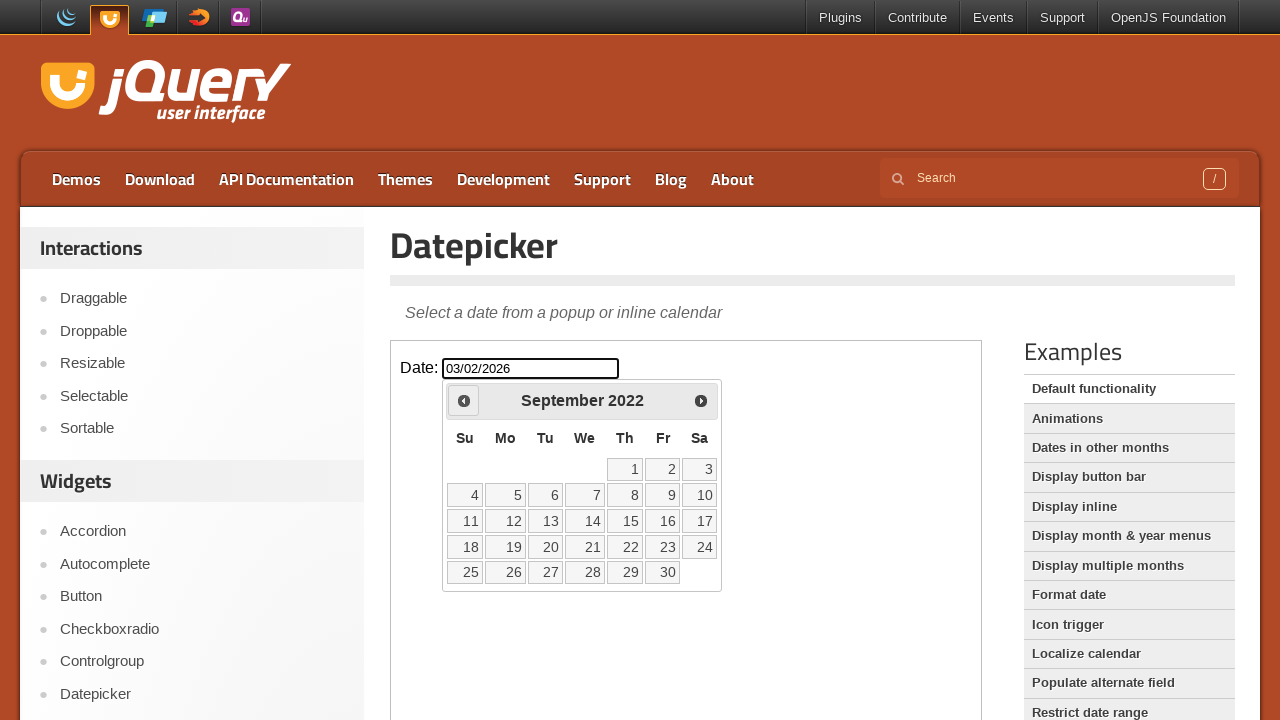

Navigated to previous month (currently at September 2022) at (464, 400) on [class="demo-frame"] >> internal:control=enter-frame >> [title="Prev"]
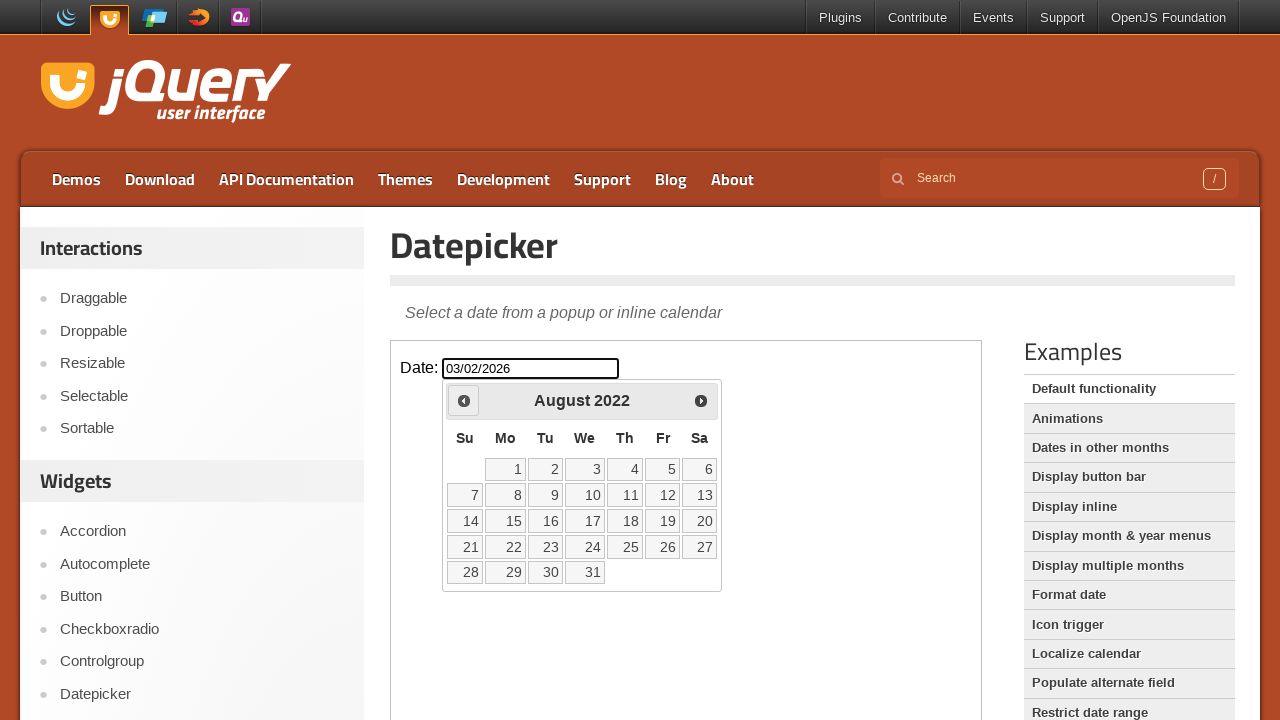

Navigated to previous month (currently at August 2022) at (464, 400) on [class="demo-frame"] >> internal:control=enter-frame >> [title="Prev"]
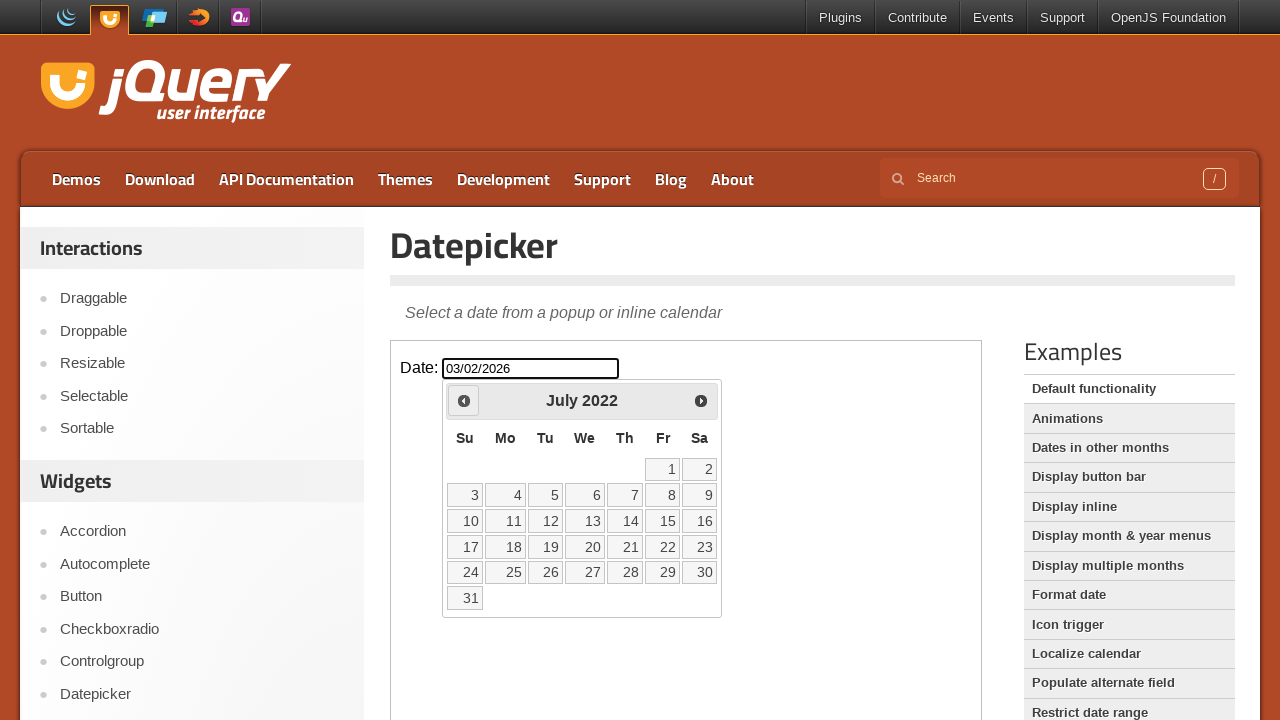

Navigated to previous month (currently at July 2022) at (464, 400) on [class="demo-frame"] >> internal:control=enter-frame >> [title="Prev"]
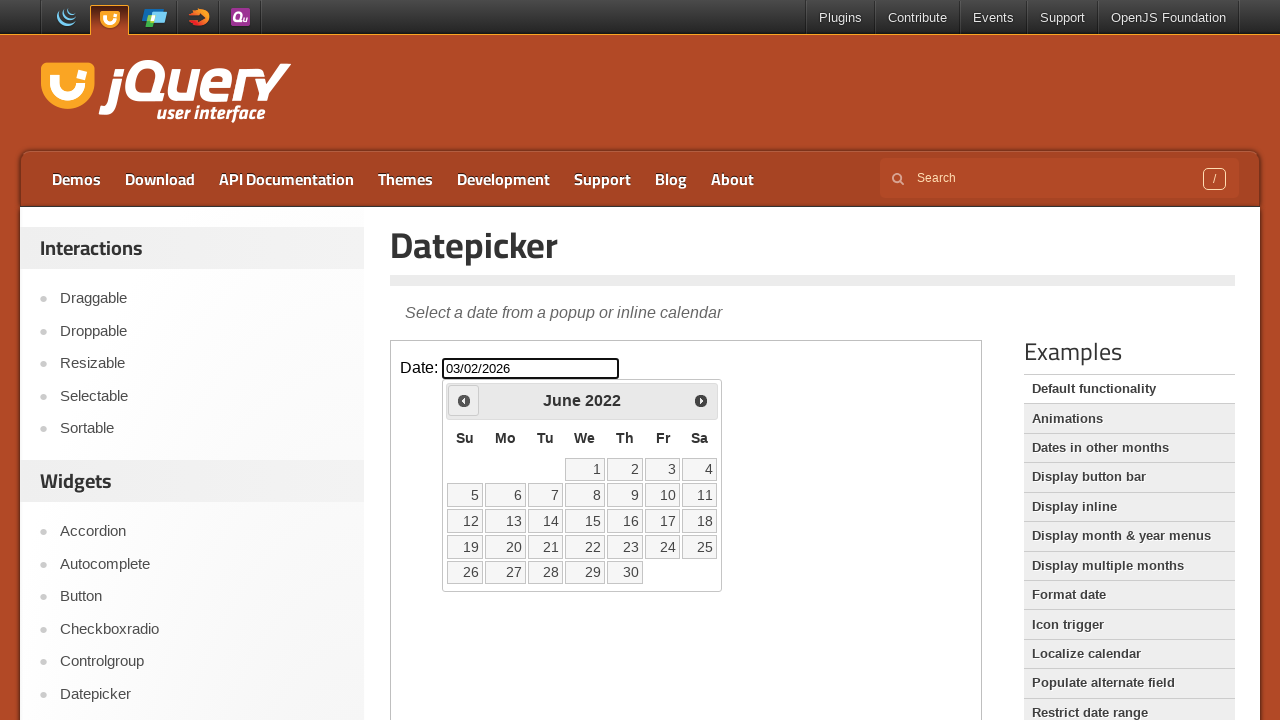

Navigated to previous month (currently at June 2022) at (464, 400) on [class="demo-frame"] >> internal:control=enter-frame >> [title="Prev"]
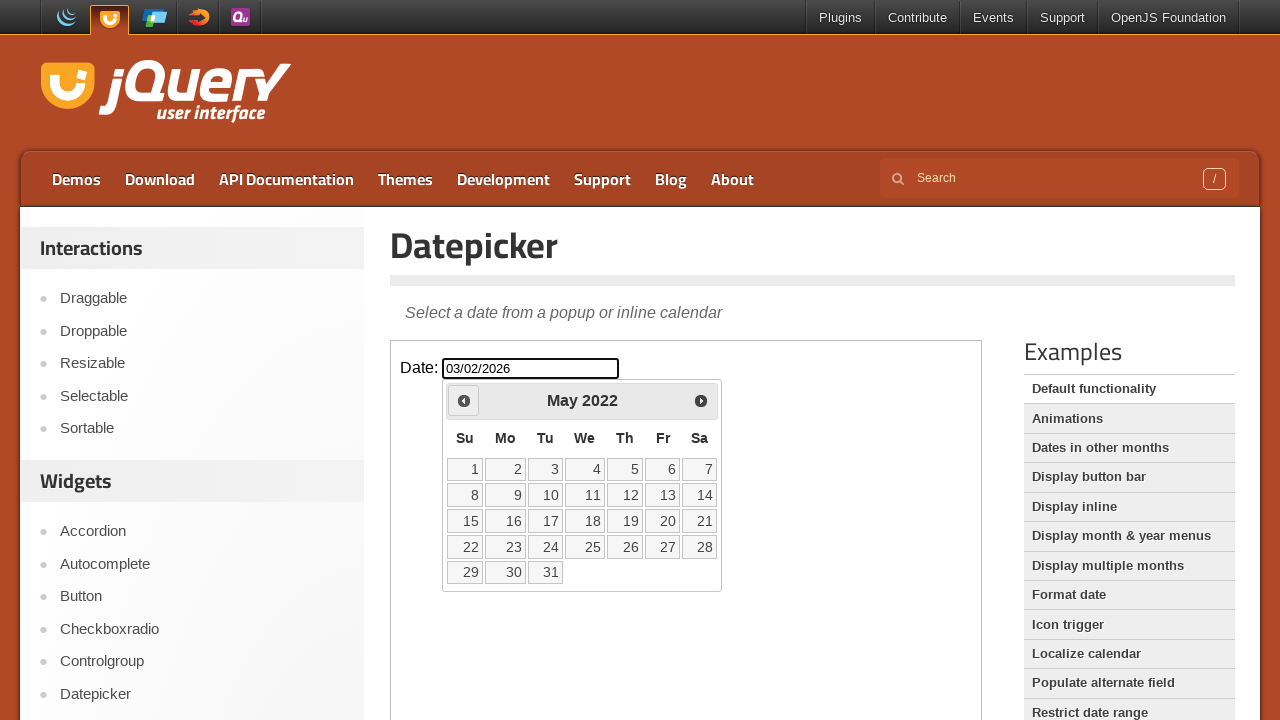

Navigated to previous month (currently at May 2022) at (464, 400) on [class="demo-frame"] >> internal:control=enter-frame >> [title="Prev"]
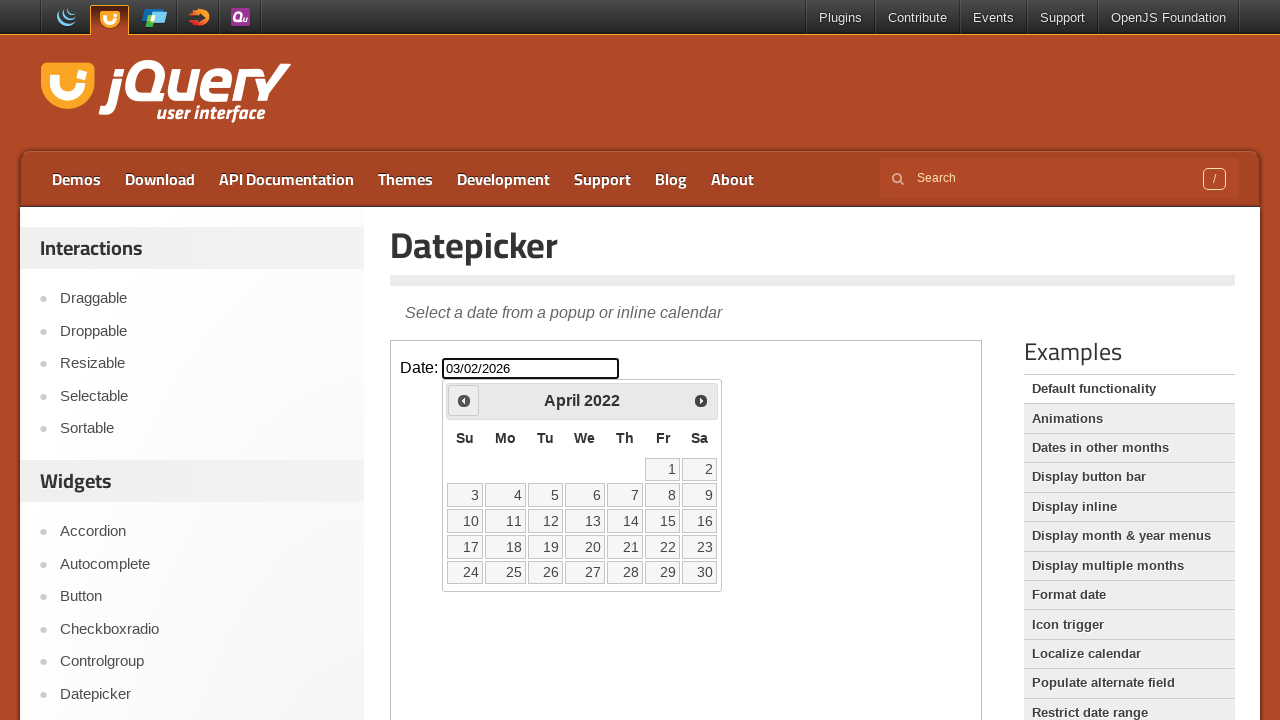

Navigated to previous month (currently at April 2022) at (464, 400) on [class="demo-frame"] >> internal:control=enter-frame >> [title="Prev"]
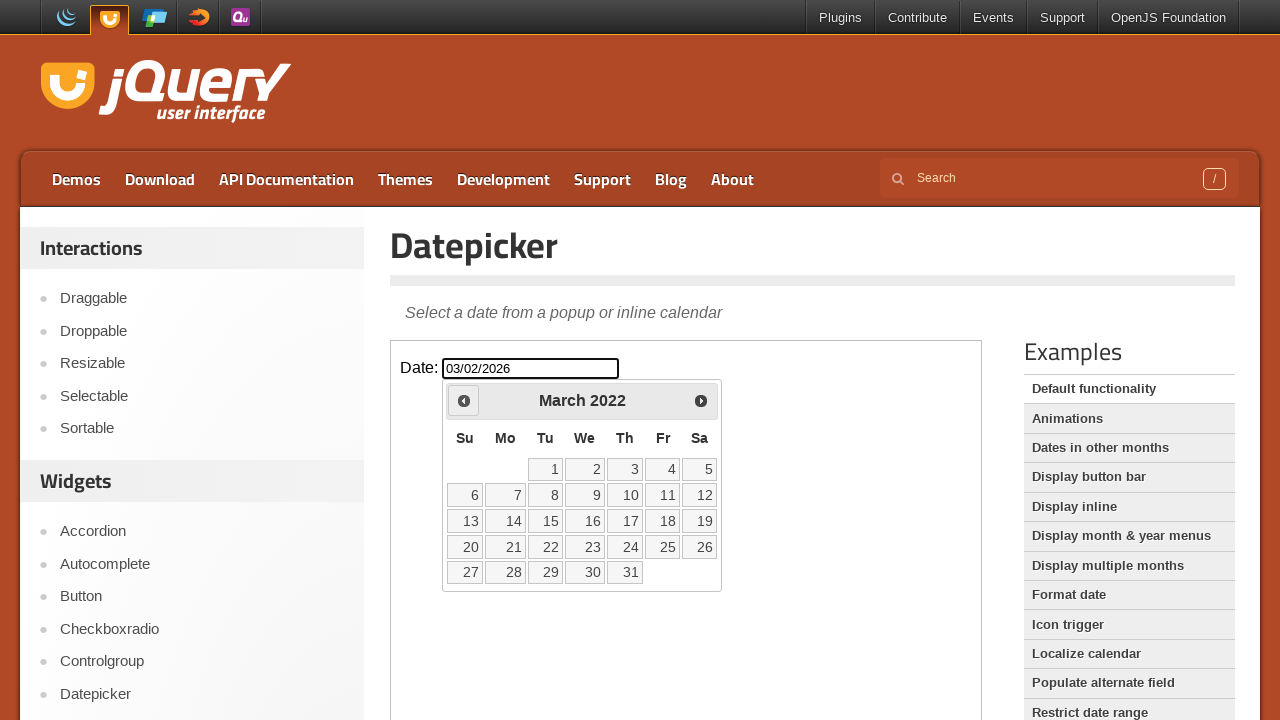

Navigated to previous month (currently at March 2022) at (464, 400) on [class="demo-frame"] >> internal:control=enter-frame >> [title="Prev"]
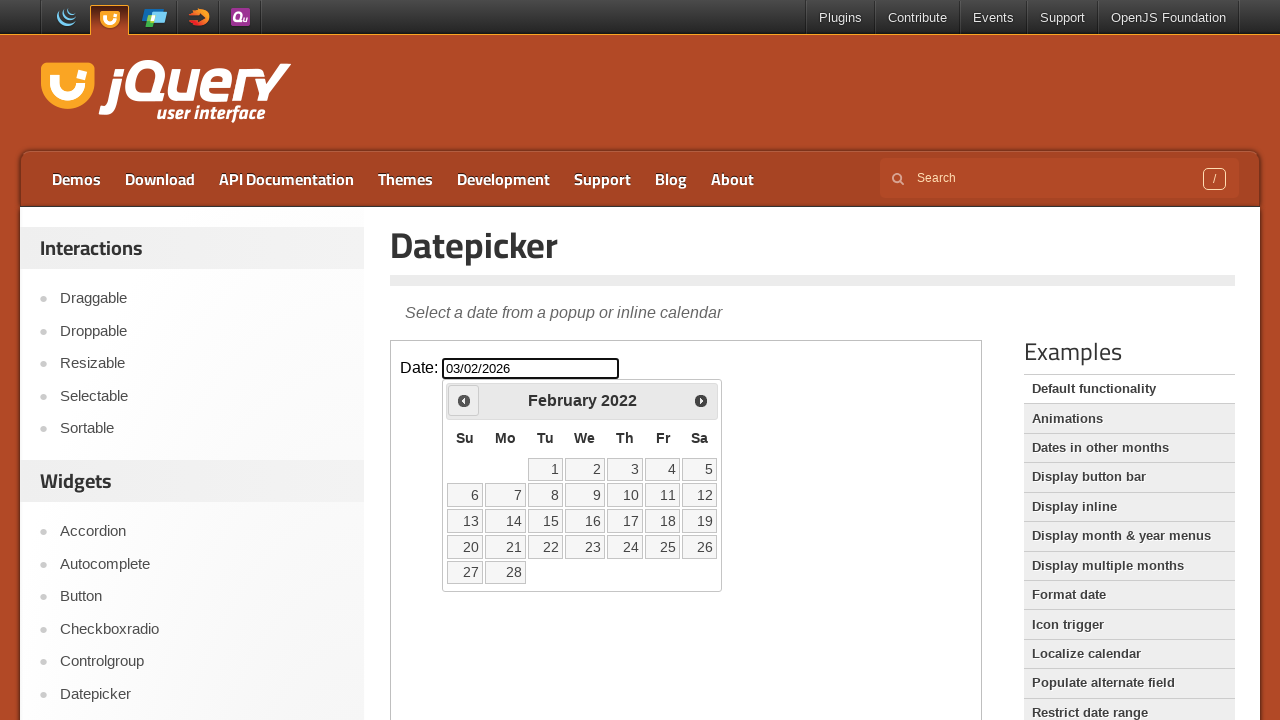

Navigated to previous month (currently at February 2022) at (464, 400) on [class="demo-frame"] >> internal:control=enter-frame >> [title="Prev"]
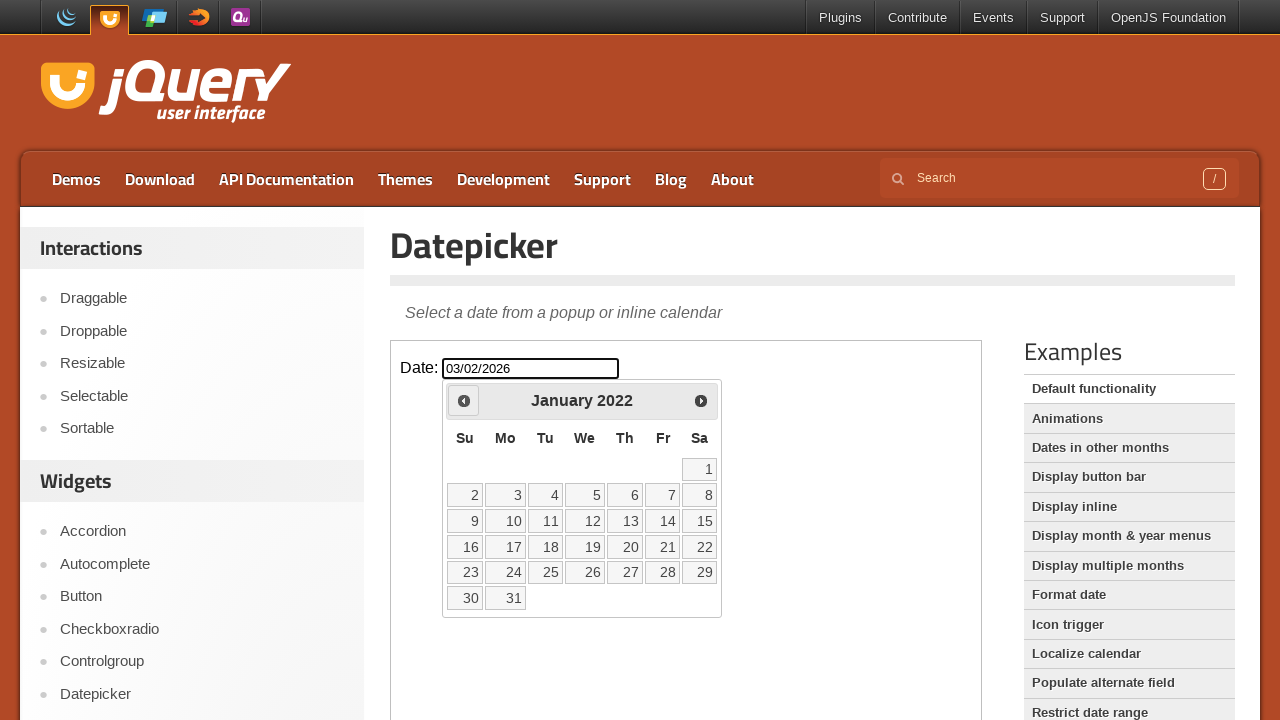

Navigated to previous month (currently at January 2022) at (464, 400) on [class="demo-frame"] >> internal:control=enter-frame >> [title="Prev"]
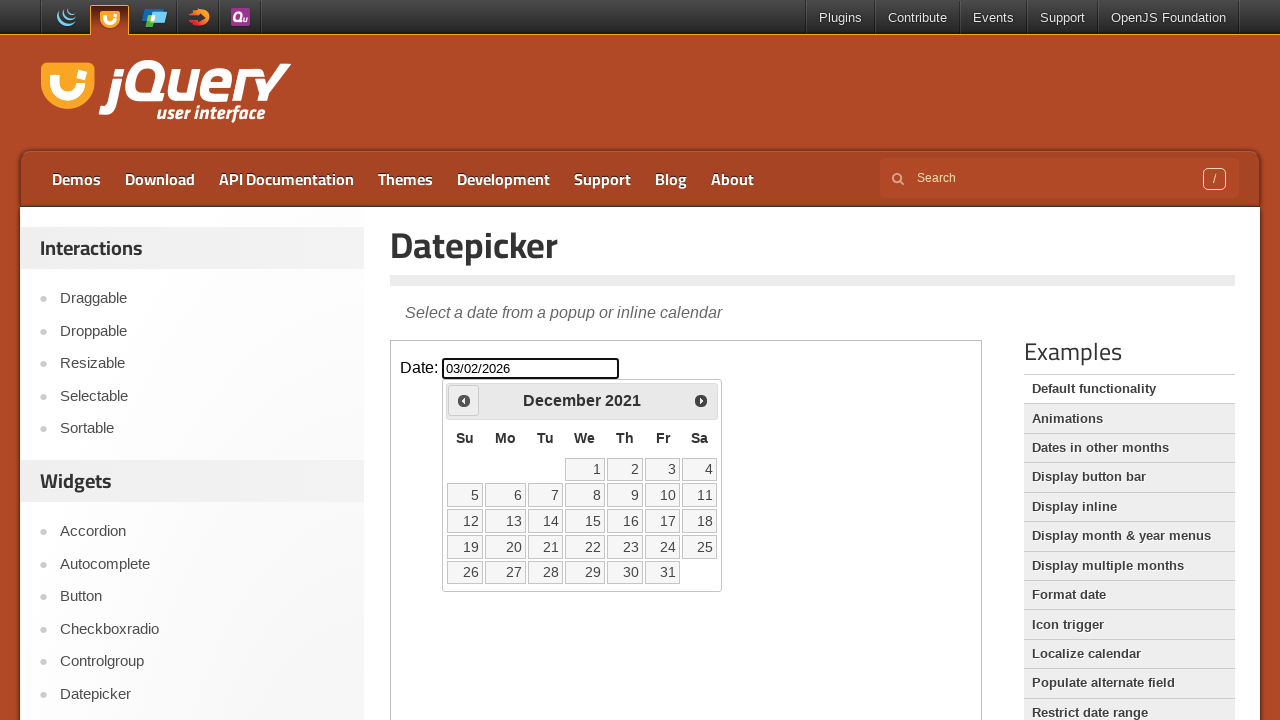

Navigated to previous month (currently at December 2021) at (464, 400) on [class="demo-frame"] >> internal:control=enter-frame >> [title="Prev"]
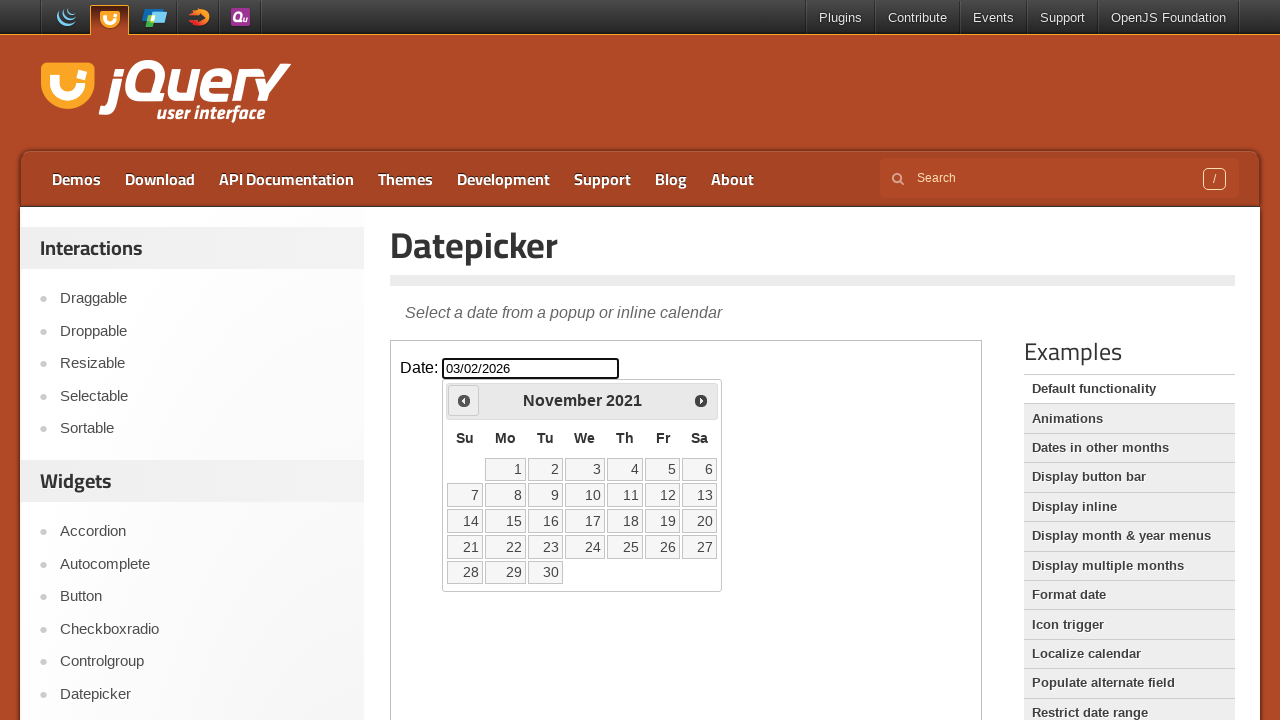

Navigated to previous month (currently at November 2021) at (464, 400) on [class="demo-frame"] >> internal:control=enter-frame >> [title="Prev"]
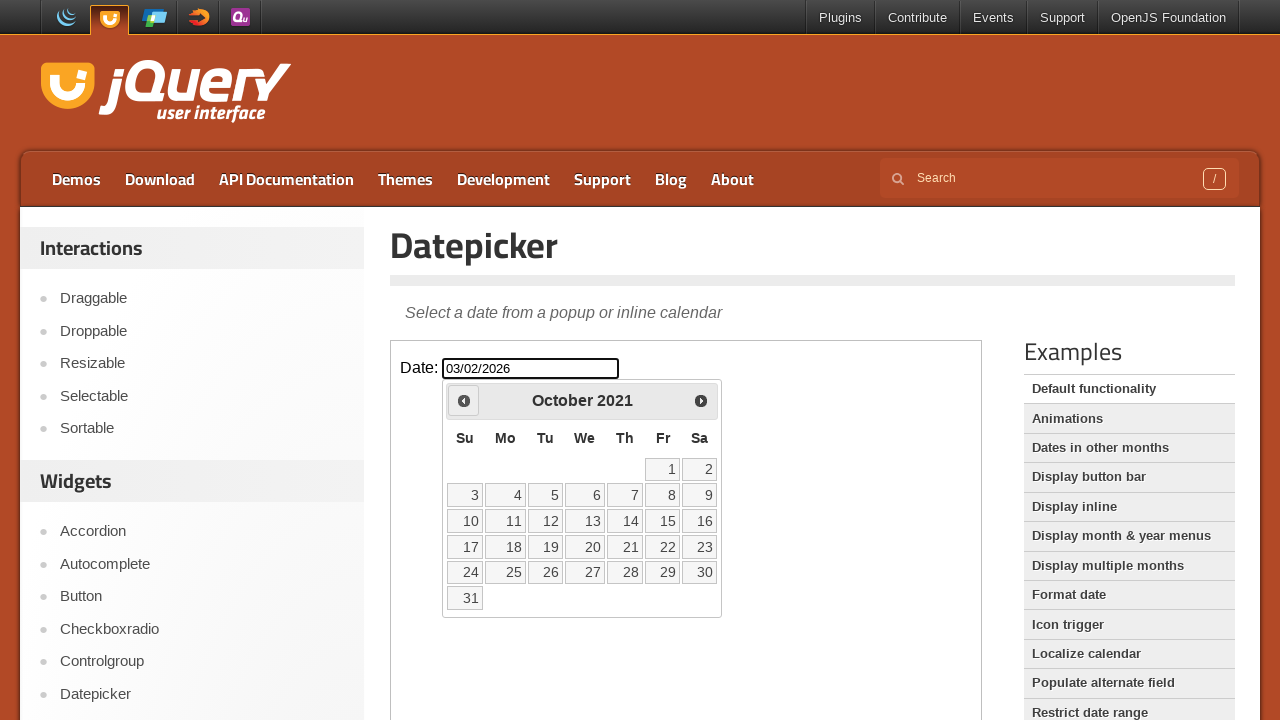

Navigated to previous month (currently at October 2021) at (464, 400) on [class="demo-frame"] >> internal:control=enter-frame >> [title="Prev"]
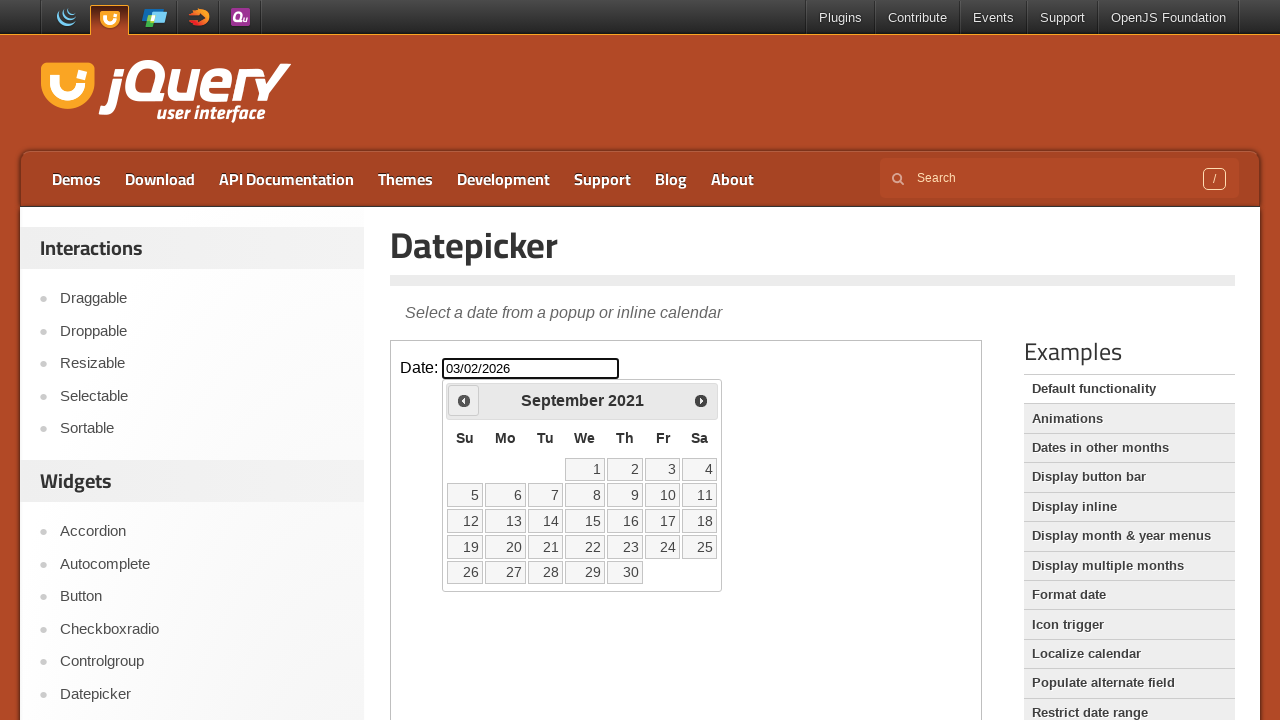

Navigated to previous month (currently at September 2021) at (464, 400) on [class="demo-frame"] >> internal:control=enter-frame >> [title="Prev"]
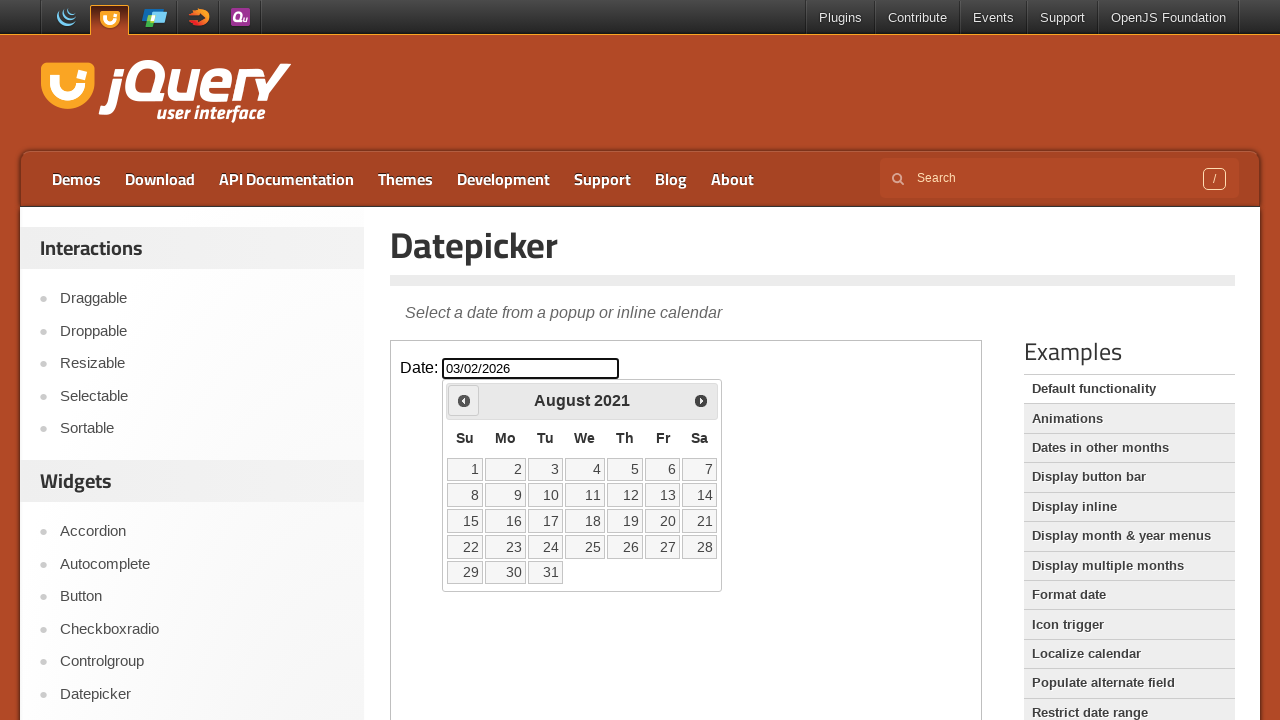

Navigated to previous month (currently at August 2021) at (464, 400) on [class="demo-frame"] >> internal:control=enter-frame >> [title="Prev"]
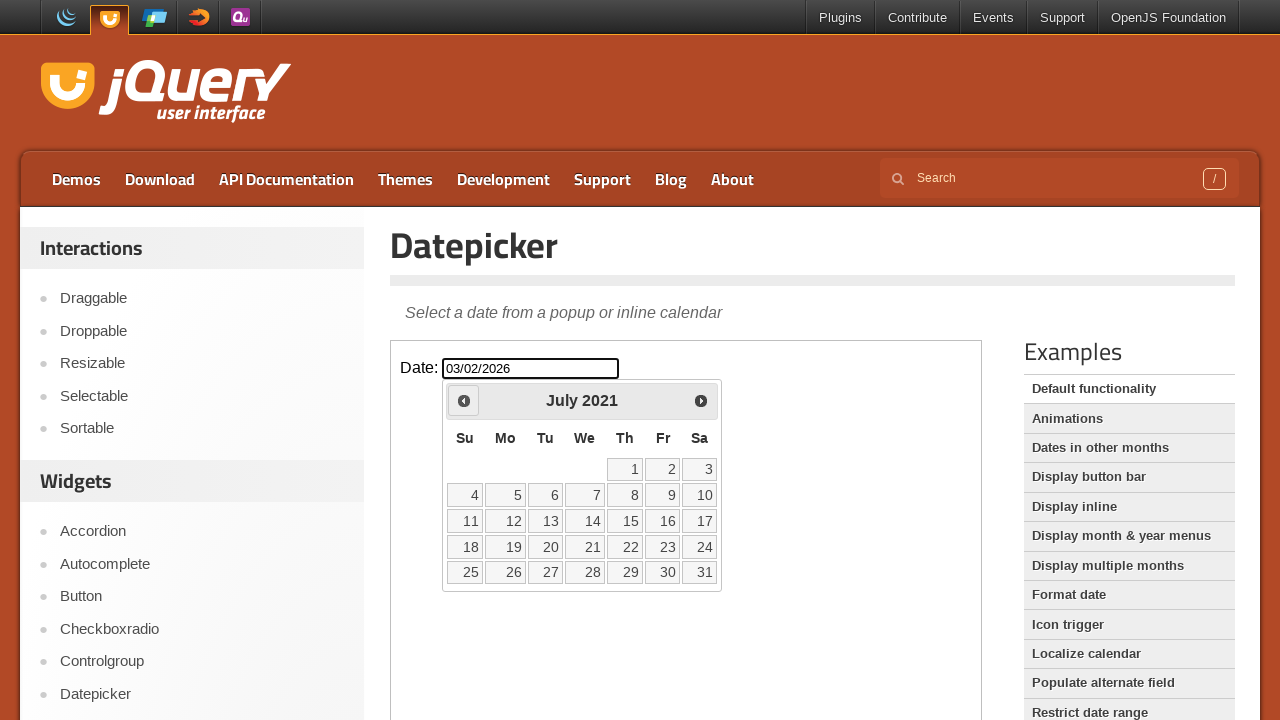

Navigated to previous month (currently at July 2021) at (464, 400) on [class="demo-frame"] >> internal:control=enter-frame >> [title="Prev"]
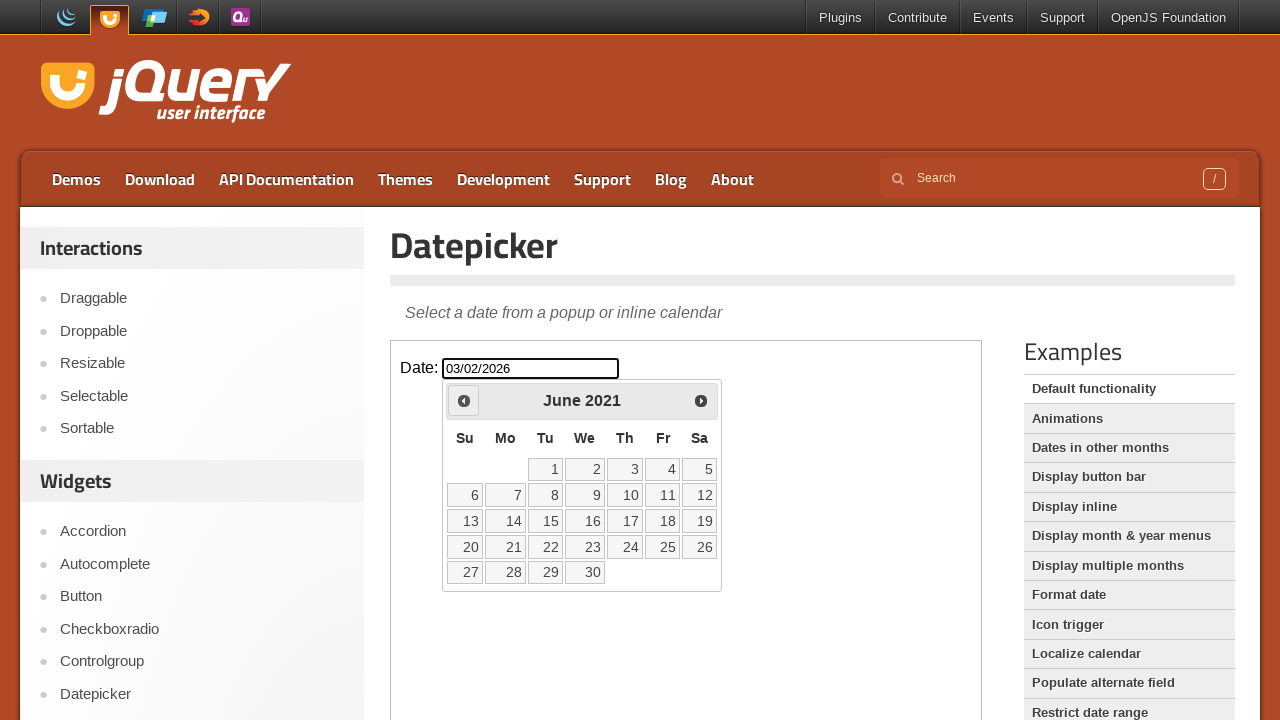

Navigated to previous month (currently at June 2021) at (464, 400) on [class="demo-frame"] >> internal:control=enter-frame >> [title="Prev"]
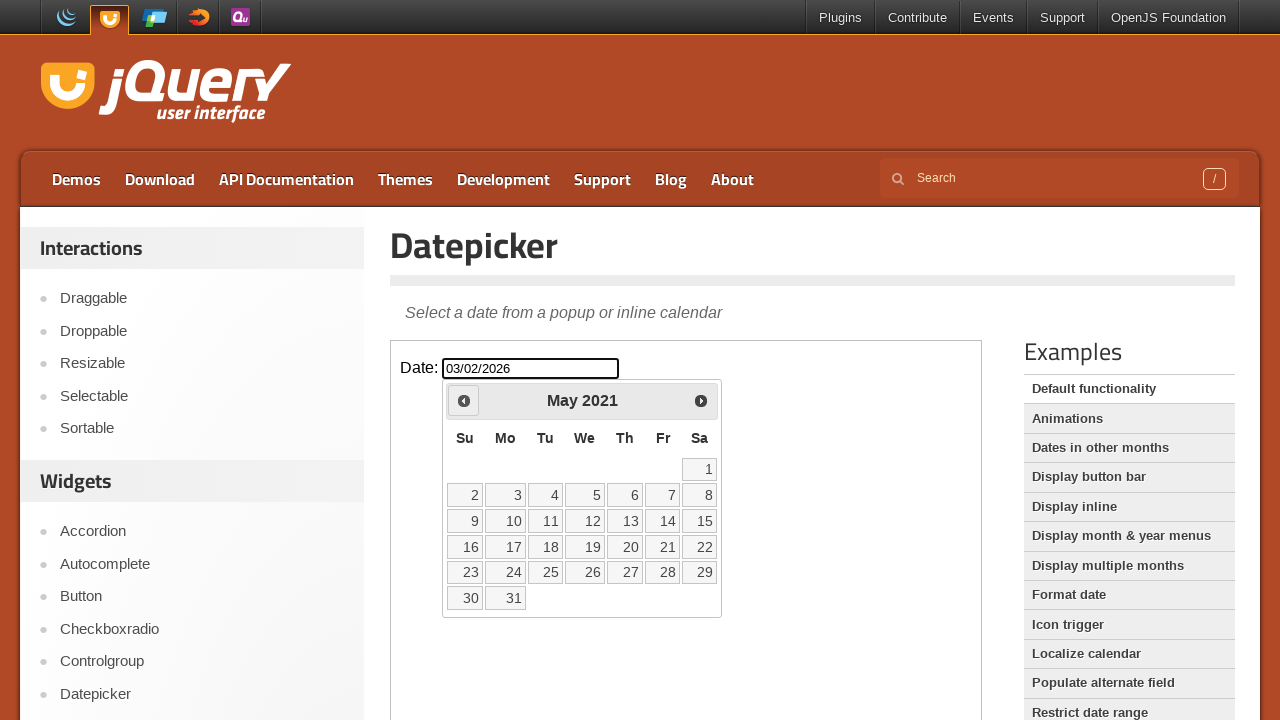

Navigated to previous month (currently at May 2021) at (464, 400) on [class="demo-frame"] >> internal:control=enter-frame >> [title="Prev"]
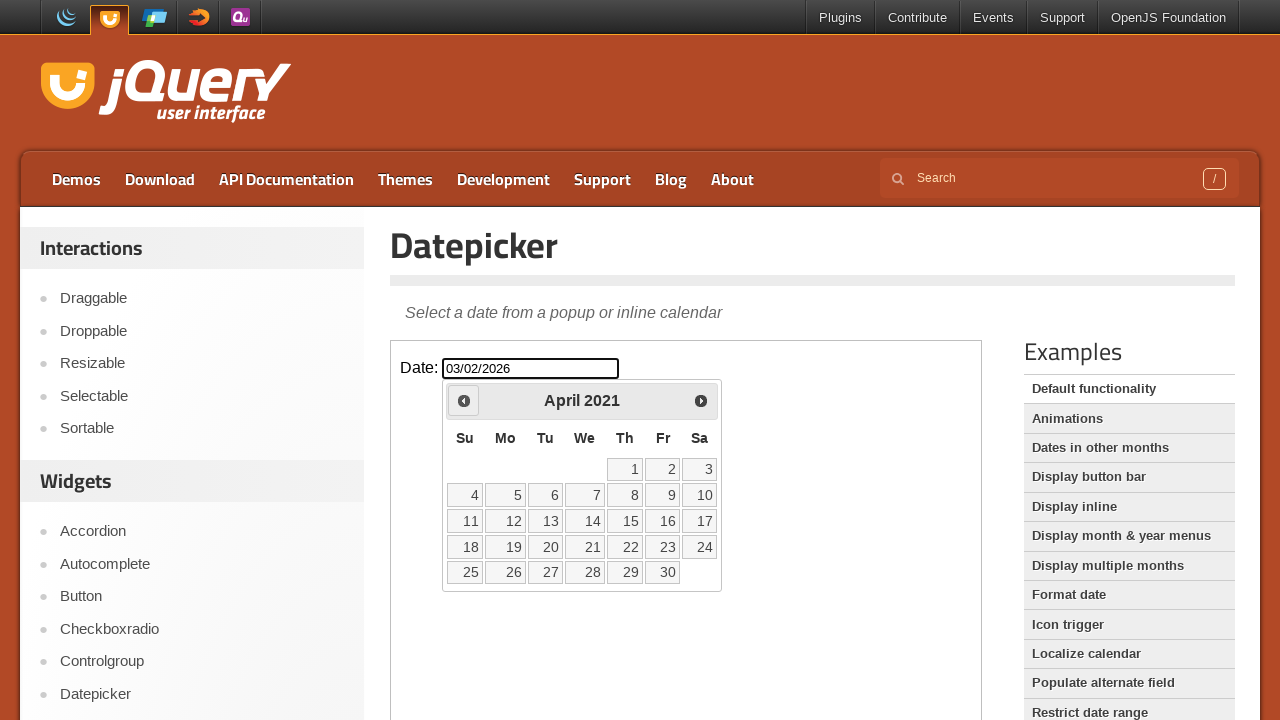

Navigated to previous month (currently at April 2021) at (464, 400) on [class="demo-frame"] >> internal:control=enter-frame >> [title="Prev"]
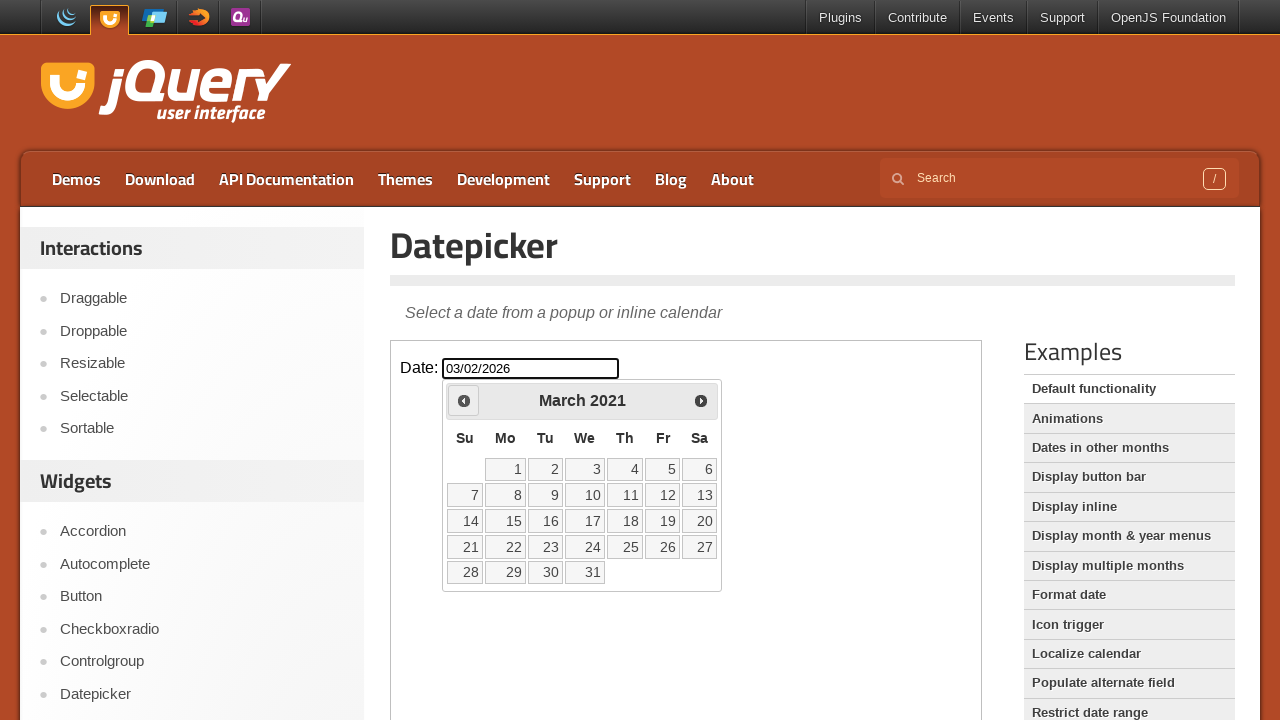

Navigated to previous month (currently at March 2021) at (464, 400) on [class="demo-frame"] >> internal:control=enter-frame >> [title="Prev"]
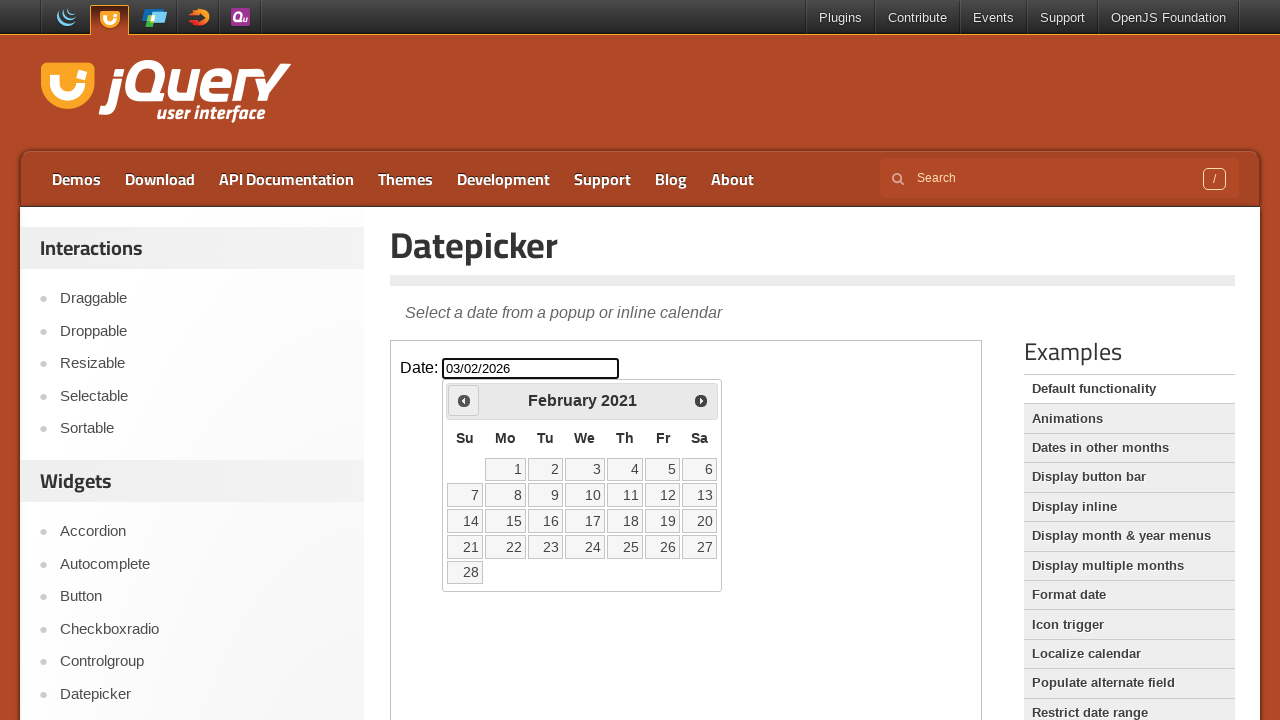

Navigated to previous month (currently at February 2021) at (464, 400) on [class="demo-frame"] >> internal:control=enter-frame >> [title="Prev"]
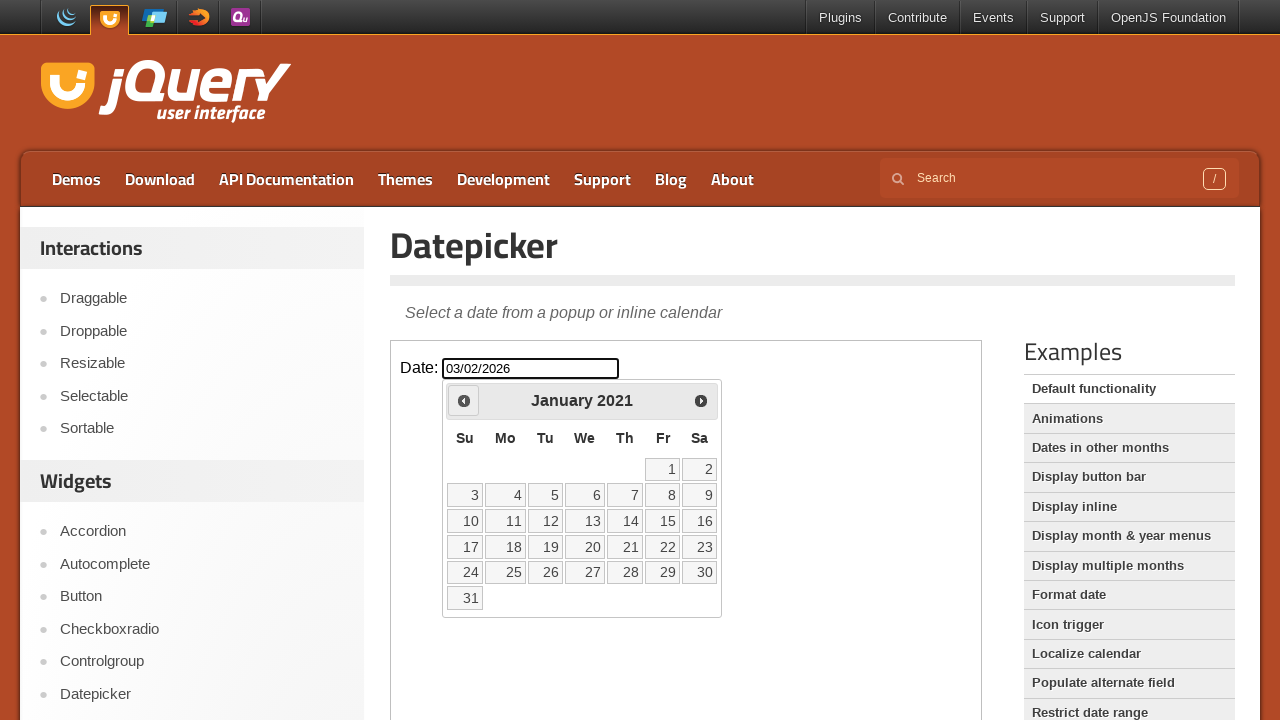

Navigated to previous month (currently at January 2021) at (464, 400) on [class="demo-frame"] >> internal:control=enter-frame >> [title="Prev"]
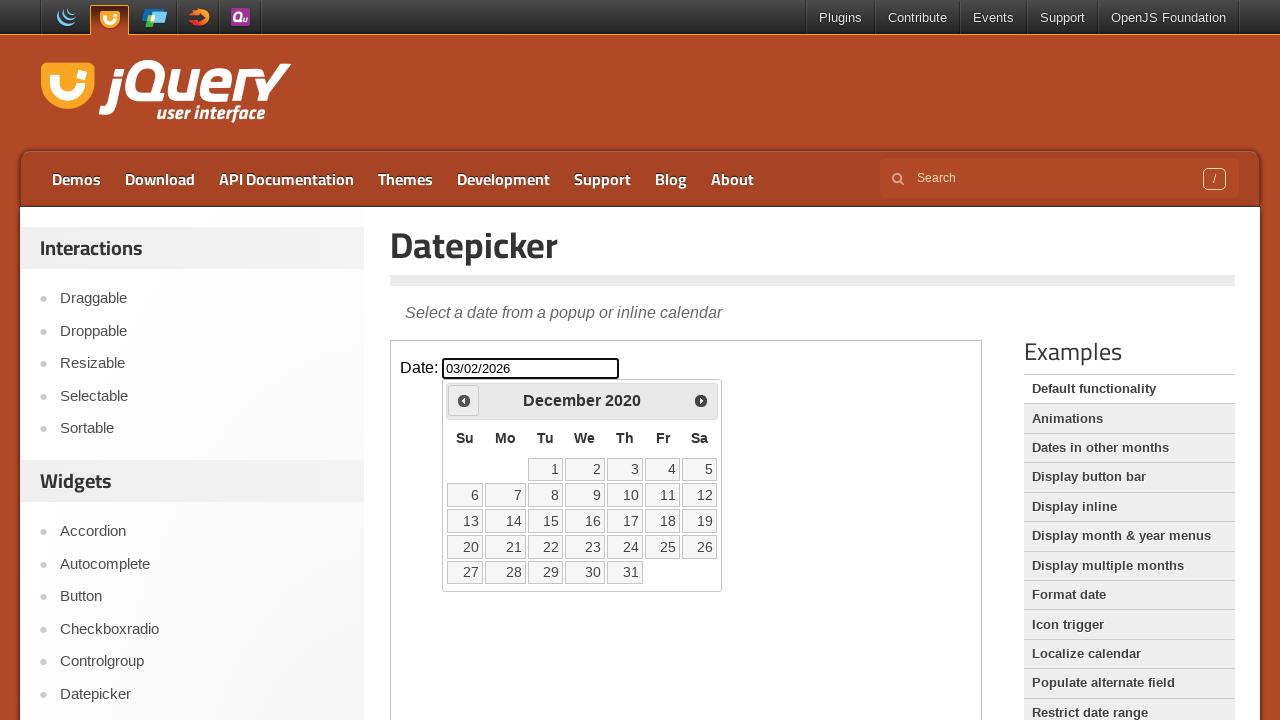

Navigated to previous month (currently at December 2020) at (464, 400) on [class="demo-frame"] >> internal:control=enter-frame >> [title="Prev"]
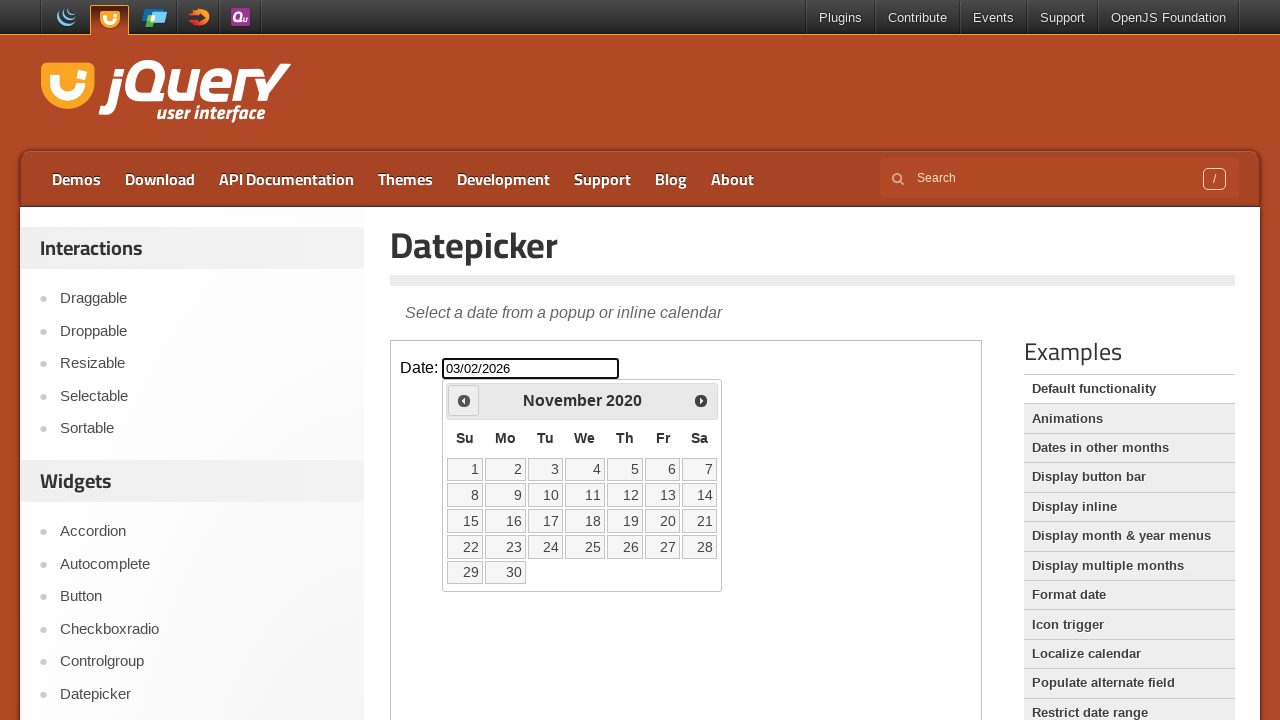

Navigated to previous month (currently at November 2020) at (464, 400) on [class="demo-frame"] >> internal:control=enter-frame >> [title="Prev"]
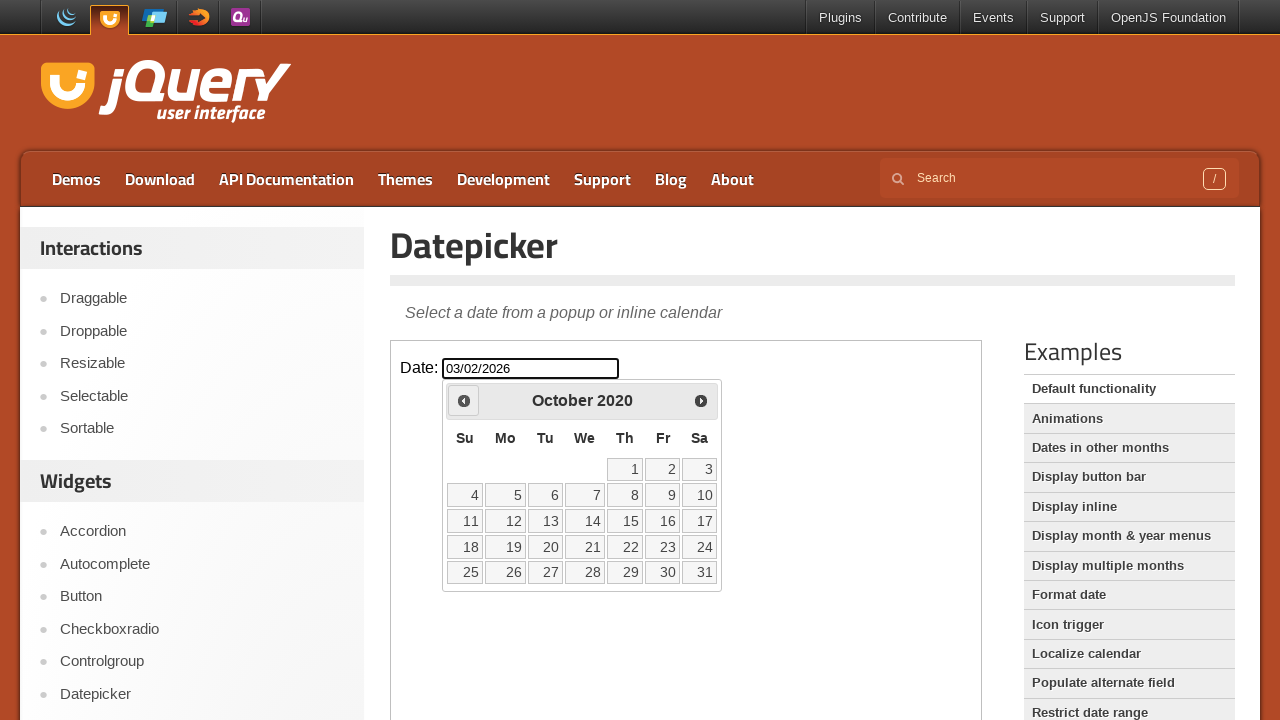

Navigated to previous month (currently at October 2020) at (464, 400) on [class="demo-frame"] >> internal:control=enter-frame >> [title="Prev"]
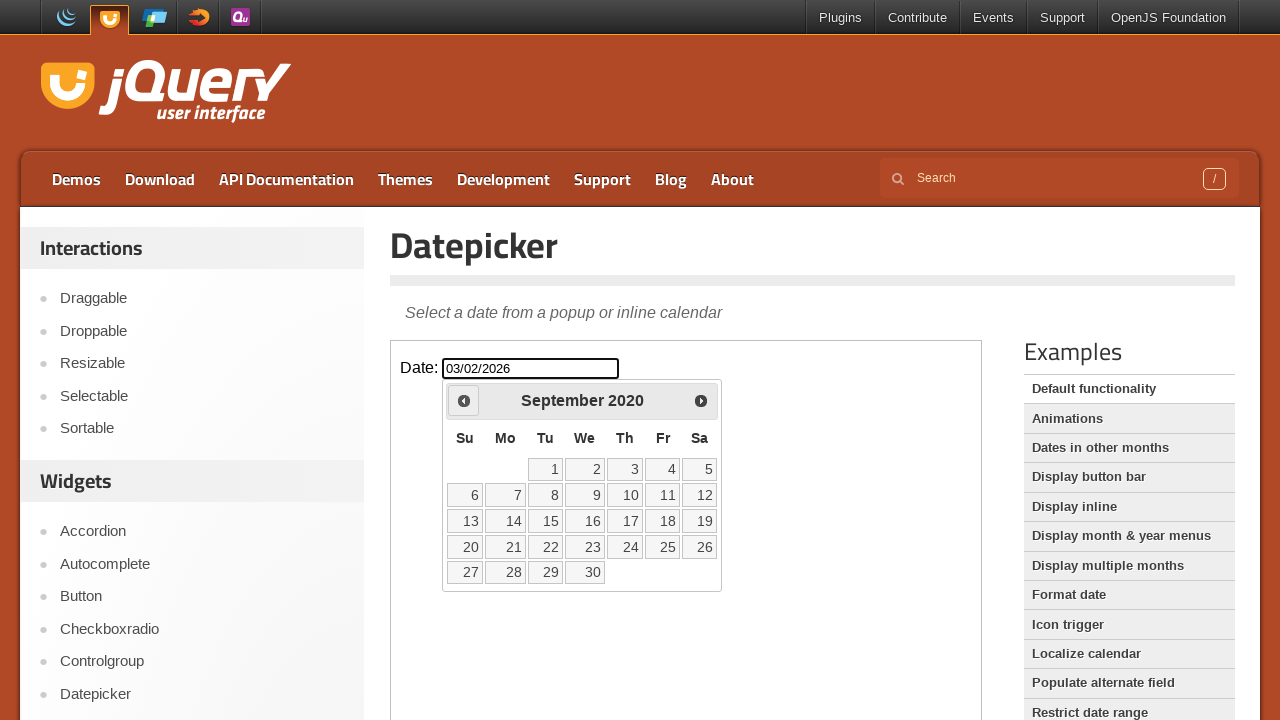

Navigated to previous month (currently at September 2020) at (464, 400) on [class="demo-frame"] >> internal:control=enter-frame >> [title="Prev"]
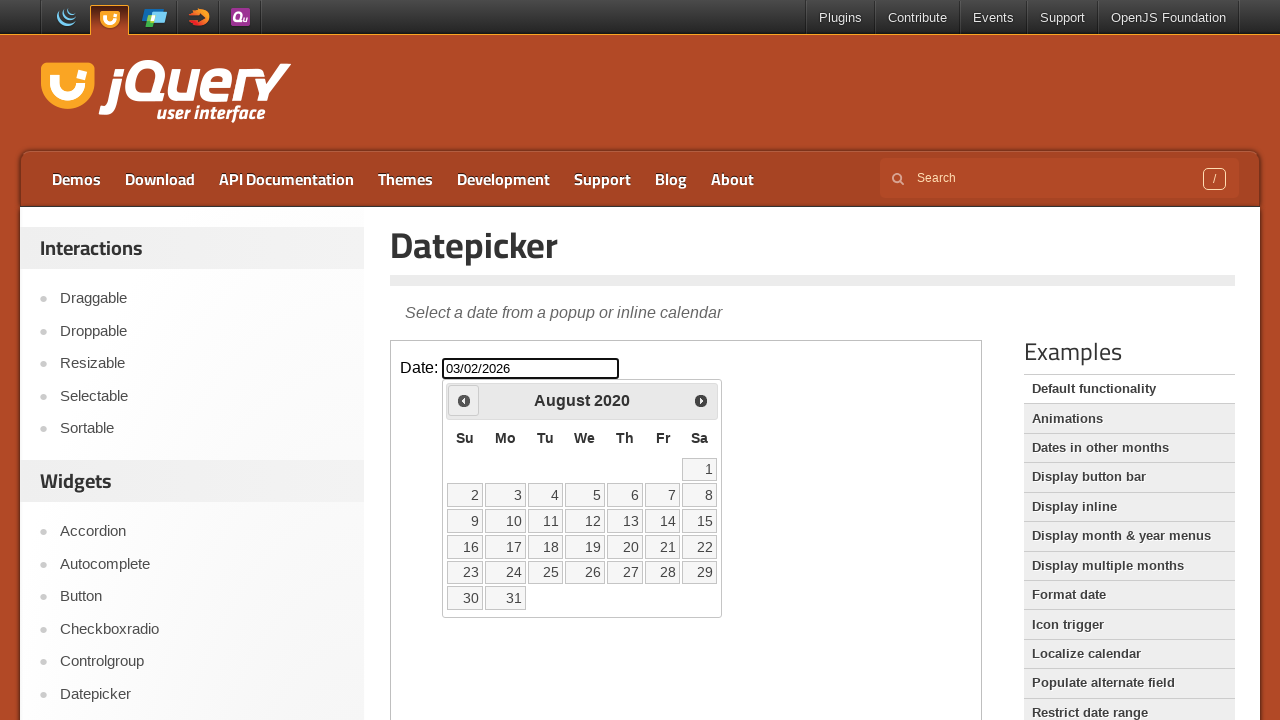

Navigated to previous month (currently at August 2020) at (464, 400) on [class="demo-frame"] >> internal:control=enter-frame >> [title="Prev"]
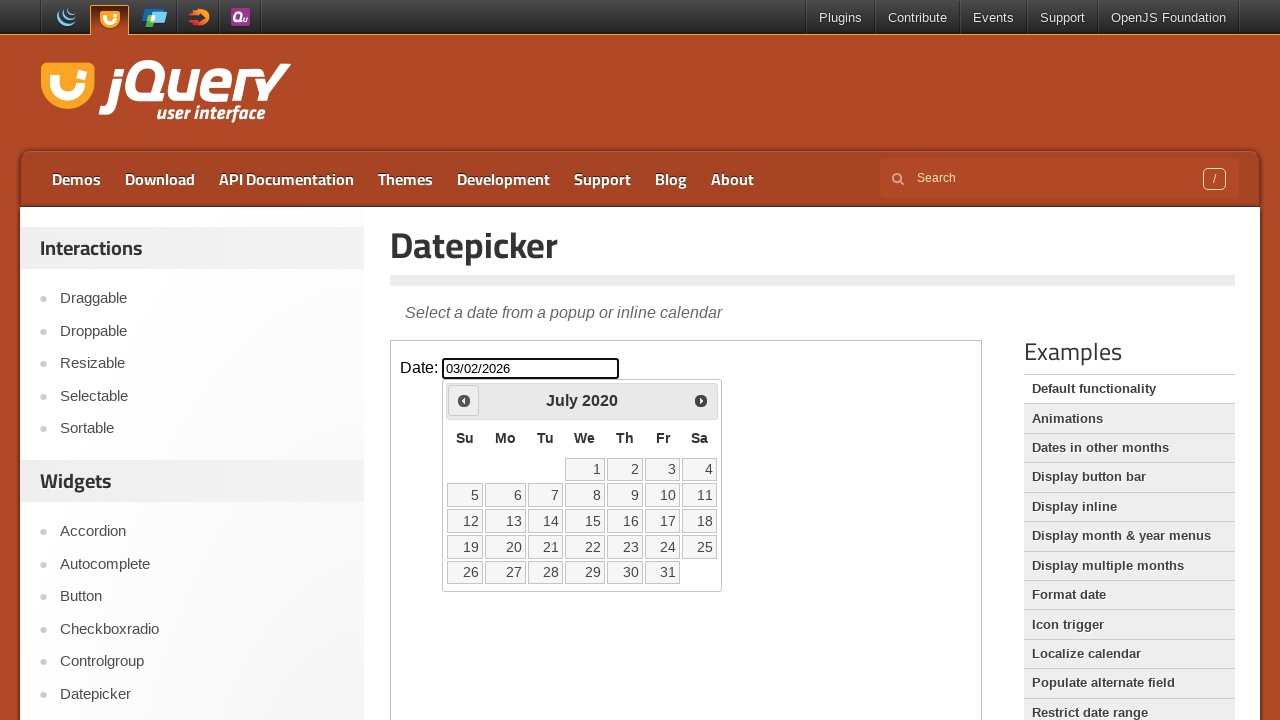

Navigated to previous month (currently at July 2020) at (464, 400) on [class="demo-frame"] >> internal:control=enter-frame >> [title="Prev"]
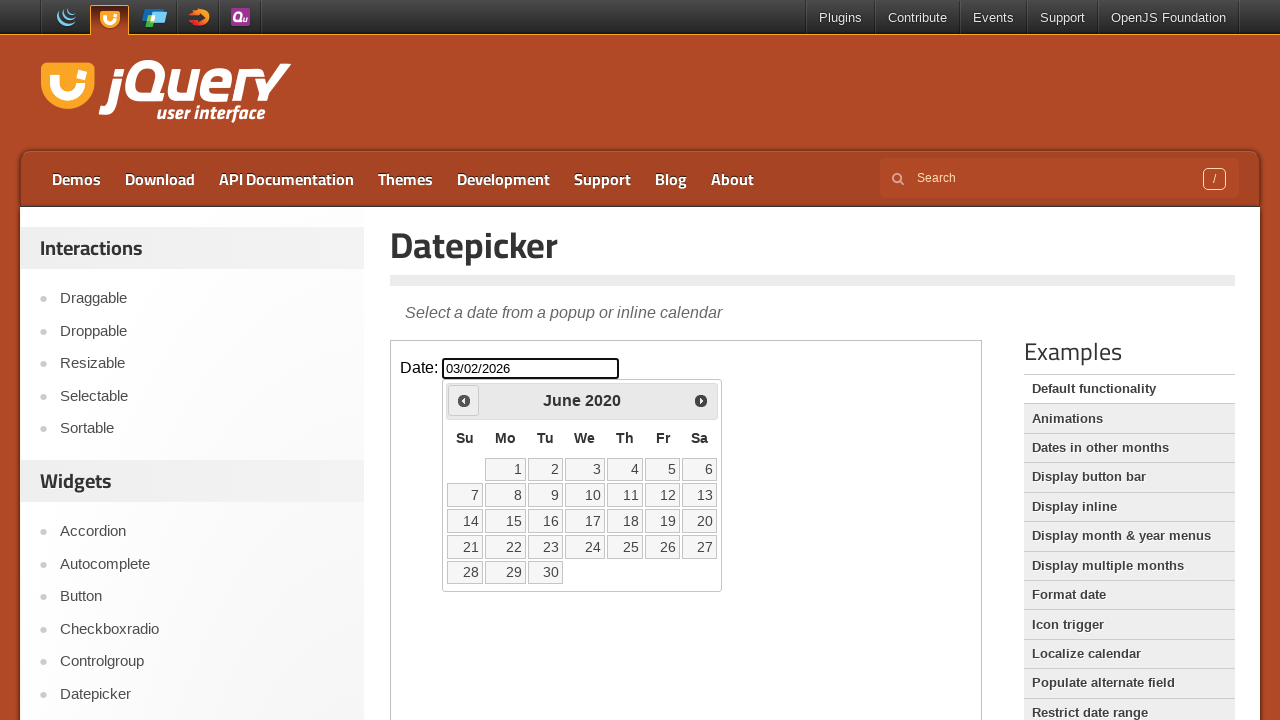

Navigated to previous month (currently at June 2020) at (464, 400) on [class="demo-frame"] >> internal:control=enter-frame >> [title="Prev"]
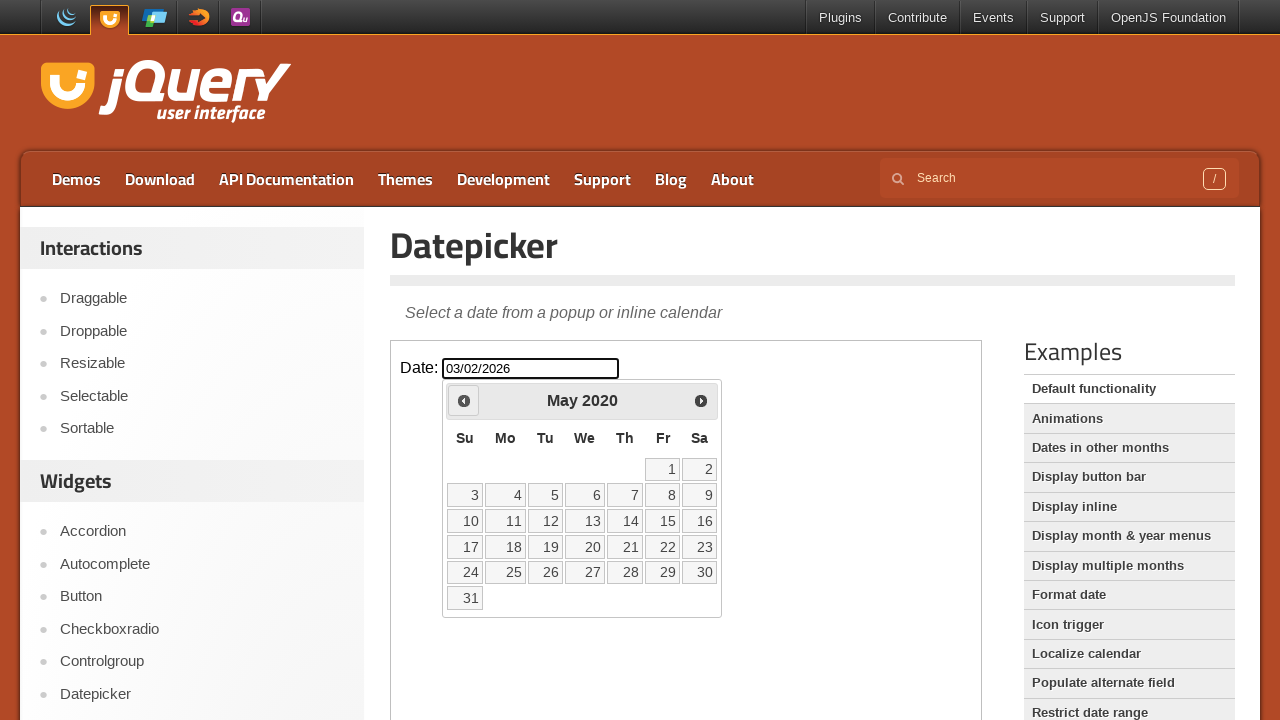

Navigated to previous month (currently at May 2020) at (464, 400) on [class="demo-frame"] >> internal:control=enter-frame >> [title="Prev"]
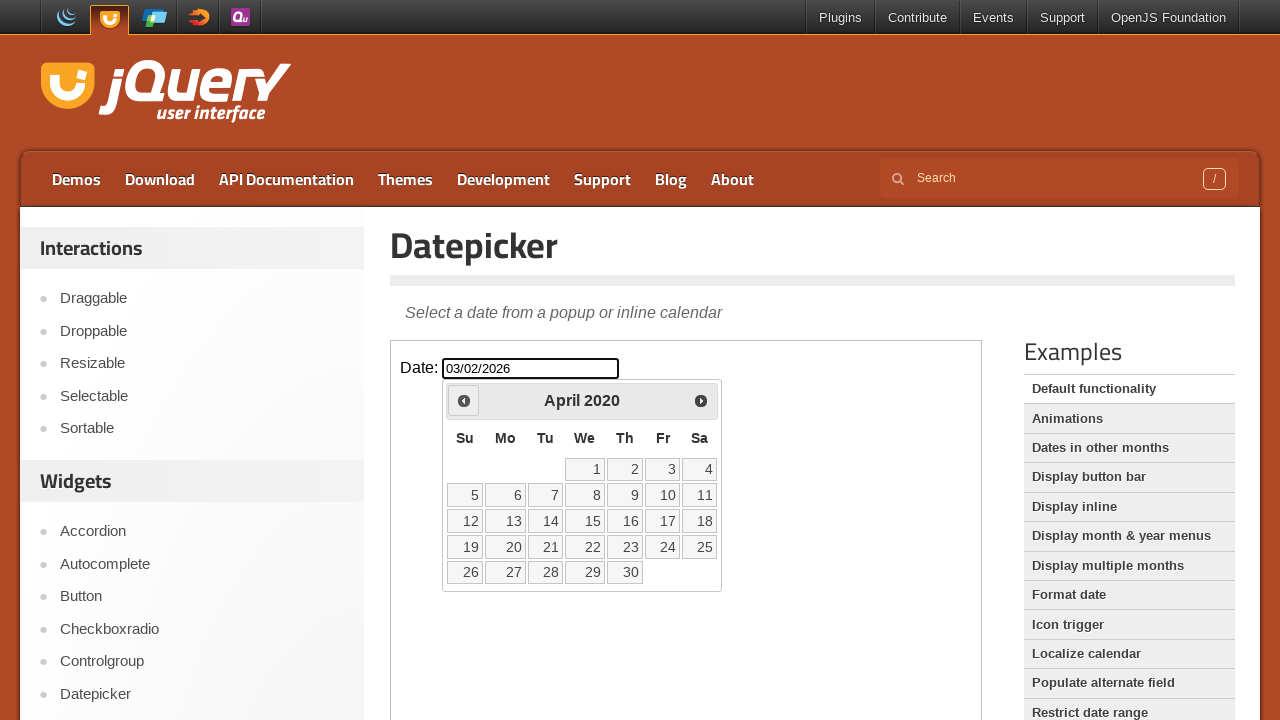

Navigated to previous month (currently at April 2020) at (464, 400) on [class="demo-frame"] >> internal:control=enter-frame >> [title="Prev"]
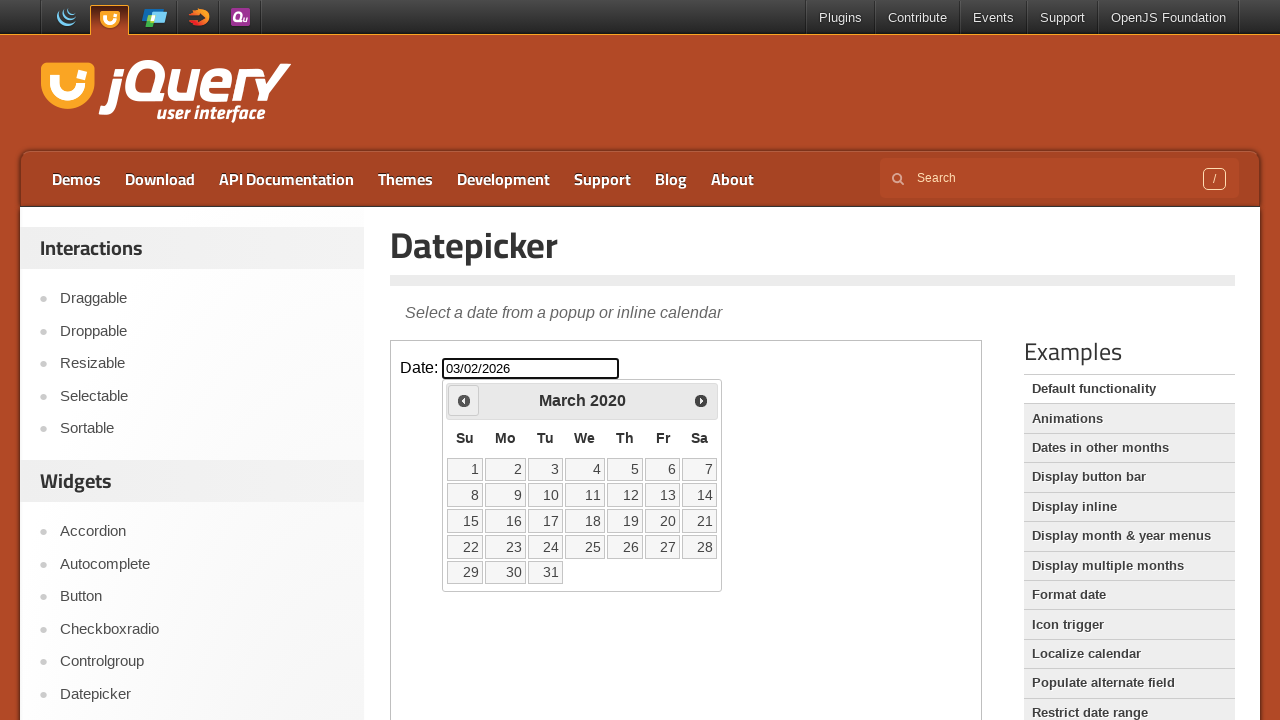

Navigated to previous month (currently at March 2020) at (464, 400) on [class="demo-frame"] >> internal:control=enter-frame >> [title="Prev"]
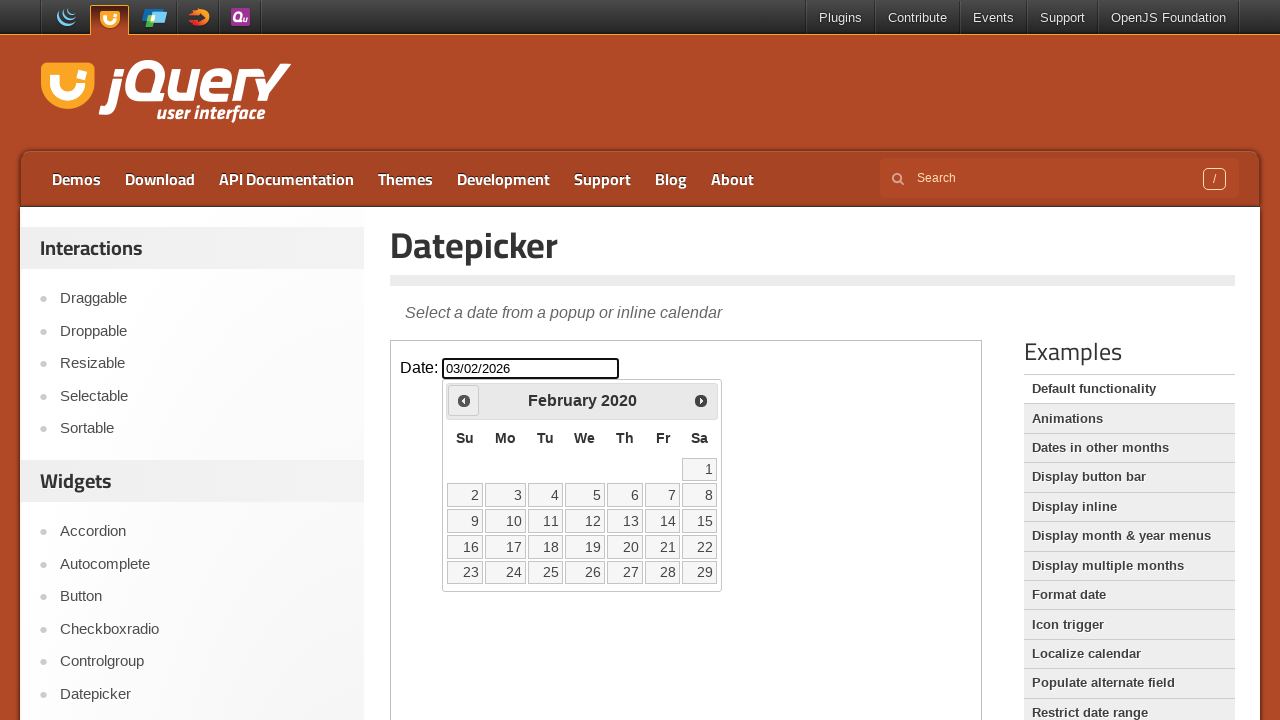

Navigated to previous month (currently at February 2020) at (464, 400) on [class="demo-frame"] >> internal:control=enter-frame >> [title="Prev"]
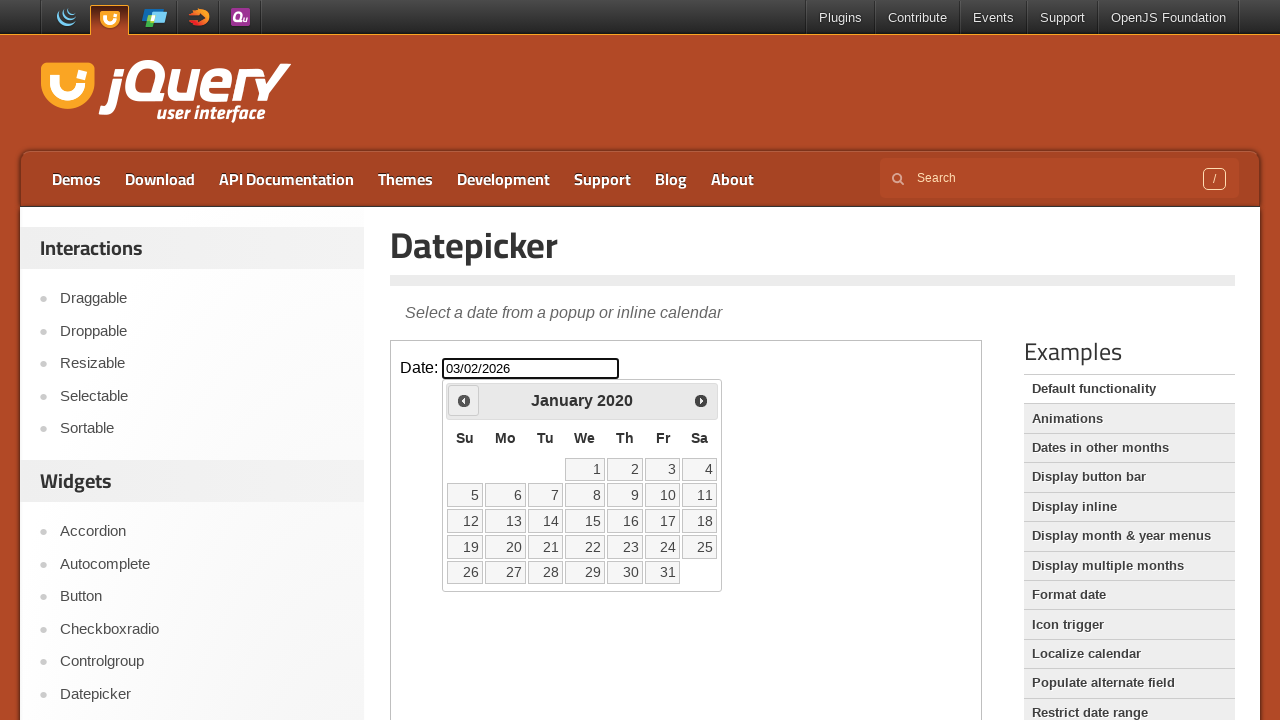

Navigated to previous month (currently at January 2020) at (464, 400) on [class="demo-frame"] >> internal:control=enter-frame >> [title="Prev"]
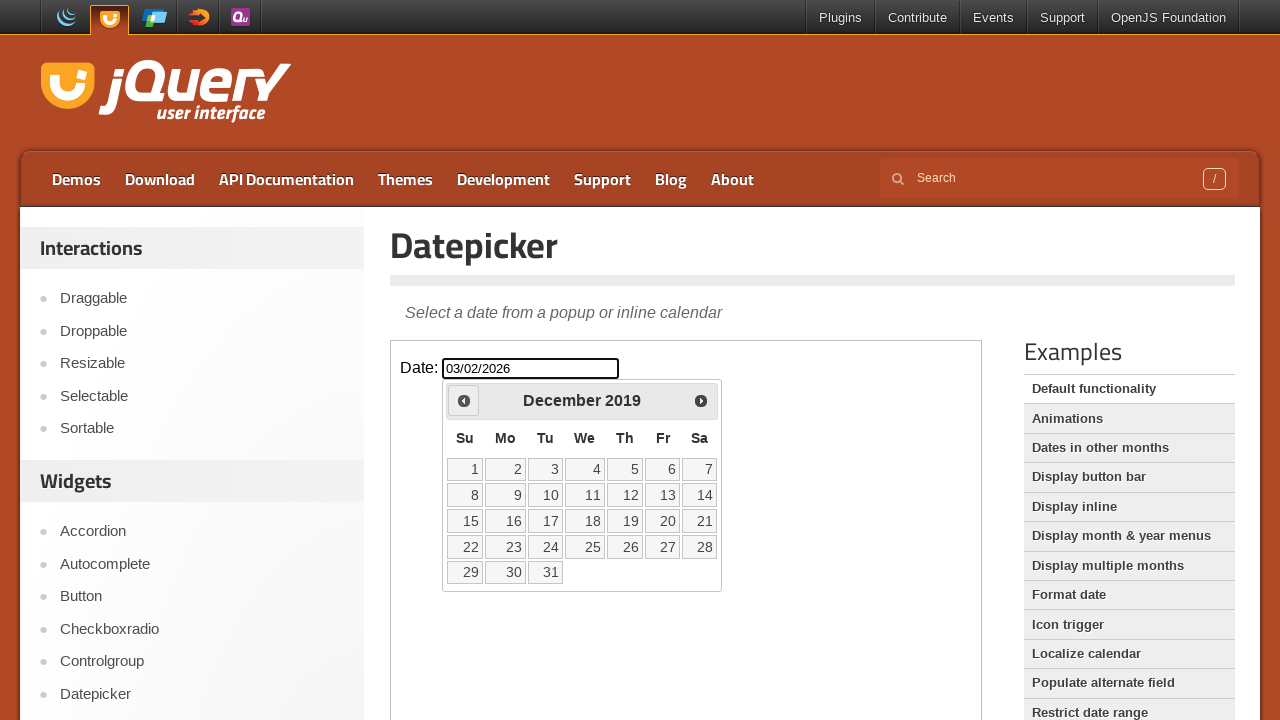

Navigated to previous month (currently at December 2019) at (464, 400) on [class="demo-frame"] >> internal:control=enter-frame >> [title="Prev"]
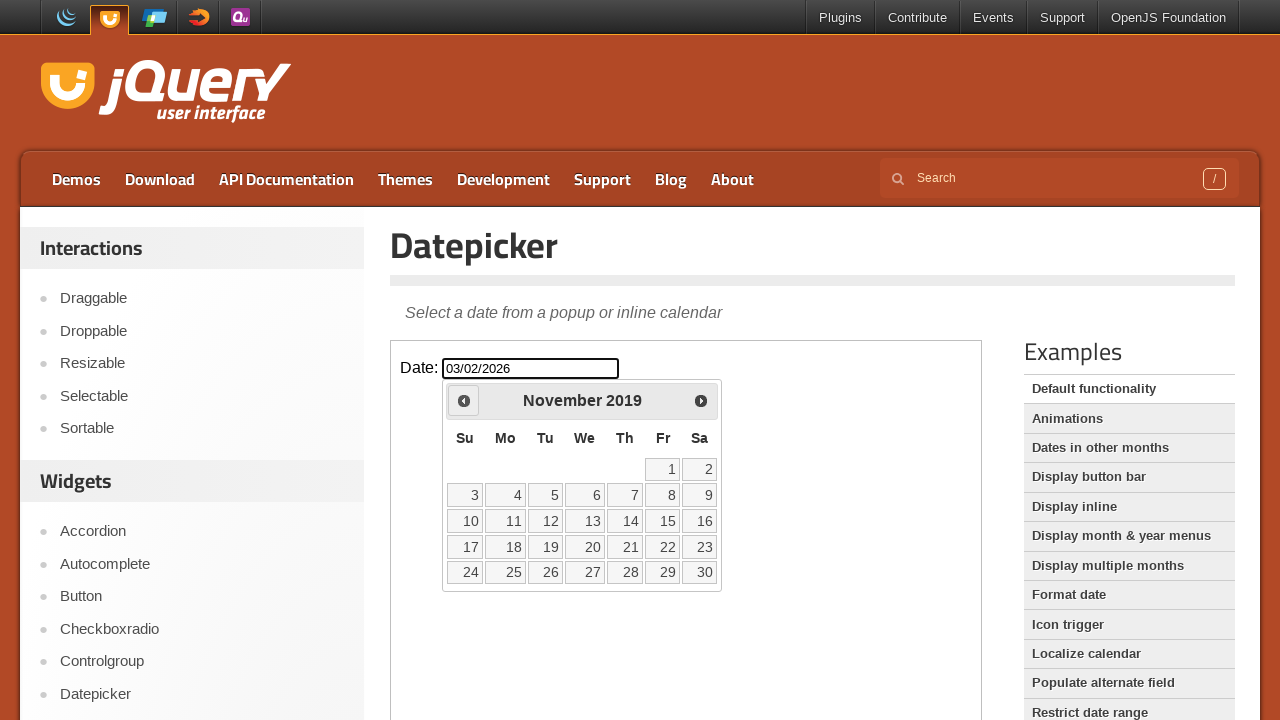

Navigated to previous month (currently at November 2019) at (464, 400) on [class="demo-frame"] >> internal:control=enter-frame >> [title="Prev"]
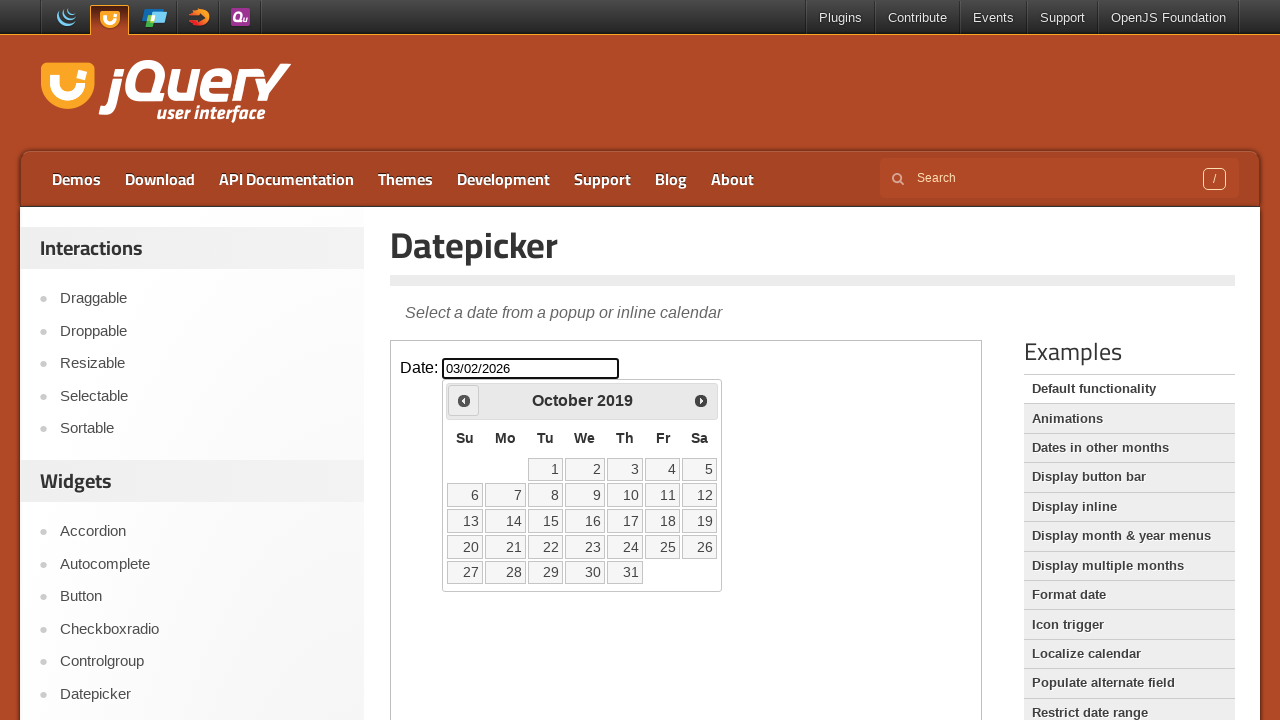

Navigated to previous month (currently at October 2019) at (464, 400) on [class="demo-frame"] >> internal:control=enter-frame >> [title="Prev"]
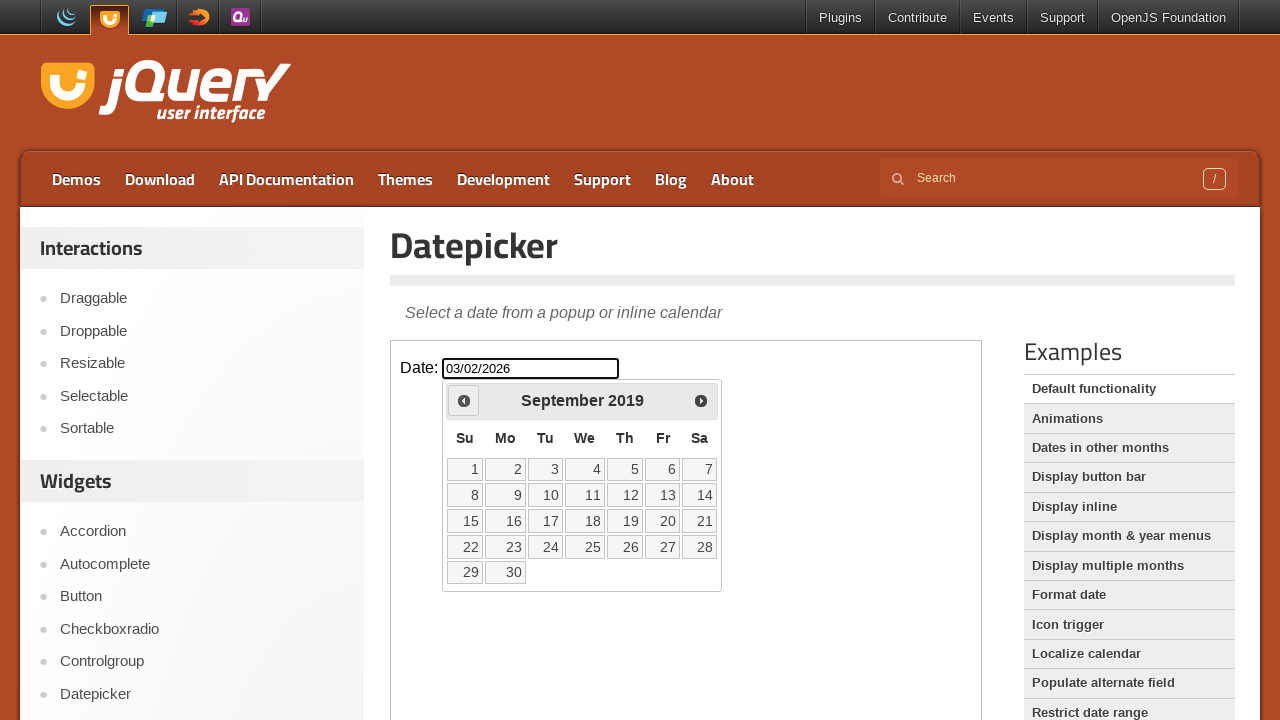

Navigated to previous month (currently at September 2019) at (464, 400) on [class="demo-frame"] >> internal:control=enter-frame >> [title="Prev"]
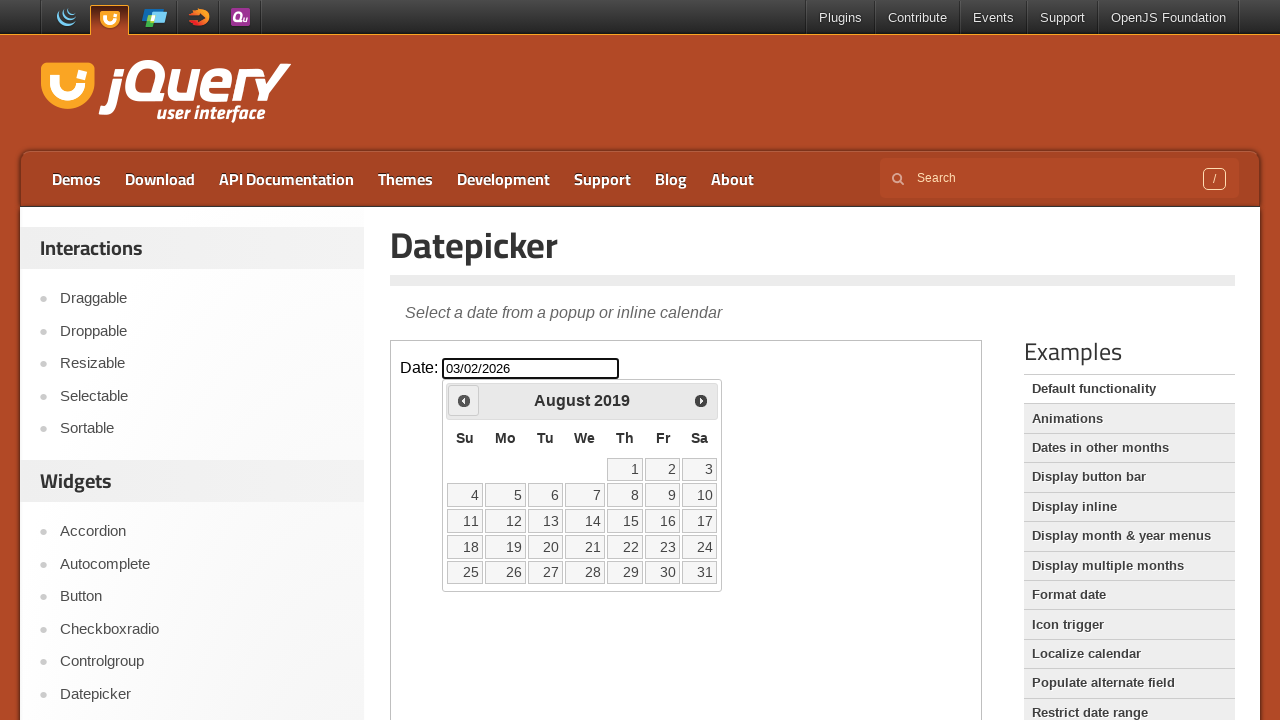

Navigated to previous month (currently at August 2019) at (464, 400) on [class="demo-frame"] >> internal:control=enter-frame >> [title="Prev"]
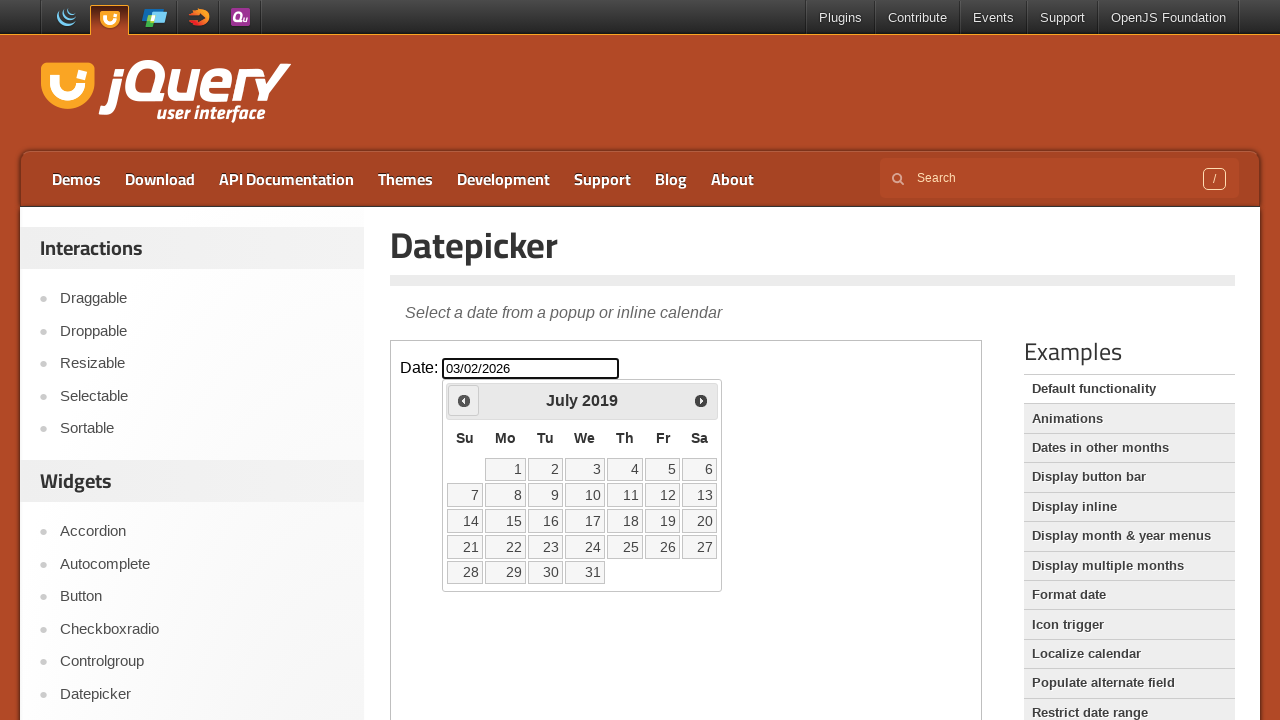

Navigated to previous month (currently at July 2019) at (464, 400) on [class="demo-frame"] >> internal:control=enter-frame >> [title="Prev"]
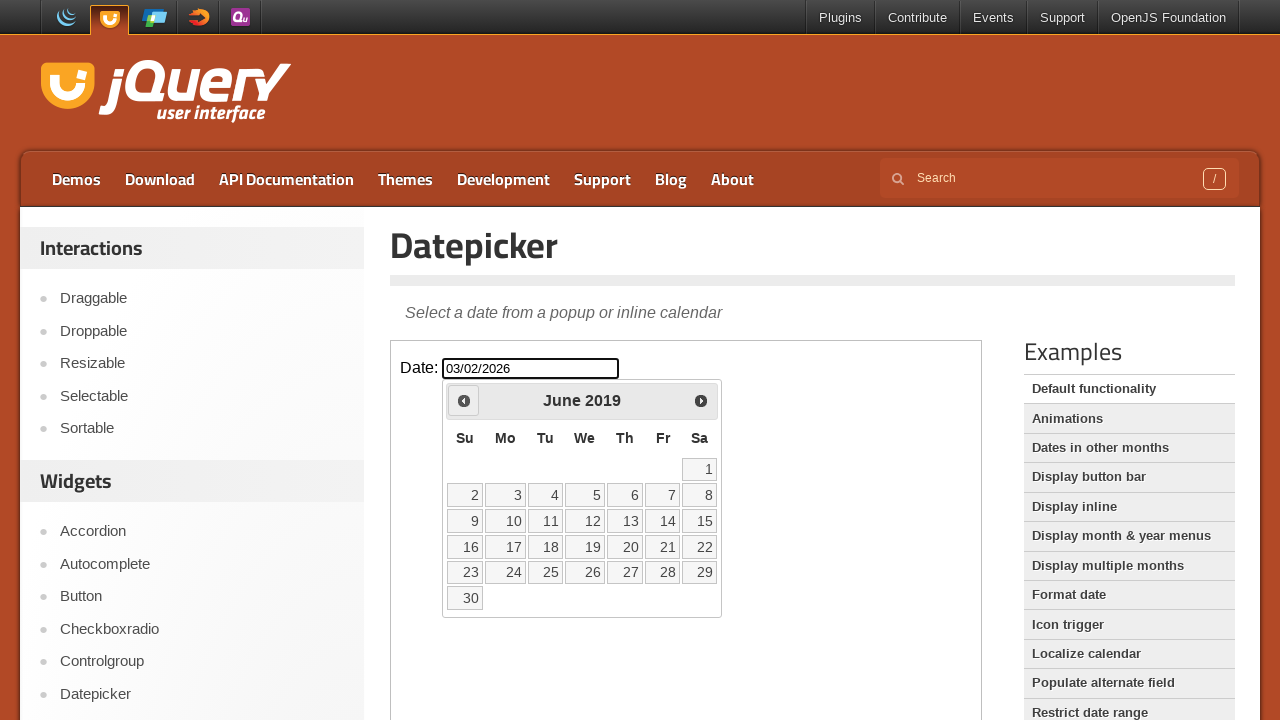

Navigated to previous month (currently at June 2019) at (464, 400) on [class="demo-frame"] >> internal:control=enter-frame >> [title="Prev"]
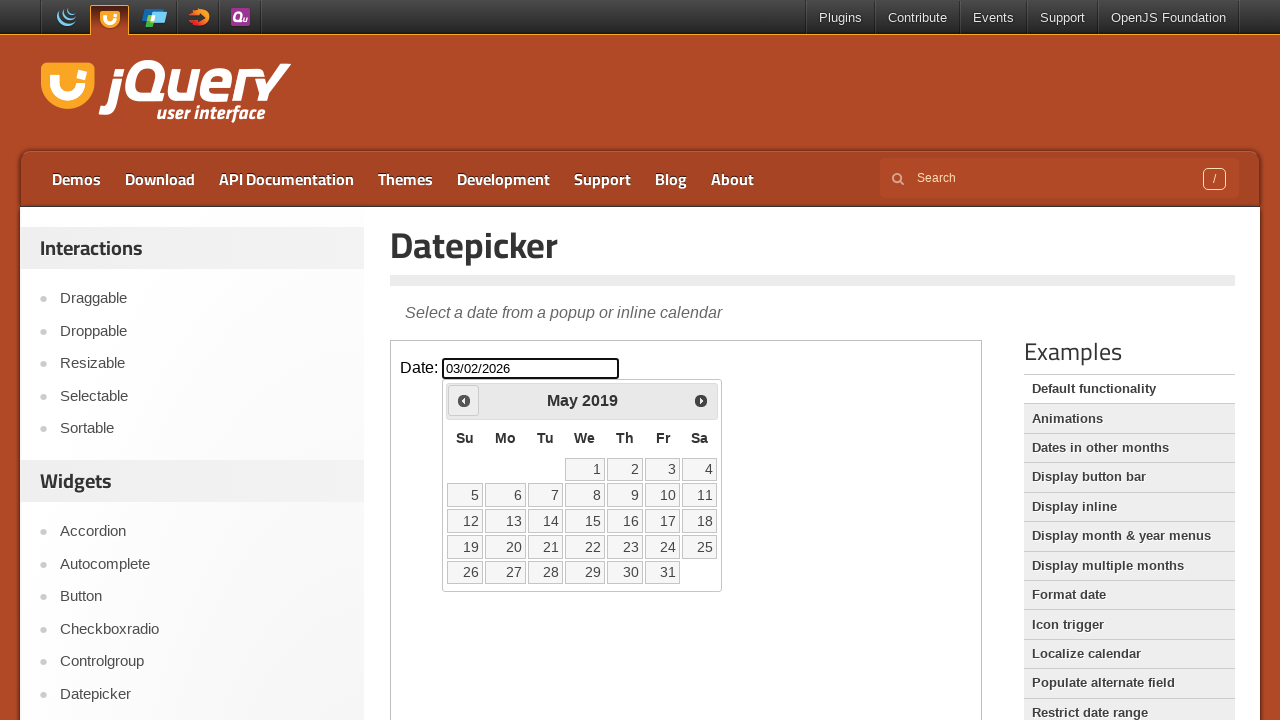

Navigated to previous month (currently at May 2019) at (464, 400) on [class="demo-frame"] >> internal:control=enter-frame >> [title="Prev"]
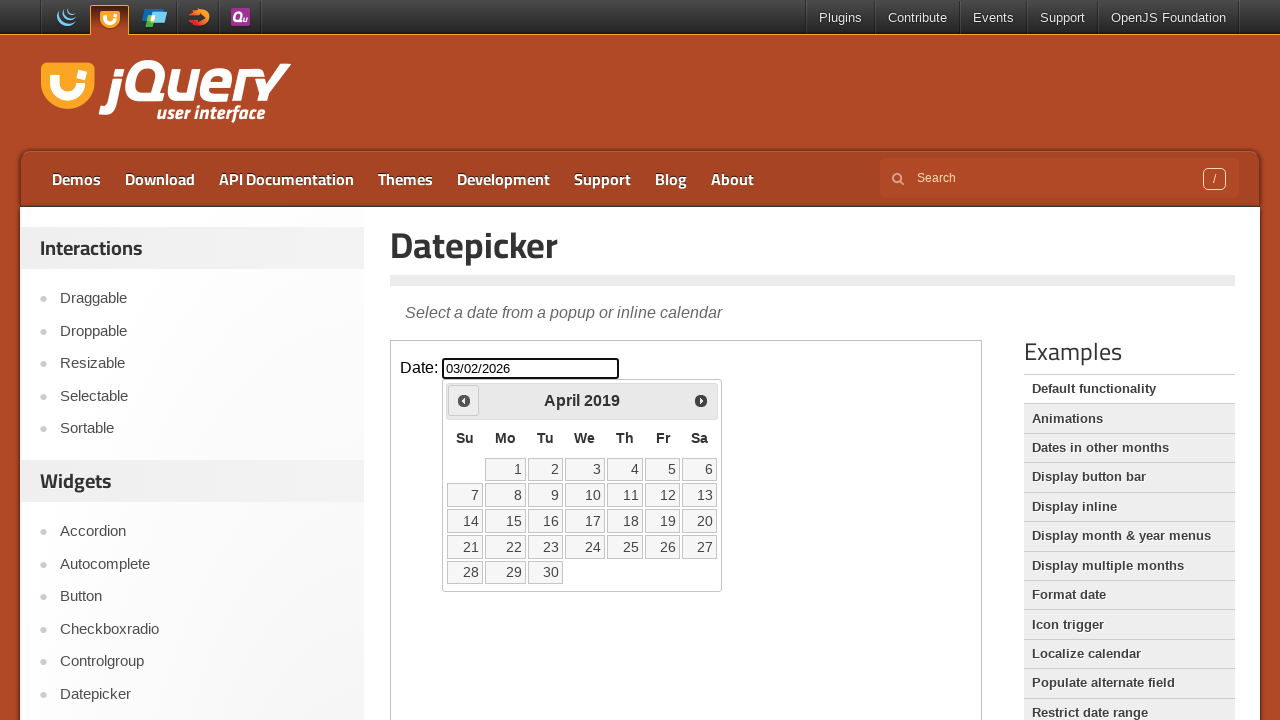

Navigated to previous month (currently at April 2019) at (464, 400) on [class="demo-frame"] >> internal:control=enter-frame >> [title="Prev"]
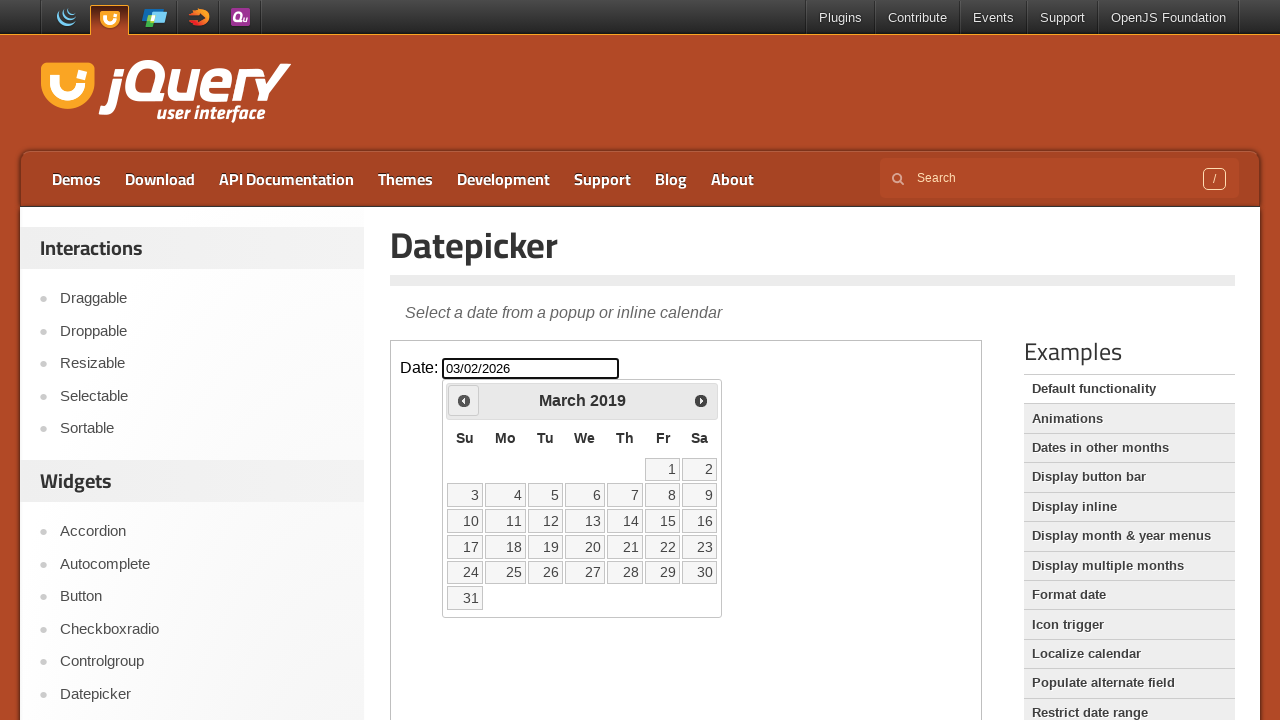

Navigated to previous month (currently at March 2019) at (464, 400) on [class="demo-frame"] >> internal:control=enter-frame >> [title="Prev"]
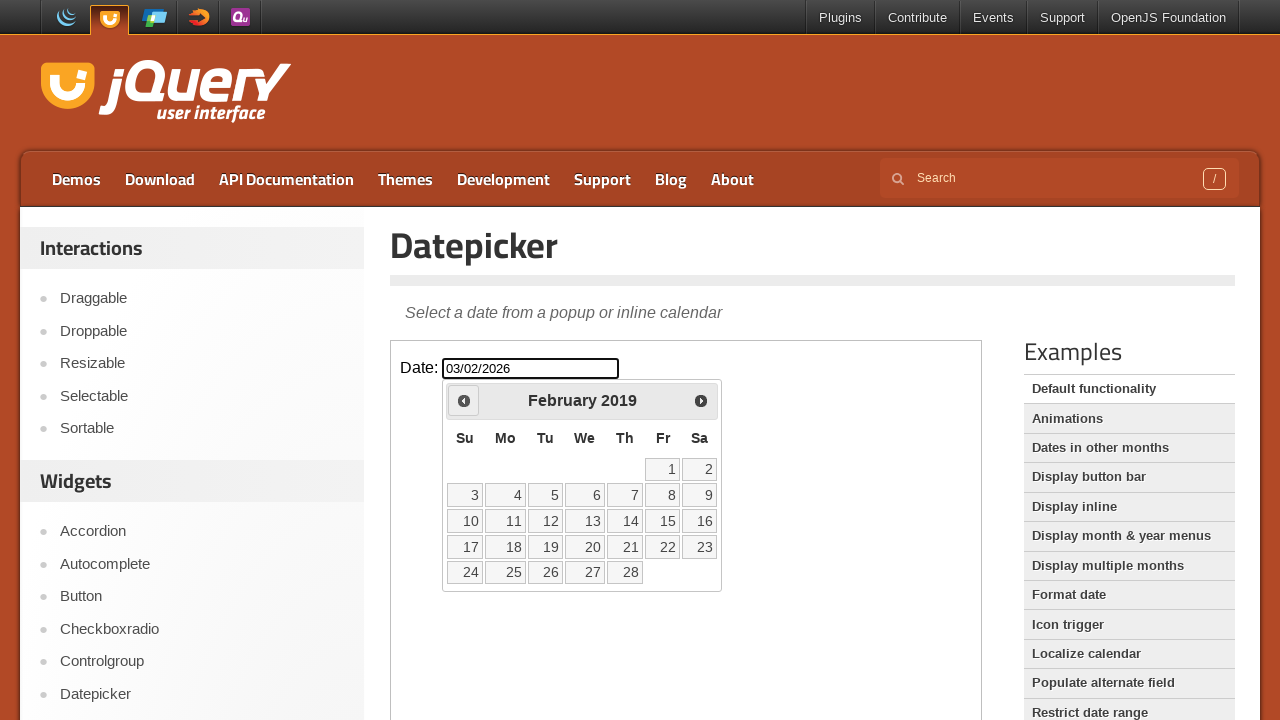

Navigated to previous month (currently at February 2019) at (464, 400) on [class="demo-frame"] >> internal:control=enter-frame >> [title="Prev"]
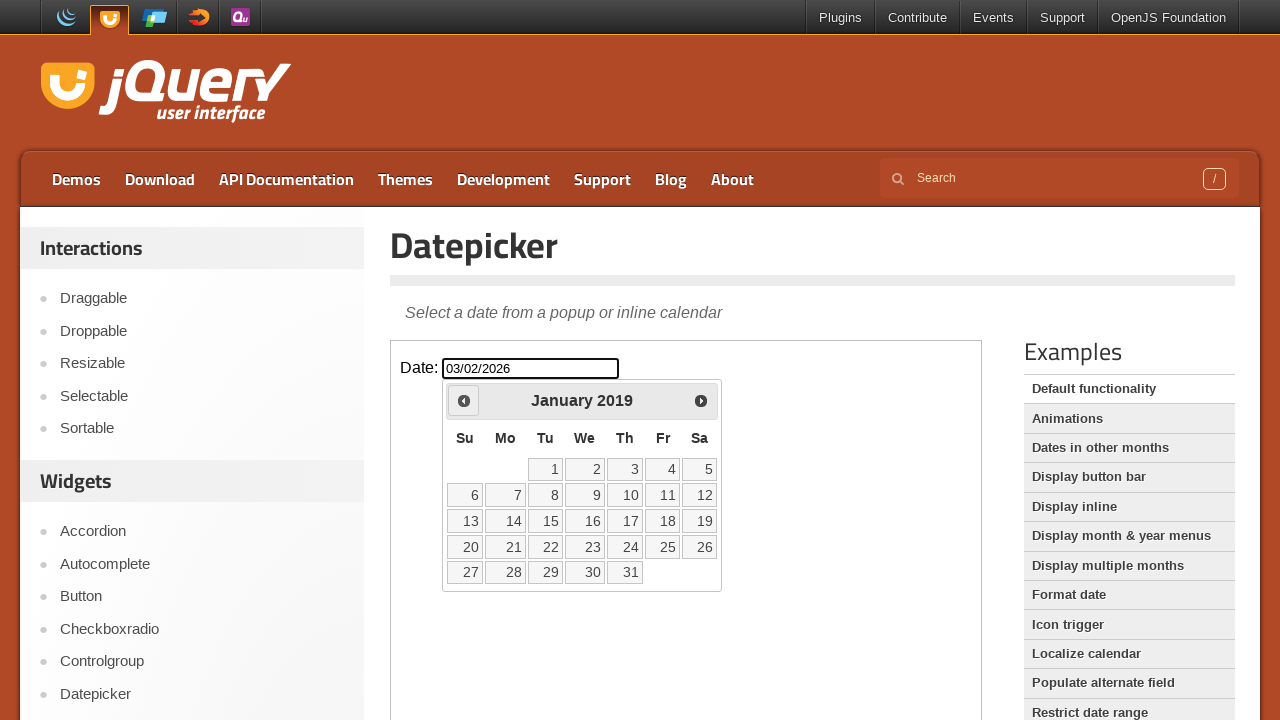

Navigated to previous month (currently at January 2019) at (464, 400) on [class="demo-frame"] >> internal:control=enter-frame >> [title="Prev"]
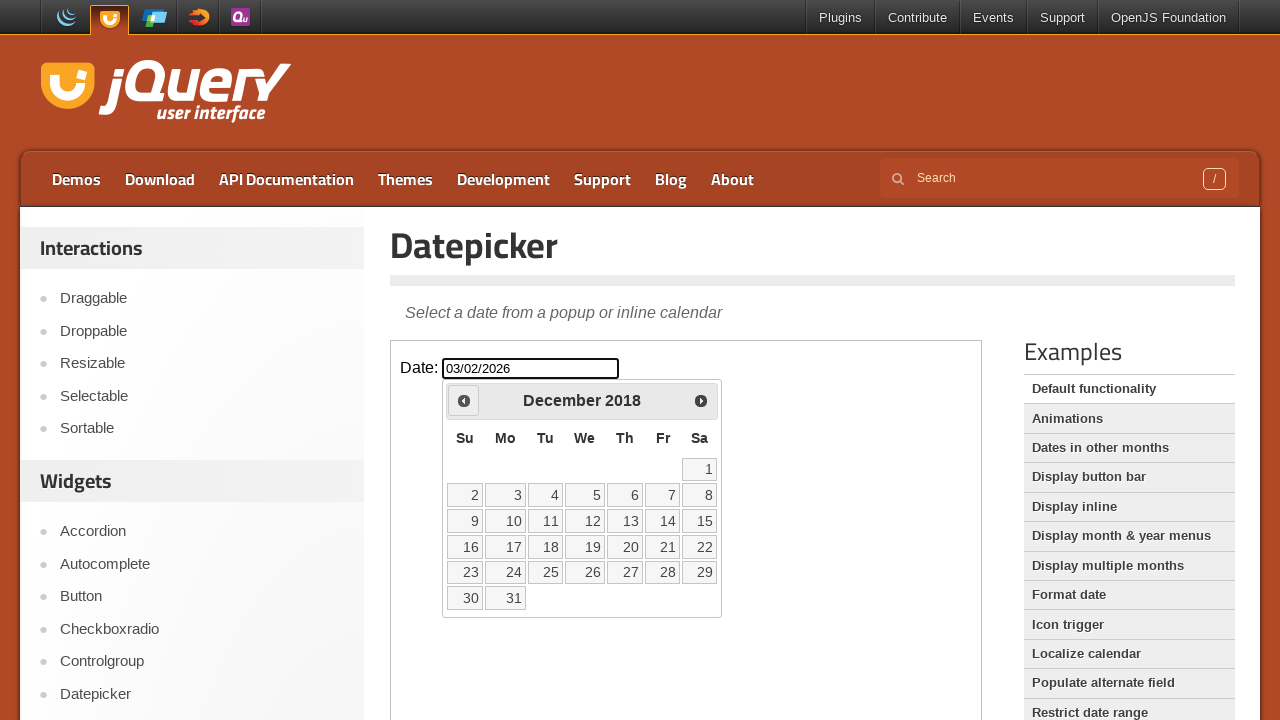

Navigated to previous month (currently at December 2018) at (464, 400) on [class="demo-frame"] >> internal:control=enter-frame >> [title="Prev"]
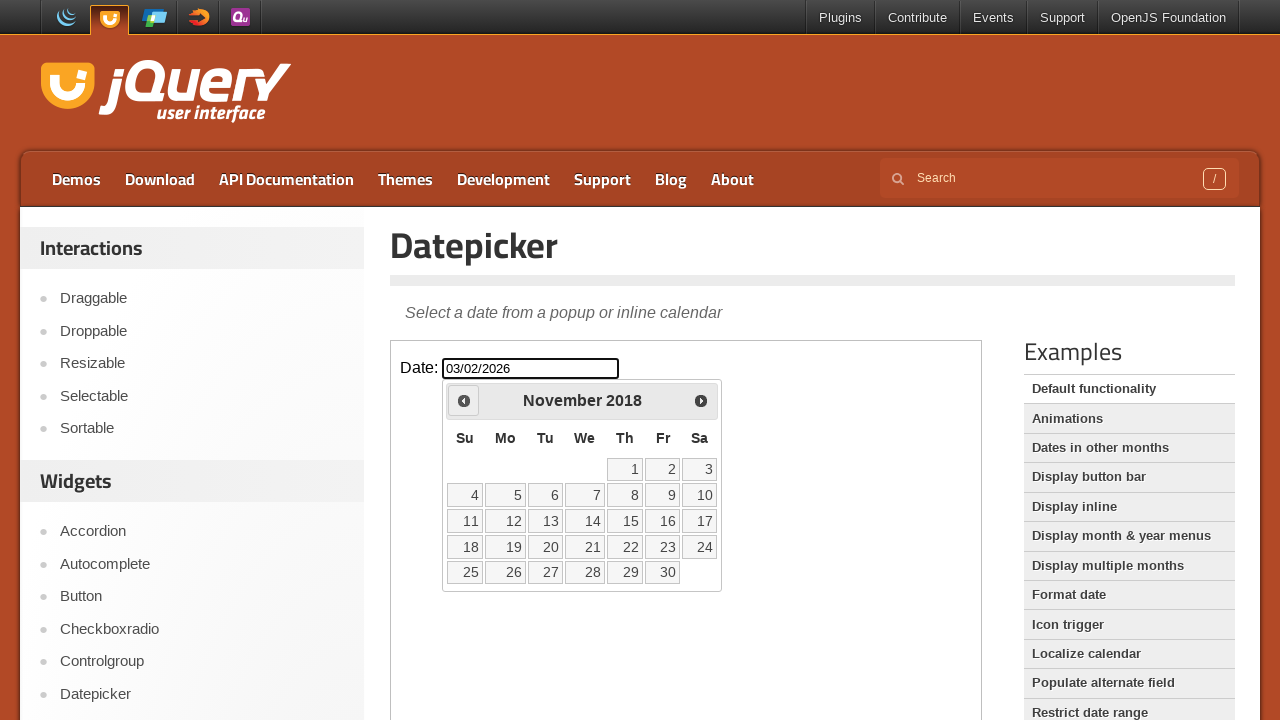

Navigated to previous month (currently at November 2018) at (464, 400) on [class="demo-frame"] >> internal:control=enter-frame >> [title="Prev"]
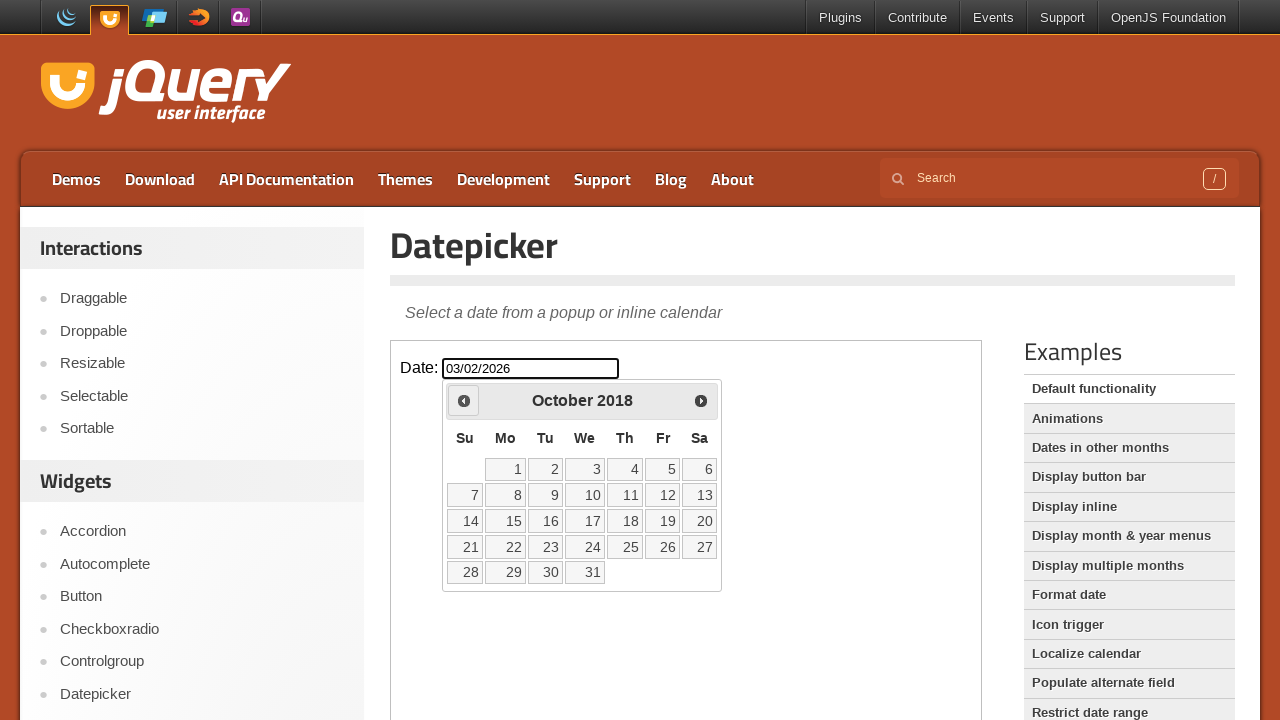

Navigated to previous month (currently at October 2018) at (464, 400) on [class="demo-frame"] >> internal:control=enter-frame >> [title="Prev"]
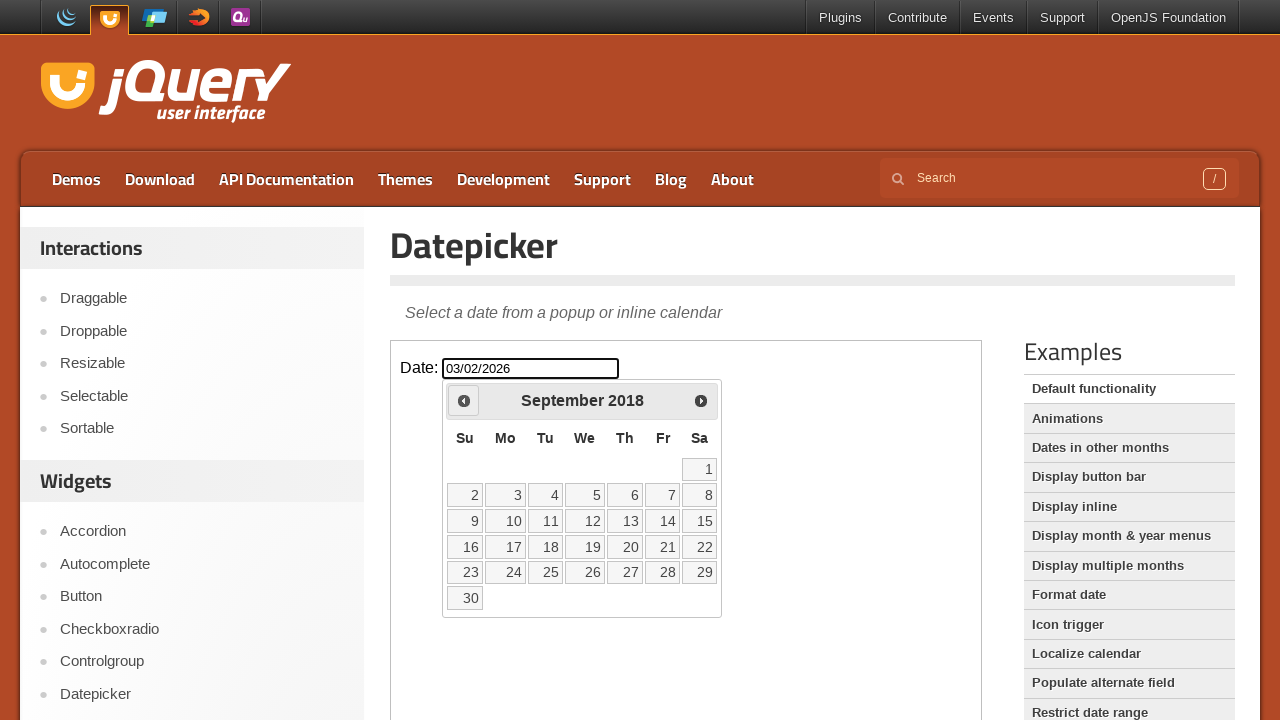

Navigated to previous month (currently at September 2018) at (464, 400) on [class="demo-frame"] >> internal:control=enter-frame >> [title="Prev"]
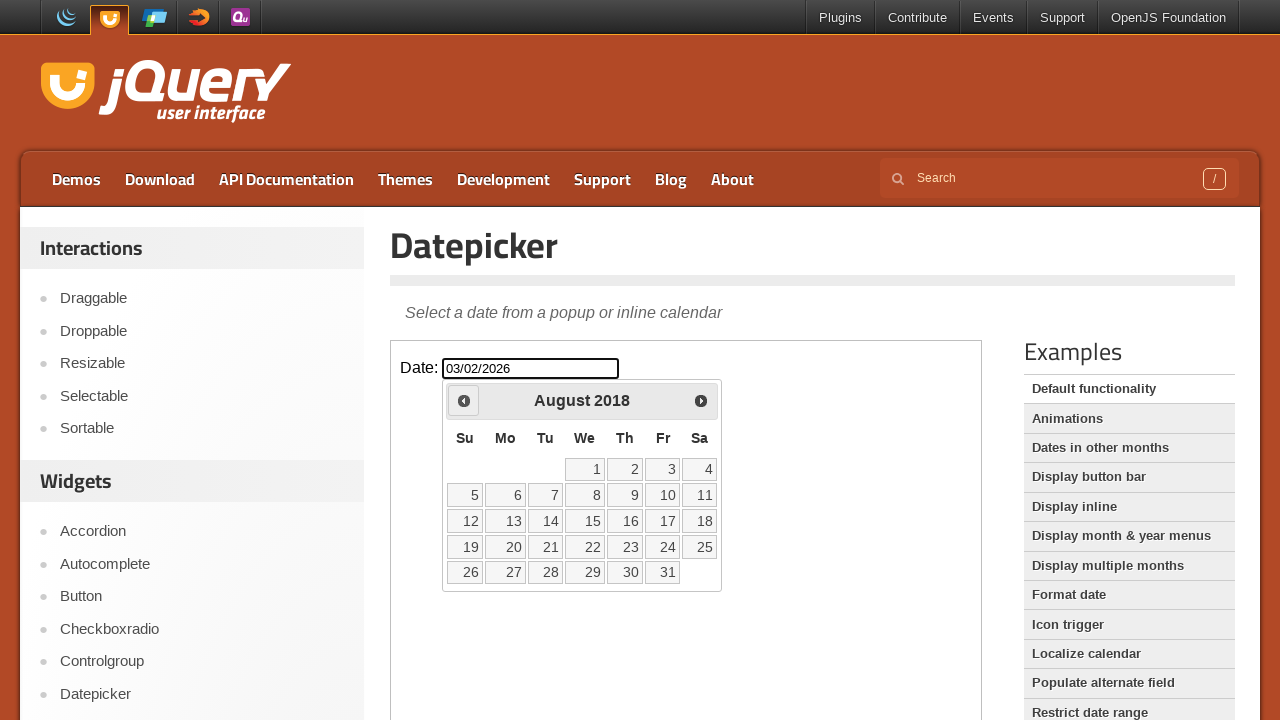

Navigated to previous month (currently at August 2018) at (464, 400) on [class="demo-frame"] >> internal:control=enter-frame >> [title="Prev"]
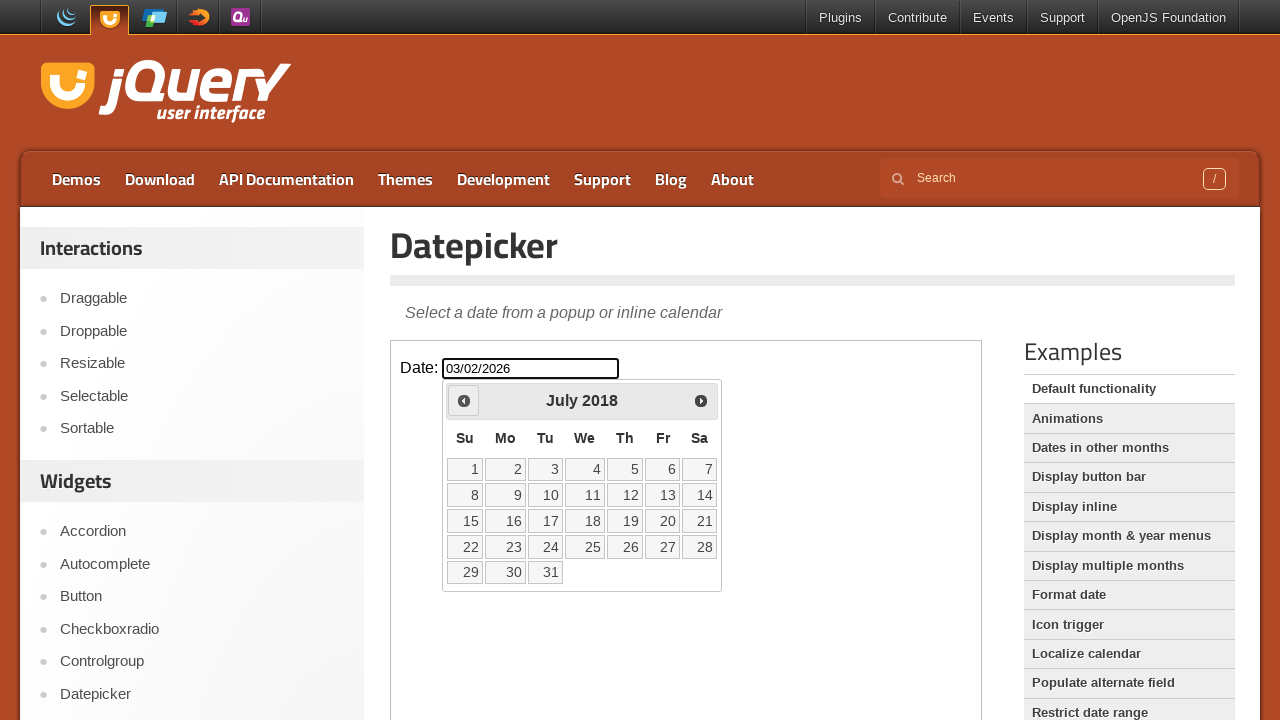

Navigated to previous month (currently at July 2018) at (464, 400) on [class="demo-frame"] >> internal:control=enter-frame >> [title="Prev"]
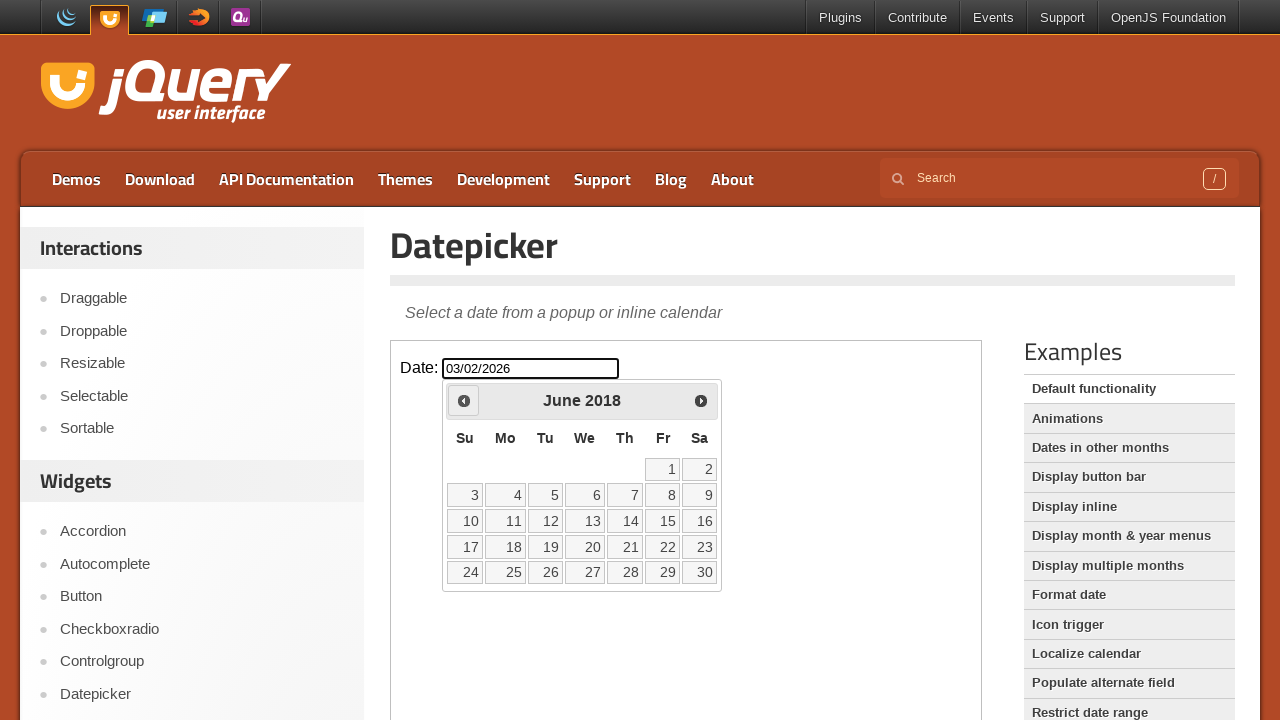

Navigated to previous month (currently at June 2018) at (464, 400) on [class="demo-frame"] >> internal:control=enter-frame >> [title="Prev"]
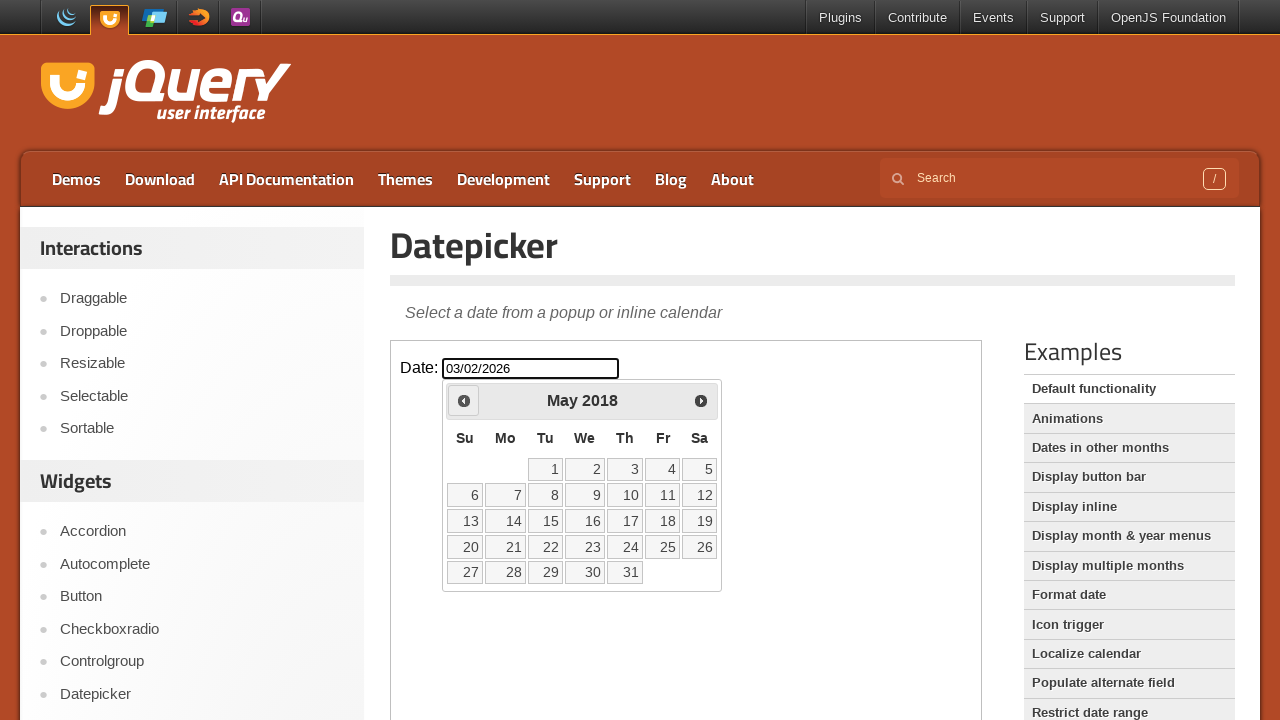

Navigated to previous month (currently at May 2018) at (464, 400) on [class="demo-frame"] >> internal:control=enter-frame >> [title="Prev"]
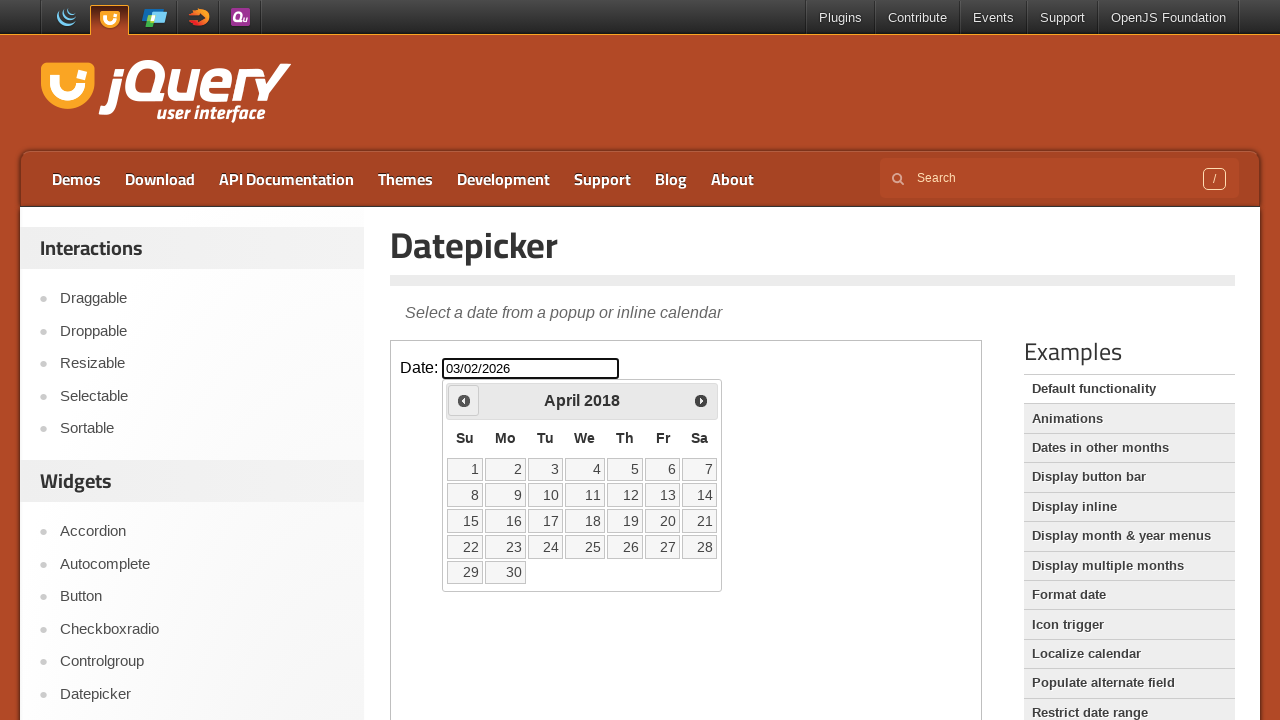

Navigated to previous month (currently at April 2018) at (464, 400) on [class="demo-frame"] >> internal:control=enter-frame >> [title="Prev"]
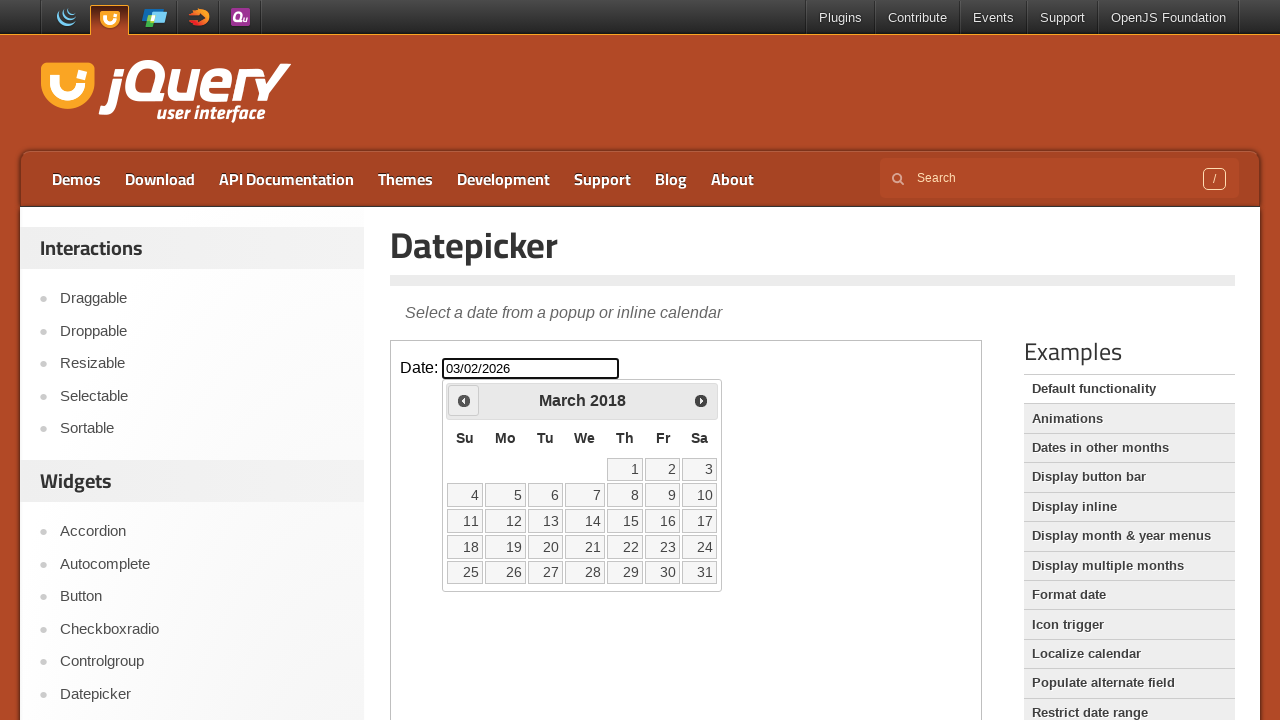

Navigated to previous month (currently at March 2018) at (464, 400) on [class="demo-frame"] >> internal:control=enter-frame >> [title="Prev"]
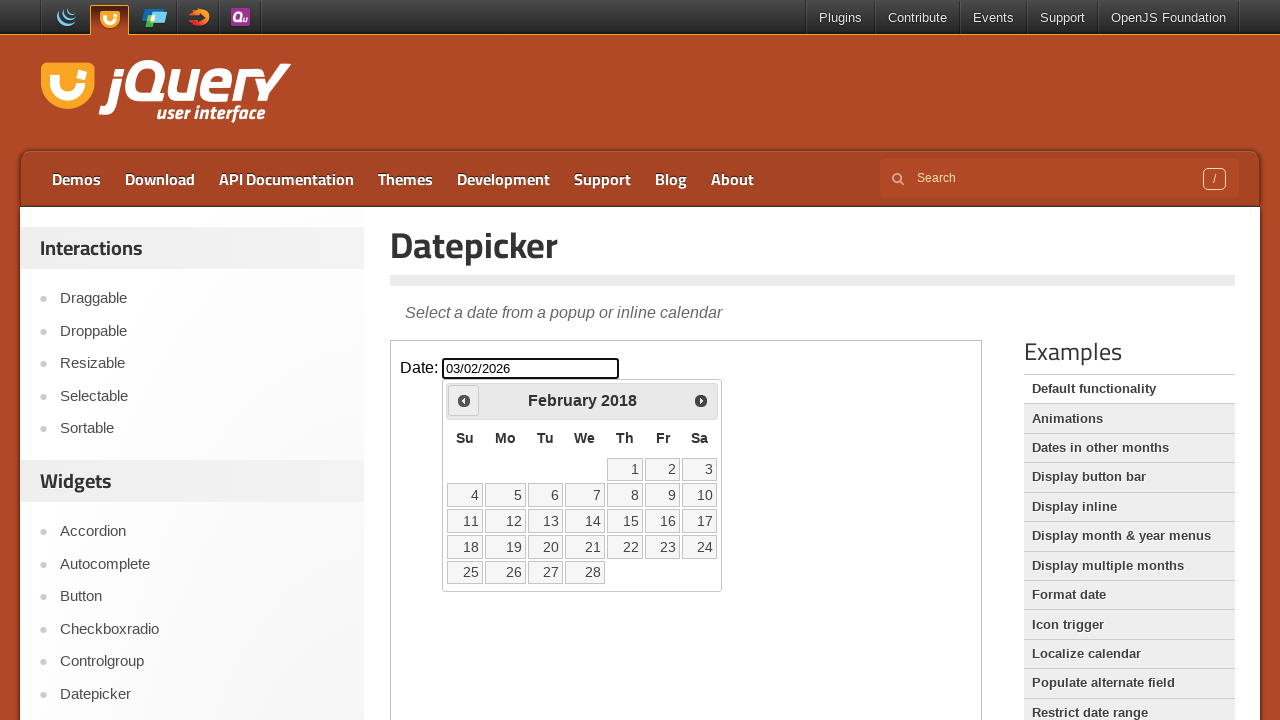

Navigated to previous month (currently at February 2018) at (464, 400) on [class="demo-frame"] >> internal:control=enter-frame >> [title="Prev"]
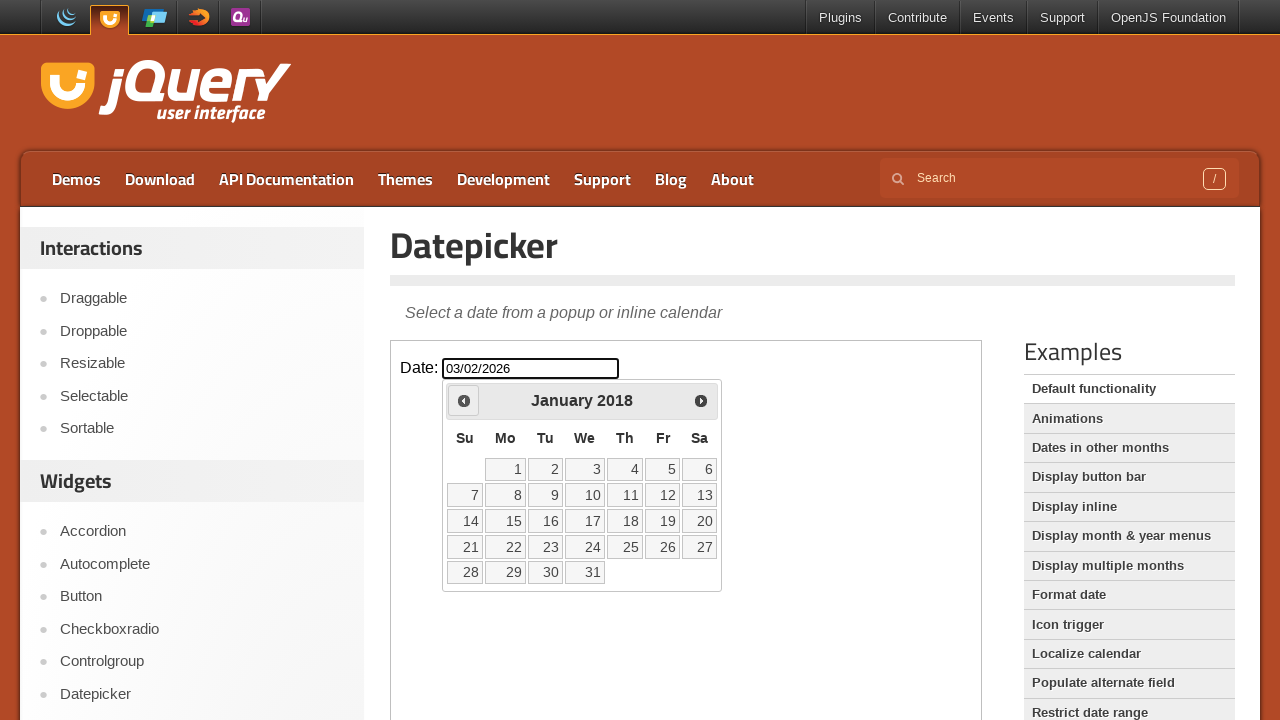

Navigated to previous month (currently at January 2018) at (464, 400) on [class="demo-frame"] >> internal:control=enter-frame >> [title="Prev"]
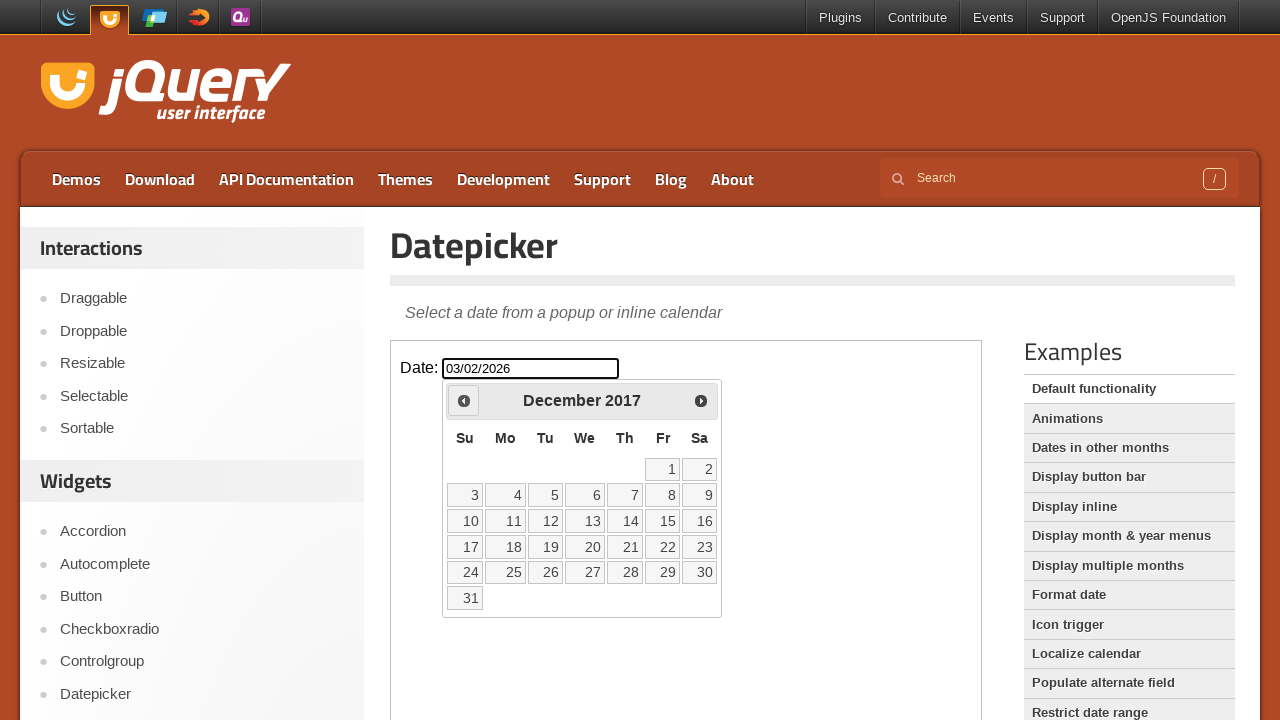

Navigated to previous month (currently at December 2017) at (464, 400) on [class="demo-frame"] >> internal:control=enter-frame >> [title="Prev"]
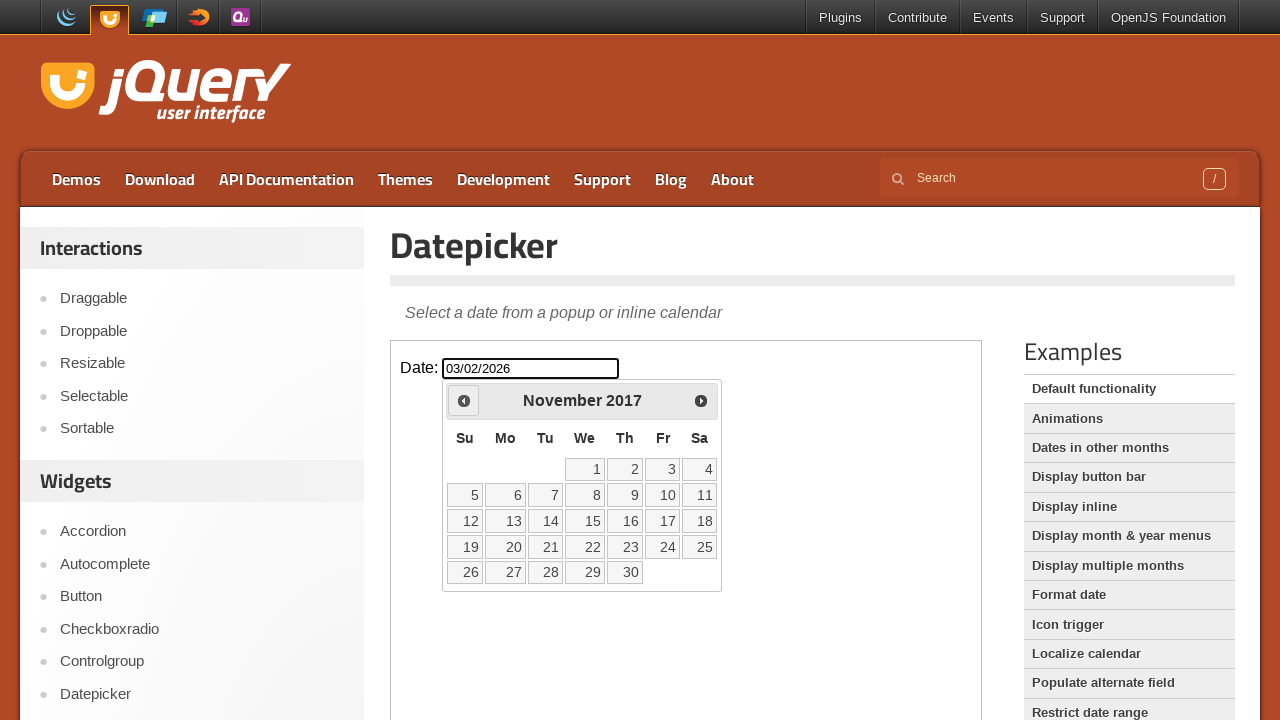

Navigated to previous month (currently at November 2017) at (464, 400) on [class="demo-frame"] >> internal:control=enter-frame >> [title="Prev"]
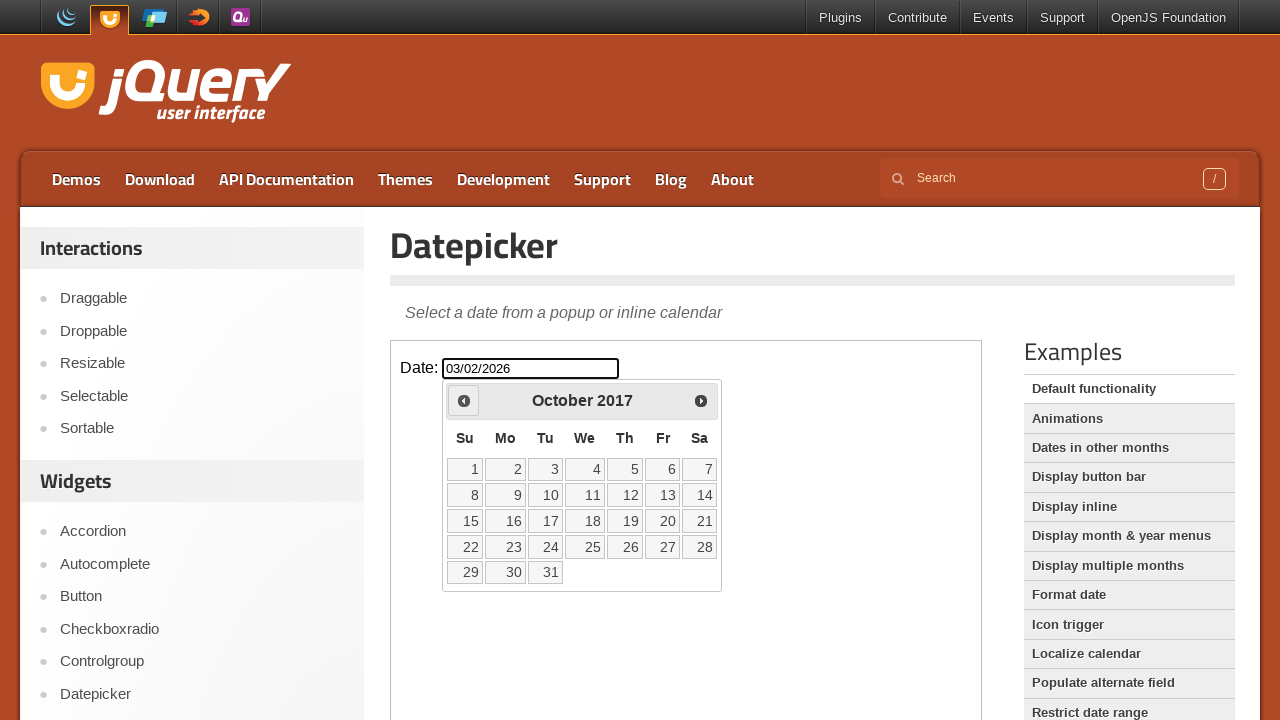

Navigated to previous month (currently at October 2017) at (464, 400) on [class="demo-frame"] >> internal:control=enter-frame >> [title="Prev"]
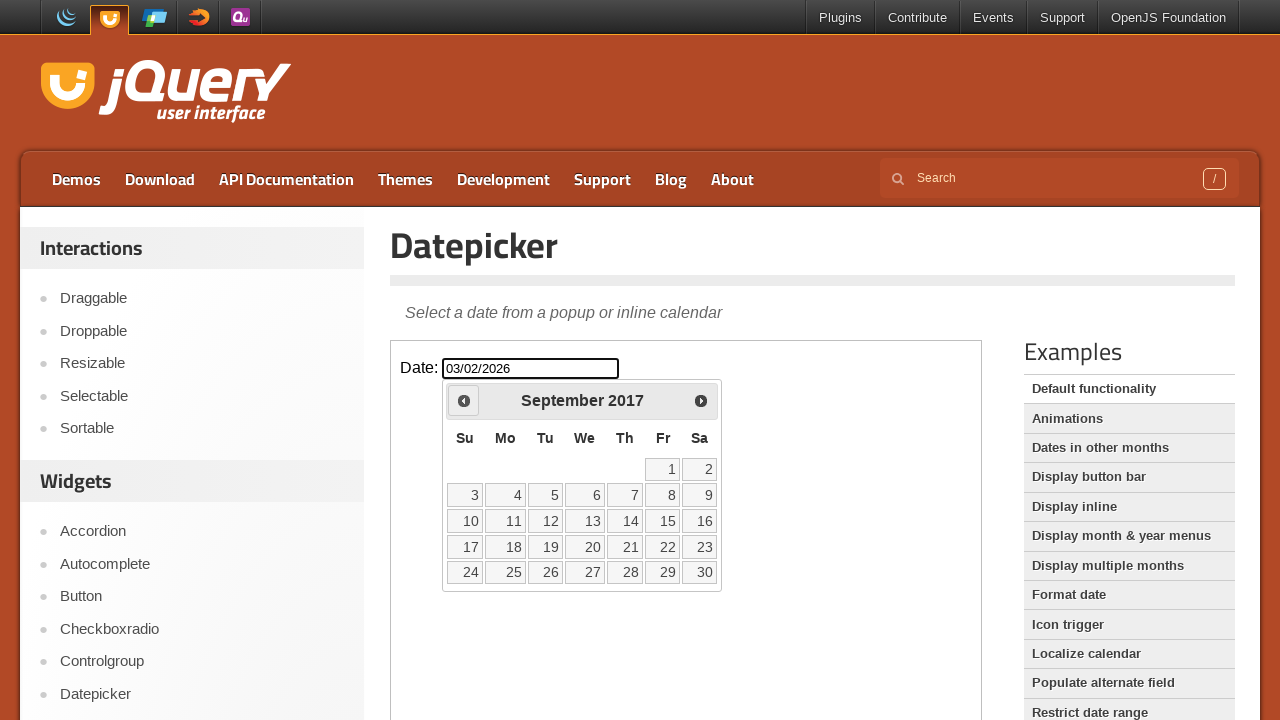

Navigated to previous month (currently at September 2017) at (464, 400) on [class="demo-frame"] >> internal:control=enter-frame >> [title="Prev"]
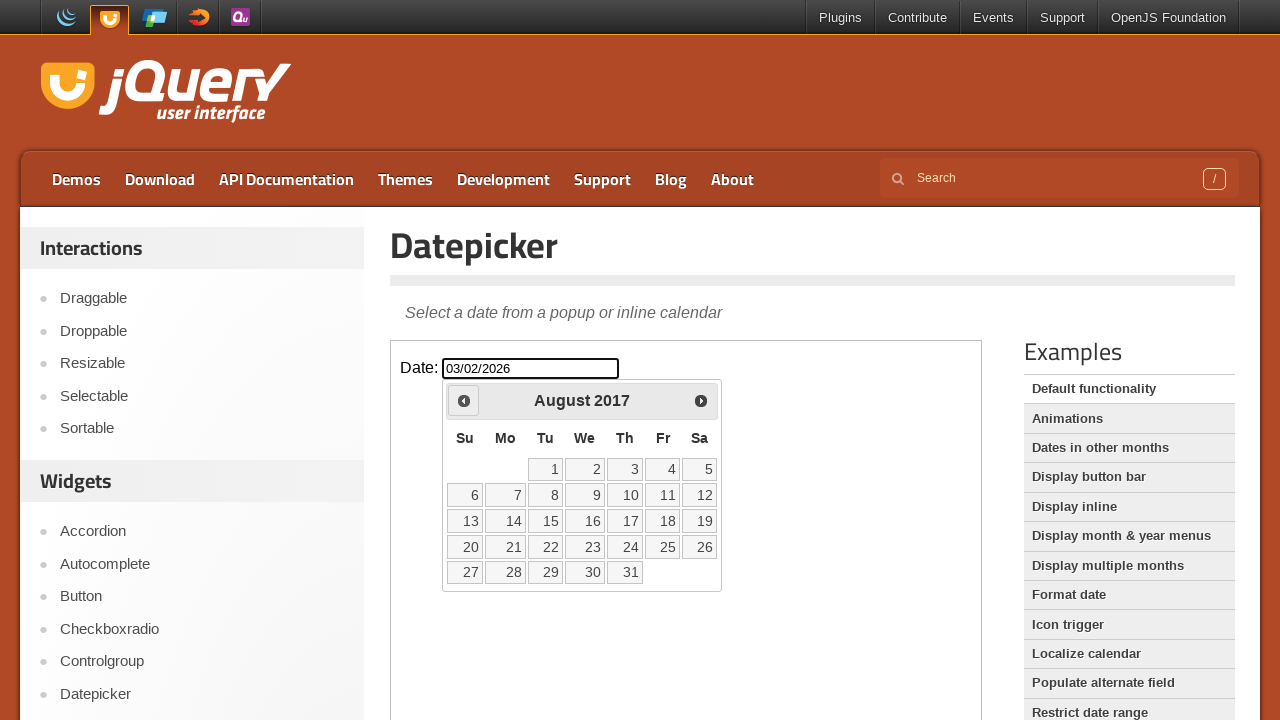

Navigated to previous month (currently at August 2017) at (464, 400) on [class="demo-frame"] >> internal:control=enter-frame >> [title="Prev"]
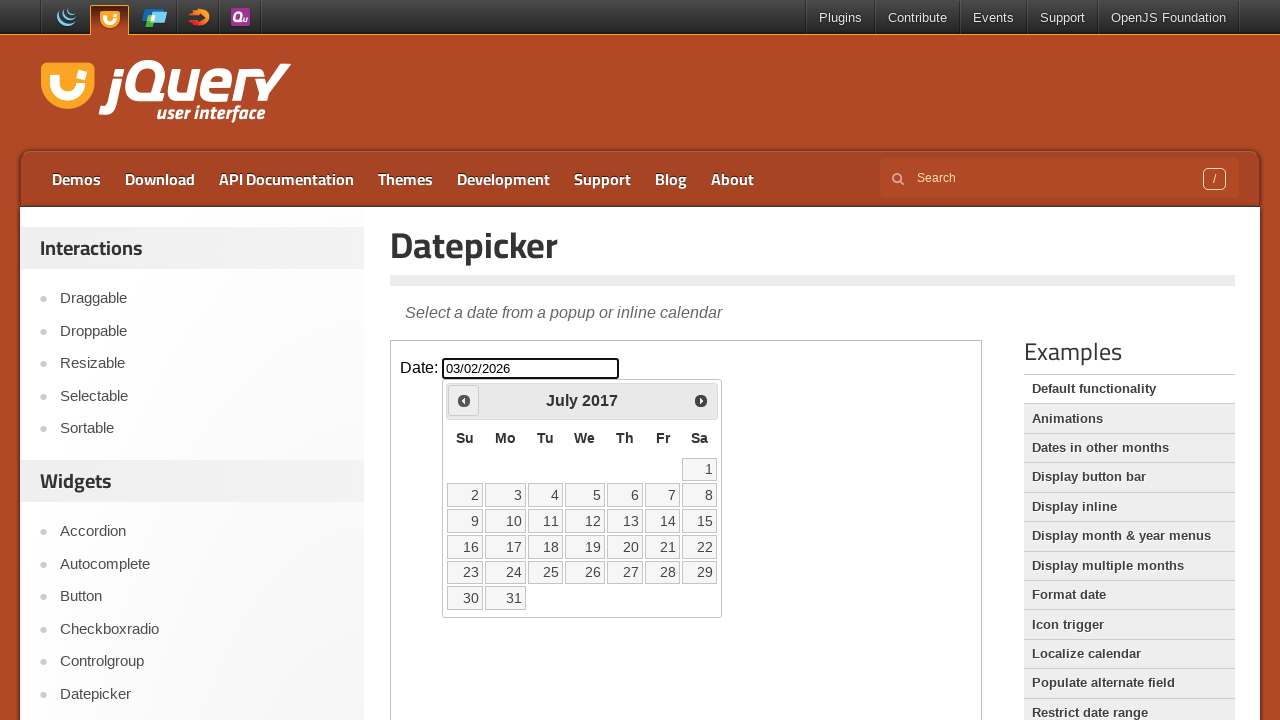

Navigated to previous month (currently at July 2017) at (464, 400) on [class="demo-frame"] >> internal:control=enter-frame >> [title="Prev"]
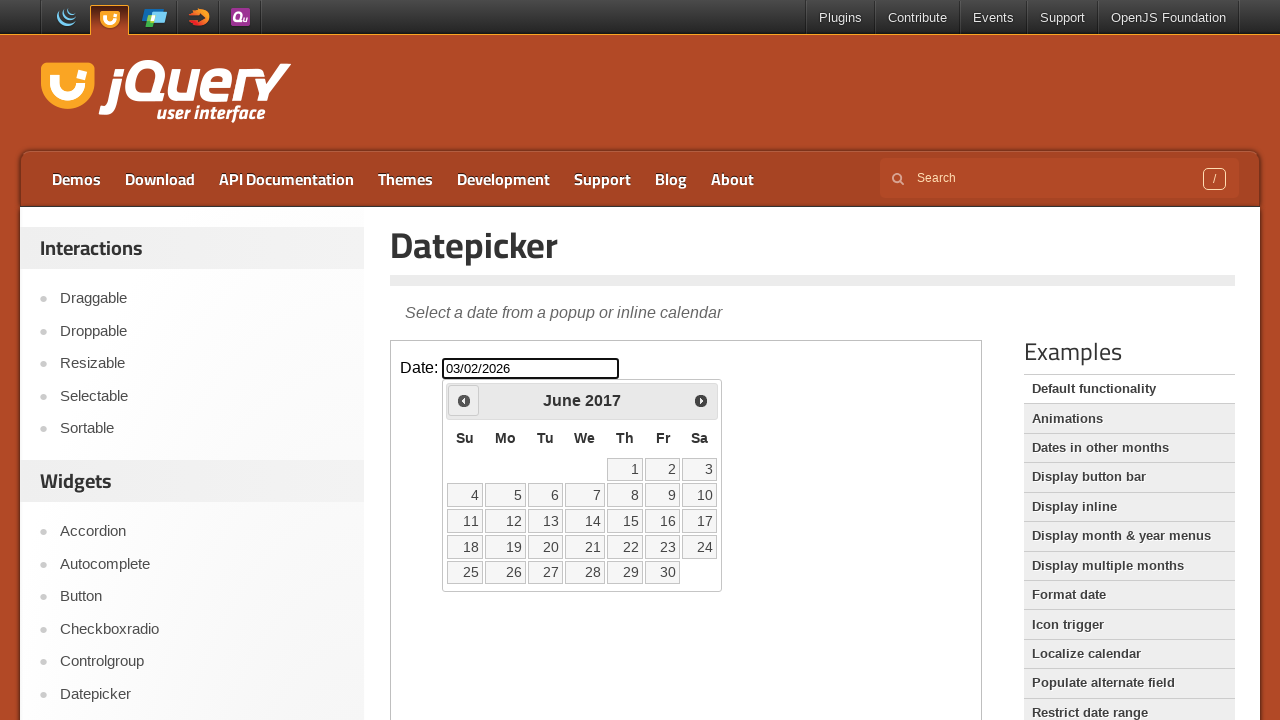

Navigated to previous month (currently at June 2017) at (464, 400) on [class="demo-frame"] >> internal:control=enter-frame >> [title="Prev"]
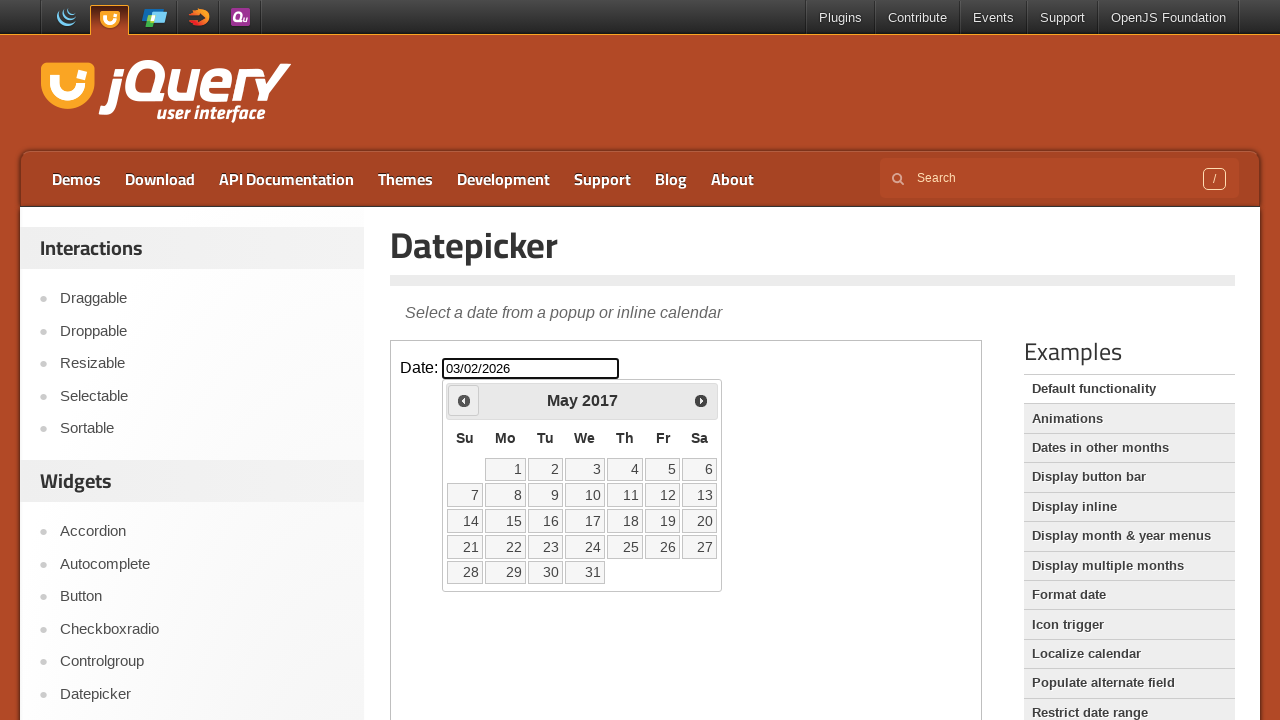

Navigated to previous month (currently at May 2017) at (464, 400) on [class="demo-frame"] >> internal:control=enter-frame >> [title="Prev"]
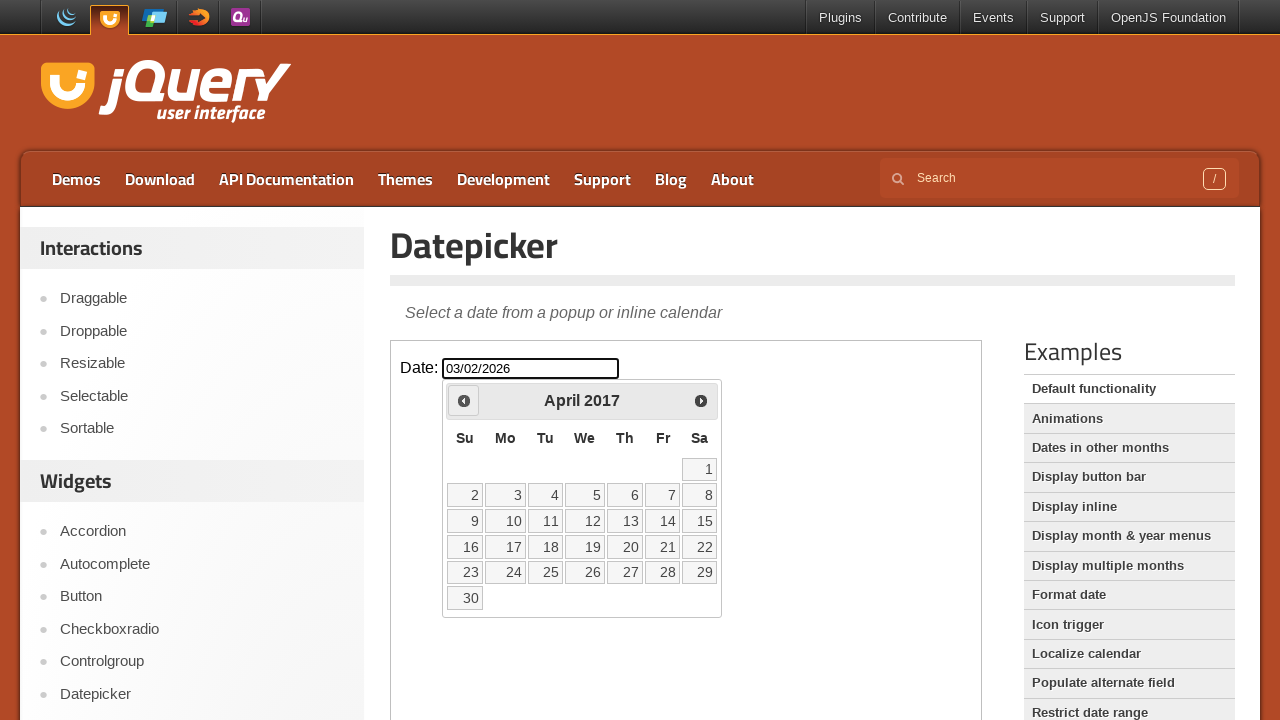

Navigated to previous month (currently at April 2017) at (464, 400) on [class="demo-frame"] >> internal:control=enter-frame >> [title="Prev"]
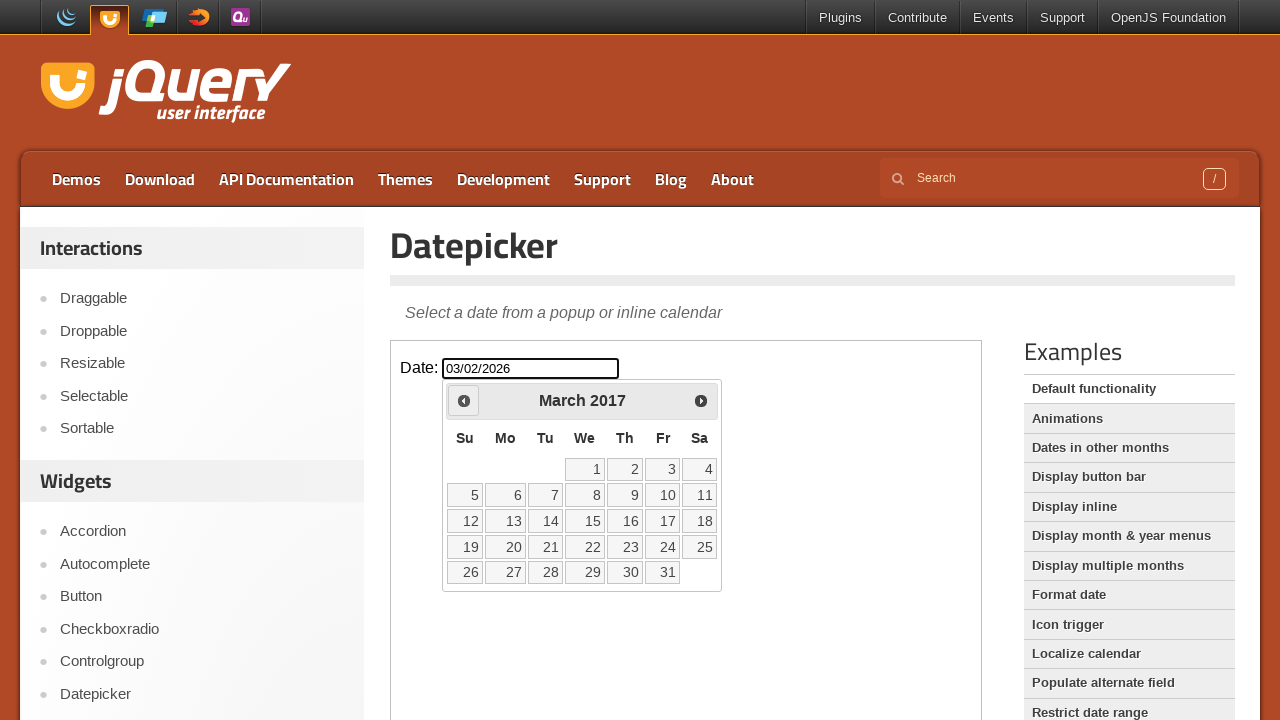

Navigated to previous month (currently at March 2017) at (464, 400) on [class="demo-frame"] >> internal:control=enter-frame >> [title="Prev"]
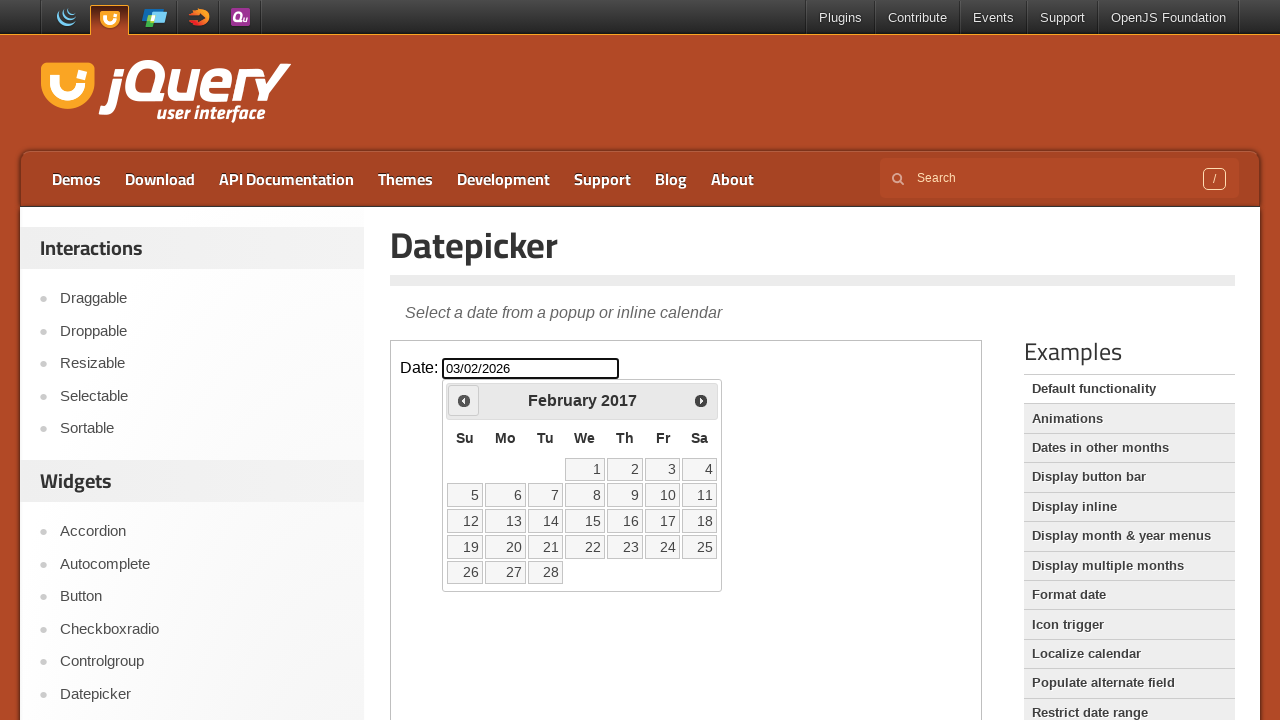

Navigated to previous month (currently at February 2017) at (464, 400) on [class="demo-frame"] >> internal:control=enter-frame >> [title="Prev"]
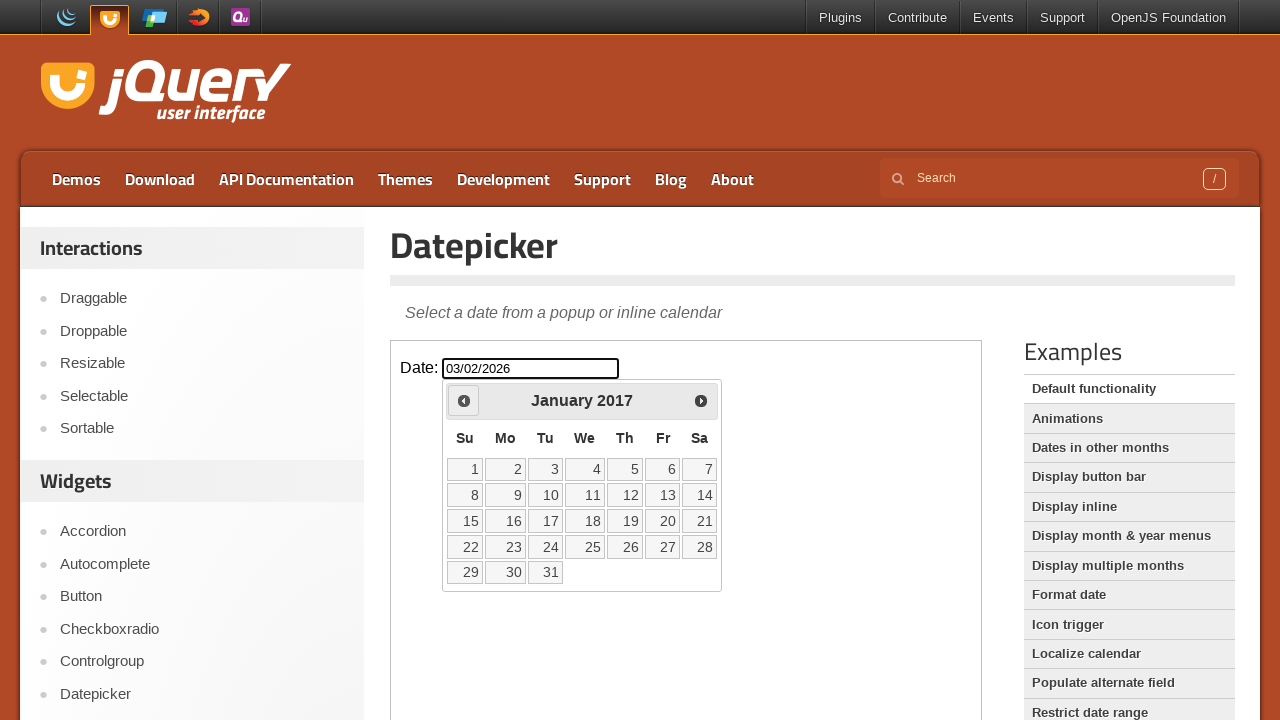

Navigated to previous month (currently at January 2017) at (464, 400) on [class="demo-frame"] >> internal:control=enter-frame >> [title="Prev"]
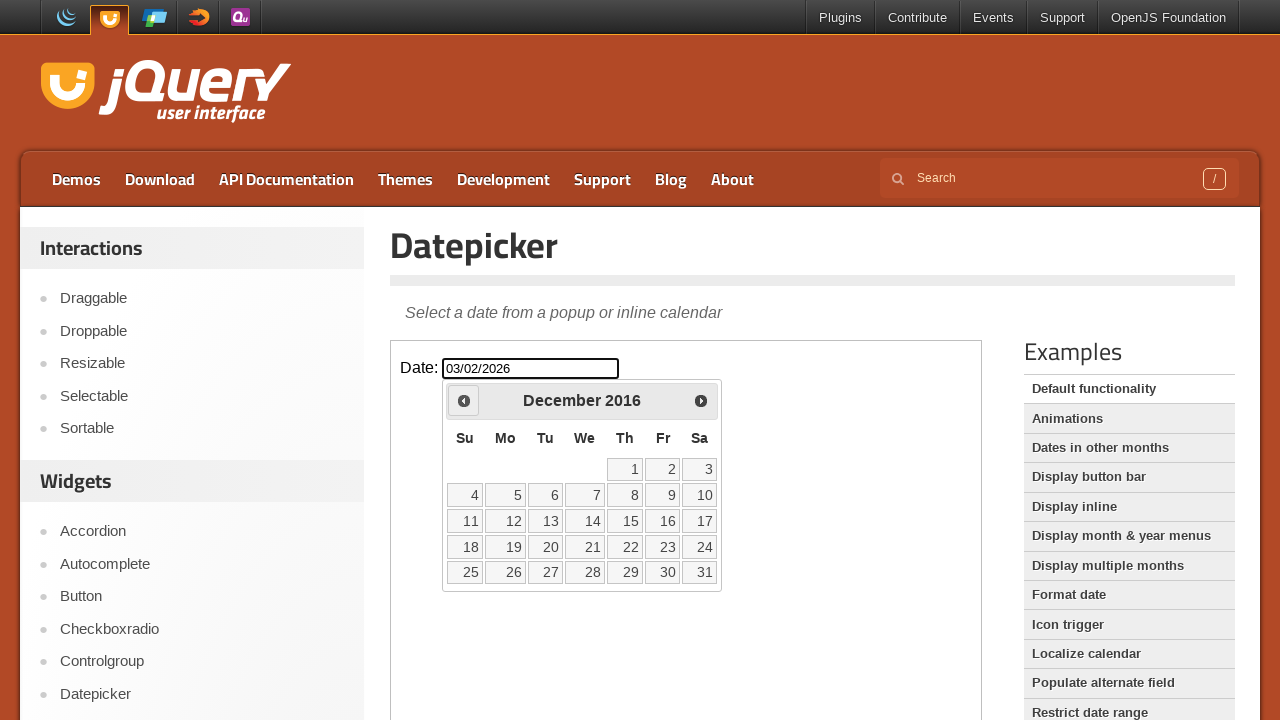

Navigated to previous month (currently at December 2016) at (464, 400) on [class="demo-frame"] >> internal:control=enter-frame >> [title="Prev"]
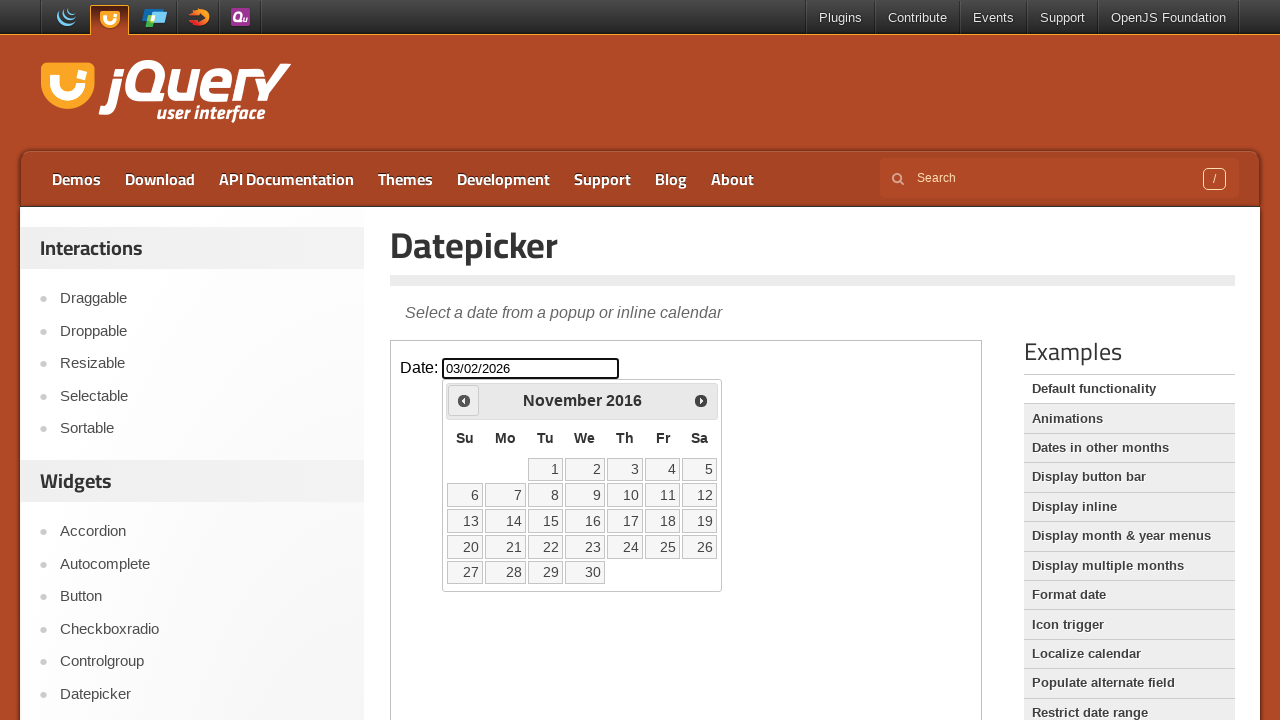

Navigated to previous month (currently at November 2016) at (464, 400) on [class="demo-frame"] >> internal:control=enter-frame >> [title="Prev"]
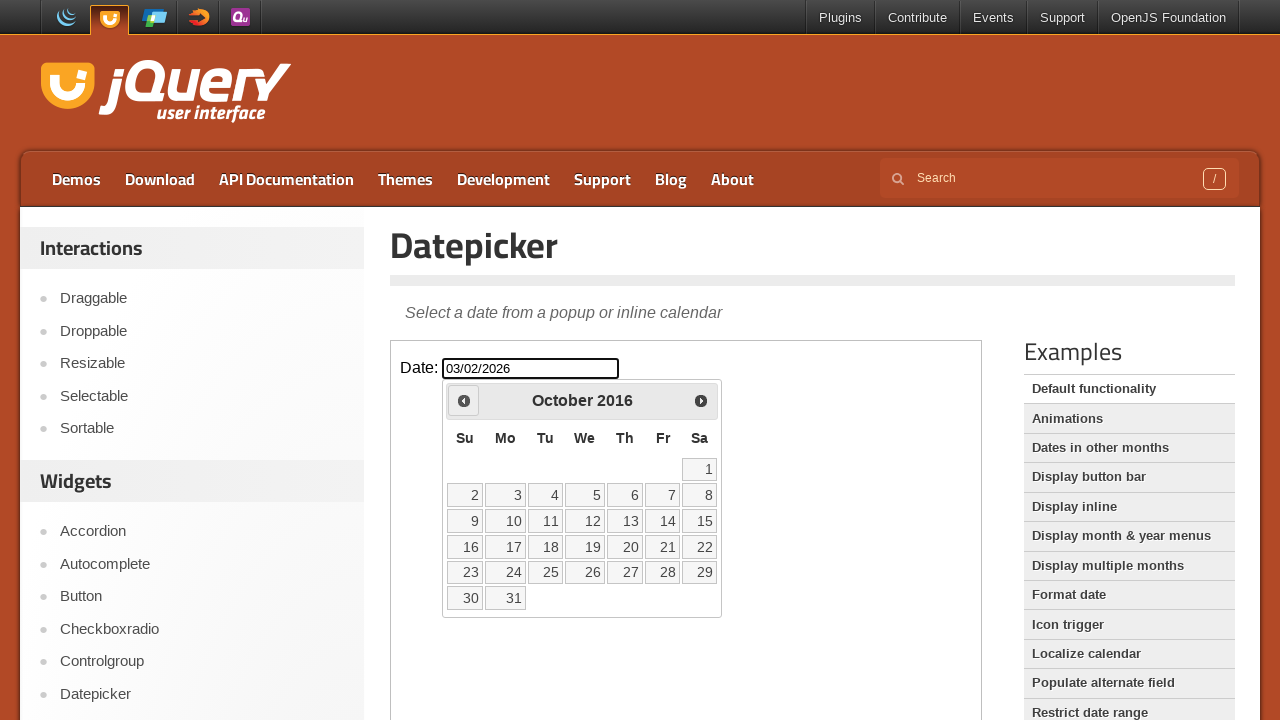

Navigated to previous month (currently at October 2016) at (464, 400) on [class="demo-frame"] >> internal:control=enter-frame >> [title="Prev"]
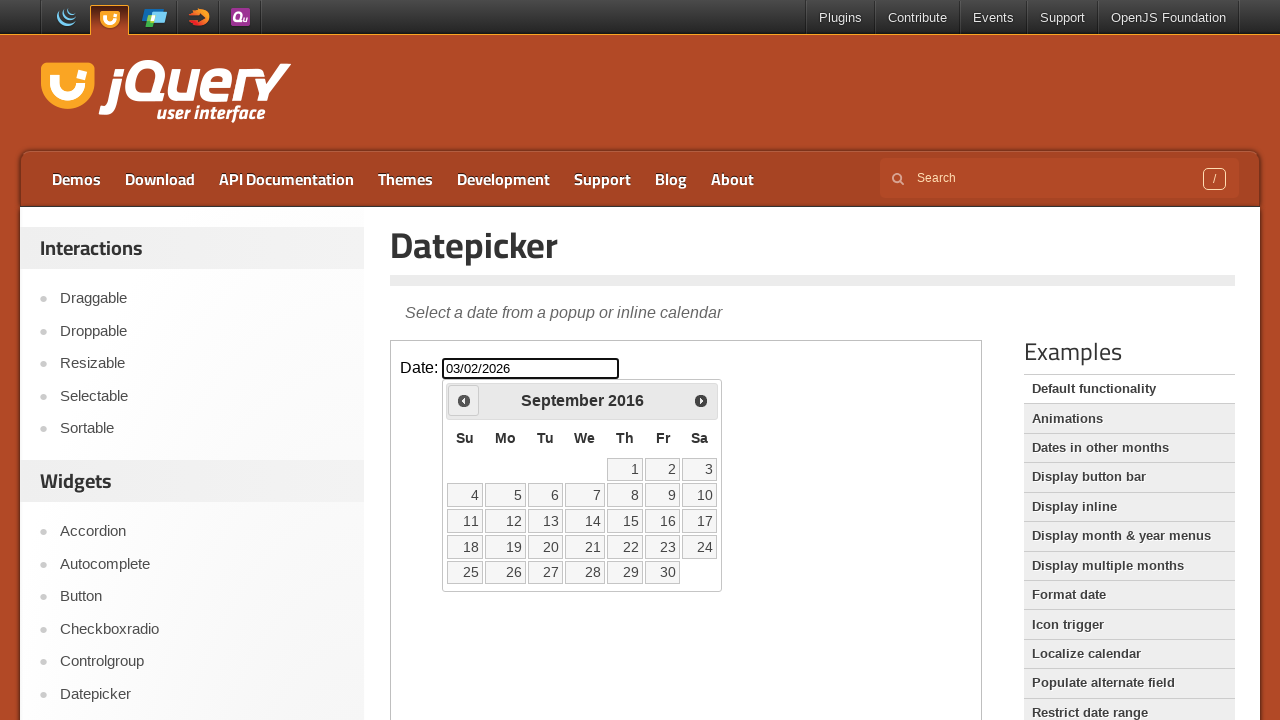

Navigated to previous month (currently at September 2016) at (464, 400) on [class="demo-frame"] >> internal:control=enter-frame >> [title="Prev"]
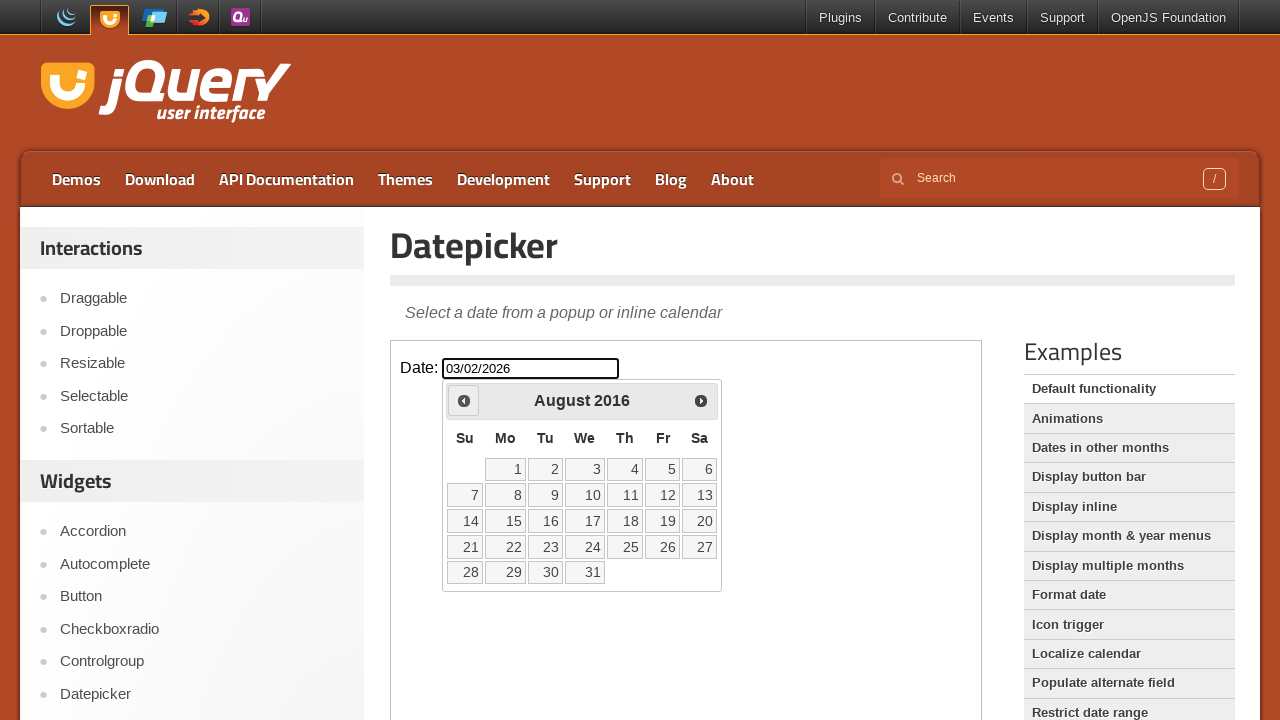

Navigated to previous month (currently at August 2016) at (464, 400) on [class="demo-frame"] >> internal:control=enter-frame >> [title="Prev"]
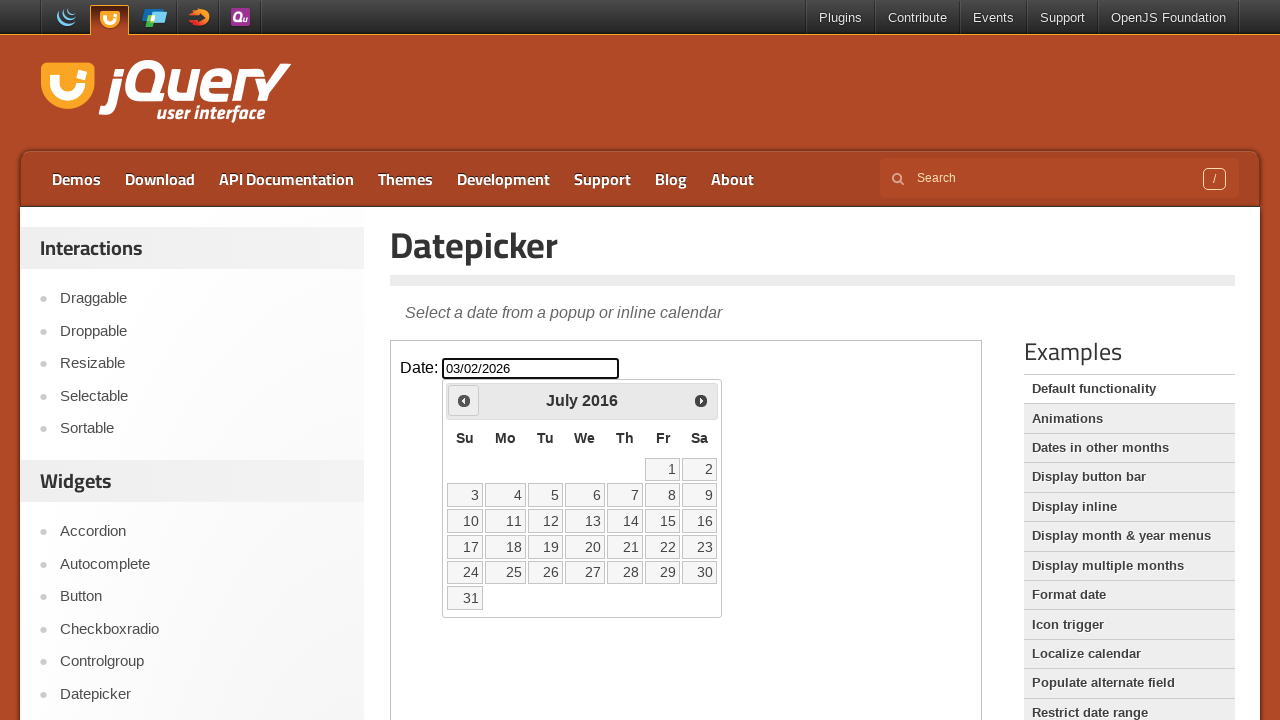

Navigated to previous month (currently at July 2016) at (464, 400) on [class="demo-frame"] >> internal:control=enter-frame >> [title="Prev"]
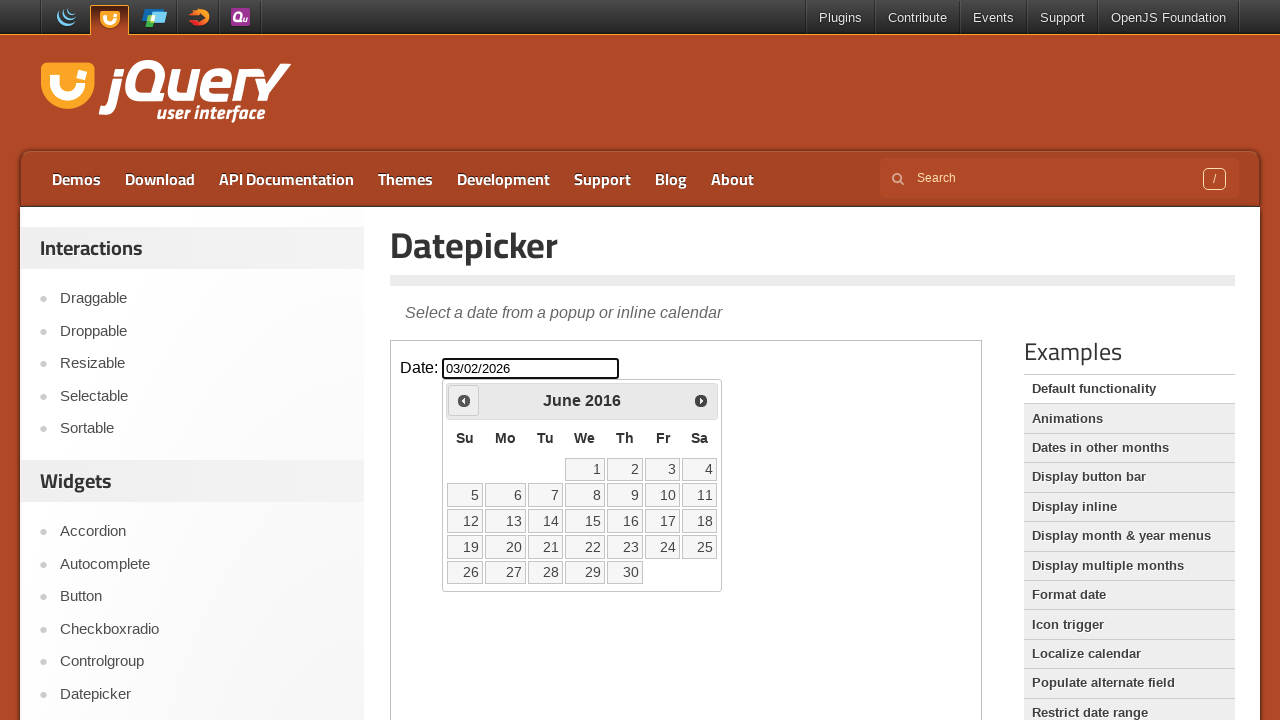

Navigated to previous month (currently at June 2016) at (464, 400) on [class="demo-frame"] >> internal:control=enter-frame >> [title="Prev"]
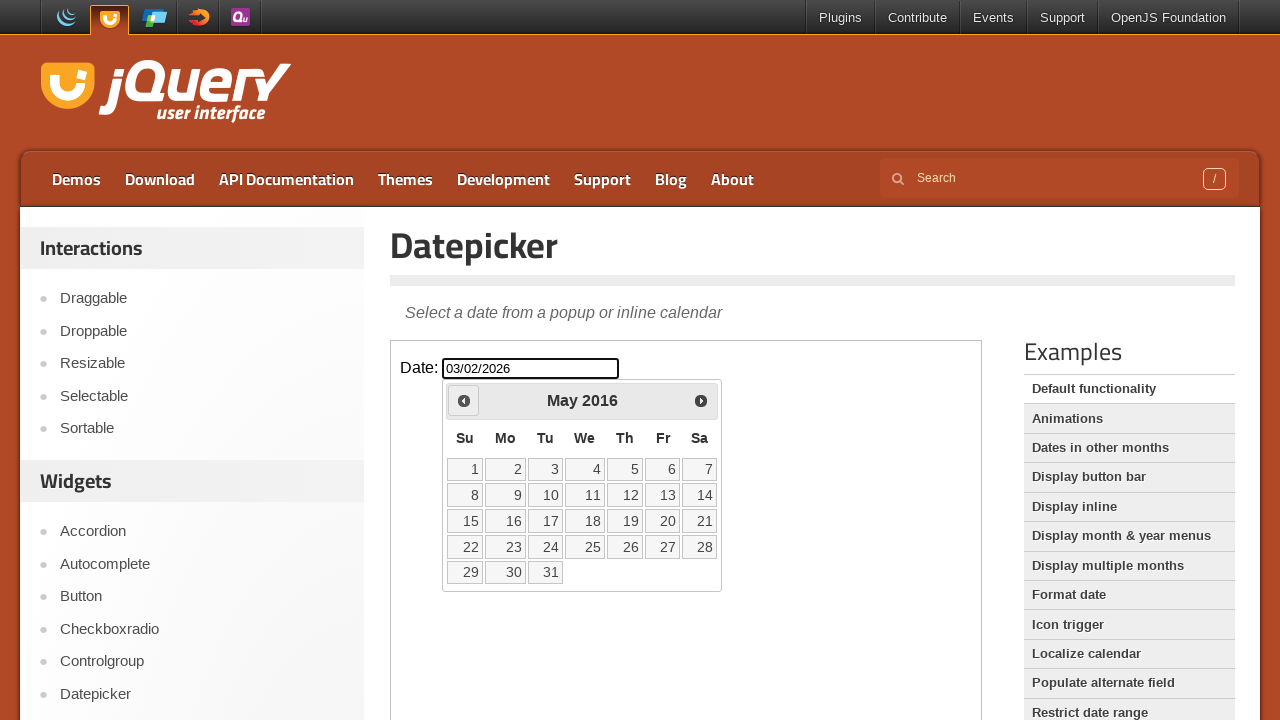

Navigated to previous month (currently at May 2016) at (464, 400) on [class="demo-frame"] >> internal:control=enter-frame >> [title="Prev"]
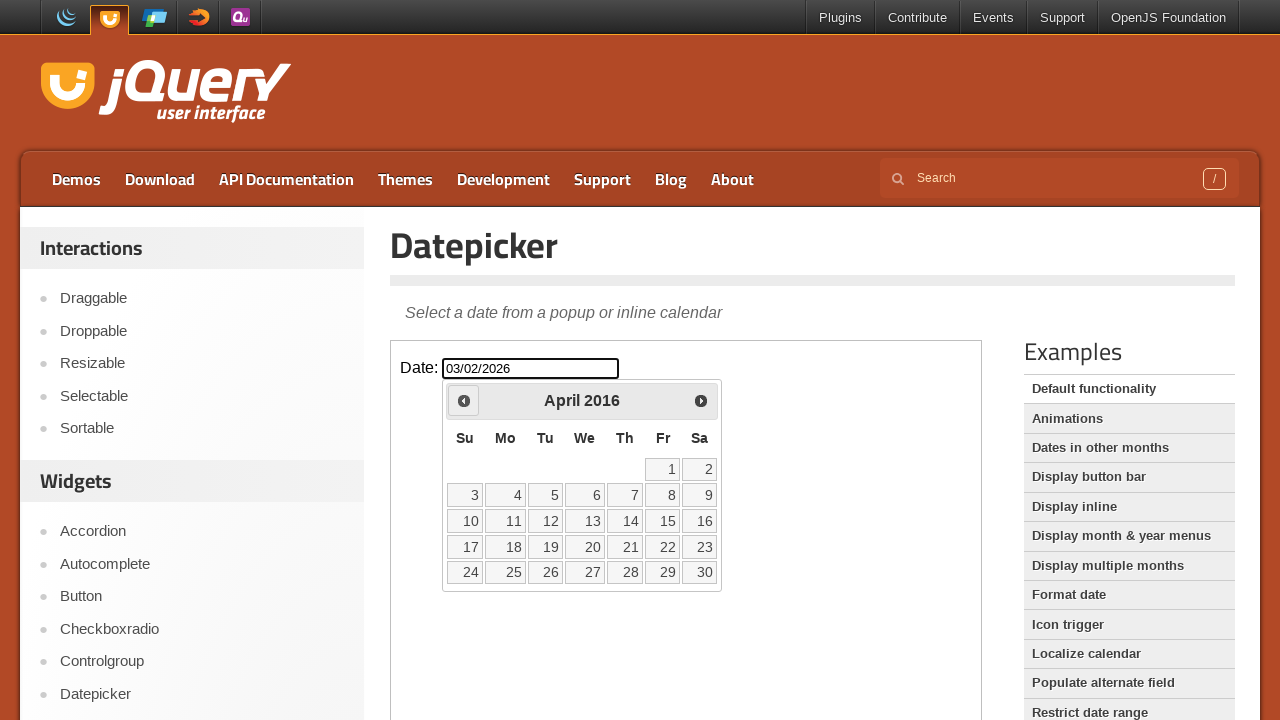

Navigated to previous month (currently at April 2016) at (464, 400) on [class="demo-frame"] >> internal:control=enter-frame >> [title="Prev"]
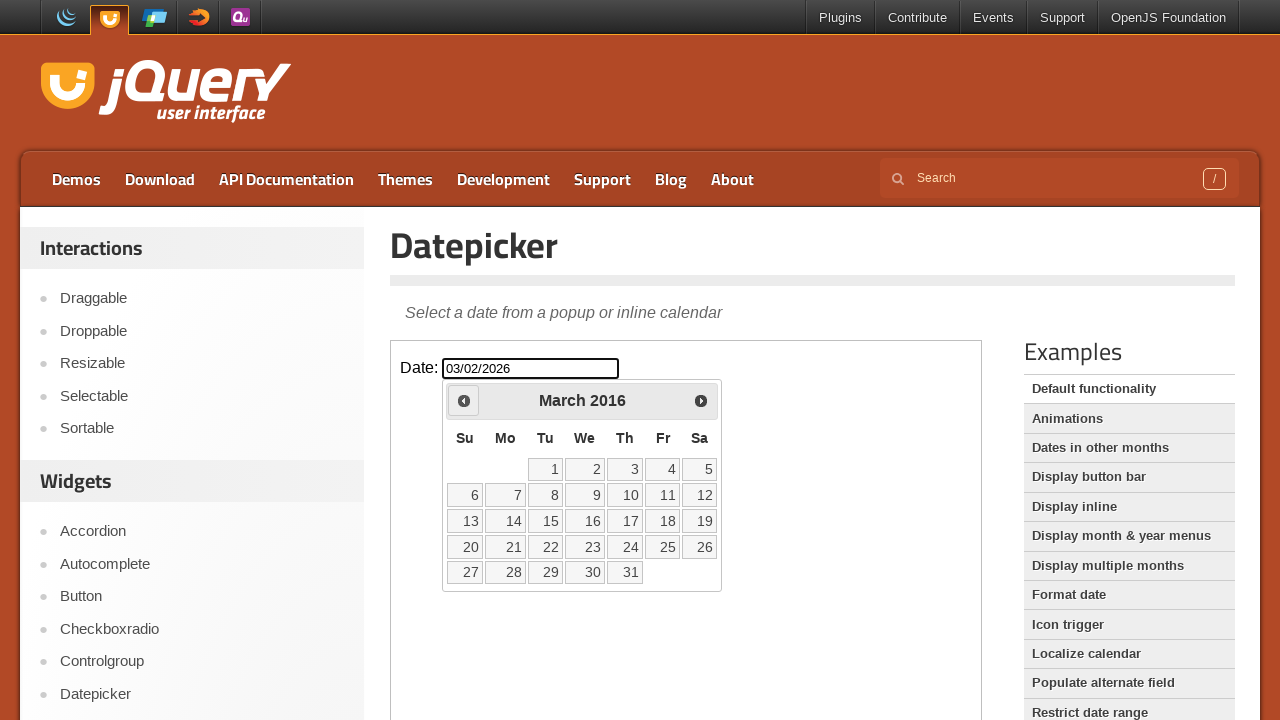

Navigated to previous month (currently at March 2016) at (464, 400) on [class="demo-frame"] >> internal:control=enter-frame >> [title="Prev"]
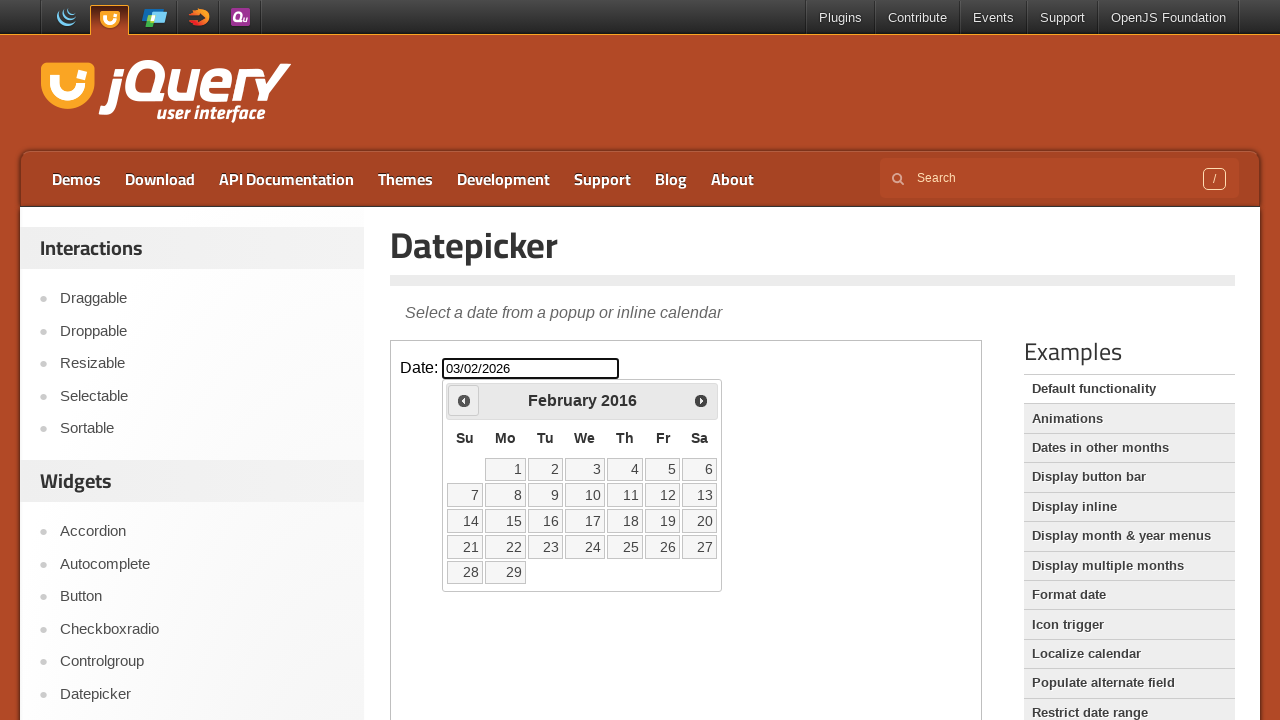

Navigated to previous month (currently at February 2016) at (464, 400) on [class="demo-frame"] >> internal:control=enter-frame >> [title="Prev"]
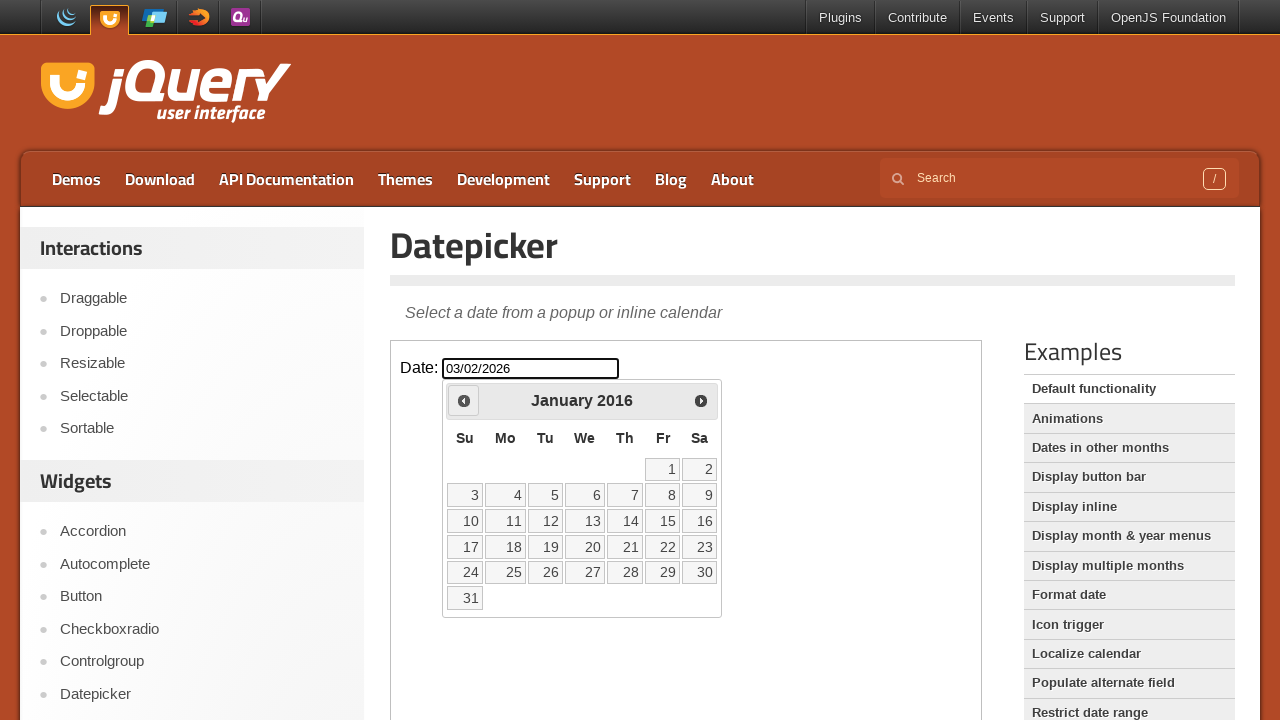

Navigated to previous month (currently at January 2016) at (464, 400) on [class="demo-frame"] >> internal:control=enter-frame >> [title="Prev"]
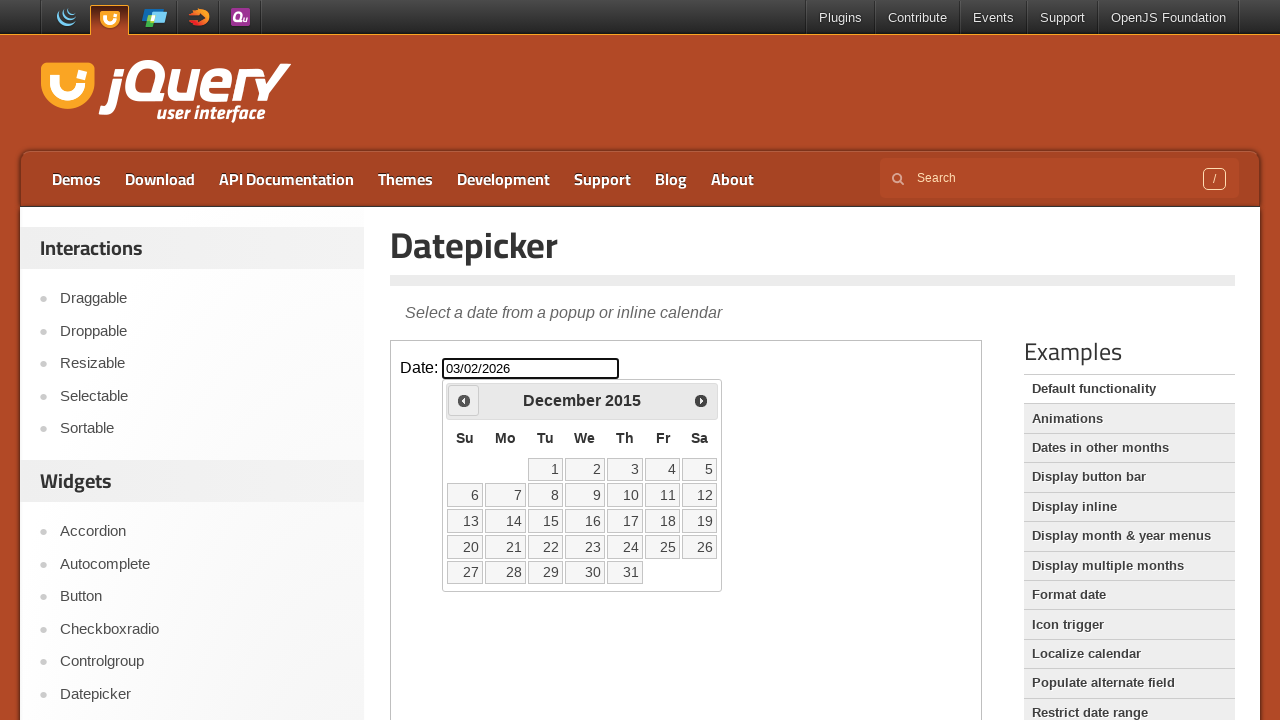

Navigated to previous month (currently at December 2015) at (464, 400) on [class="demo-frame"] >> internal:control=enter-frame >> [title="Prev"]
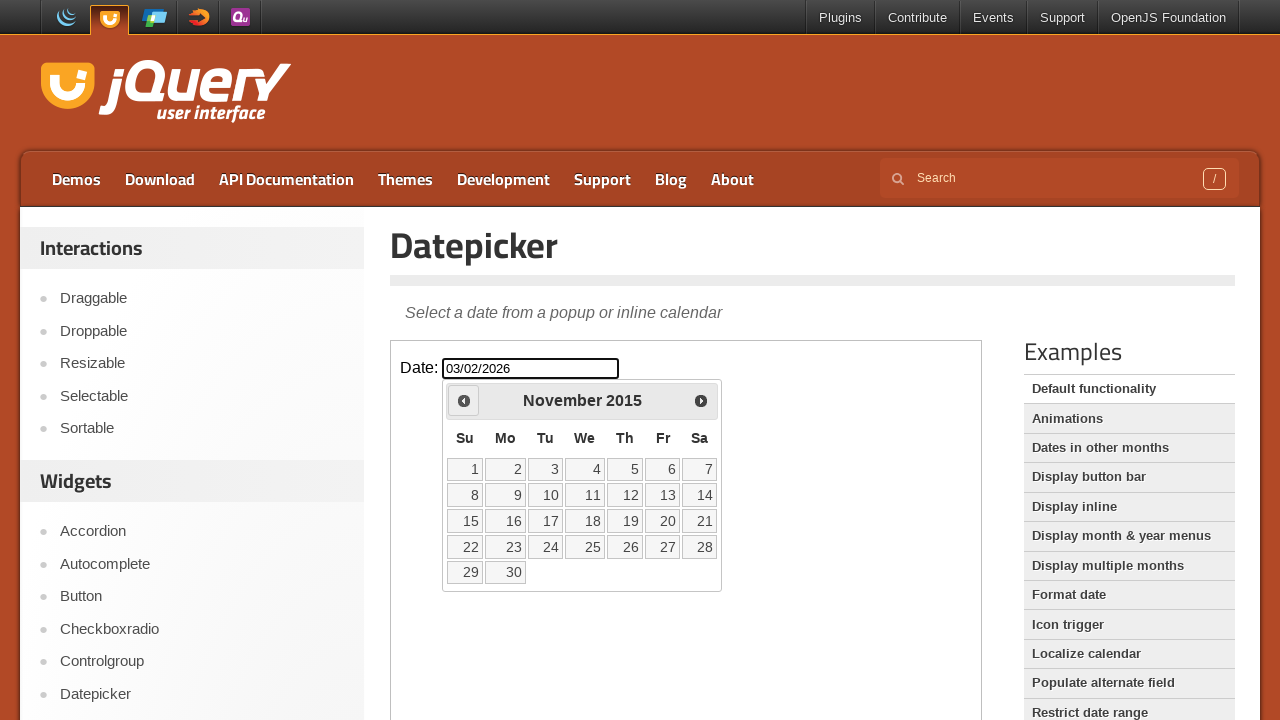

Navigated to previous month (currently at November 2015) at (464, 400) on [class="demo-frame"] >> internal:control=enter-frame >> [title="Prev"]
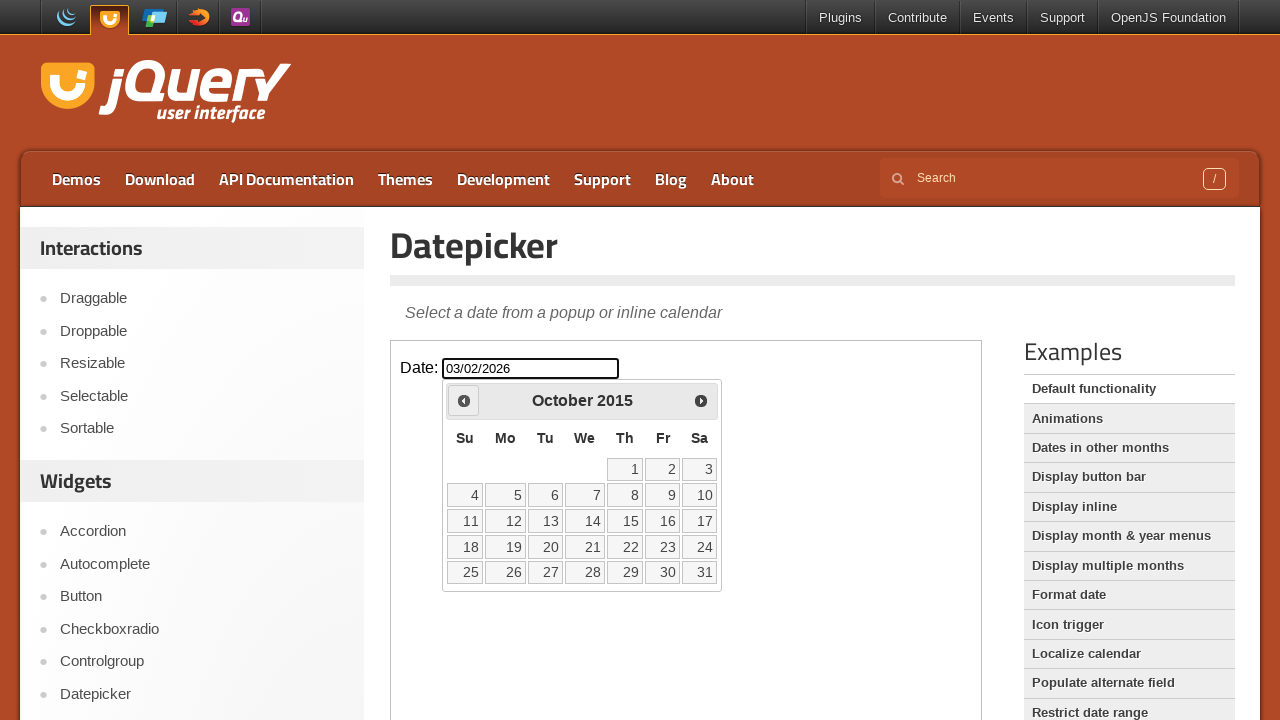

Navigated to previous month (currently at October 2015) at (464, 400) on [class="demo-frame"] >> internal:control=enter-frame >> [title="Prev"]
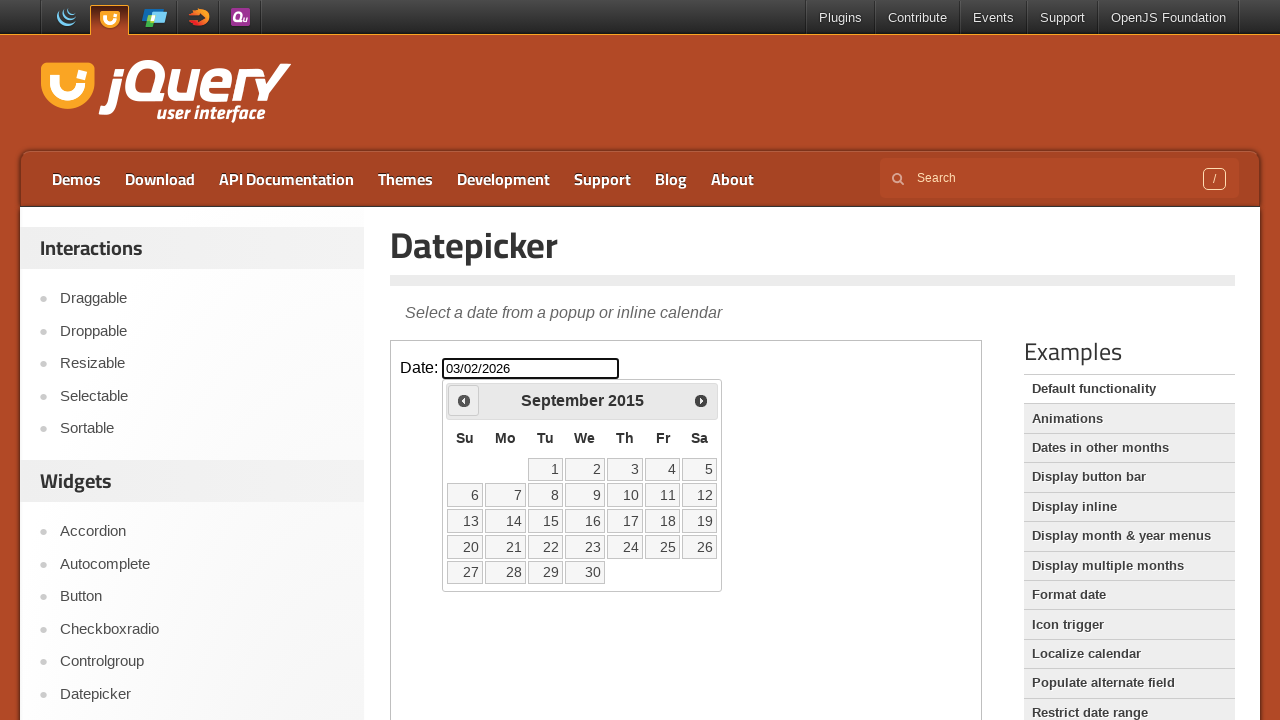

Navigated to previous month (currently at September 2015) at (464, 400) on [class="demo-frame"] >> internal:control=enter-frame >> [title="Prev"]
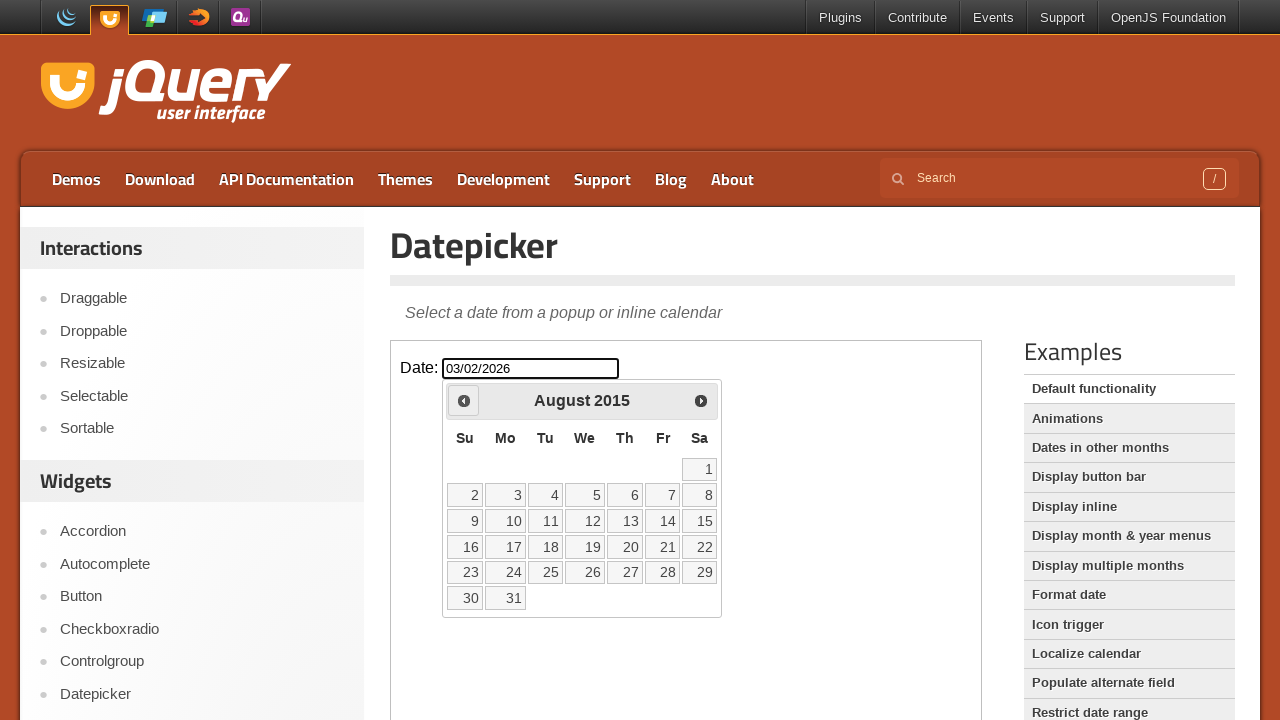

Navigated to previous month (currently at August 2015) at (464, 400) on [class="demo-frame"] >> internal:control=enter-frame >> [title="Prev"]
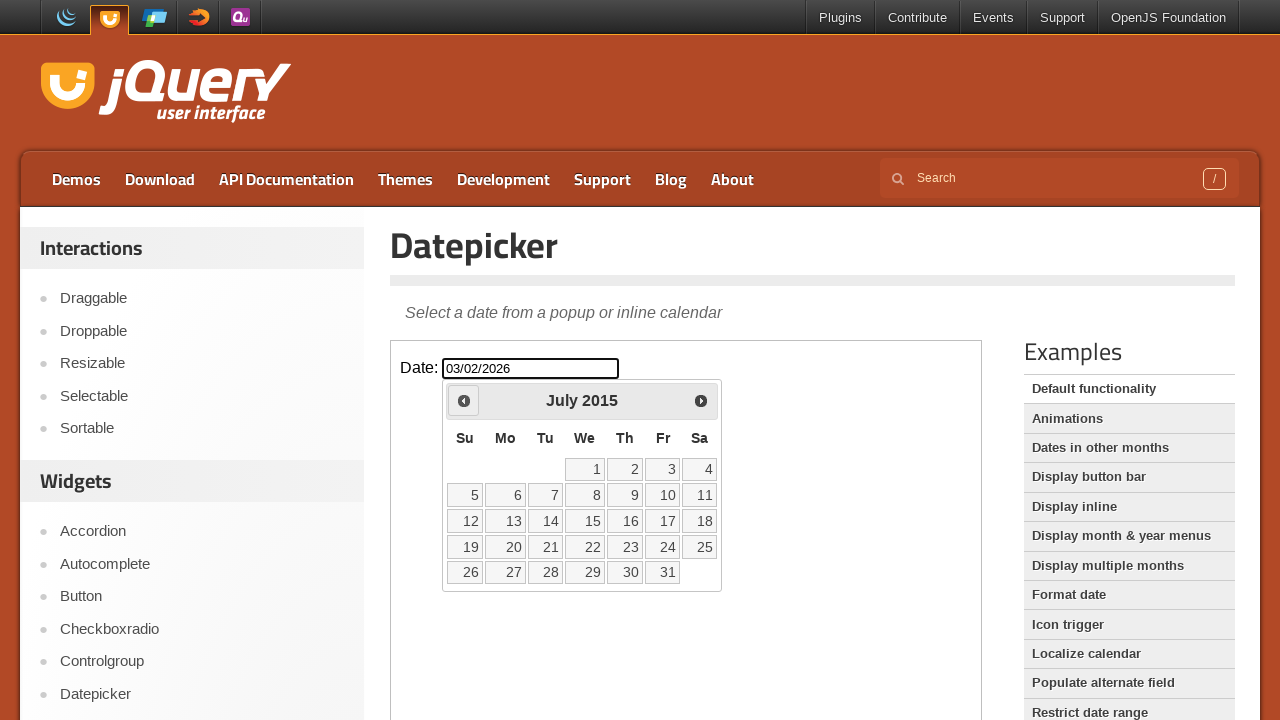

Navigated to previous month (currently at July 2015) at (464, 400) on [class="demo-frame"] >> internal:control=enter-frame >> [title="Prev"]
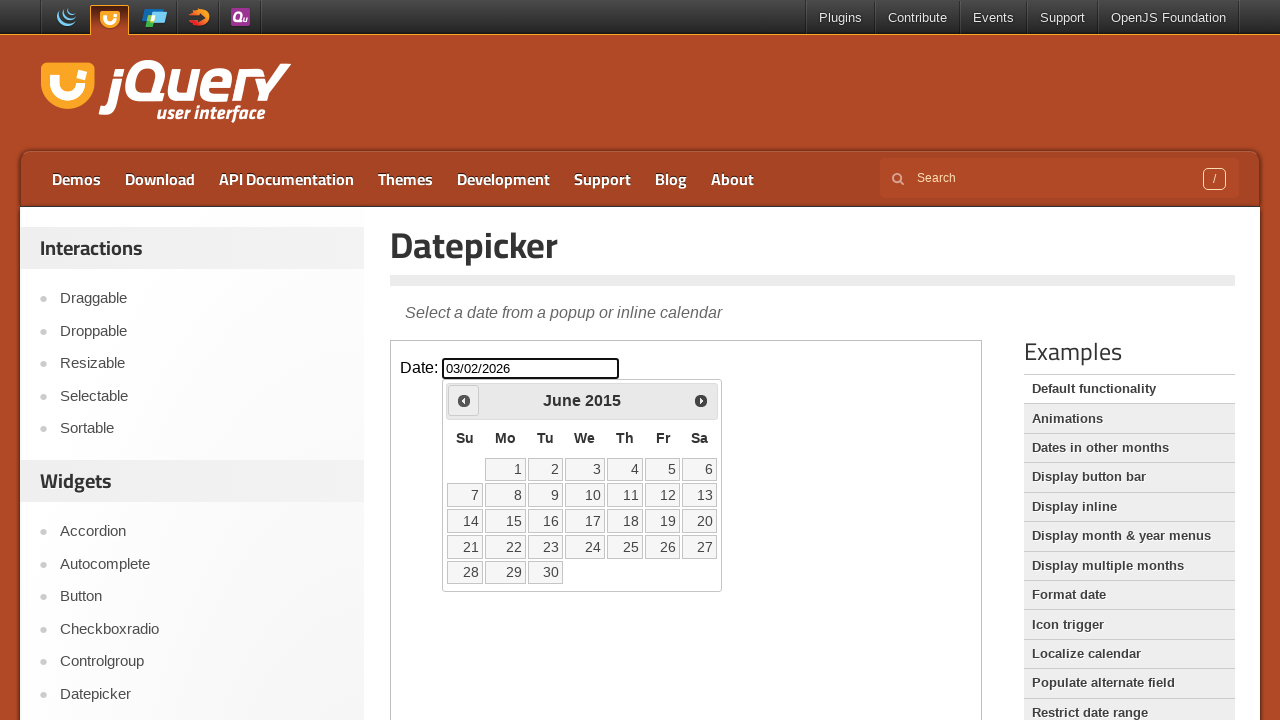

Navigated to previous month (currently at June 2015) at (464, 400) on [class="demo-frame"] >> internal:control=enter-frame >> [title="Prev"]
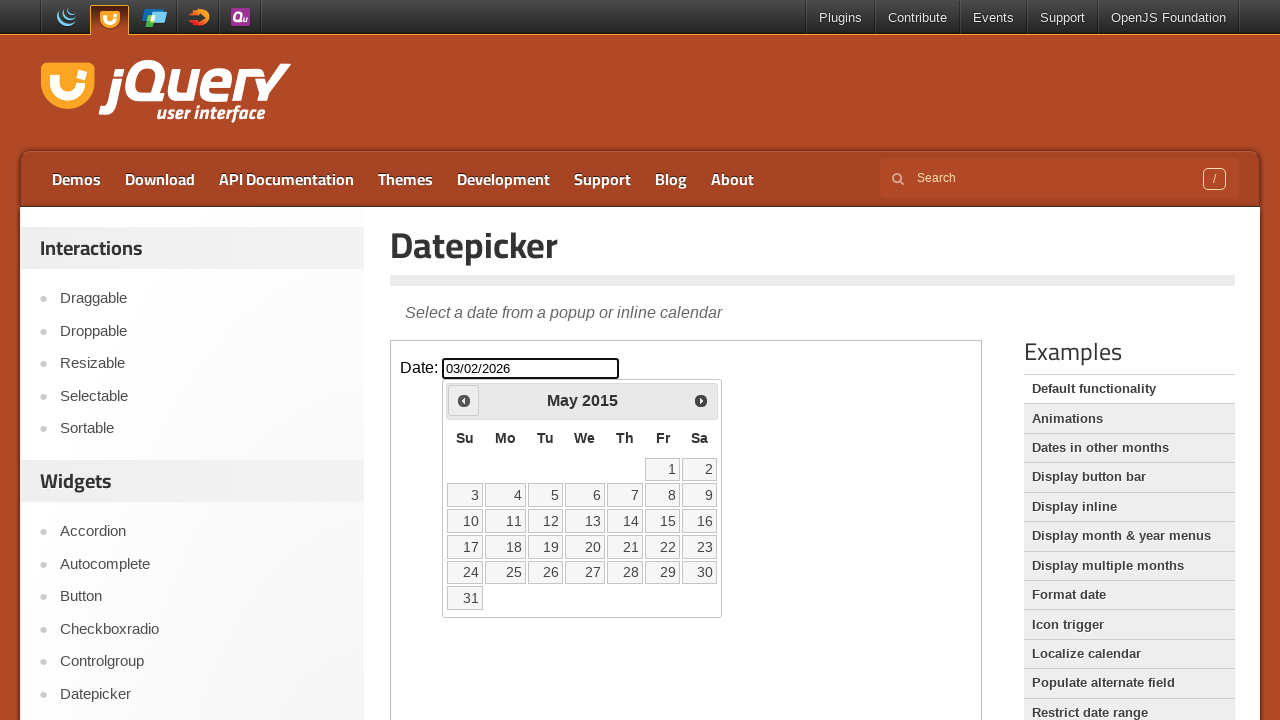

Navigated to previous month (currently at May 2015) at (464, 400) on [class="demo-frame"] >> internal:control=enter-frame >> [title="Prev"]
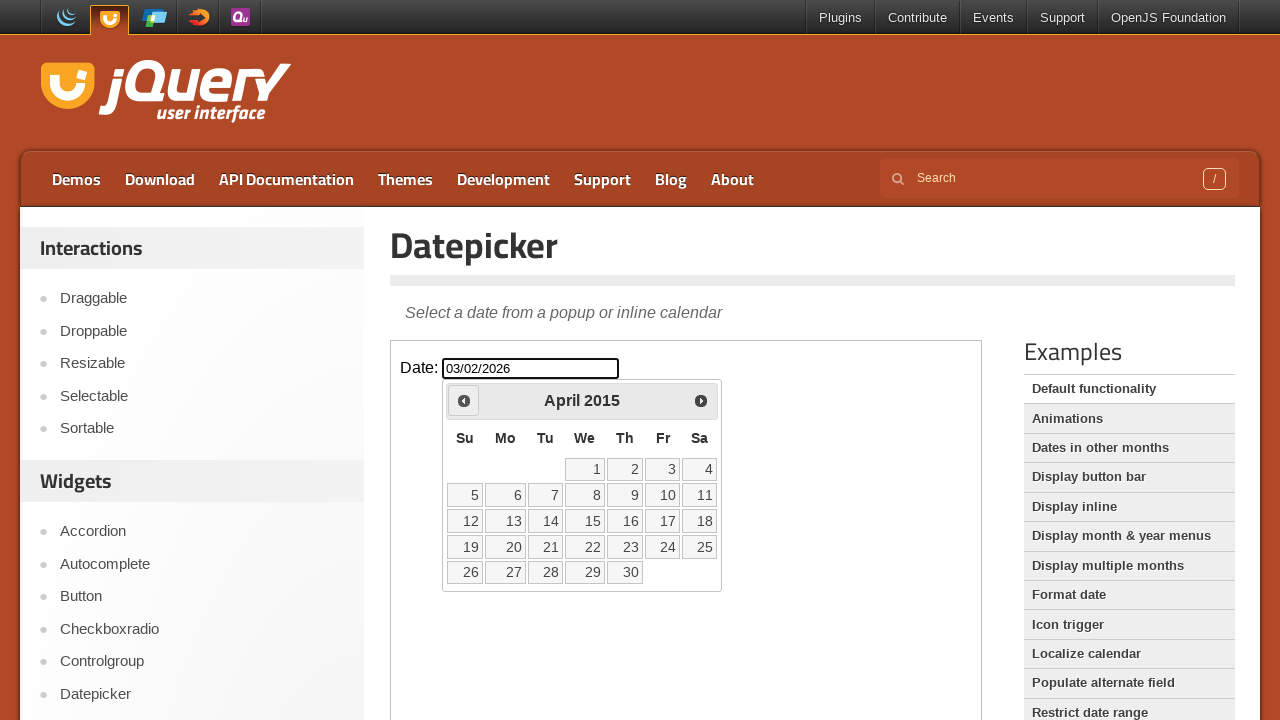

Navigated to previous month (currently at April 2015) at (464, 400) on [class="demo-frame"] >> internal:control=enter-frame >> [title="Prev"]
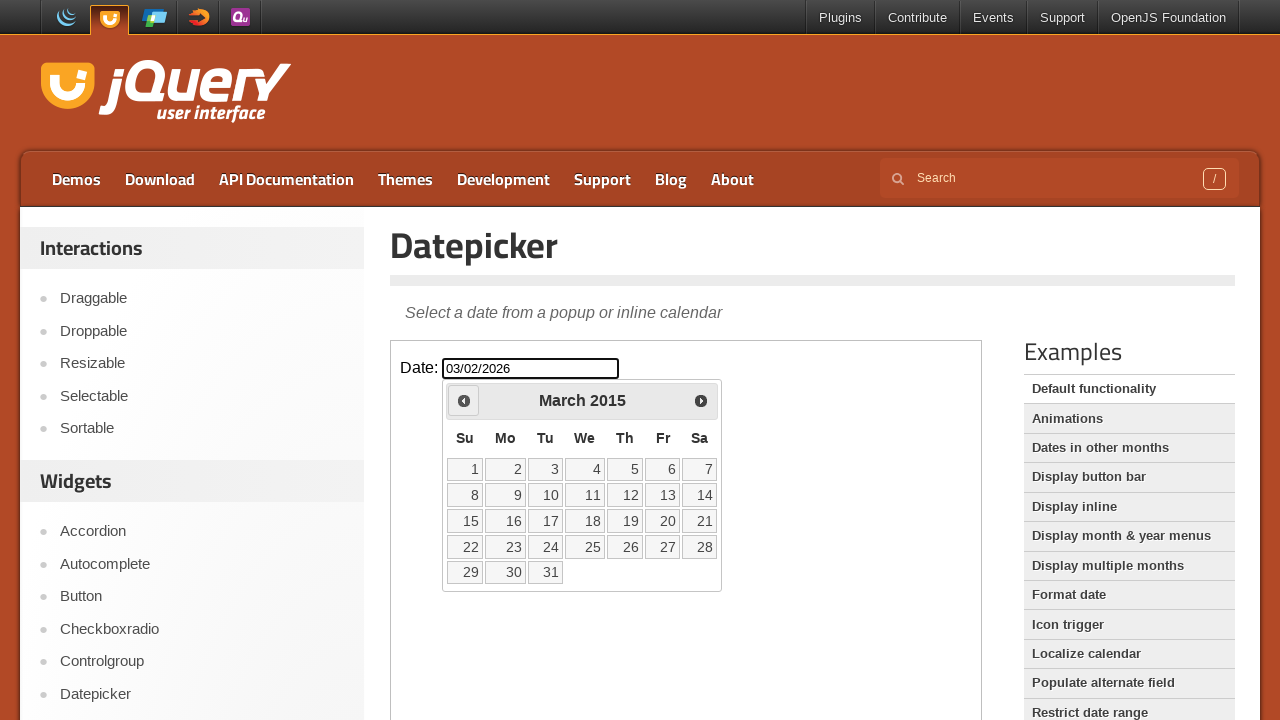

Navigated to previous month (currently at March 2015) at (464, 400) on [class="demo-frame"] >> internal:control=enter-frame >> [title="Prev"]
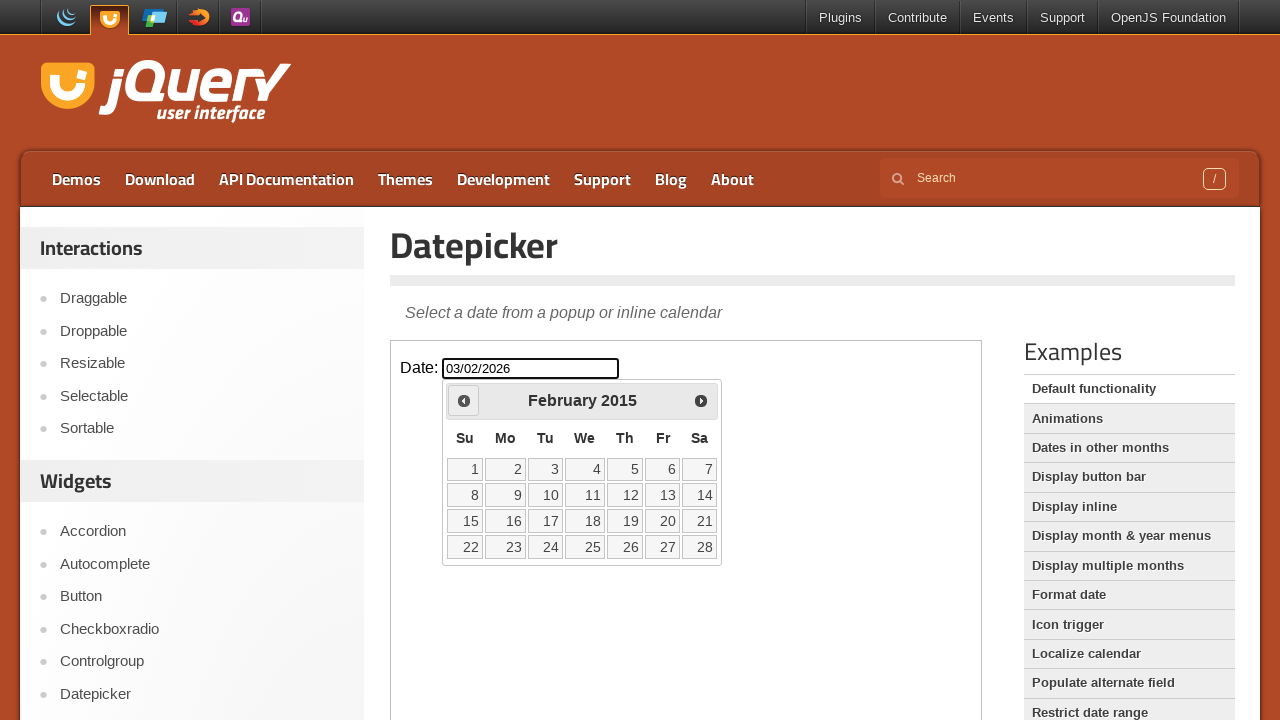

Navigated to previous month (currently at February 2015) at (464, 400) on [class="demo-frame"] >> internal:control=enter-frame >> [title="Prev"]
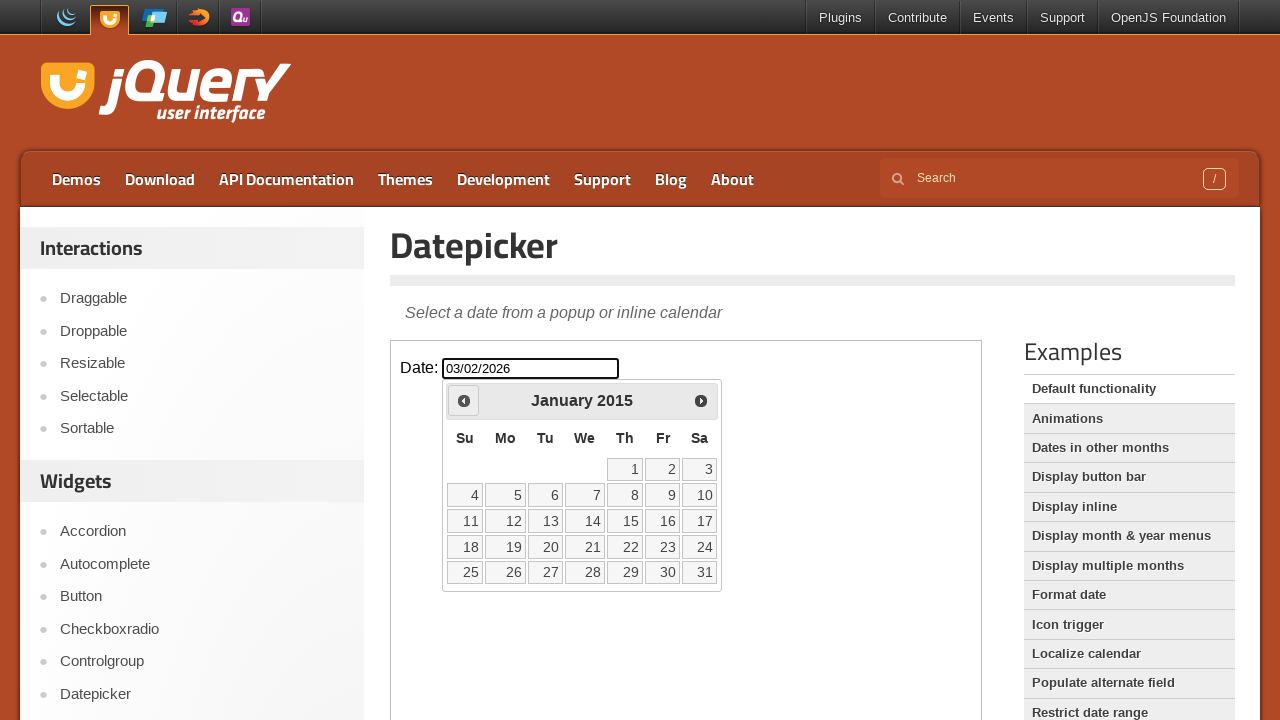

Navigated to previous month (currently at January 2015) at (464, 400) on [class="demo-frame"] >> internal:control=enter-frame >> [title="Prev"]
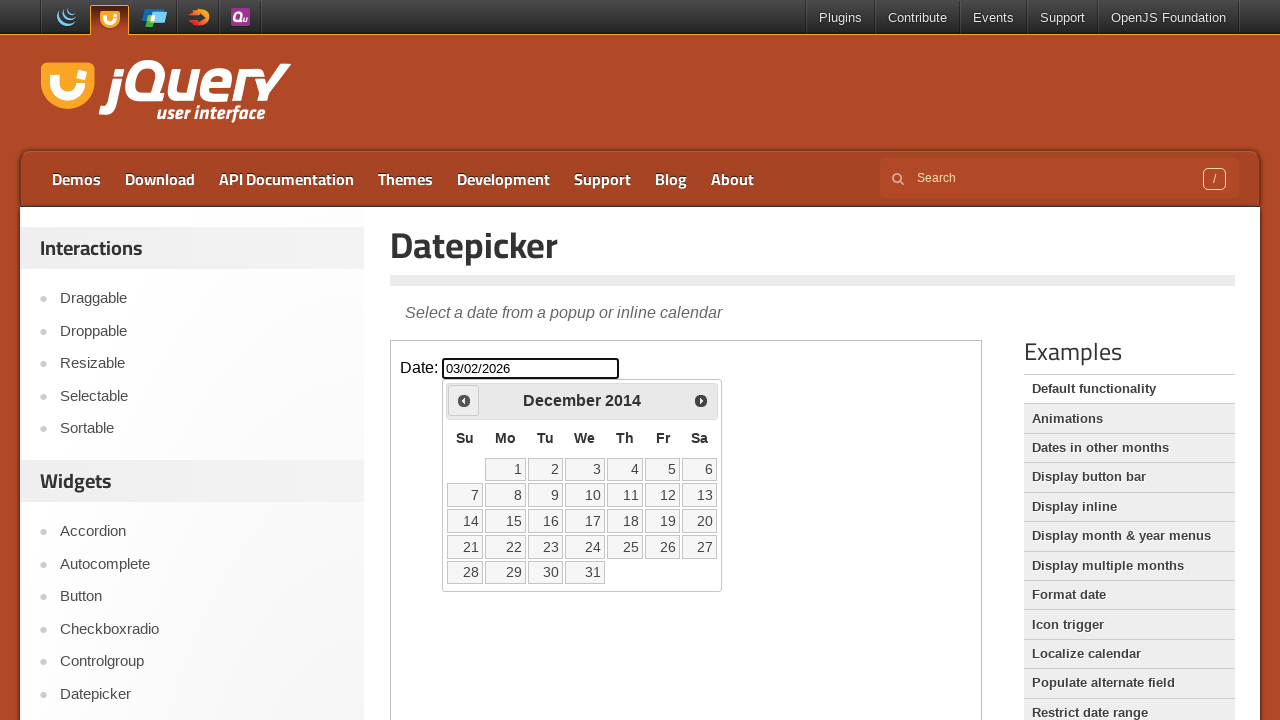

Navigated to previous month (currently at December 2014) at (464, 400) on [class="demo-frame"] >> internal:control=enter-frame >> [title="Prev"]
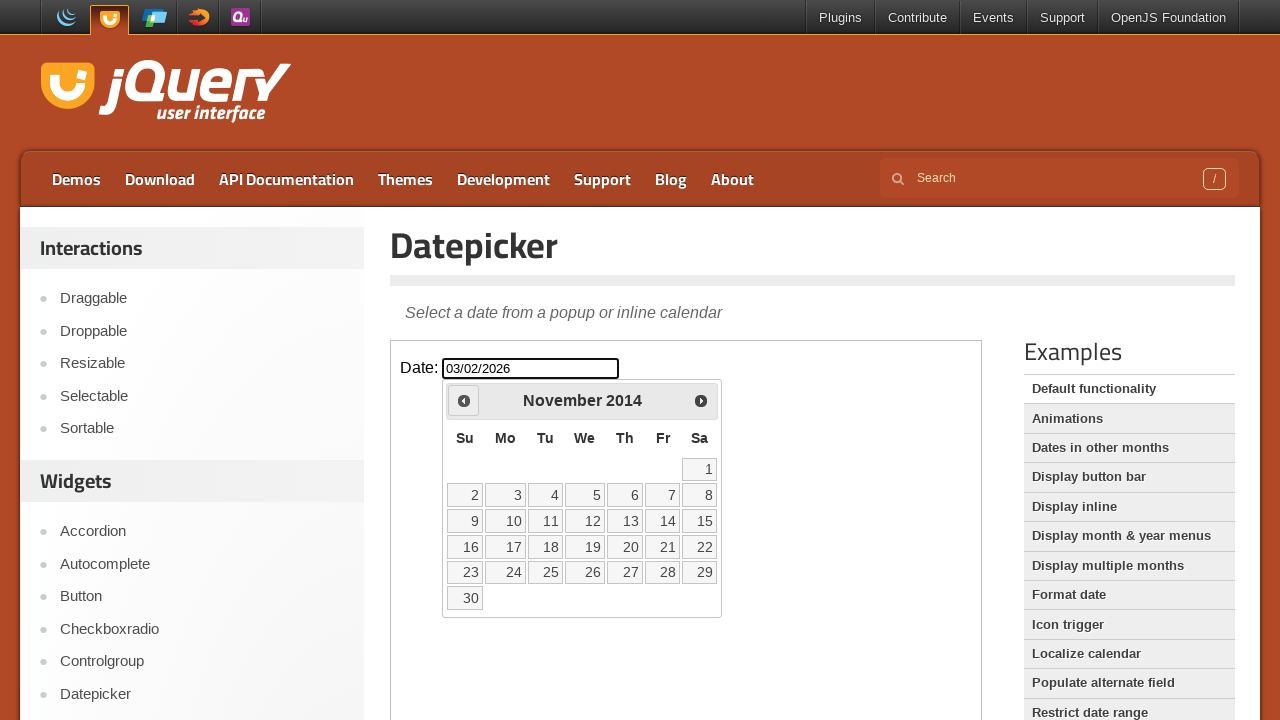

Navigated to previous month (currently at November 2014) at (464, 400) on [class="demo-frame"] >> internal:control=enter-frame >> [title="Prev"]
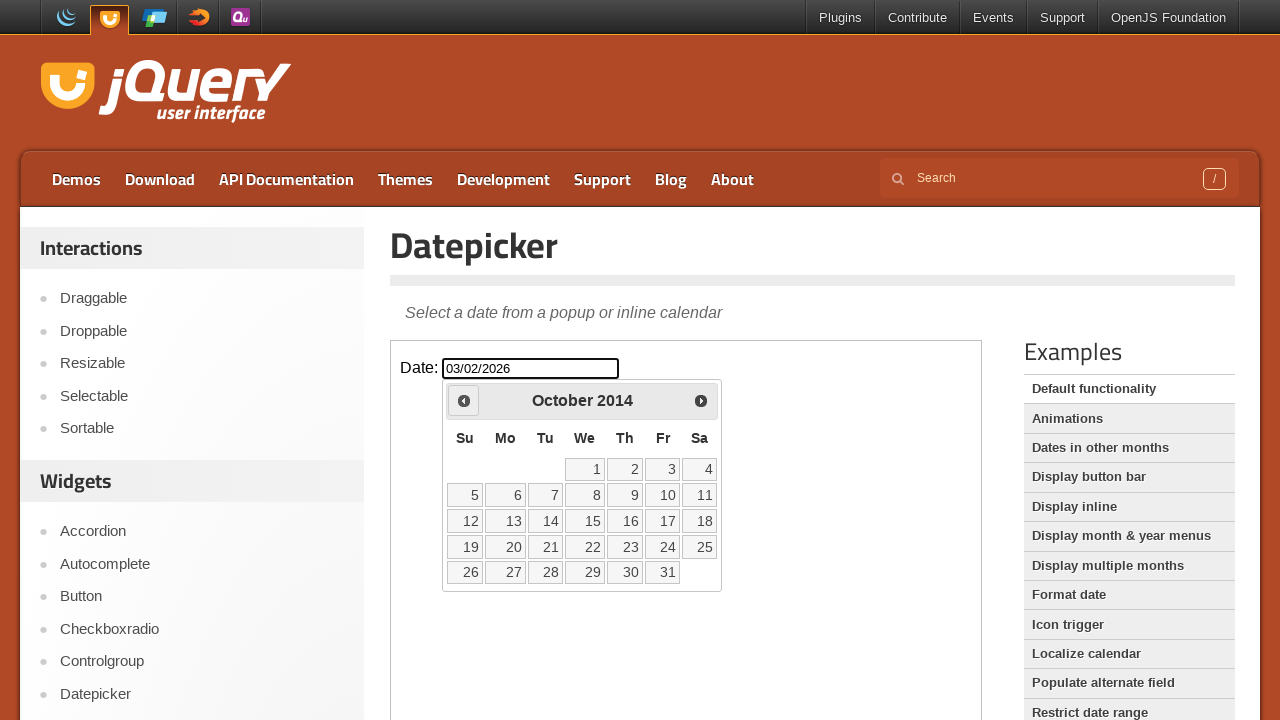

Navigated to previous month (currently at October 2014) at (464, 400) on [class="demo-frame"] >> internal:control=enter-frame >> [title="Prev"]
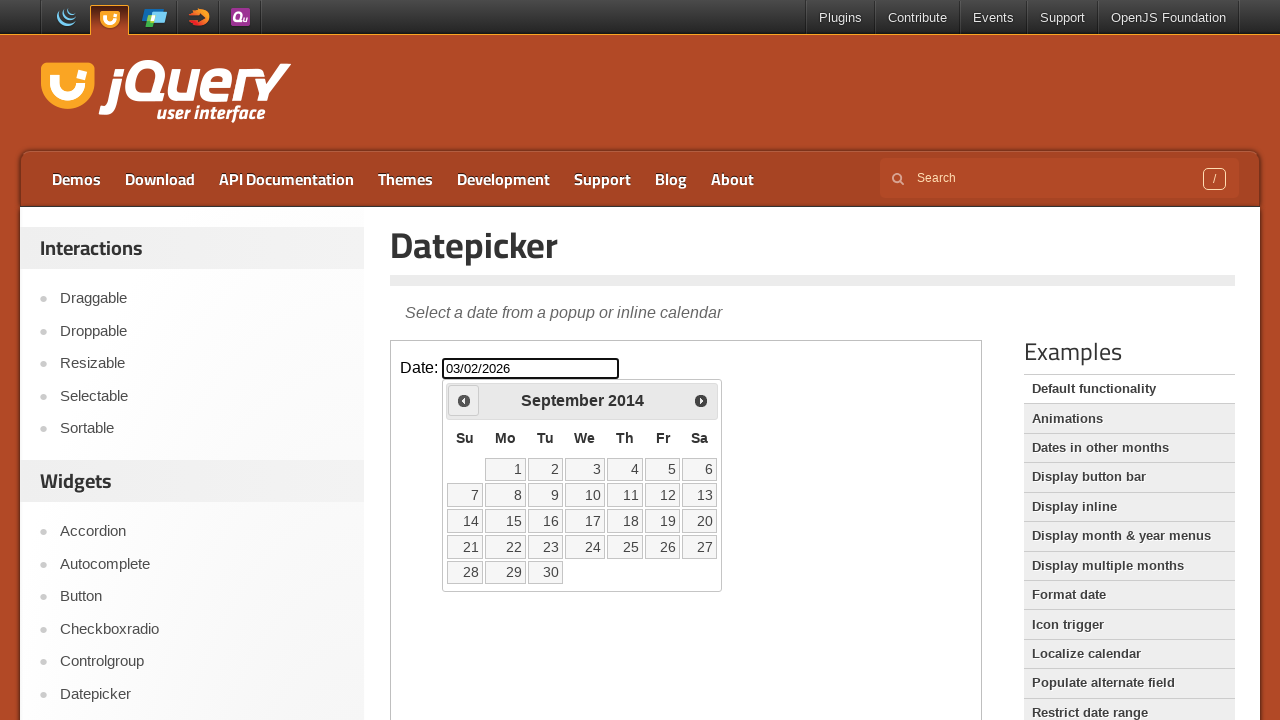

Navigated to previous month (currently at September 2014) at (464, 400) on [class="demo-frame"] >> internal:control=enter-frame >> [title="Prev"]
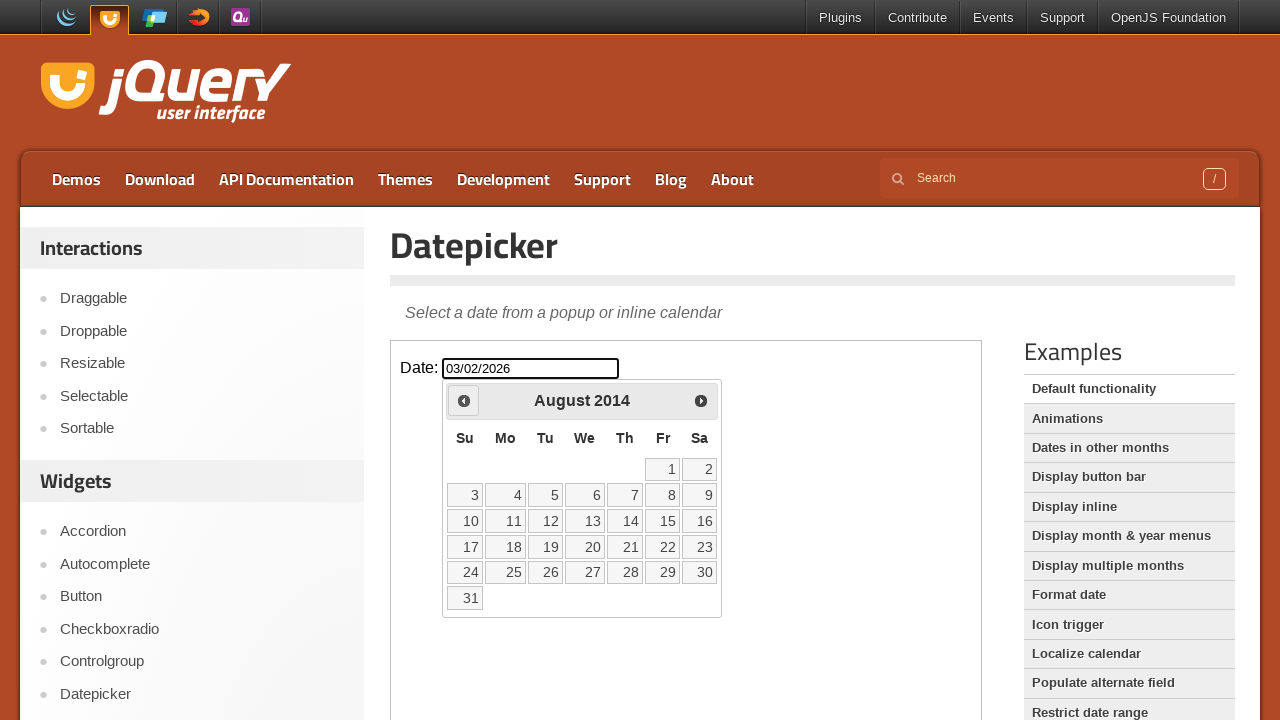

Navigated to previous month (currently at August 2014) at (464, 400) on [class="demo-frame"] >> internal:control=enter-frame >> [title="Prev"]
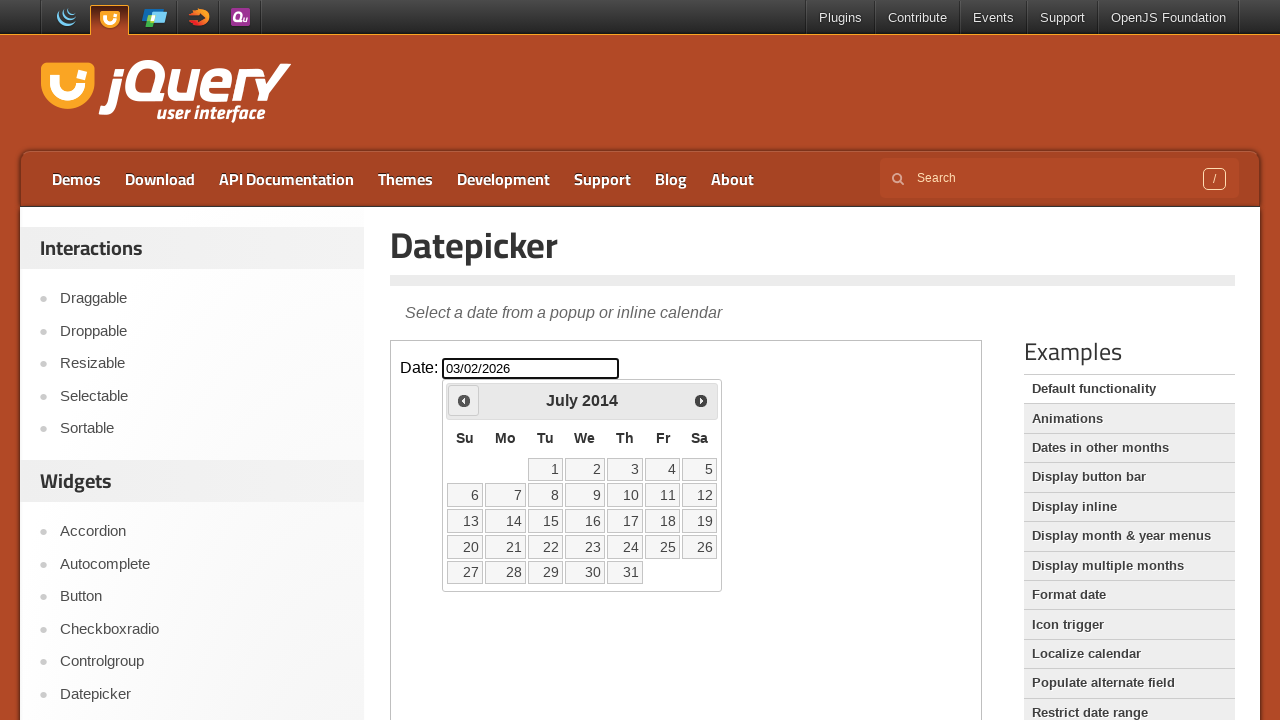

Navigated to previous month (currently at July 2014) at (464, 400) on [class="demo-frame"] >> internal:control=enter-frame >> [title="Prev"]
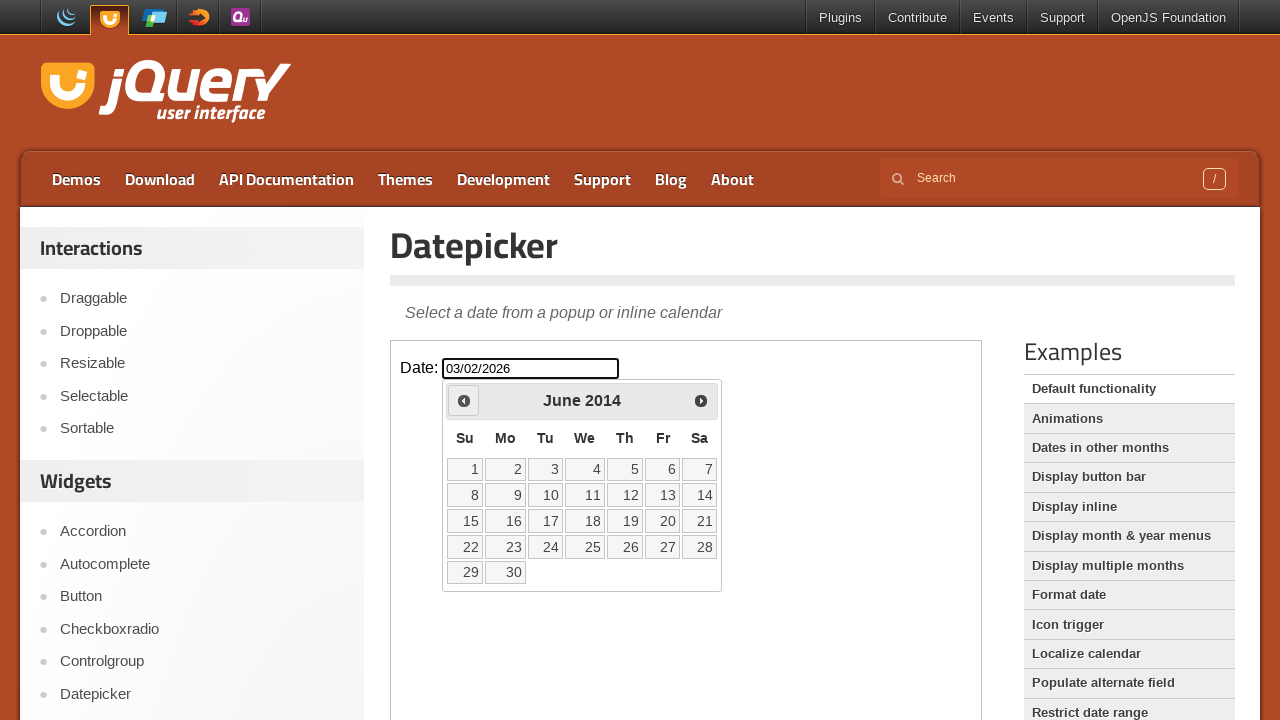

Navigated to previous month (currently at June 2014) at (464, 400) on [class="demo-frame"] >> internal:control=enter-frame >> [title="Prev"]
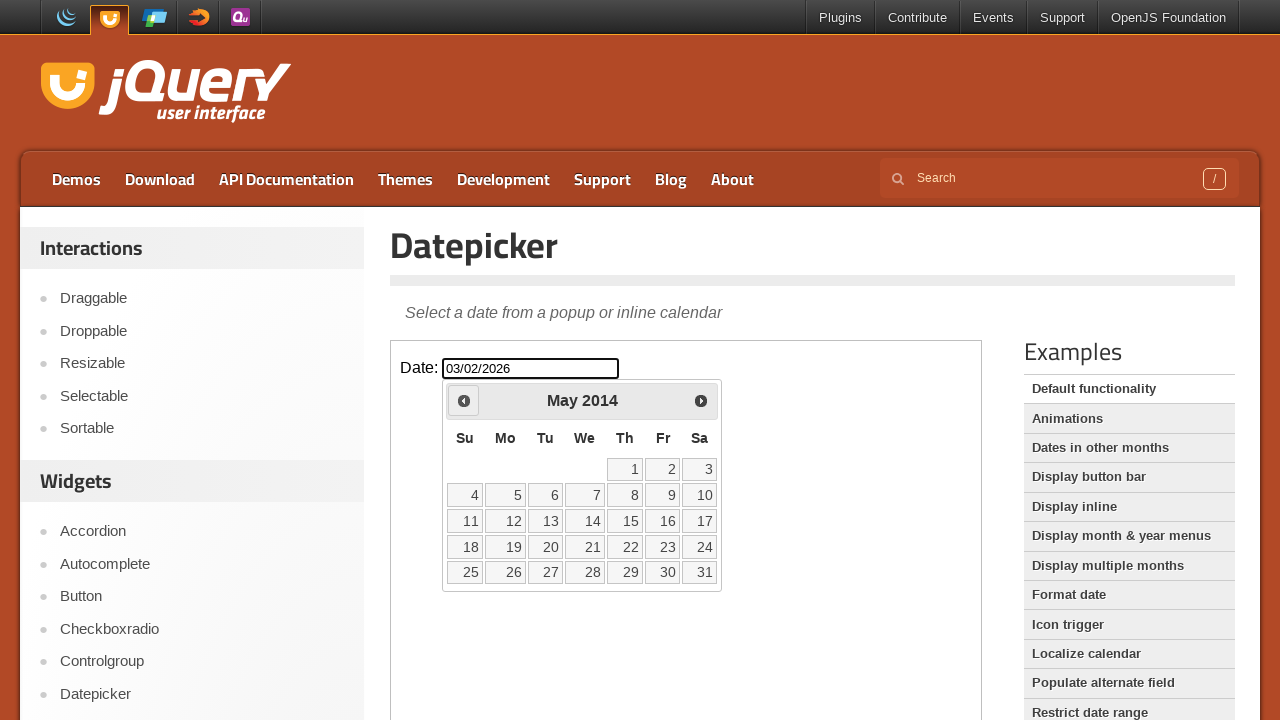

Navigated to previous month (currently at May 2014) at (464, 400) on [class="demo-frame"] >> internal:control=enter-frame >> [title="Prev"]
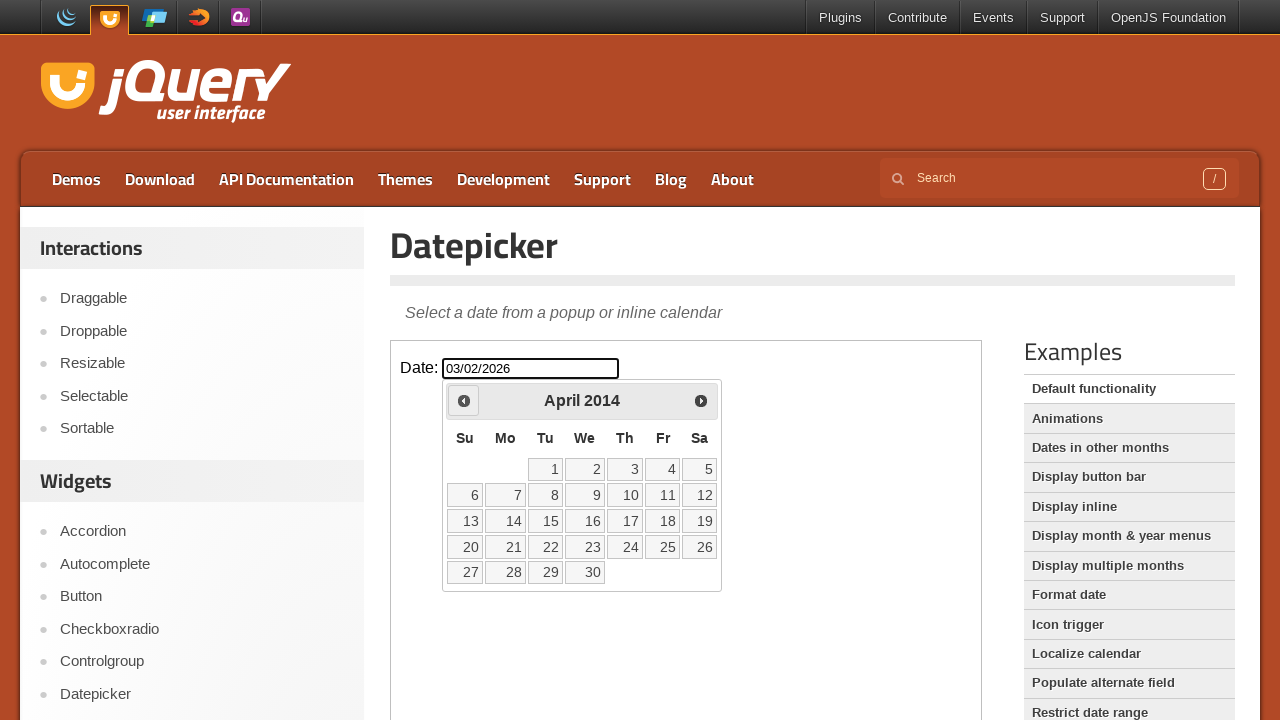

Navigated to previous month (currently at April 2014) at (464, 400) on [class="demo-frame"] >> internal:control=enter-frame >> [title="Prev"]
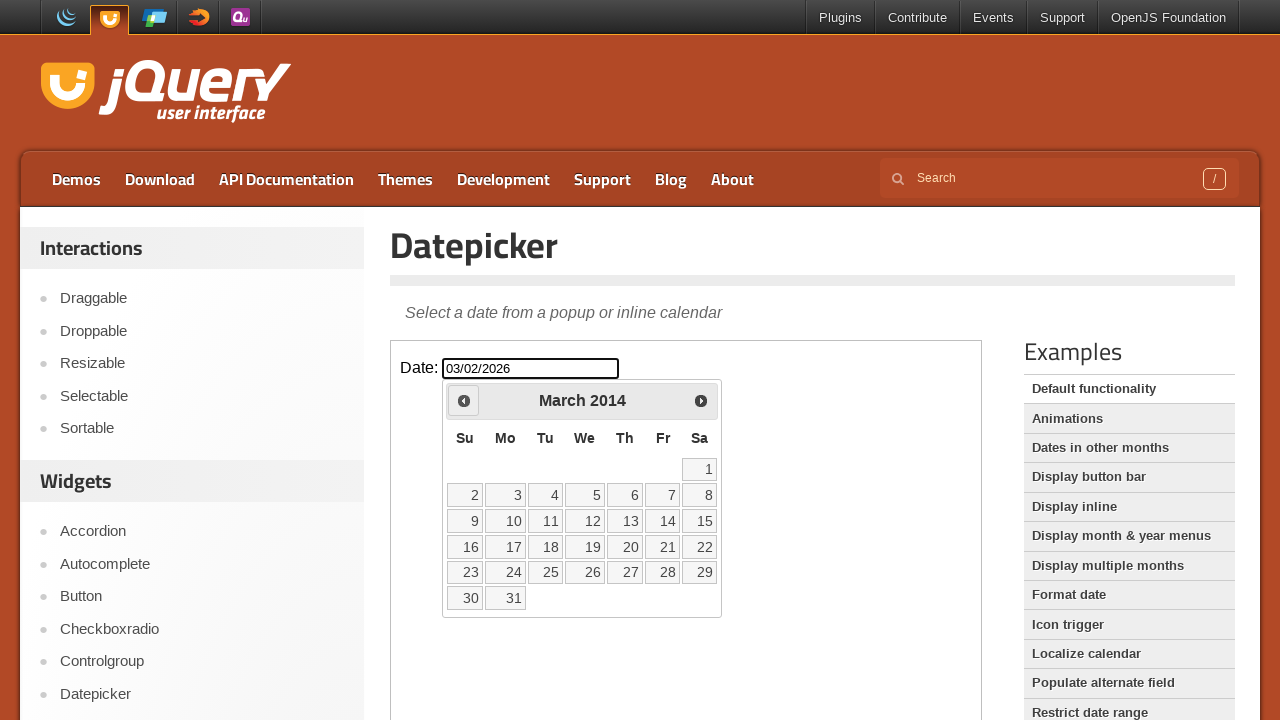

Navigated to previous month (currently at March 2014) at (464, 400) on [class="demo-frame"] >> internal:control=enter-frame >> [title="Prev"]
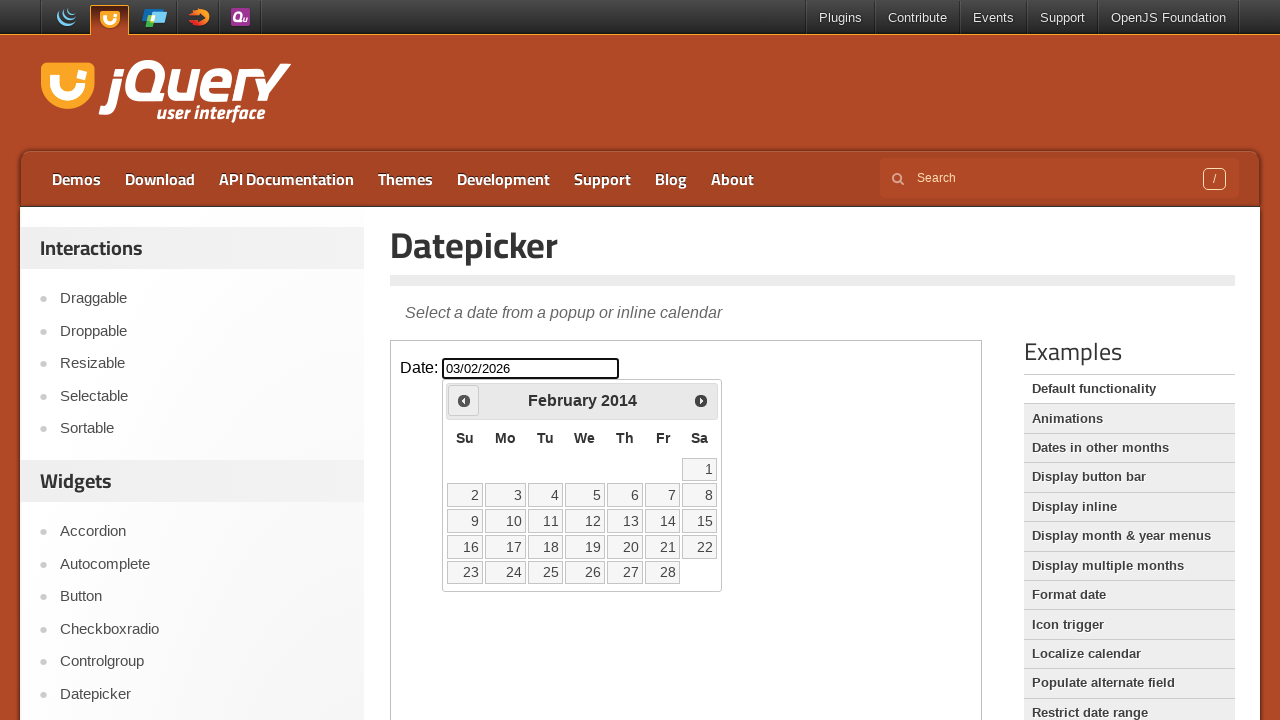

Navigated to previous month (currently at February 2014) at (464, 400) on [class="demo-frame"] >> internal:control=enter-frame >> [title="Prev"]
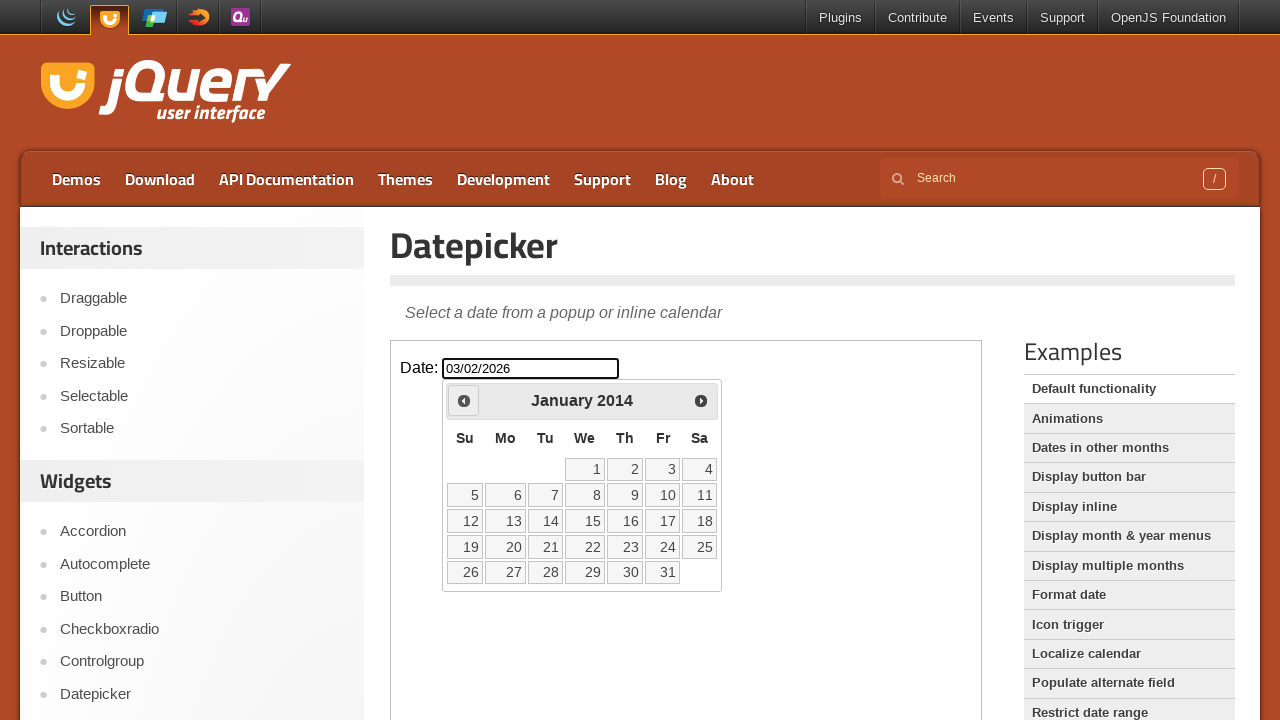

Navigated to previous month (currently at January 2014) at (464, 400) on [class="demo-frame"] >> internal:control=enter-frame >> [title="Prev"]
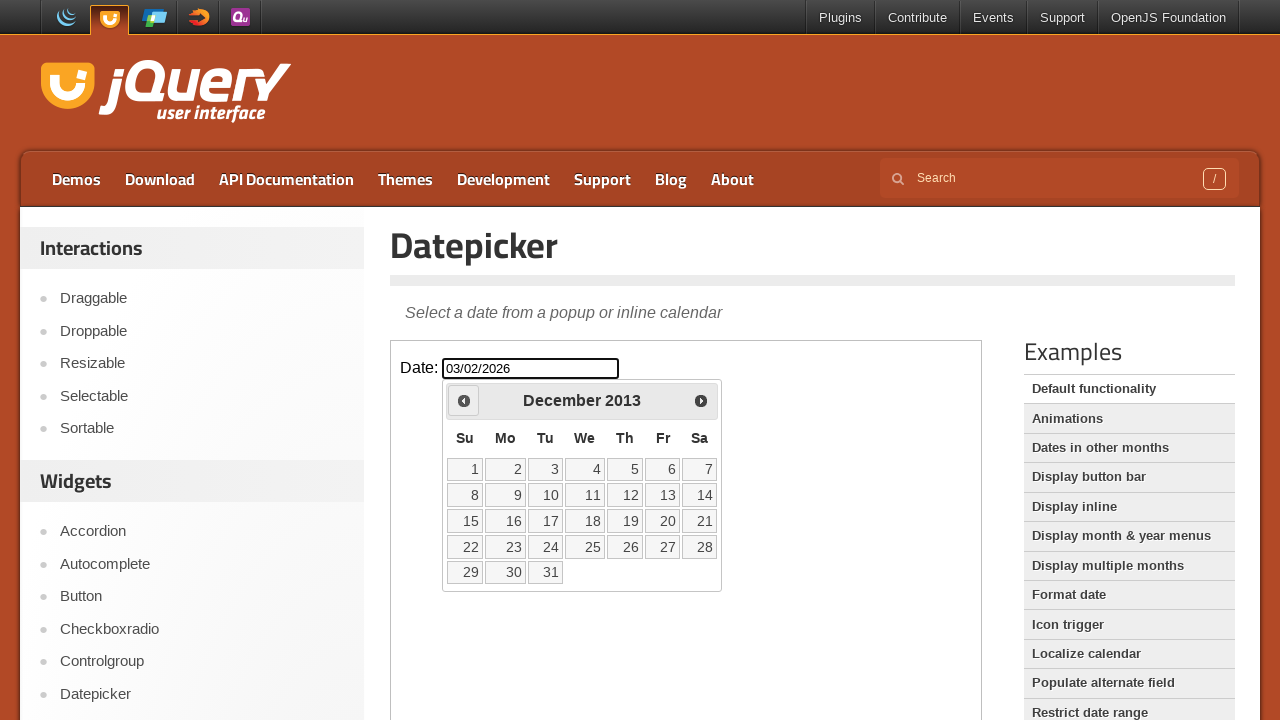

Navigated to previous month (currently at December 2013) at (464, 400) on [class="demo-frame"] >> internal:control=enter-frame >> [title="Prev"]
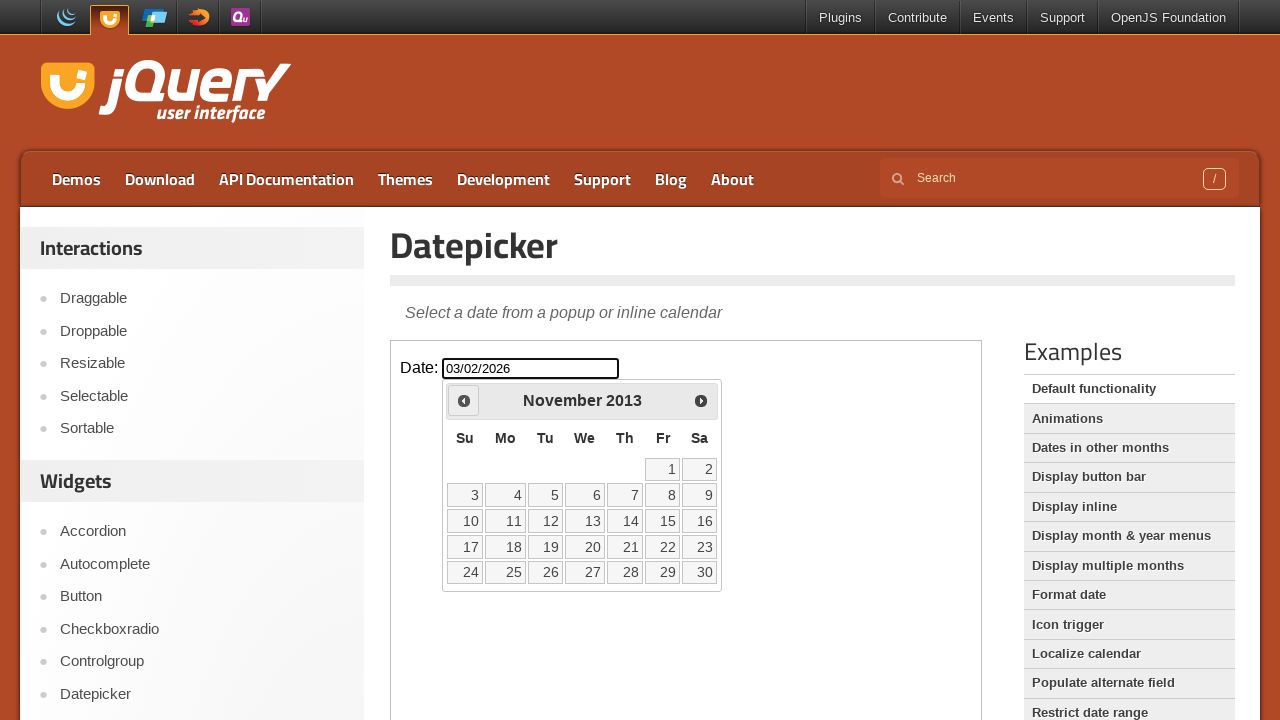

Navigated to previous month (currently at November 2013) at (464, 400) on [class="demo-frame"] >> internal:control=enter-frame >> [title="Prev"]
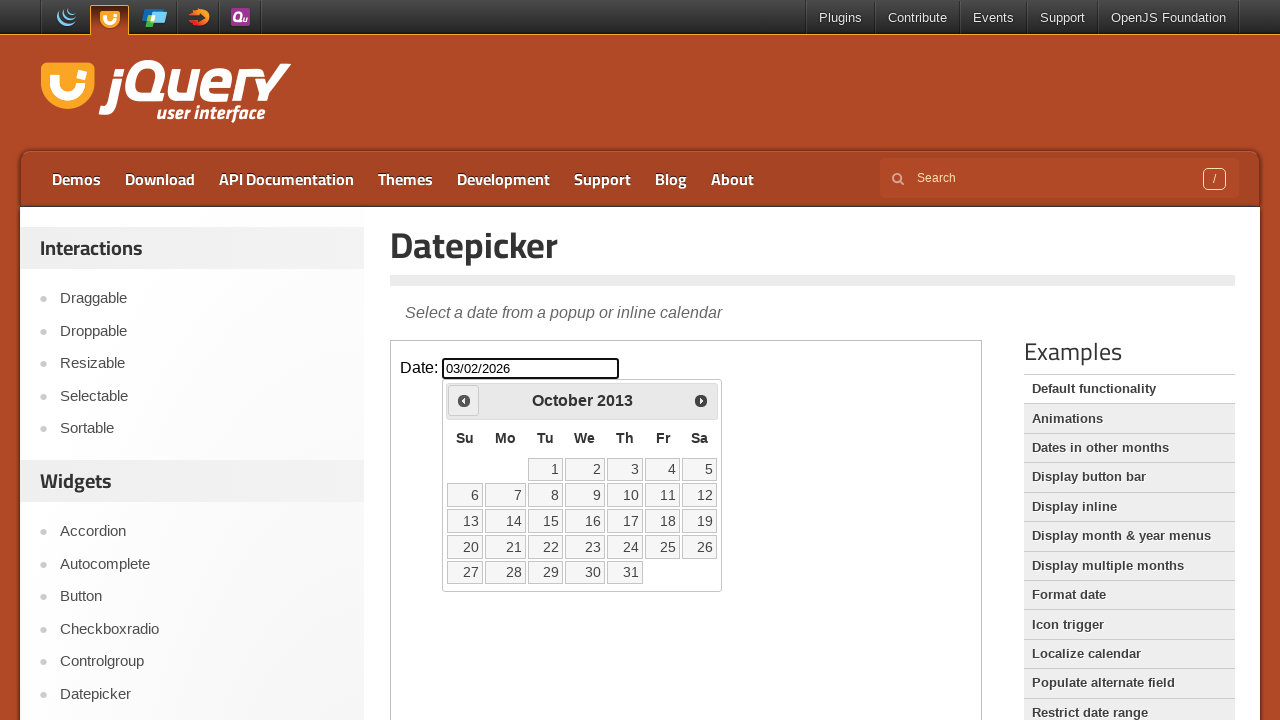

Navigated to previous month (currently at October 2013) at (464, 400) on [class="demo-frame"] >> internal:control=enter-frame >> [title="Prev"]
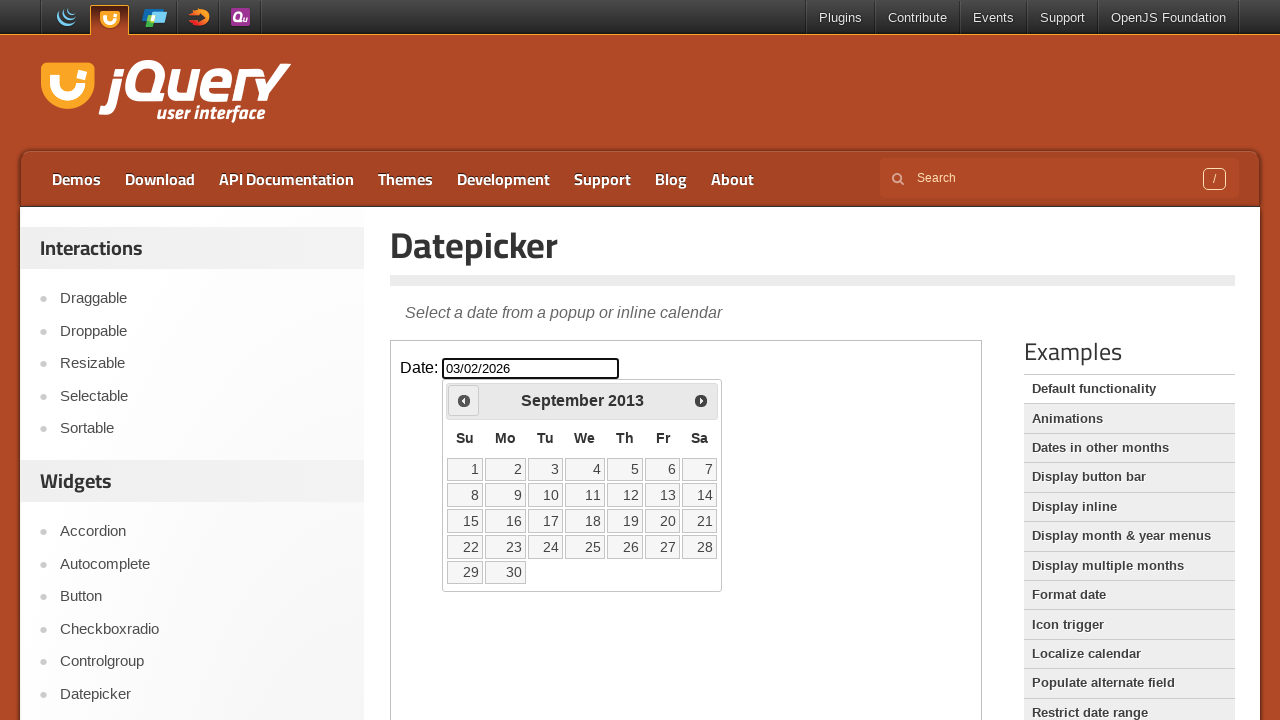

Navigated to previous month (currently at September 2013) at (464, 400) on [class="demo-frame"] >> internal:control=enter-frame >> [title="Prev"]
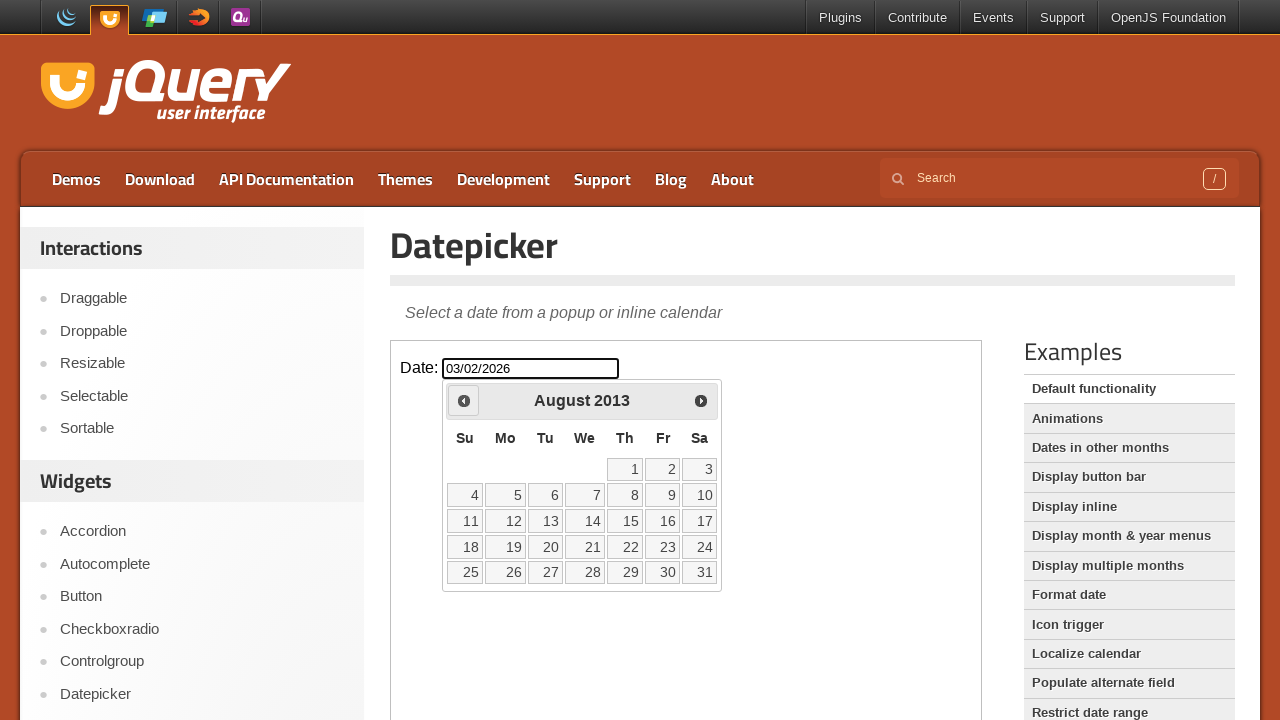

Navigated to previous month (currently at August 2013) at (464, 400) on [class="demo-frame"] >> internal:control=enter-frame >> [title="Prev"]
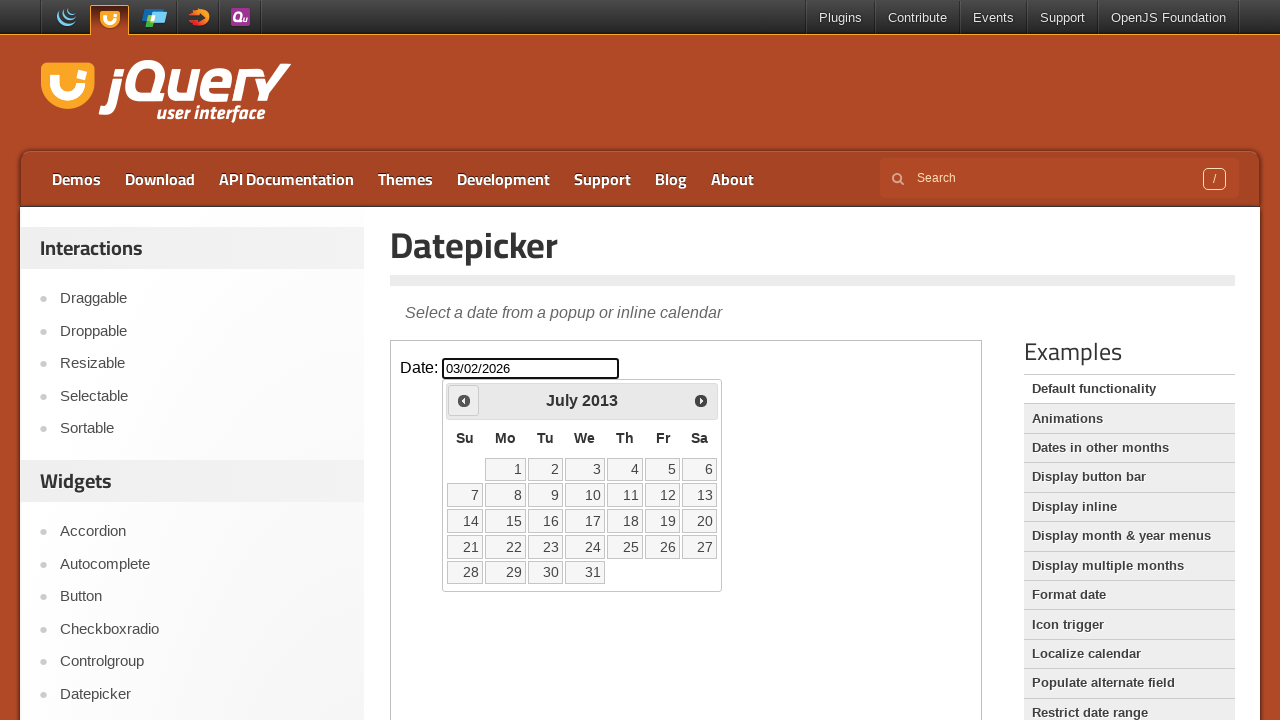

Navigated to previous month (currently at July 2013) at (464, 400) on [class="demo-frame"] >> internal:control=enter-frame >> [title="Prev"]
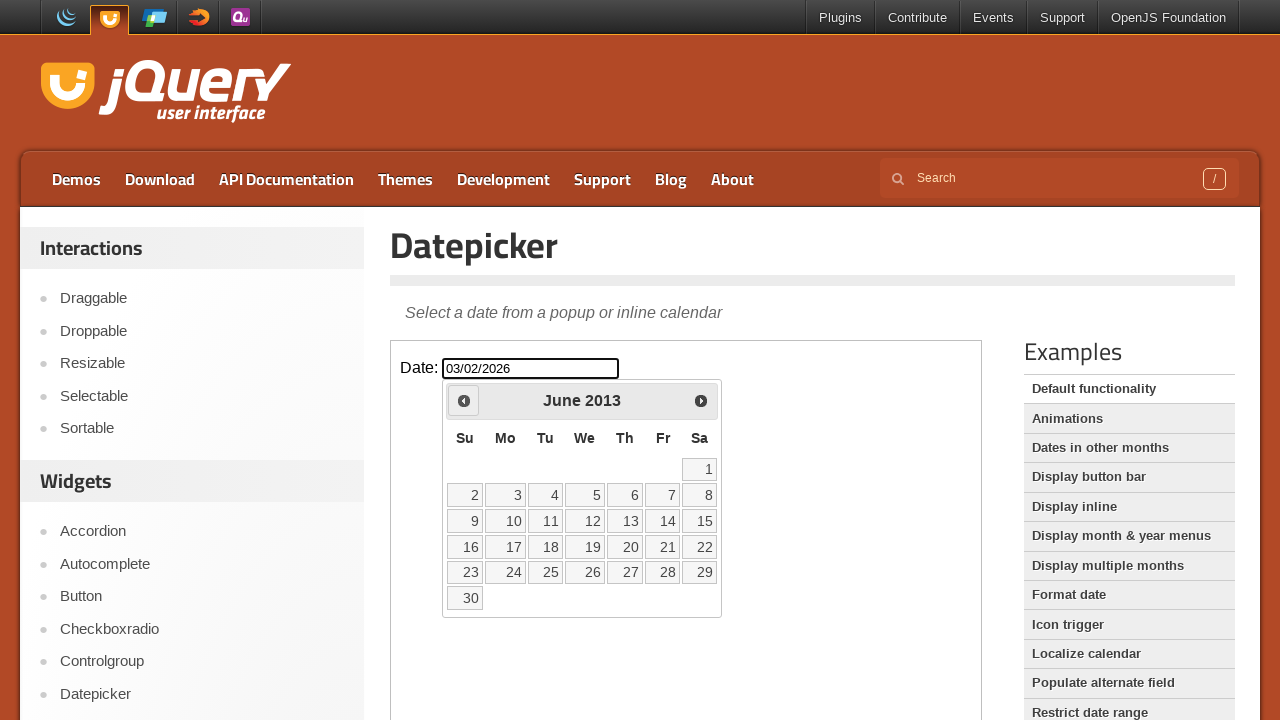

Navigated to previous month (currently at June 2013) at (464, 400) on [class="demo-frame"] >> internal:control=enter-frame >> [title="Prev"]
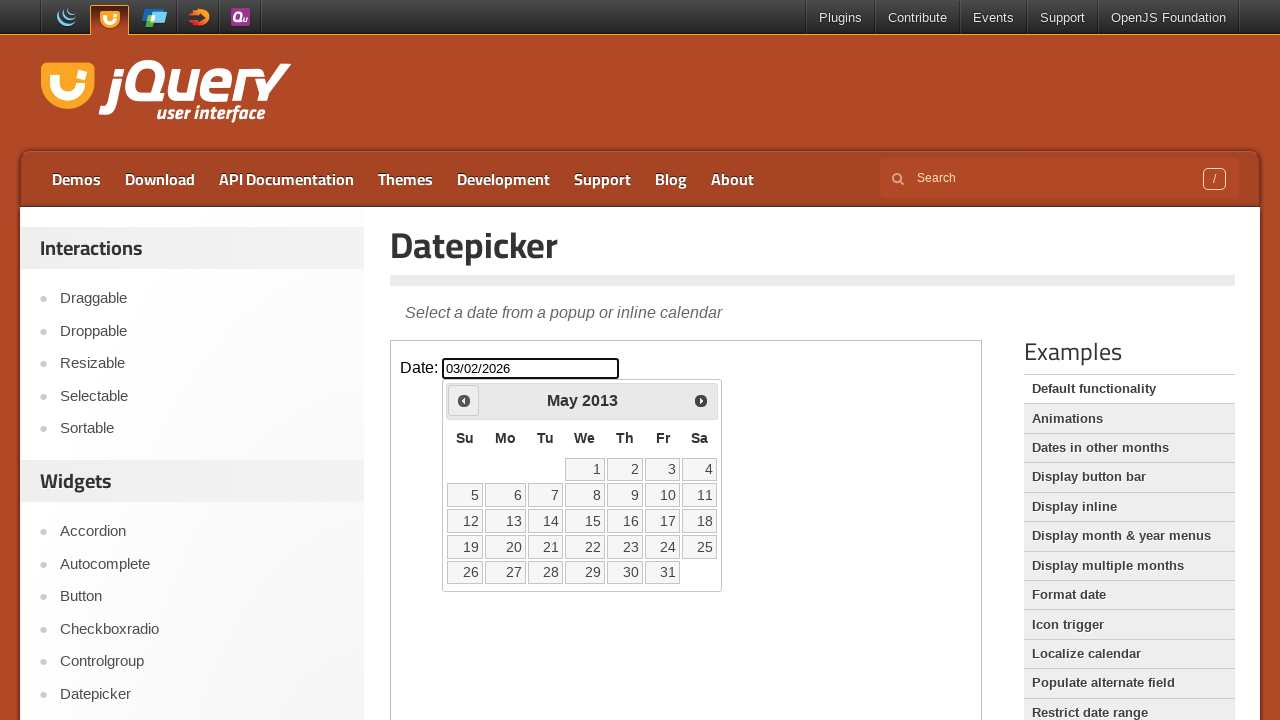

Navigated to previous month (currently at May 2013) at (464, 400) on [class="demo-frame"] >> internal:control=enter-frame >> [title="Prev"]
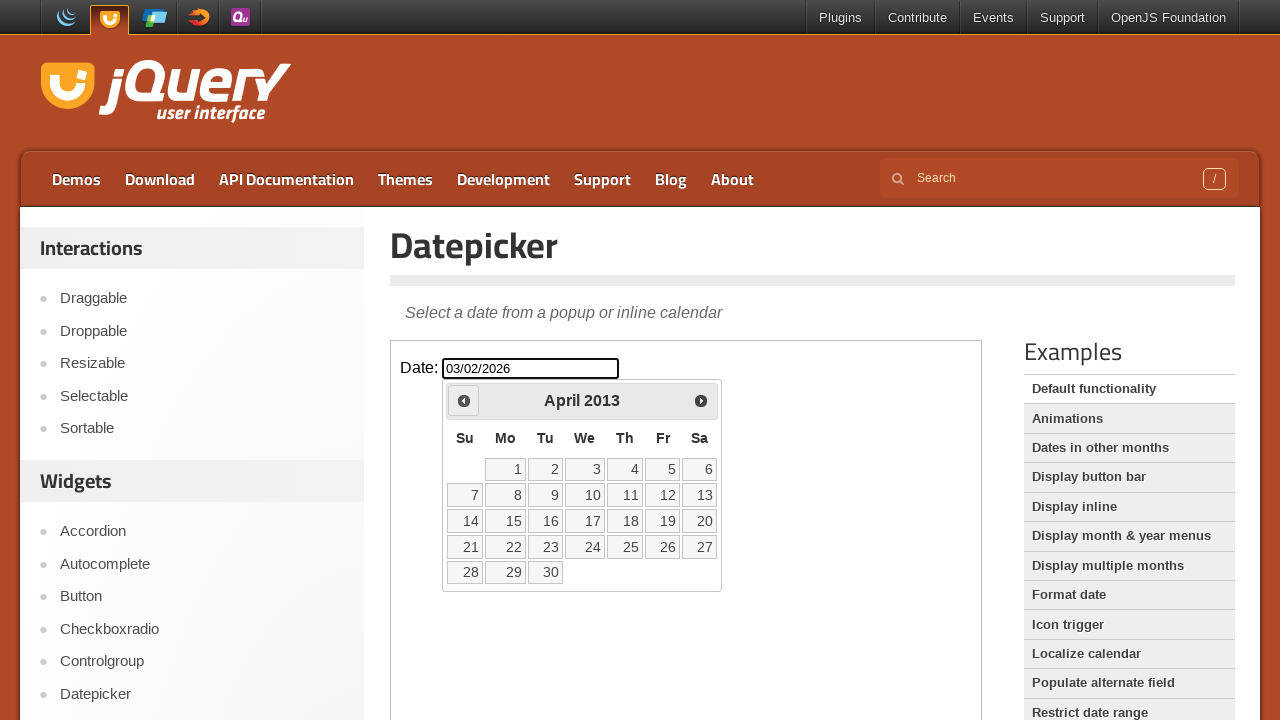

Navigated to previous month (currently at April 2013) at (464, 400) on [class="demo-frame"] >> internal:control=enter-frame >> [title="Prev"]
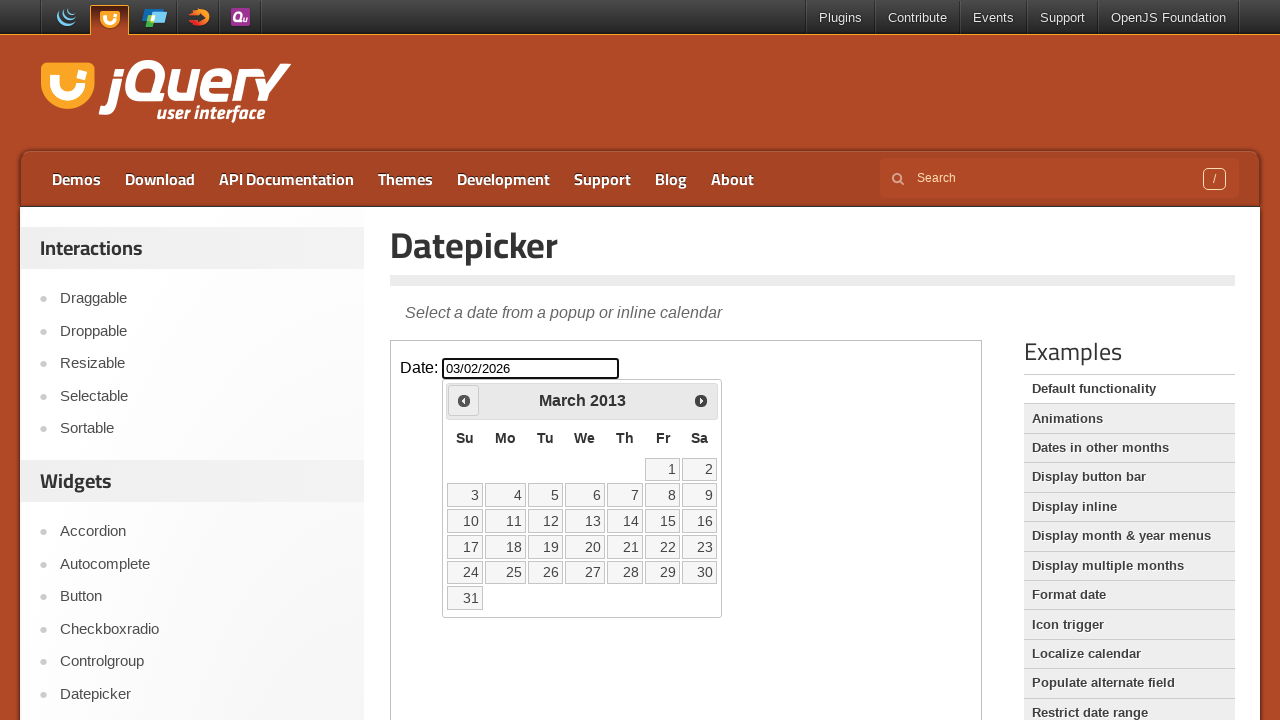

Navigated to previous month (currently at March 2013) at (464, 400) on [class="demo-frame"] >> internal:control=enter-frame >> [title="Prev"]
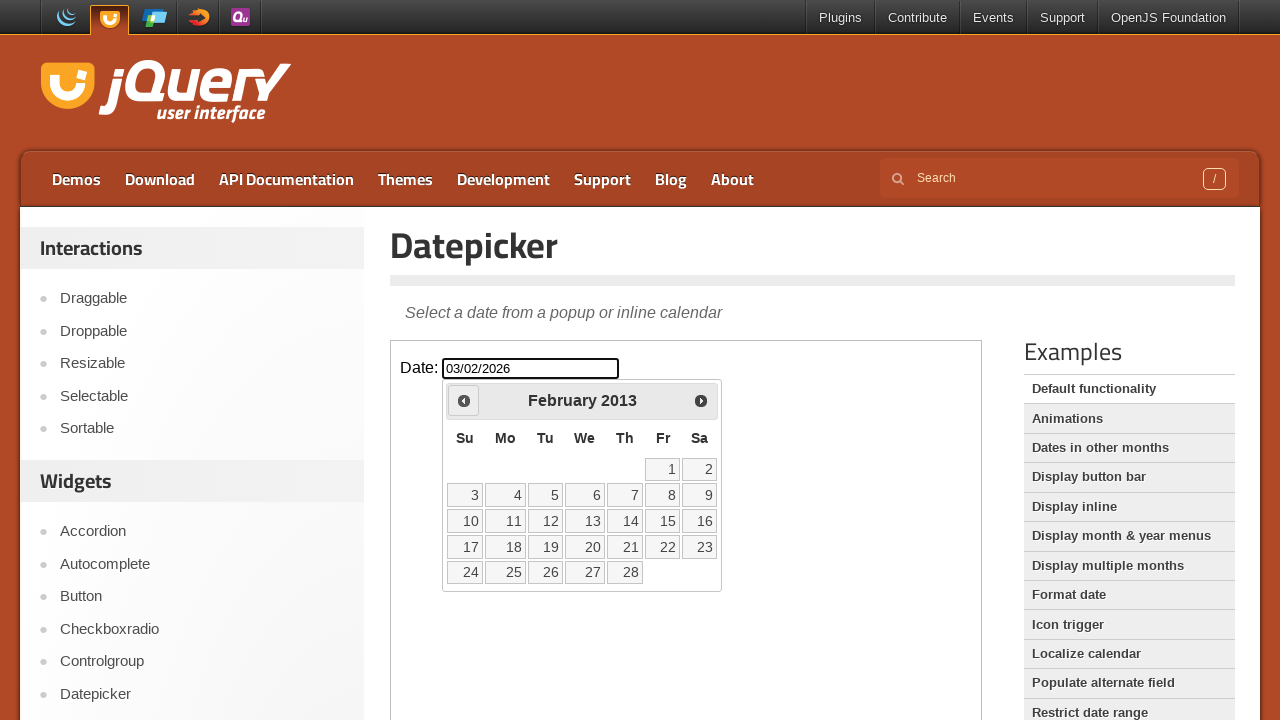

Navigated to previous month (currently at February 2013) at (464, 400) on [class="demo-frame"] >> internal:control=enter-frame >> [title="Prev"]
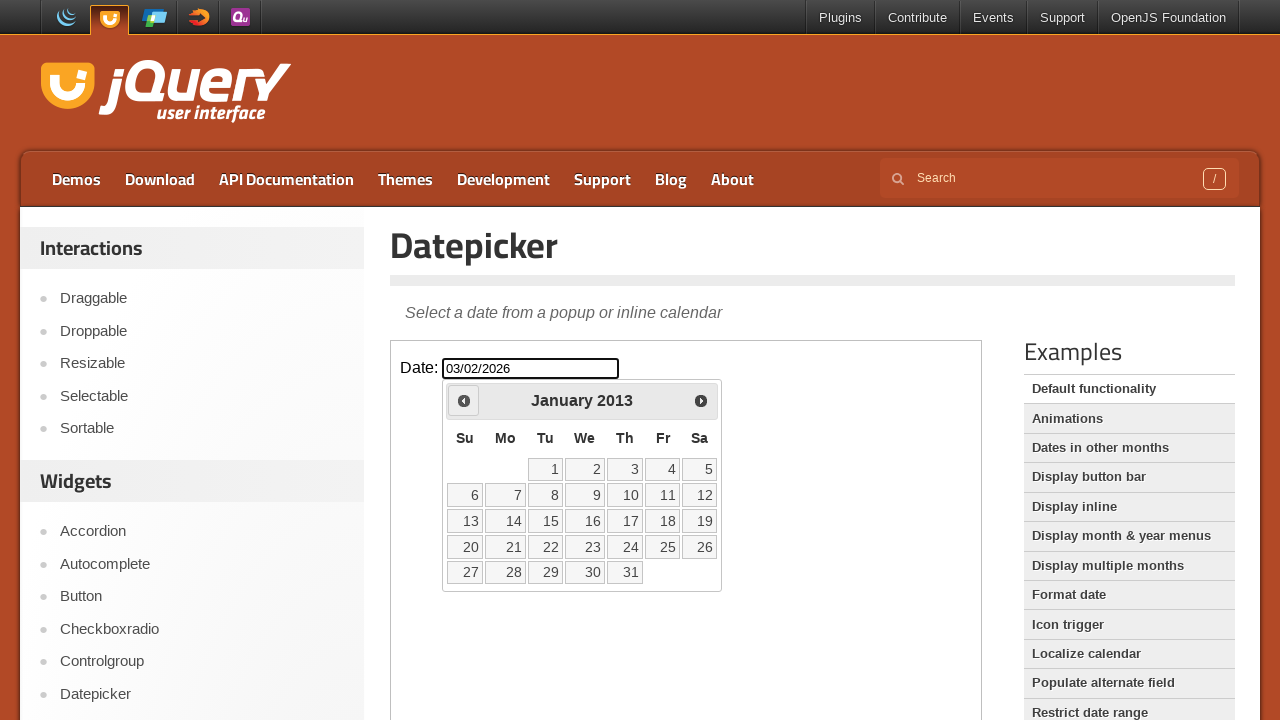

Navigated to previous month (currently at January 2013) at (464, 400) on [class="demo-frame"] >> internal:control=enter-frame >> [title="Prev"]
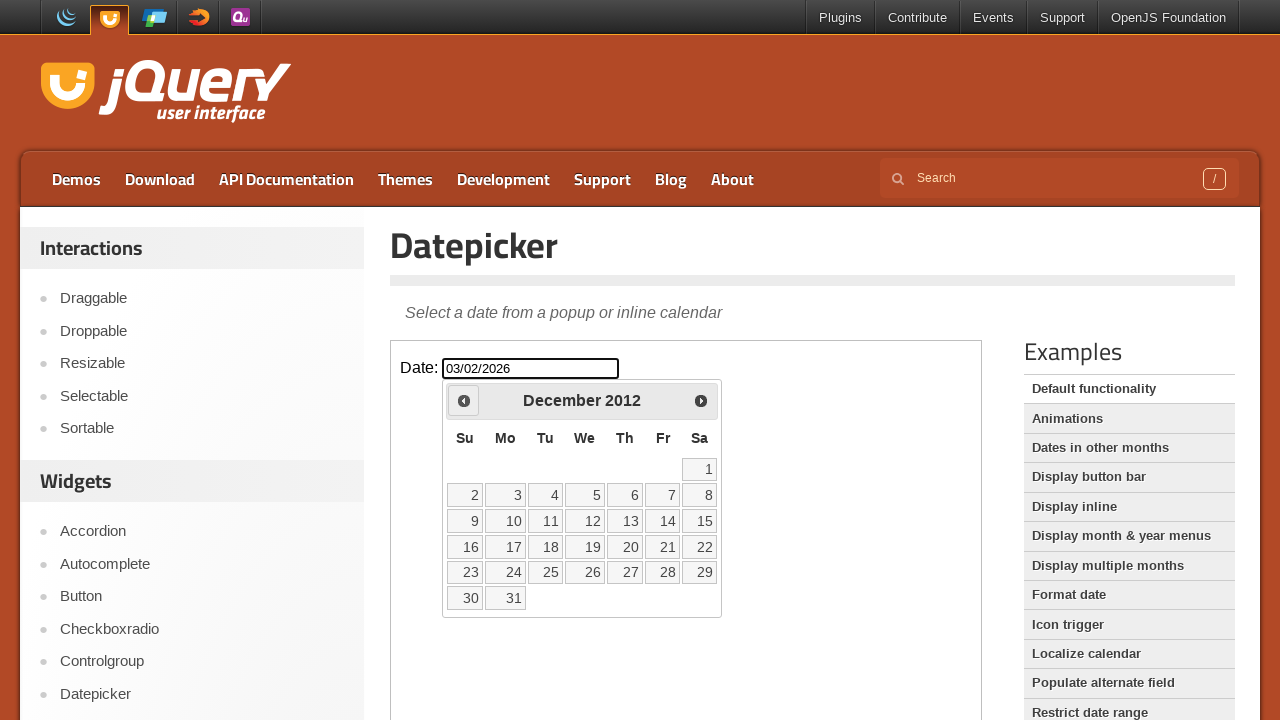

Navigated to previous month (currently at December 2012) at (464, 400) on [class="demo-frame"] >> internal:control=enter-frame >> [title="Prev"]
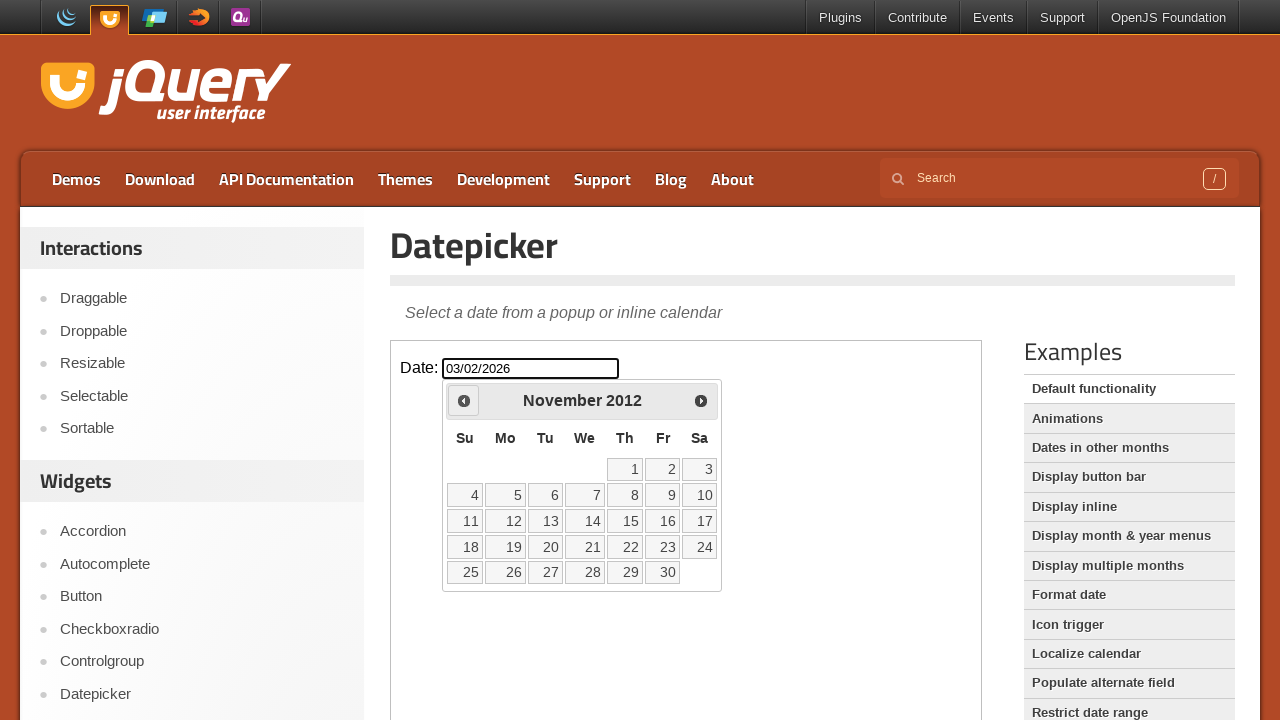

Navigated to previous month (currently at November 2012) at (464, 400) on [class="demo-frame"] >> internal:control=enter-frame >> [title="Prev"]
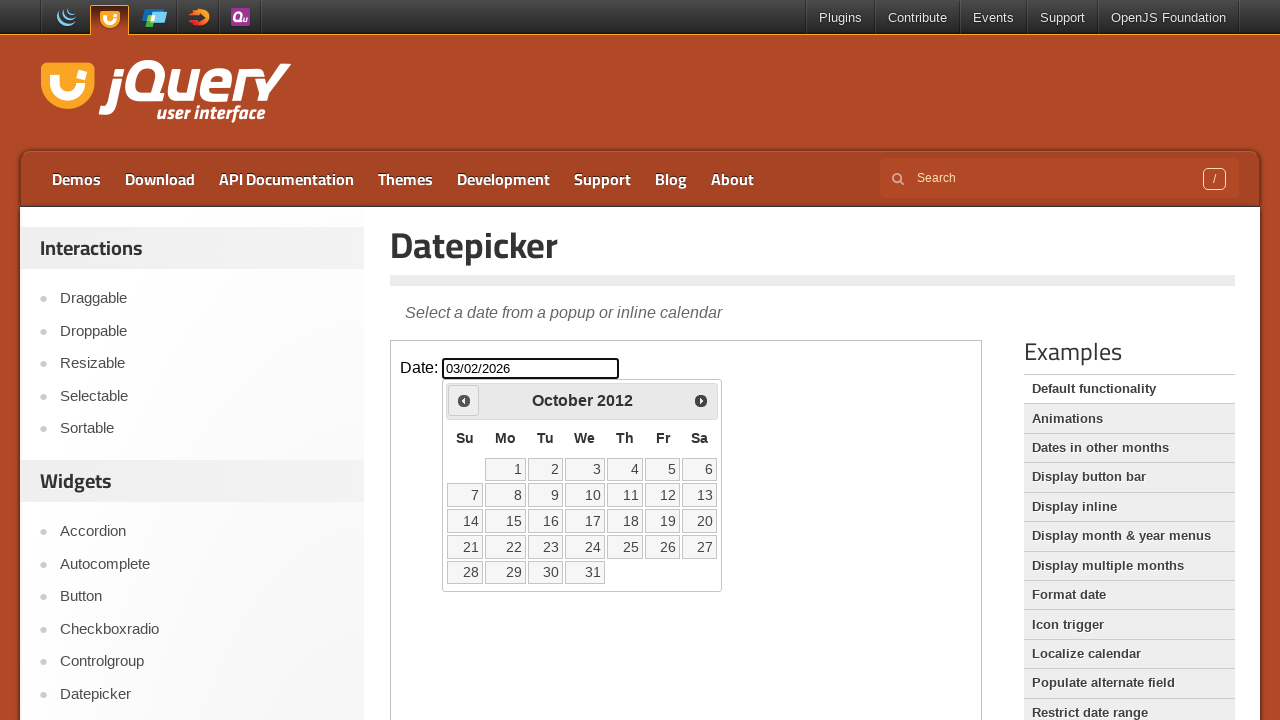

Navigated to previous month (currently at October 2012) at (464, 400) on [class="demo-frame"] >> internal:control=enter-frame >> [title="Prev"]
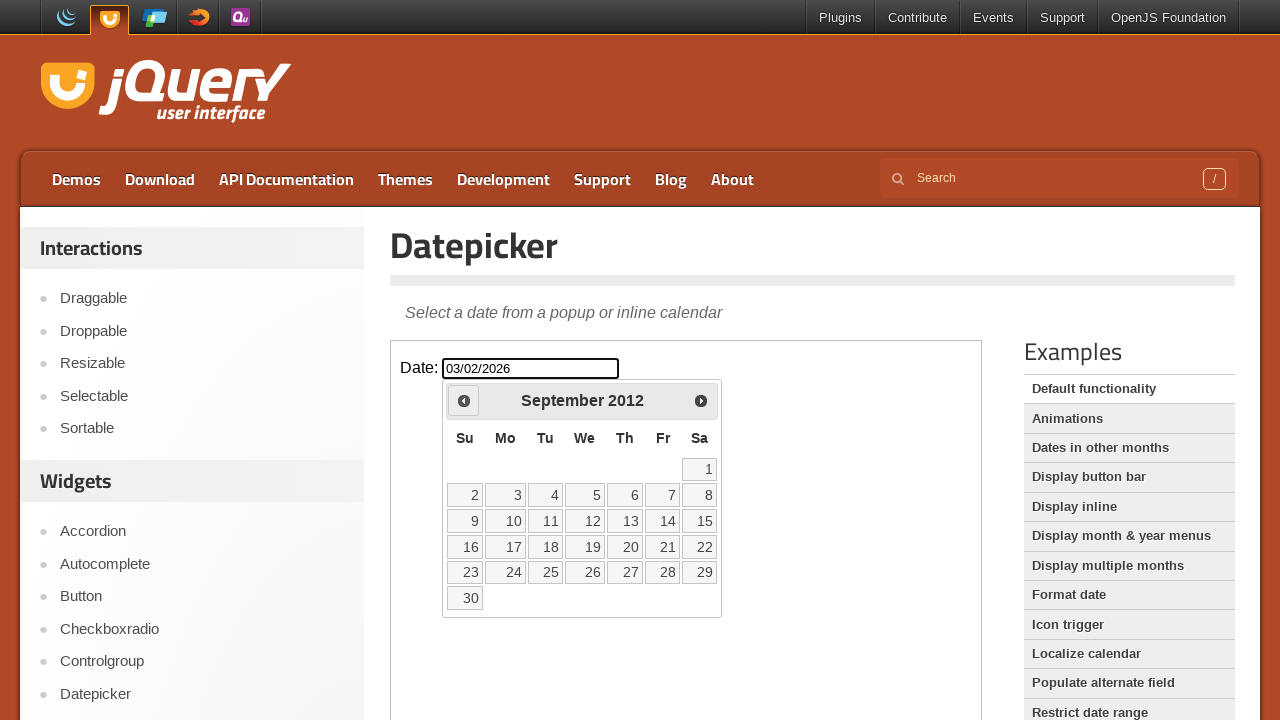

Navigated to previous month (currently at September 2012) at (464, 400) on [class="demo-frame"] >> internal:control=enter-frame >> [title="Prev"]
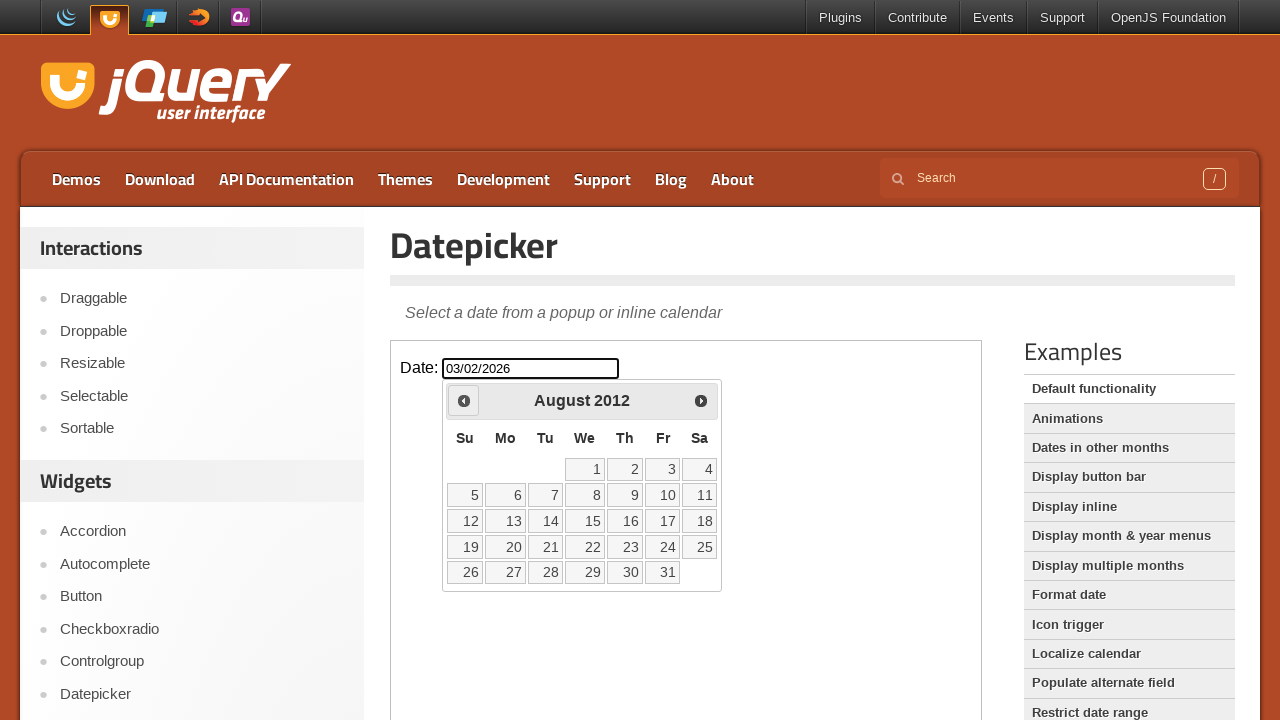

Navigated to previous month (currently at August 2012) at (464, 400) on [class="demo-frame"] >> internal:control=enter-frame >> [title="Prev"]
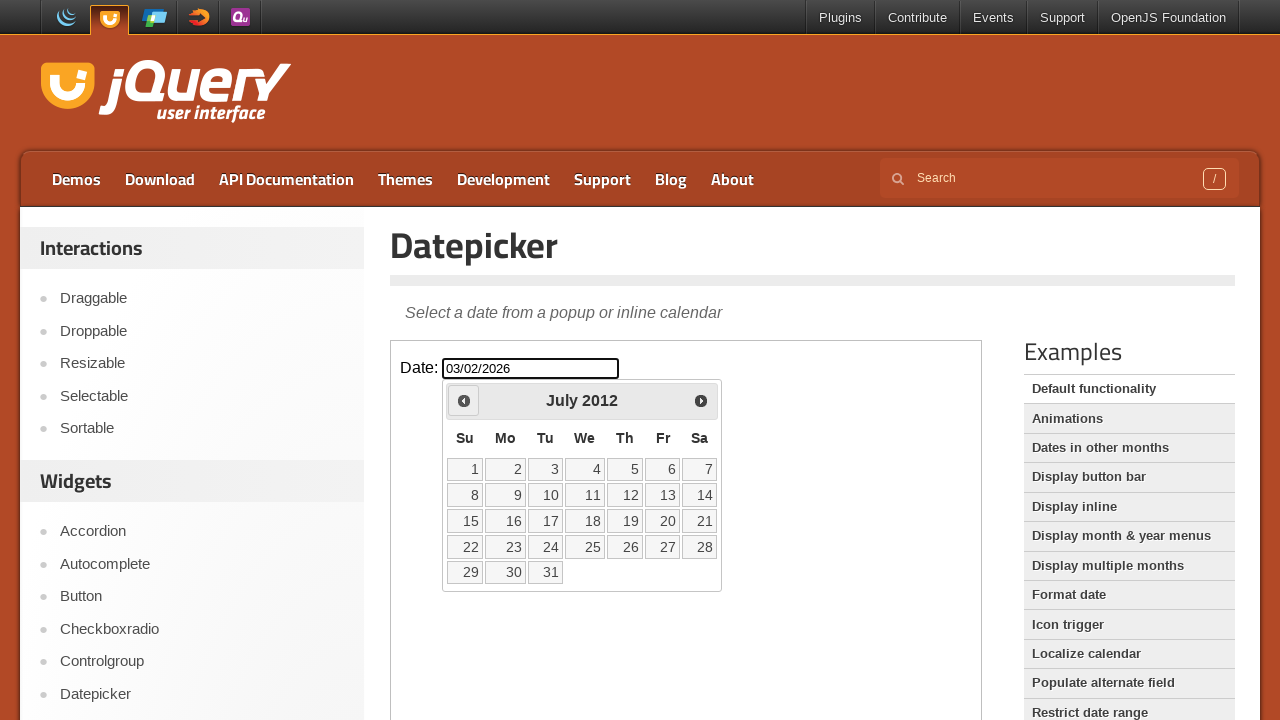

Navigated to previous month (currently at July 2012) at (464, 400) on [class="demo-frame"] >> internal:control=enter-frame >> [title="Prev"]
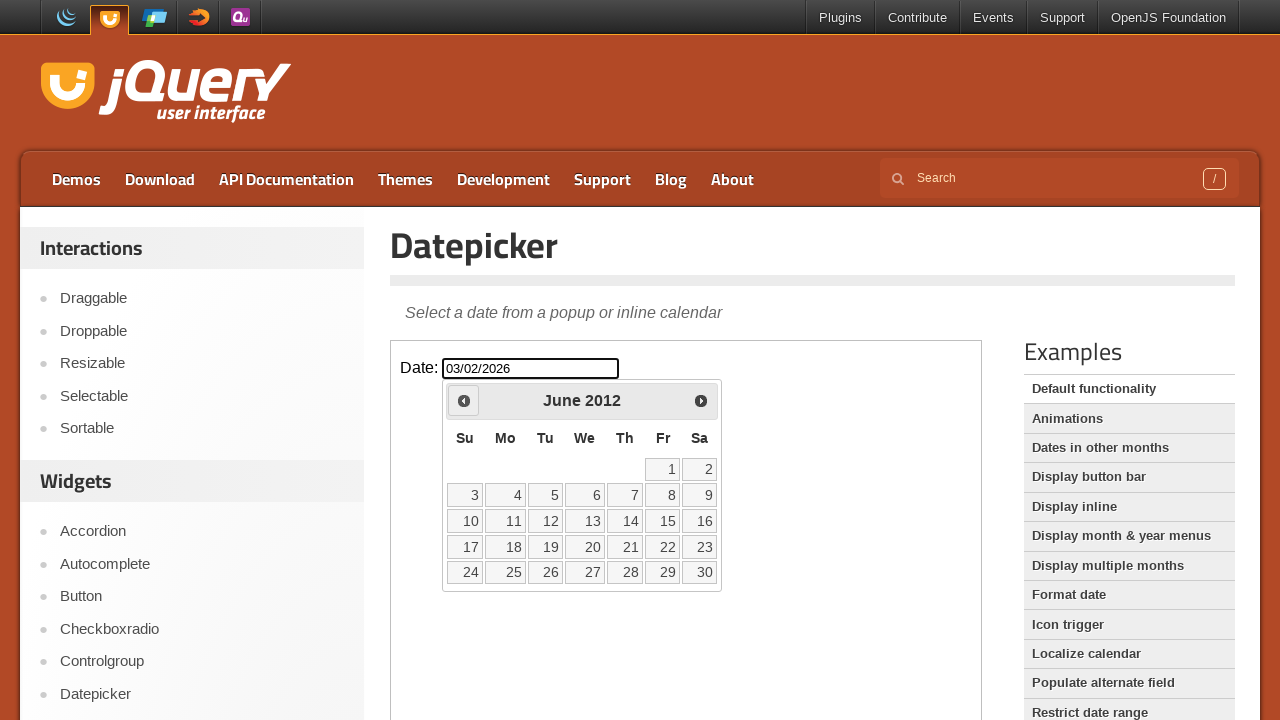

Navigated to previous month (currently at June 2012) at (464, 400) on [class="demo-frame"] >> internal:control=enter-frame >> [title="Prev"]
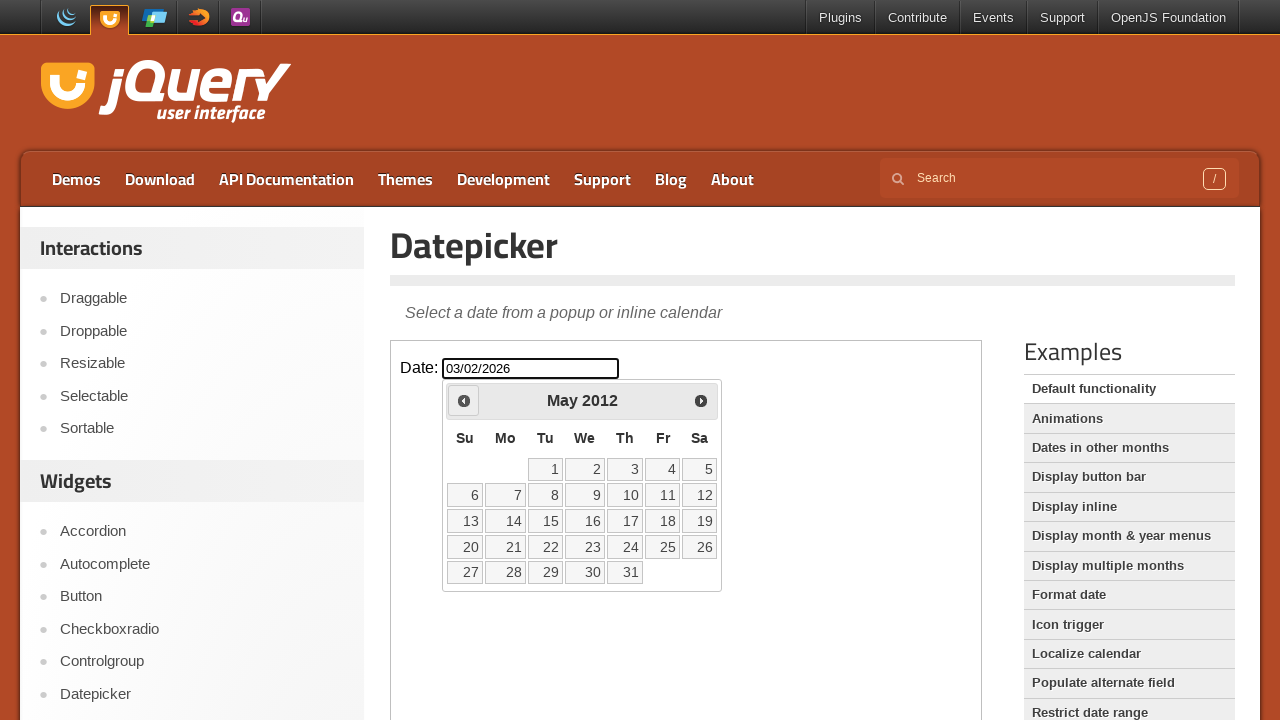

Navigated to previous month (currently at May 2012) at (464, 400) on [class="demo-frame"] >> internal:control=enter-frame >> [title="Prev"]
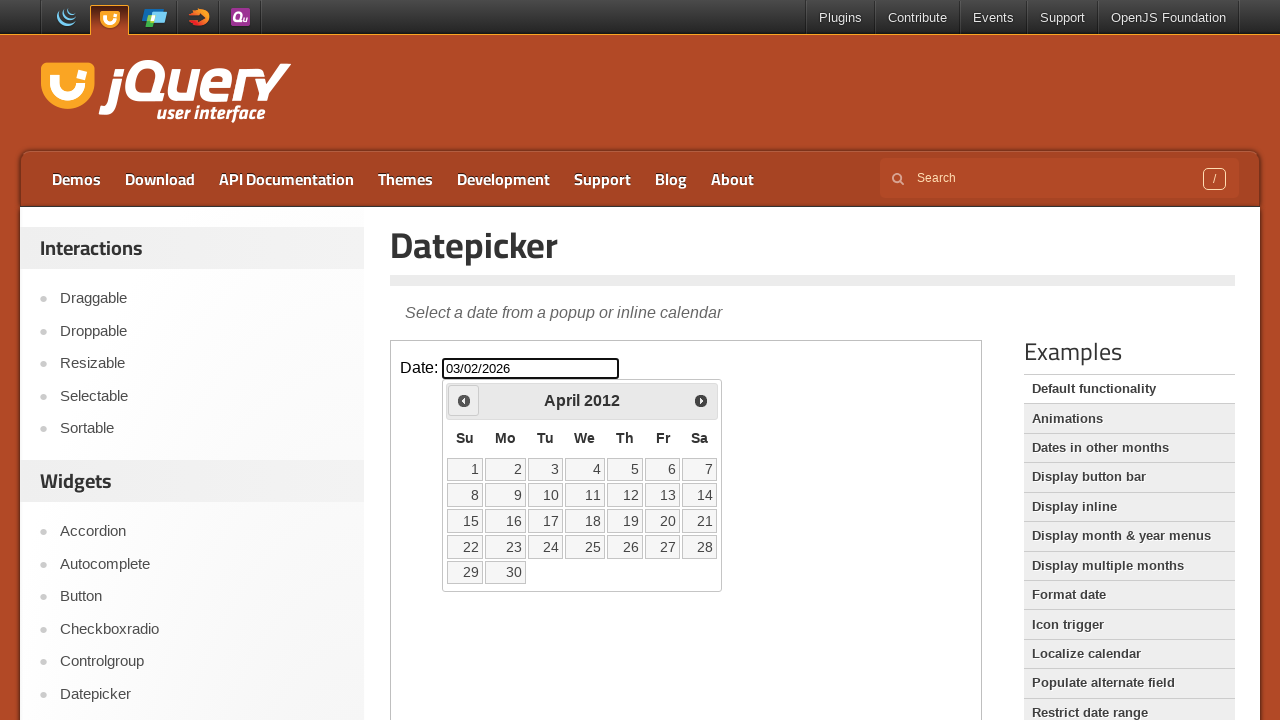

Navigated to previous month (currently at April 2012) at (464, 400) on [class="demo-frame"] >> internal:control=enter-frame >> [title="Prev"]
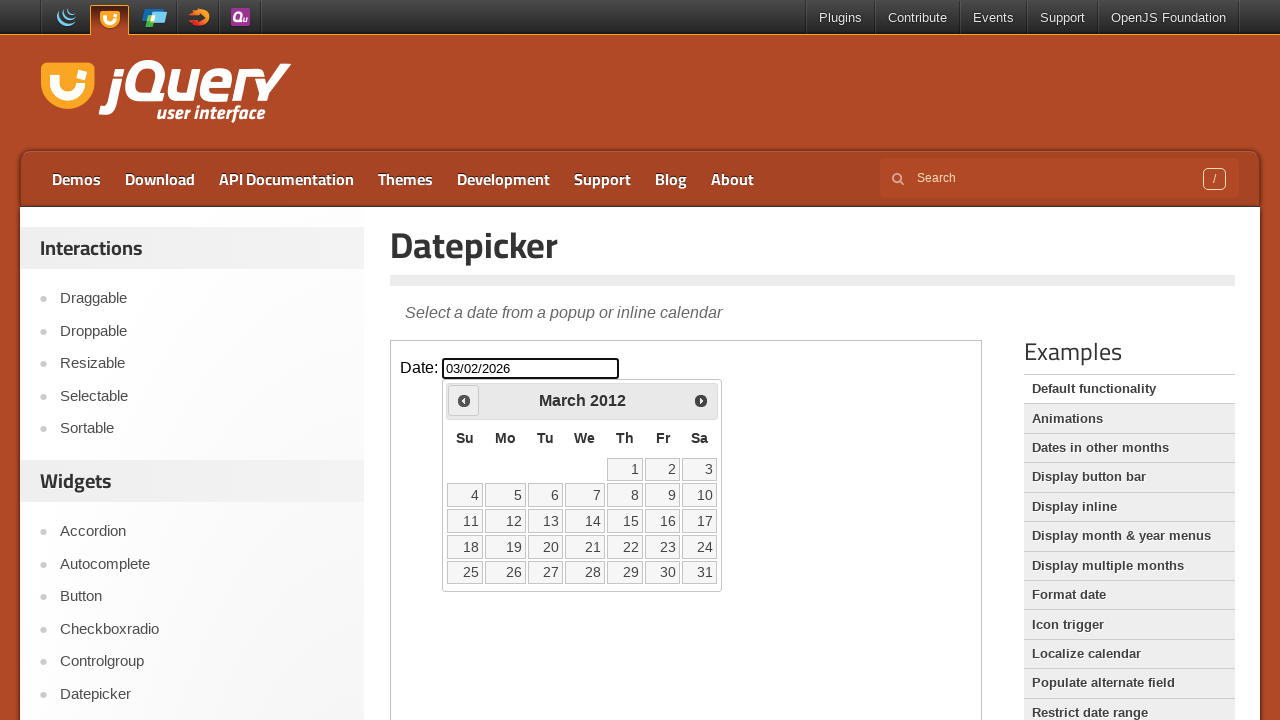

Navigated to previous month (currently at March 2012) at (464, 400) on [class="demo-frame"] >> internal:control=enter-frame >> [title="Prev"]
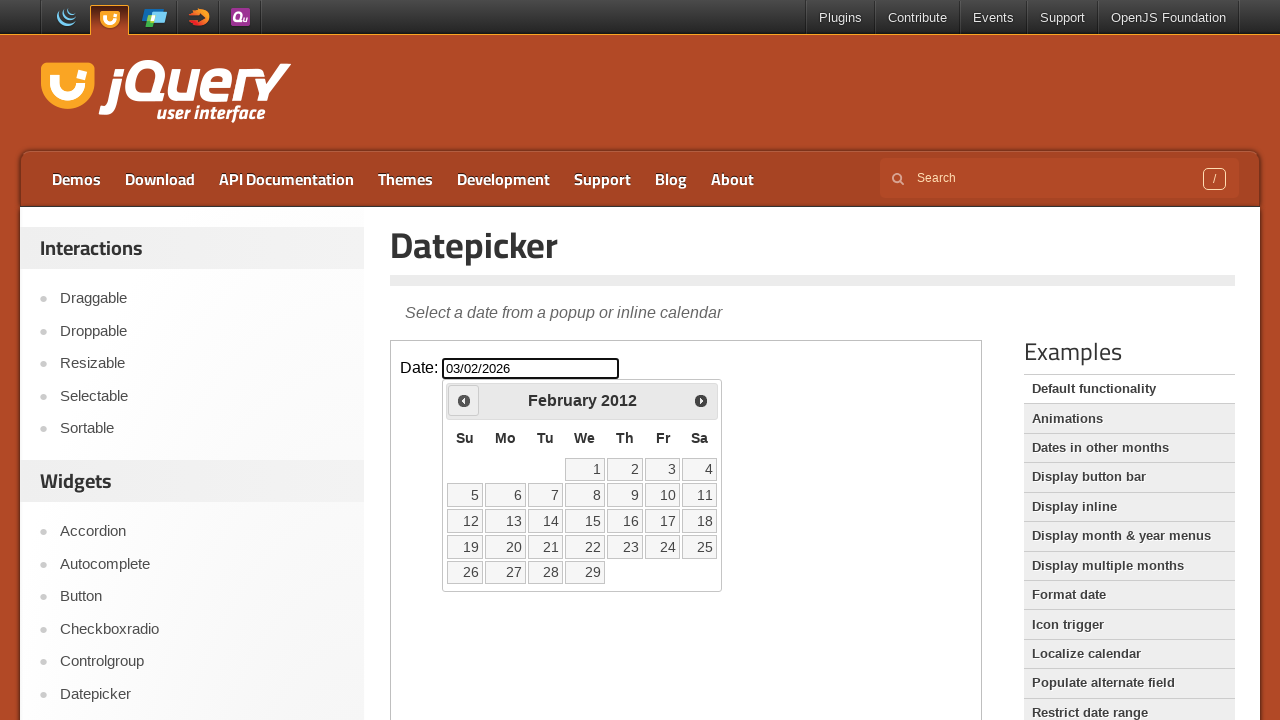

Navigated to previous month (currently at February 2012) at (464, 400) on [class="demo-frame"] >> internal:control=enter-frame >> [title="Prev"]
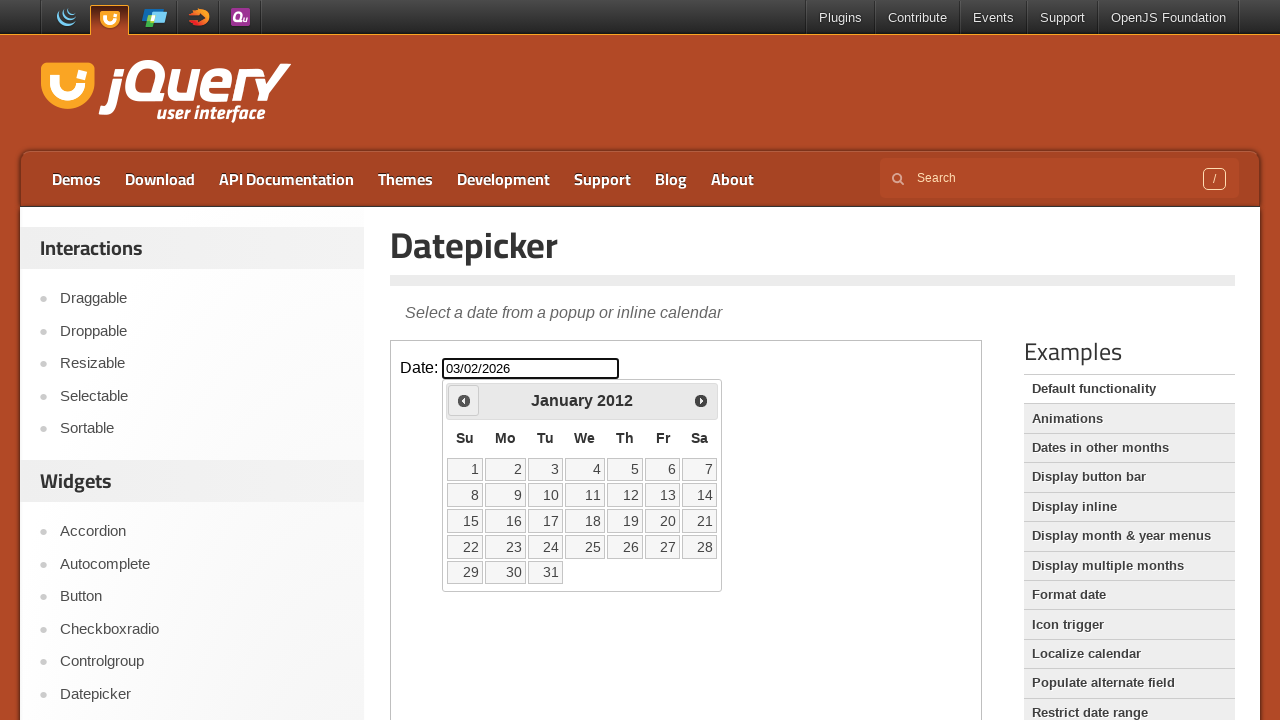

Navigated to previous month (currently at January 2012) at (464, 400) on [class="demo-frame"] >> internal:control=enter-frame >> [title="Prev"]
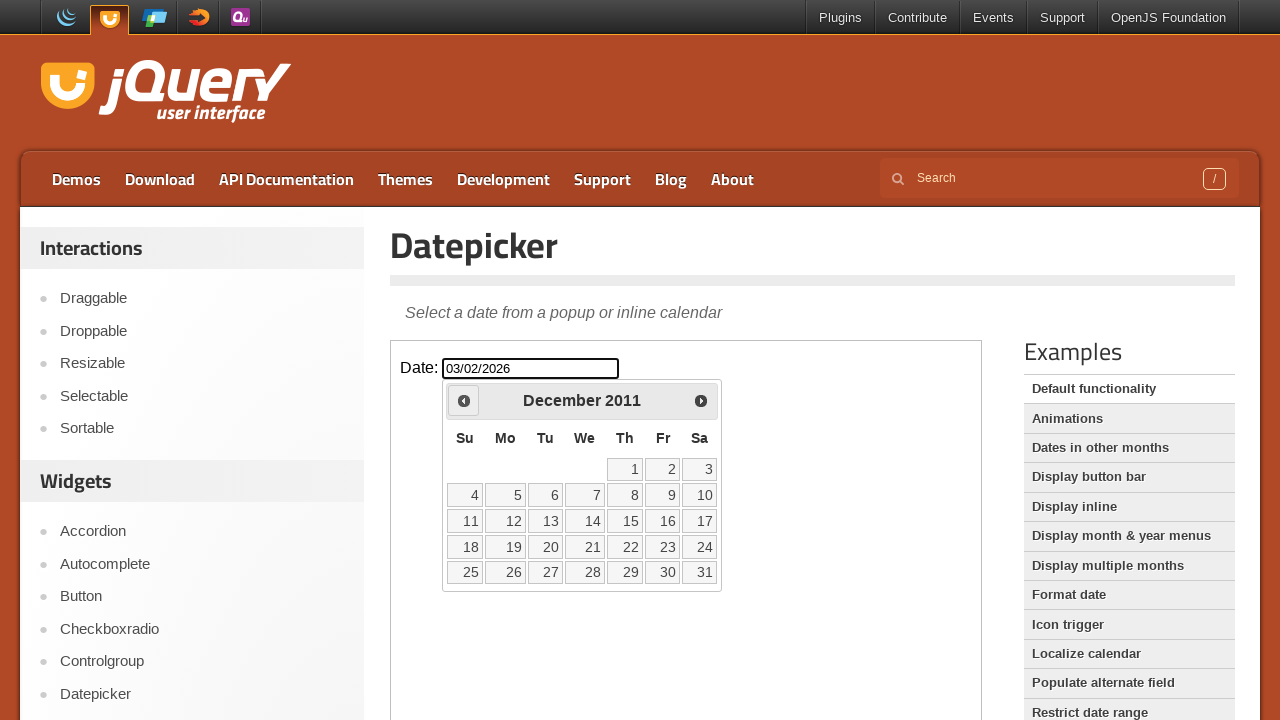

Navigated to previous month (currently at December 2011) at (464, 400) on [class="demo-frame"] >> internal:control=enter-frame >> [title="Prev"]
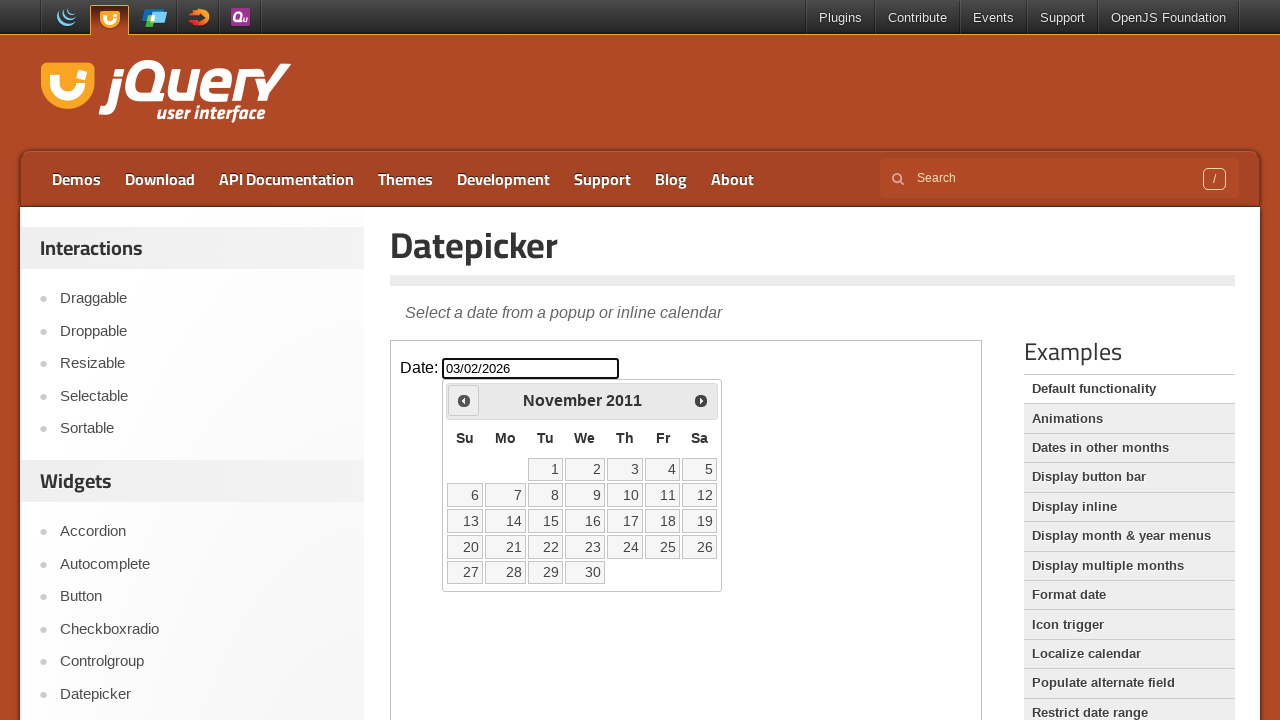

Navigated to previous month (currently at November 2011) at (464, 400) on [class="demo-frame"] >> internal:control=enter-frame >> [title="Prev"]
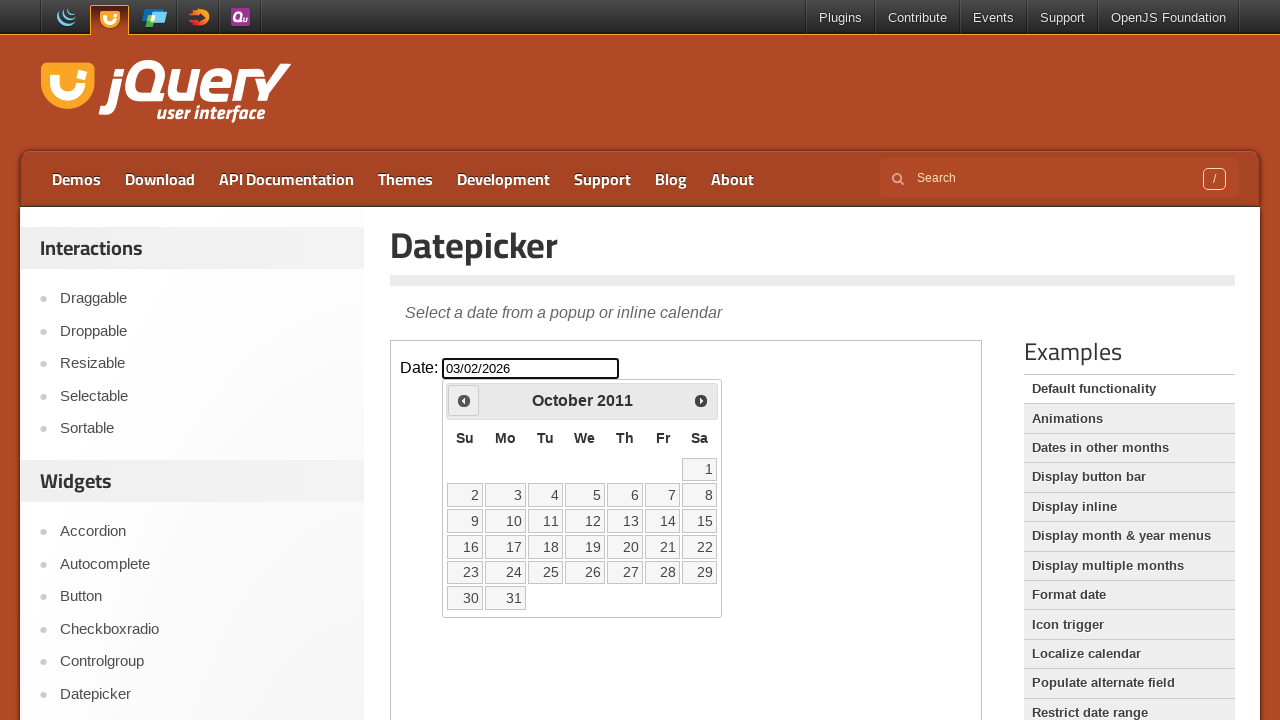

Navigated to previous month (currently at October 2011) at (464, 400) on [class="demo-frame"] >> internal:control=enter-frame >> [title="Prev"]
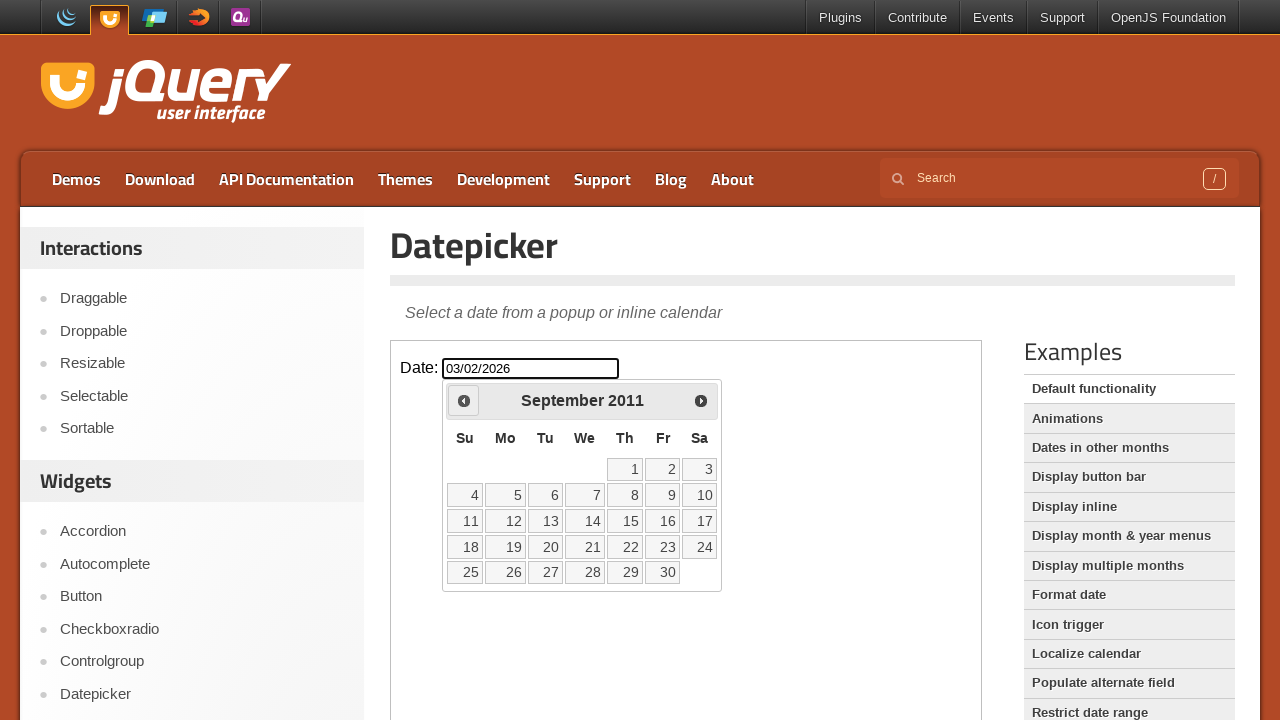

Navigated to previous month (currently at September 2011) at (464, 400) on [class="demo-frame"] >> internal:control=enter-frame >> [title="Prev"]
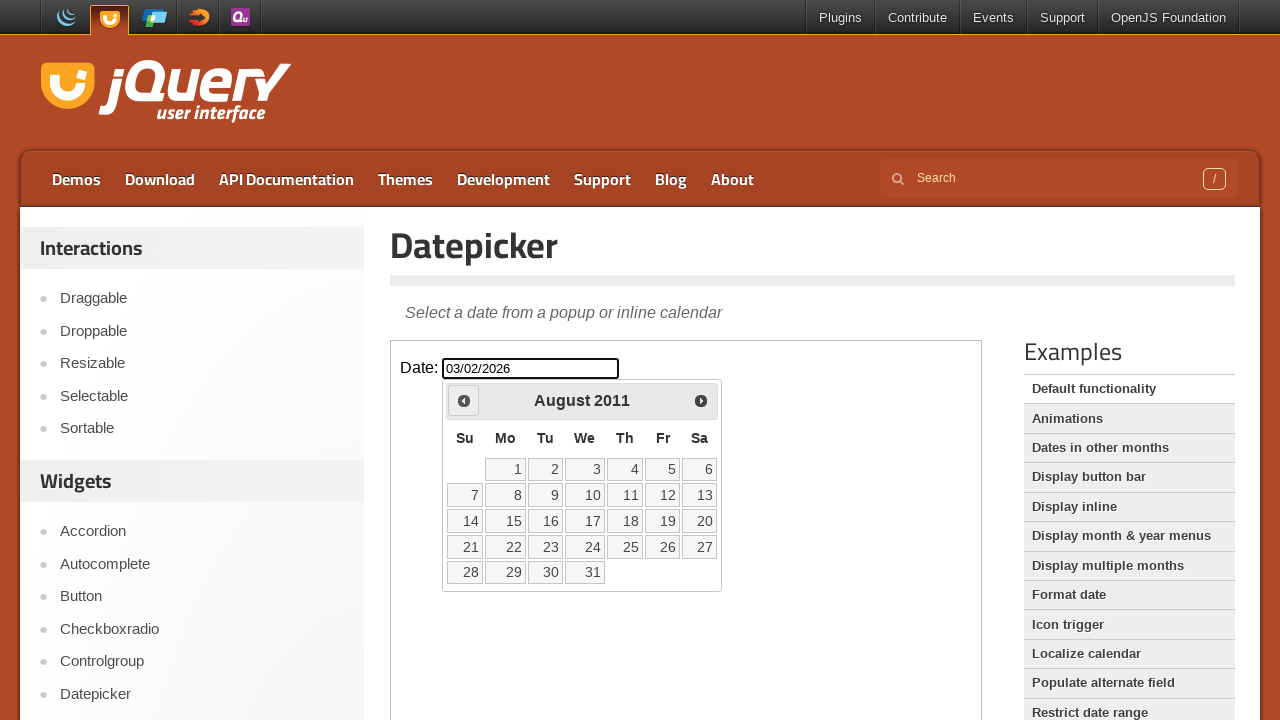

Navigated to previous month (currently at August 2011) at (464, 400) on [class="demo-frame"] >> internal:control=enter-frame >> [title="Prev"]
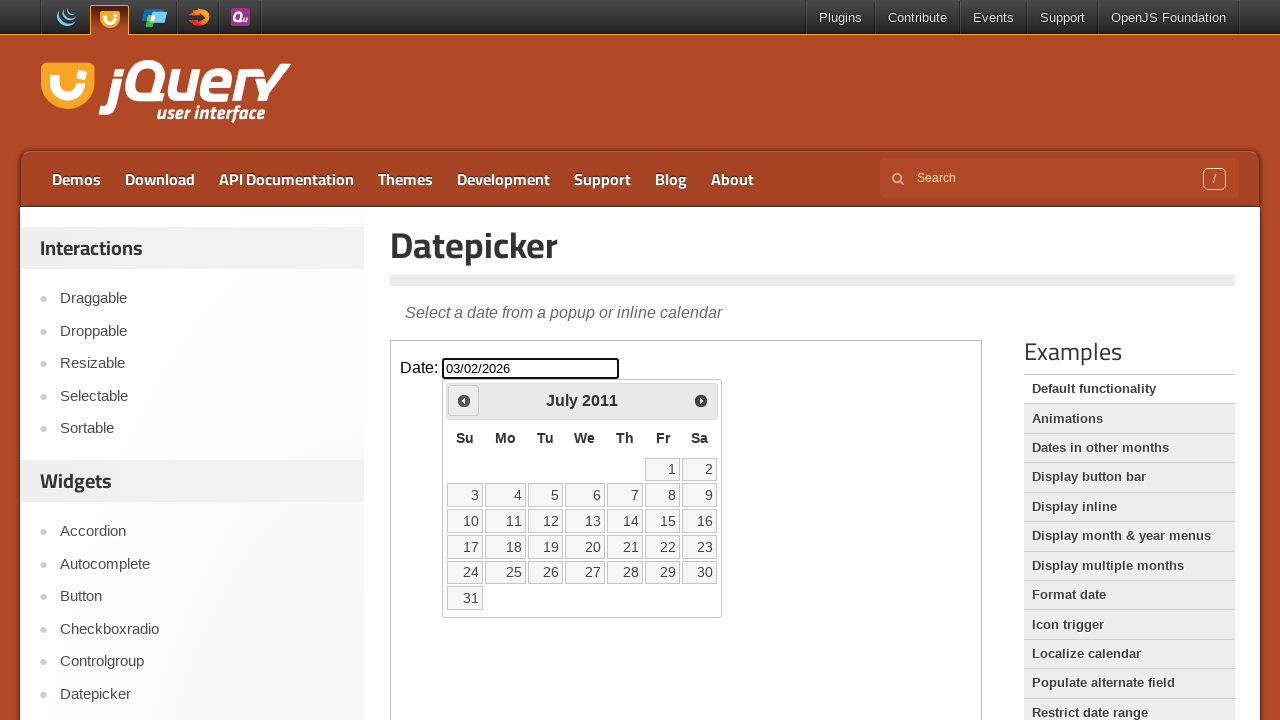

Navigated to previous month (currently at July 2011) at (464, 400) on [class="demo-frame"] >> internal:control=enter-frame >> [title="Prev"]
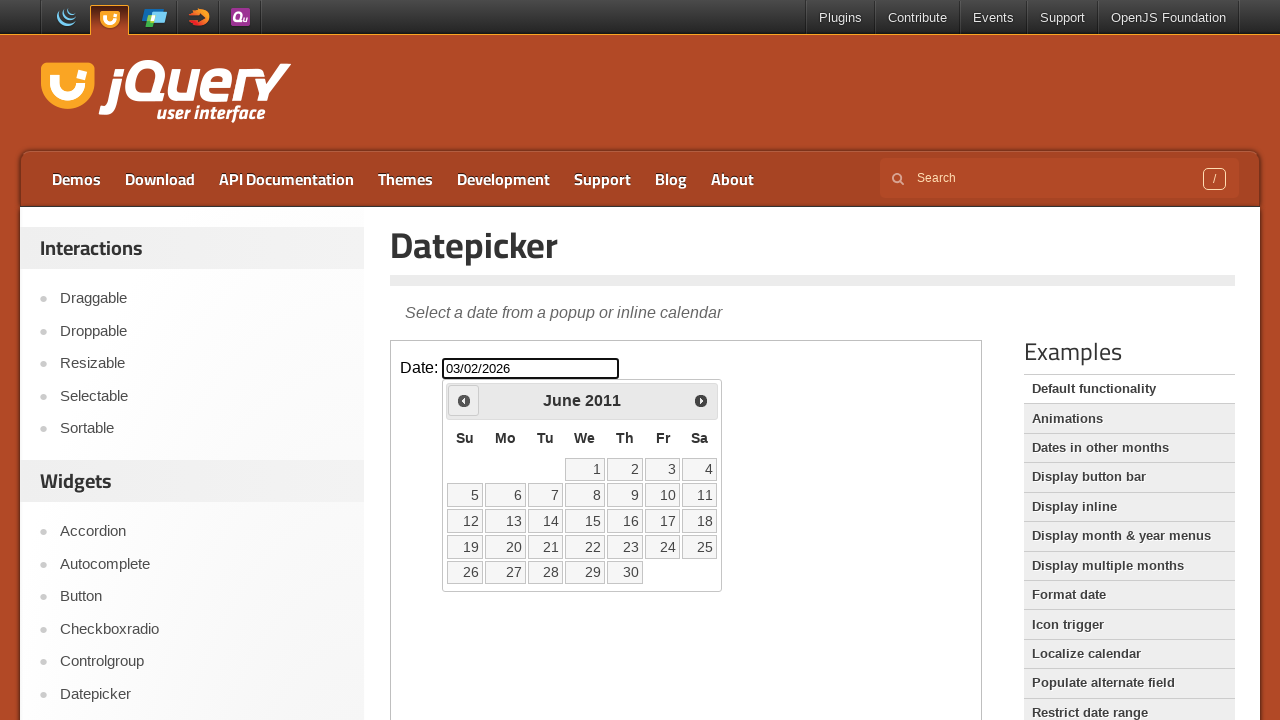

Navigated to previous month (currently at June 2011) at (464, 400) on [class="demo-frame"] >> internal:control=enter-frame >> [title="Prev"]
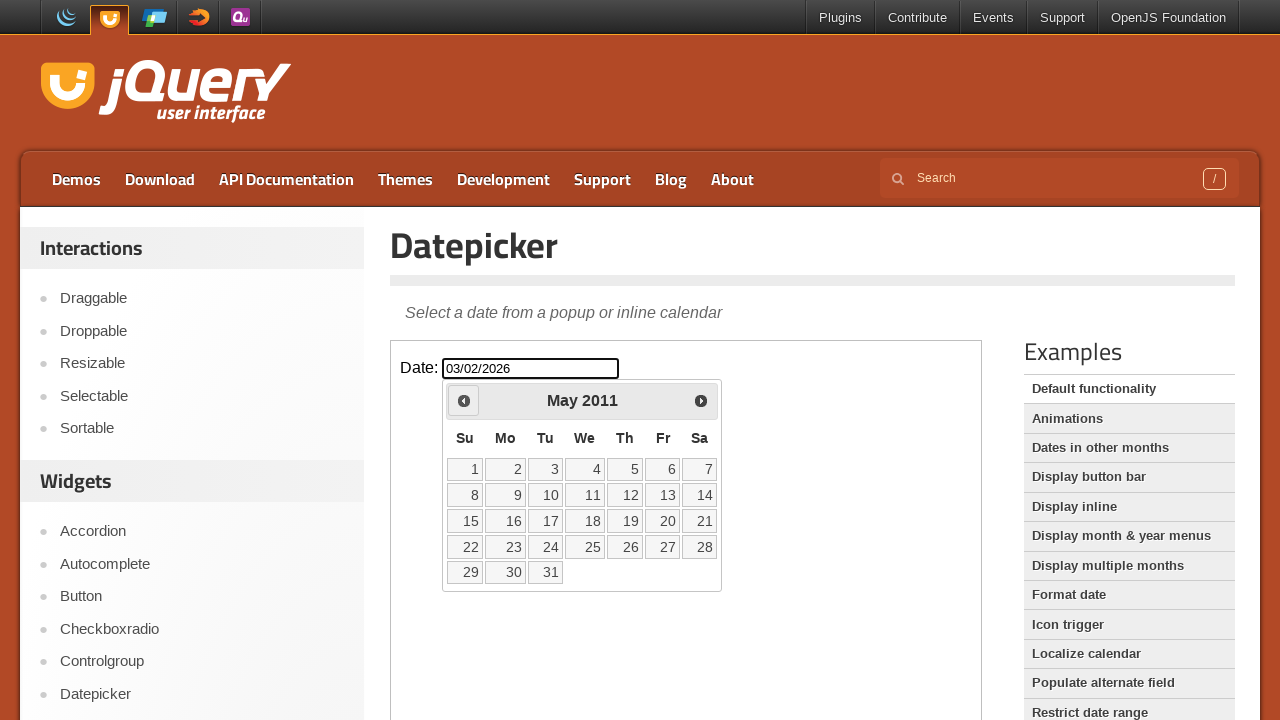

Navigated to previous month (currently at May 2011) at (464, 400) on [class="demo-frame"] >> internal:control=enter-frame >> [title="Prev"]
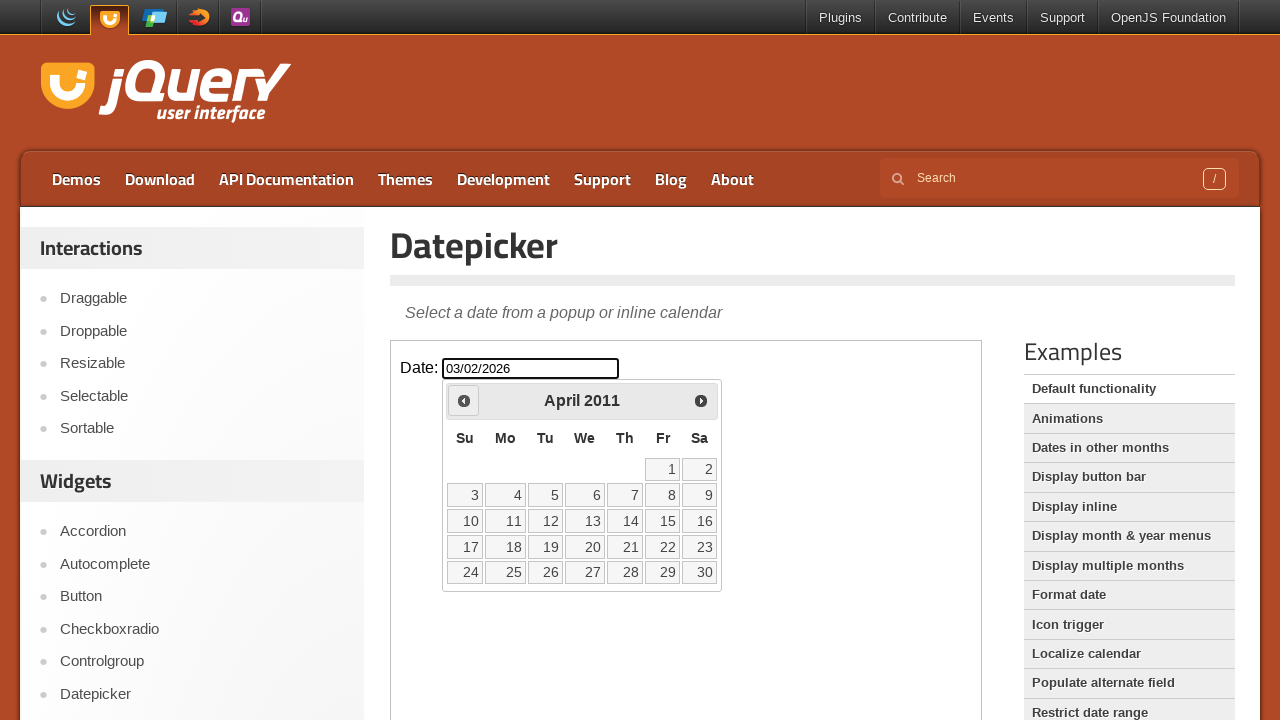

Navigated to previous month (currently at April 2011) at (464, 400) on [class="demo-frame"] >> internal:control=enter-frame >> [title="Prev"]
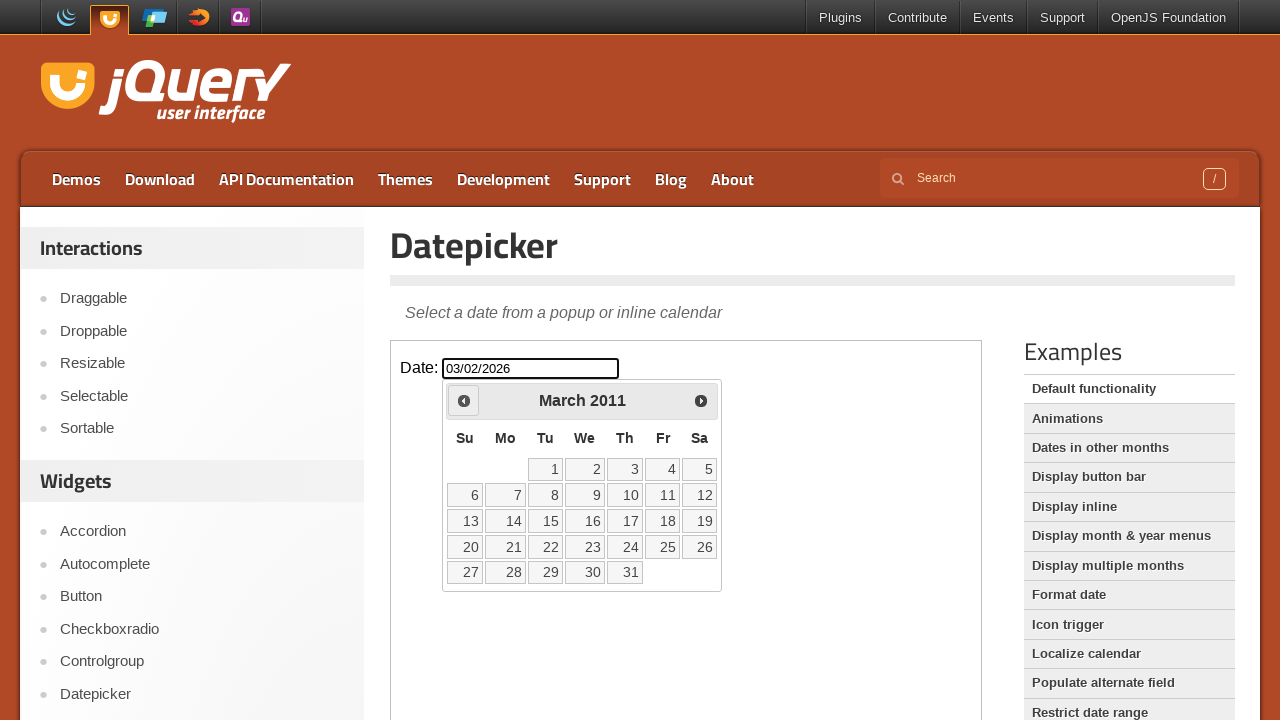

Navigated to previous month (currently at March 2011) at (464, 400) on [class="demo-frame"] >> internal:control=enter-frame >> [title="Prev"]
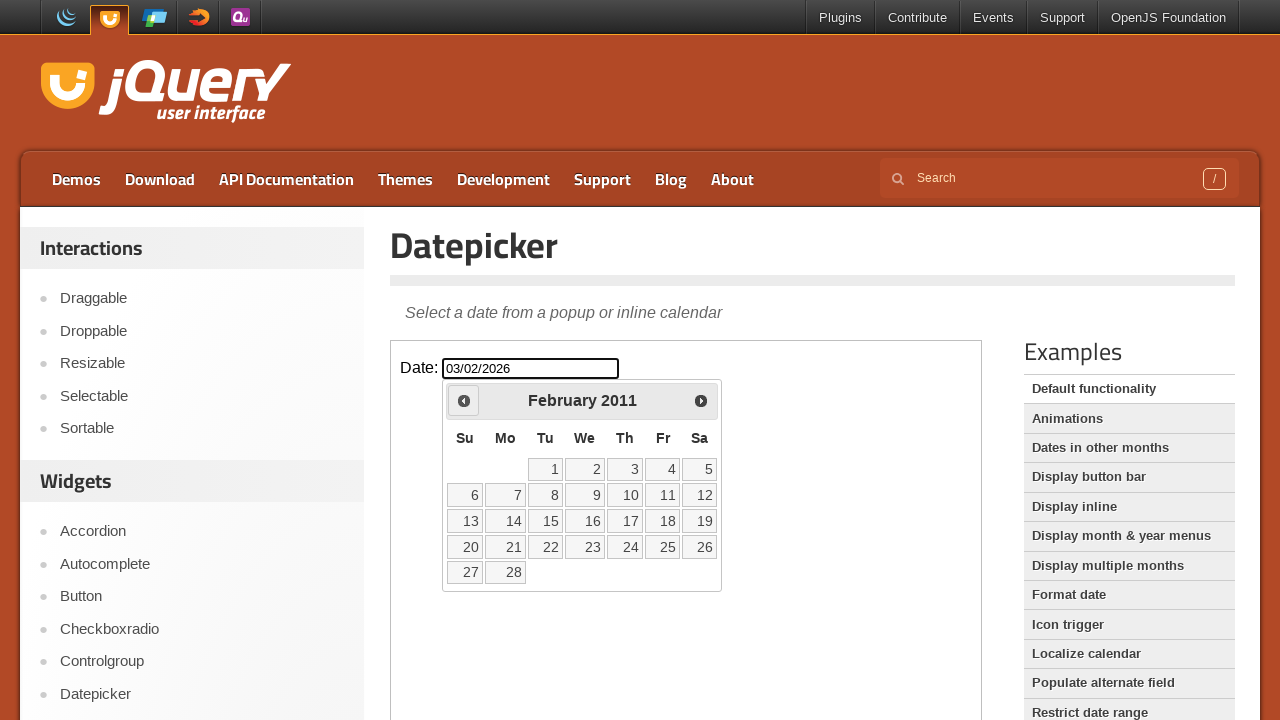

Navigated to previous month (currently at February 2011) at (464, 400) on [class="demo-frame"] >> internal:control=enter-frame >> [title="Prev"]
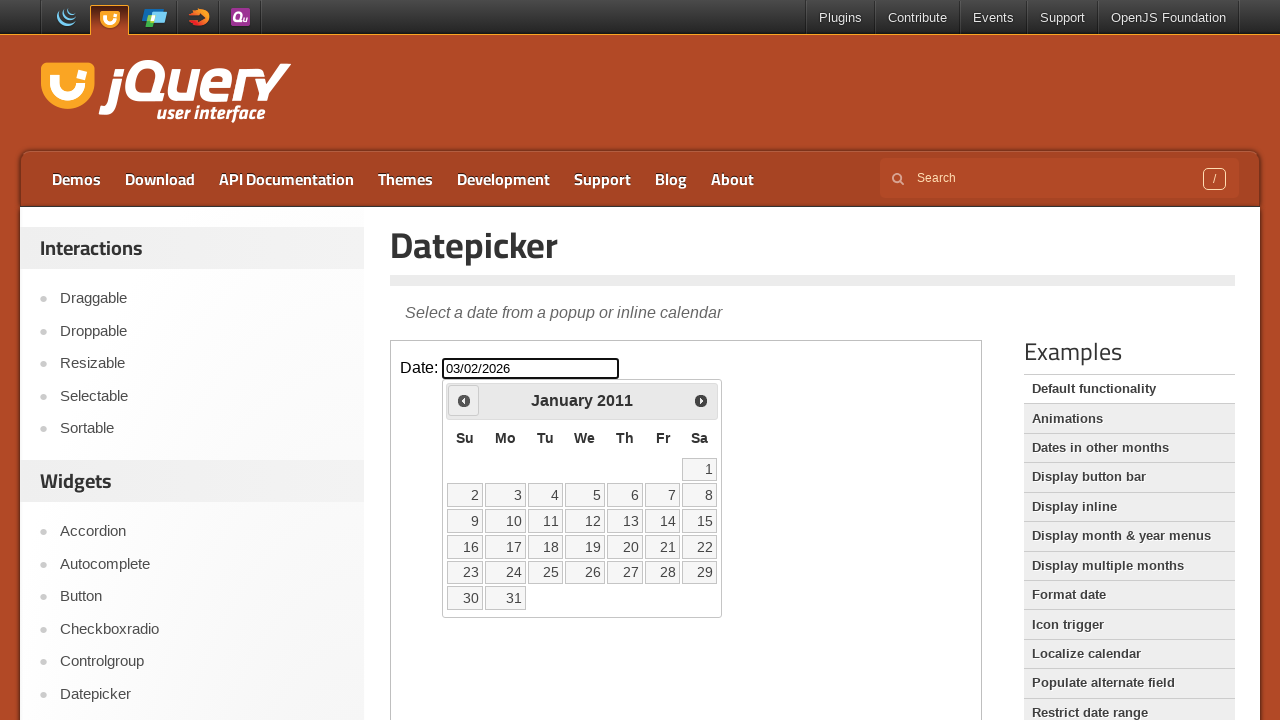

Navigated to previous month (currently at January 2011) at (464, 400) on [class="demo-frame"] >> internal:control=enter-frame >> [title="Prev"]
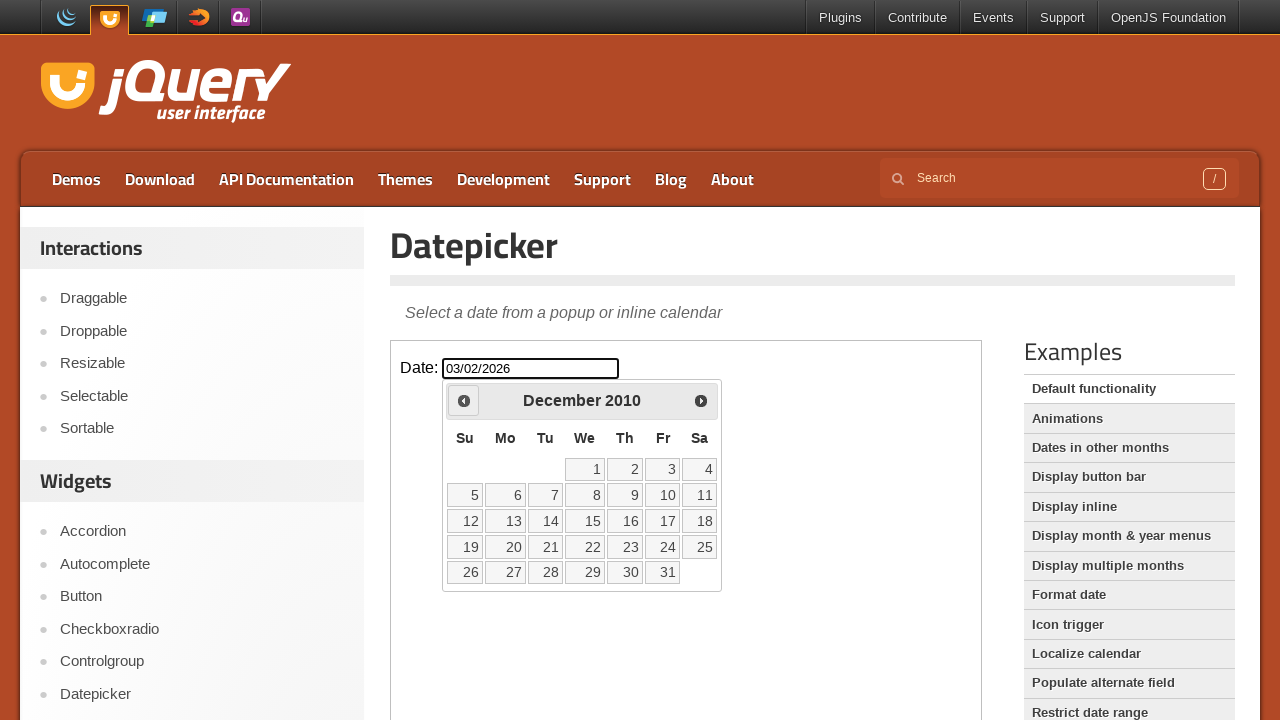

Navigated to previous month (currently at December 2010) at (464, 400) on [class="demo-frame"] >> internal:control=enter-frame >> [title="Prev"]
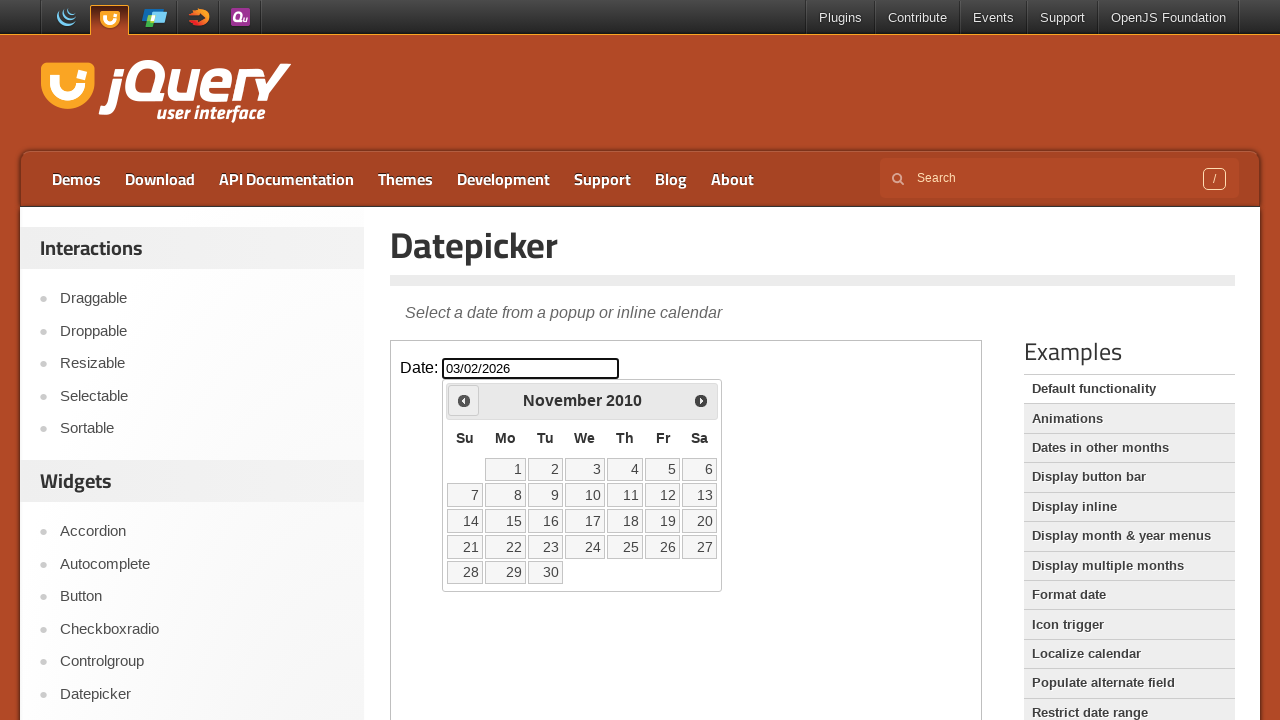

Navigated to previous month (currently at November 2010) at (464, 400) on [class="demo-frame"] >> internal:control=enter-frame >> [title="Prev"]
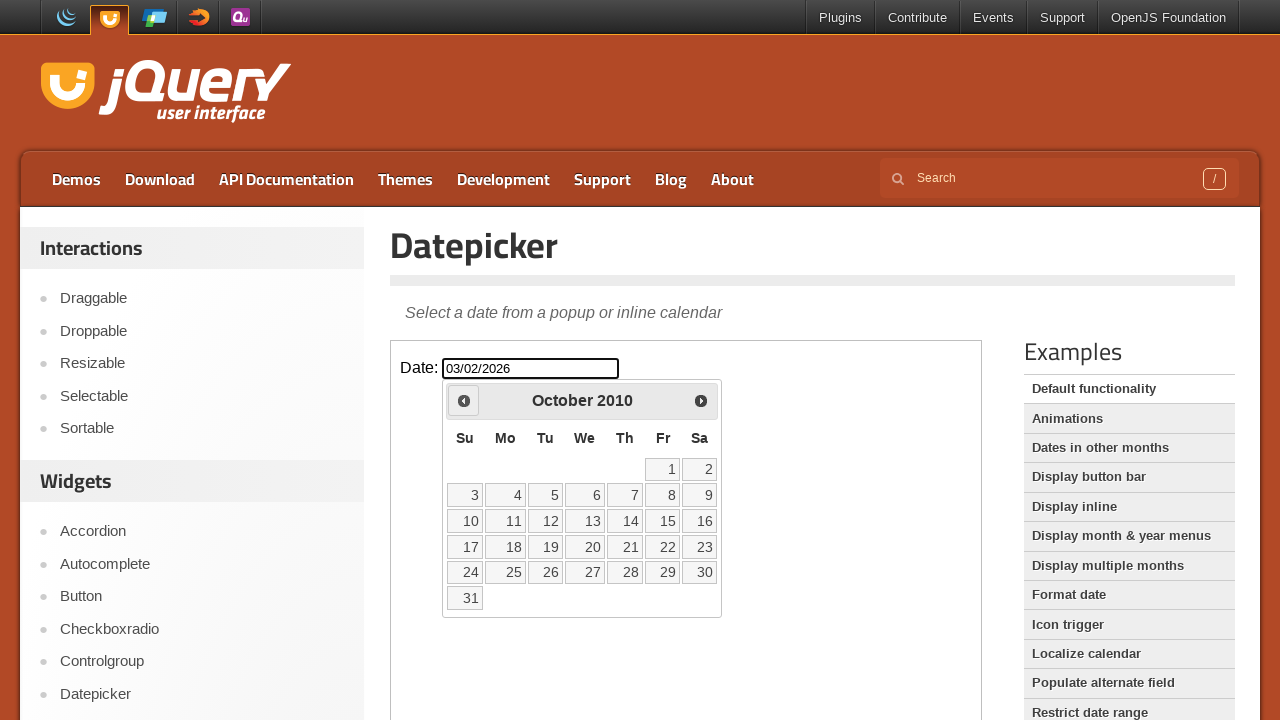

Navigated to previous month (currently at October 2010) at (464, 400) on [class="demo-frame"] >> internal:control=enter-frame >> [title="Prev"]
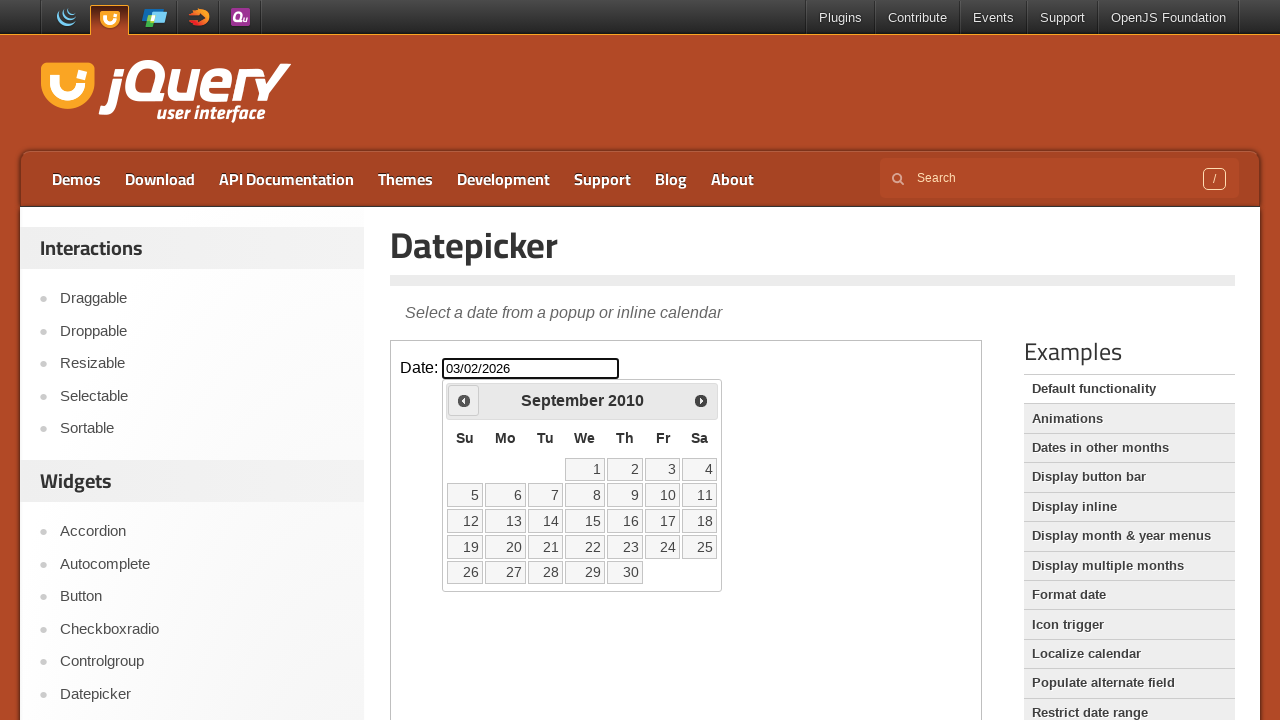

Navigated to previous month (currently at September 2010) at (464, 400) on [class="demo-frame"] >> internal:control=enter-frame >> [title="Prev"]
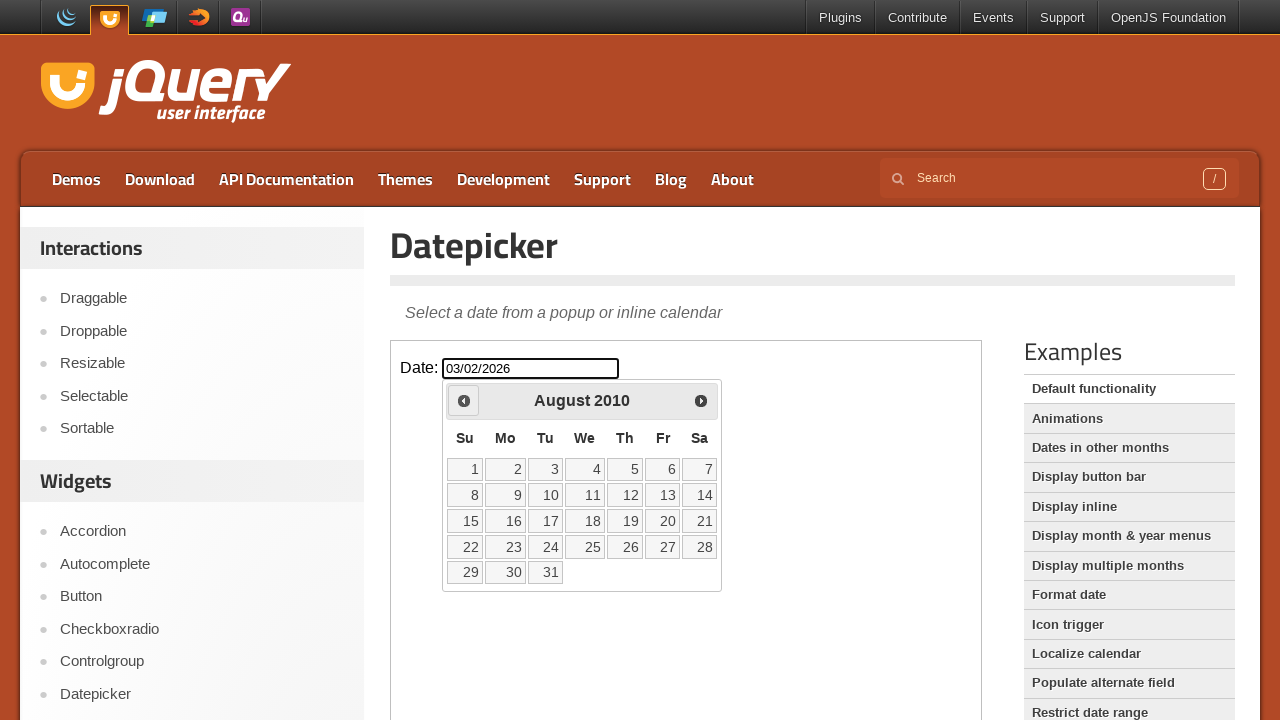

Navigated to previous month (currently at August 2010) at (464, 400) on [class="demo-frame"] >> internal:control=enter-frame >> [title="Prev"]
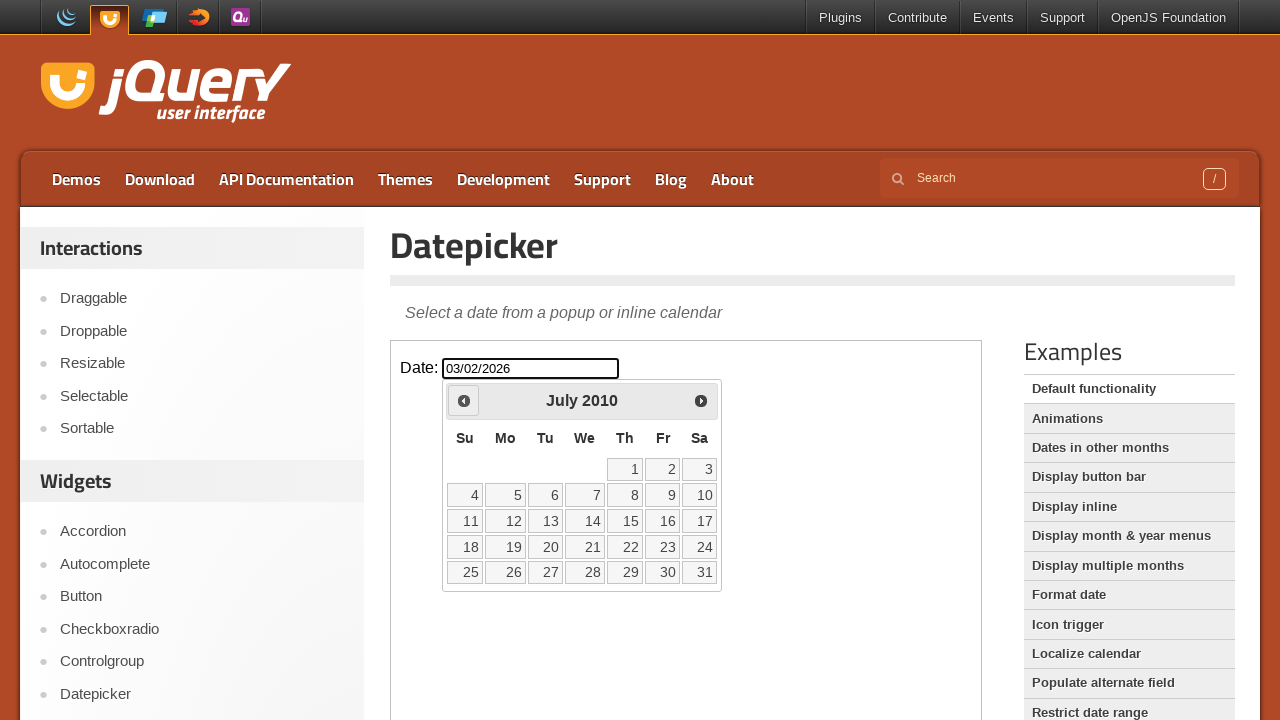

Navigated to previous month (currently at July 2010) at (464, 400) on [class="demo-frame"] >> internal:control=enter-frame >> [title="Prev"]
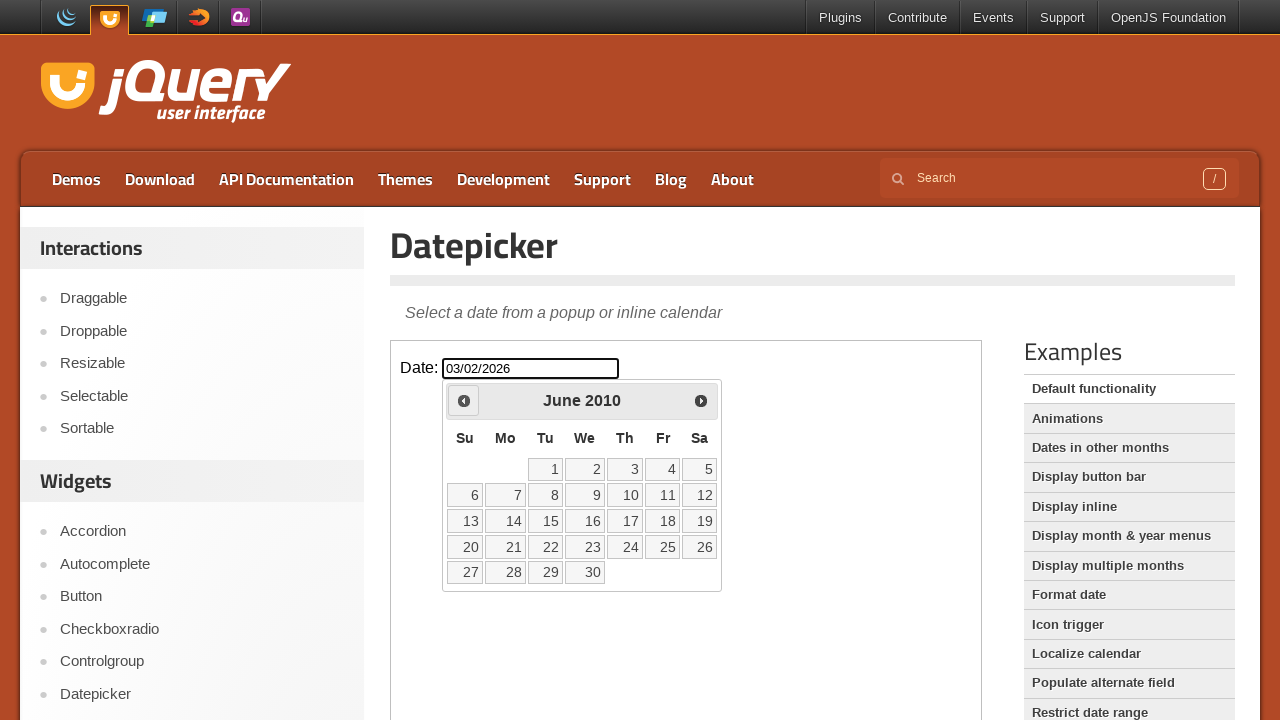

Navigated to previous month (currently at June 2010) at (464, 400) on [class="demo-frame"] >> internal:control=enter-frame >> [title="Prev"]
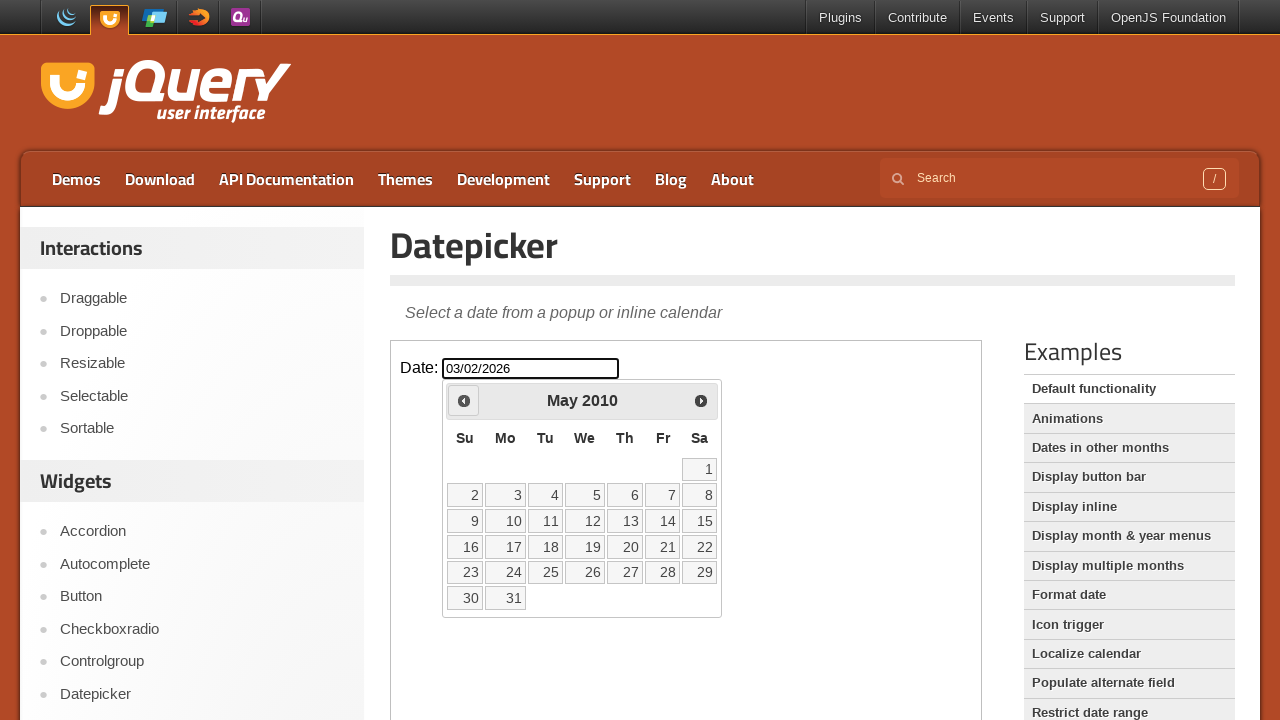

Navigated to previous month (currently at May 2010) at (464, 400) on [class="demo-frame"] >> internal:control=enter-frame >> [title="Prev"]
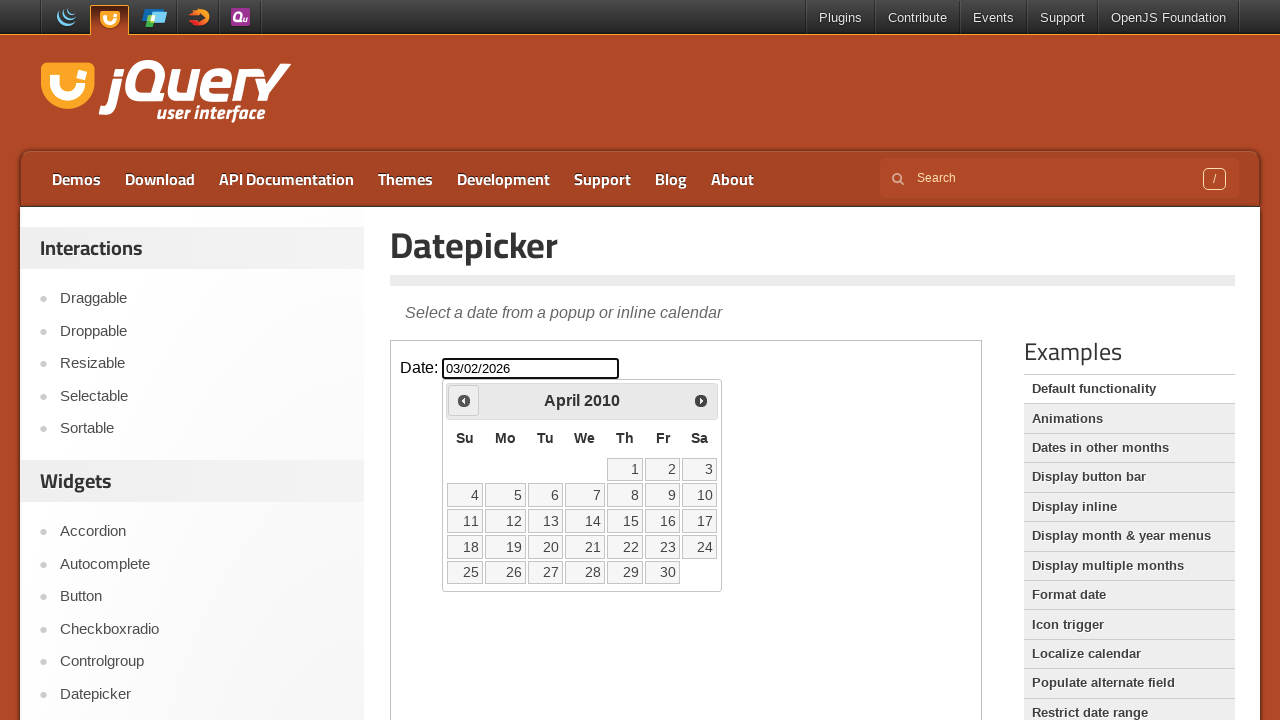

Navigated to previous month (currently at April 2010) at (464, 400) on [class="demo-frame"] >> internal:control=enter-frame >> [title="Prev"]
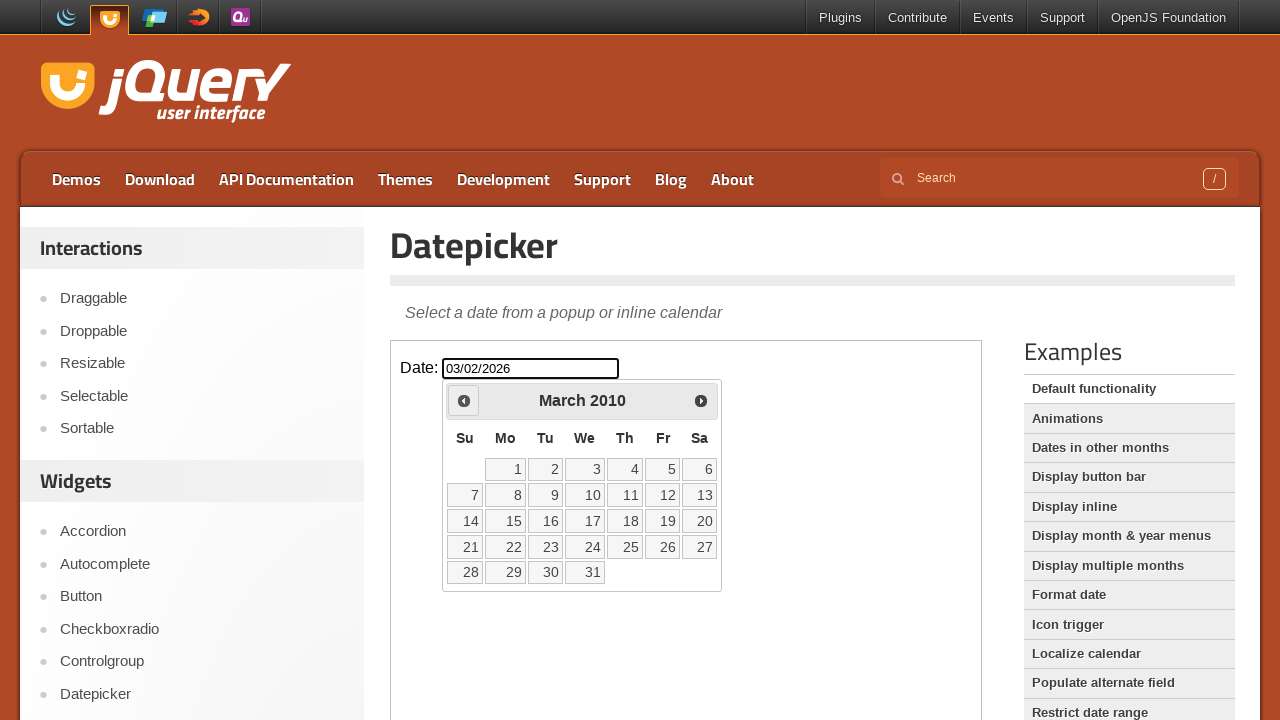

Navigated to previous month (currently at March 2010) at (464, 400) on [class="demo-frame"] >> internal:control=enter-frame >> [title="Prev"]
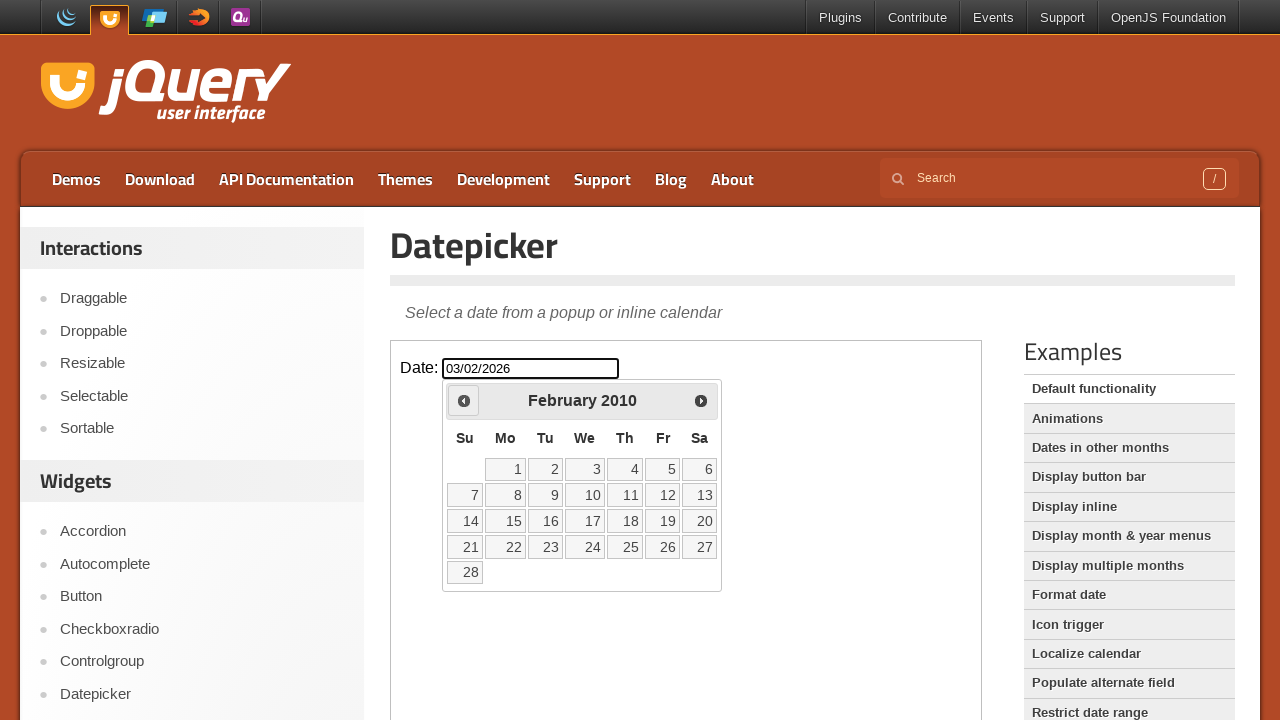

Navigated to previous month (currently at February 2010) at (464, 400) on [class="demo-frame"] >> internal:control=enter-frame >> [title="Prev"]
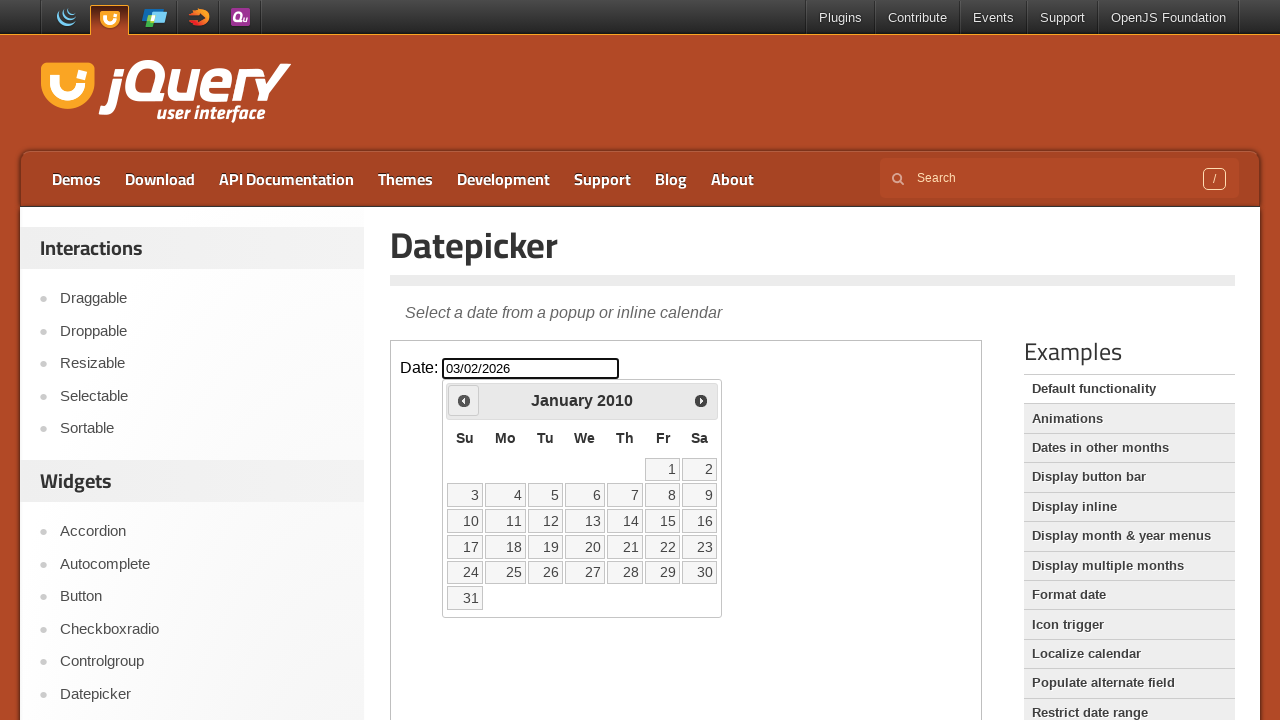

Navigated to previous month (currently at January 2010) at (464, 400) on [class="demo-frame"] >> internal:control=enter-frame >> [title="Prev"]
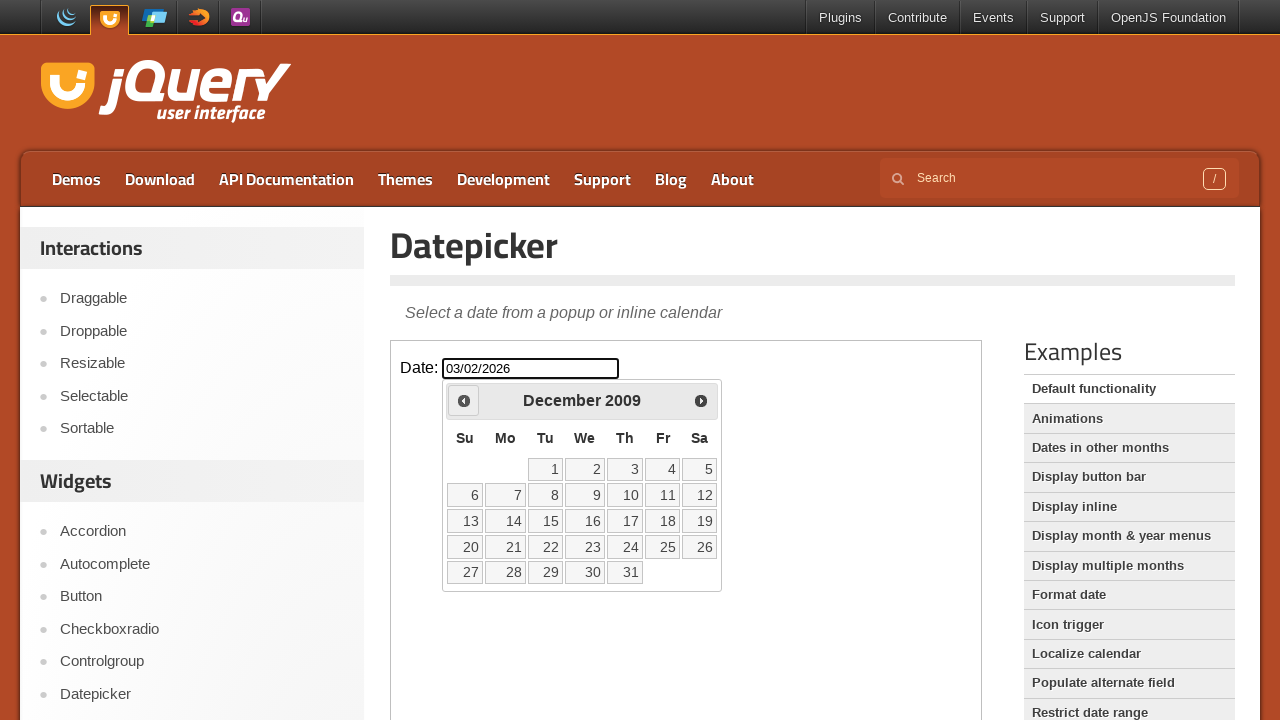

Navigated to previous month (currently at December 2009) at (464, 400) on [class="demo-frame"] >> internal:control=enter-frame >> [title="Prev"]
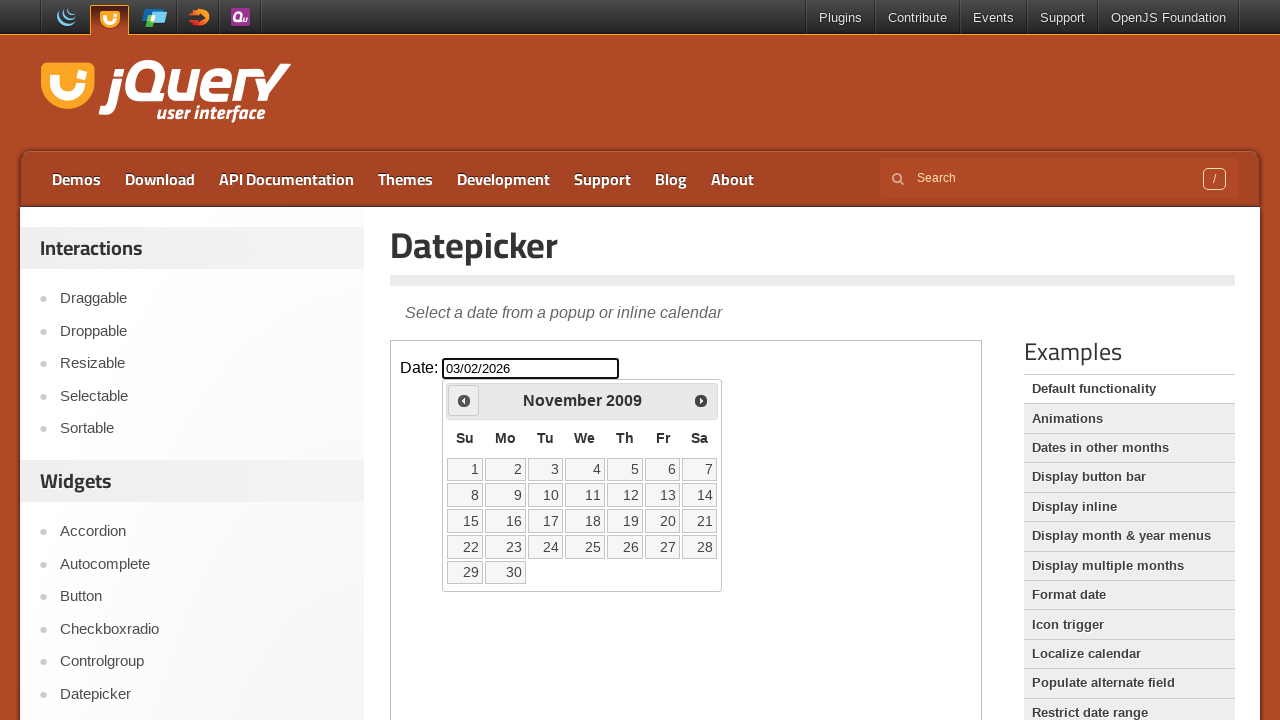

Navigated to previous month (currently at November 2009) at (464, 400) on [class="demo-frame"] >> internal:control=enter-frame >> [title="Prev"]
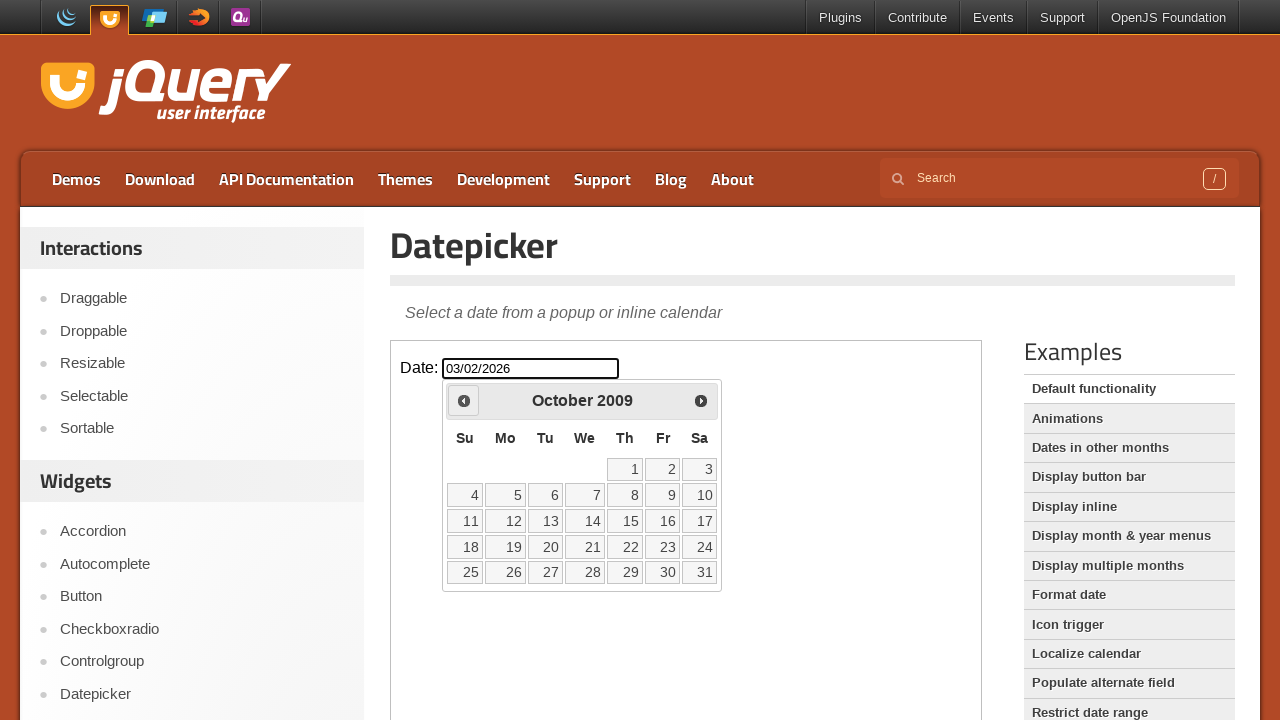

Navigated to previous month (currently at October 2009) at (464, 400) on [class="demo-frame"] >> internal:control=enter-frame >> [title="Prev"]
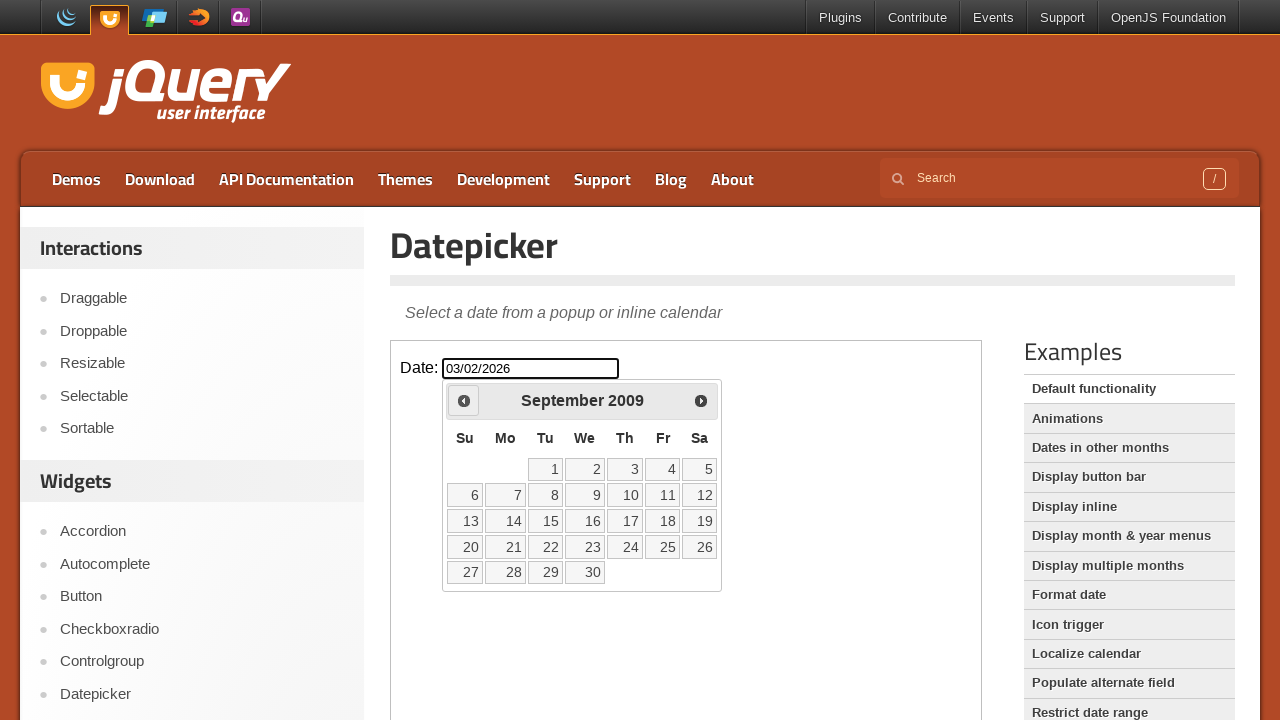

Navigated to previous month (currently at September 2009) at (464, 400) on [class="demo-frame"] >> internal:control=enter-frame >> [title="Prev"]
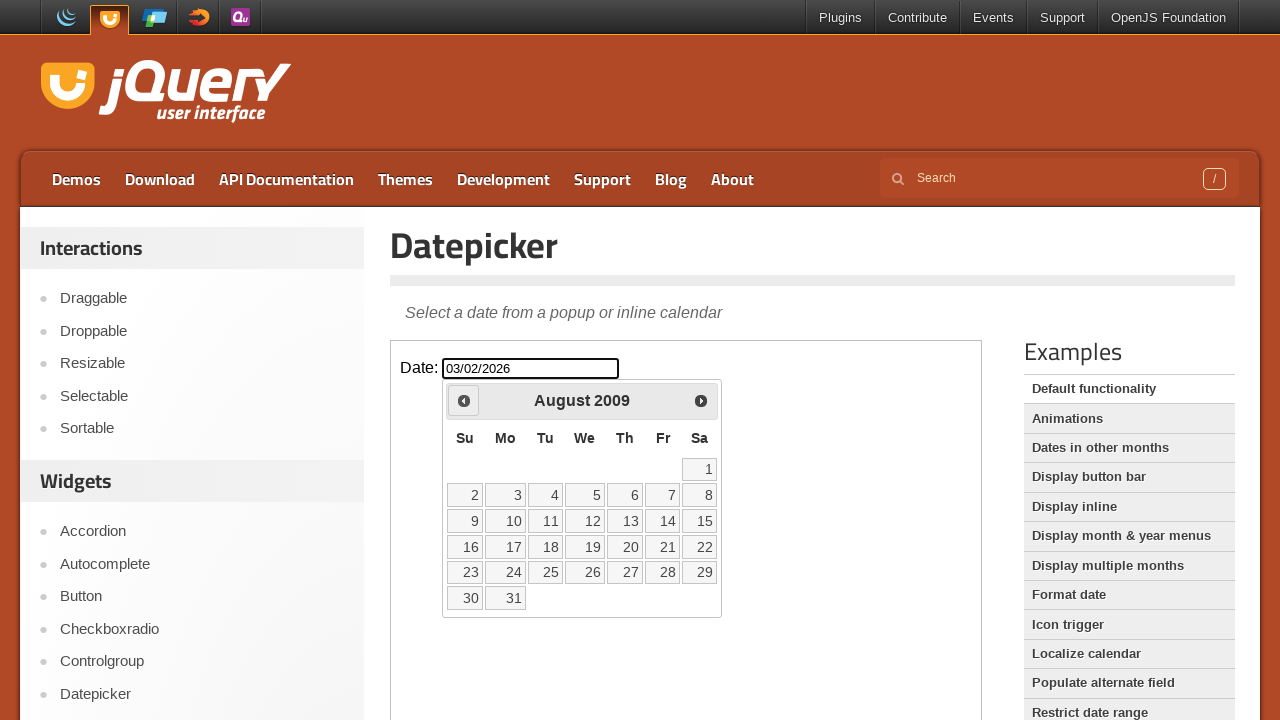

Navigated to previous month (currently at August 2009) at (464, 400) on [class="demo-frame"] >> internal:control=enter-frame >> [title="Prev"]
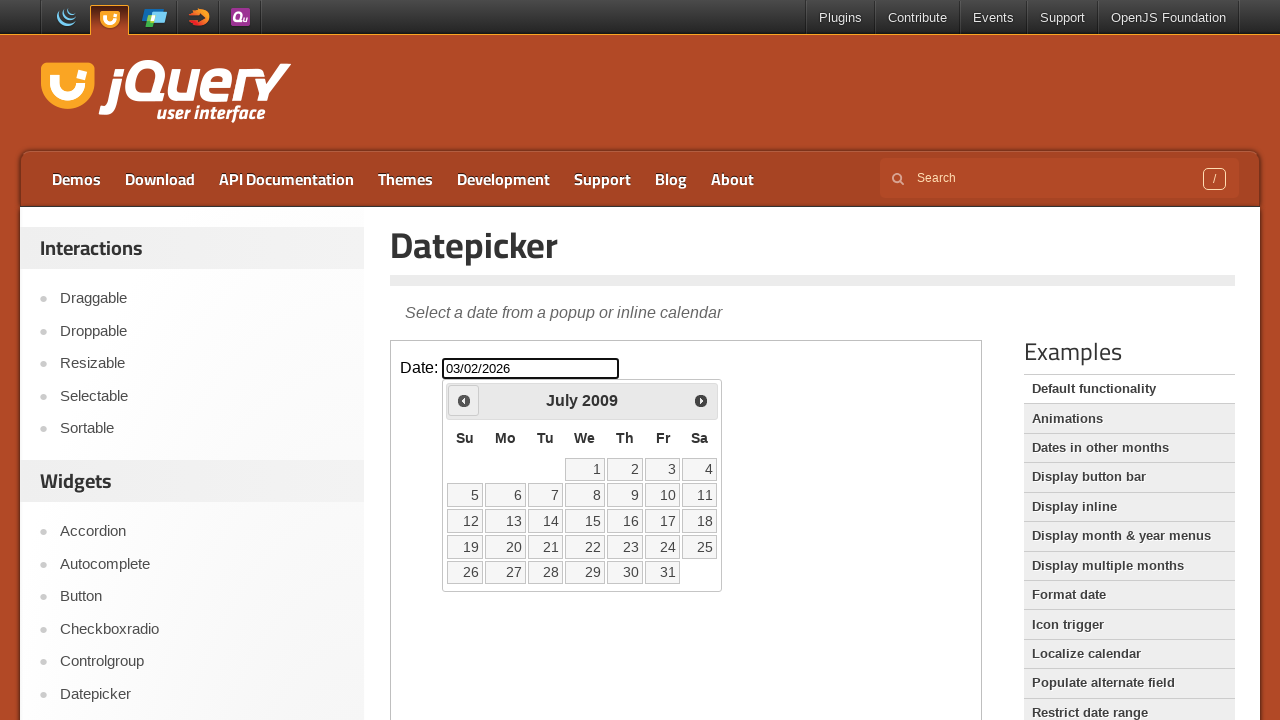

Navigated to previous month (currently at July 2009) at (464, 400) on [class="demo-frame"] >> internal:control=enter-frame >> [title="Prev"]
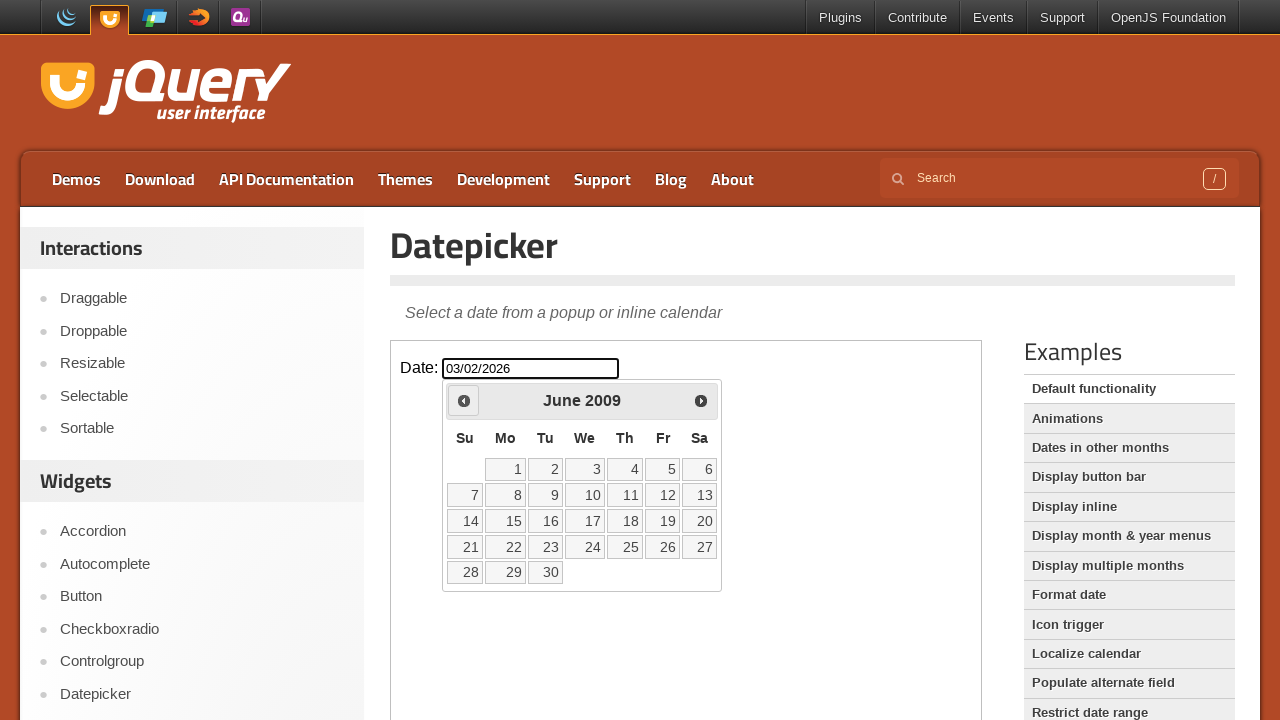

Navigated to previous month (currently at June 2009) at (464, 400) on [class="demo-frame"] >> internal:control=enter-frame >> [title="Prev"]
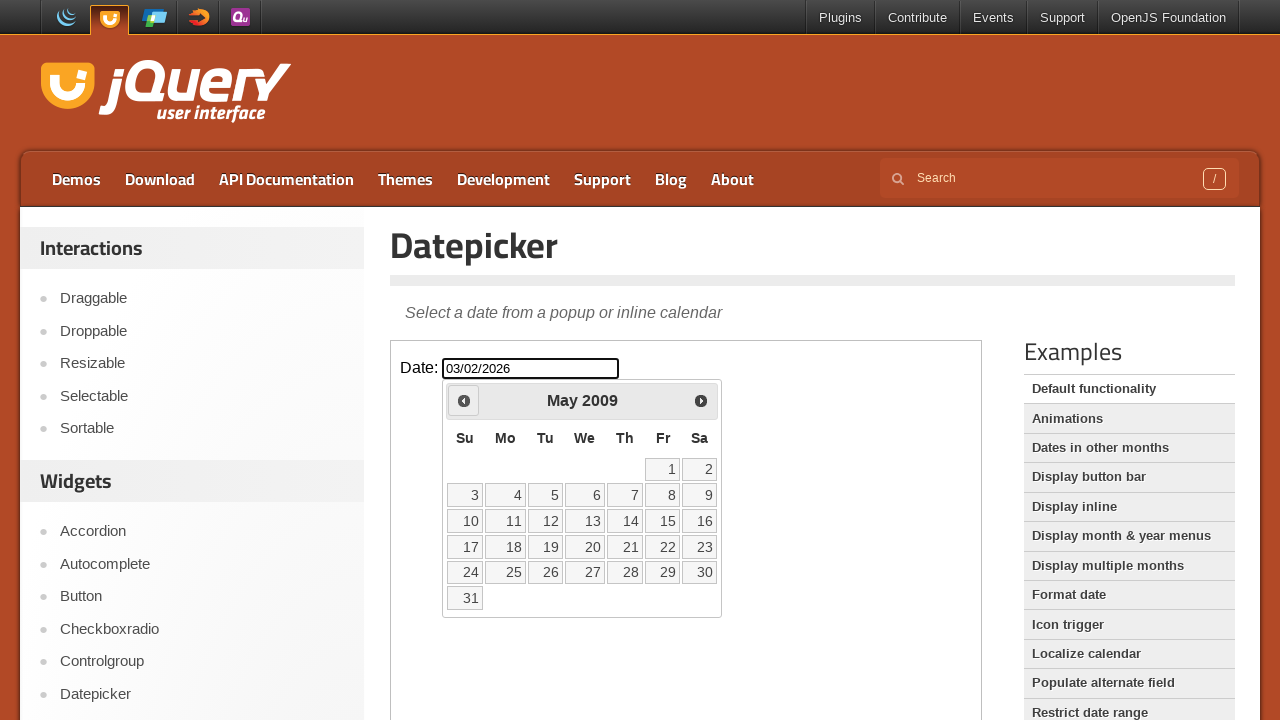

Navigated to previous month (currently at May 2009) at (464, 400) on [class="demo-frame"] >> internal:control=enter-frame >> [title="Prev"]
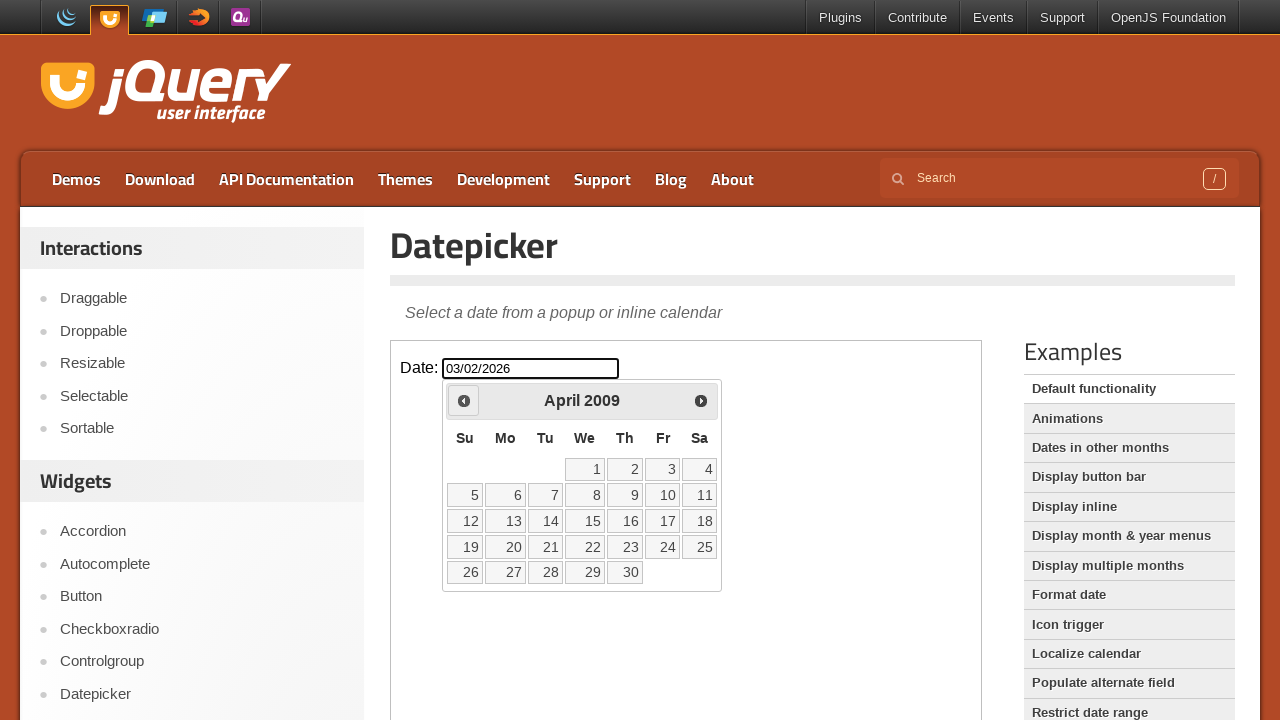

Navigated to previous month (currently at April 2009) at (464, 400) on [class="demo-frame"] >> internal:control=enter-frame >> [title="Prev"]
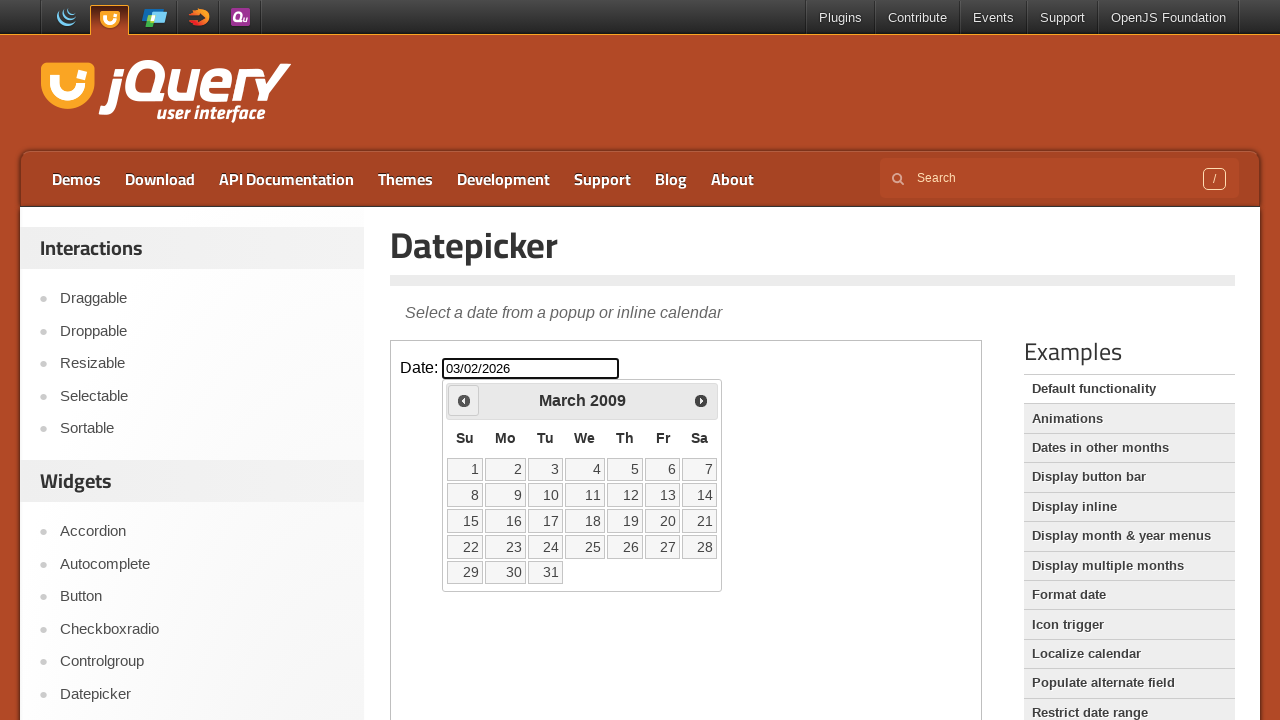

Navigated to previous month (currently at March 2009) at (464, 400) on [class="demo-frame"] >> internal:control=enter-frame >> [title="Prev"]
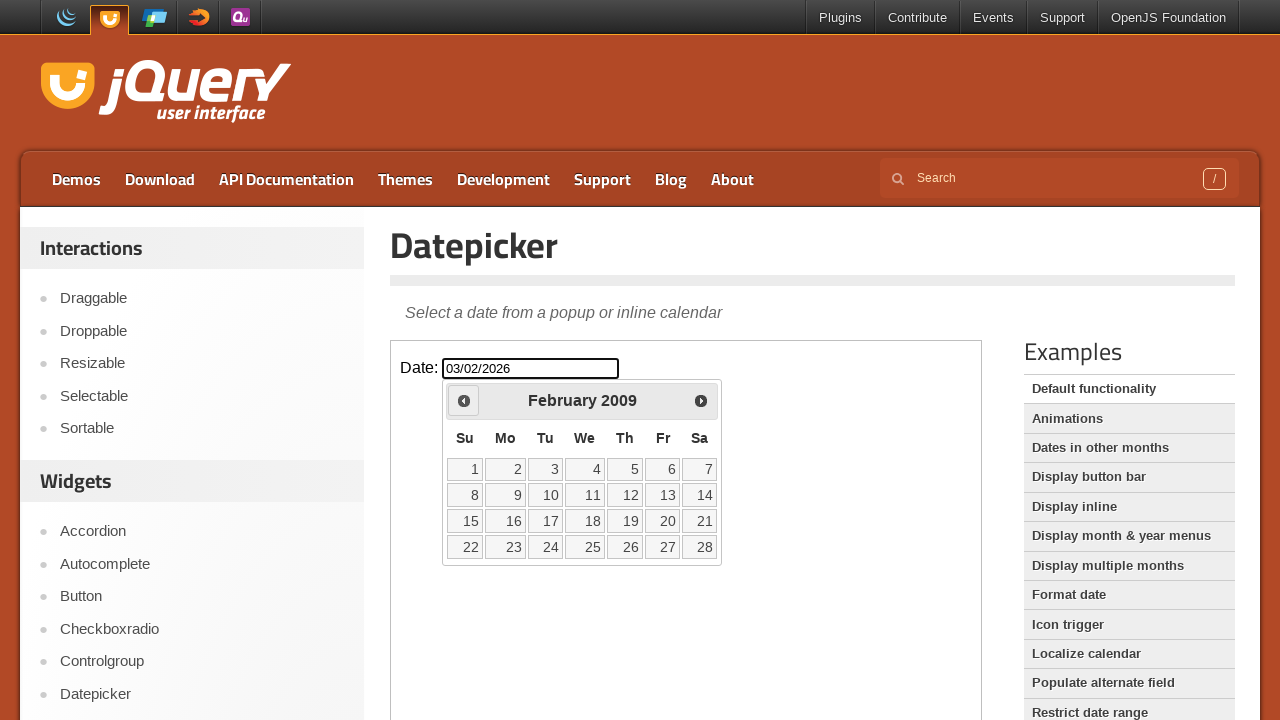

Navigated to previous month (currently at February 2009) at (464, 400) on [class="demo-frame"] >> internal:control=enter-frame >> [title="Prev"]
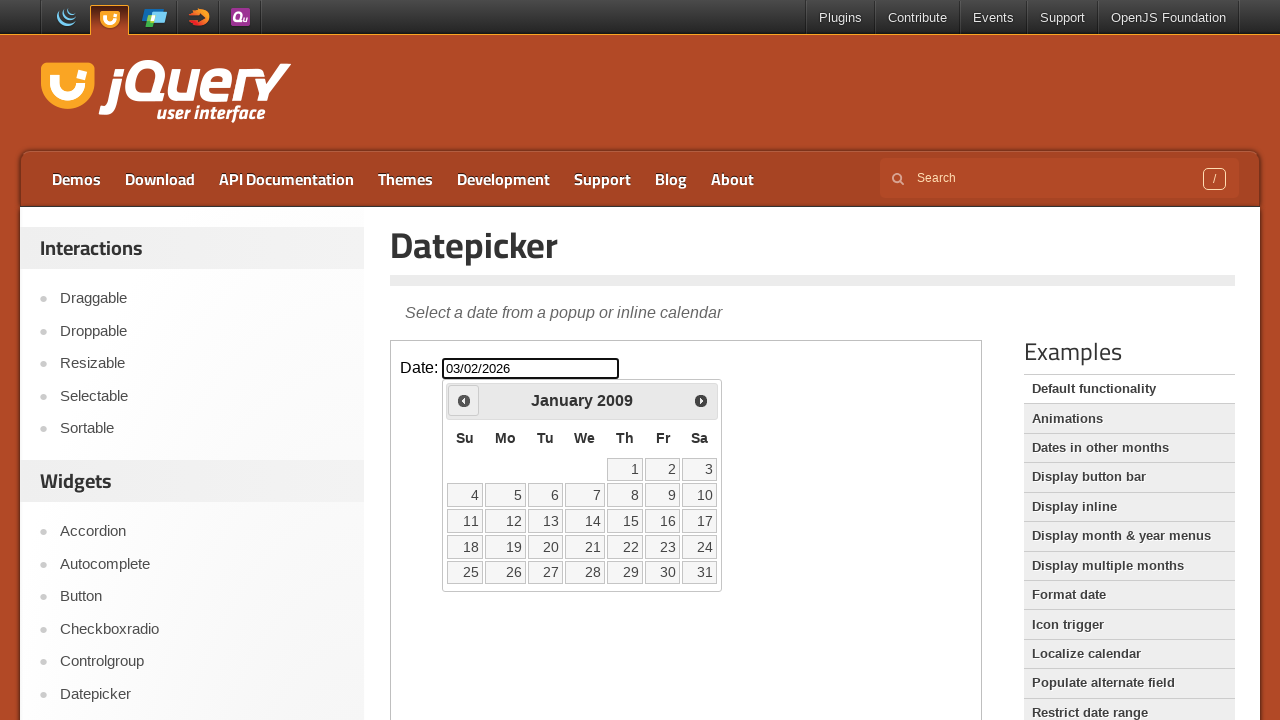

Navigated to previous month (currently at January 2009) at (464, 400) on [class="demo-frame"] >> internal:control=enter-frame >> [title="Prev"]
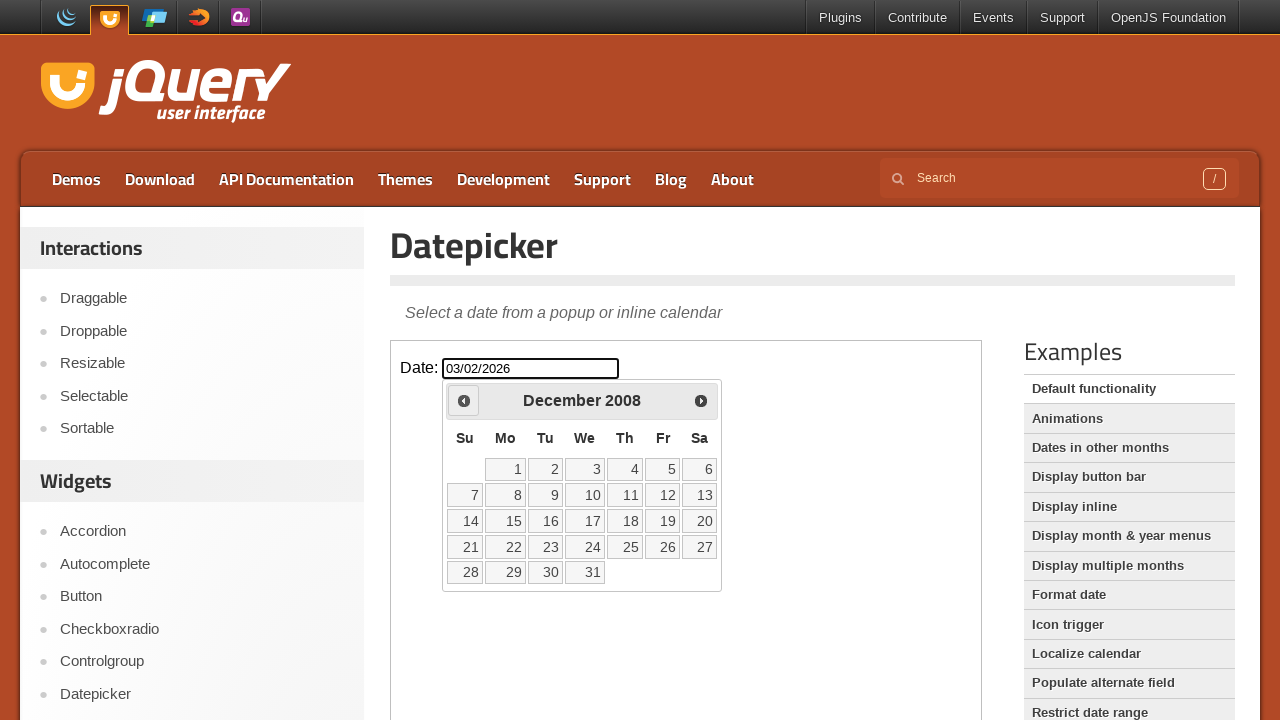

Navigated to previous month (currently at December 2008) at (464, 400) on [class="demo-frame"] >> internal:control=enter-frame >> [title="Prev"]
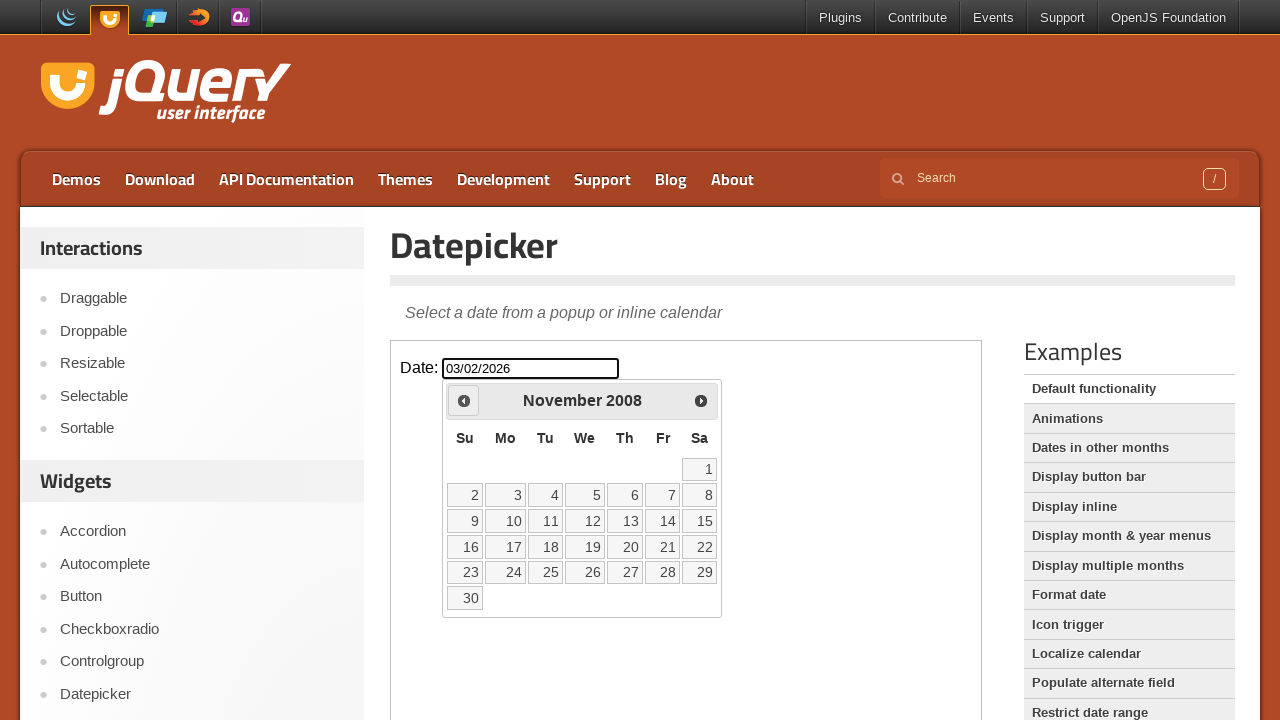

Navigated to previous month (currently at November 2008) at (464, 400) on [class="demo-frame"] >> internal:control=enter-frame >> [title="Prev"]
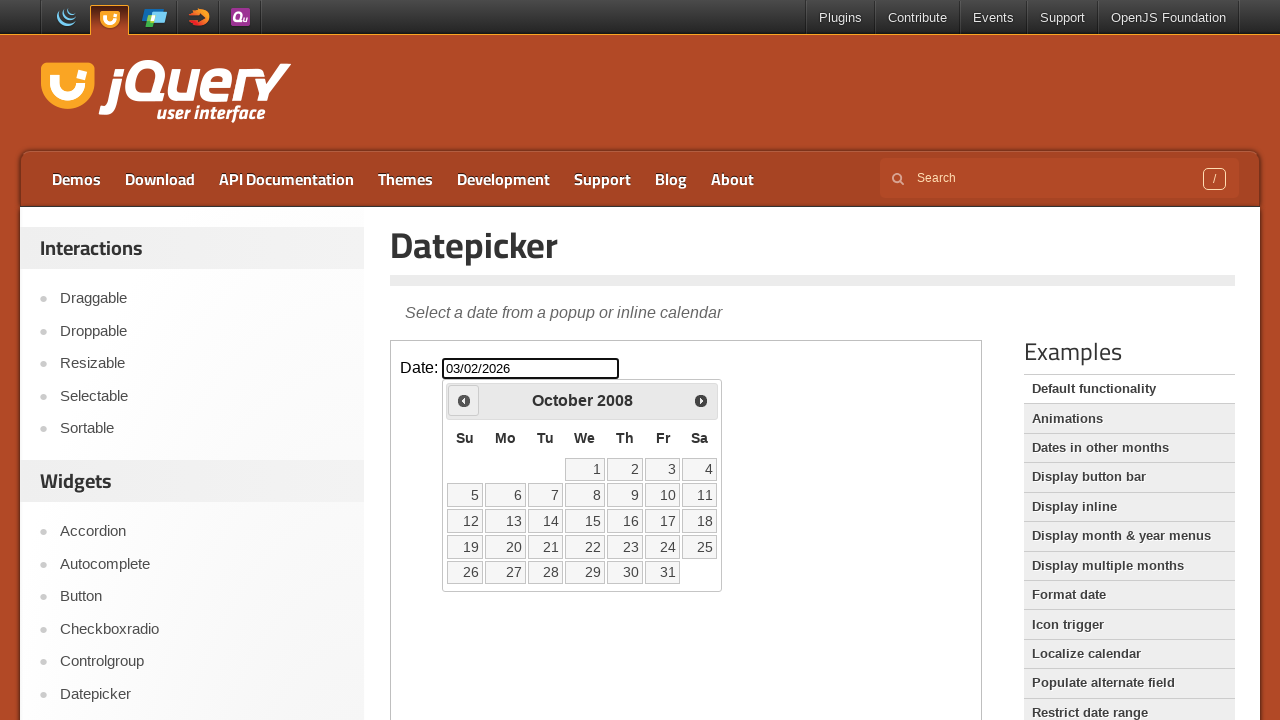

Navigated to previous month (currently at October 2008) at (464, 400) on [class="demo-frame"] >> internal:control=enter-frame >> [title="Prev"]
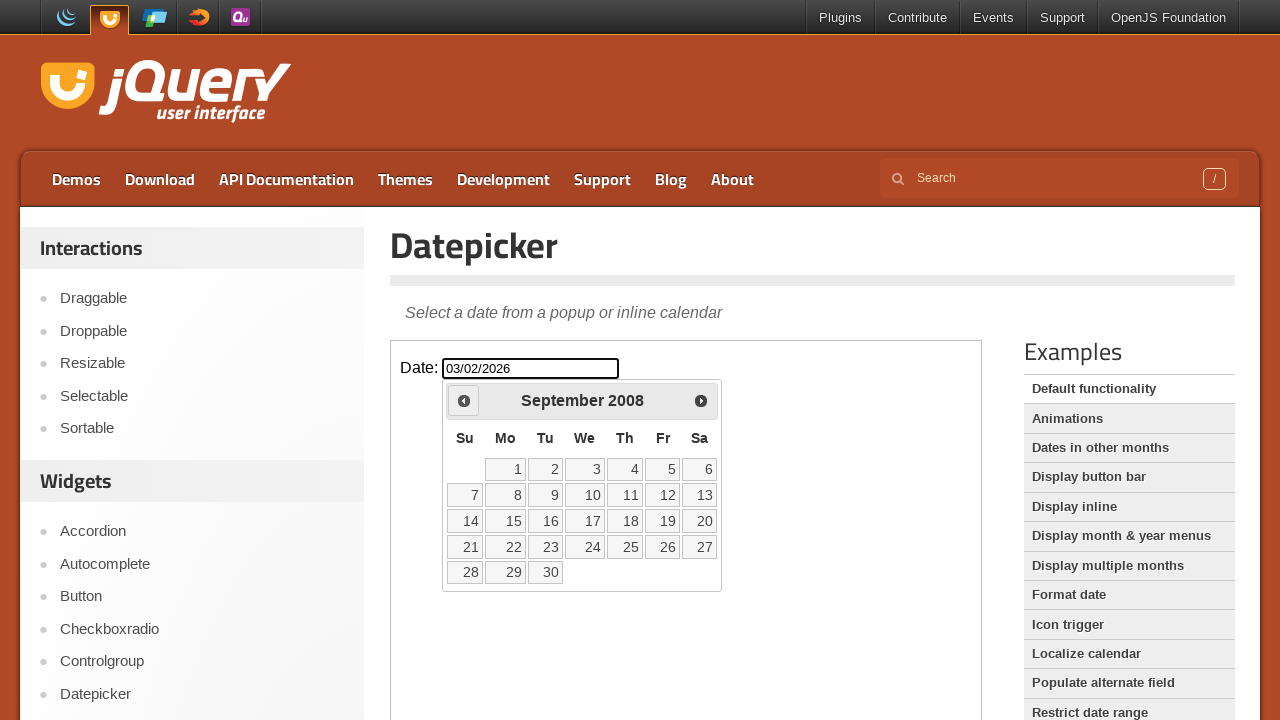

Navigated to previous month (currently at September 2008) at (464, 400) on [class="demo-frame"] >> internal:control=enter-frame >> [title="Prev"]
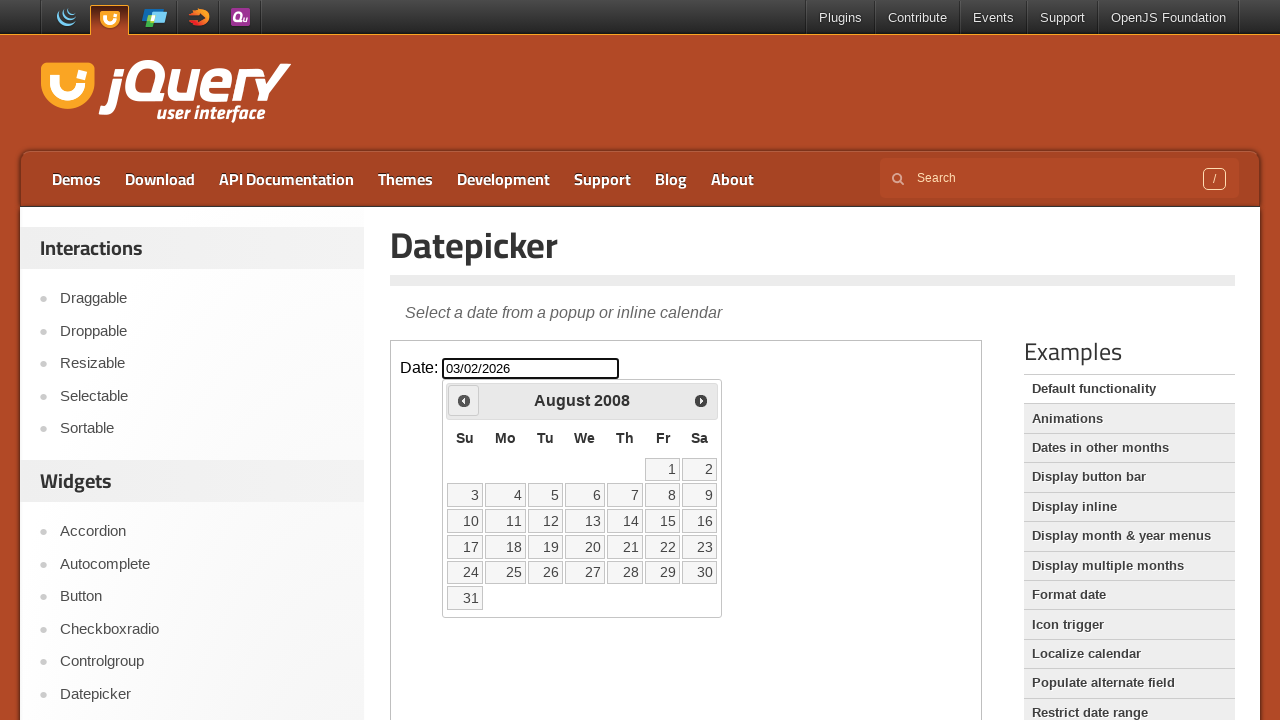

Navigated to previous month (currently at August 2008) at (464, 400) on [class="demo-frame"] >> internal:control=enter-frame >> [title="Prev"]
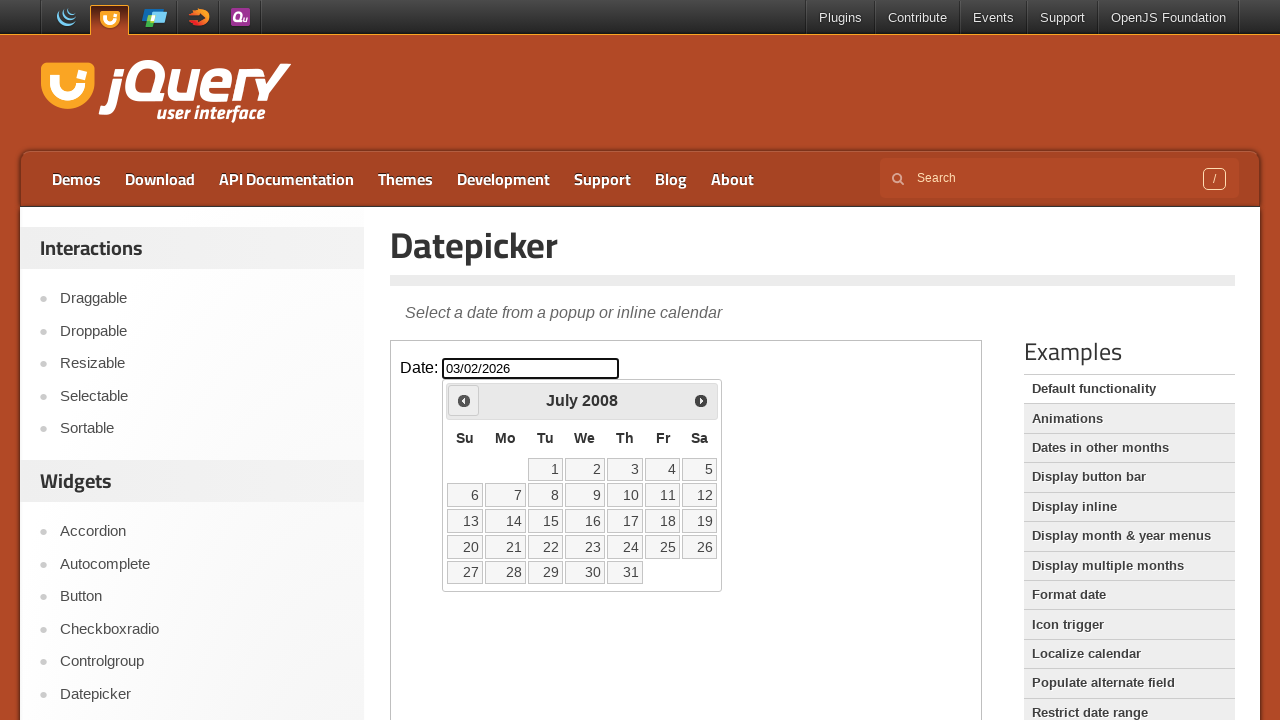

Navigated to previous month (currently at July 2008) at (464, 400) on [class="demo-frame"] >> internal:control=enter-frame >> [title="Prev"]
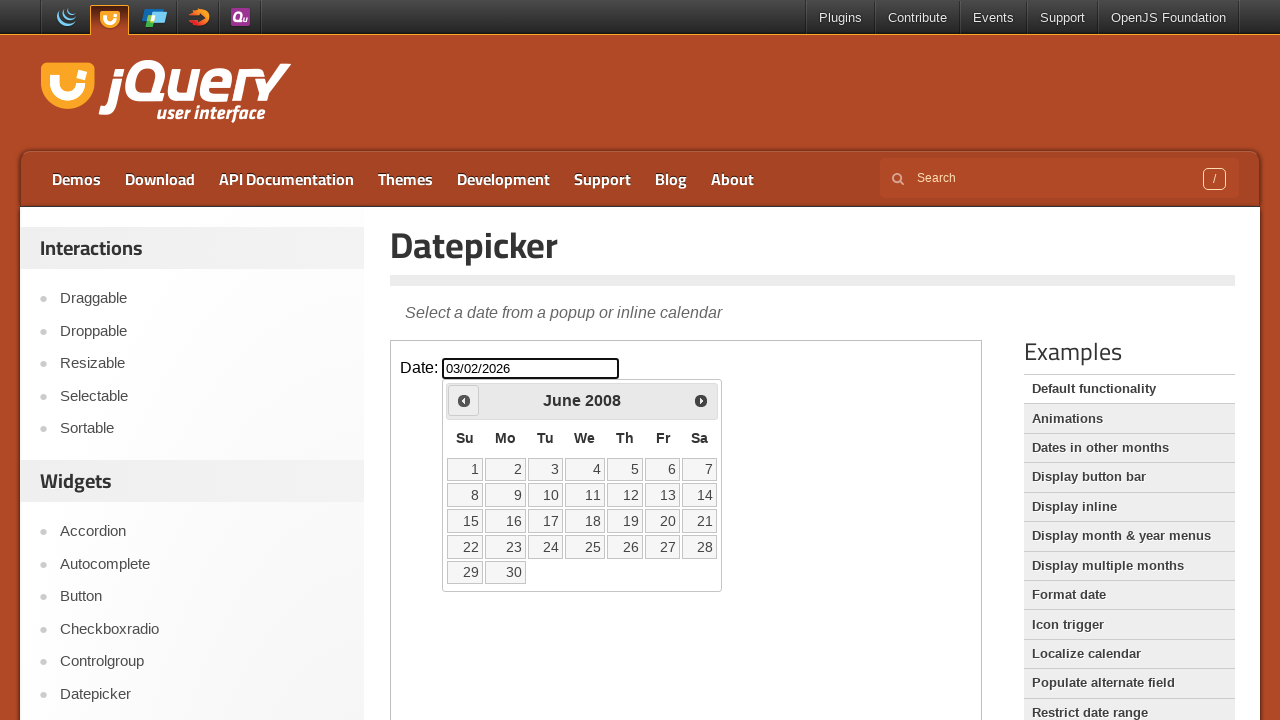

Navigated to previous month (currently at June 2008) at (464, 400) on [class="demo-frame"] >> internal:control=enter-frame >> [title="Prev"]
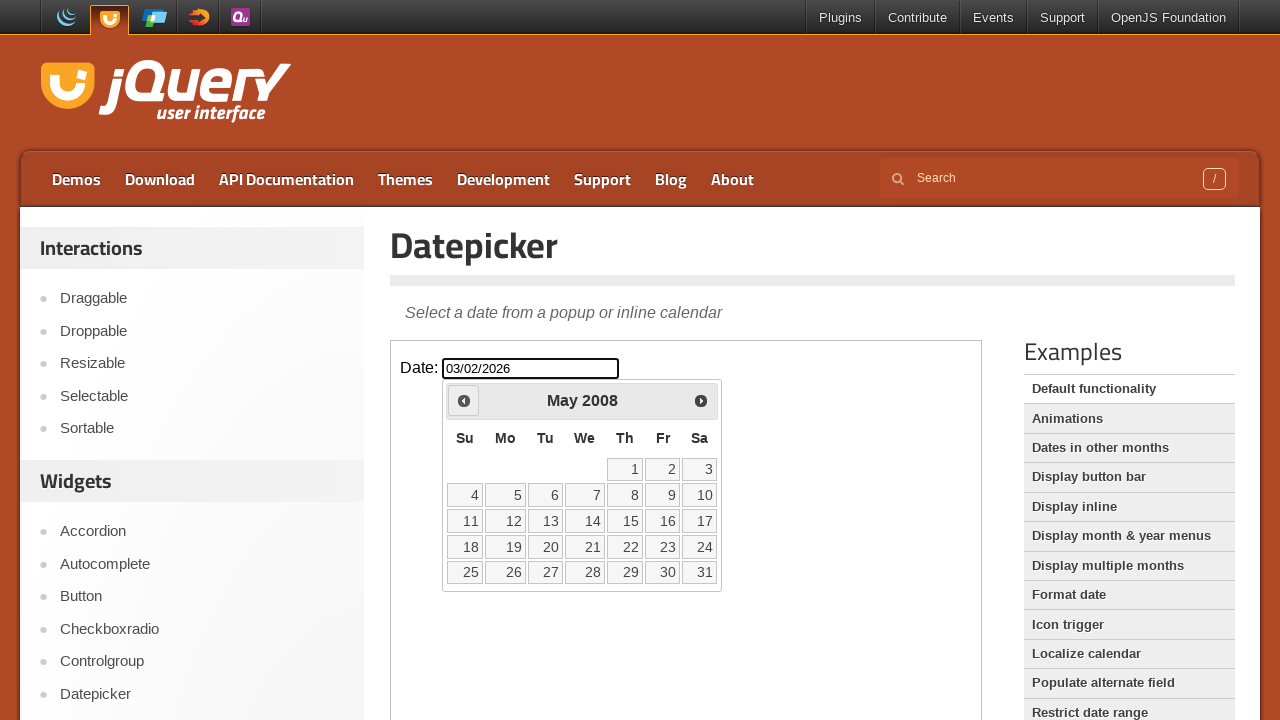

Navigated to previous month (currently at May 2008) at (464, 400) on [class="demo-frame"] >> internal:control=enter-frame >> [title="Prev"]
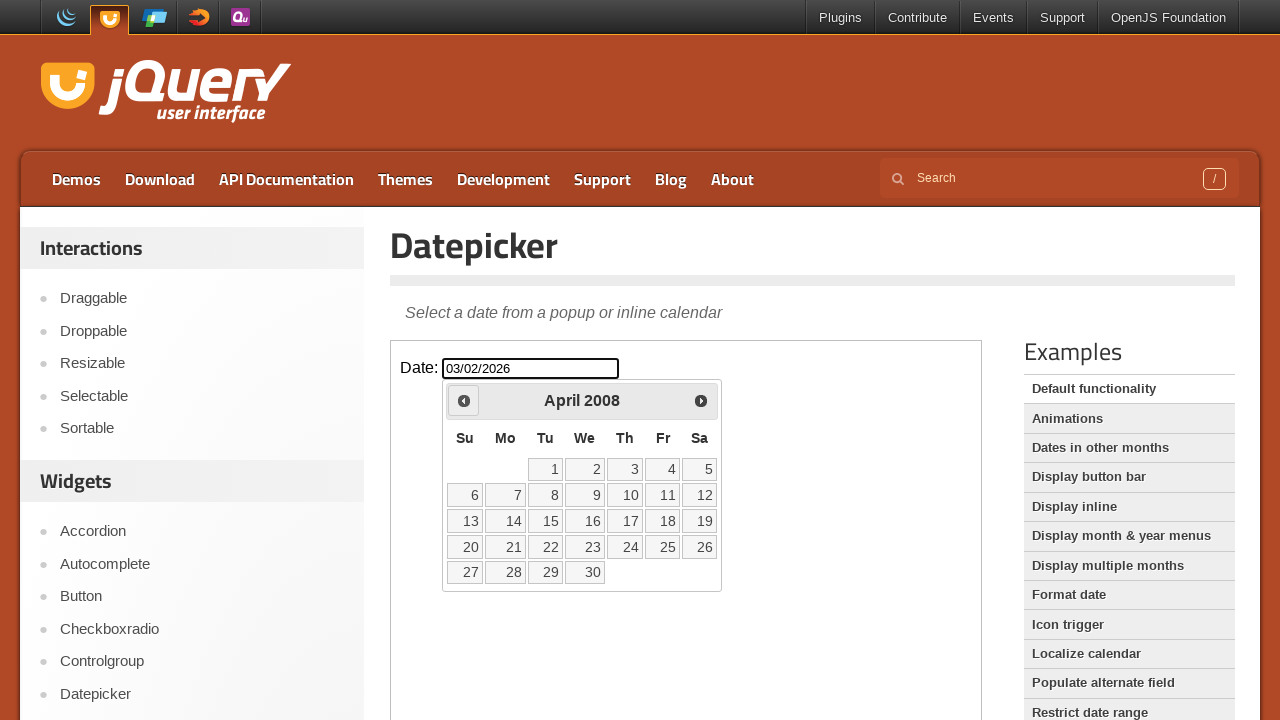

Navigated to previous month (currently at April 2008) at (464, 400) on [class="demo-frame"] >> internal:control=enter-frame >> [title="Prev"]
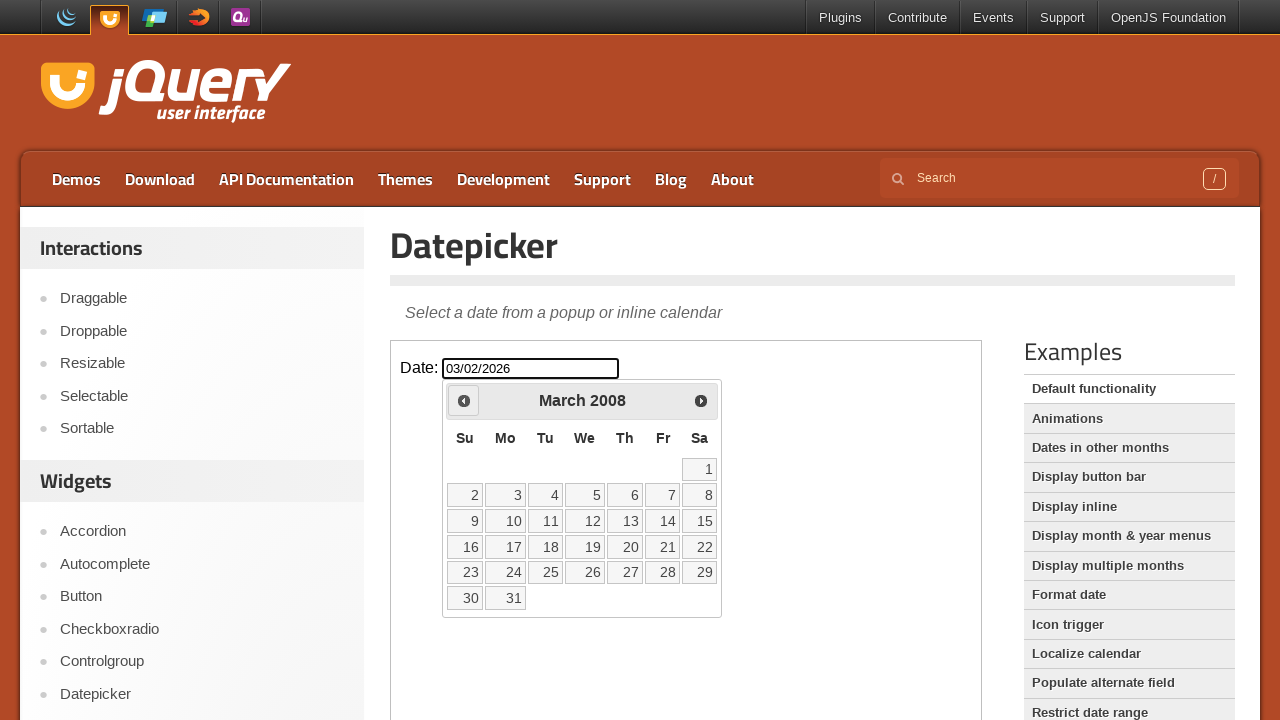

Navigated to previous month (currently at March 2008) at (464, 400) on [class="demo-frame"] >> internal:control=enter-frame >> [title="Prev"]
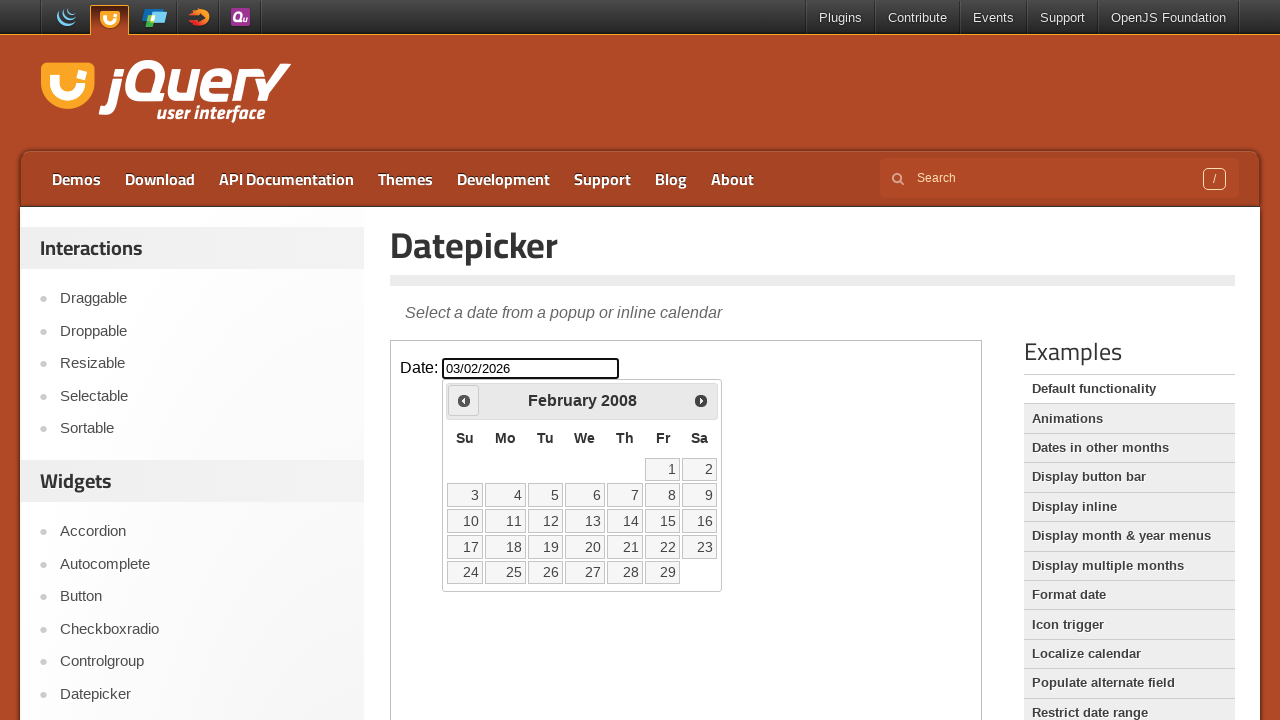

Navigated to previous month (currently at February 2008) at (464, 400) on [class="demo-frame"] >> internal:control=enter-frame >> [title="Prev"]
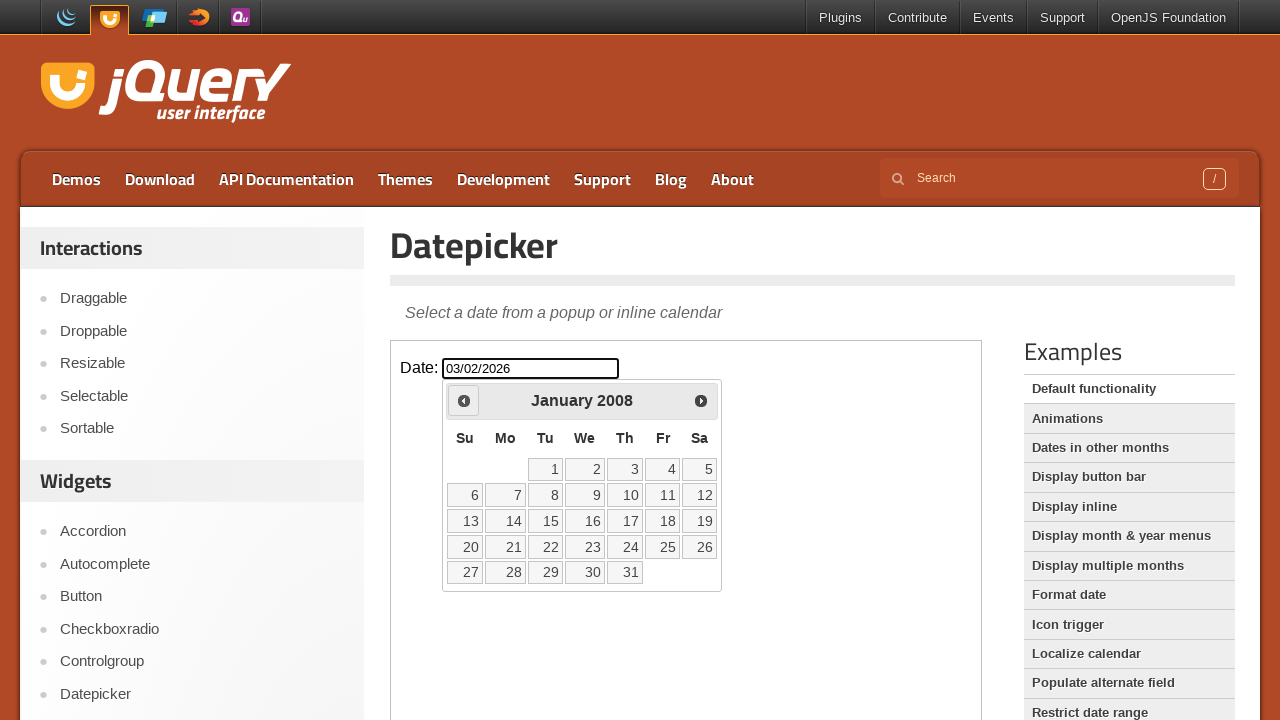

Navigated to previous month (currently at January 2008) at (464, 400) on [class="demo-frame"] >> internal:control=enter-frame >> [title="Prev"]
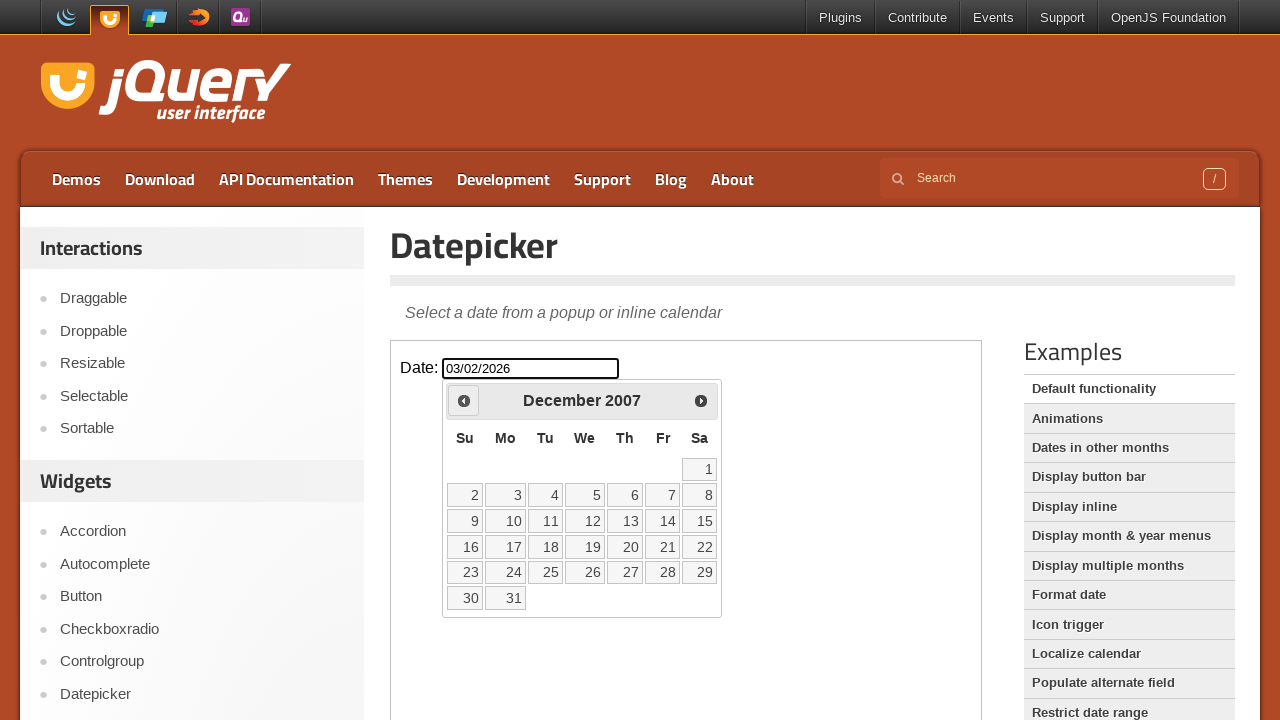

Navigated to previous month (currently at December 2007) at (464, 400) on [class="demo-frame"] >> internal:control=enter-frame >> [title="Prev"]
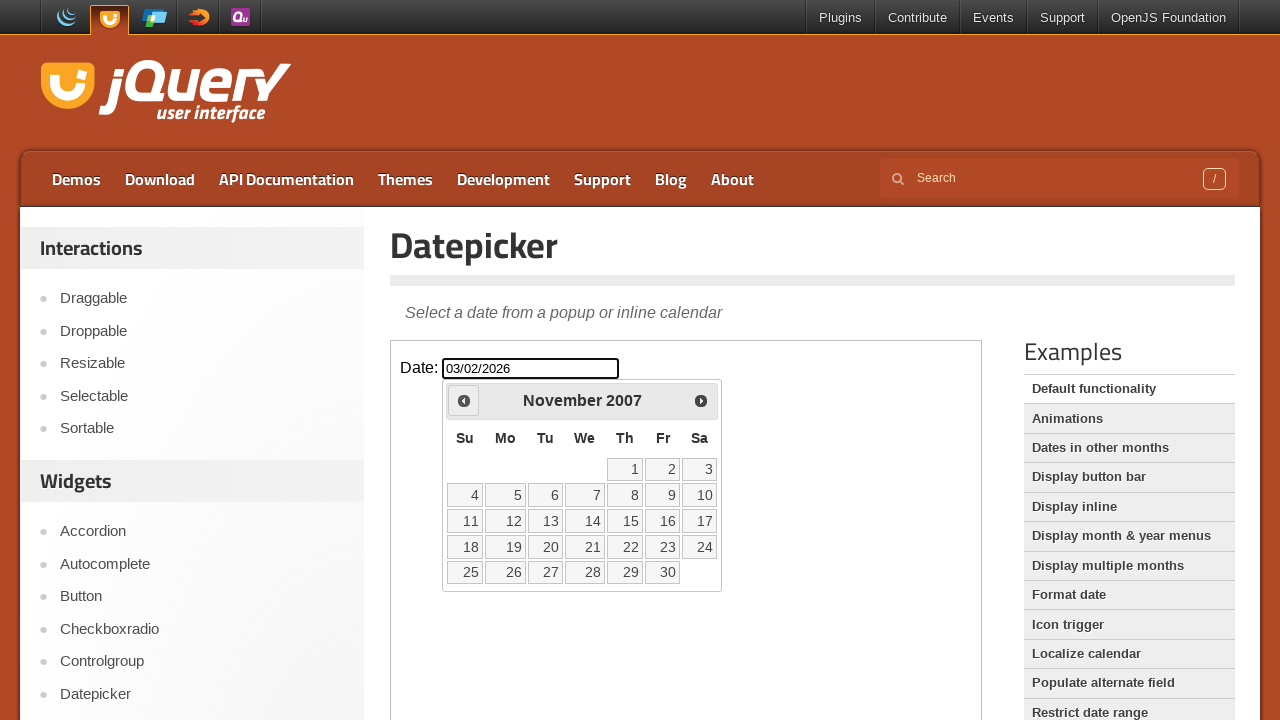

Navigated to previous month (currently at November 2007) at (464, 400) on [class="demo-frame"] >> internal:control=enter-frame >> [title="Prev"]
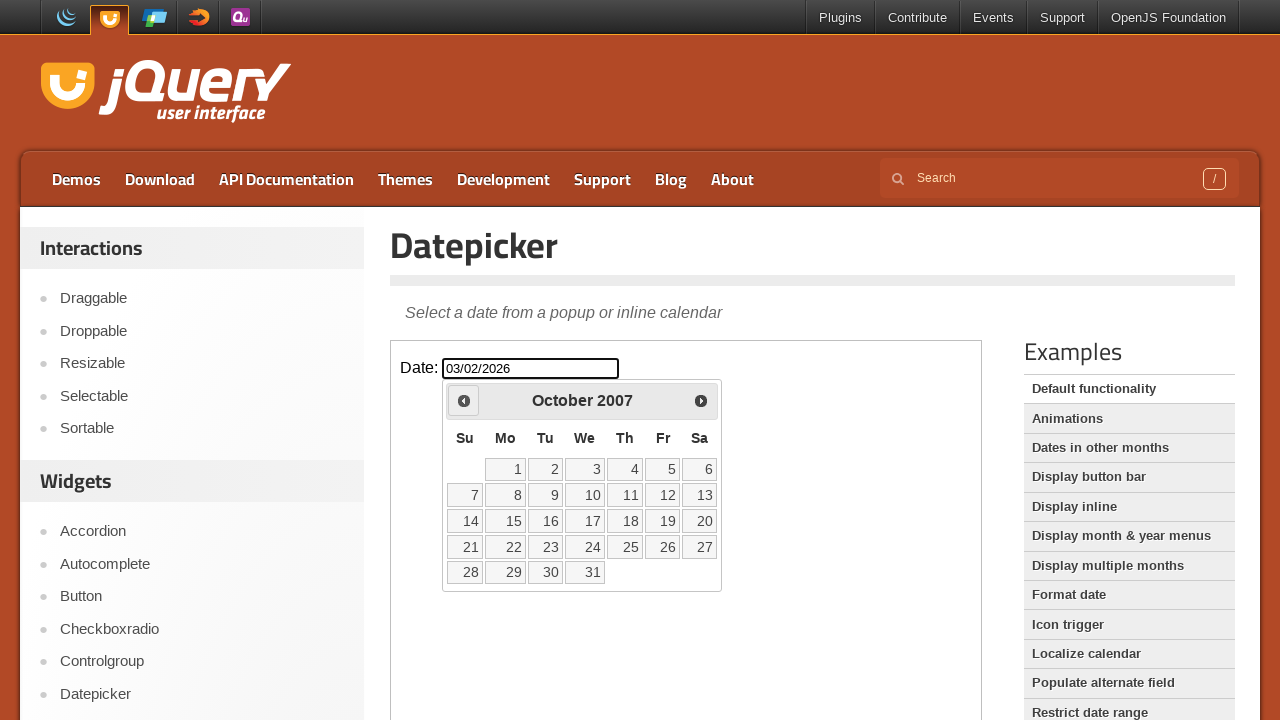

Navigated to previous month (currently at October 2007) at (464, 400) on [class="demo-frame"] >> internal:control=enter-frame >> [title="Prev"]
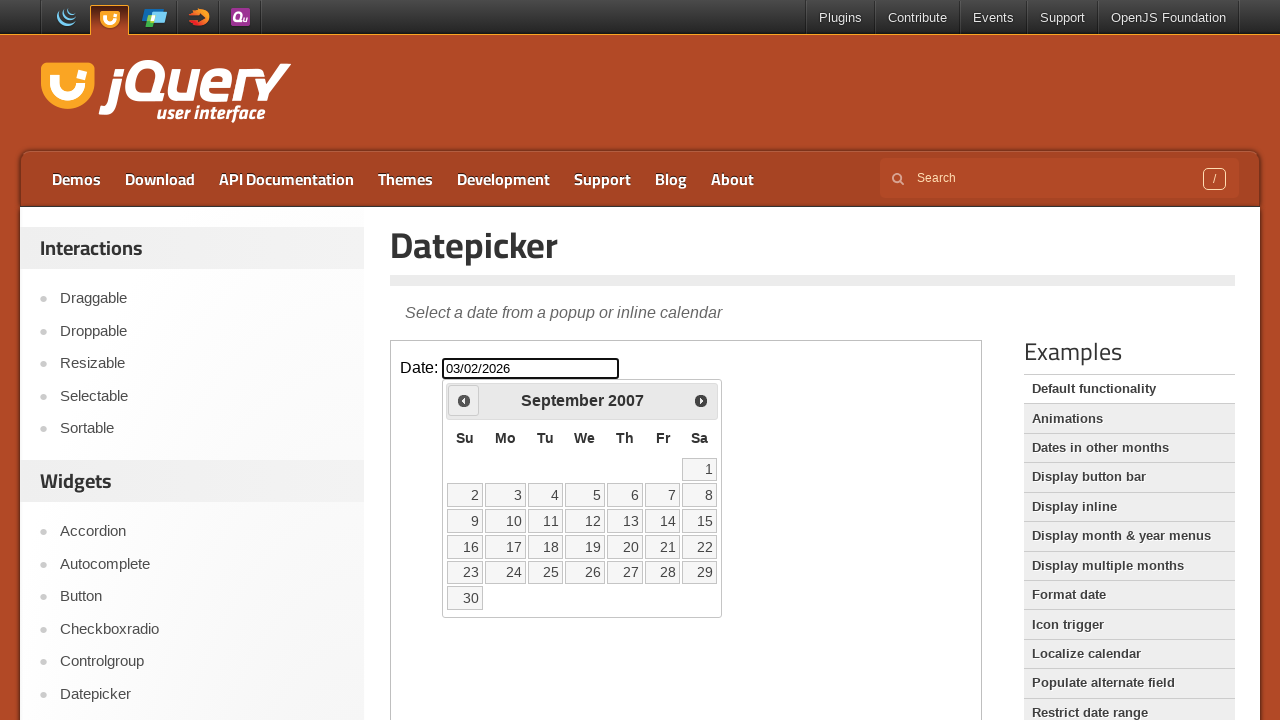

Navigated to previous month (currently at September 2007) at (464, 400) on [class="demo-frame"] >> internal:control=enter-frame >> [title="Prev"]
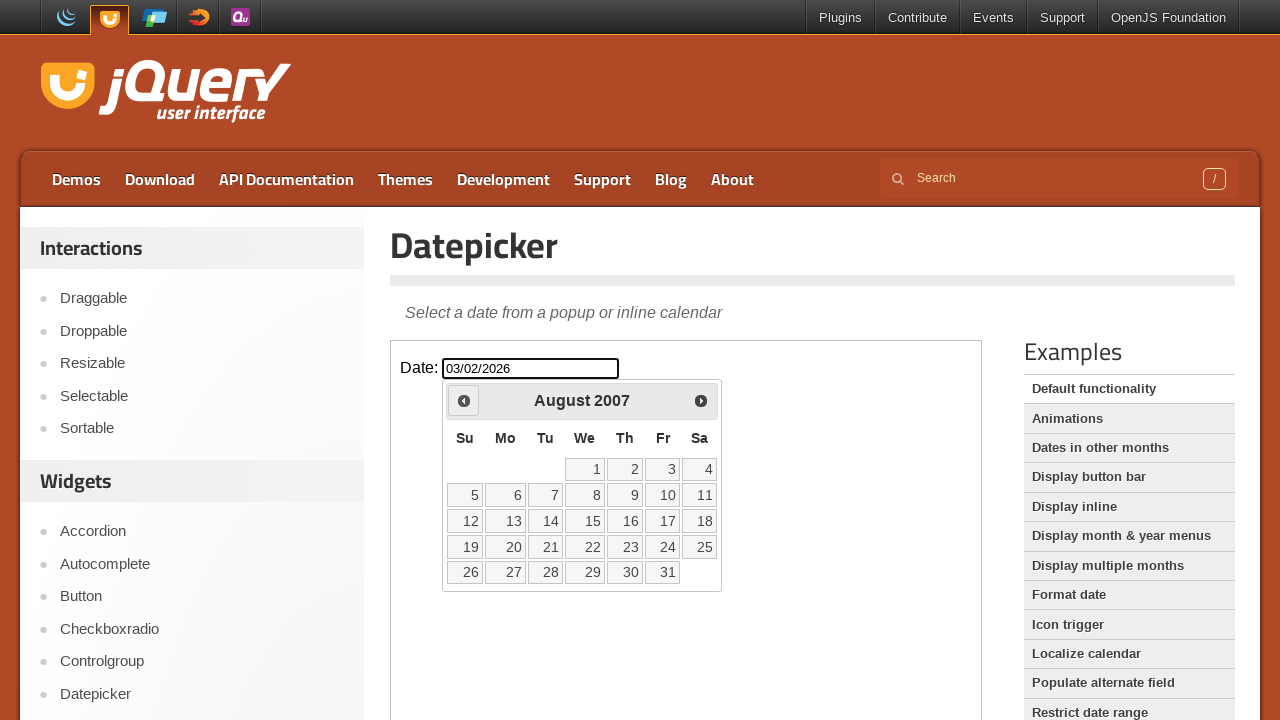

Navigated to previous month (currently at August 2007) at (464, 400) on [class="demo-frame"] >> internal:control=enter-frame >> [title="Prev"]
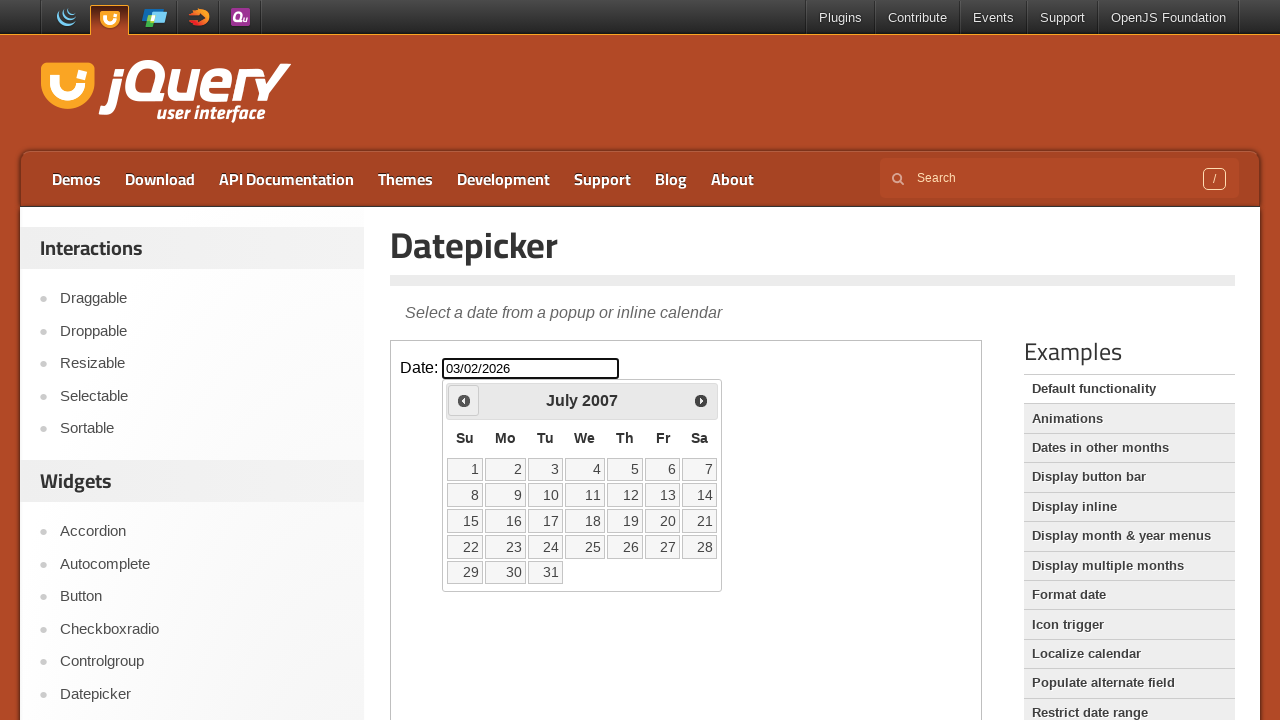

Navigated to previous month (currently at July 2007) at (464, 400) on [class="demo-frame"] >> internal:control=enter-frame >> [title="Prev"]
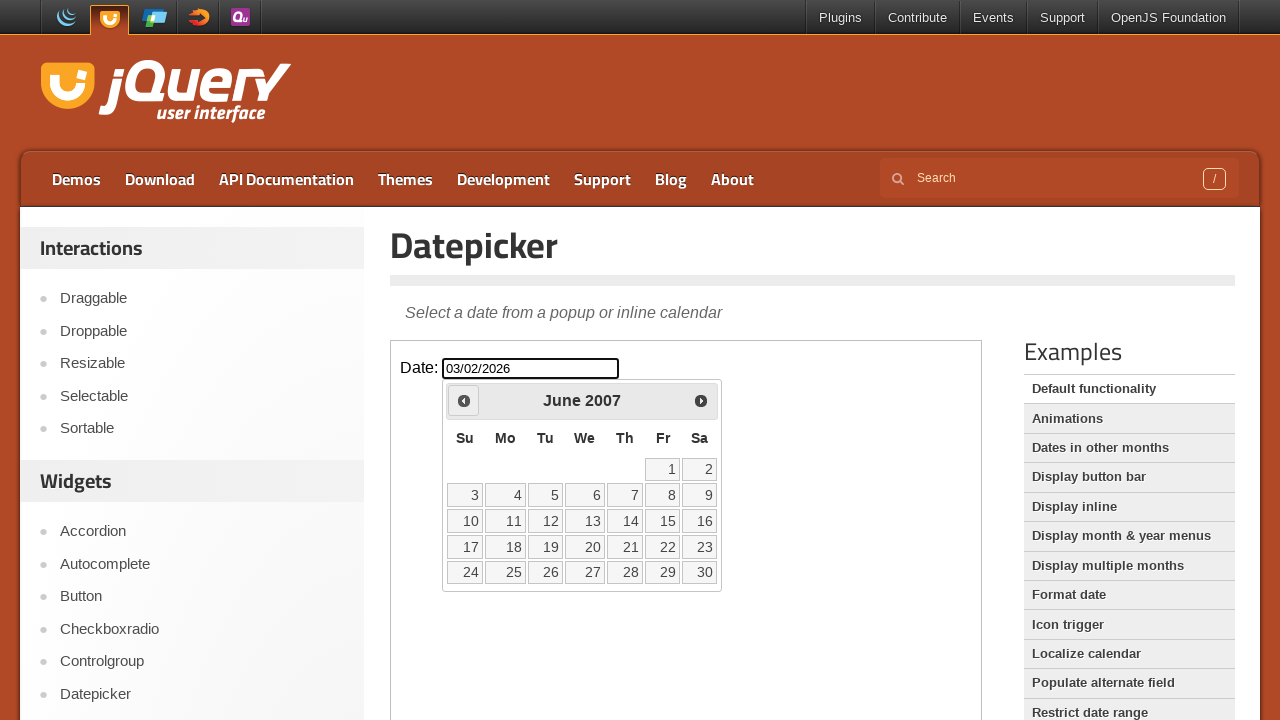

Navigated to previous month (currently at June 2007) at (464, 400) on [class="demo-frame"] >> internal:control=enter-frame >> [title="Prev"]
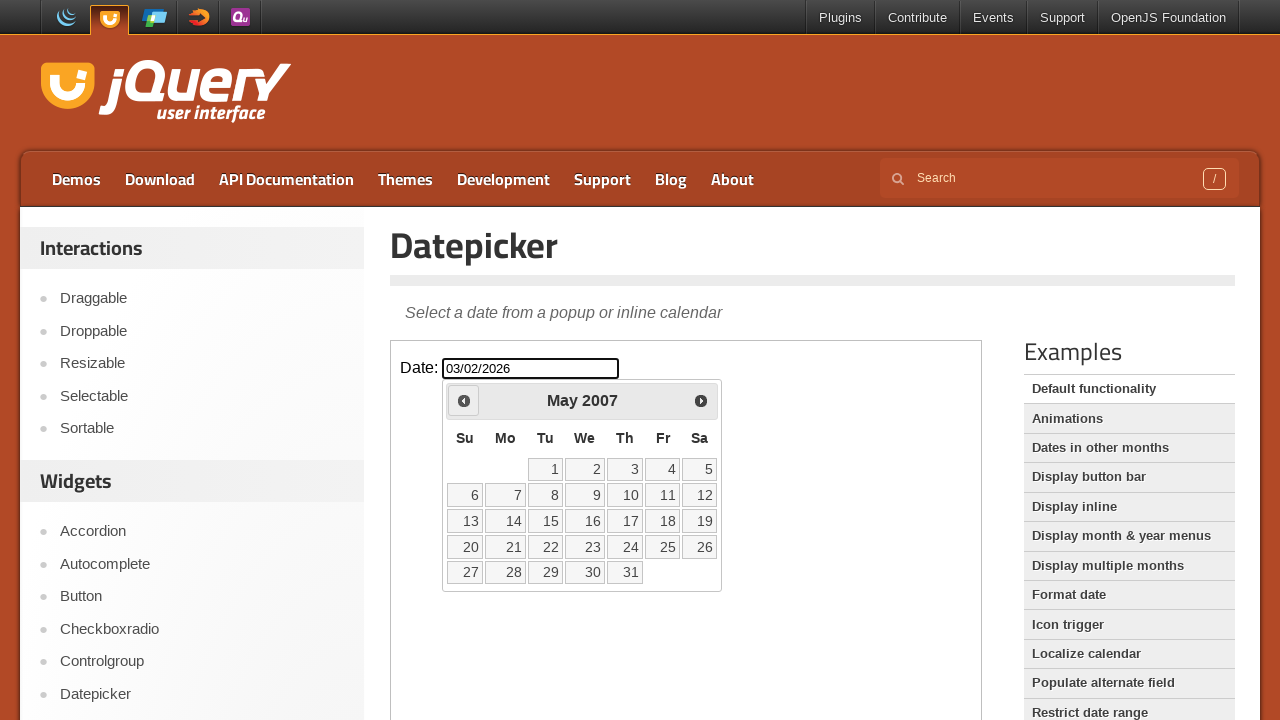

Navigated to previous month (currently at May 2007) at (464, 400) on [class="demo-frame"] >> internal:control=enter-frame >> [title="Prev"]
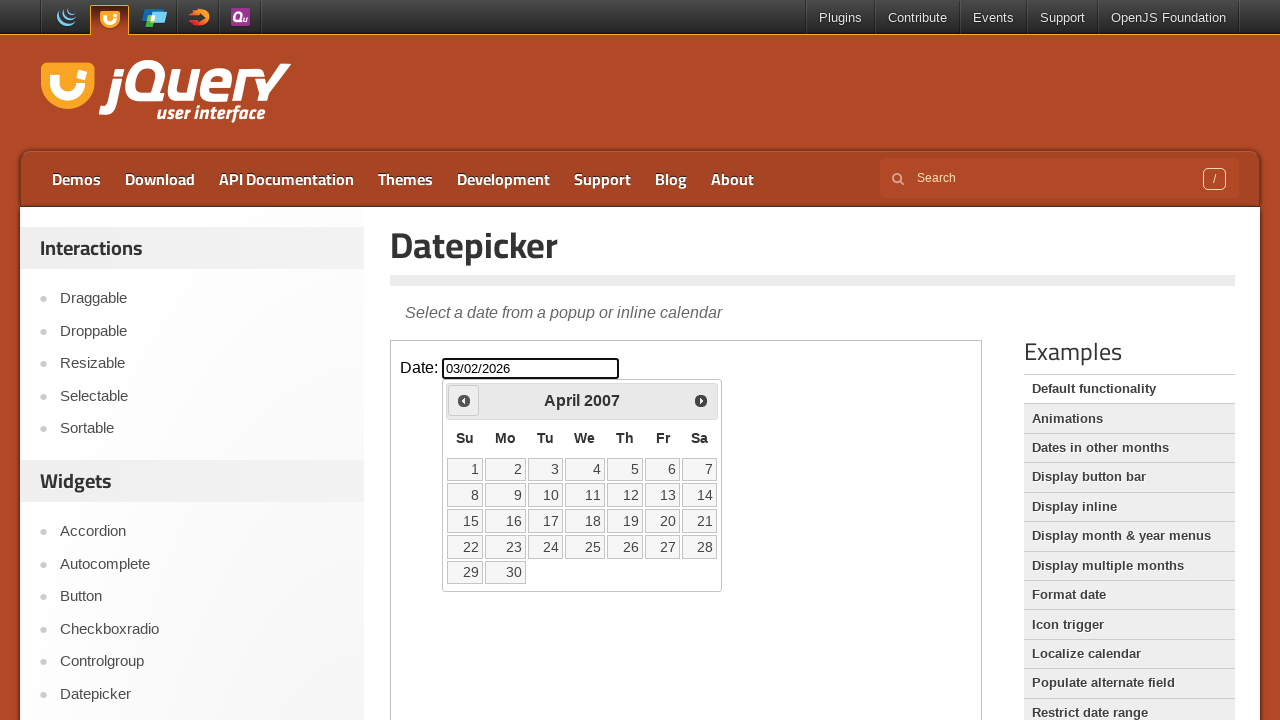

Navigated to previous month (currently at April 2007) at (464, 400) on [class="demo-frame"] >> internal:control=enter-frame >> [title="Prev"]
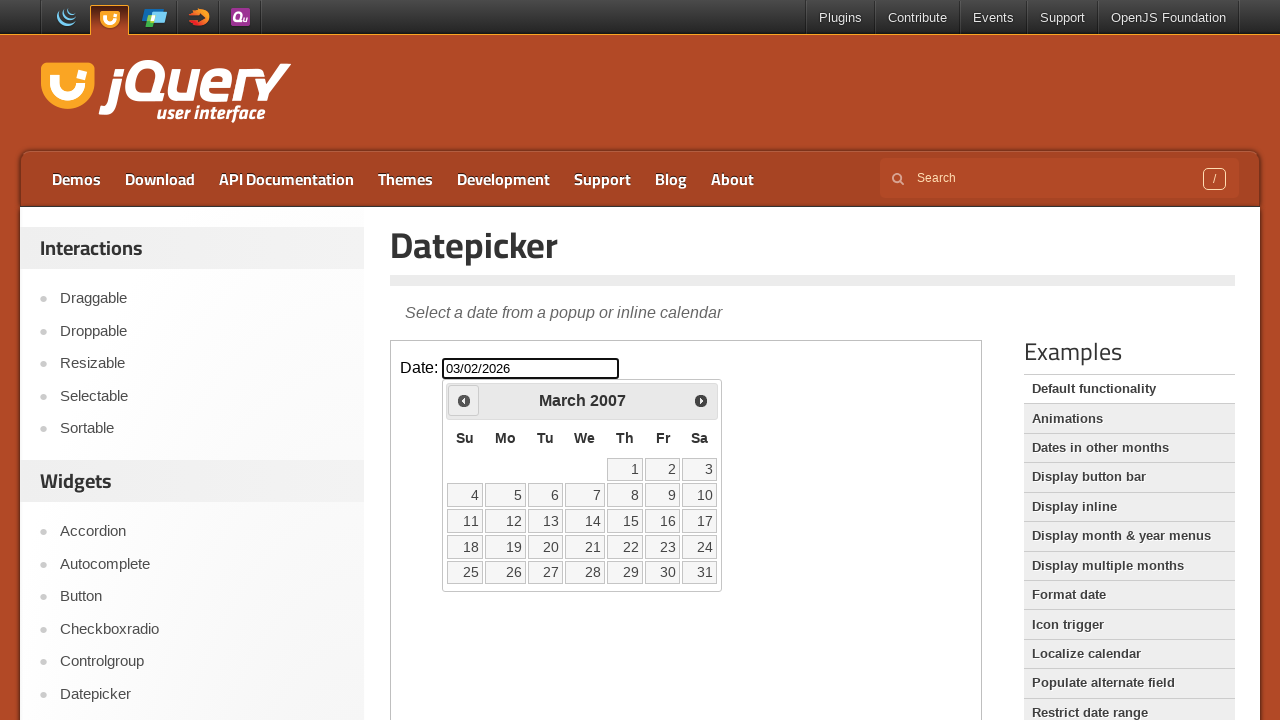

Navigated to previous month (currently at March 2007) at (464, 400) on [class="demo-frame"] >> internal:control=enter-frame >> [title="Prev"]
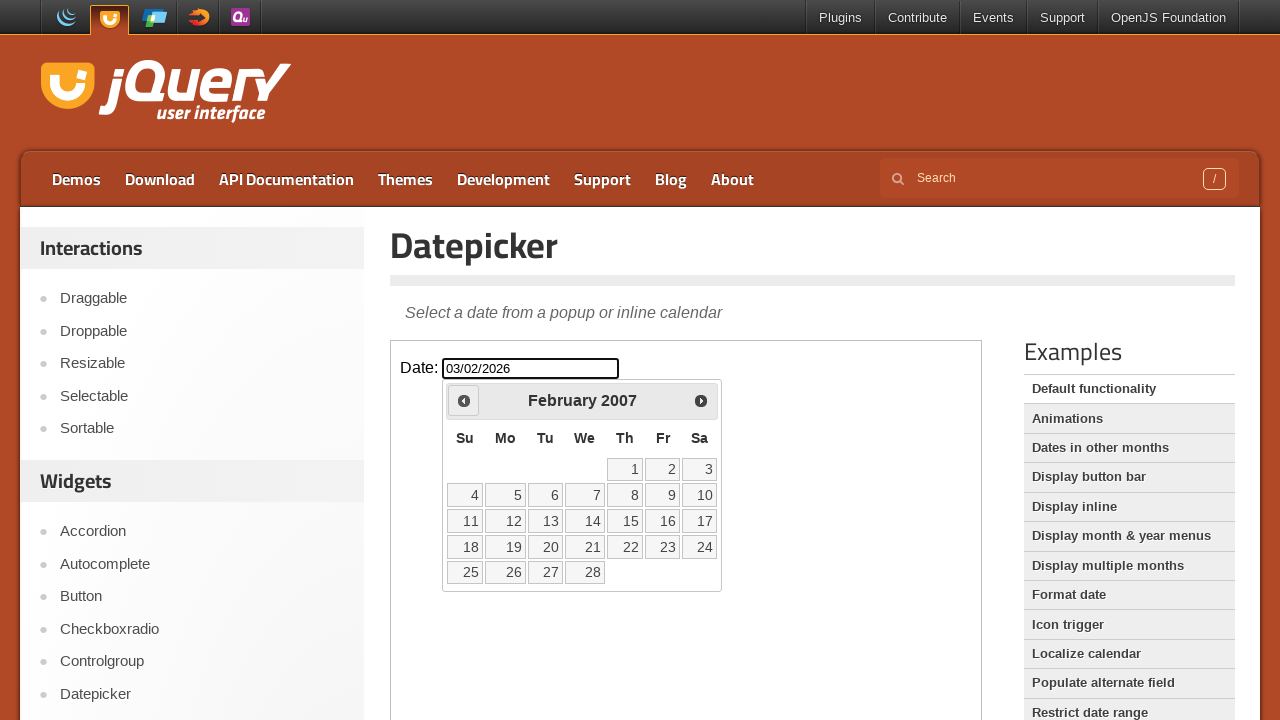

Navigated to previous month (currently at February 2007) at (464, 400) on [class="demo-frame"] >> internal:control=enter-frame >> [title="Prev"]
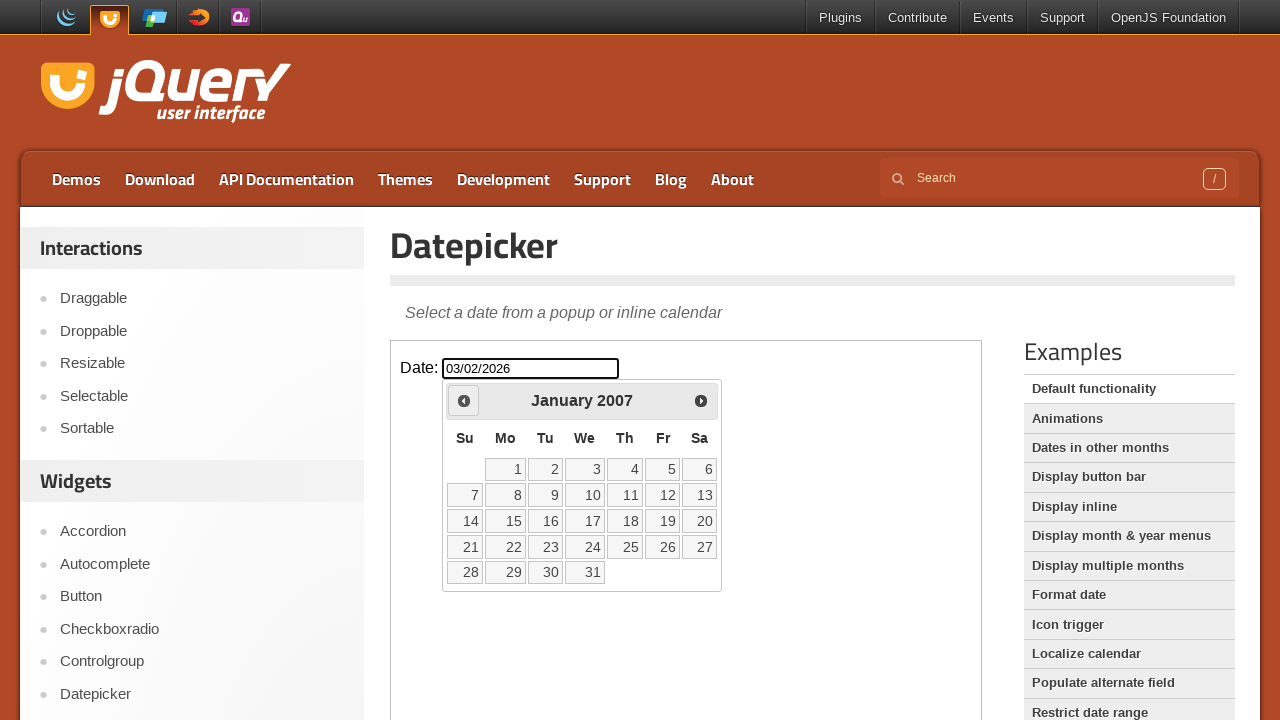

Navigated to previous month (currently at January 2007) at (464, 400) on [class="demo-frame"] >> internal:control=enter-frame >> [title="Prev"]
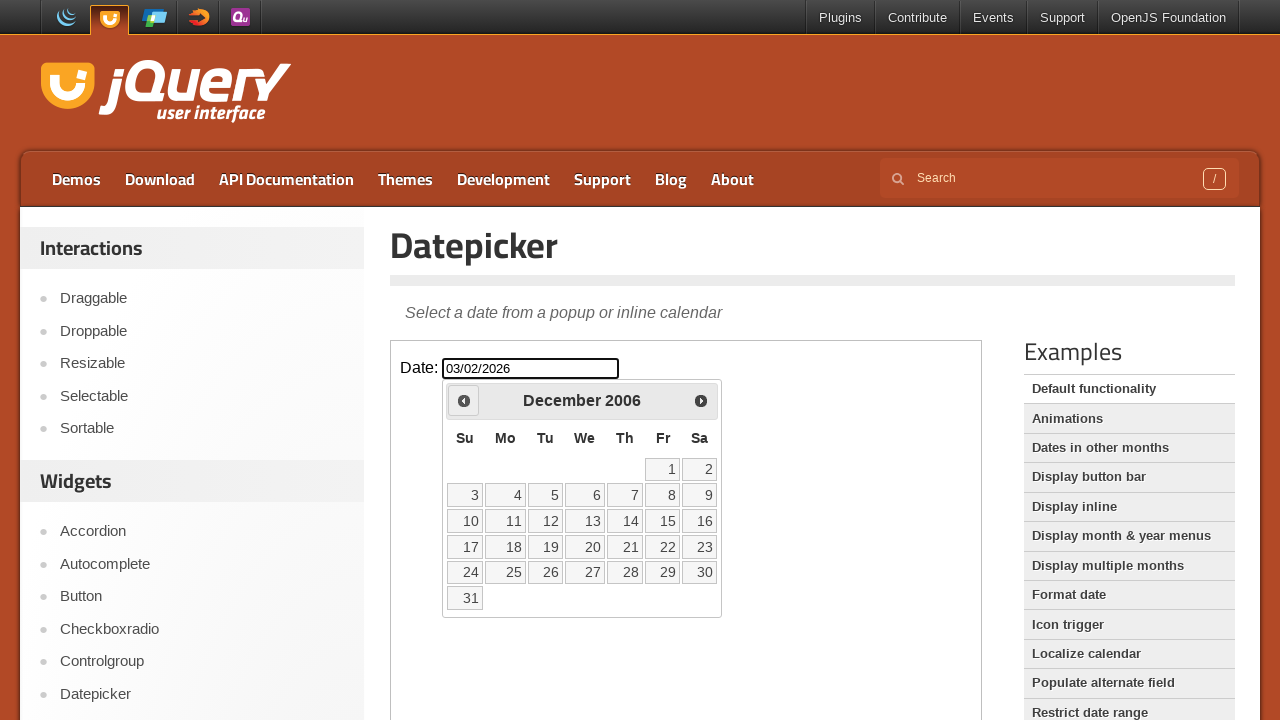

Navigated to previous month (currently at December 2006) at (464, 400) on [class="demo-frame"] >> internal:control=enter-frame >> [title="Prev"]
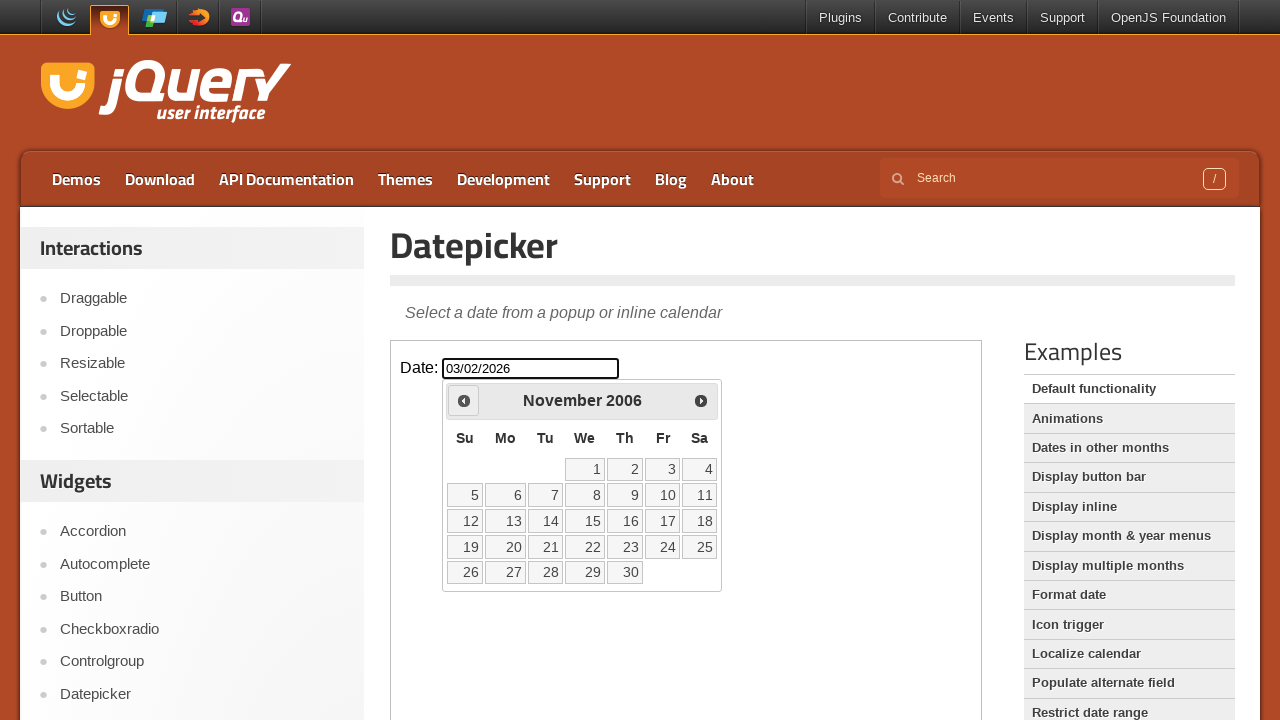

Navigated to previous month (currently at November 2006) at (464, 400) on [class="demo-frame"] >> internal:control=enter-frame >> [title="Prev"]
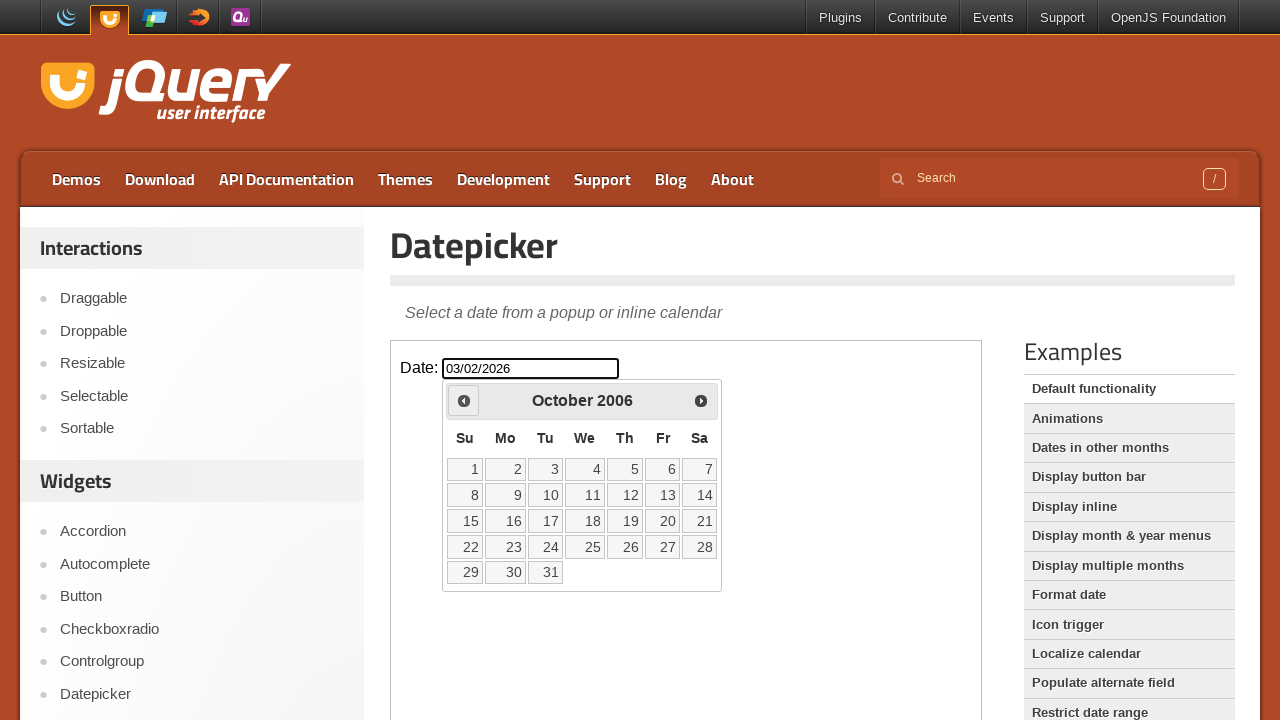

Navigated to previous month (currently at October 2006) at (464, 400) on [class="demo-frame"] >> internal:control=enter-frame >> [title="Prev"]
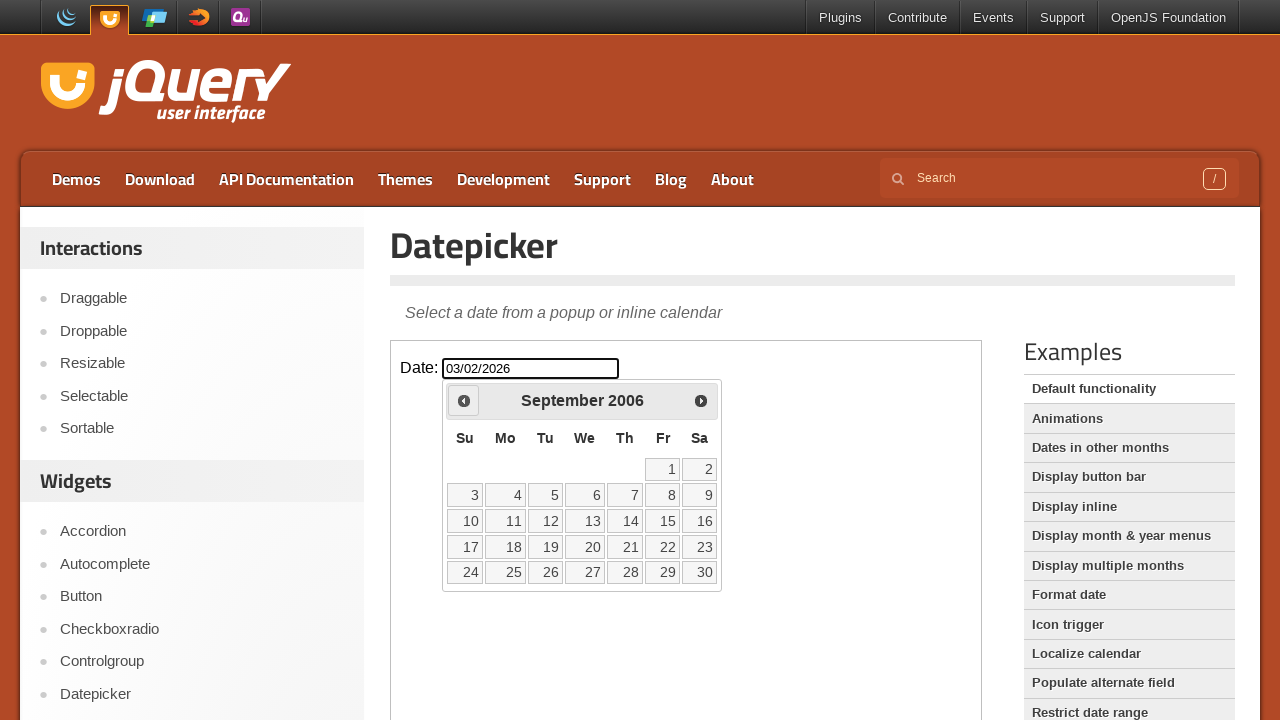

Navigated to previous month (currently at September 2006) at (464, 400) on [class="demo-frame"] >> internal:control=enter-frame >> [title="Prev"]
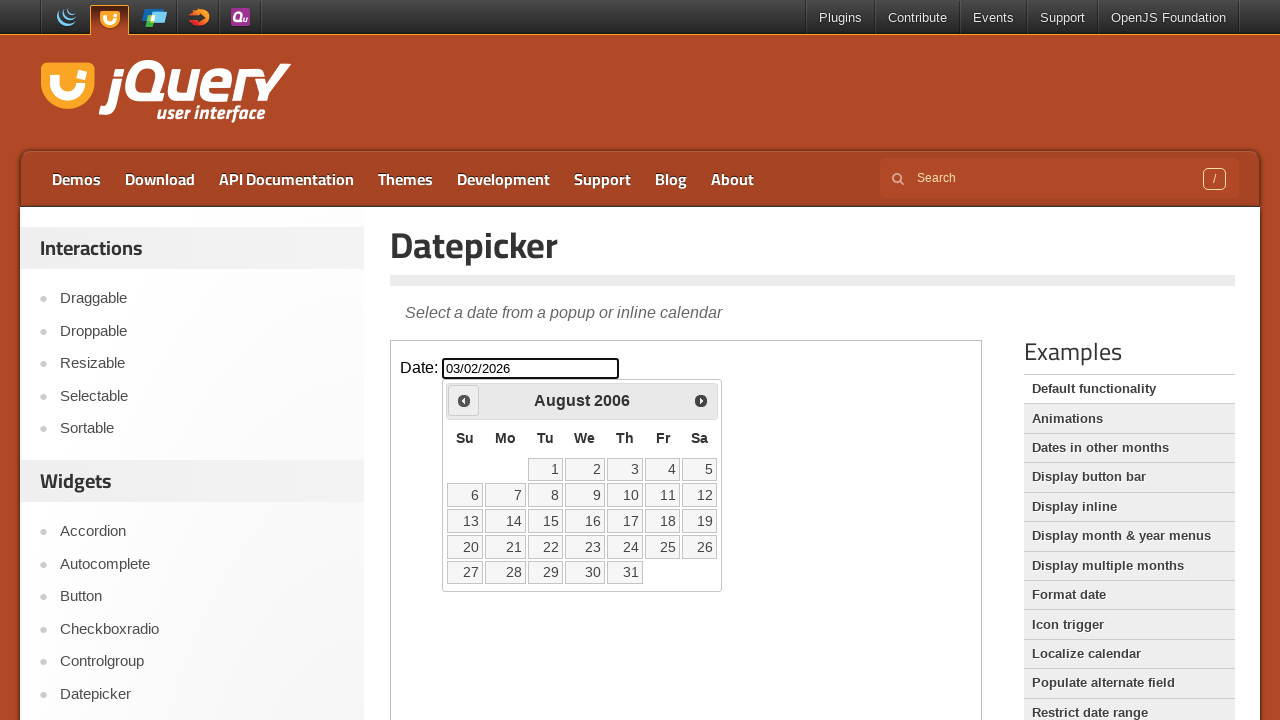

Navigated to previous month (currently at August 2006) at (464, 400) on [class="demo-frame"] >> internal:control=enter-frame >> [title="Prev"]
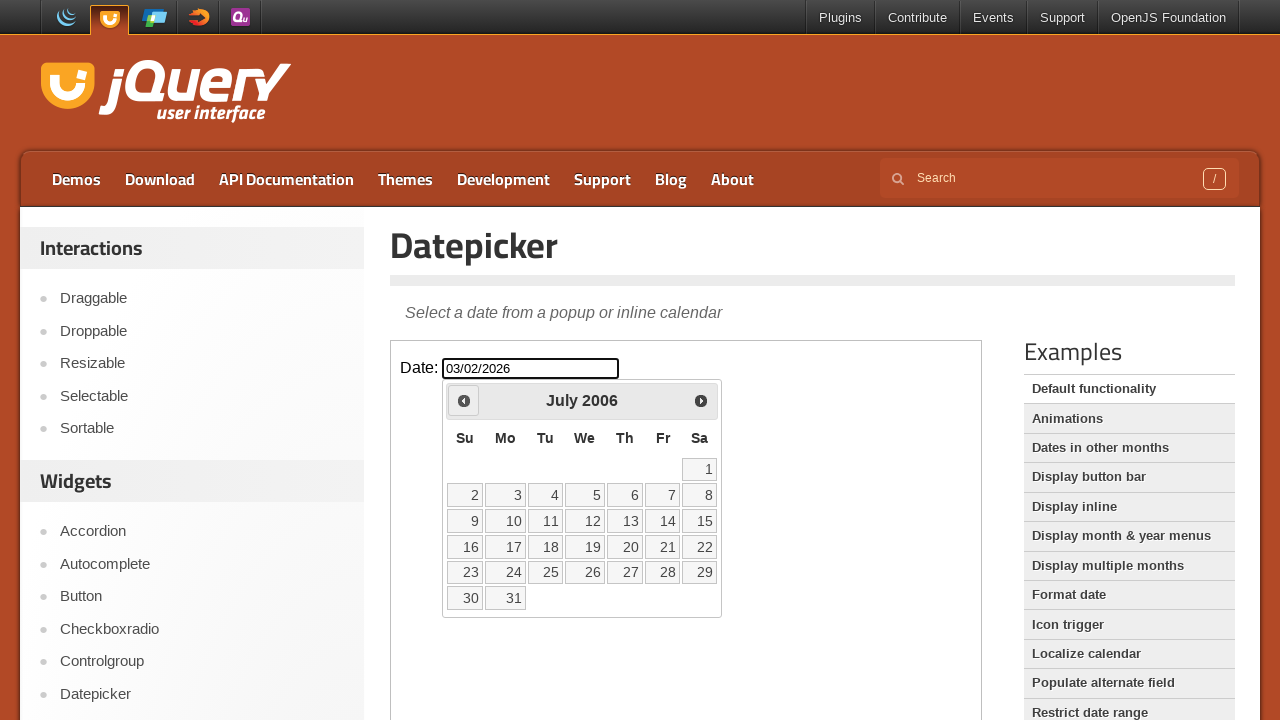

Navigated to previous month (currently at July 2006) at (464, 400) on [class="demo-frame"] >> internal:control=enter-frame >> [title="Prev"]
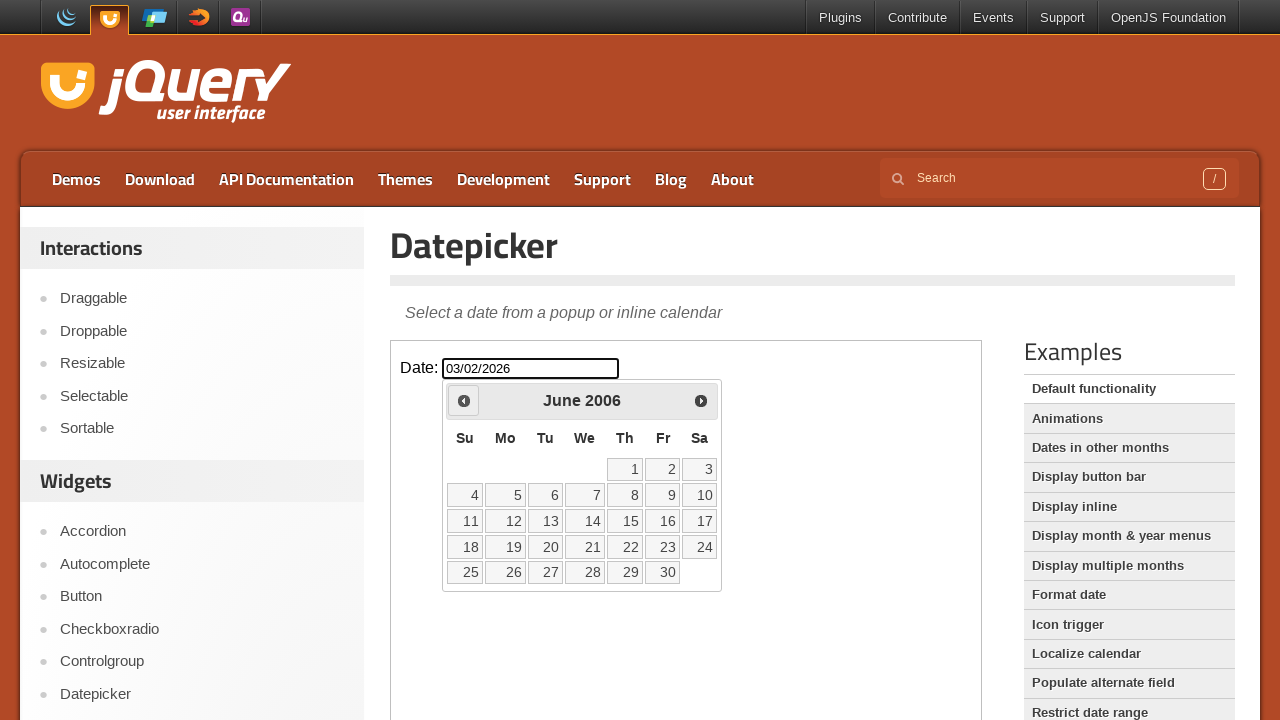

Navigated to previous month (currently at June 2006) at (464, 400) on [class="demo-frame"] >> internal:control=enter-frame >> [title="Prev"]
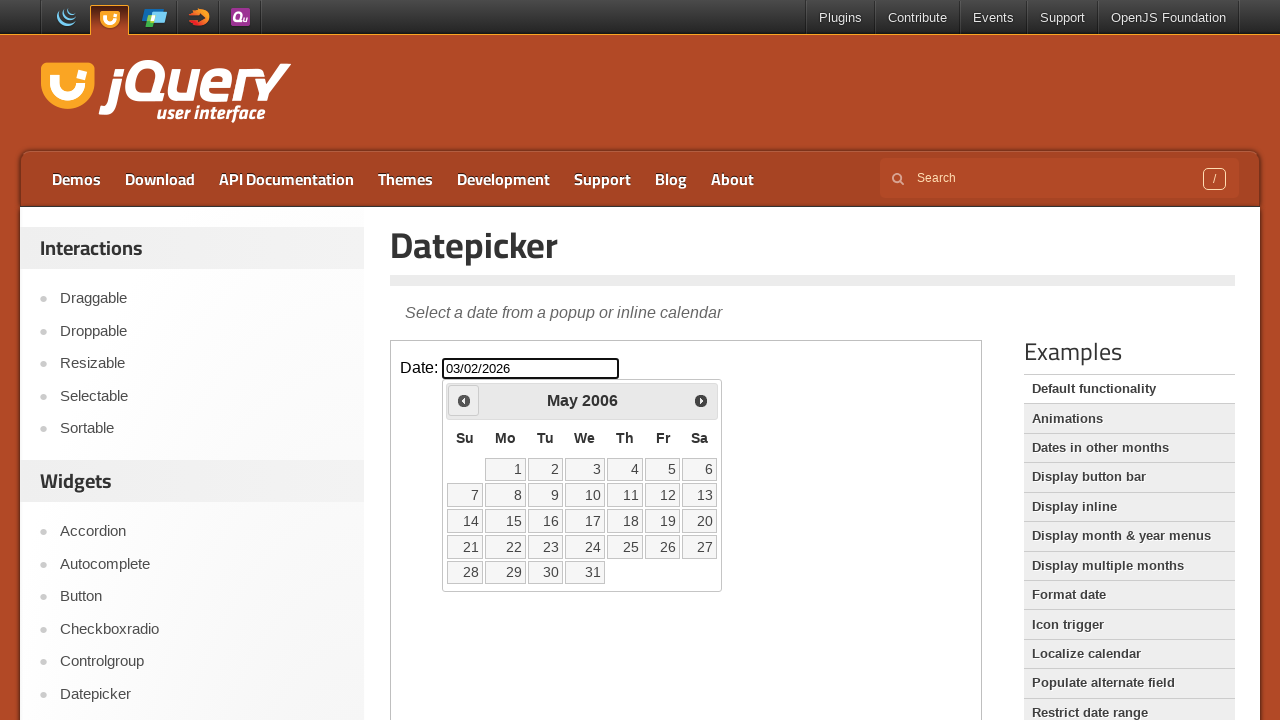

Navigated to previous month (currently at May 2006) at (464, 400) on [class="demo-frame"] >> internal:control=enter-frame >> [title="Prev"]
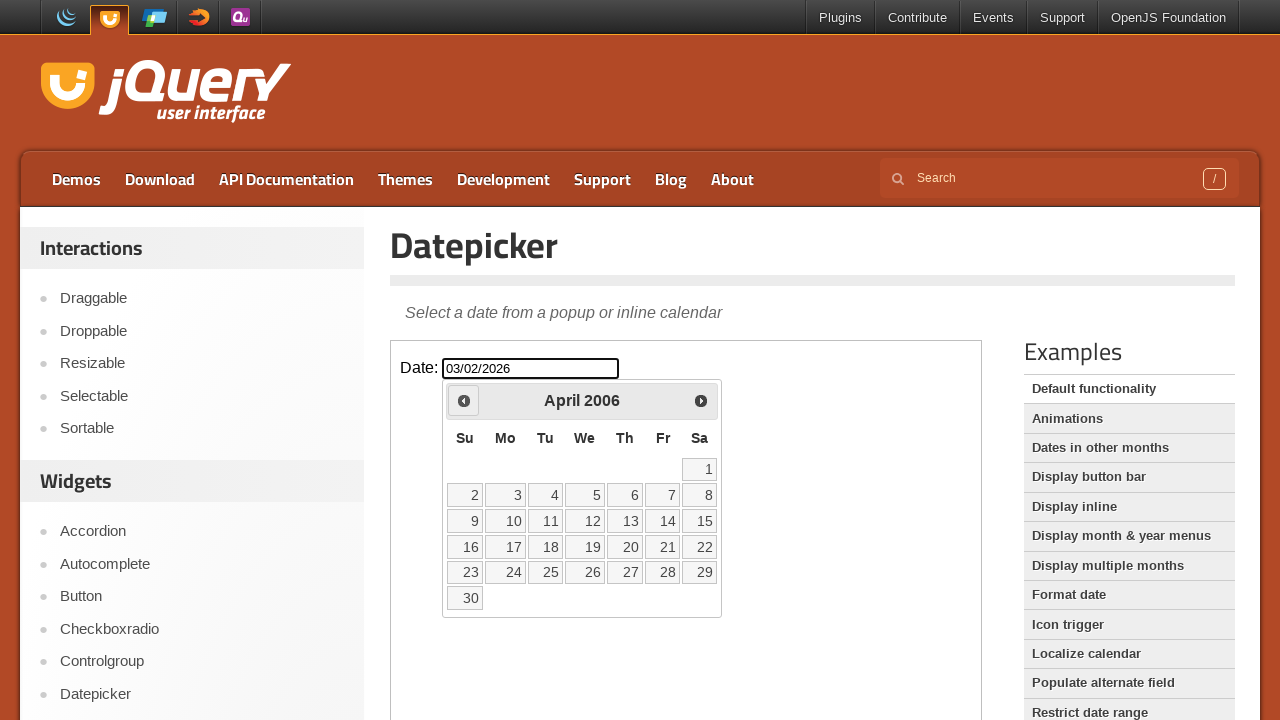

Navigated to previous month (currently at April 2006) at (464, 400) on [class="demo-frame"] >> internal:control=enter-frame >> [title="Prev"]
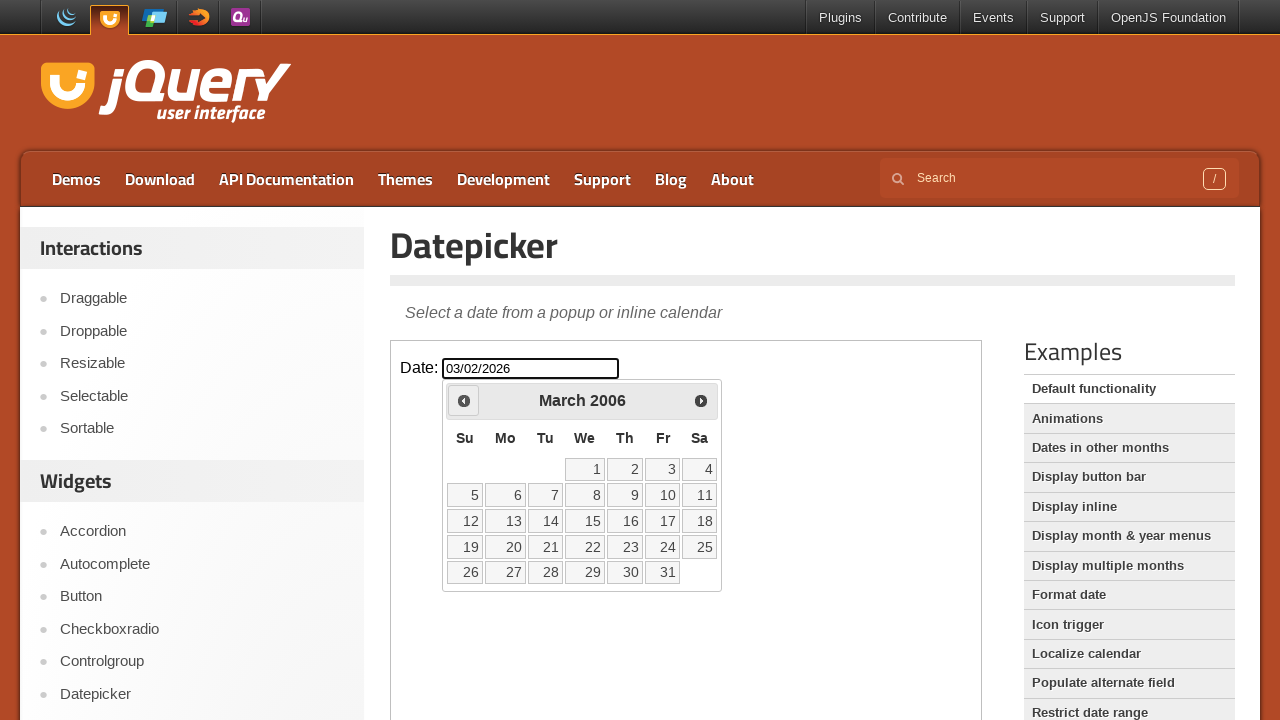

Navigated to previous month (currently at March 2006) at (464, 400) on [class="demo-frame"] >> internal:control=enter-frame >> [title="Prev"]
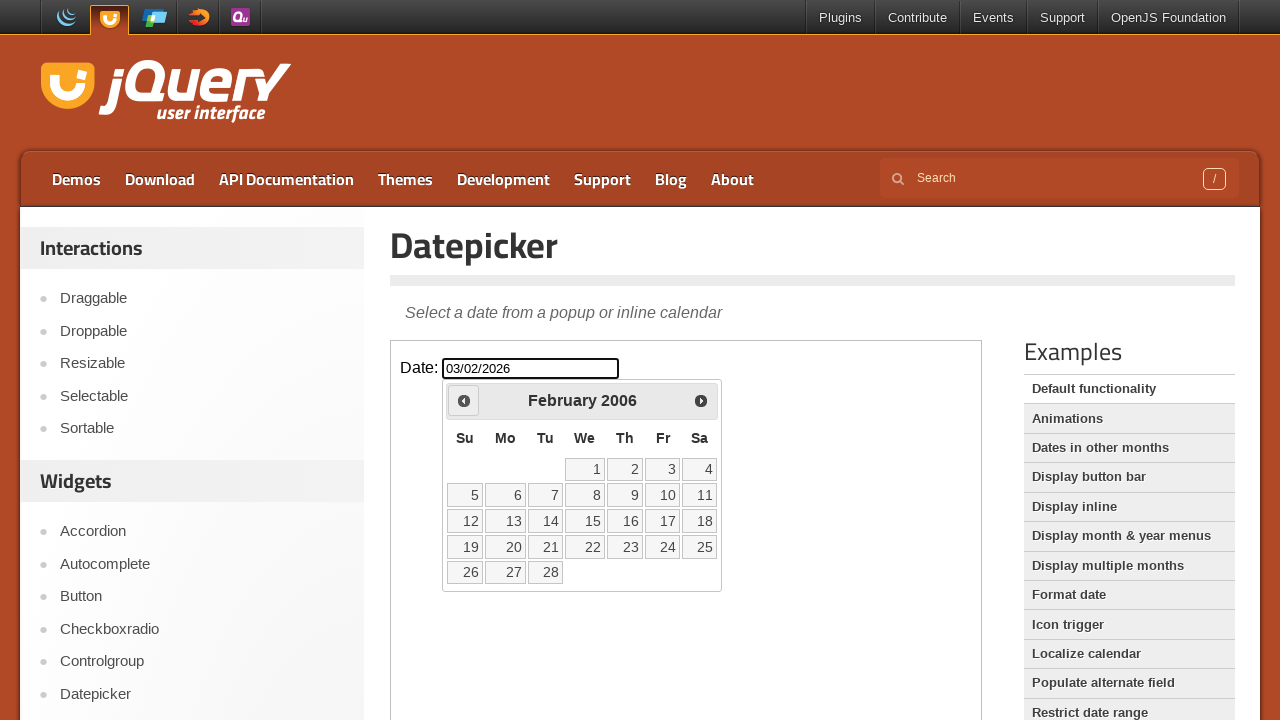

Navigated to previous month (currently at February 2006) at (464, 400) on [class="demo-frame"] >> internal:control=enter-frame >> [title="Prev"]
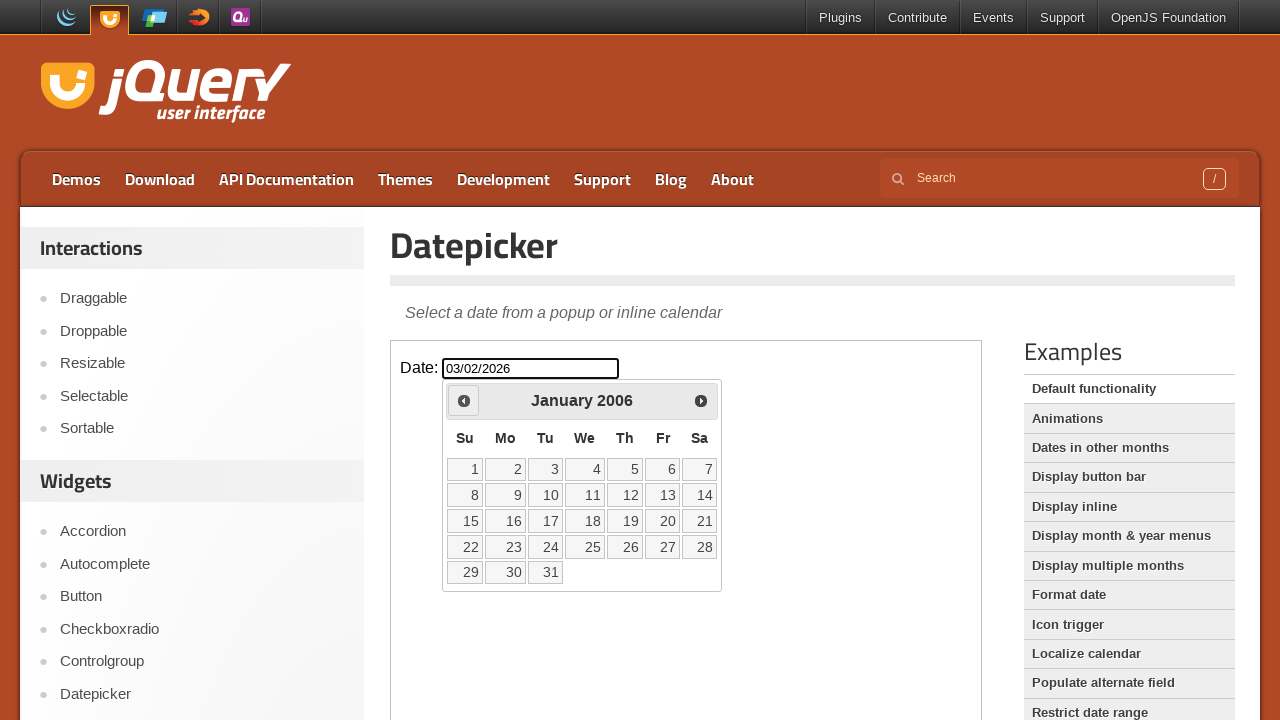

Navigated to previous month (currently at January 2006) at (464, 400) on [class="demo-frame"] >> internal:control=enter-frame >> [title="Prev"]
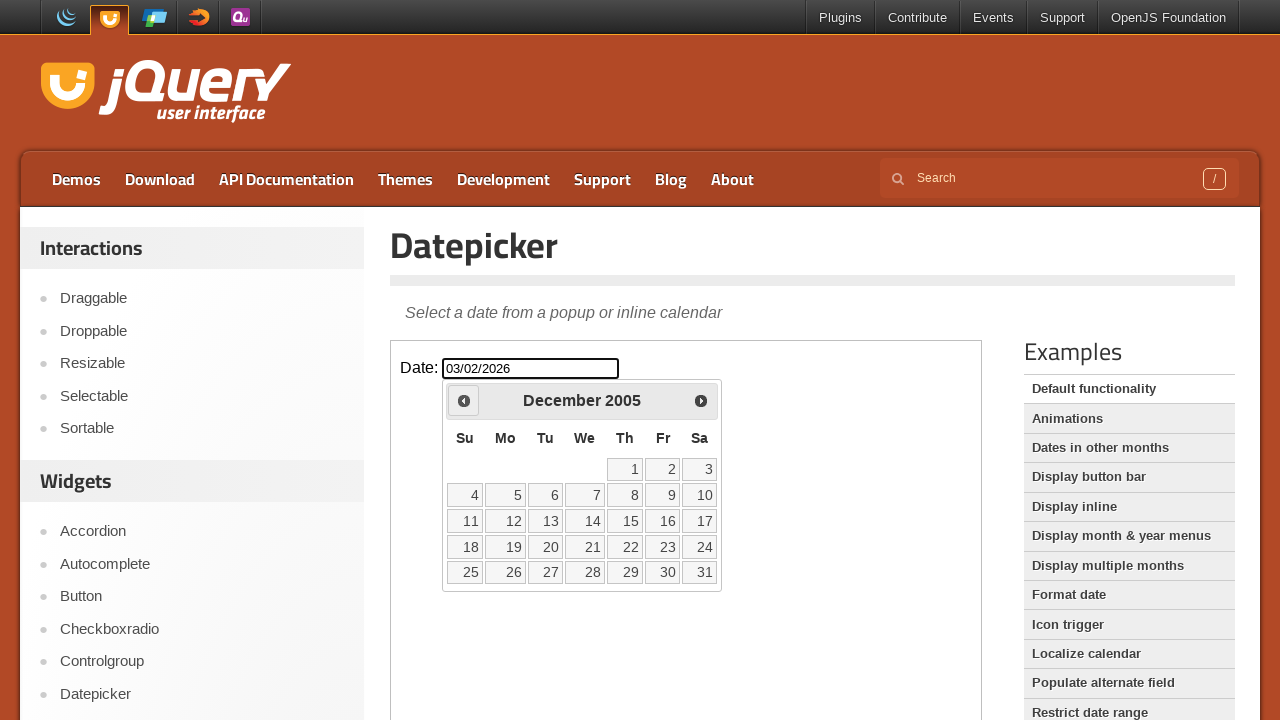

Navigated to previous month (currently at December 2005) at (464, 400) on [class="demo-frame"] >> internal:control=enter-frame >> [title="Prev"]
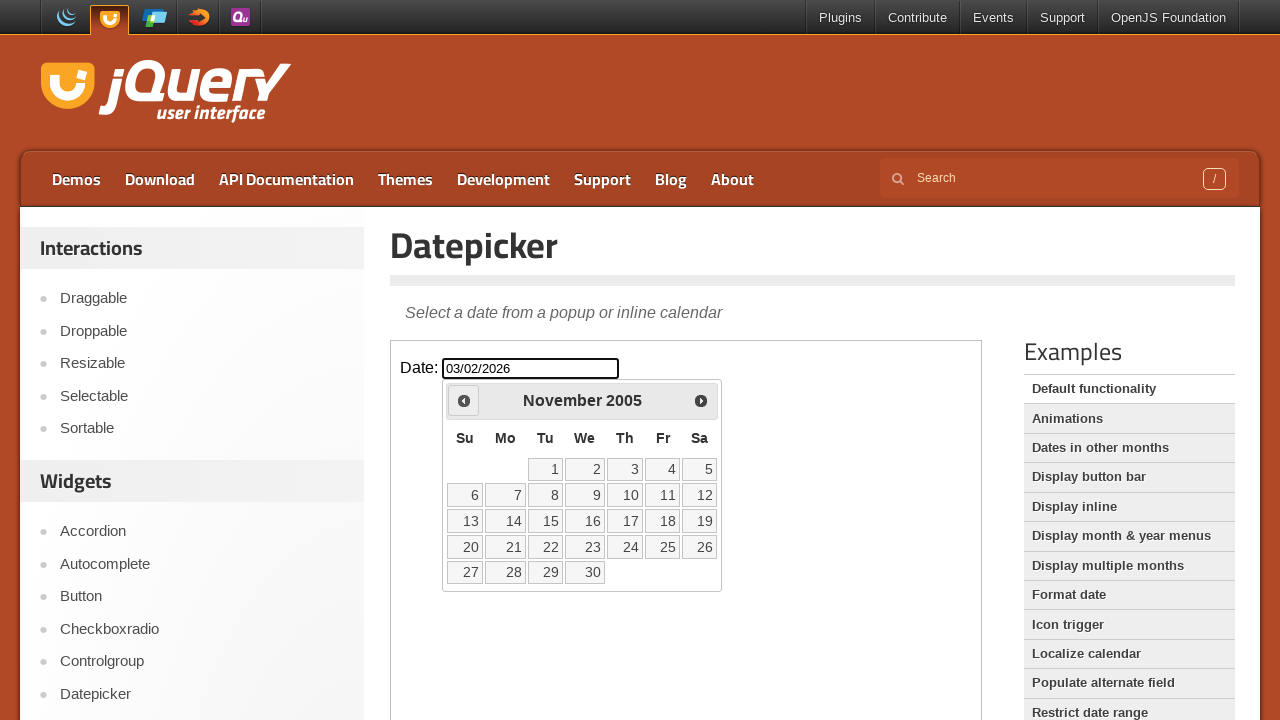

Navigated to previous month (currently at November 2005) at (464, 400) on [class="demo-frame"] >> internal:control=enter-frame >> [title="Prev"]
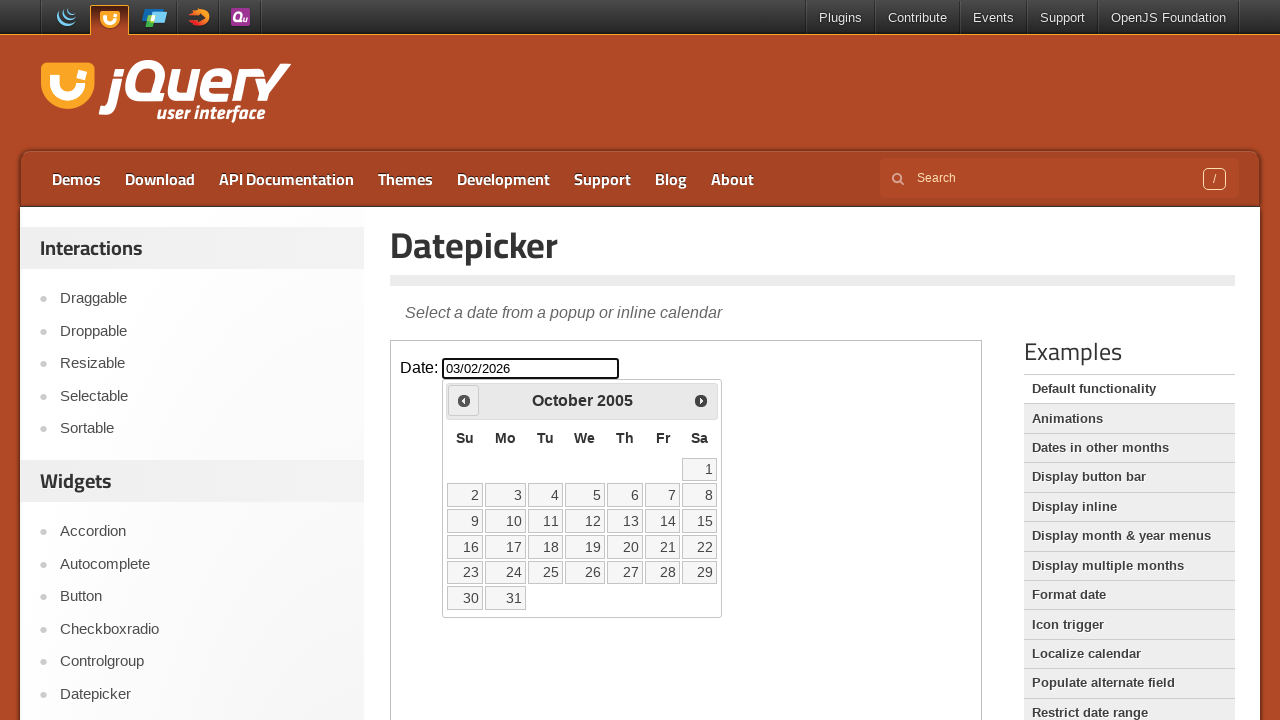

Navigated to previous month (currently at October 2005) at (464, 400) on [class="demo-frame"] >> internal:control=enter-frame >> [title="Prev"]
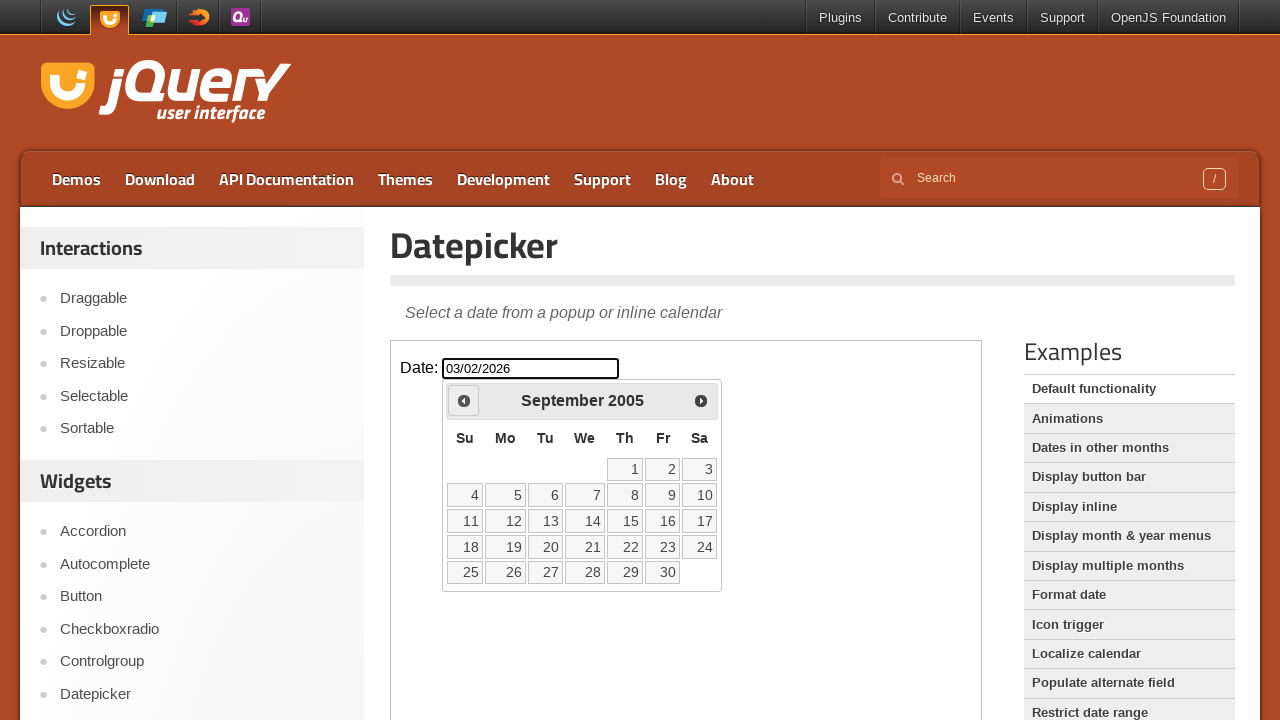

Navigated to previous month (currently at September 2005) at (464, 400) on [class="demo-frame"] >> internal:control=enter-frame >> [title="Prev"]
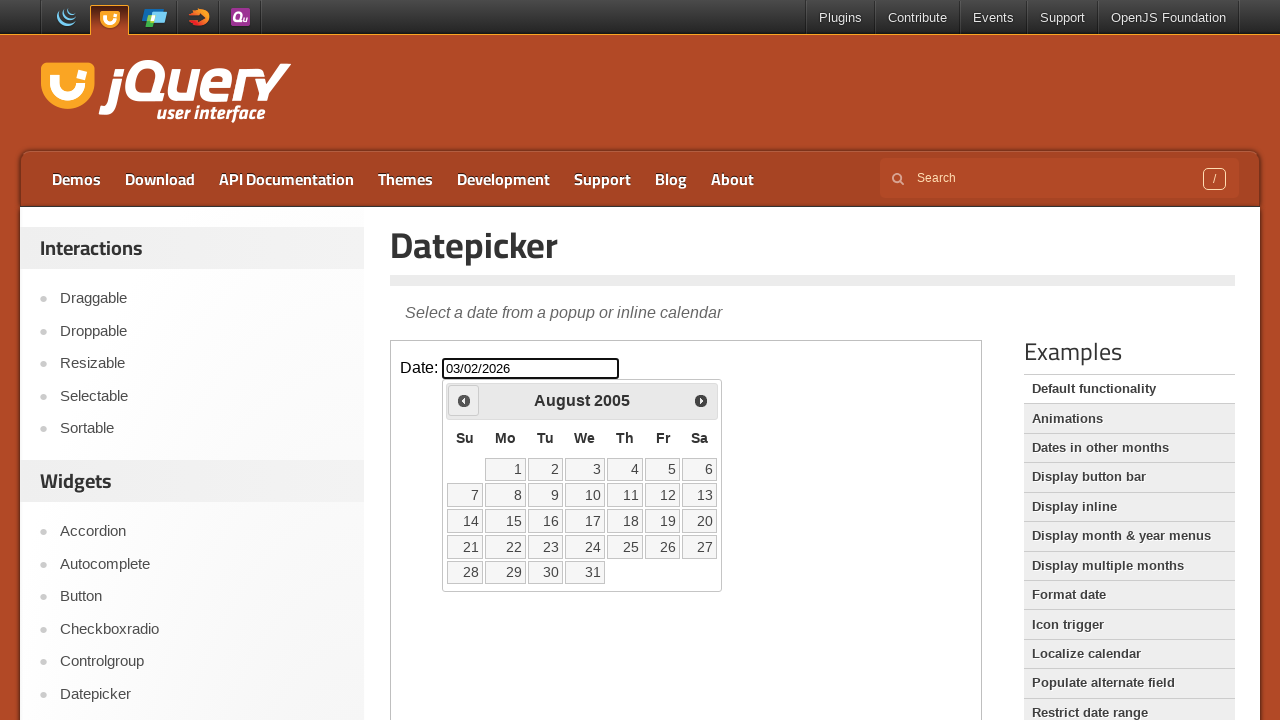

Navigated to previous month (currently at August 2005) at (464, 400) on [class="demo-frame"] >> internal:control=enter-frame >> [title="Prev"]
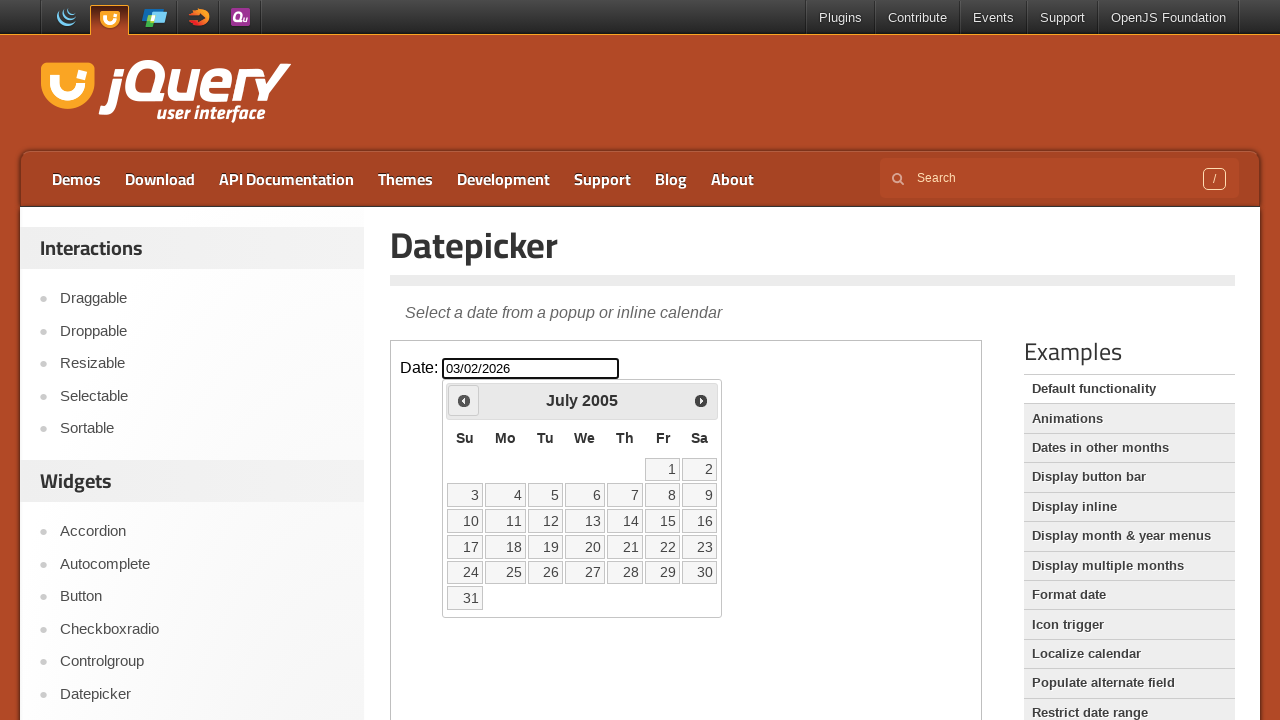

Navigated to previous month (currently at July 2005) at (464, 400) on [class="demo-frame"] >> internal:control=enter-frame >> [title="Prev"]
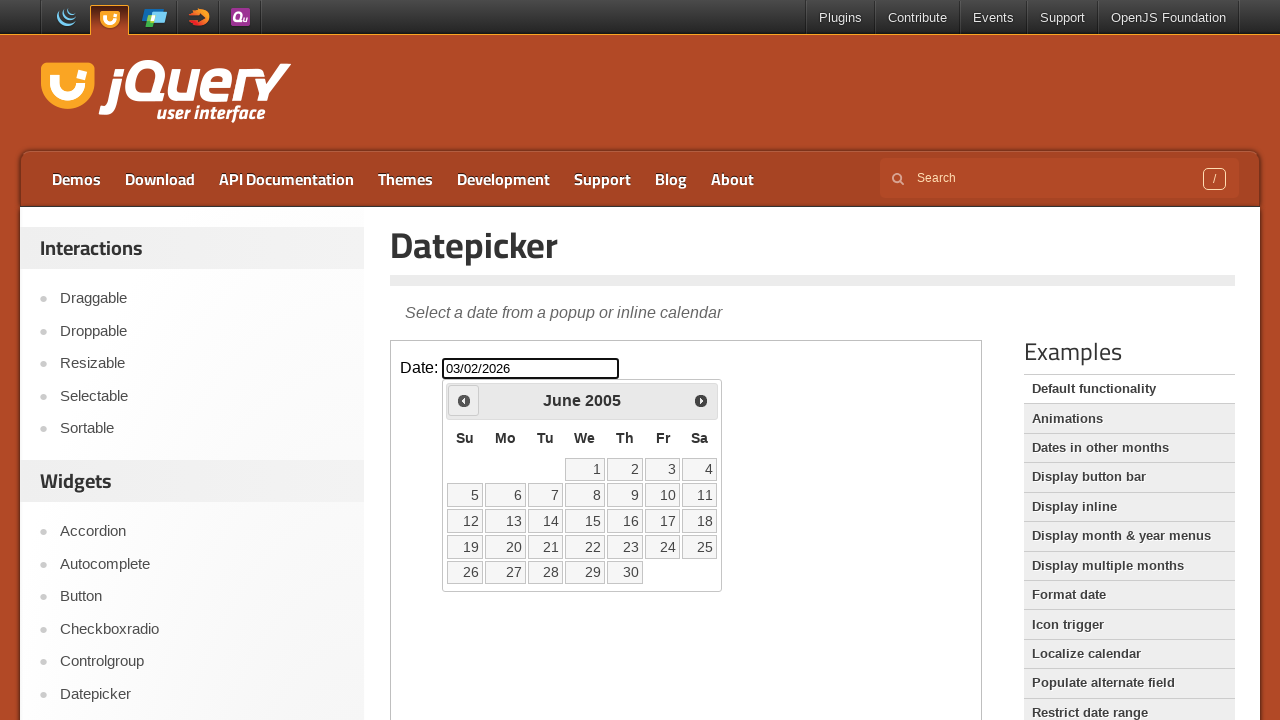

Navigated to previous month (currently at June 2005) at (464, 400) on [class="demo-frame"] >> internal:control=enter-frame >> [title="Prev"]
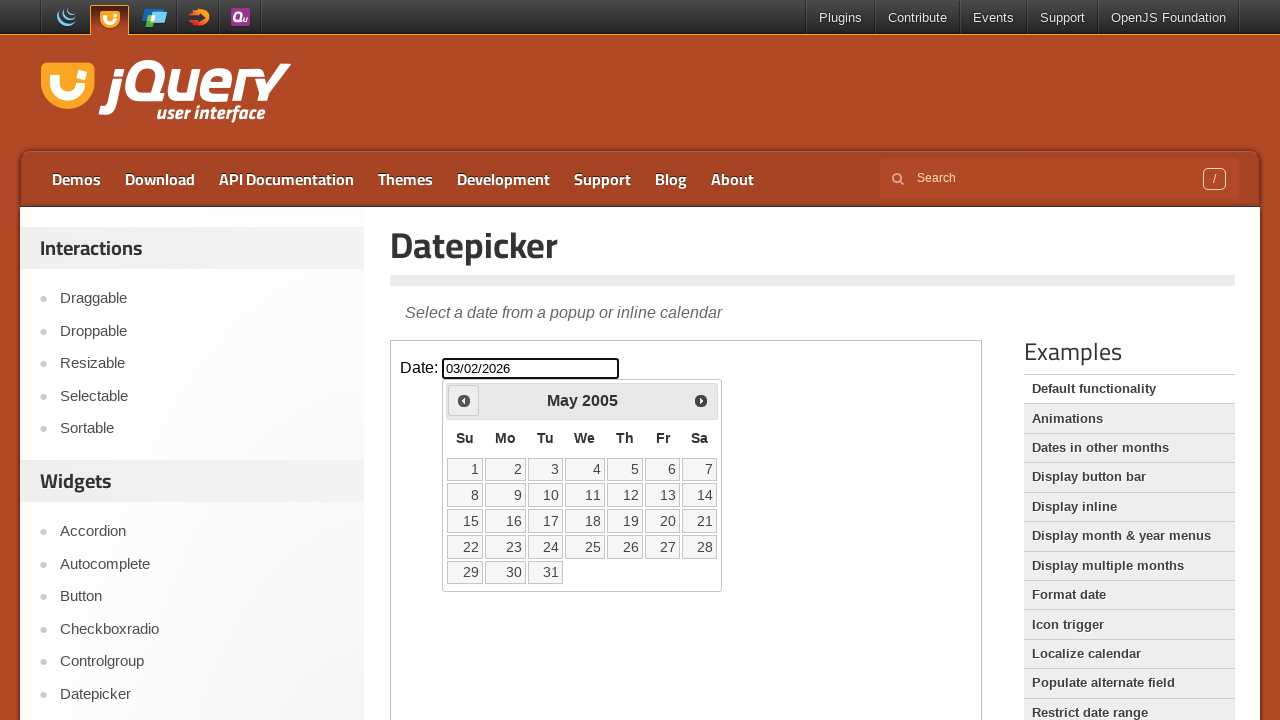

Navigated to previous month (currently at May 2005) at (464, 400) on [class="demo-frame"] >> internal:control=enter-frame >> [title="Prev"]
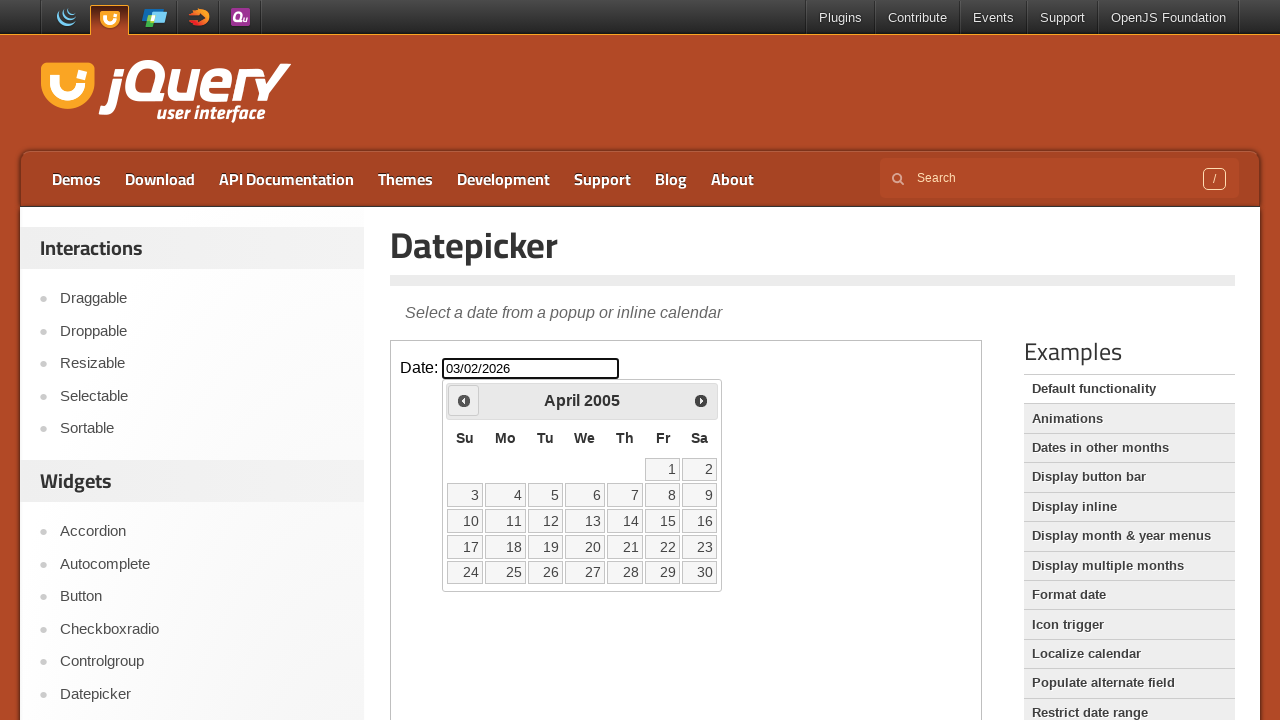

Navigated to previous month (currently at April 2005) at (464, 400) on [class="demo-frame"] >> internal:control=enter-frame >> [title="Prev"]
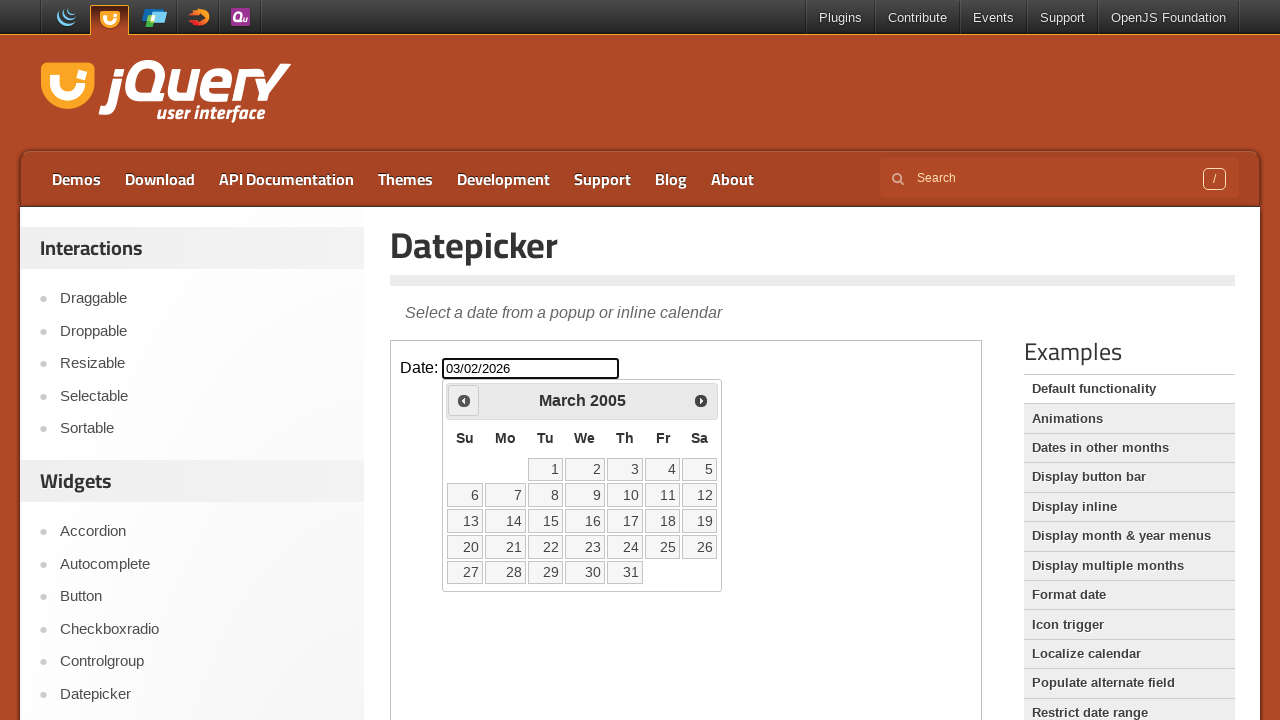

Navigated to previous month (currently at March 2005) at (464, 400) on [class="demo-frame"] >> internal:control=enter-frame >> [title="Prev"]
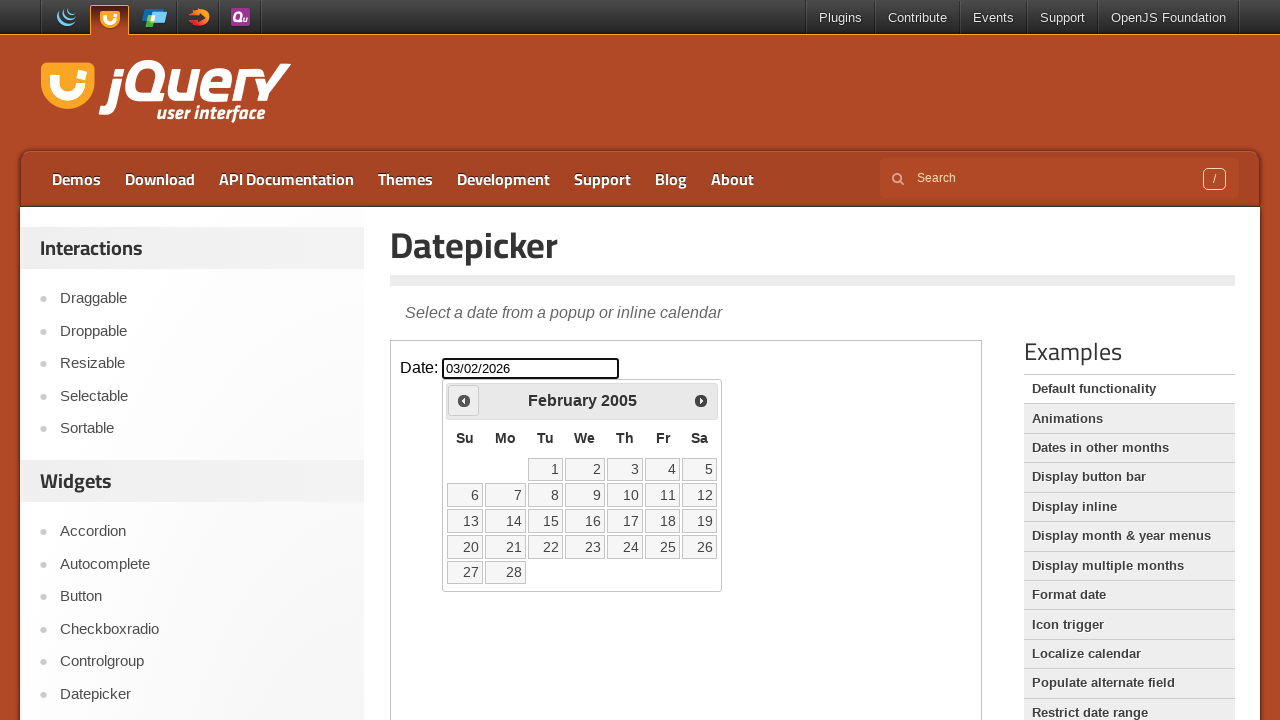

Navigated to previous month (currently at February 2005) at (464, 400) on [class="demo-frame"] >> internal:control=enter-frame >> [title="Prev"]
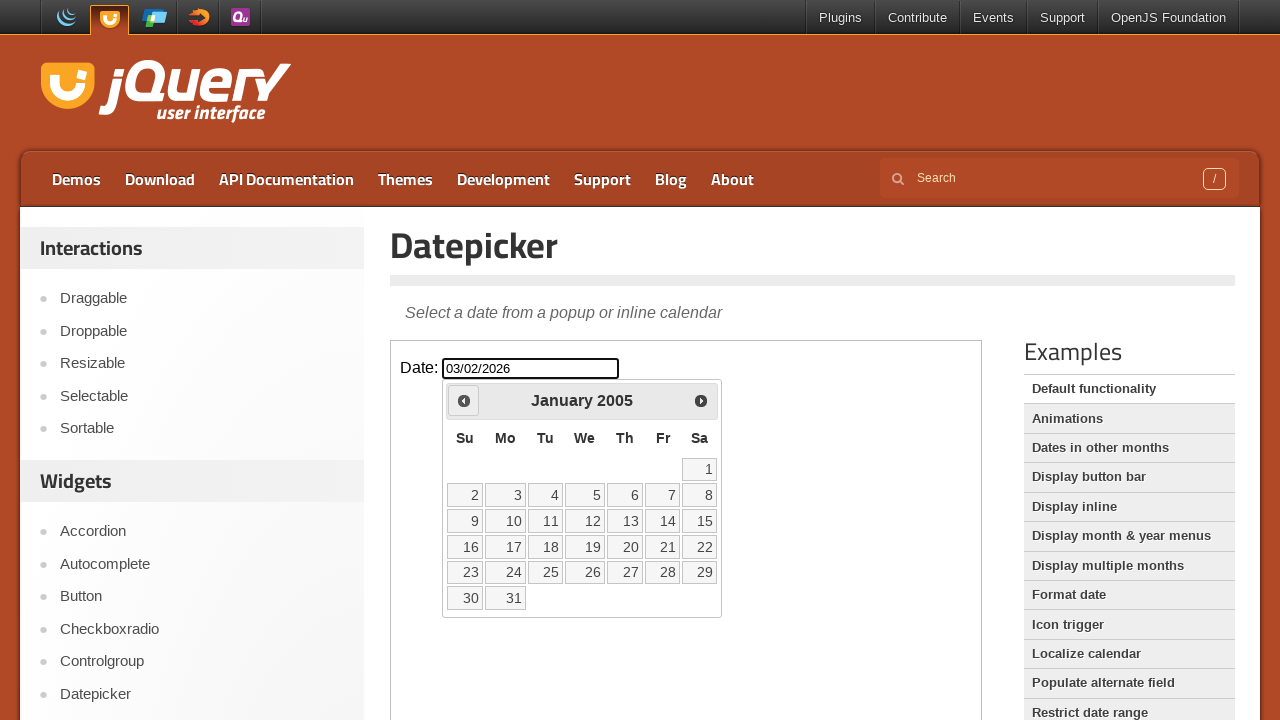

Navigated to previous month (currently at January 2005) at (464, 400) on [class="demo-frame"] >> internal:control=enter-frame >> [title="Prev"]
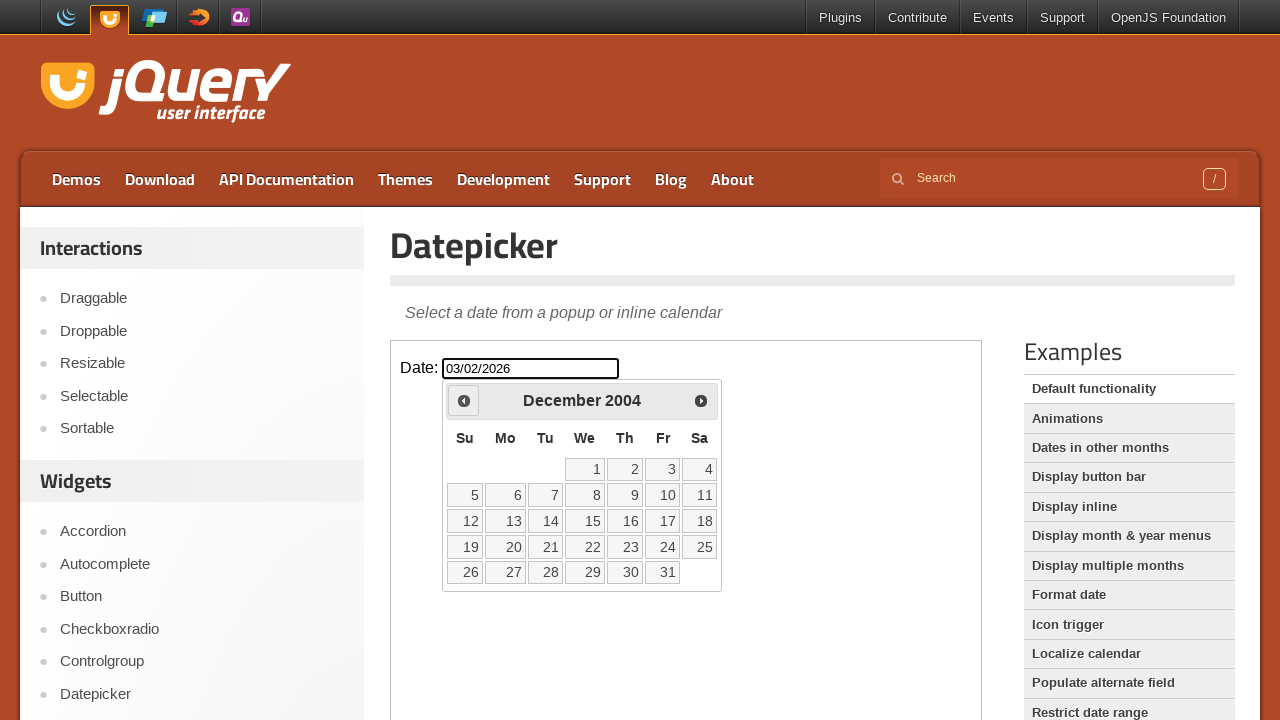

Navigated to previous month (currently at December 2004) at (464, 400) on [class="demo-frame"] >> internal:control=enter-frame >> [title="Prev"]
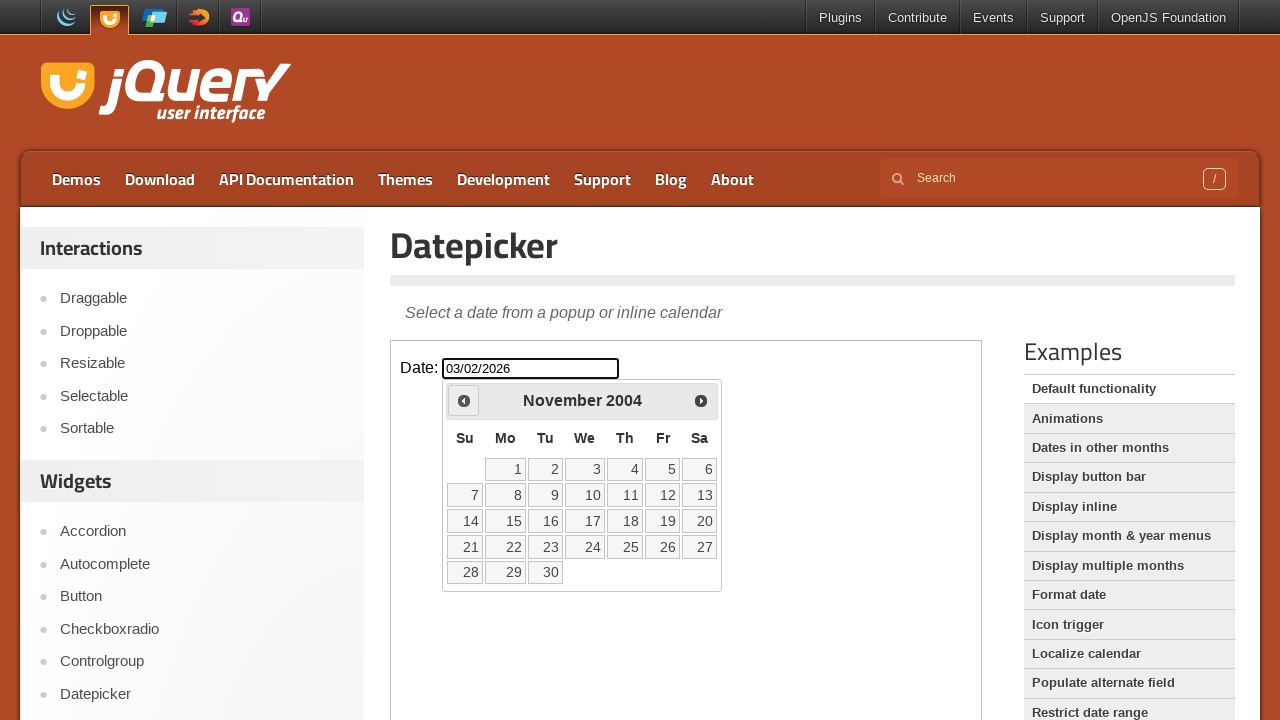

Navigated to previous month (currently at November 2004) at (464, 400) on [class="demo-frame"] >> internal:control=enter-frame >> [title="Prev"]
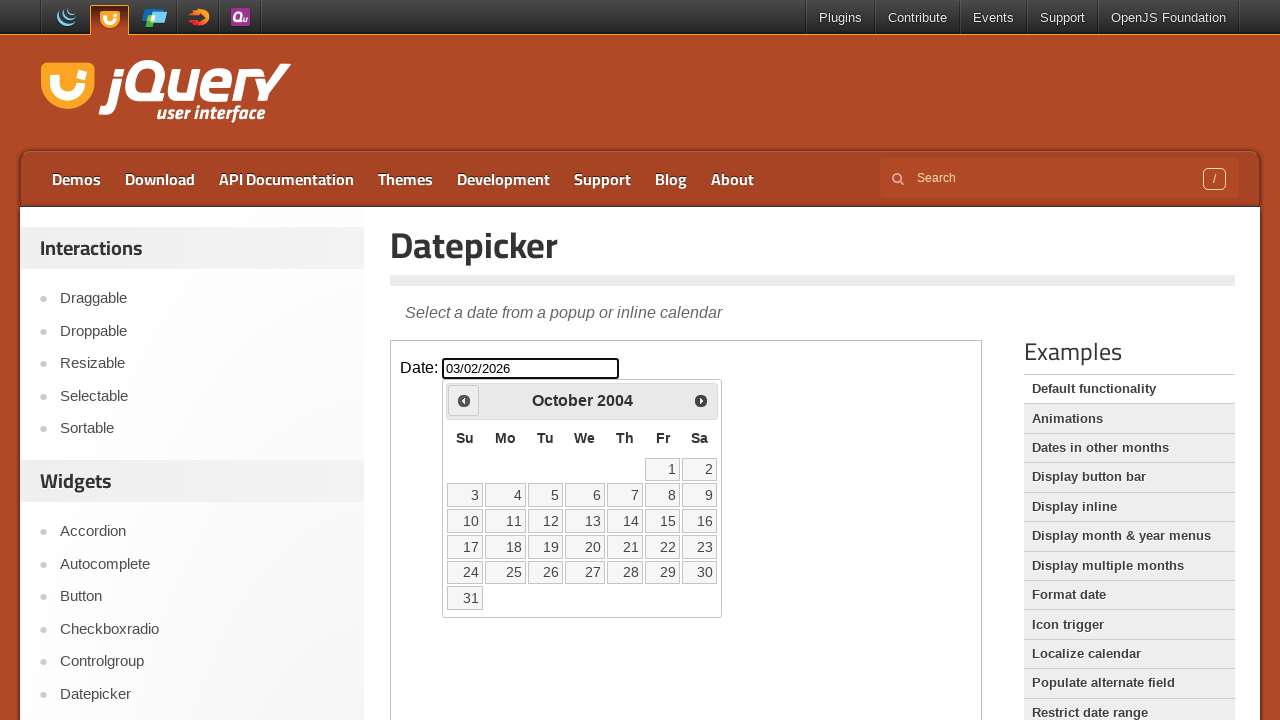

Navigated to previous month (currently at October 2004) at (464, 400) on [class="demo-frame"] >> internal:control=enter-frame >> [title="Prev"]
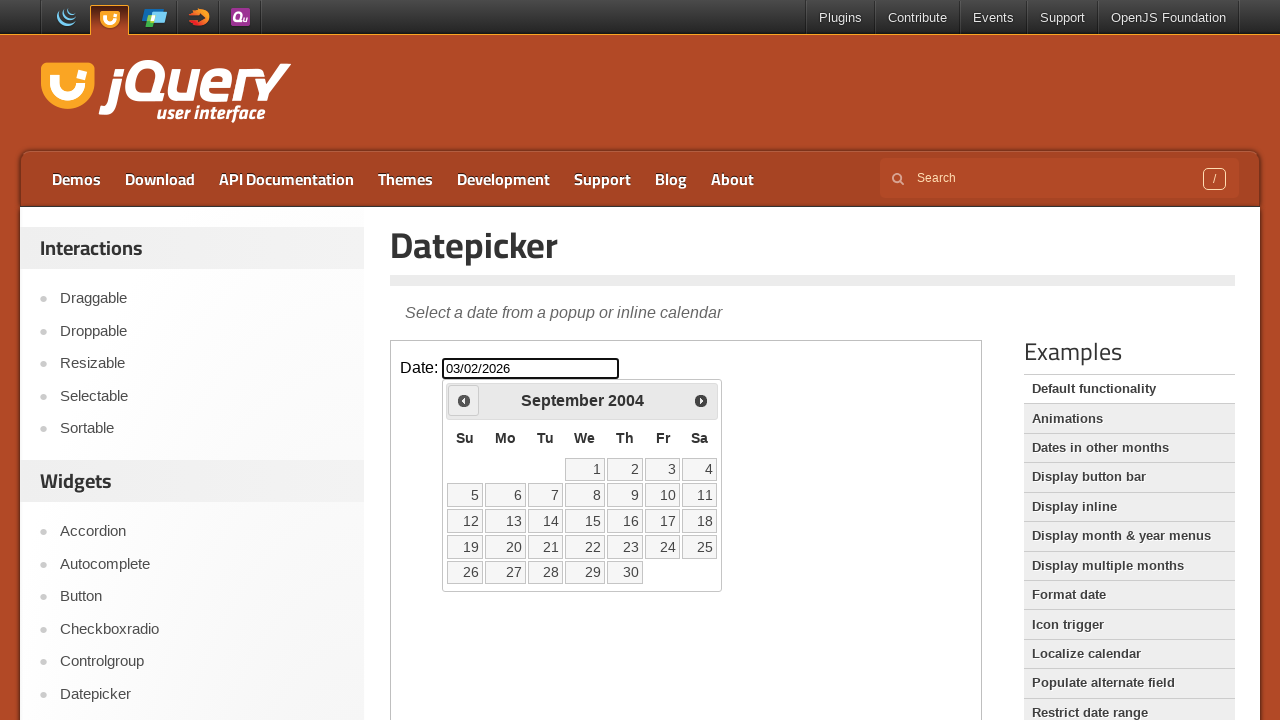

Navigated to previous month (currently at September 2004) at (464, 400) on [class="demo-frame"] >> internal:control=enter-frame >> [title="Prev"]
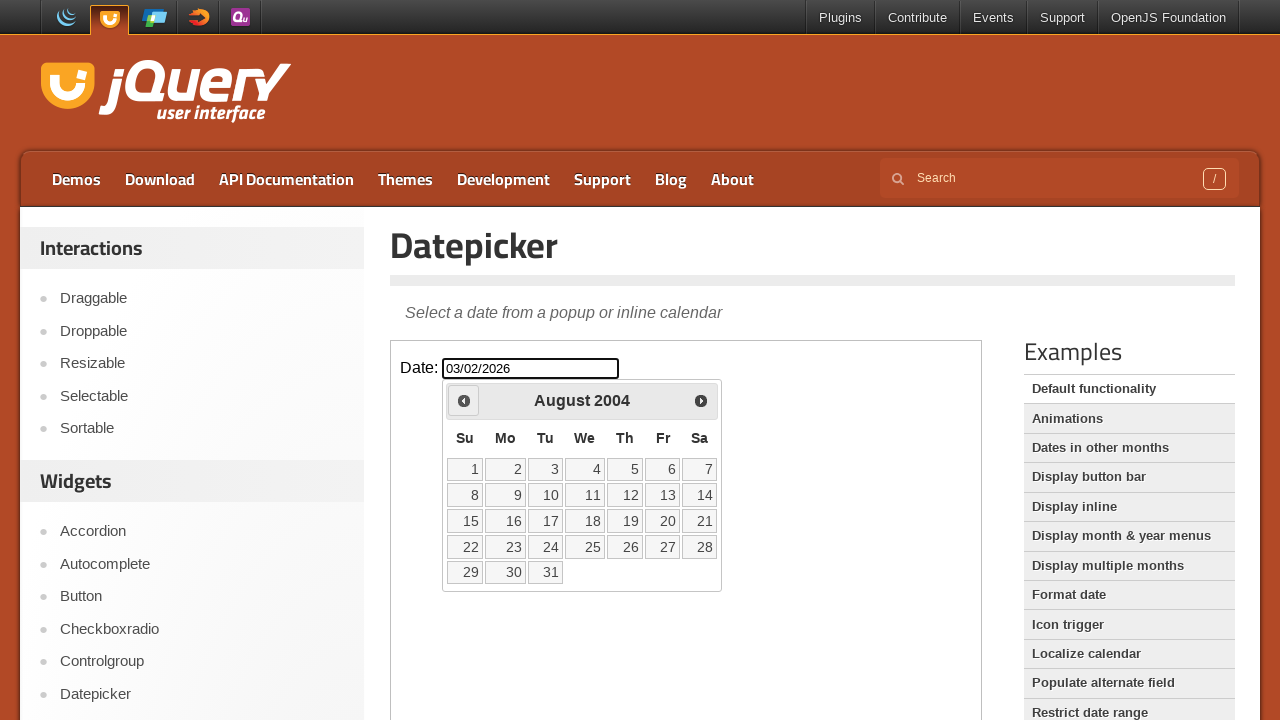

Navigated to previous month (currently at August 2004) at (464, 400) on [class="demo-frame"] >> internal:control=enter-frame >> [title="Prev"]
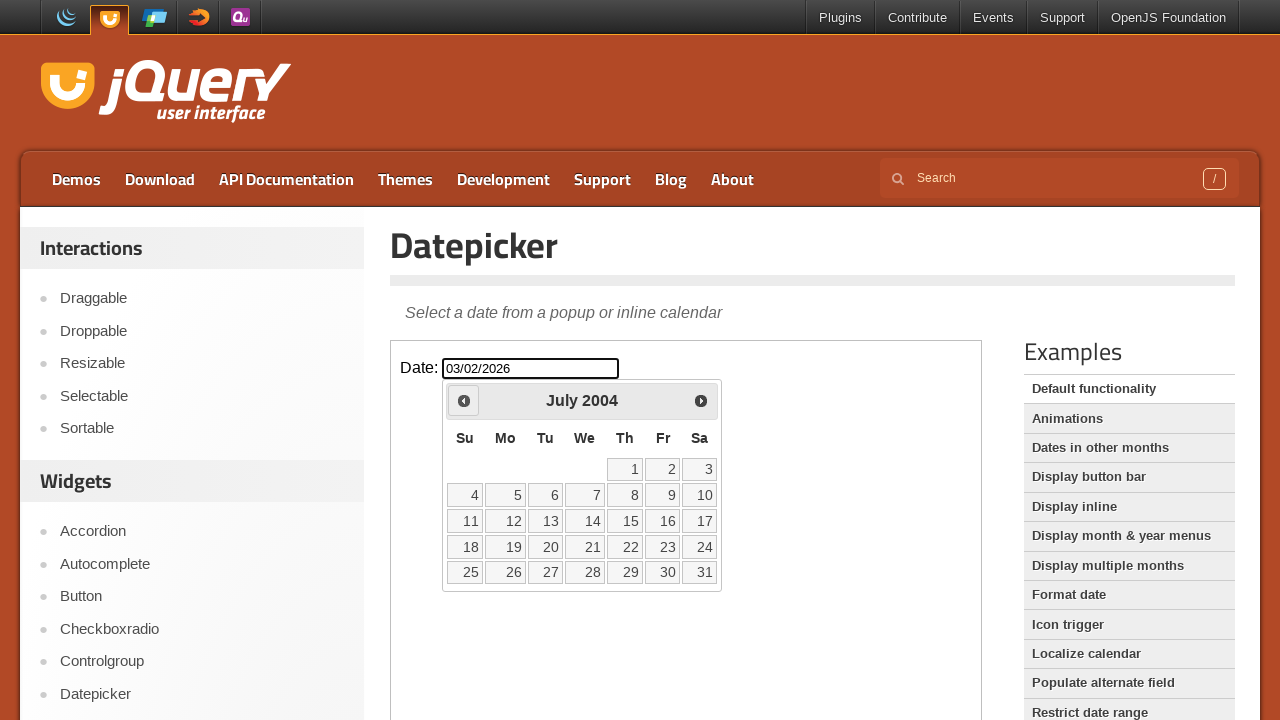

Navigated to previous month (currently at July 2004) at (464, 400) on [class="demo-frame"] >> internal:control=enter-frame >> [title="Prev"]
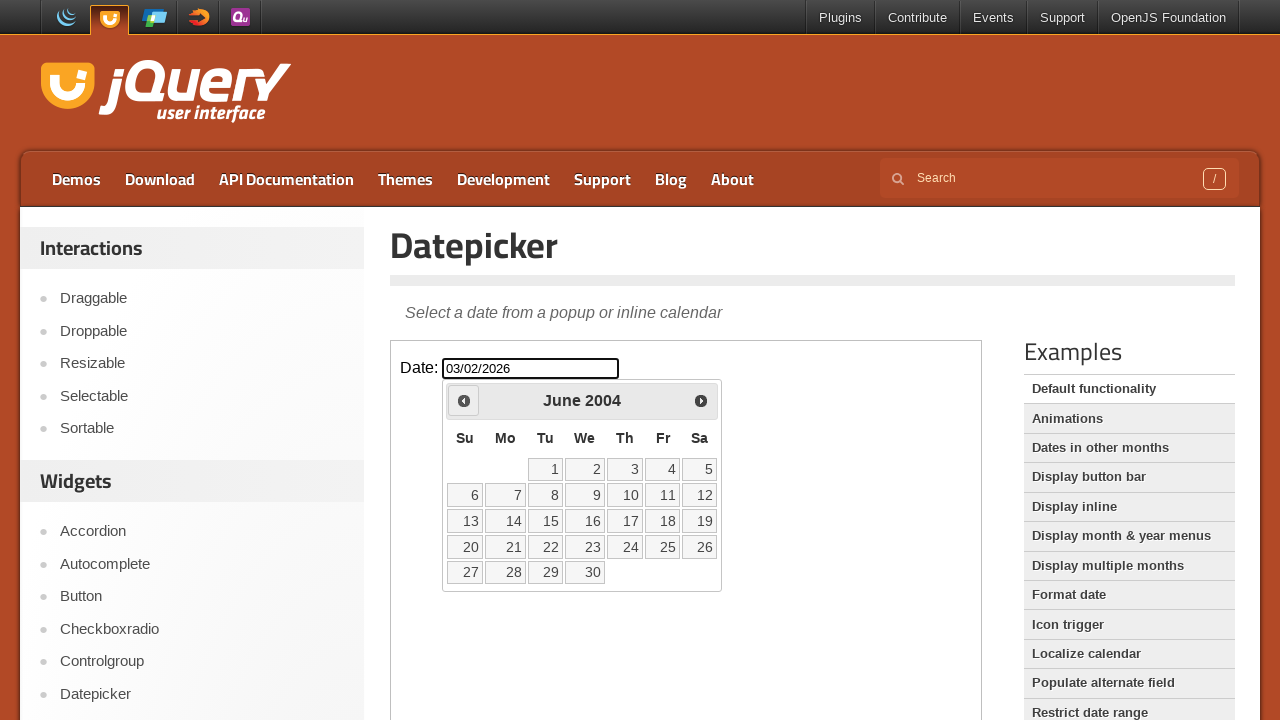

Navigated to previous month (currently at June 2004) at (464, 400) on [class="demo-frame"] >> internal:control=enter-frame >> [title="Prev"]
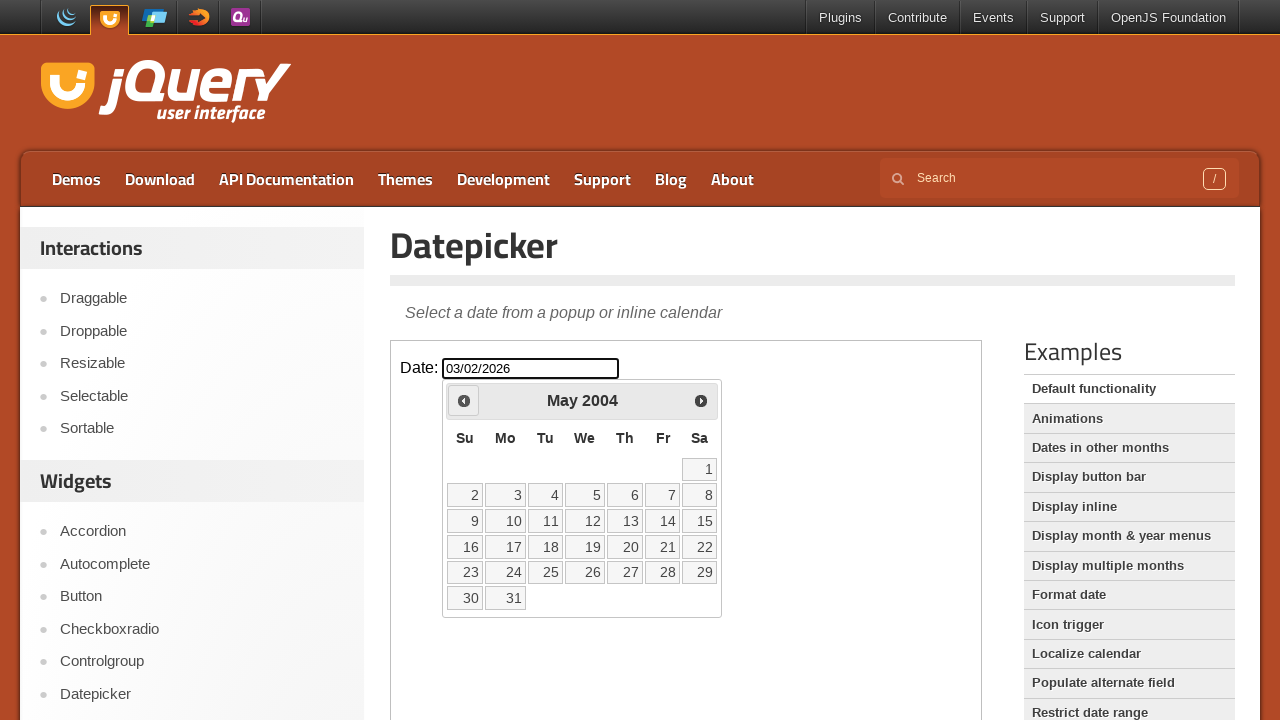

Navigated to previous month (currently at May 2004) at (464, 400) on [class="demo-frame"] >> internal:control=enter-frame >> [title="Prev"]
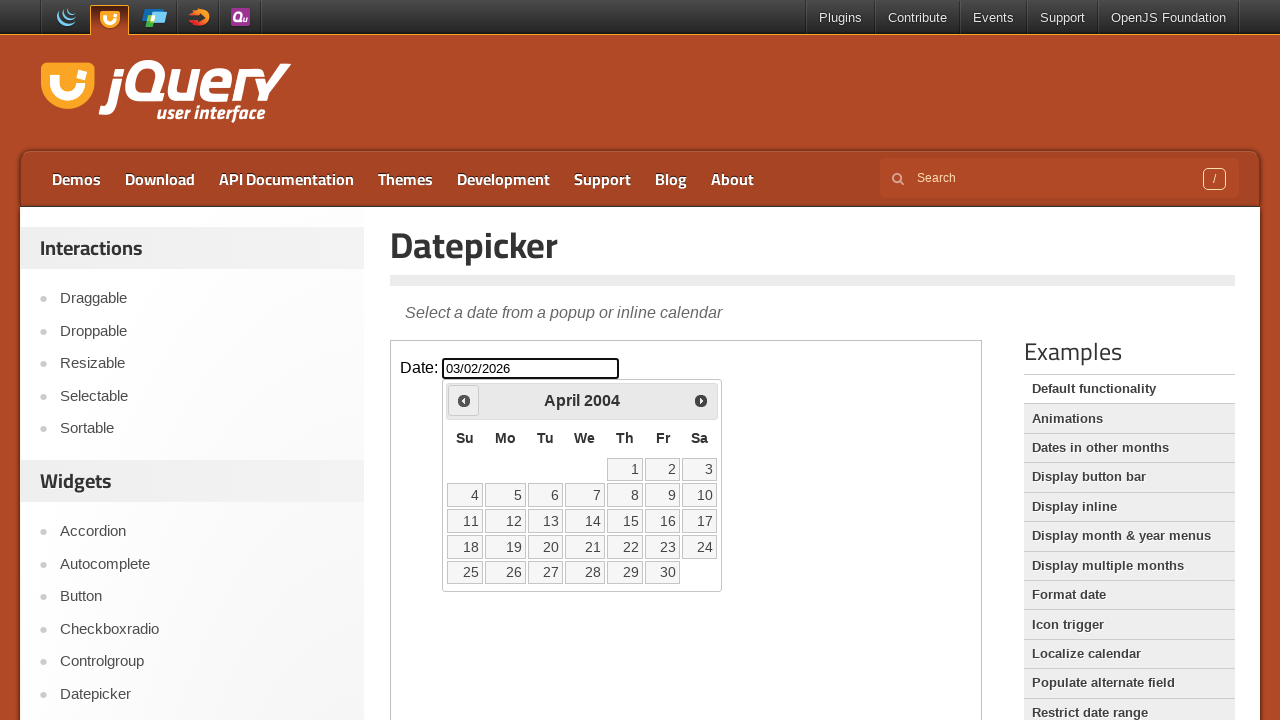

Navigated to previous month (currently at April 2004) at (464, 400) on [class="demo-frame"] >> internal:control=enter-frame >> [title="Prev"]
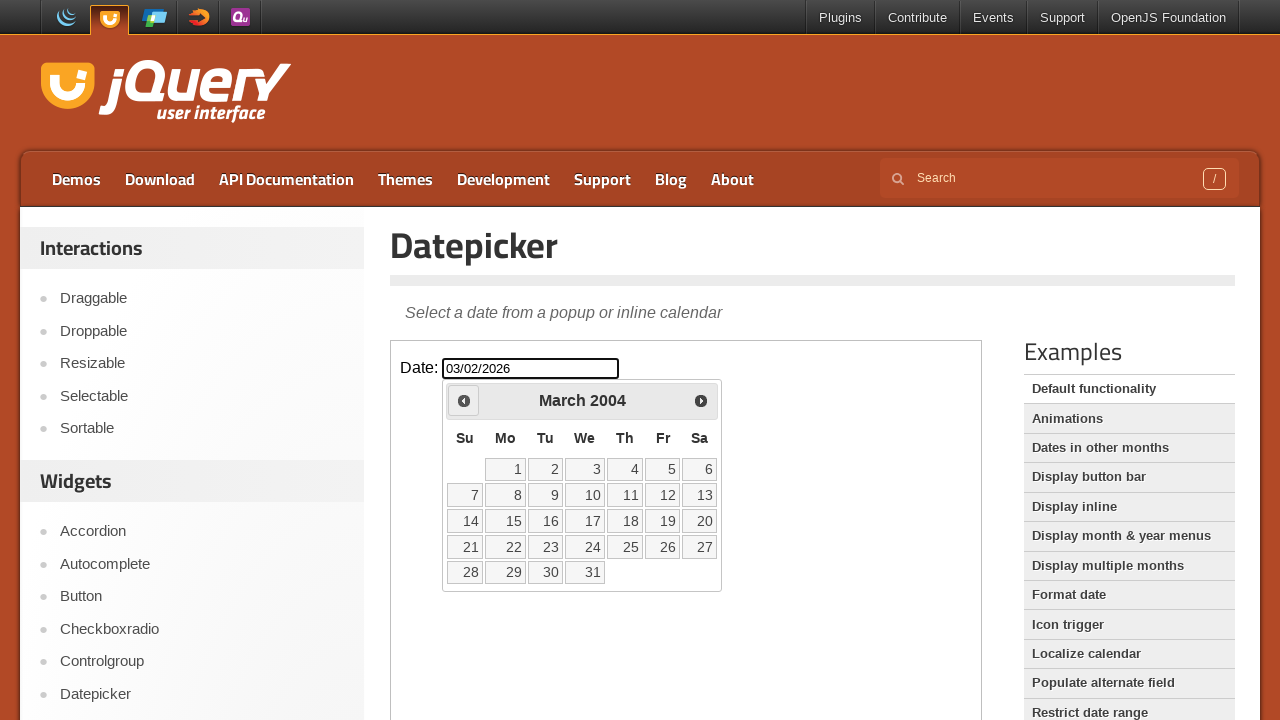

Navigated to previous month (currently at March 2004) at (464, 400) on [class="demo-frame"] >> internal:control=enter-frame >> [title="Prev"]
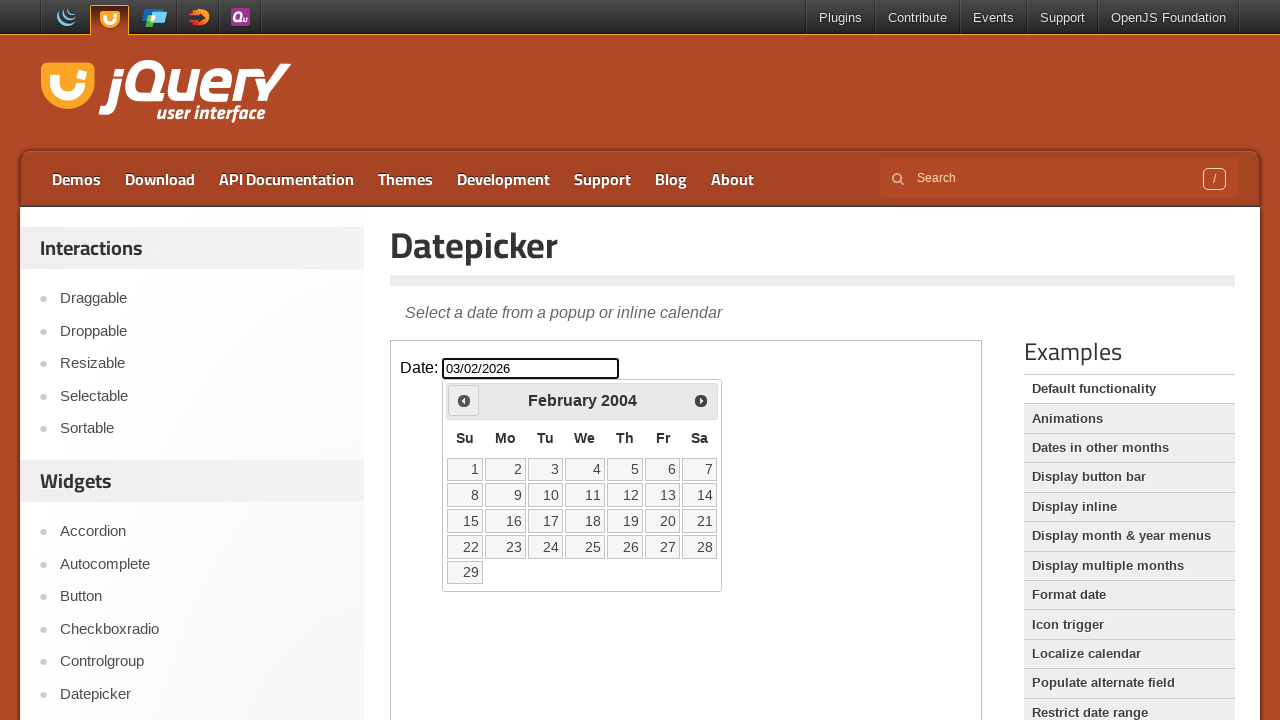

Navigated to previous month (currently at February 2004) at (464, 400) on [class="demo-frame"] >> internal:control=enter-frame >> [title="Prev"]
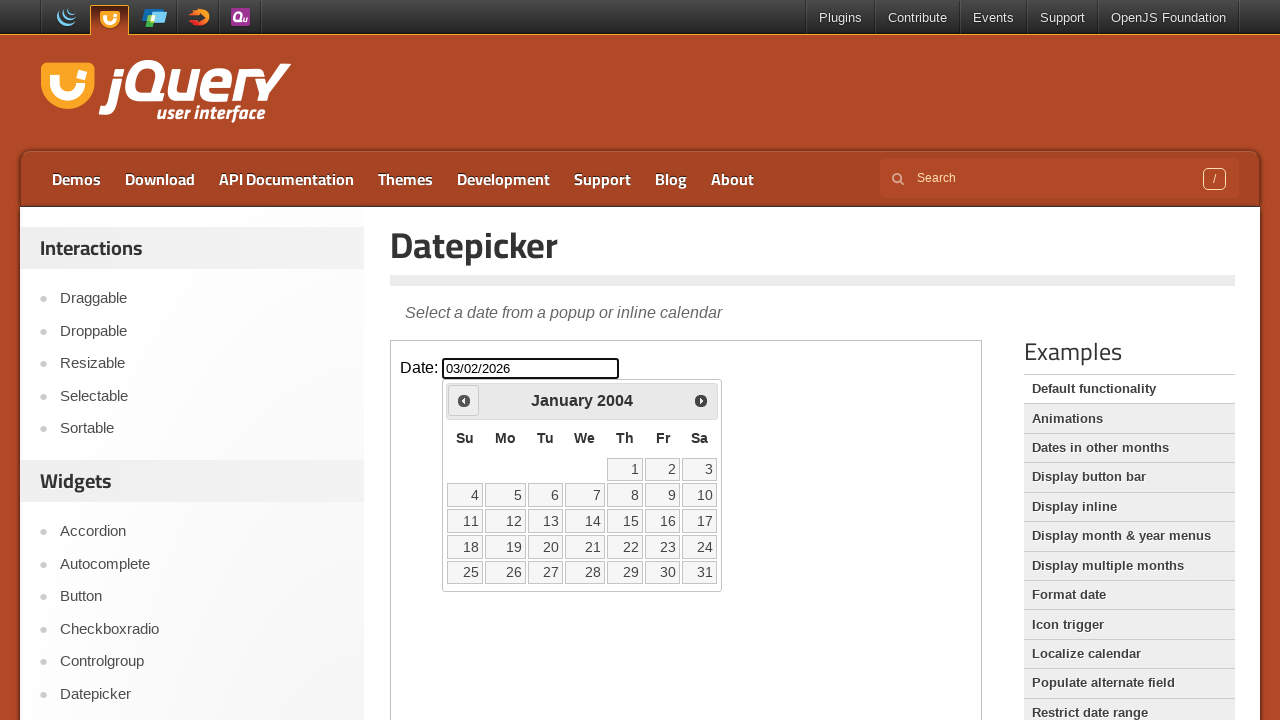

Navigated to previous month (currently at January 2004) at (464, 400) on [class="demo-frame"] >> internal:control=enter-frame >> [title="Prev"]
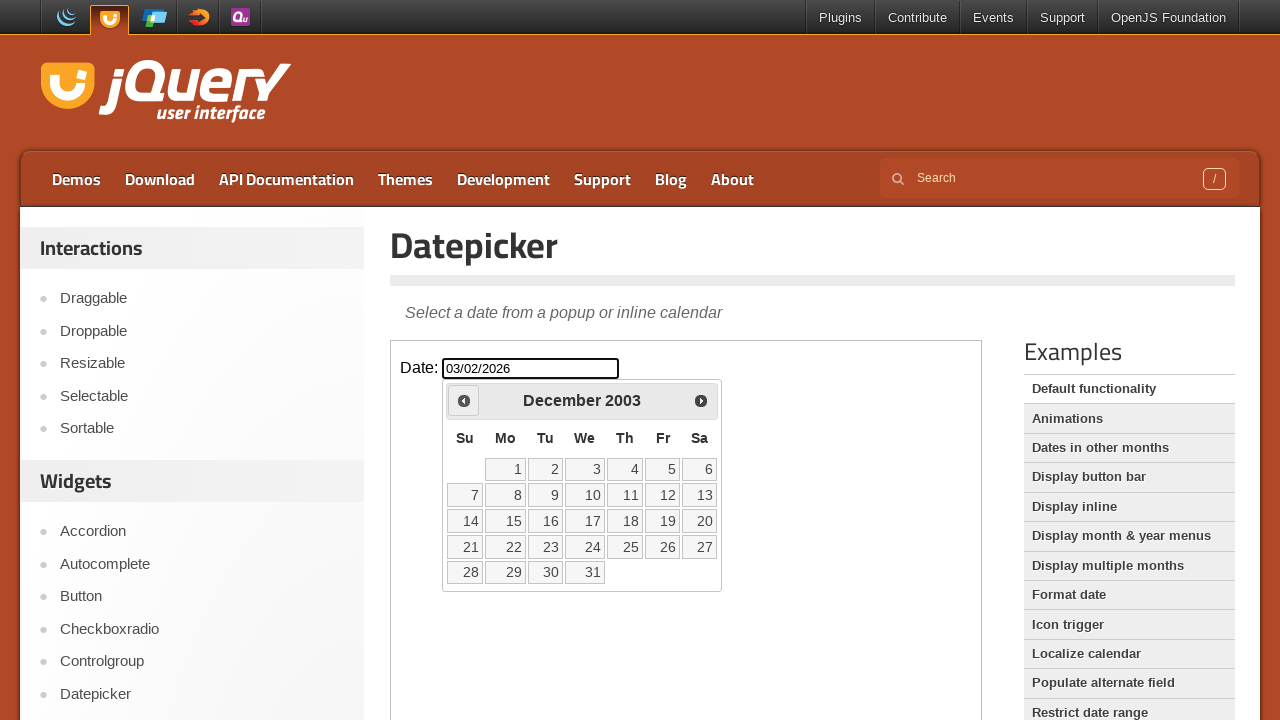

Navigated to previous month (currently at December 2003) at (464, 400) on [class="demo-frame"] >> internal:control=enter-frame >> [title="Prev"]
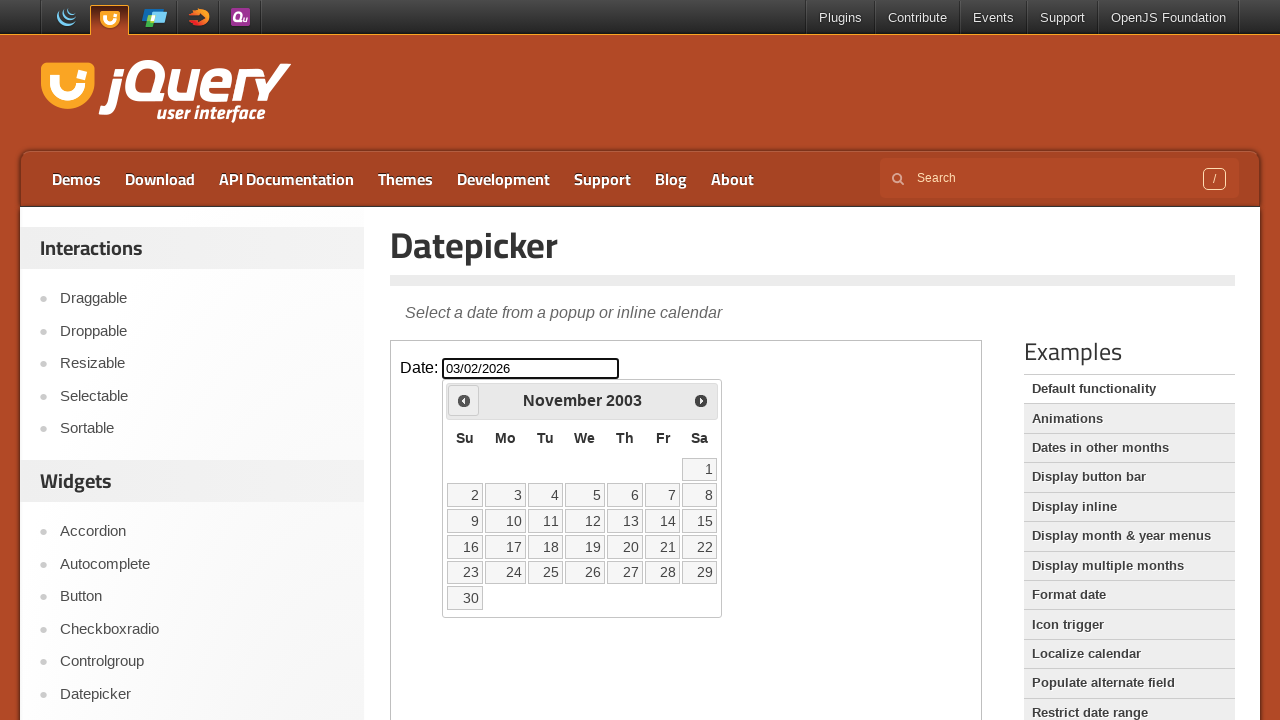

Navigated to previous month (currently at November 2003) at (464, 400) on [class="demo-frame"] >> internal:control=enter-frame >> [title="Prev"]
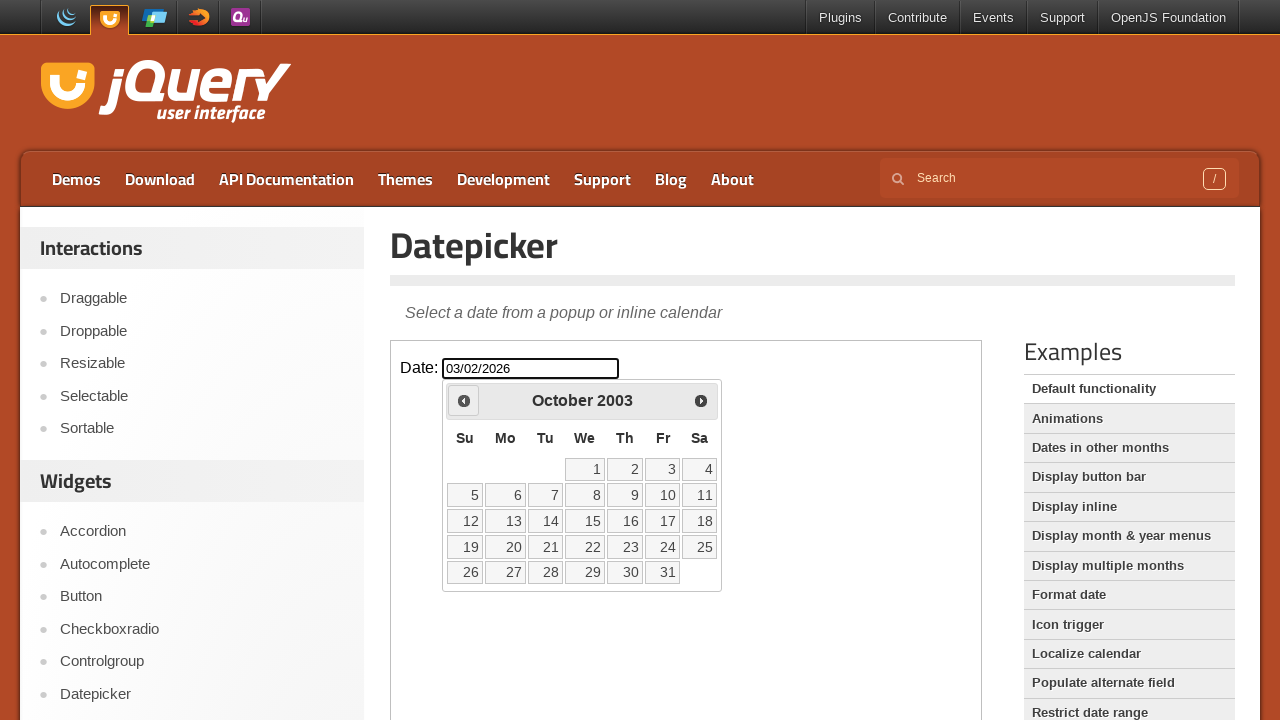

Navigated to previous month (currently at October 2003) at (464, 400) on [class="demo-frame"] >> internal:control=enter-frame >> [title="Prev"]
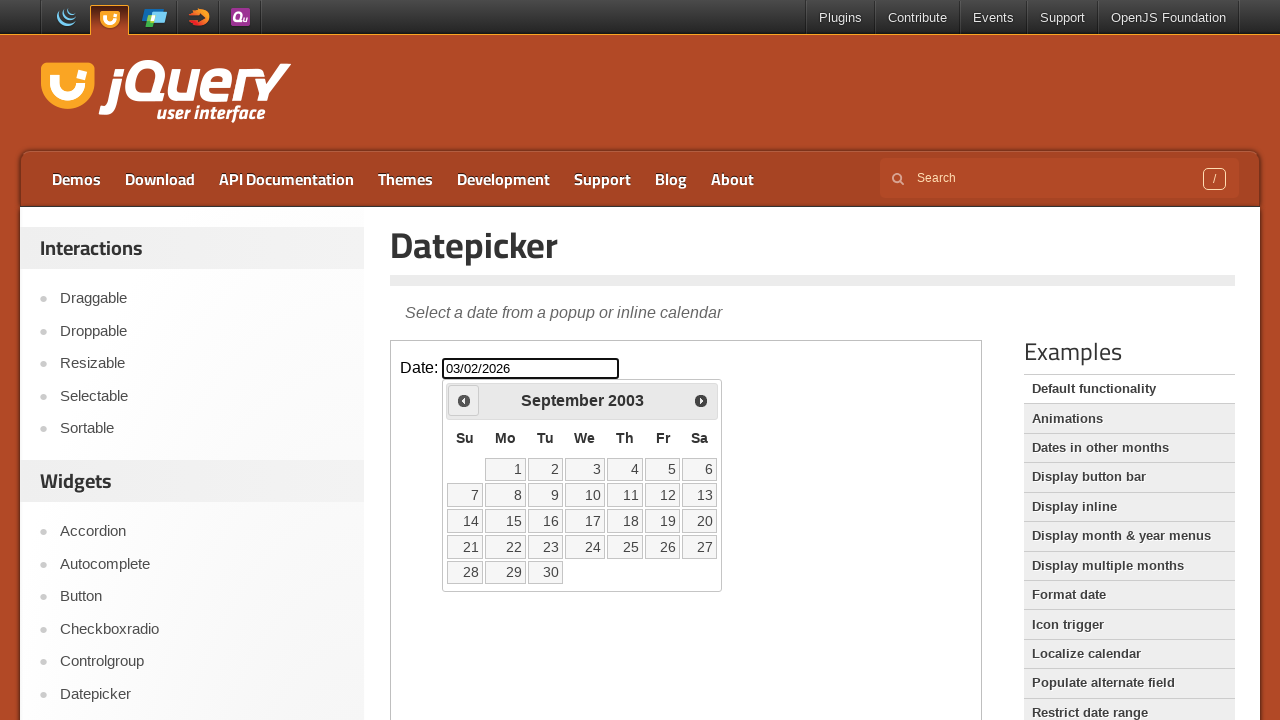

Navigated to previous month (currently at September 2003) at (464, 400) on [class="demo-frame"] >> internal:control=enter-frame >> [title="Prev"]
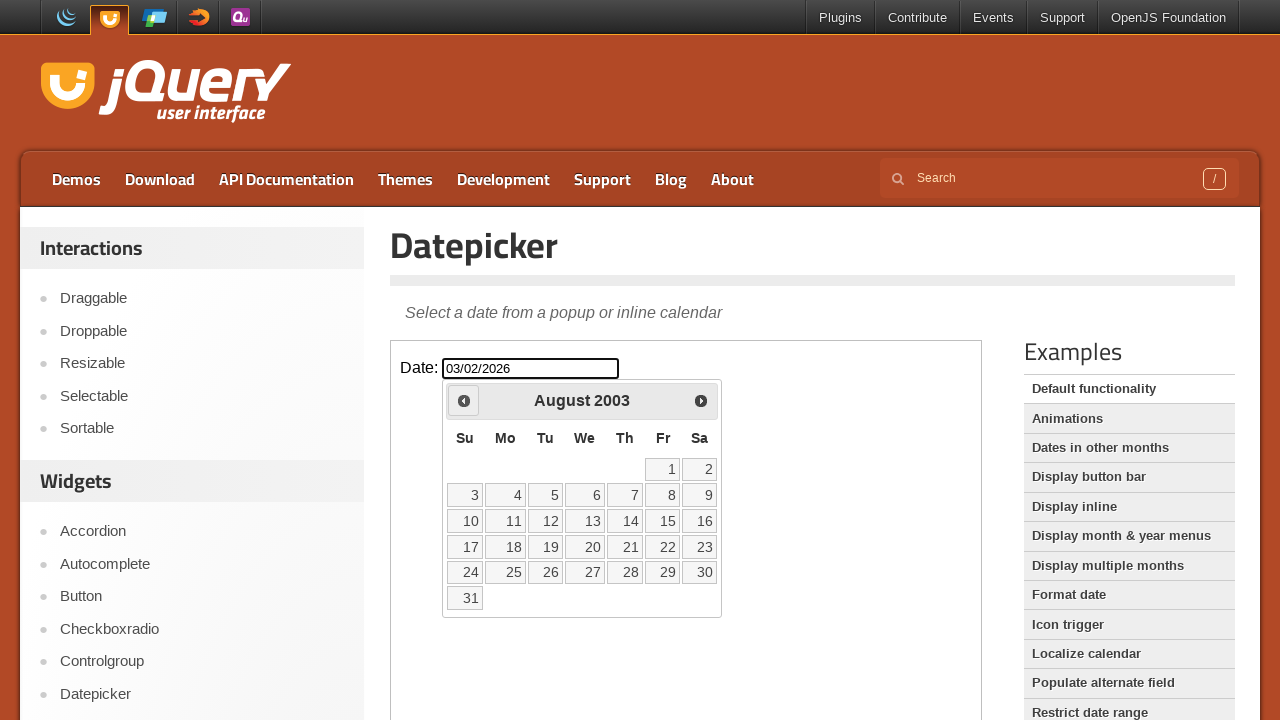

Navigated to previous month (currently at August 2003) at (464, 400) on [class="demo-frame"] >> internal:control=enter-frame >> [title="Prev"]
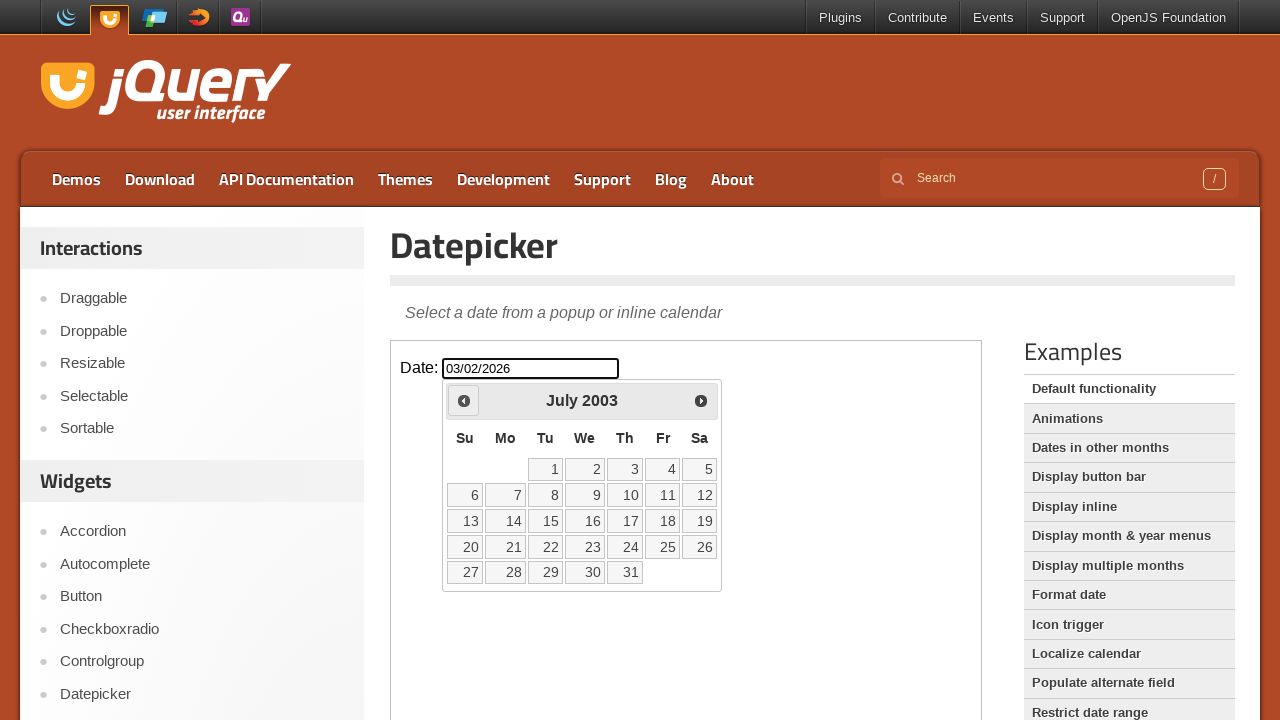

Navigated to previous month (currently at July 2003) at (464, 400) on [class="demo-frame"] >> internal:control=enter-frame >> [title="Prev"]
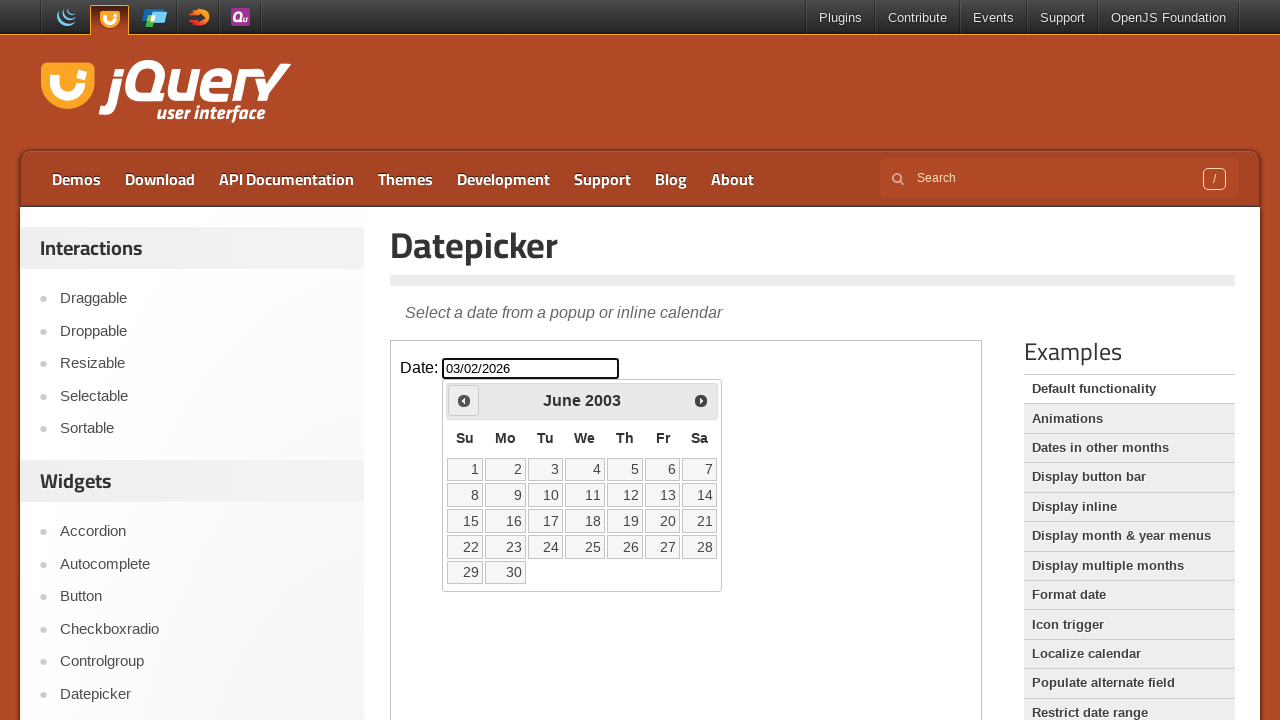

Navigated to previous month (currently at June 2003) at (464, 400) on [class="demo-frame"] >> internal:control=enter-frame >> [title="Prev"]
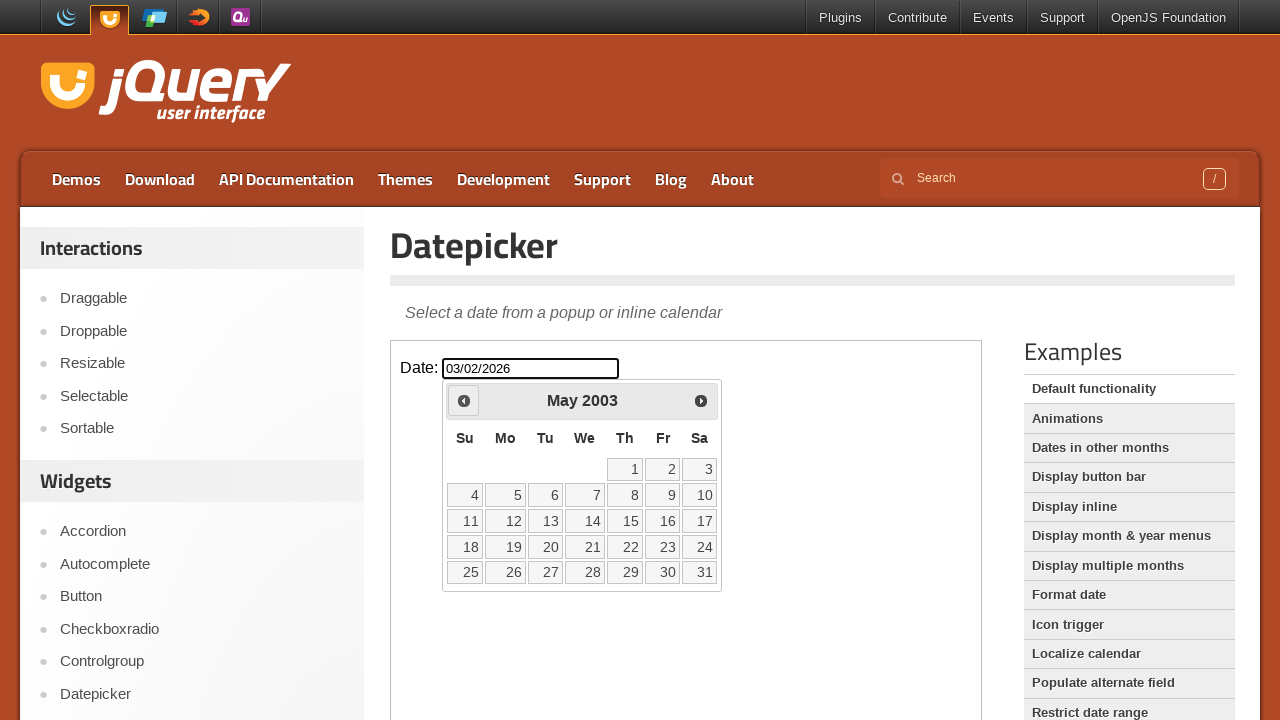

Navigated to previous month (currently at May 2003) at (464, 400) on [class="demo-frame"] >> internal:control=enter-frame >> [title="Prev"]
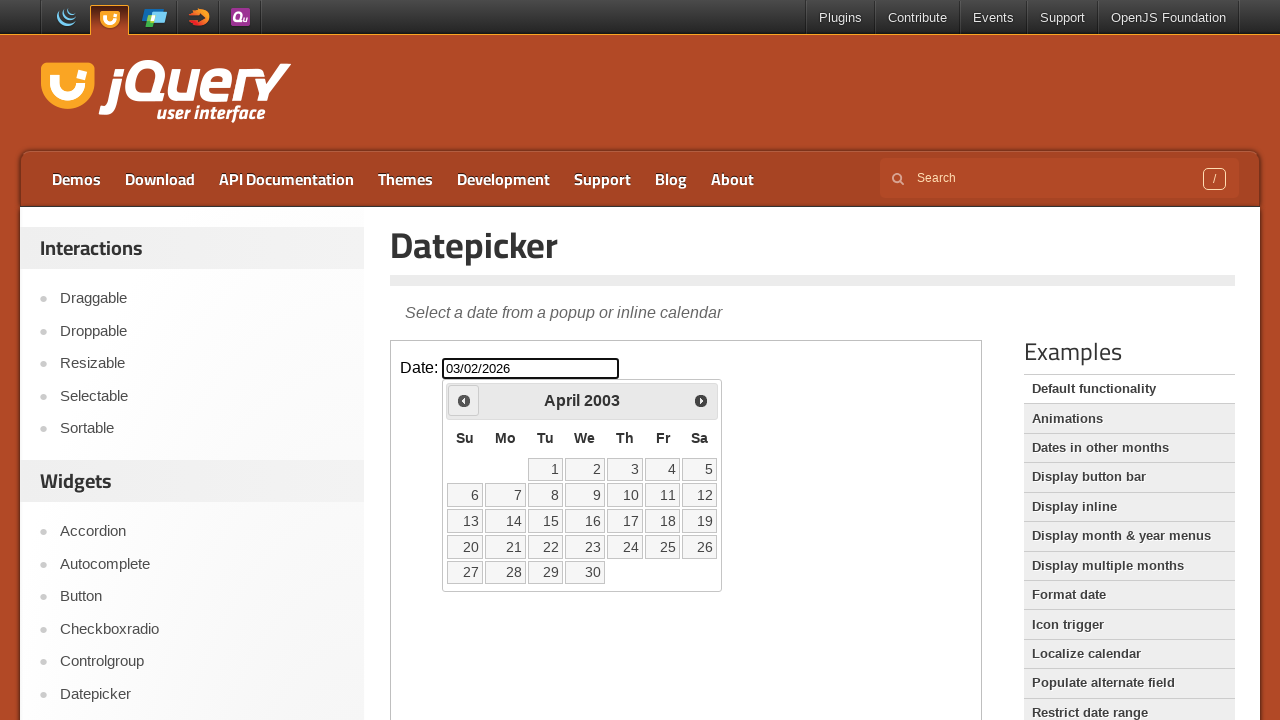

Navigated to previous month (currently at April 2003) at (464, 400) on [class="demo-frame"] >> internal:control=enter-frame >> [title="Prev"]
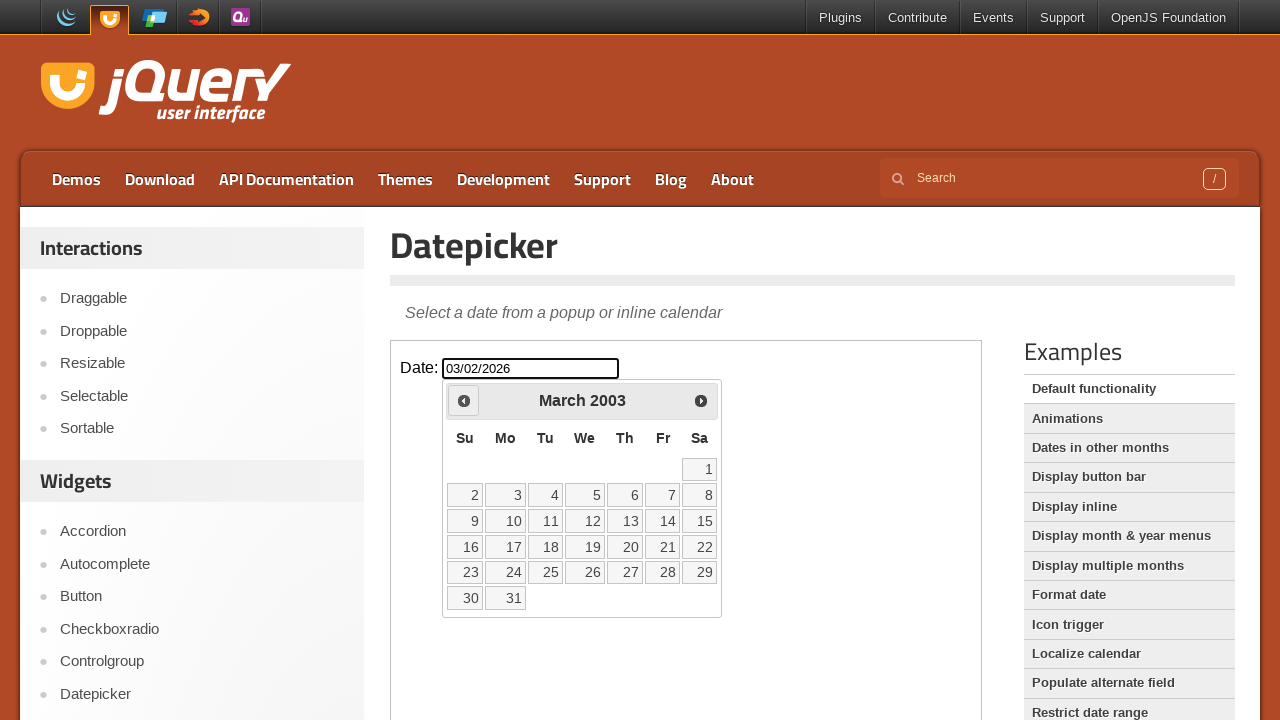

Navigated to previous month (currently at March 2003) at (464, 400) on [class="demo-frame"] >> internal:control=enter-frame >> [title="Prev"]
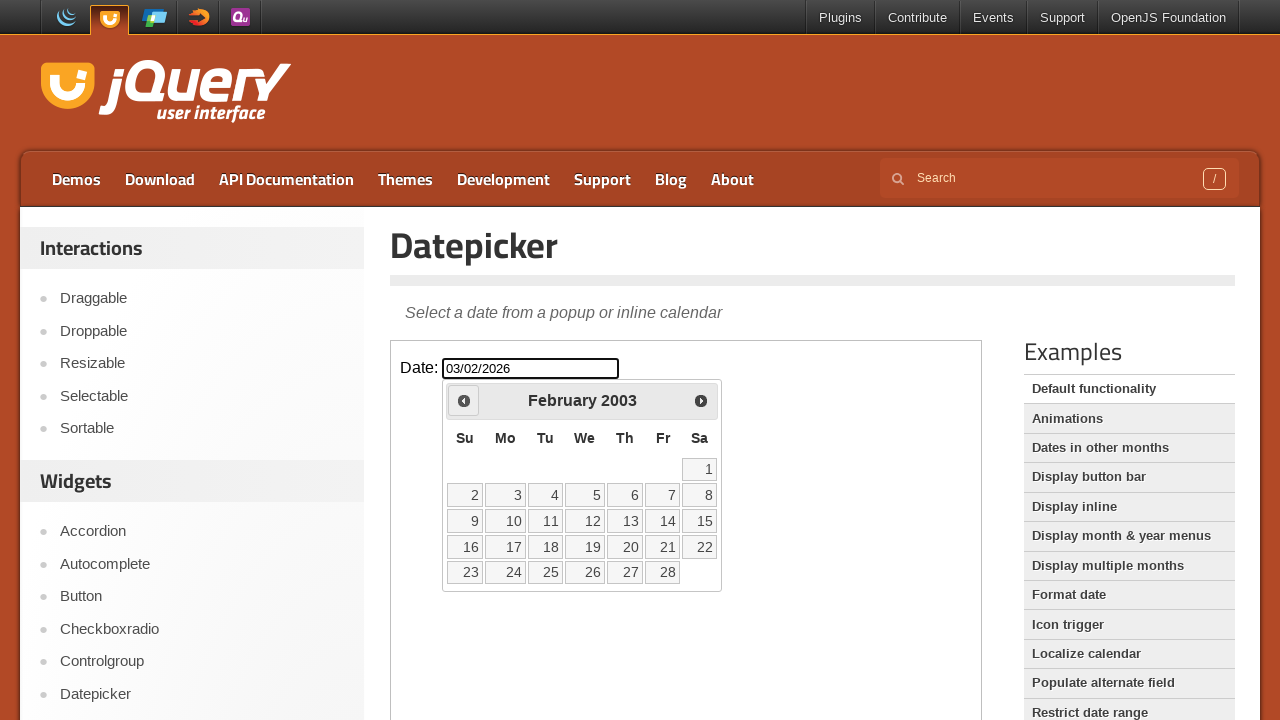

Navigated to previous month (currently at February 2003) at (464, 400) on [class="demo-frame"] >> internal:control=enter-frame >> [title="Prev"]
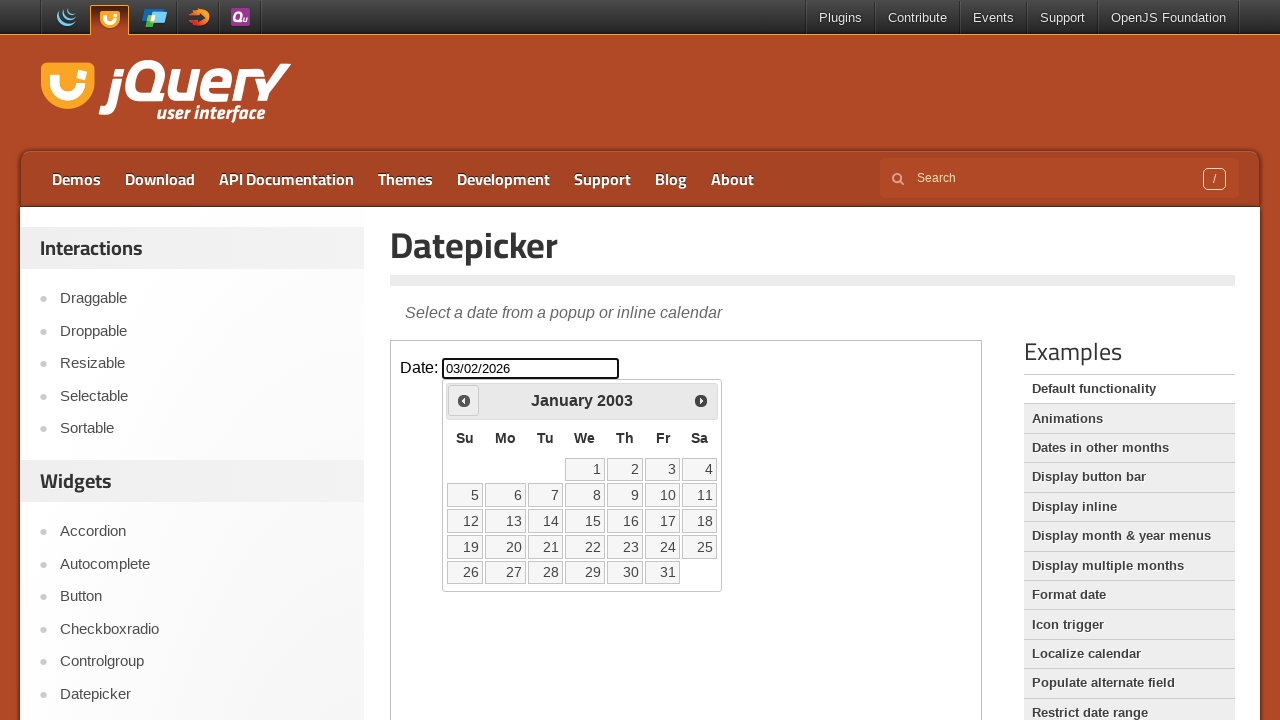

Navigated to previous month (currently at January 2003) at (464, 400) on [class="demo-frame"] >> internal:control=enter-frame >> [title="Prev"]
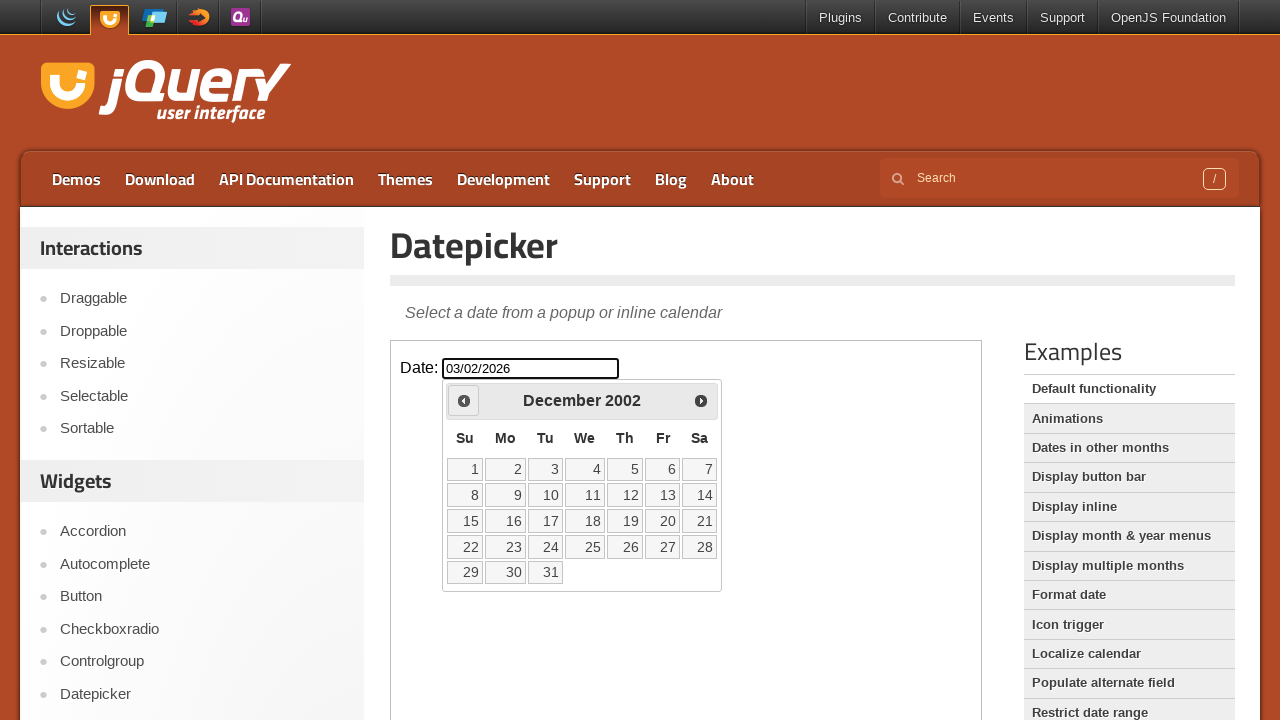

Navigated to previous month (currently at December 2002) at (464, 400) on [class="demo-frame"] >> internal:control=enter-frame >> [title="Prev"]
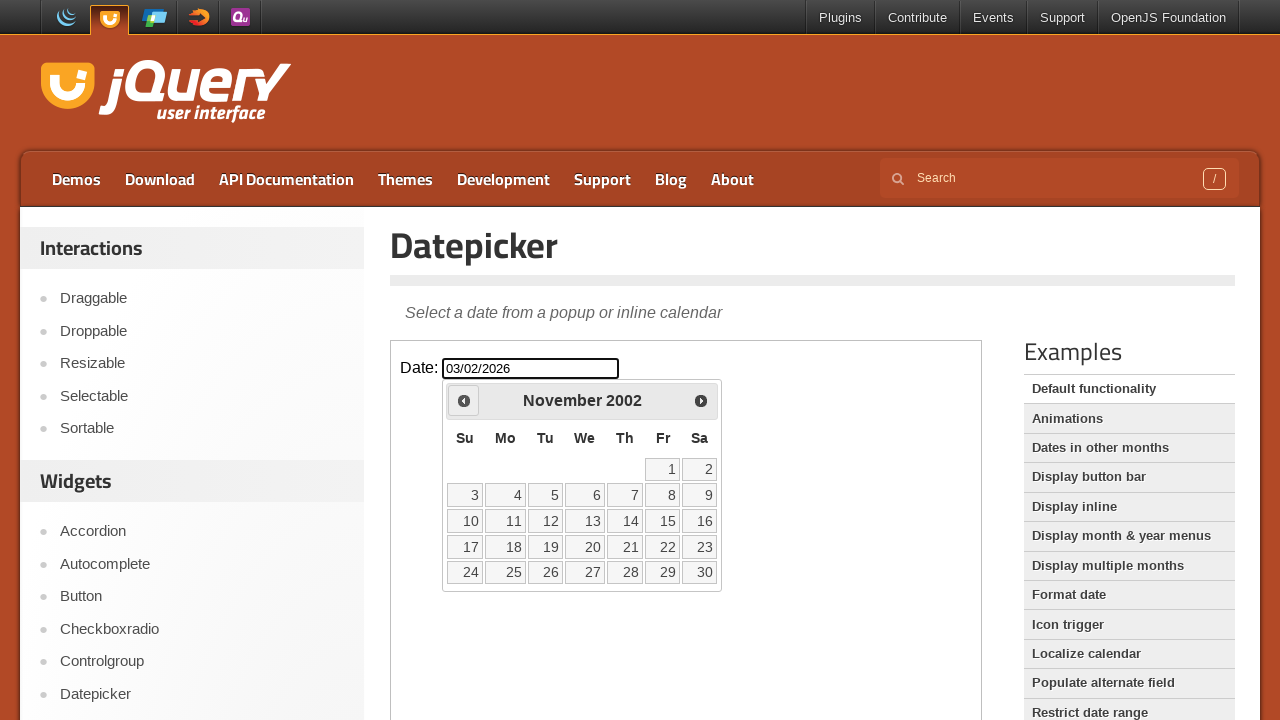

Navigated to previous month (currently at November 2002) at (464, 400) on [class="demo-frame"] >> internal:control=enter-frame >> [title="Prev"]
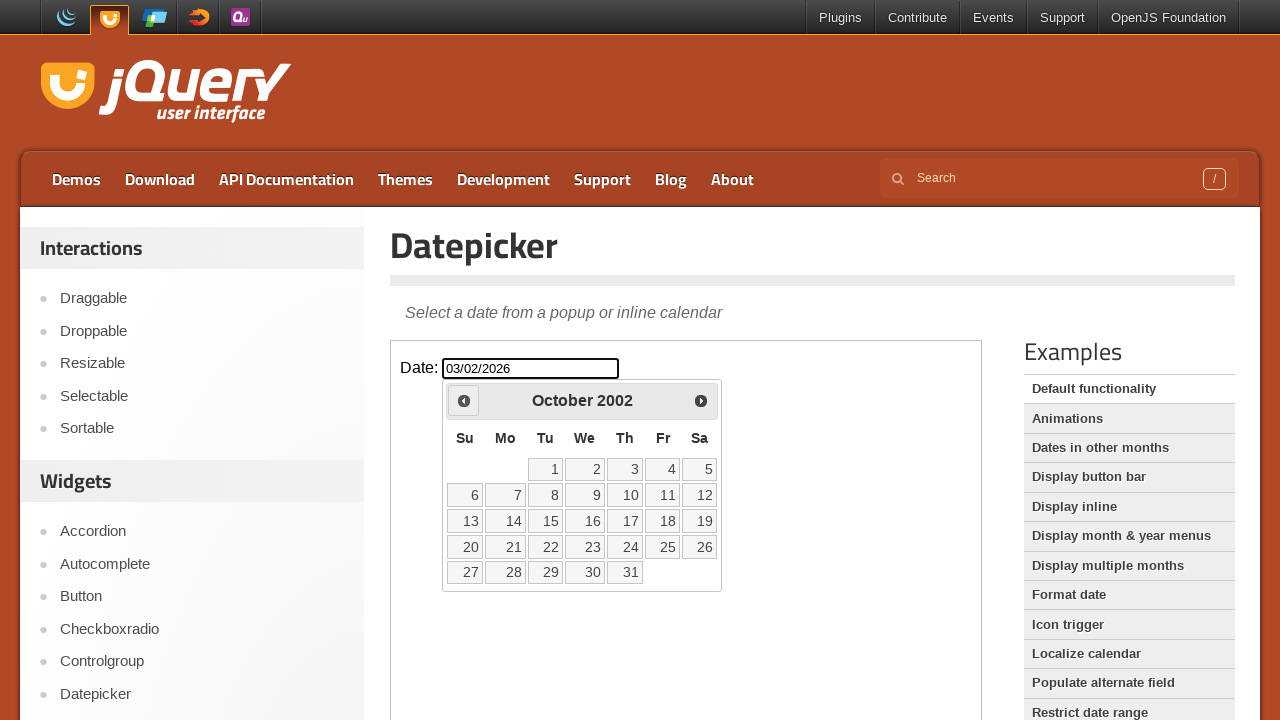

Navigated to previous month (currently at October 2002) at (464, 400) on [class="demo-frame"] >> internal:control=enter-frame >> [title="Prev"]
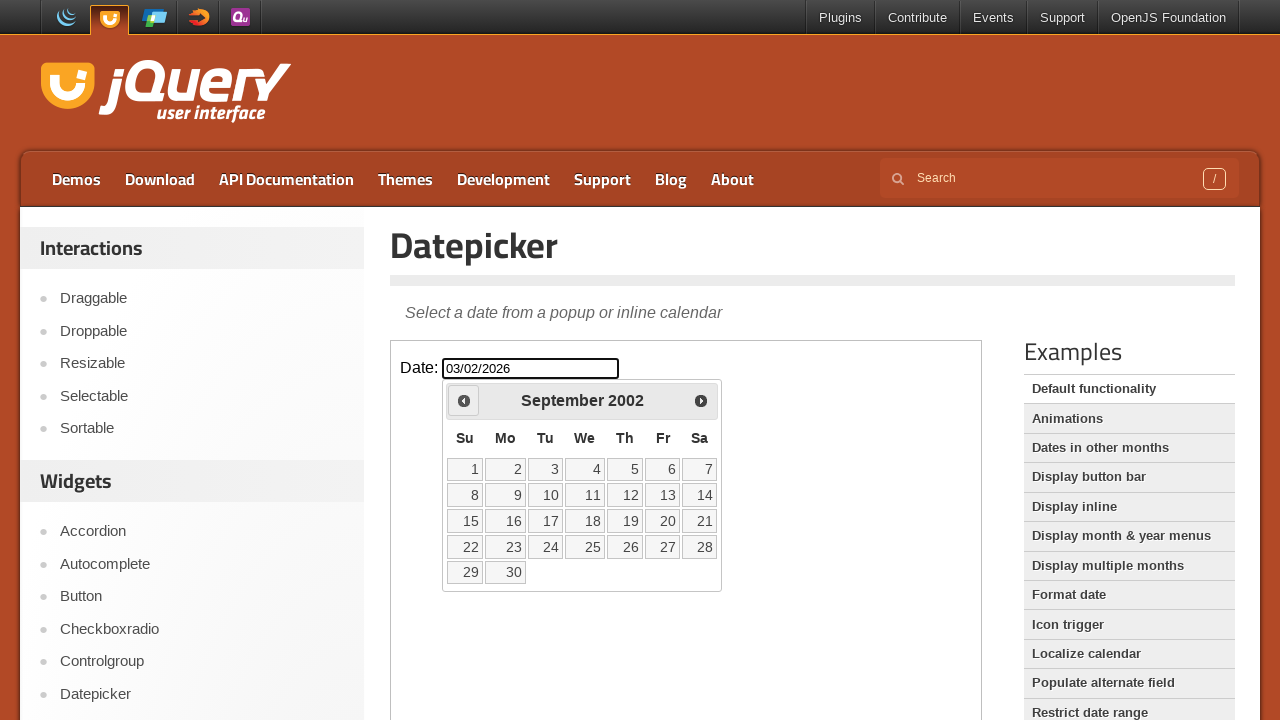

Navigated to previous month (currently at September 2002) at (464, 400) on [class="demo-frame"] >> internal:control=enter-frame >> [title="Prev"]
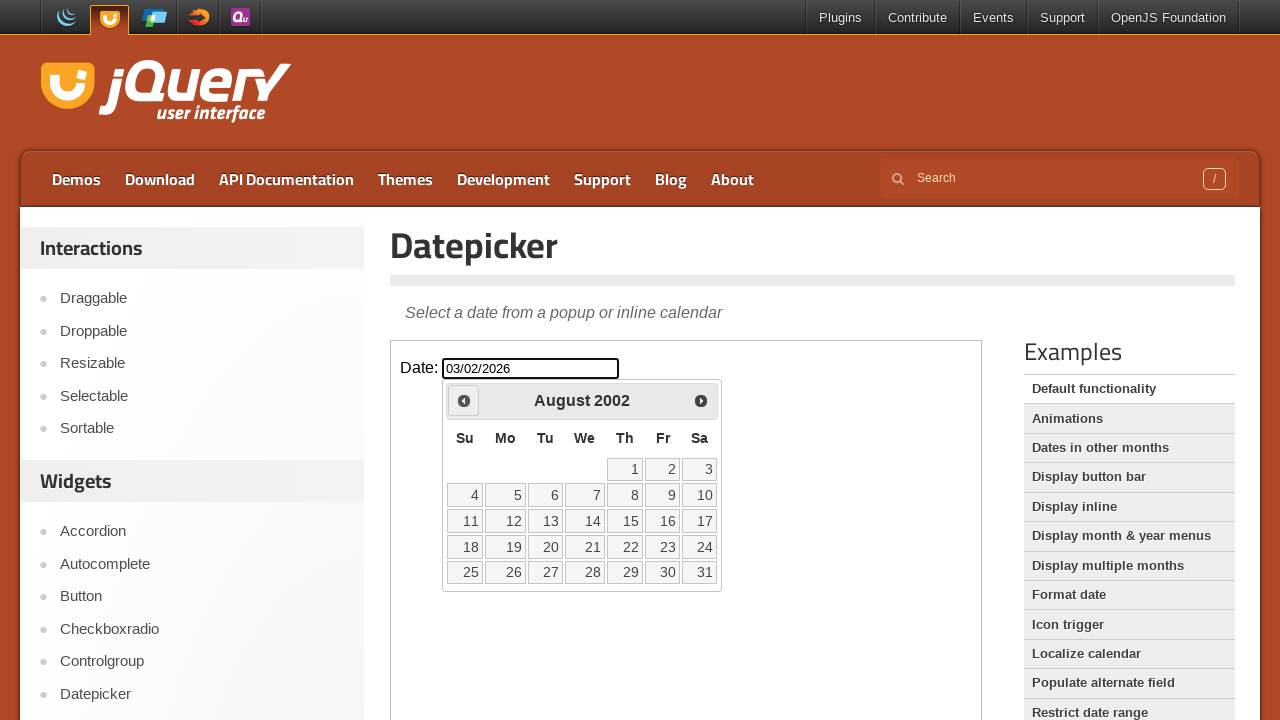

Navigated to previous month (currently at August 2002) at (464, 400) on [class="demo-frame"] >> internal:control=enter-frame >> [title="Prev"]
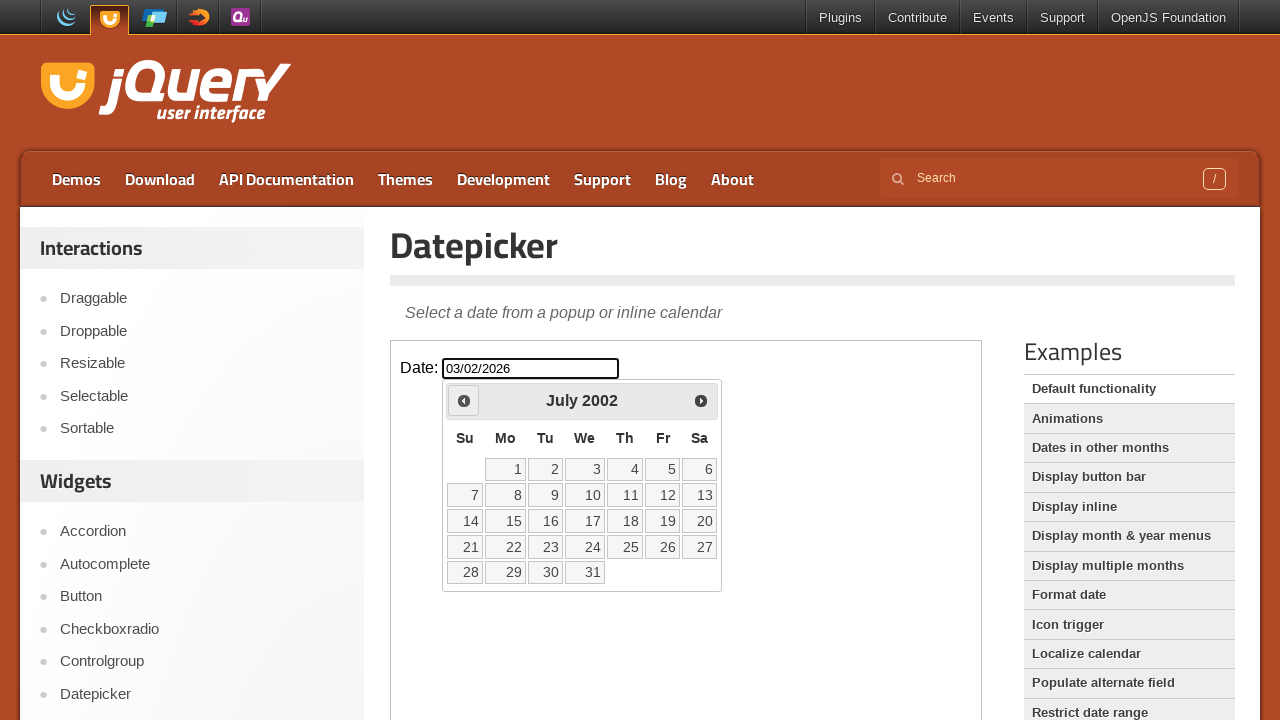

Navigated to previous month (currently at July 2002) at (464, 400) on [class="demo-frame"] >> internal:control=enter-frame >> [title="Prev"]
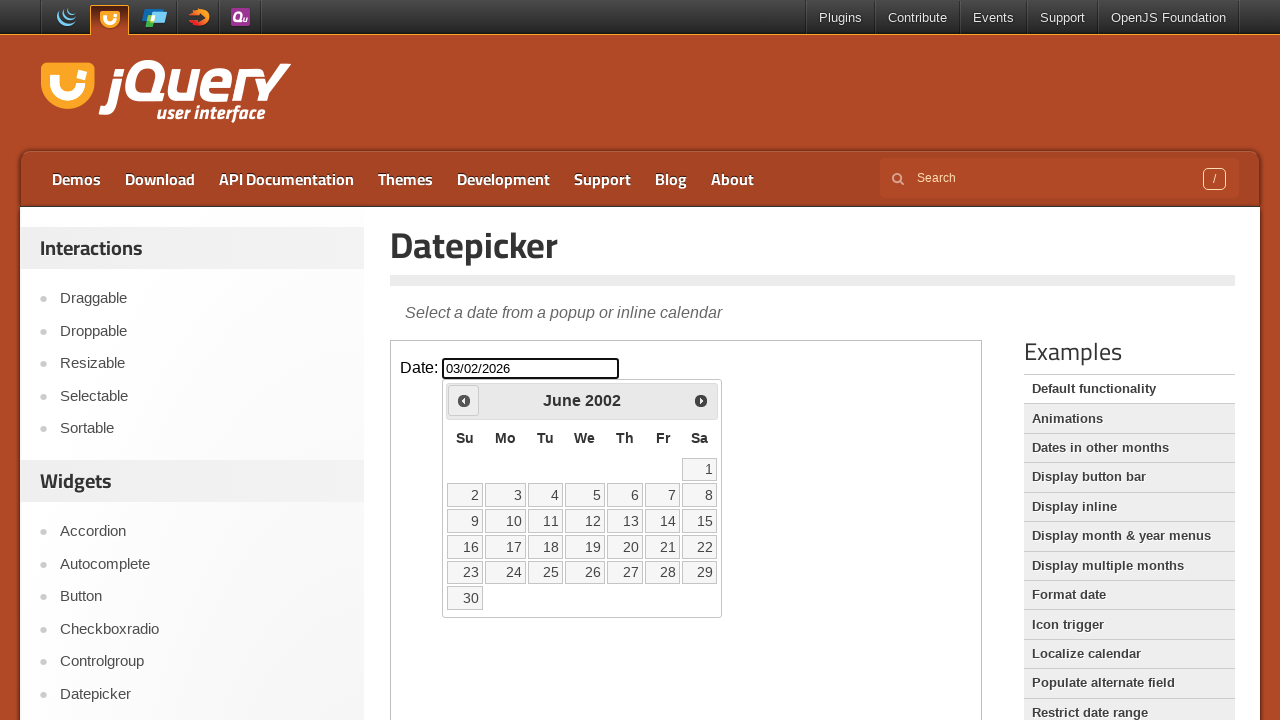

Navigated to previous month (currently at June 2002) at (464, 400) on [class="demo-frame"] >> internal:control=enter-frame >> [title="Prev"]
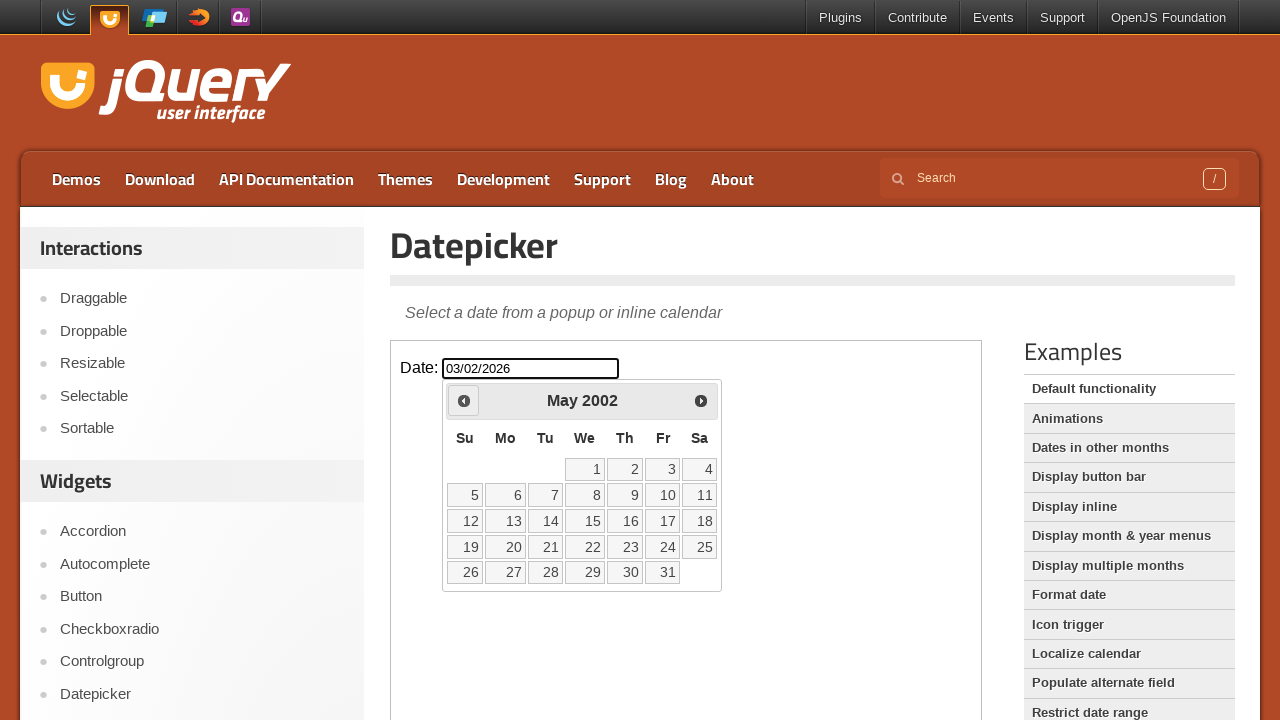

Navigated to previous month (currently at May 2002) at (464, 400) on [class="demo-frame"] >> internal:control=enter-frame >> [title="Prev"]
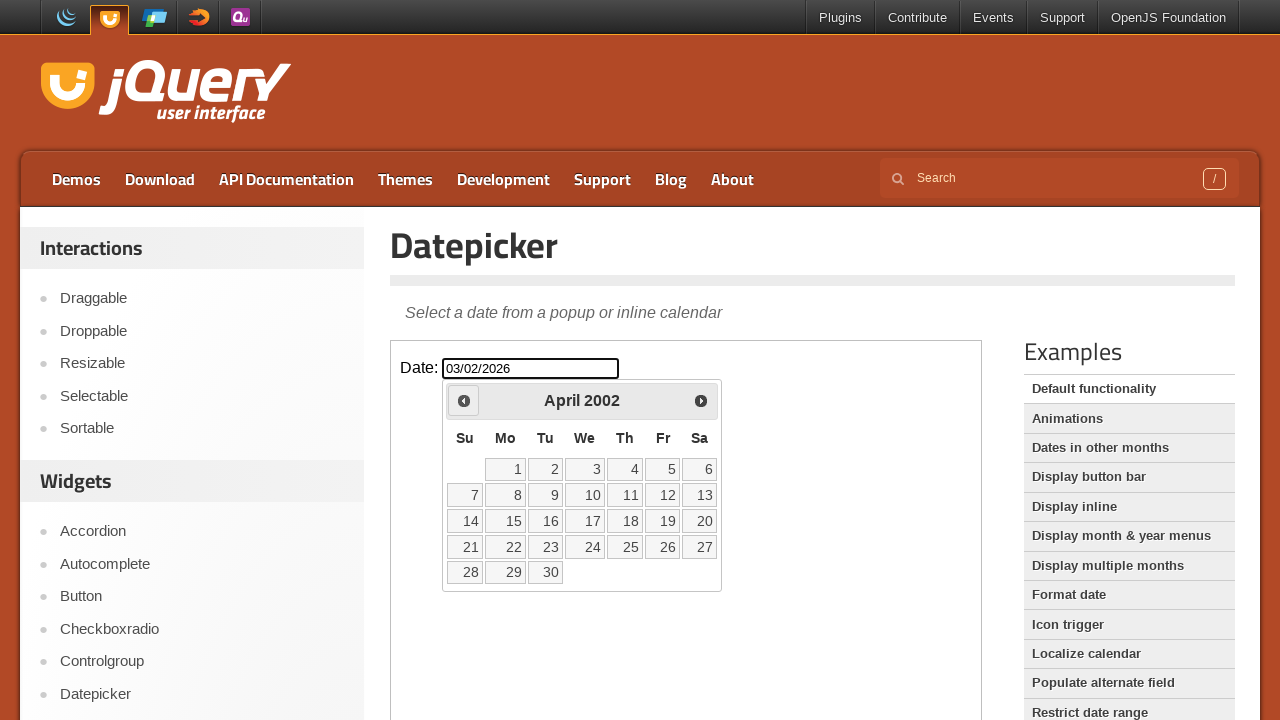

Navigated to previous month (currently at April 2002) at (464, 400) on [class="demo-frame"] >> internal:control=enter-frame >> [title="Prev"]
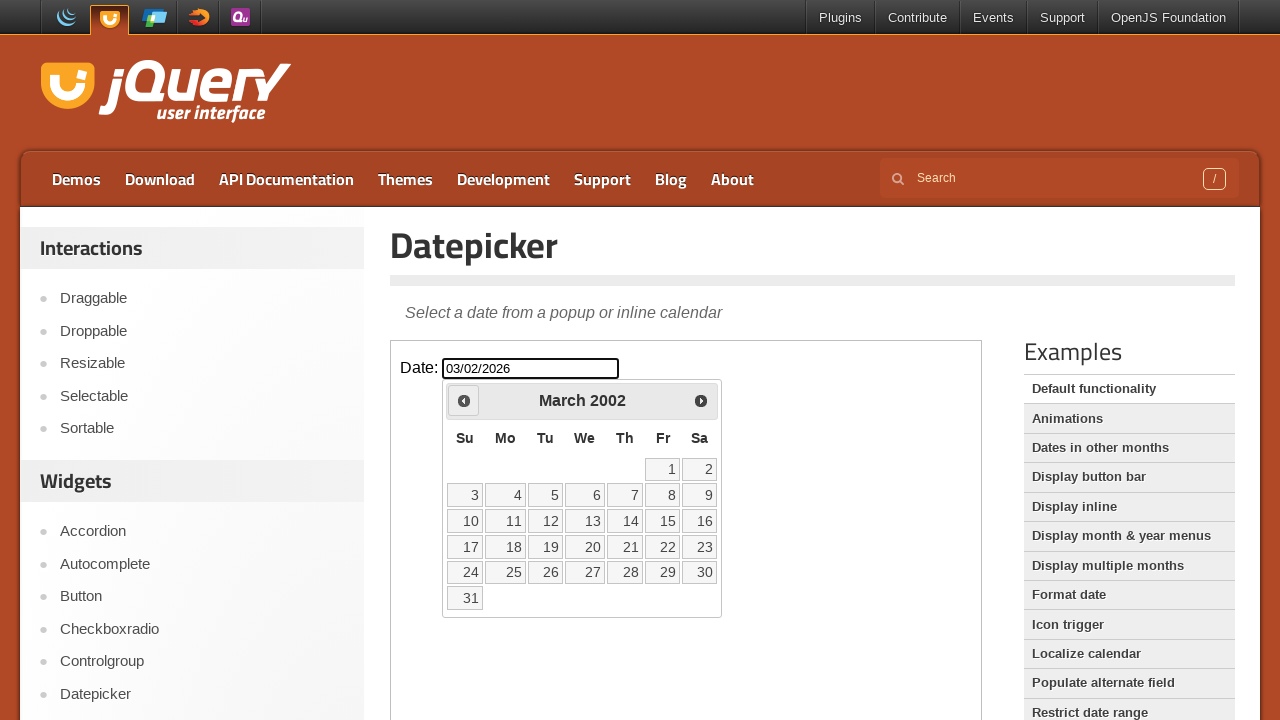

Navigated to previous month (currently at March 2002) at (464, 400) on [class="demo-frame"] >> internal:control=enter-frame >> [title="Prev"]
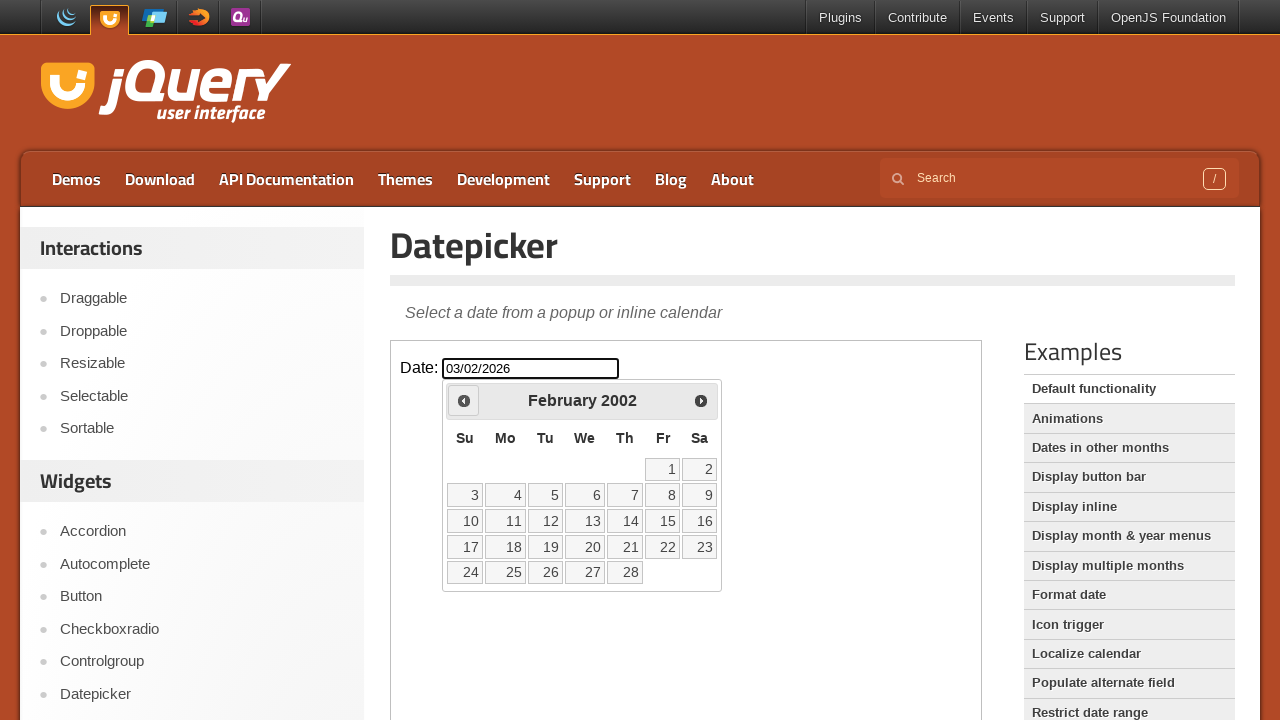

Navigated to previous month (currently at February 2002) at (464, 400) on [class="demo-frame"] >> internal:control=enter-frame >> [title="Prev"]
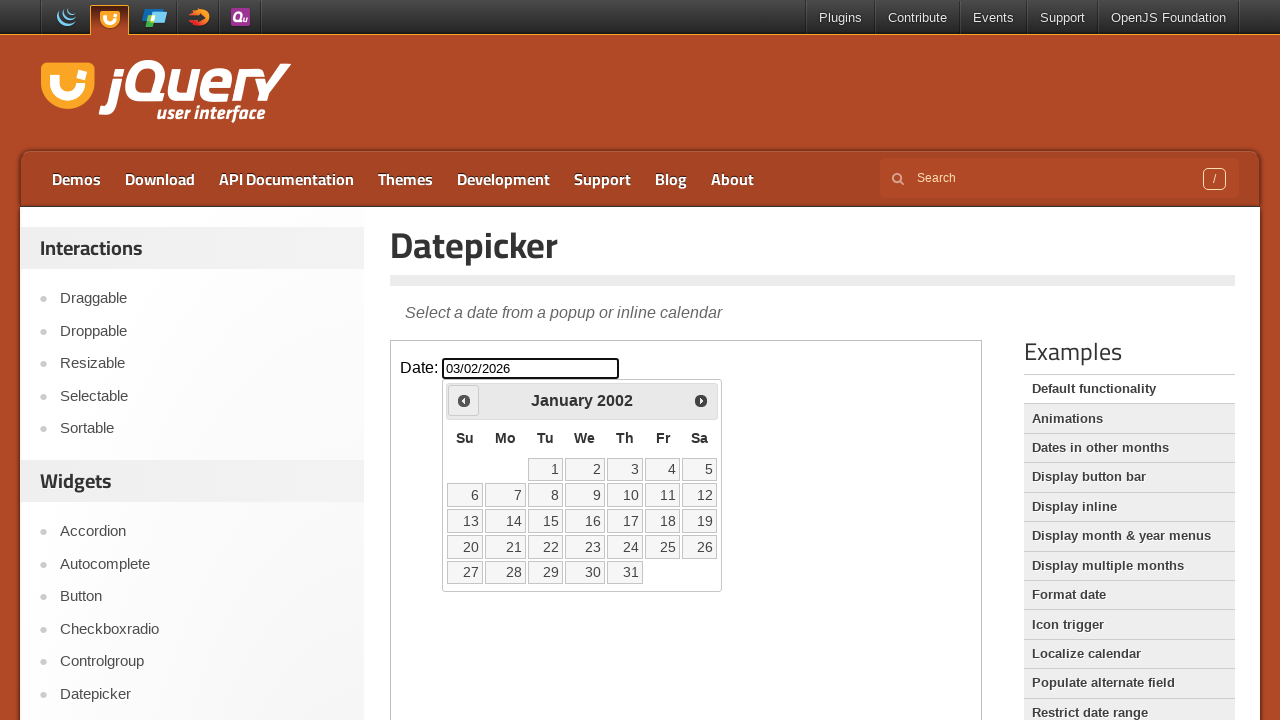

Navigated to previous month (currently at January 2002) at (464, 400) on [class="demo-frame"] >> internal:control=enter-frame >> [title="Prev"]
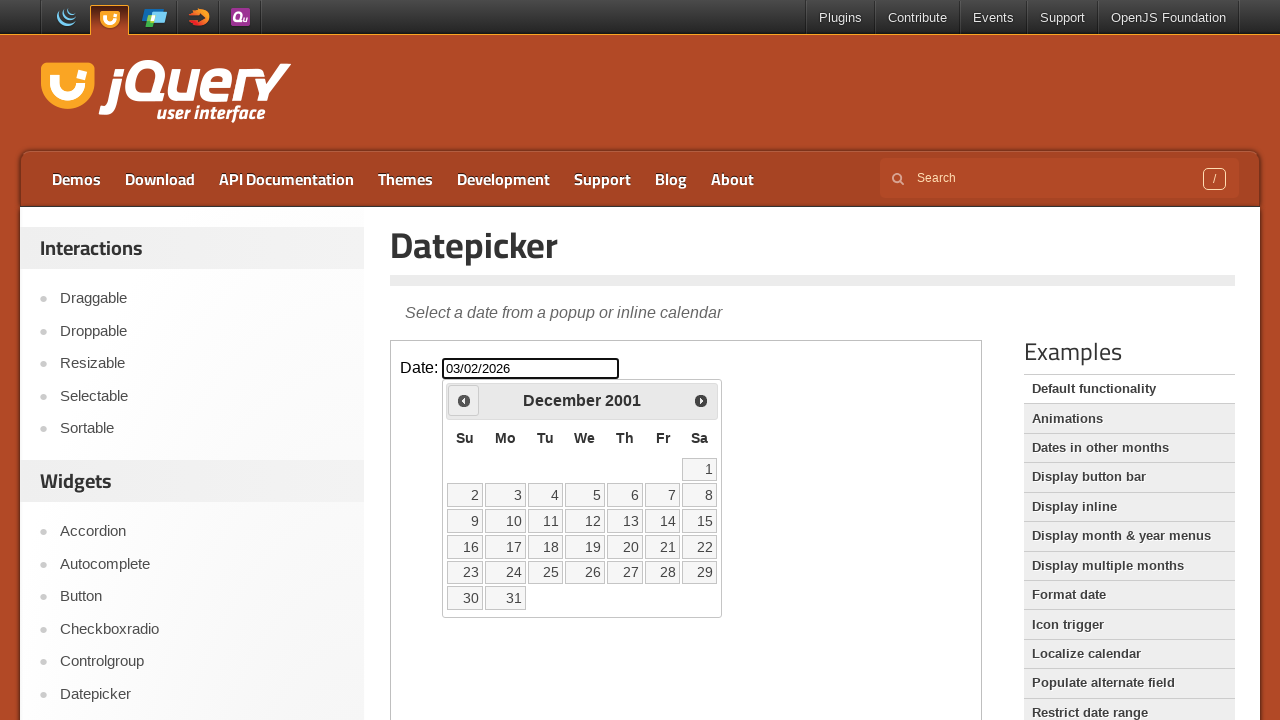

Navigated to previous month (currently at December 2001) at (464, 400) on [class="demo-frame"] >> internal:control=enter-frame >> [title="Prev"]
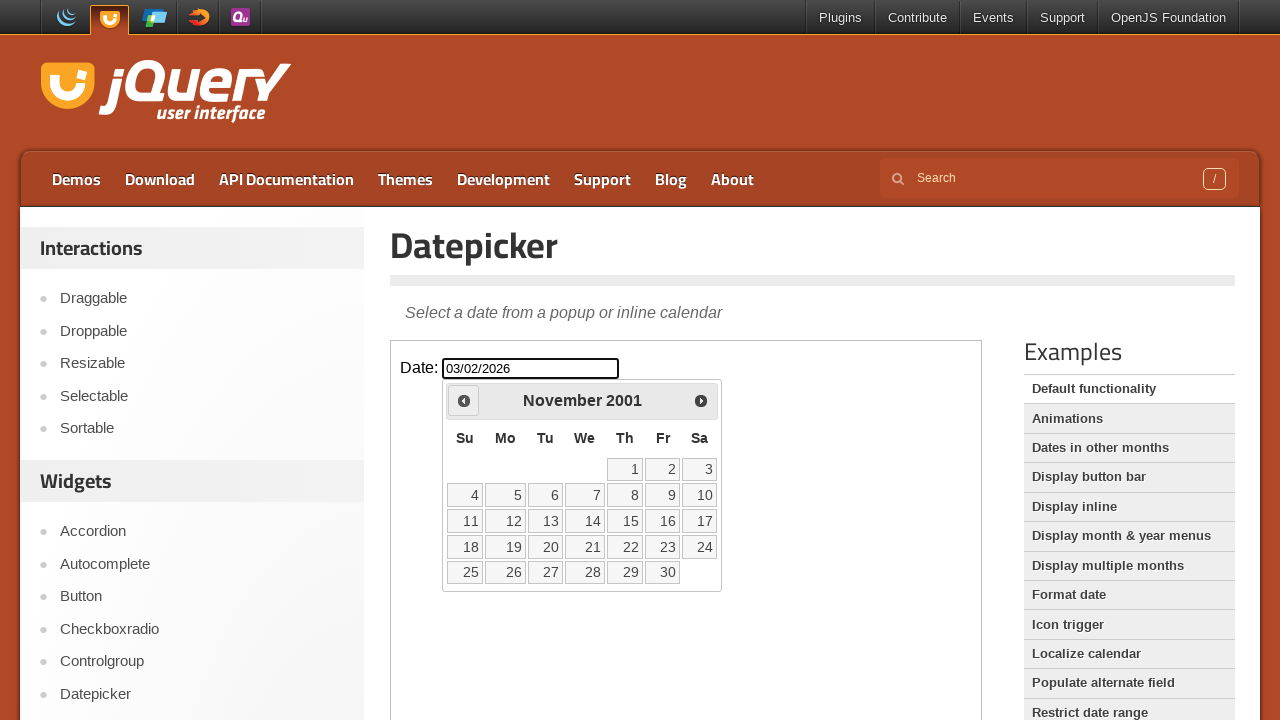

Navigated to previous month (currently at November 2001) at (464, 400) on [class="demo-frame"] >> internal:control=enter-frame >> [title="Prev"]
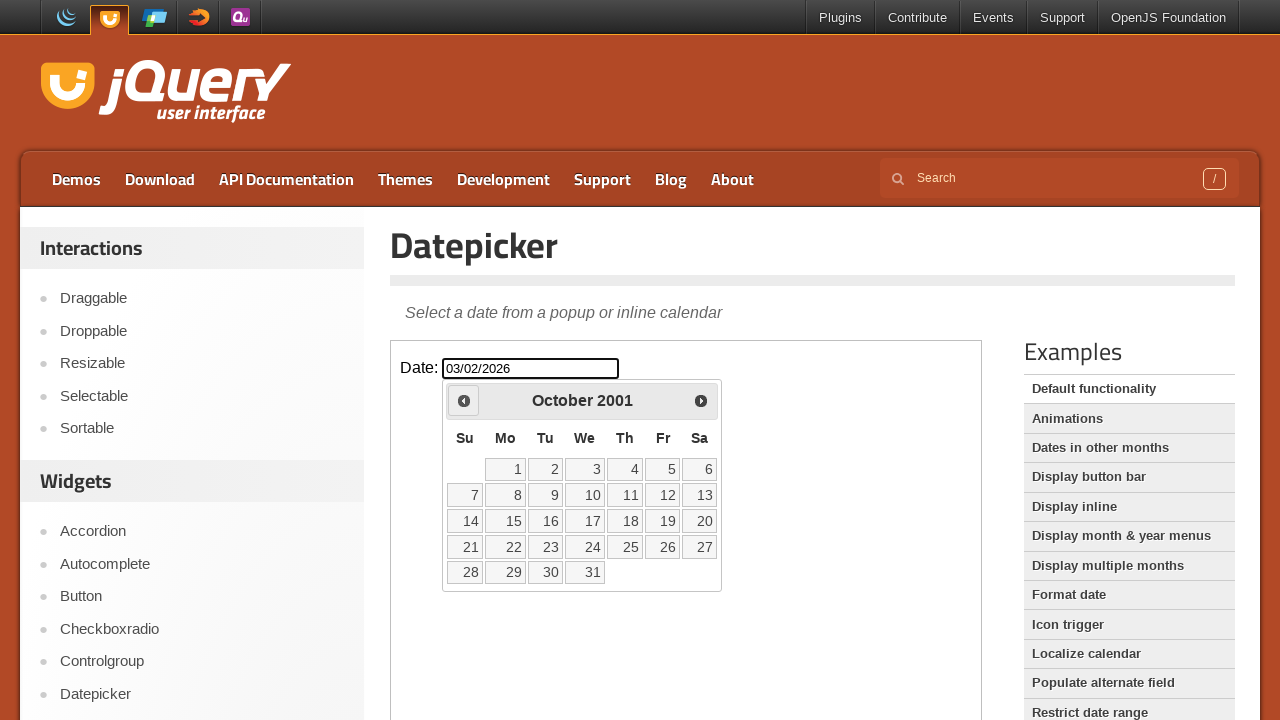

Navigated to previous month (currently at October 2001) at (464, 400) on [class="demo-frame"] >> internal:control=enter-frame >> [title="Prev"]
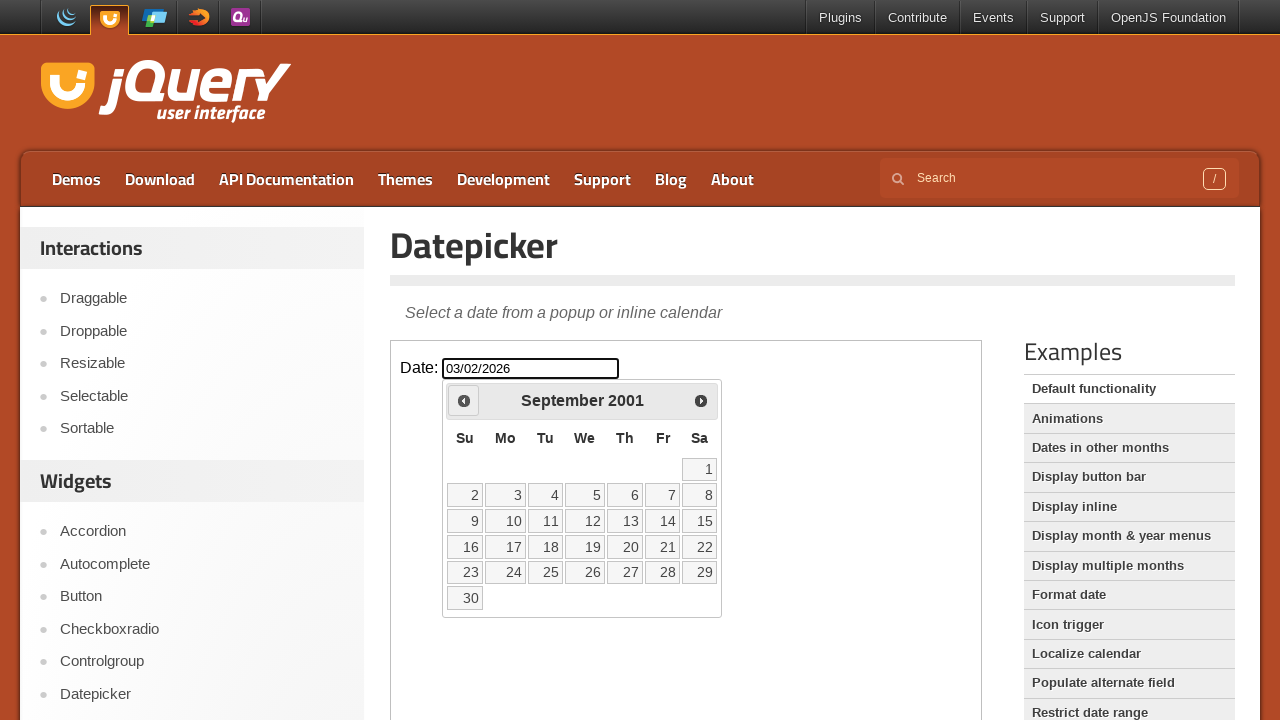

Navigated to previous month (currently at September 2001) at (464, 400) on [class="demo-frame"] >> internal:control=enter-frame >> [title="Prev"]
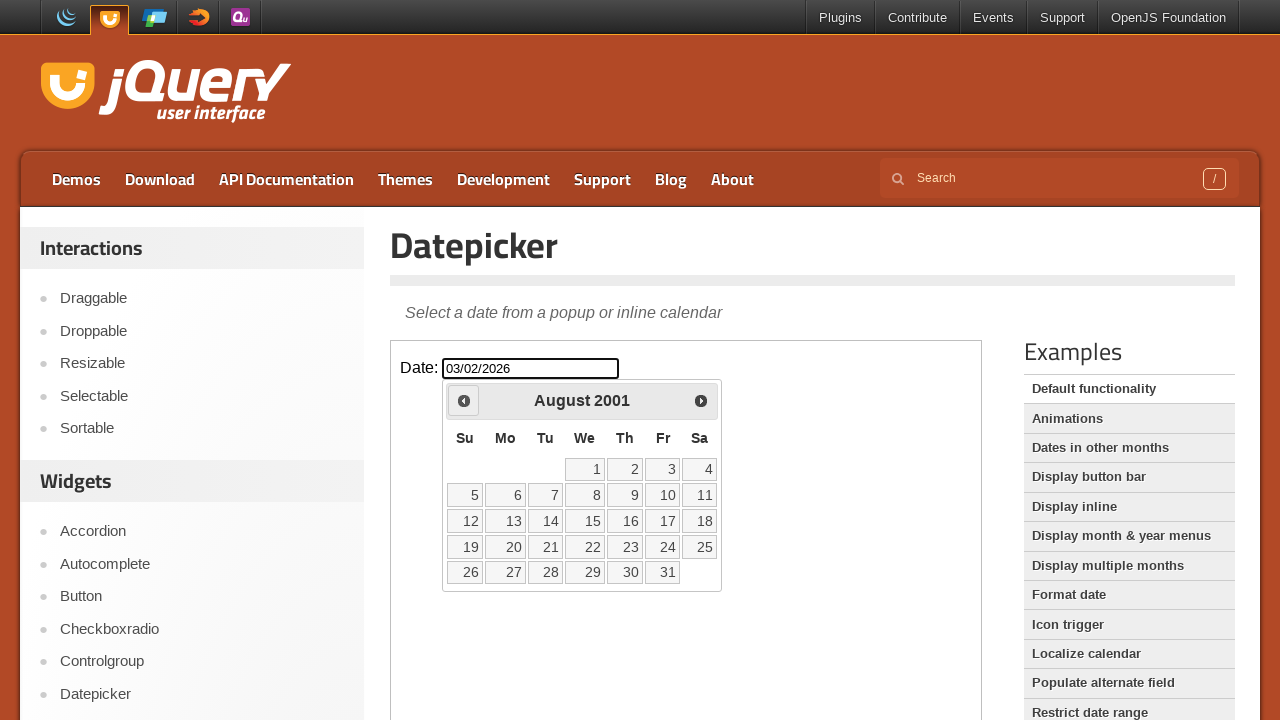

Navigated to previous month (currently at August 2001) at (464, 400) on [class="demo-frame"] >> internal:control=enter-frame >> [title="Prev"]
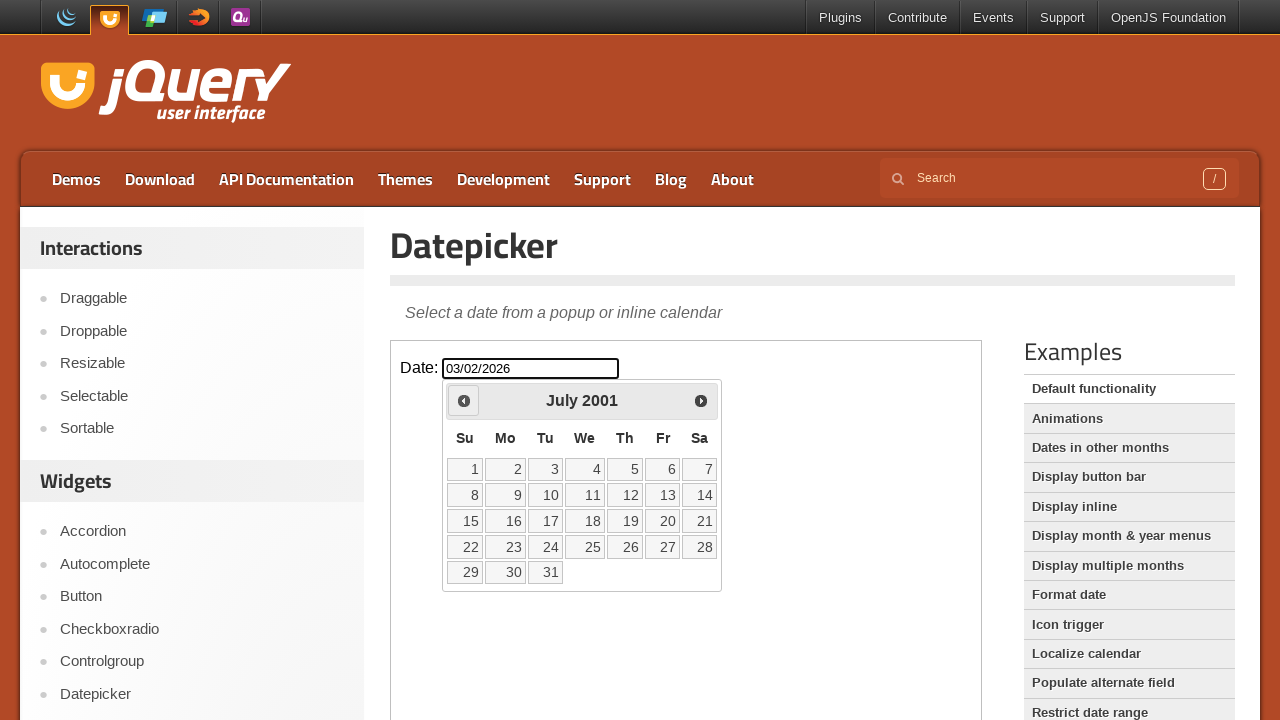

Navigated to previous month (currently at July 2001) at (464, 400) on [class="demo-frame"] >> internal:control=enter-frame >> [title="Prev"]
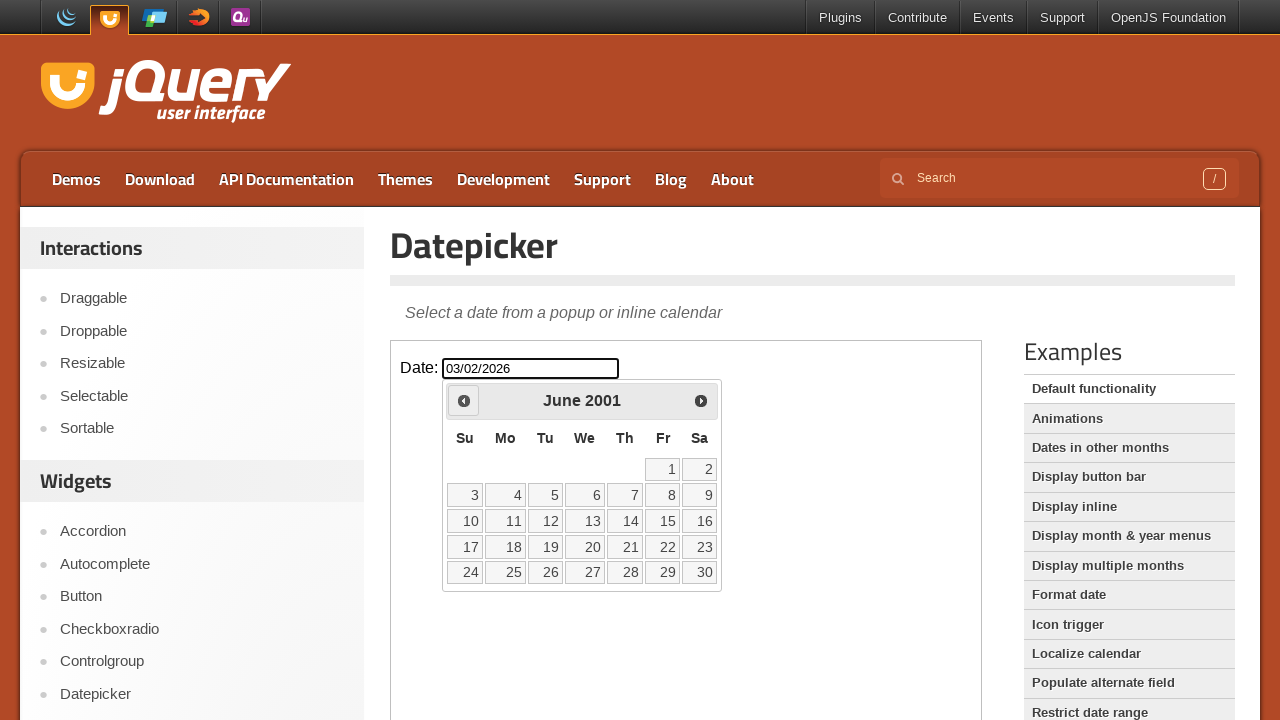

Navigated to previous month (currently at June 2001) at (464, 400) on [class="demo-frame"] >> internal:control=enter-frame >> [title="Prev"]
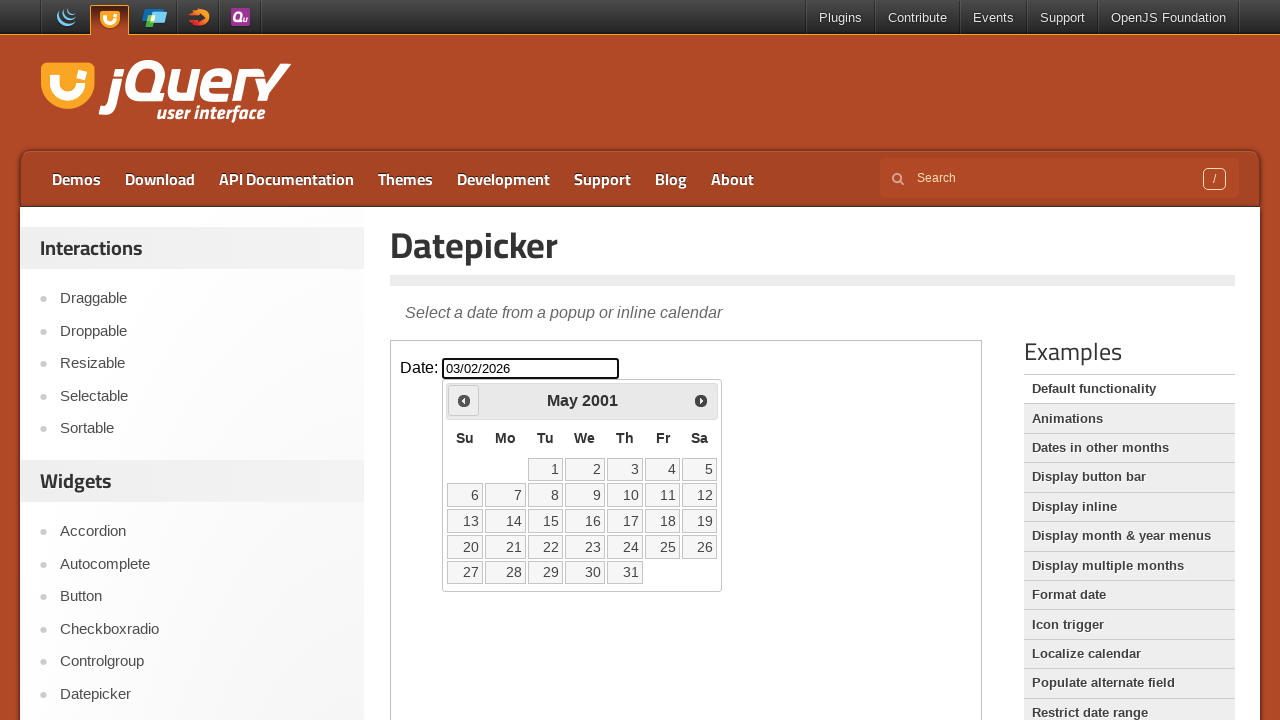

Navigated to previous month (currently at May 2001) at (464, 400) on [class="demo-frame"] >> internal:control=enter-frame >> [title="Prev"]
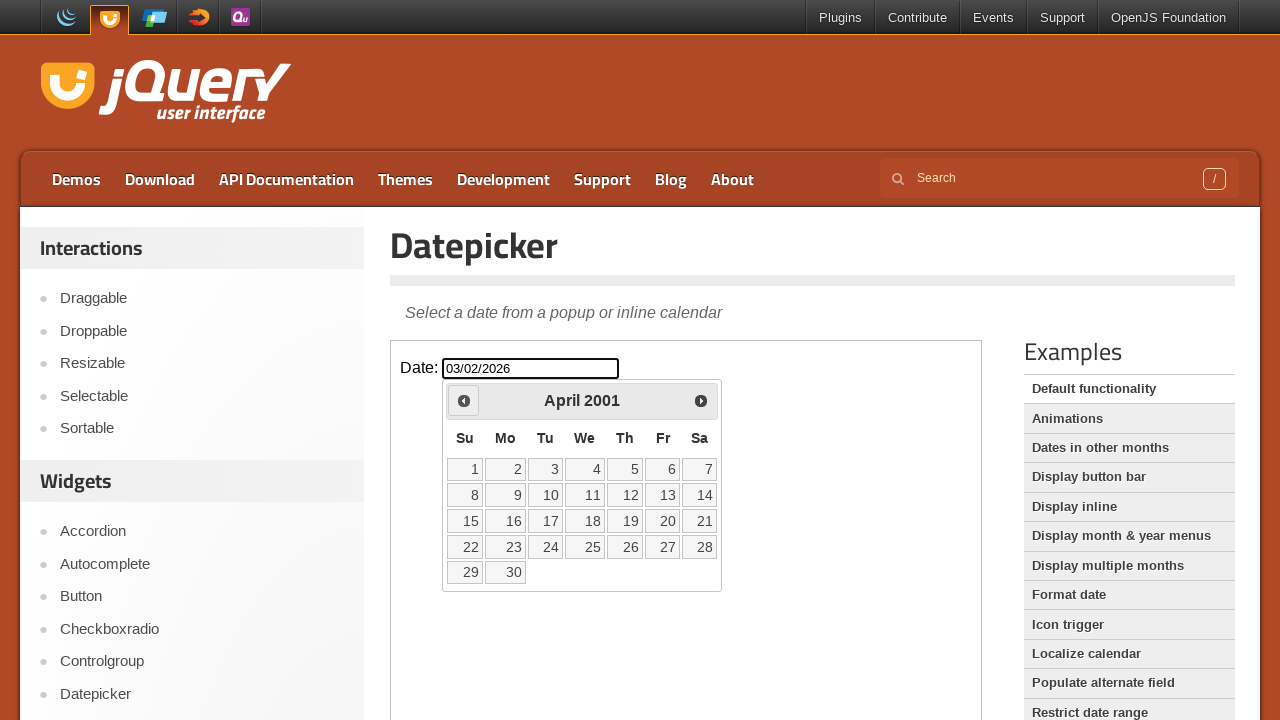

Navigated to previous month (currently at April 2001) at (464, 400) on [class="demo-frame"] >> internal:control=enter-frame >> [title="Prev"]
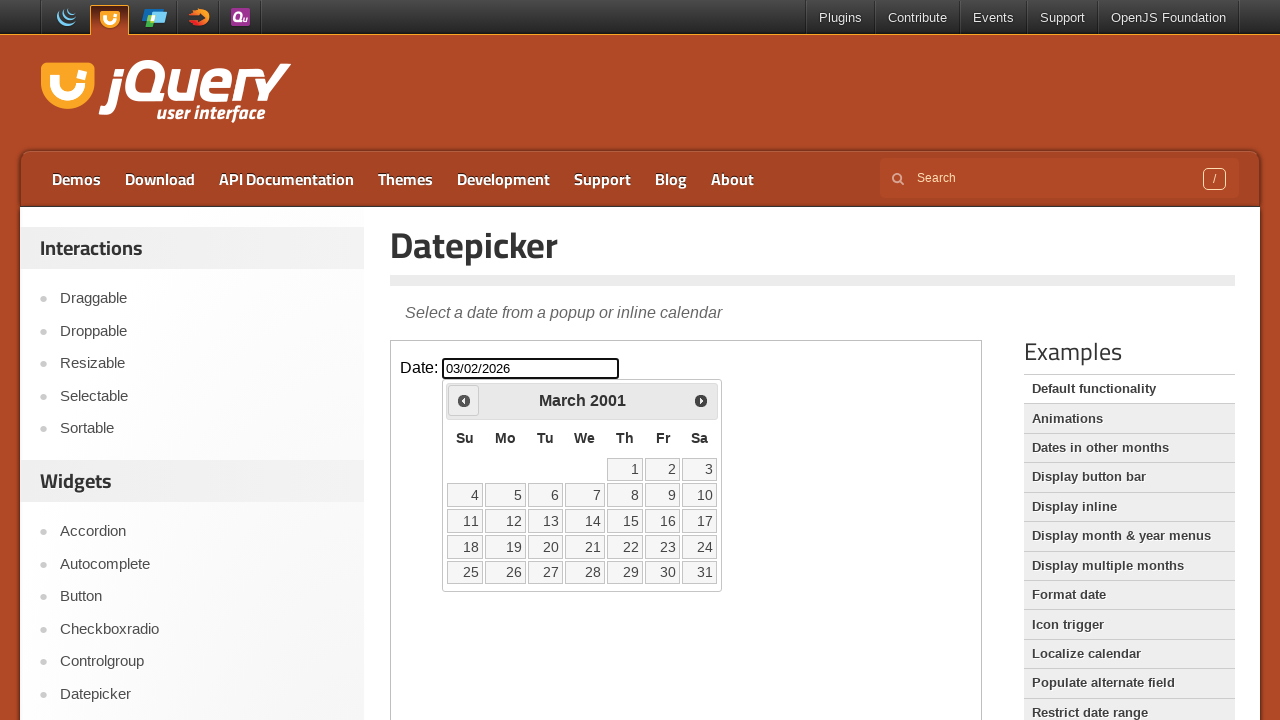

Navigated to previous month (currently at March 2001) at (464, 400) on [class="demo-frame"] >> internal:control=enter-frame >> [title="Prev"]
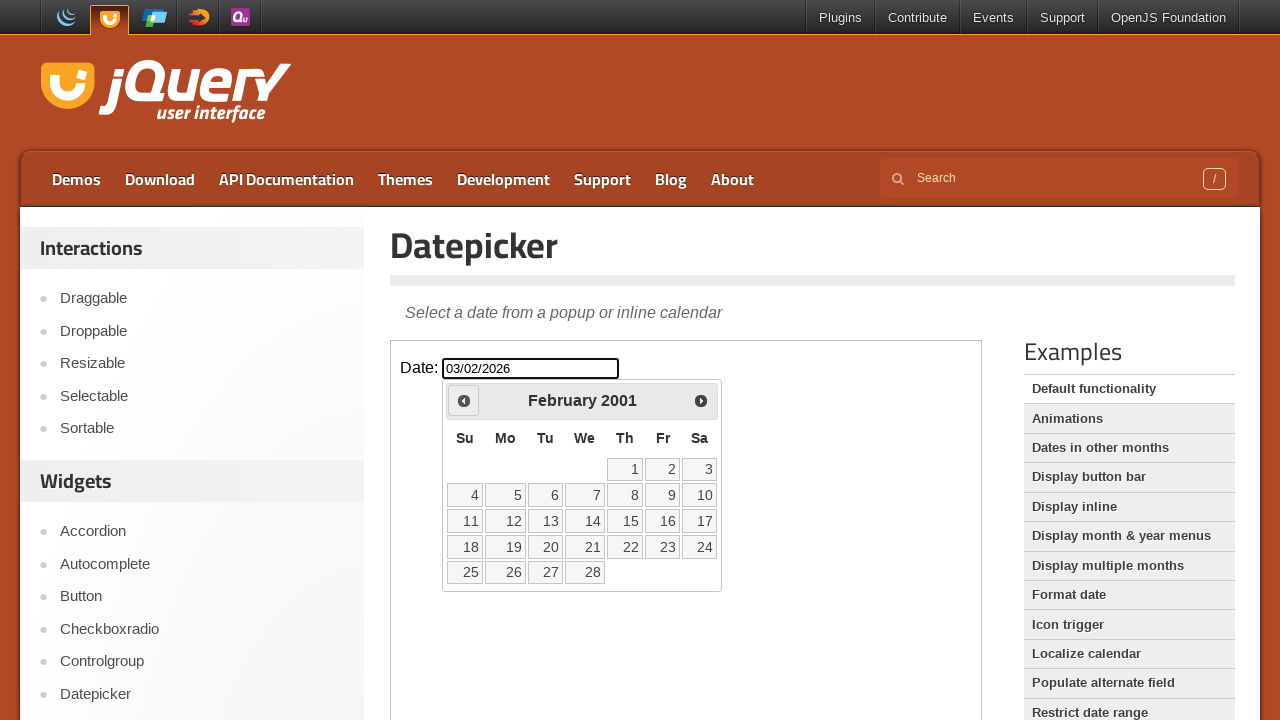

Navigated to previous month (currently at February 2001) at (464, 400) on [class="demo-frame"] >> internal:control=enter-frame >> [title="Prev"]
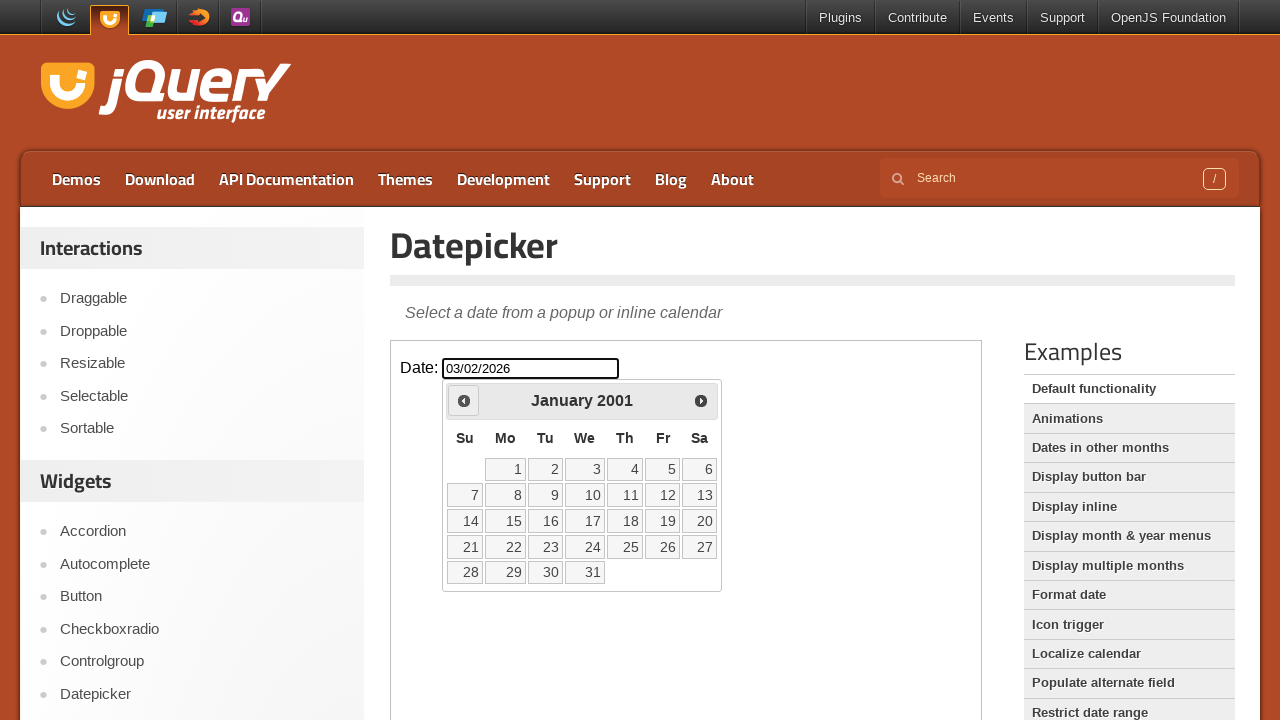

Navigated to previous month (currently at January 2001) at (464, 400) on [class="demo-frame"] >> internal:control=enter-frame >> [title="Prev"]
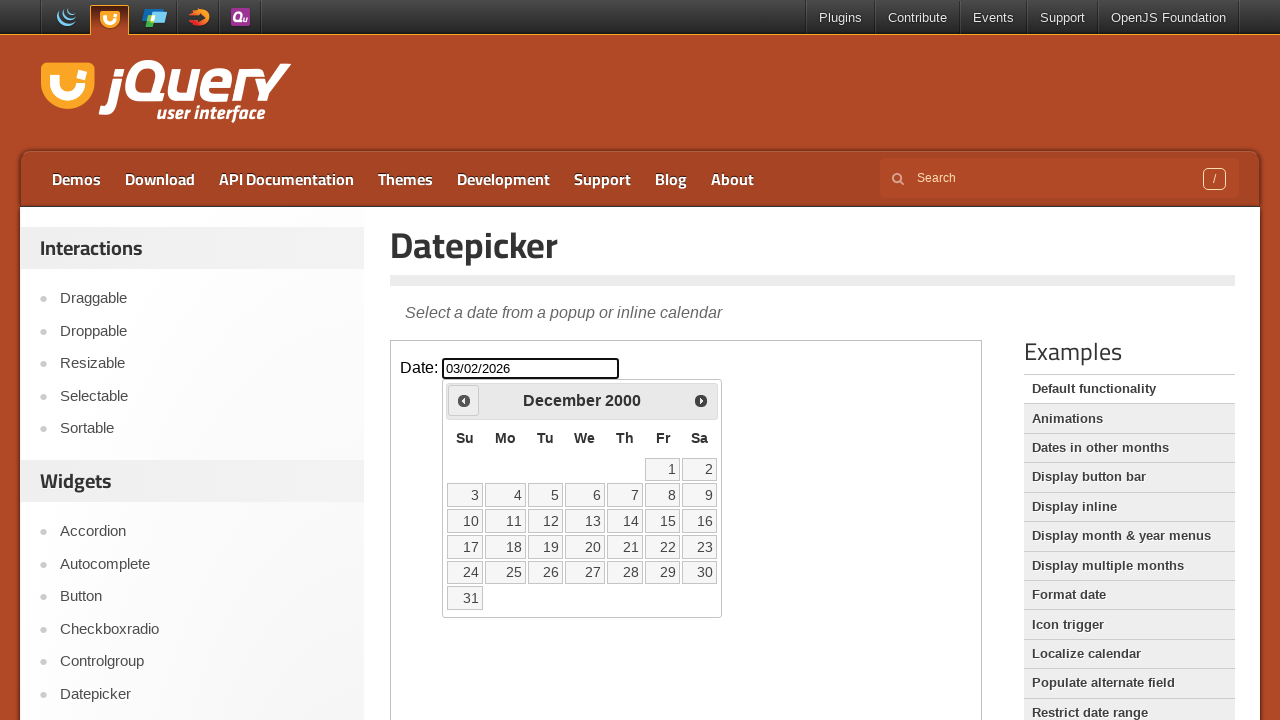

Navigated to previous month (currently at December 2000) at (464, 400) on [class="demo-frame"] >> internal:control=enter-frame >> [title="Prev"]
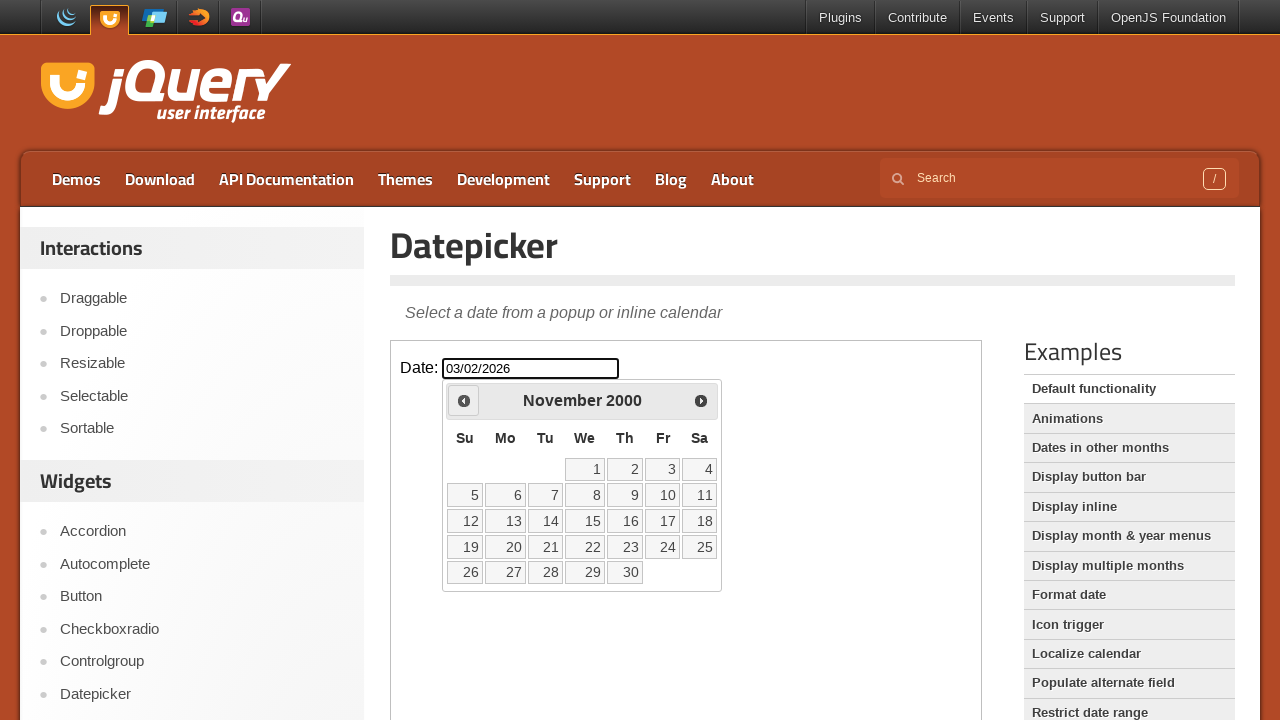

Navigated to previous month (currently at November 2000) at (464, 400) on [class="demo-frame"] >> internal:control=enter-frame >> [title="Prev"]
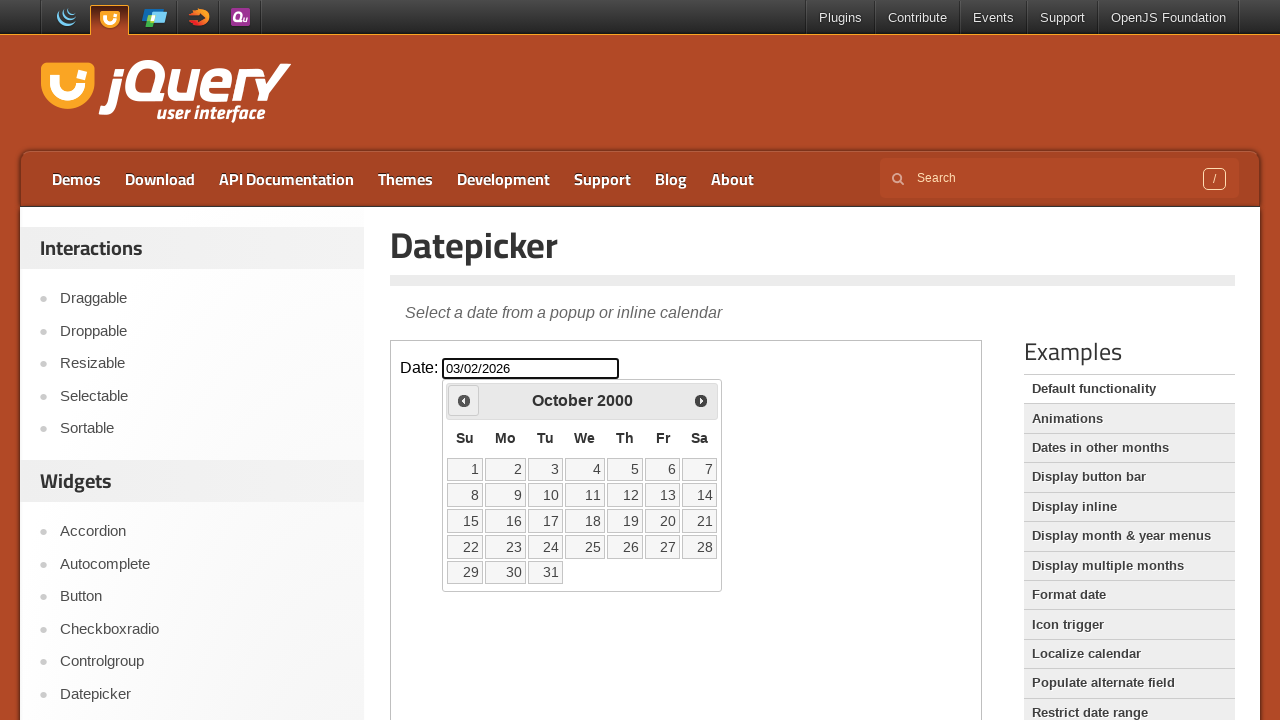

Navigated to previous month (currently at October 2000) at (464, 400) on [class="demo-frame"] >> internal:control=enter-frame >> [title="Prev"]
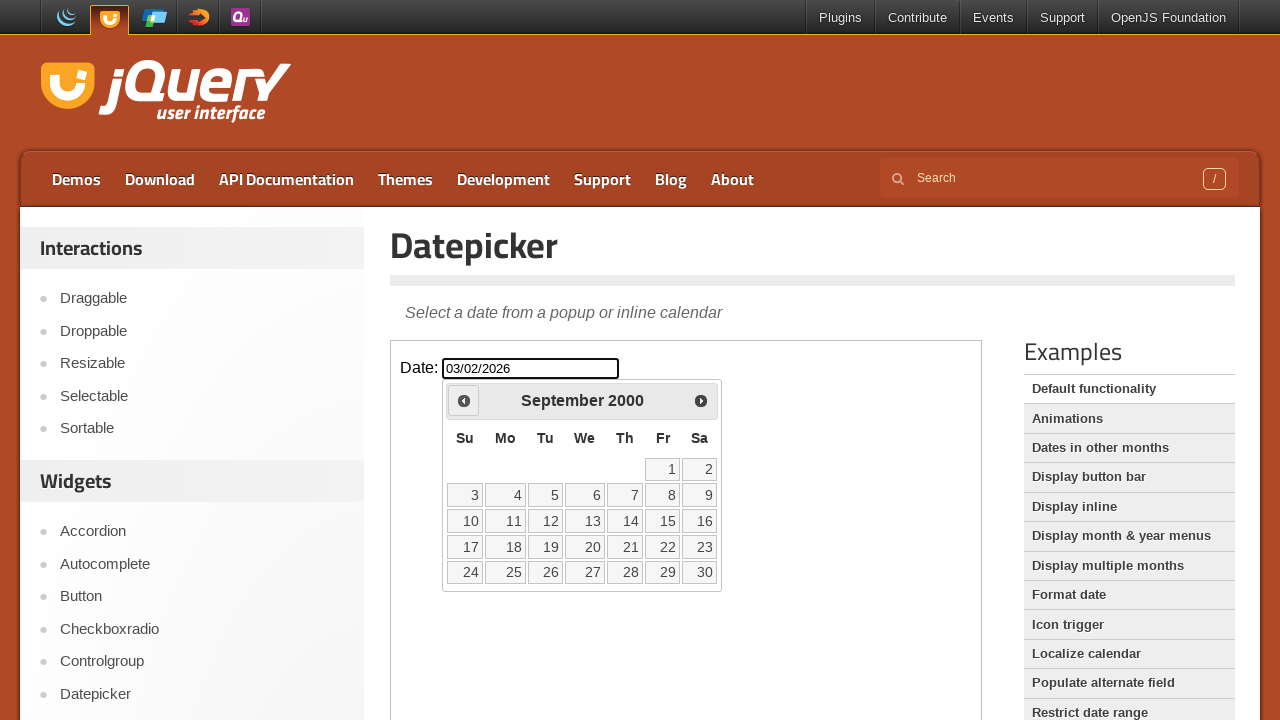

Navigated to previous month (currently at September 2000) at (464, 400) on [class="demo-frame"] >> internal:control=enter-frame >> [title="Prev"]
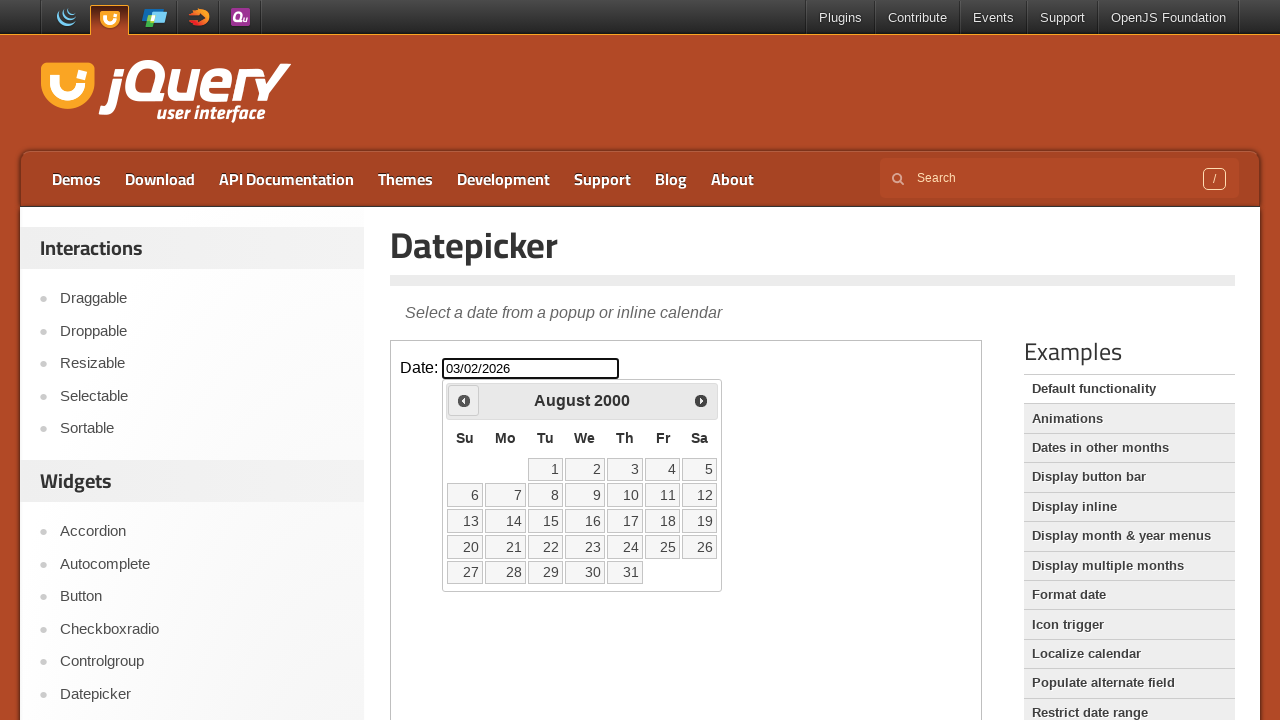

Navigated to previous month (currently at August 2000) at (464, 400) on [class="demo-frame"] >> internal:control=enter-frame >> [title="Prev"]
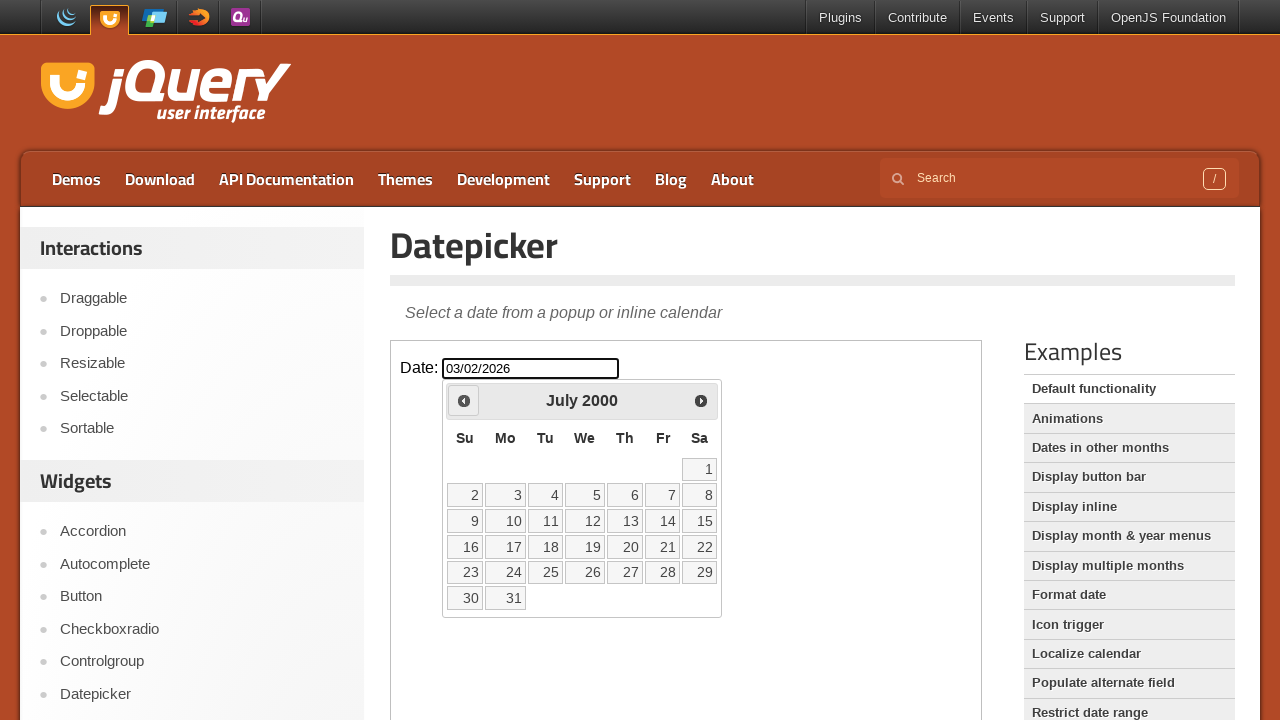

Navigated to previous month (currently at July 2000) at (464, 400) on [class="demo-frame"] >> internal:control=enter-frame >> [title="Prev"]
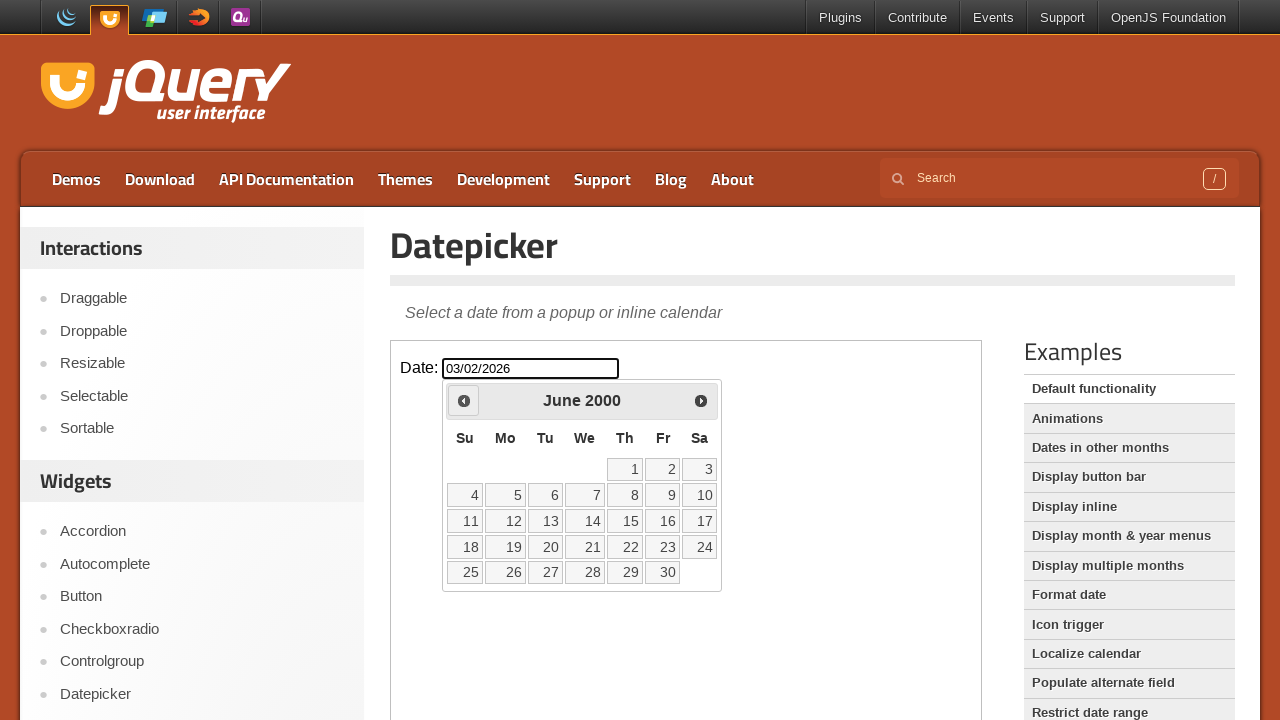

Navigated to previous month (currently at June 2000) at (464, 400) on [class="demo-frame"] >> internal:control=enter-frame >> [title="Prev"]
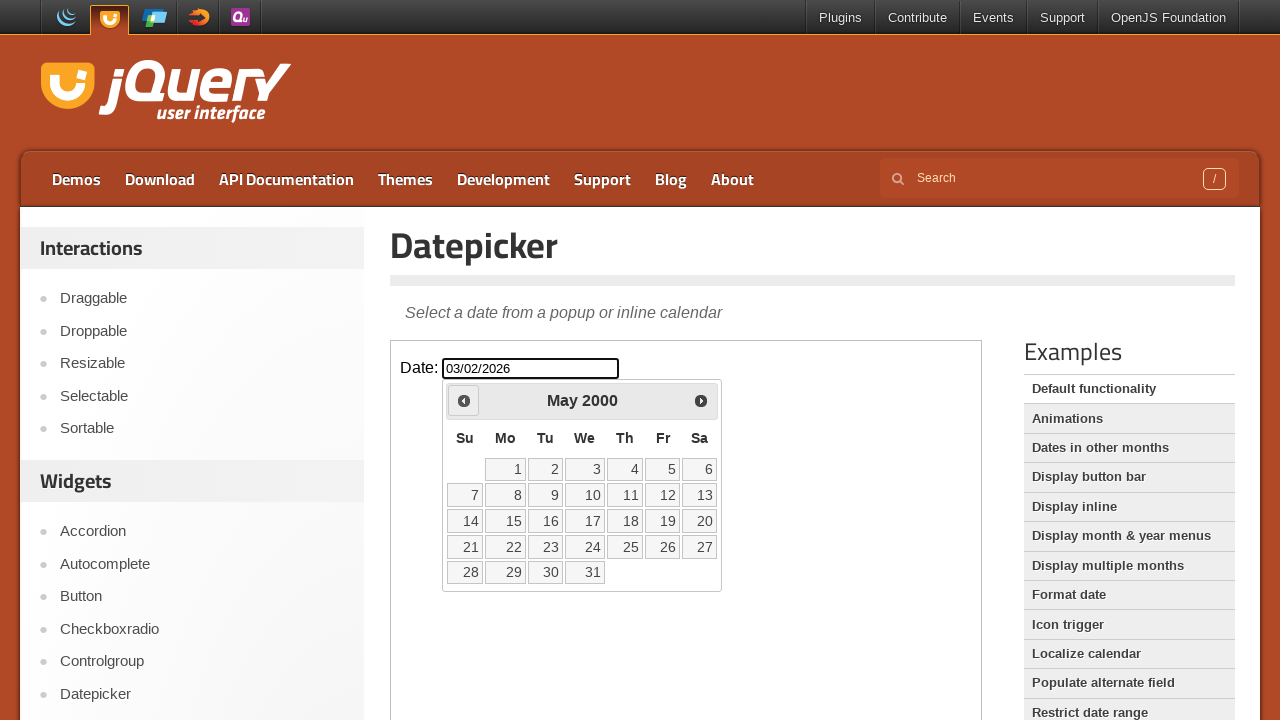

Navigated to previous month (currently at May 2000) at (464, 400) on [class="demo-frame"] >> internal:control=enter-frame >> [title="Prev"]
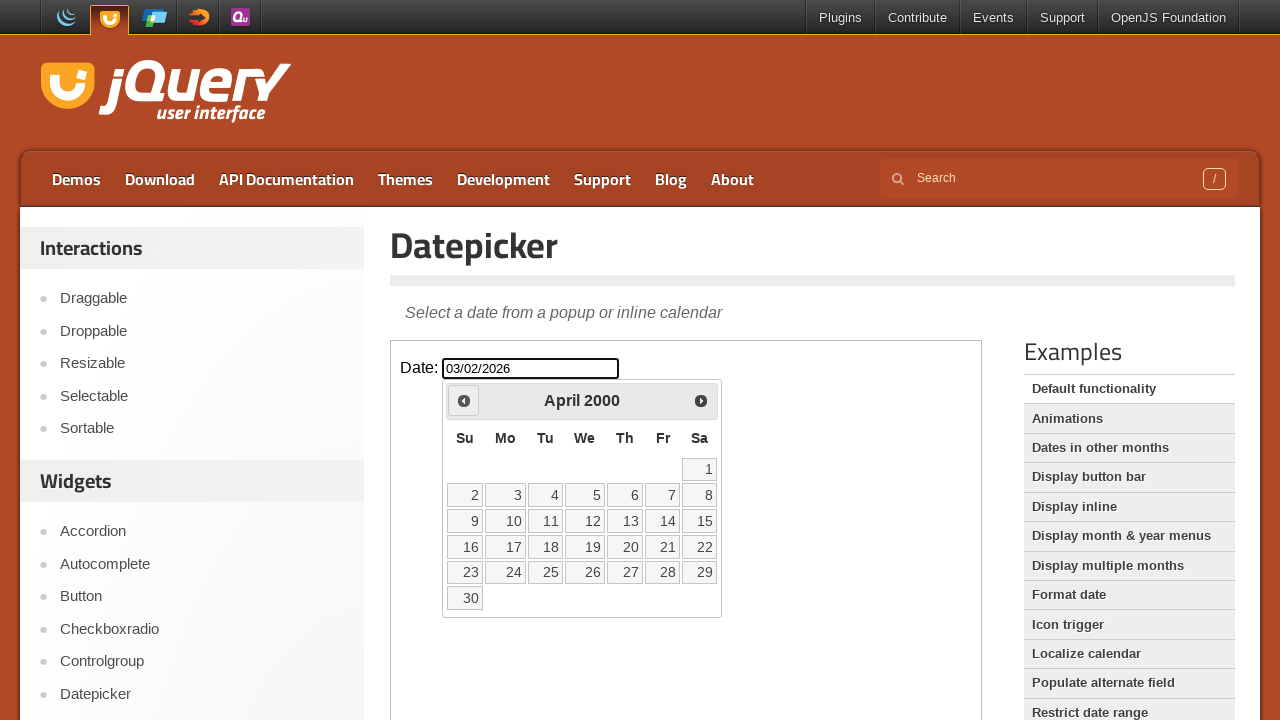

Navigated to previous month (currently at April 2000) at (464, 400) on [class="demo-frame"] >> internal:control=enter-frame >> [title="Prev"]
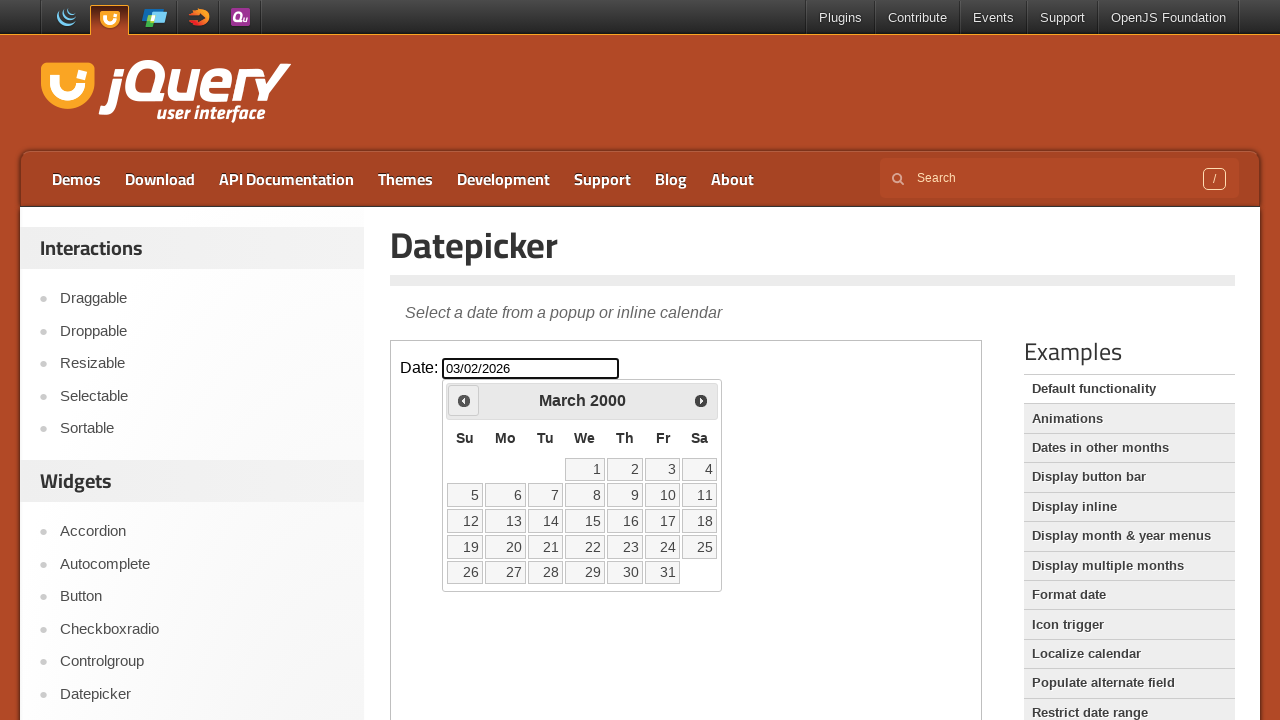

Navigated to previous month (currently at March 2000) at (464, 400) on [class="demo-frame"] >> internal:control=enter-frame >> [title="Prev"]
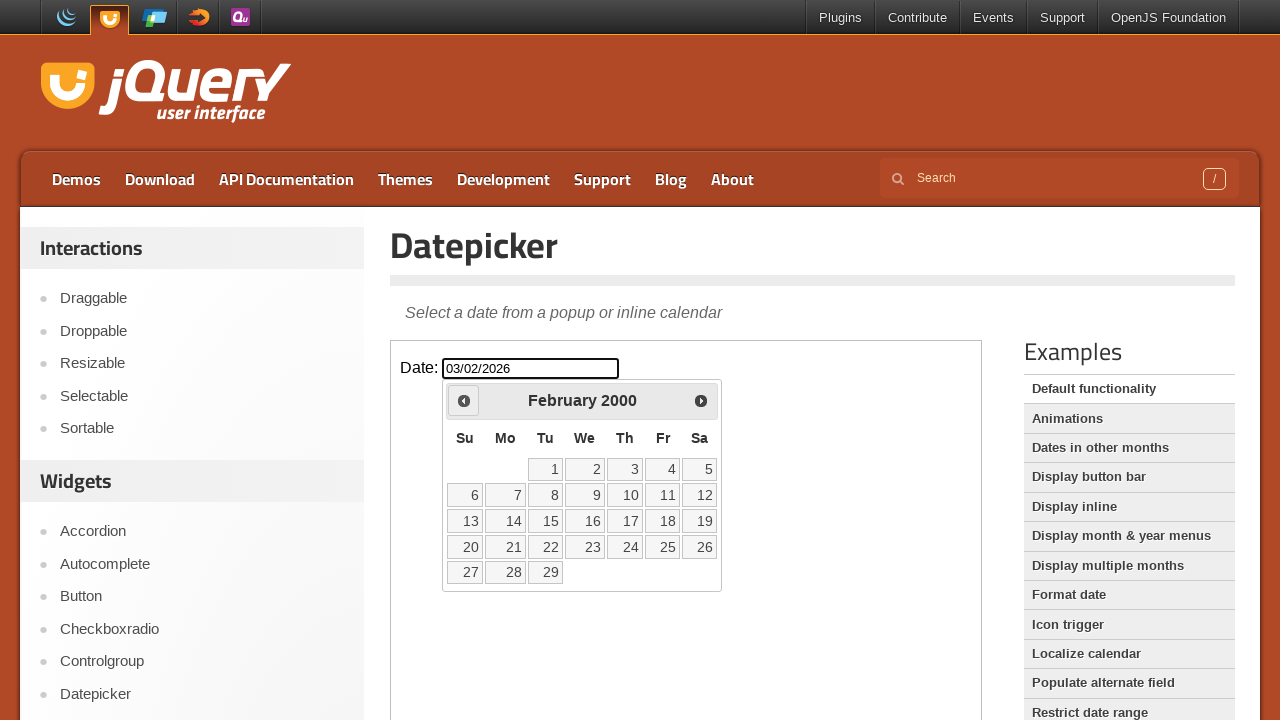

Navigated to previous month (currently at February 2000) at (464, 400) on [class="demo-frame"] >> internal:control=enter-frame >> [title="Prev"]
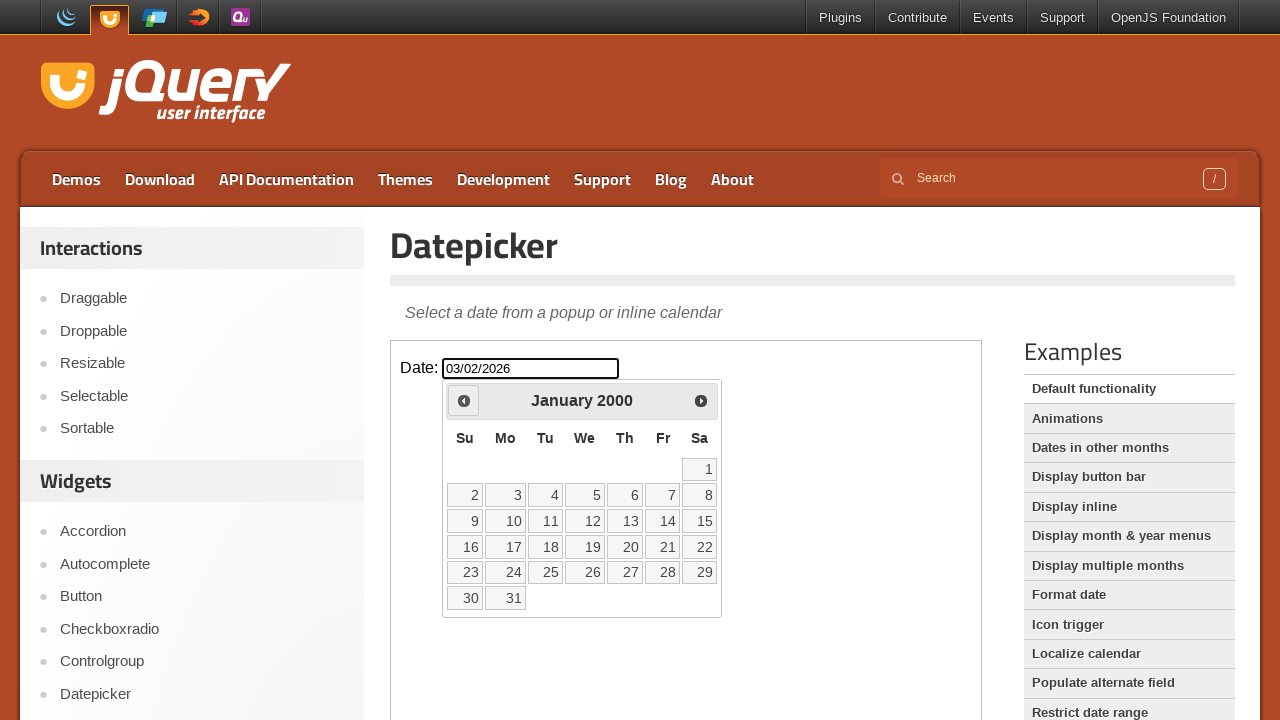

Navigated to previous month (currently at January 2000) at (464, 400) on [class="demo-frame"] >> internal:control=enter-frame >> [title="Prev"]
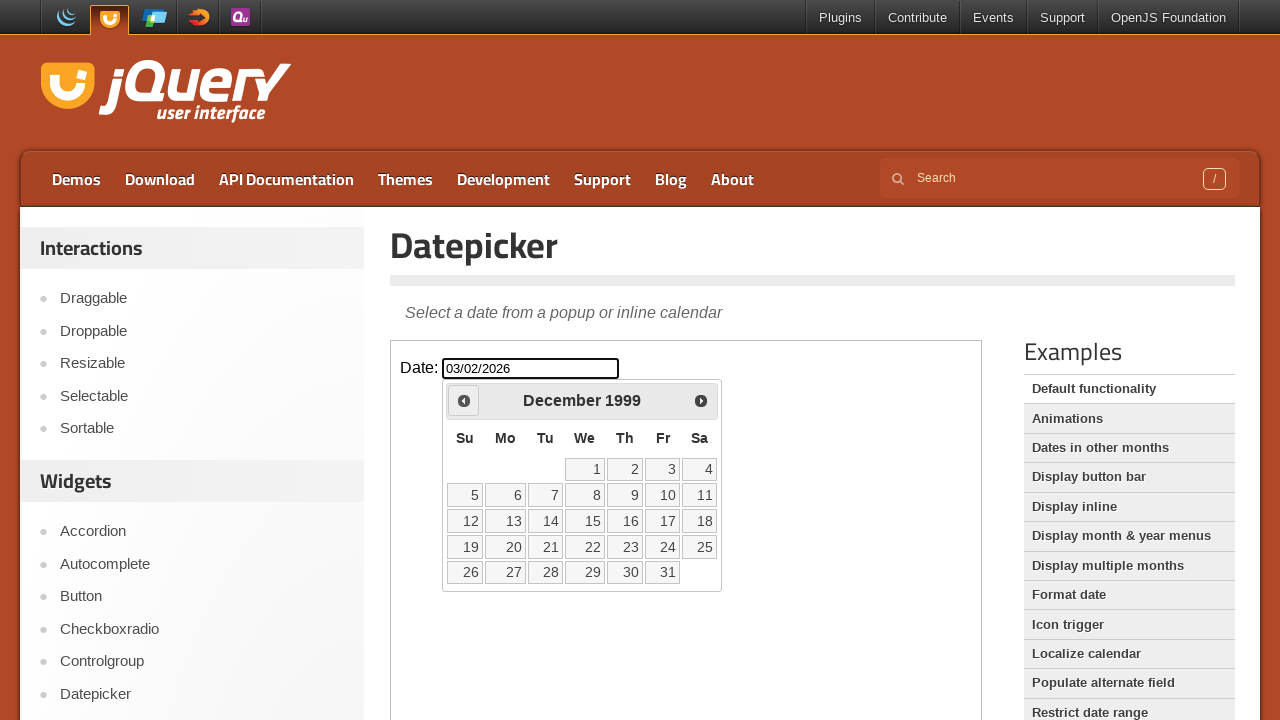

Navigated to previous month (currently at December 1999) at (464, 400) on [class="demo-frame"] >> internal:control=enter-frame >> [title="Prev"]
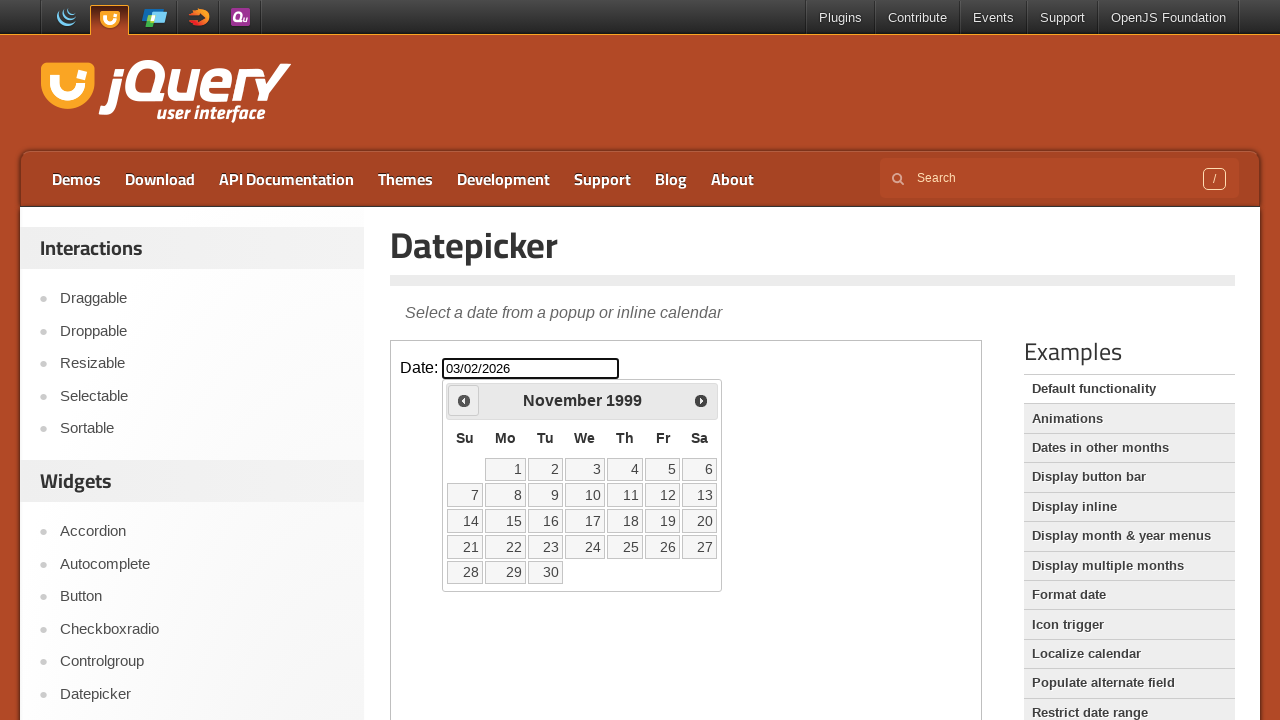

Navigated to previous month (currently at November 1999) at (464, 400) on [class="demo-frame"] >> internal:control=enter-frame >> [title="Prev"]
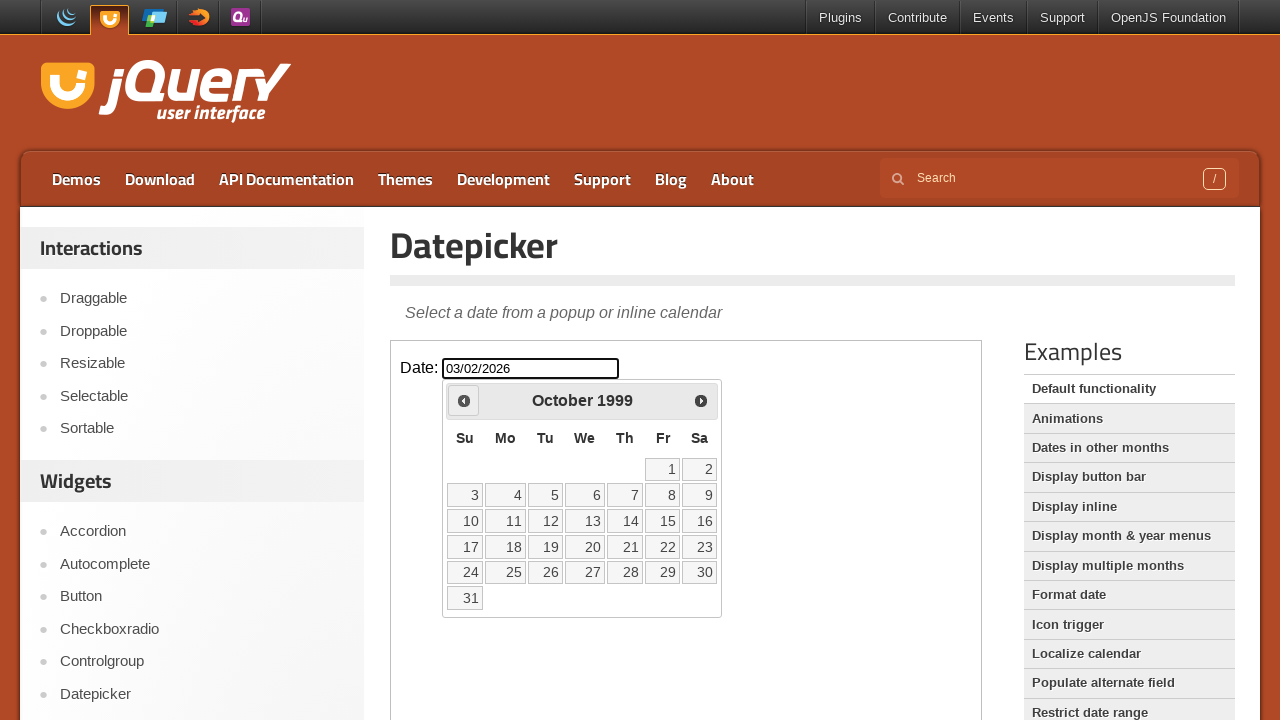

Navigated to previous month (currently at October 1999) at (464, 400) on [class="demo-frame"] >> internal:control=enter-frame >> [title="Prev"]
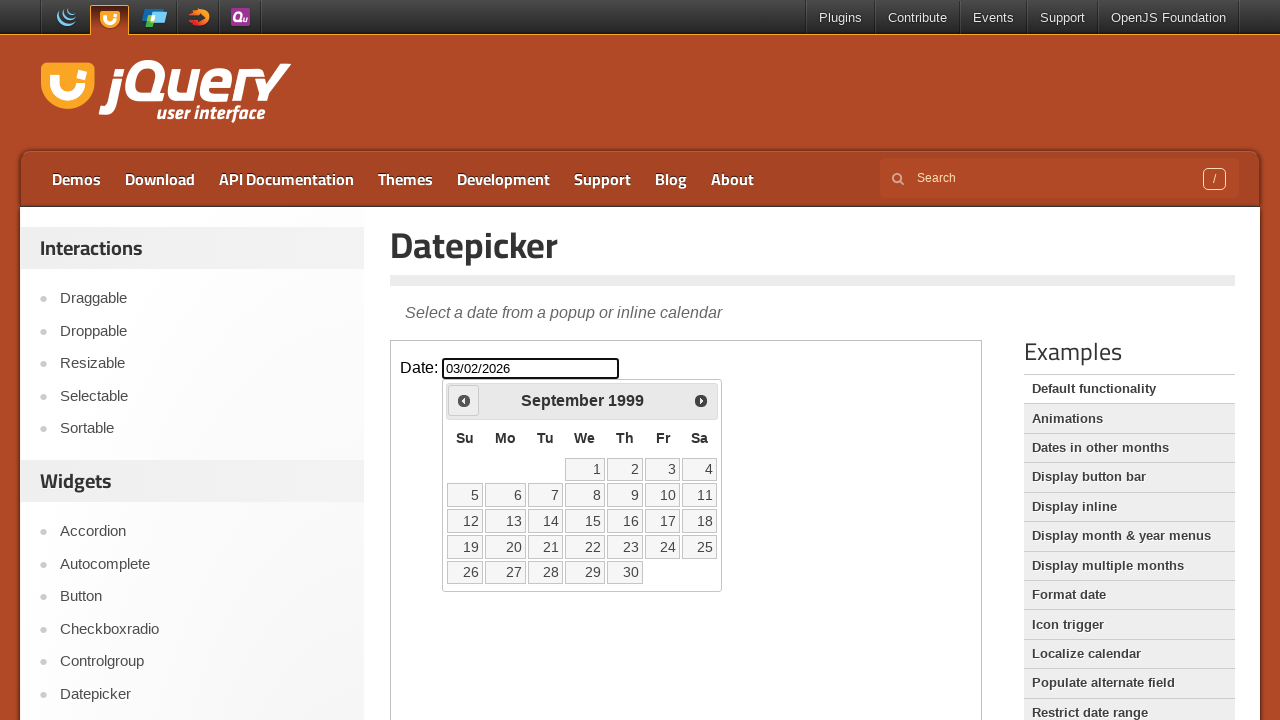

Navigated to previous month (currently at September 1999) at (464, 400) on [class="demo-frame"] >> internal:control=enter-frame >> [title="Prev"]
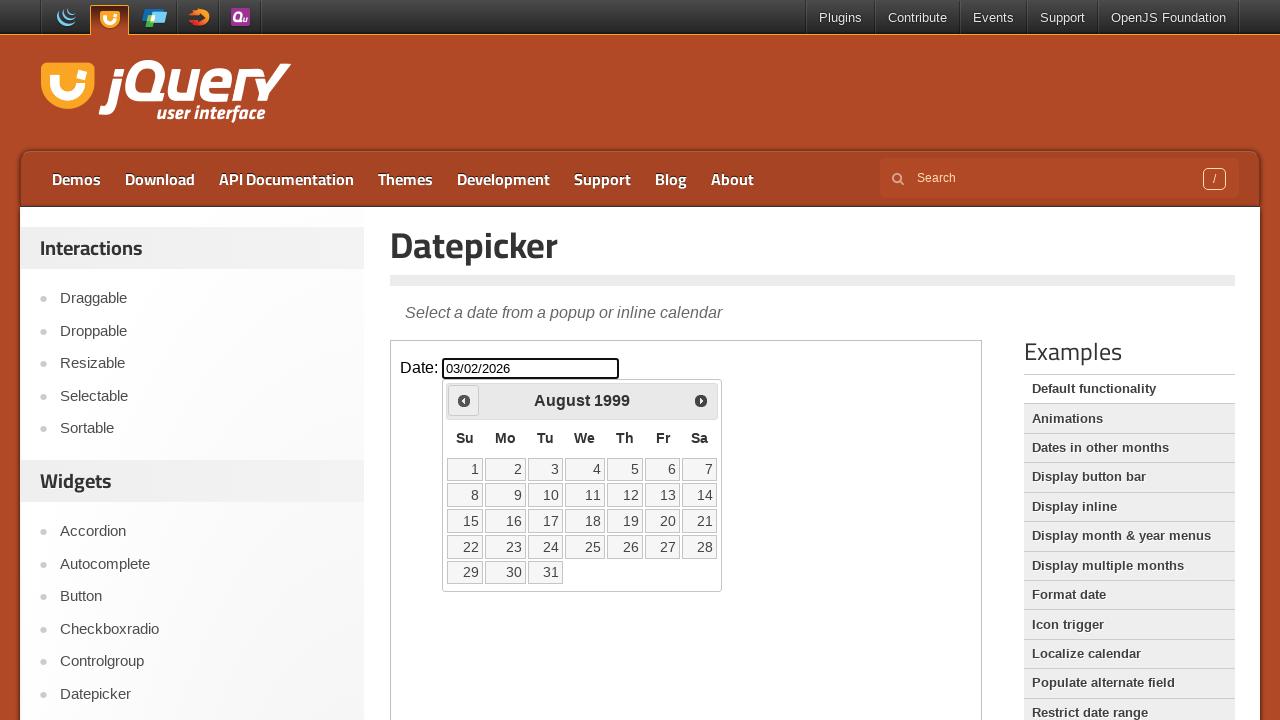

Navigated to previous month (currently at August 1999) at (464, 400) on [class="demo-frame"] >> internal:control=enter-frame >> [title="Prev"]
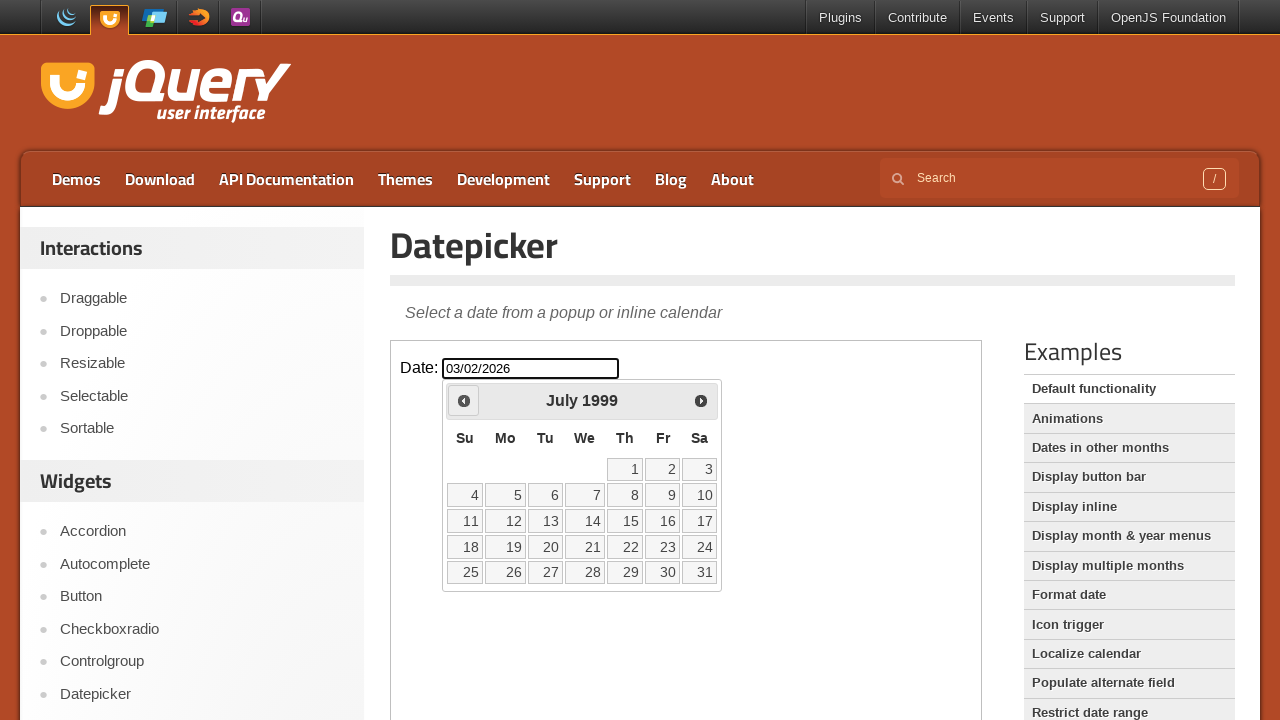

Navigated to previous month (currently at July 1999) at (464, 400) on [class="demo-frame"] >> internal:control=enter-frame >> [title="Prev"]
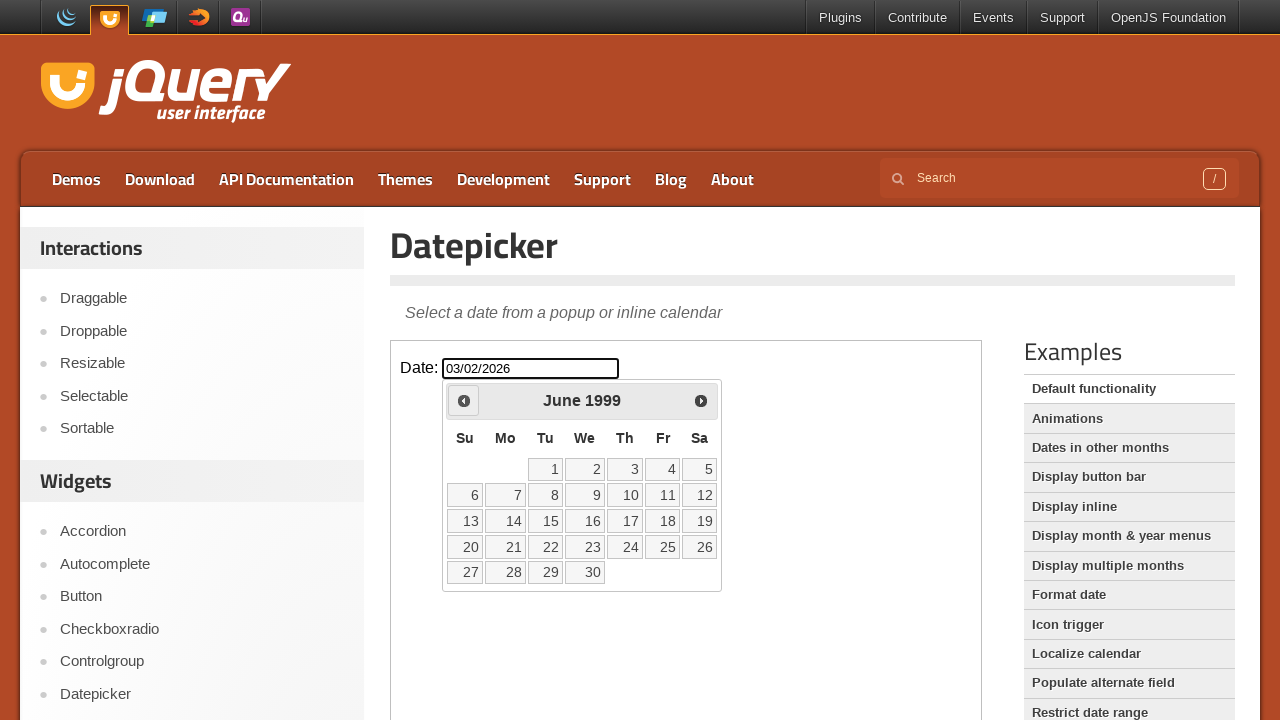

Navigated to previous month (currently at June 1999) at (464, 400) on [class="demo-frame"] >> internal:control=enter-frame >> [title="Prev"]
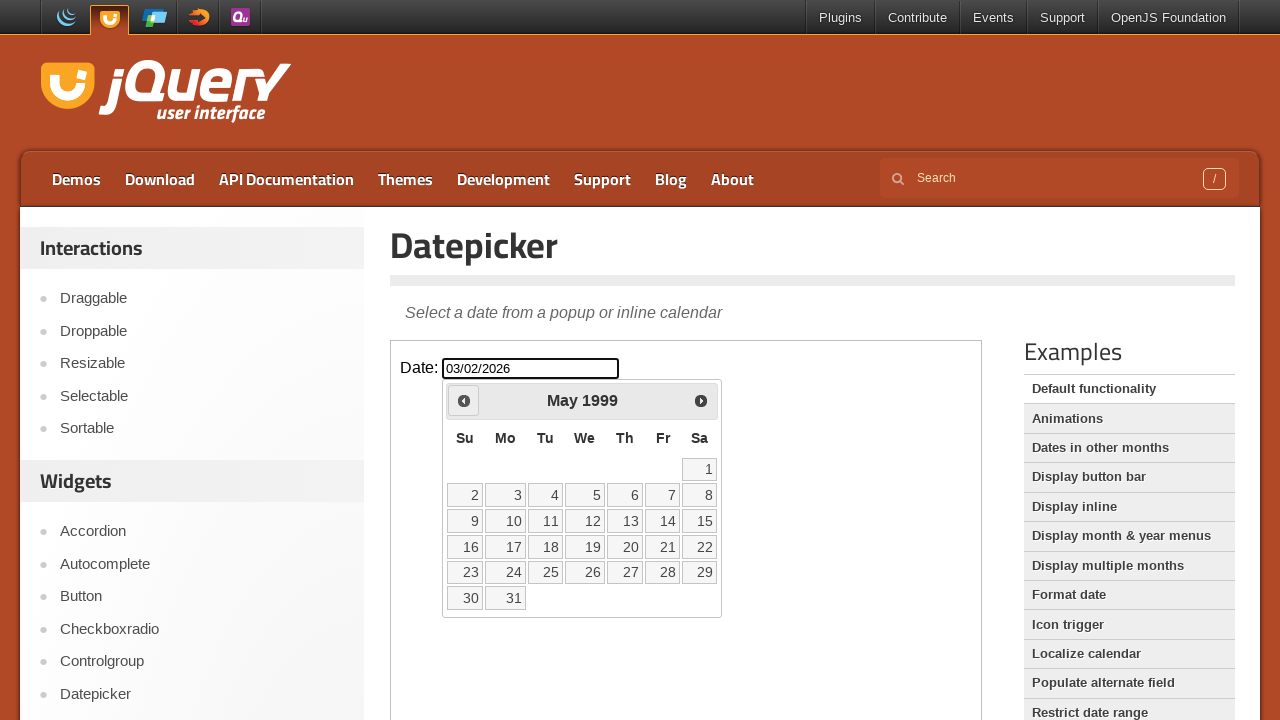

Navigated to previous month (currently at May 1999) at (464, 400) on [class="demo-frame"] >> internal:control=enter-frame >> [title="Prev"]
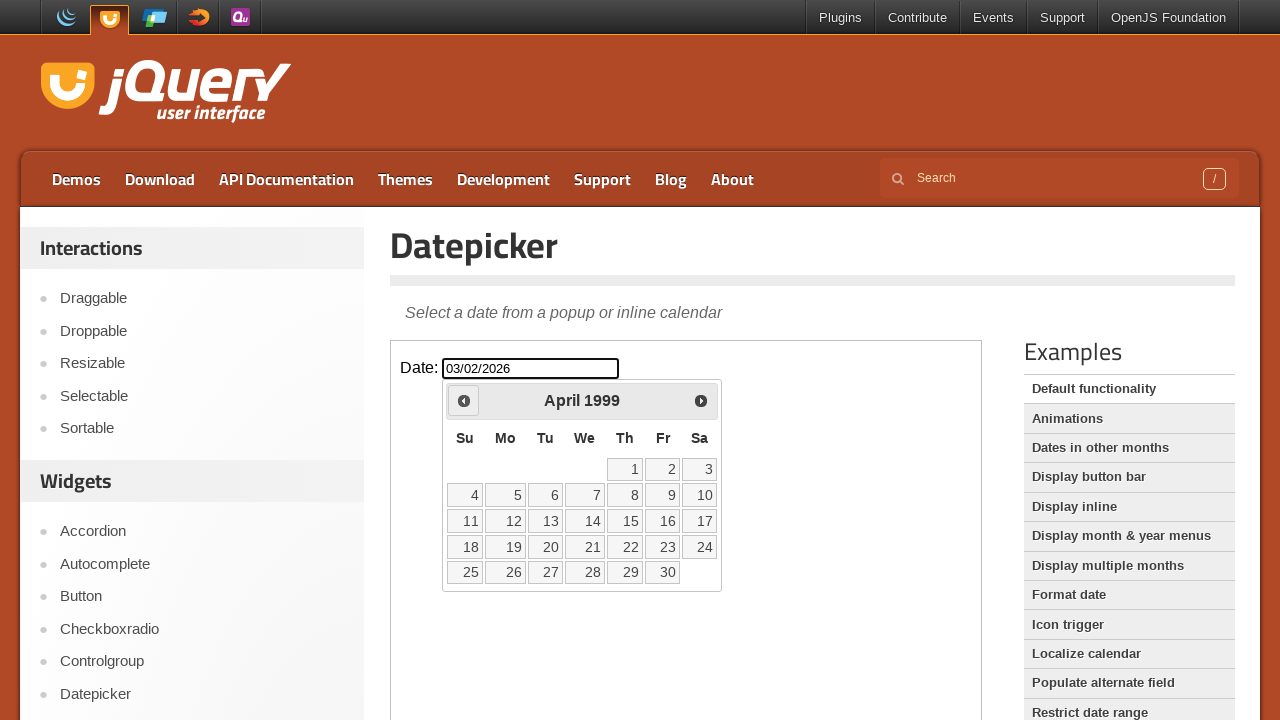

Navigated to previous month (currently at April 1999) at (464, 400) on [class="demo-frame"] >> internal:control=enter-frame >> [title="Prev"]
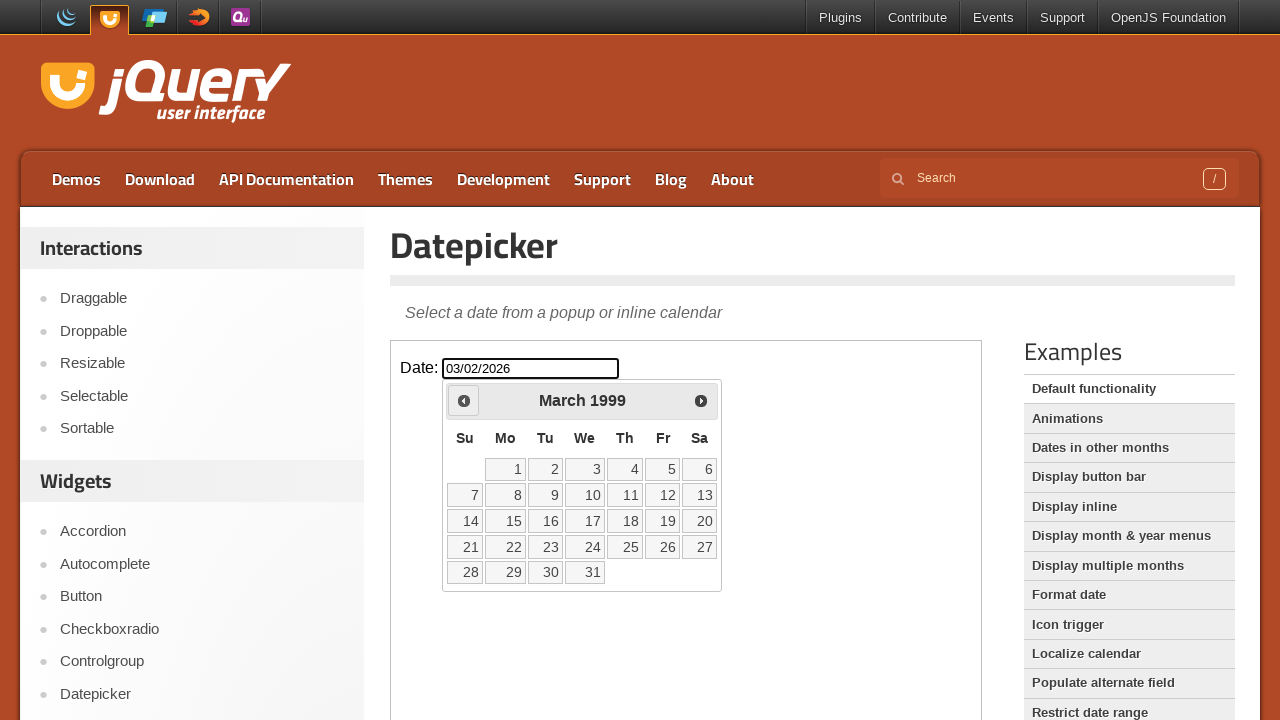

Selected day 24 from the March 1999 calendar at (585, 547) on [class="demo-frame"] >> internal:control=enter-frame >> [data-date="24"]
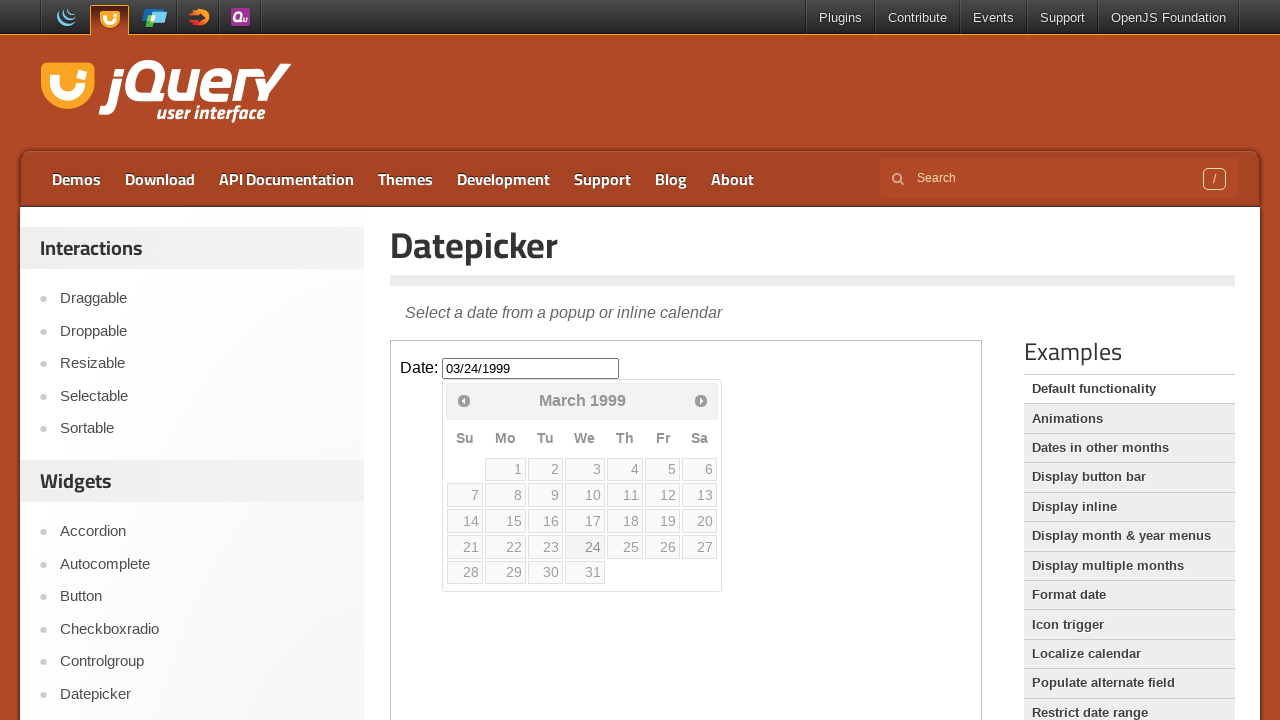

Verified datepicker displays the correct date of birth: 03/24/1999
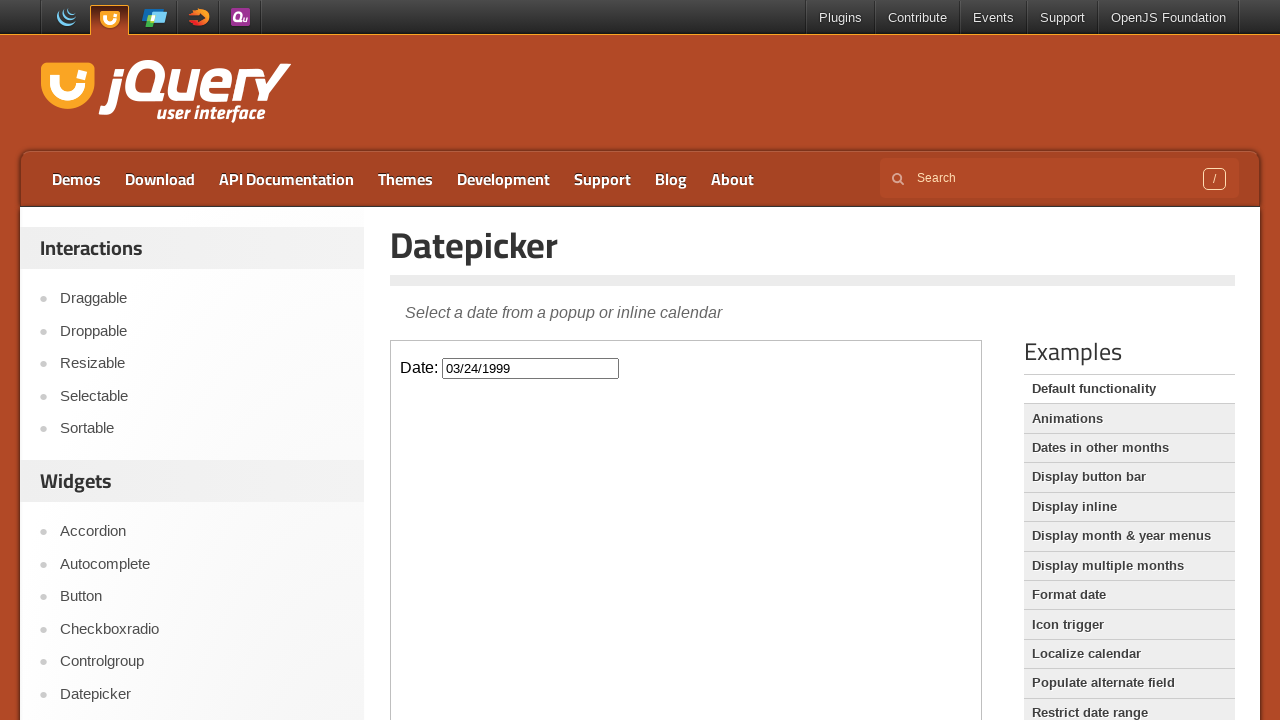

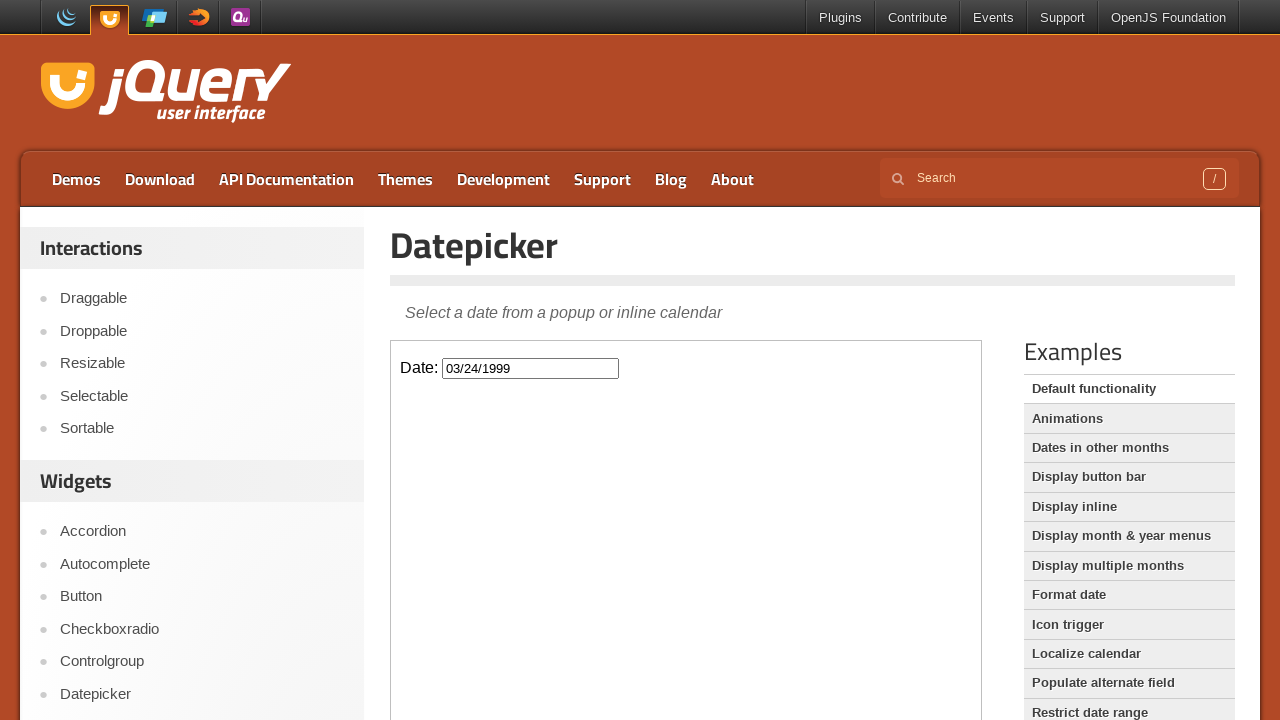